Tests a todo list application by navigating to the todo page, adding 100 todo items, and then deleting all odd-numbered items (1, 3, 5, etc.) using the delete buttons.

Starting URL: https://material.playwrightvn.com/

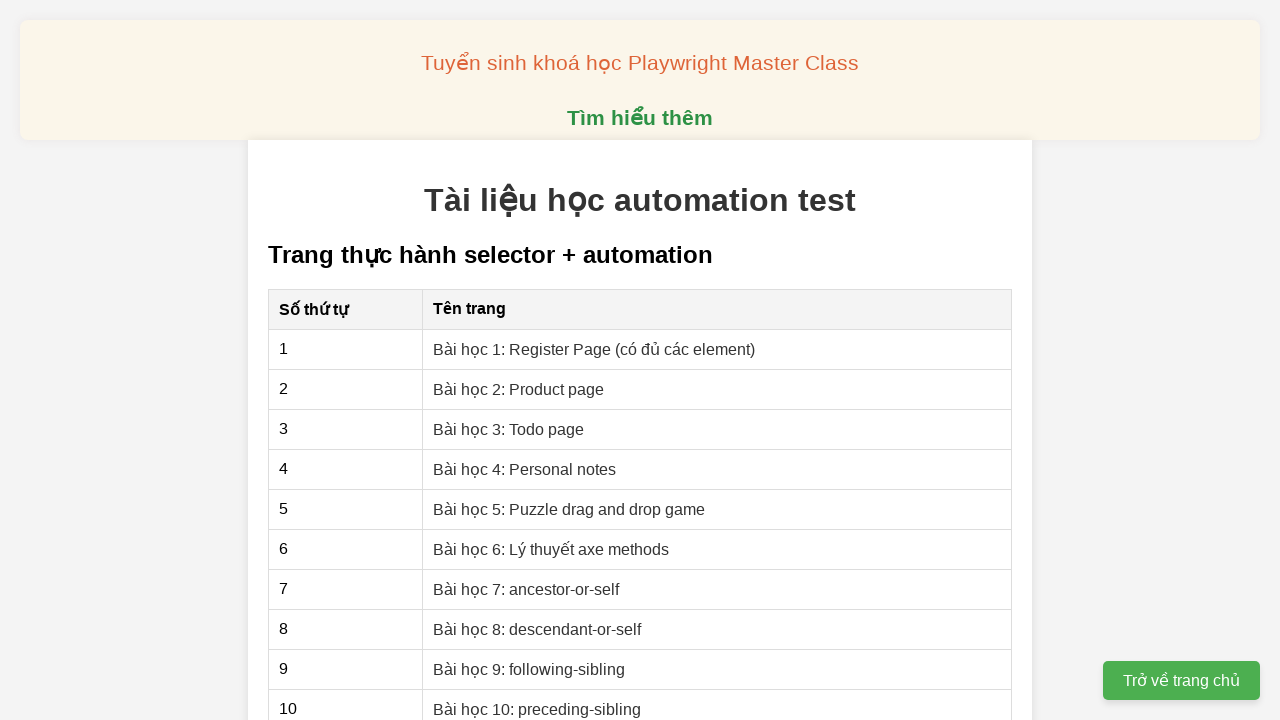

Clicked link to navigate to Todo page at (509, 429) on xpath=//a[text()='Bài học 3: Todo page']
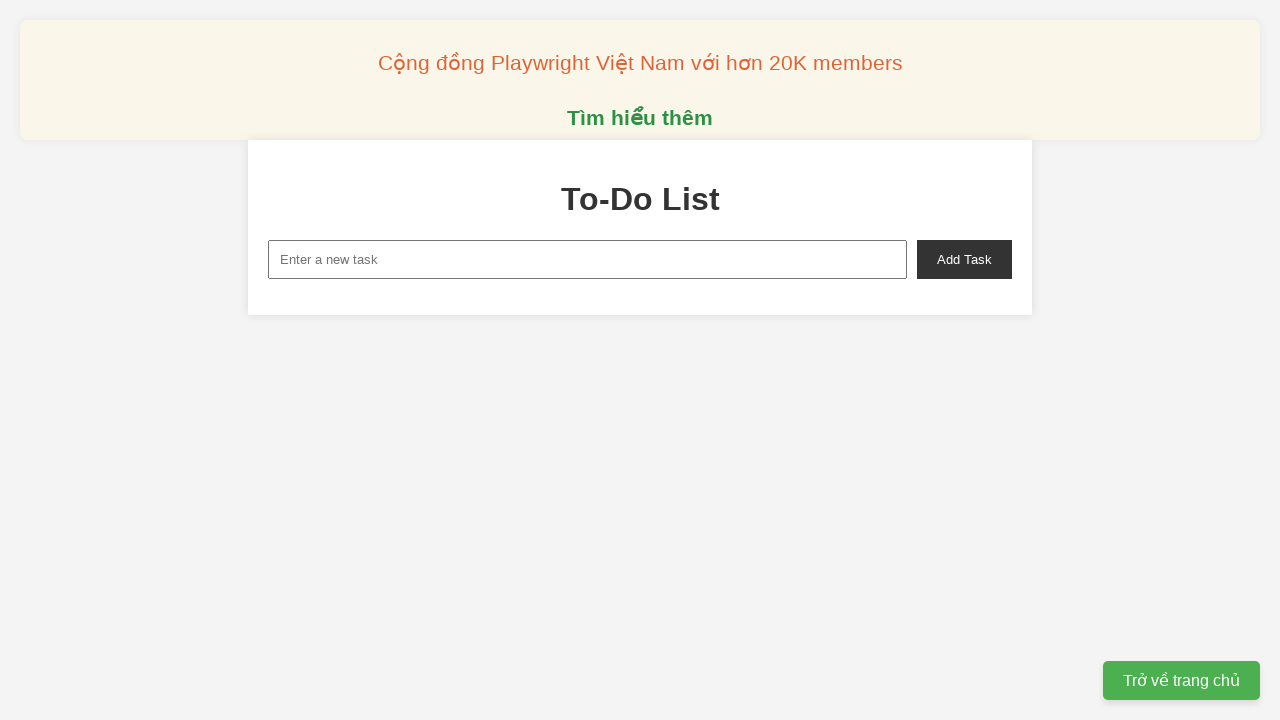

Todo page loaded and new task input field is visible
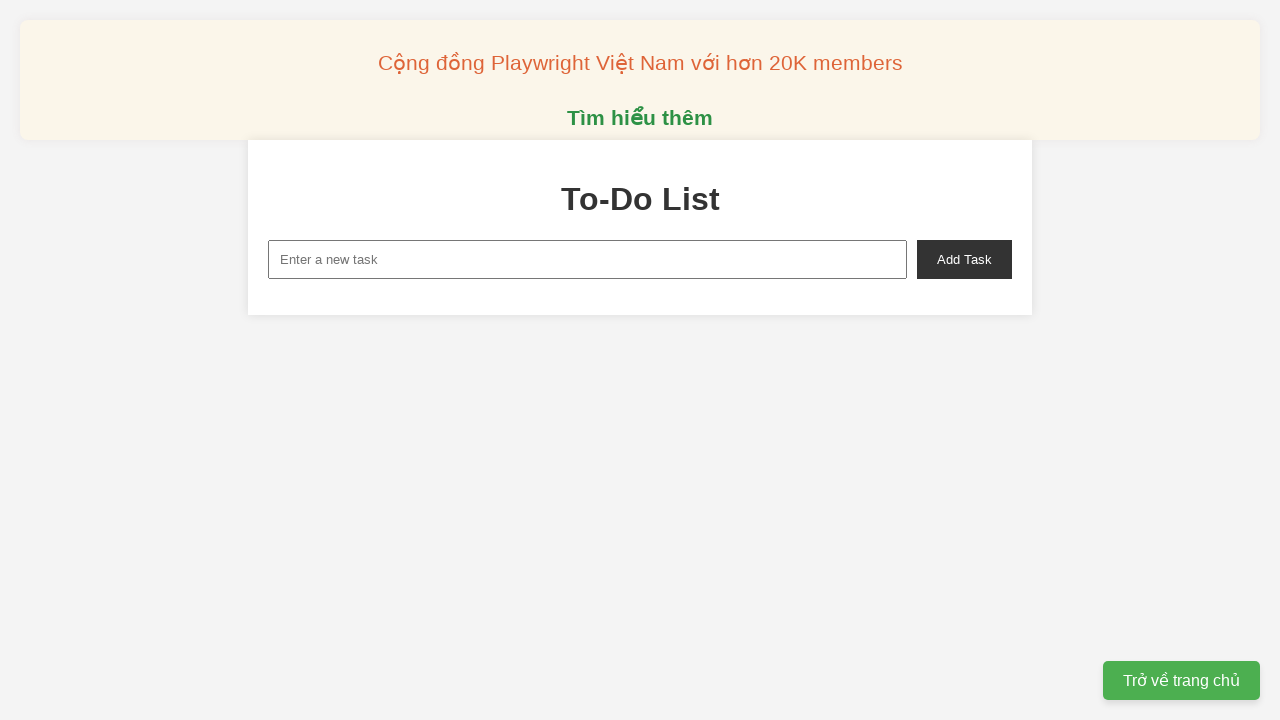

Filled new task input with 'Todo 1' on xpath=//input[@id='new-task']
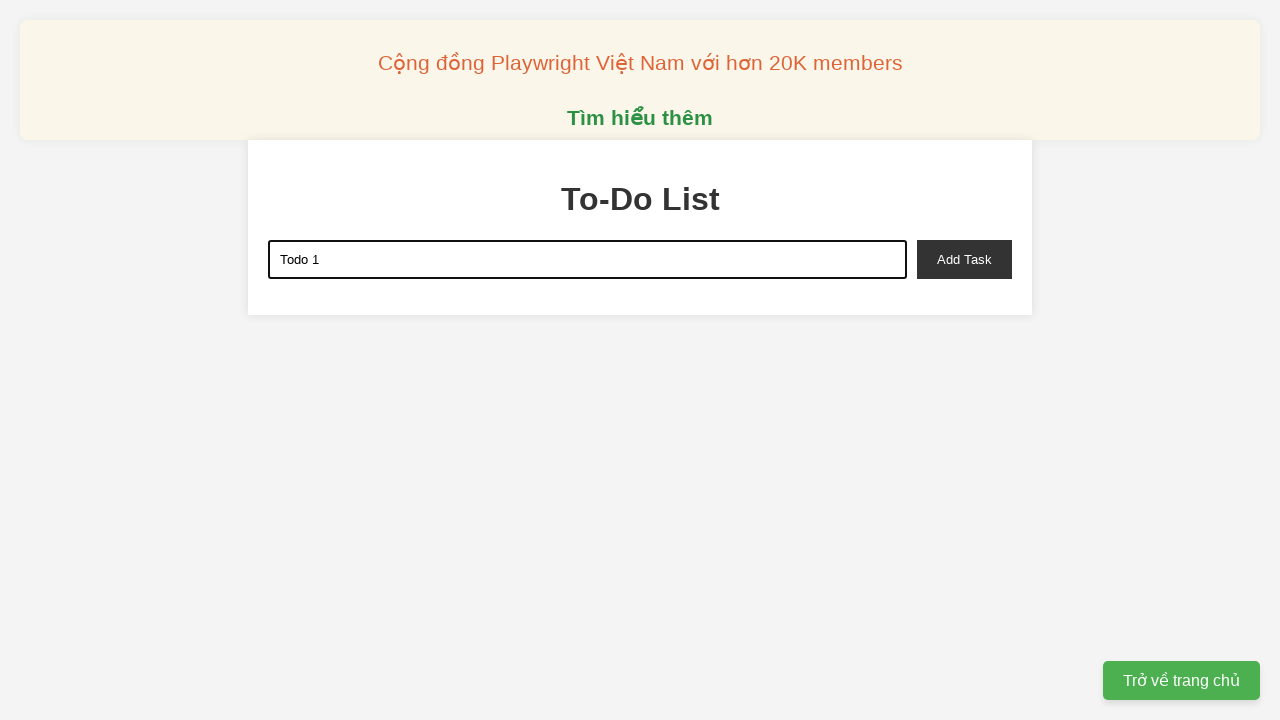

Clicked add task button to add 'Todo 1' at (964, 259) on xpath=//button[@id='add-task']
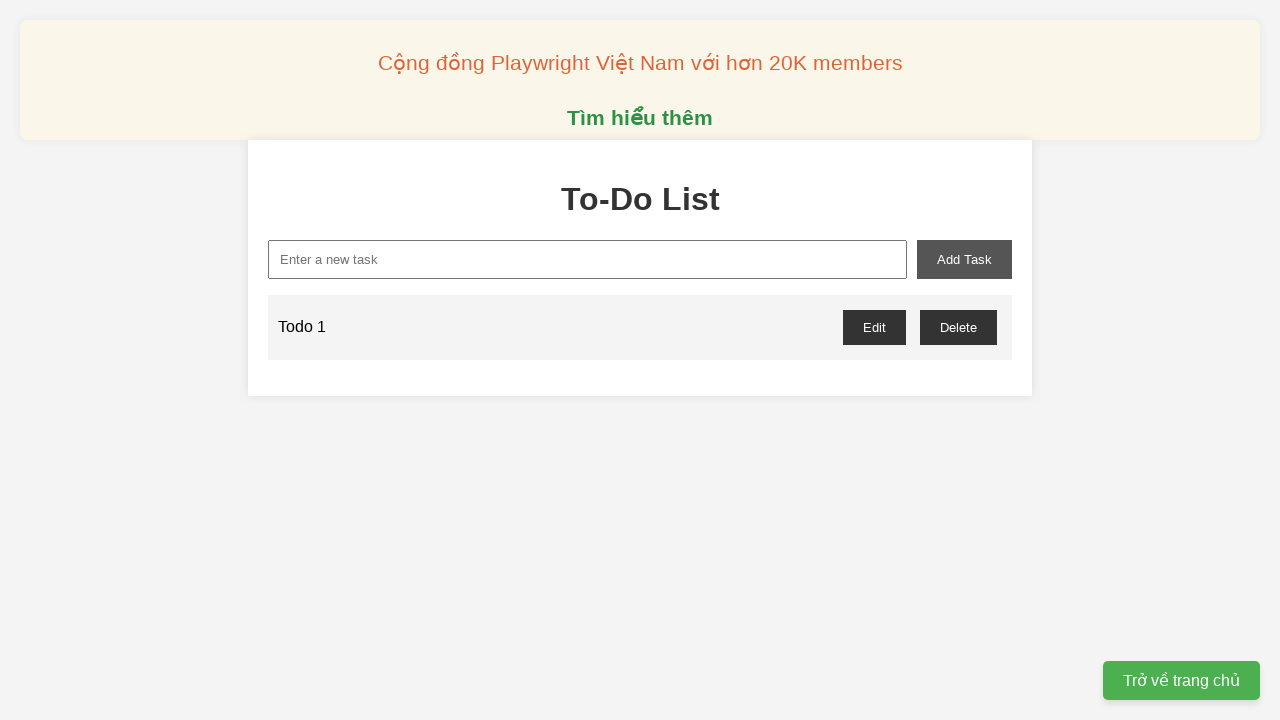

Filled new task input with 'Todo 2' on xpath=//input[@id='new-task']
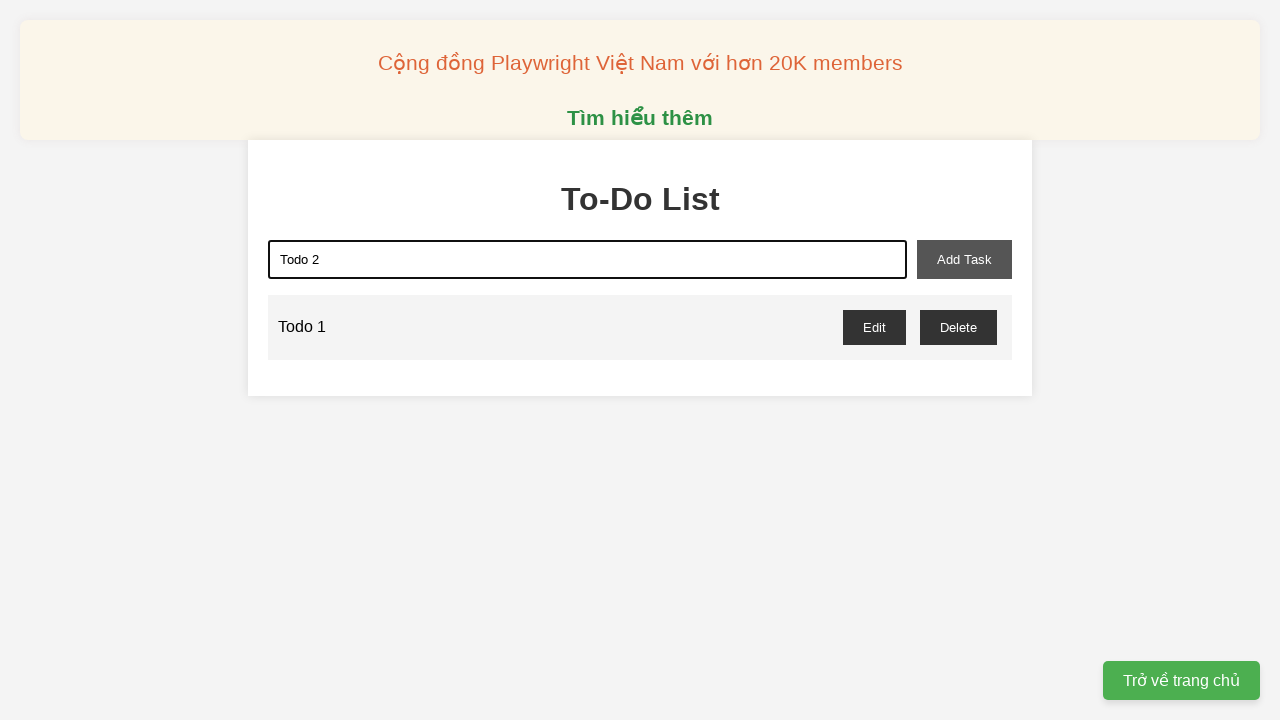

Clicked add task button to add 'Todo 2' at (964, 259) on xpath=//button[@id='add-task']
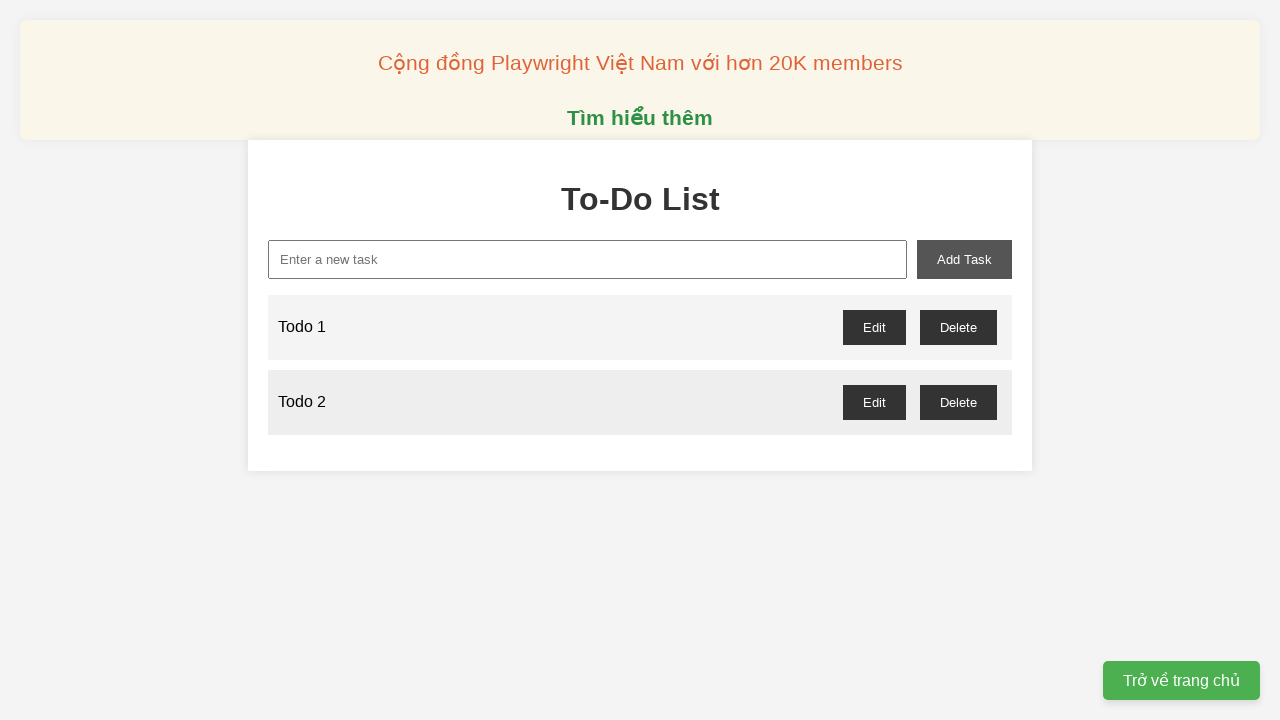

Filled new task input with 'Todo 3' on xpath=//input[@id='new-task']
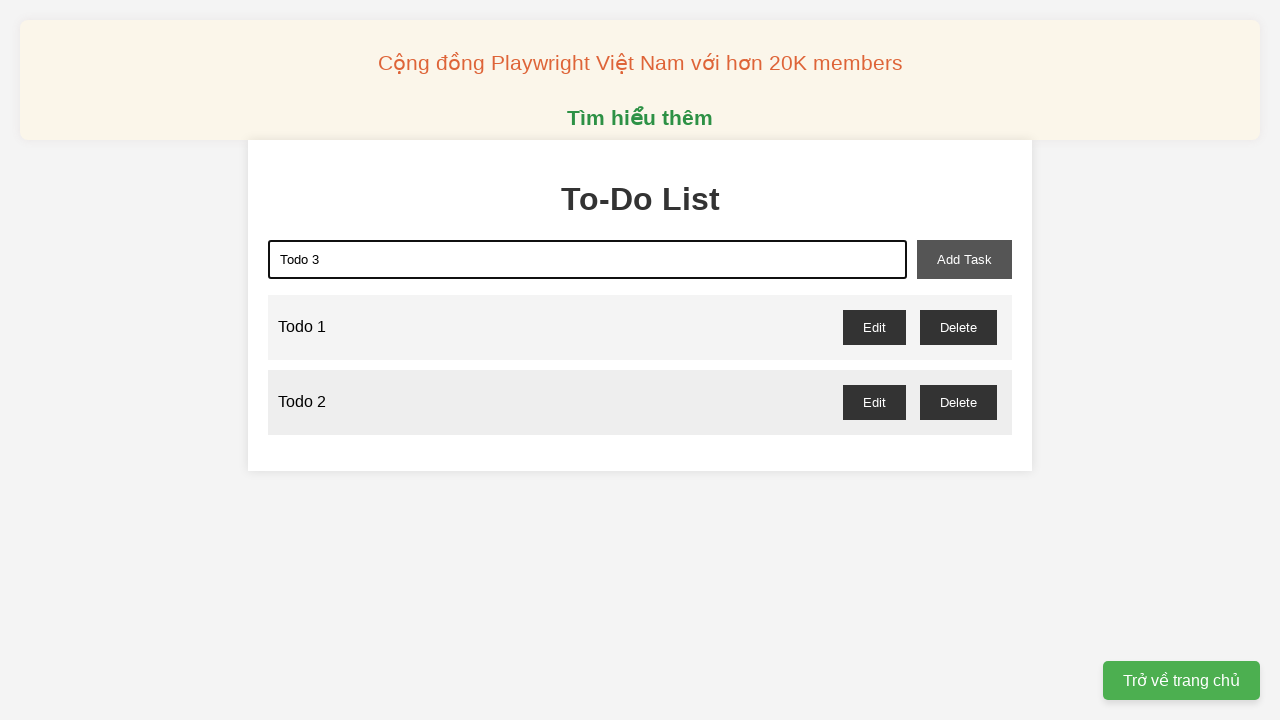

Clicked add task button to add 'Todo 3' at (964, 259) on xpath=//button[@id='add-task']
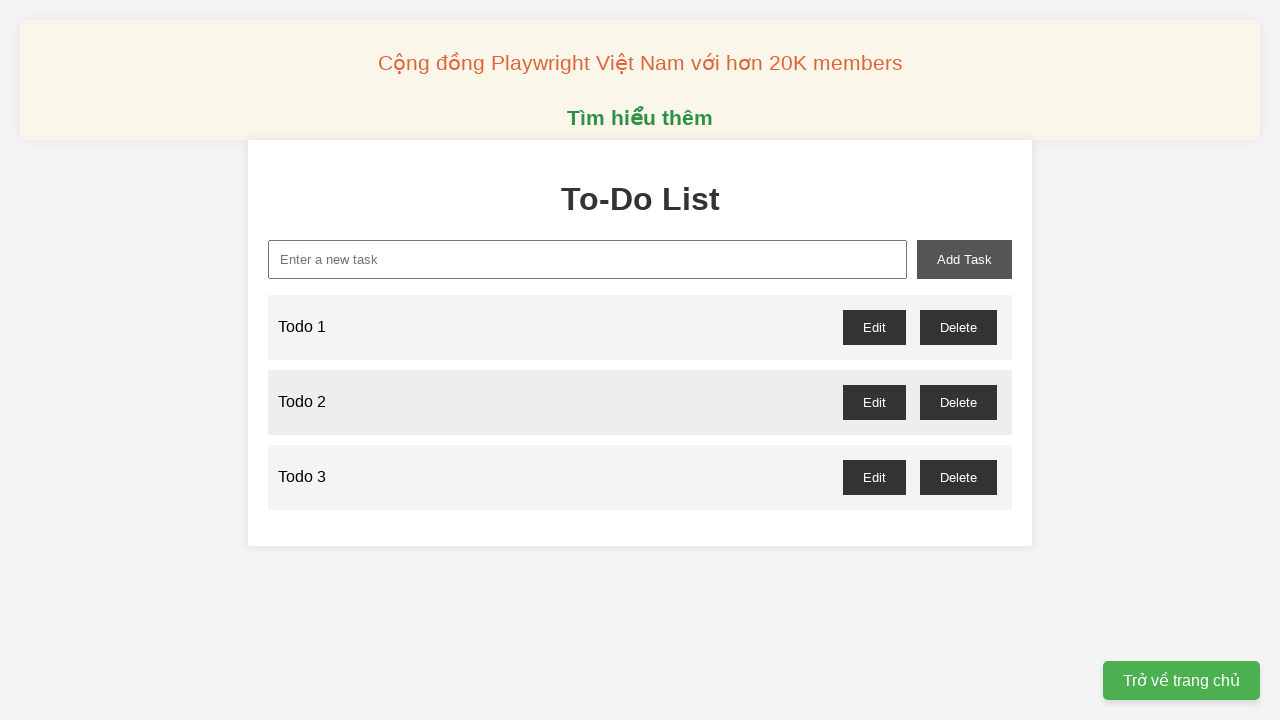

Filled new task input with 'Todo 4' on xpath=//input[@id='new-task']
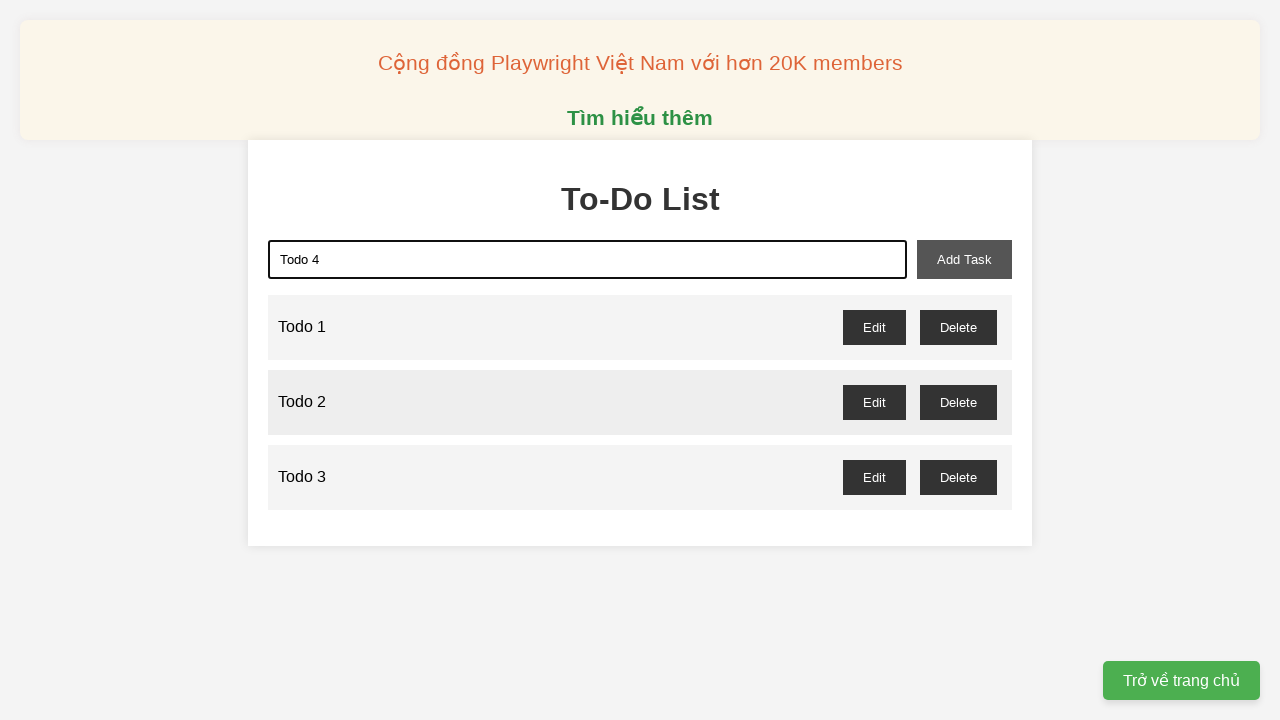

Clicked add task button to add 'Todo 4' at (964, 259) on xpath=//button[@id='add-task']
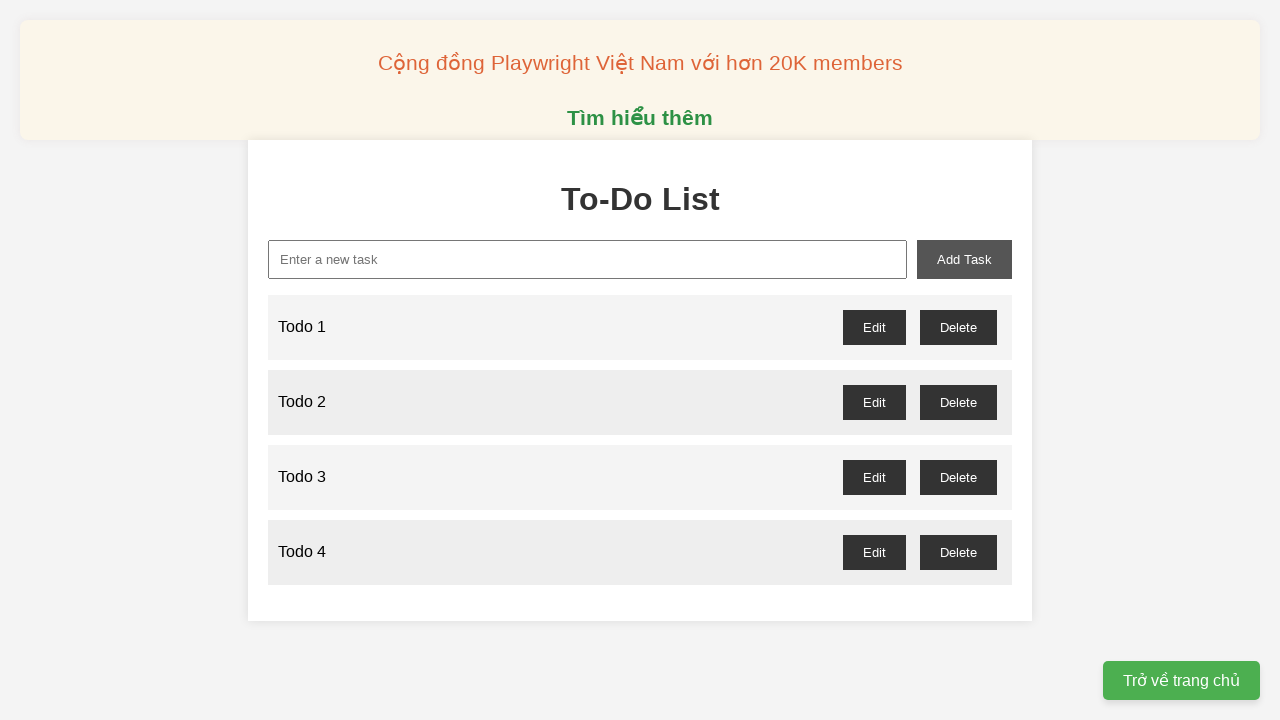

Filled new task input with 'Todo 5' on xpath=//input[@id='new-task']
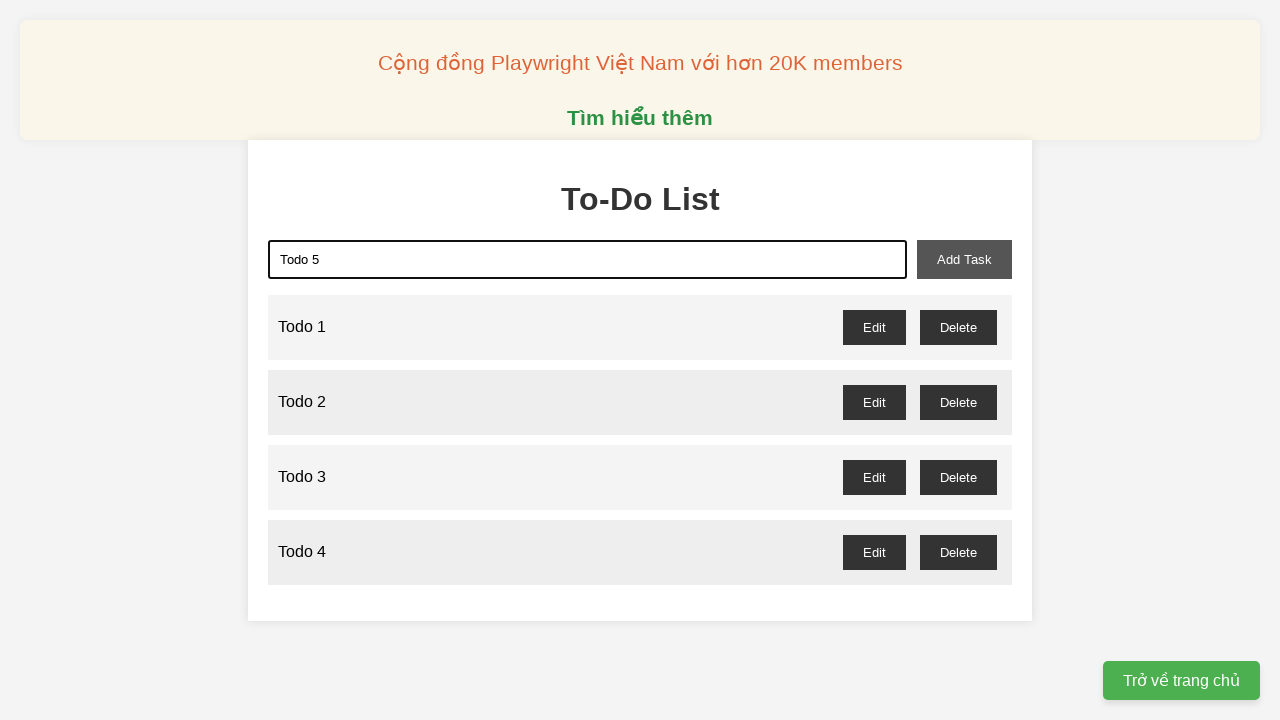

Clicked add task button to add 'Todo 5' at (964, 259) on xpath=//button[@id='add-task']
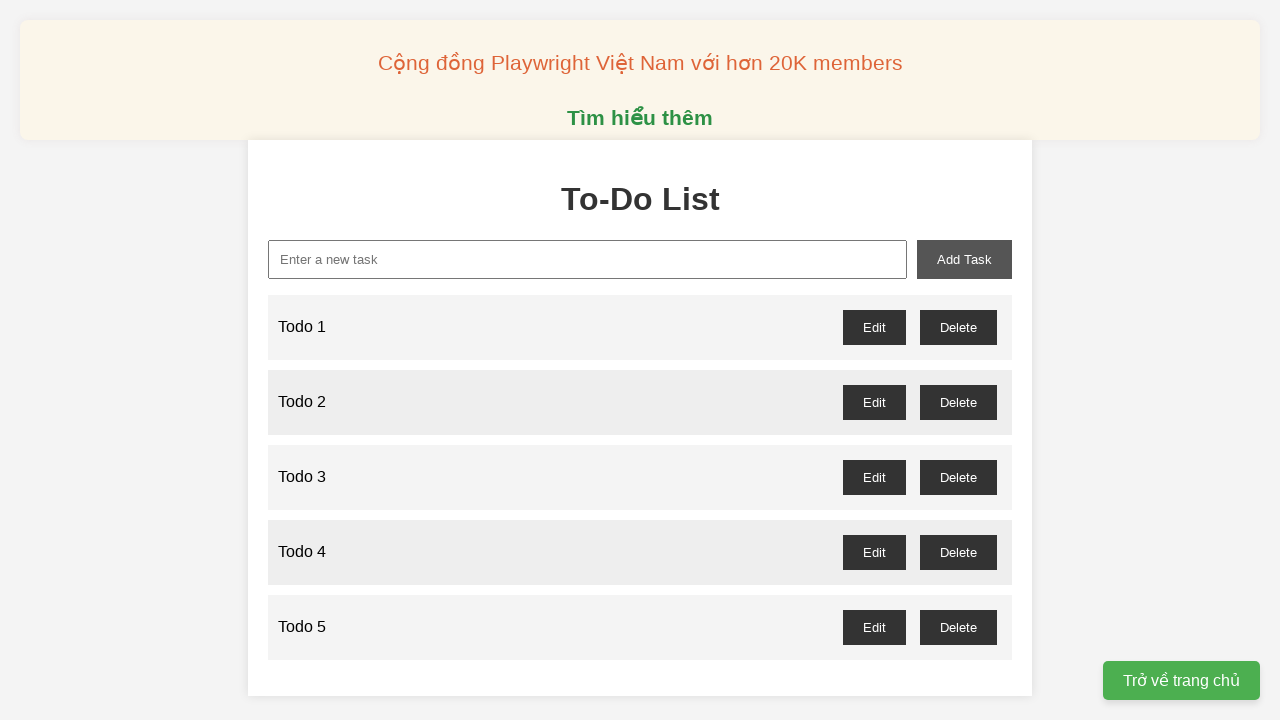

Filled new task input with 'Todo 6' on xpath=//input[@id='new-task']
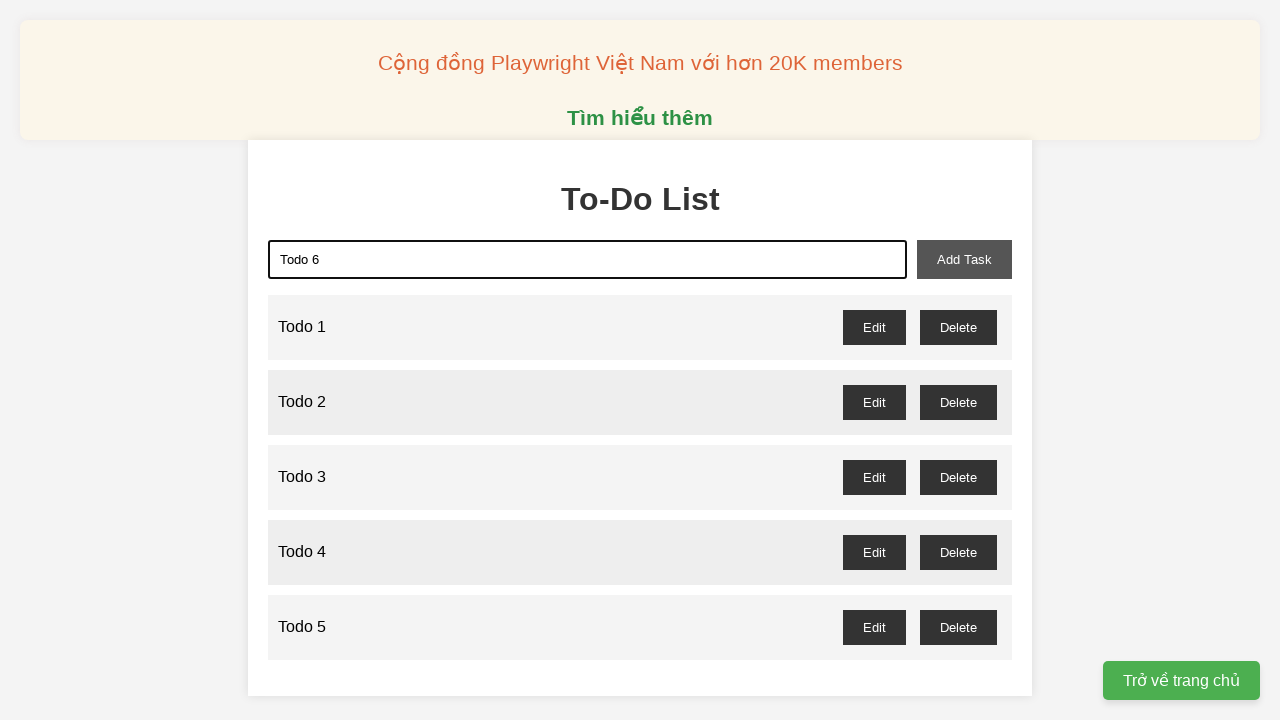

Clicked add task button to add 'Todo 6' at (964, 259) on xpath=//button[@id='add-task']
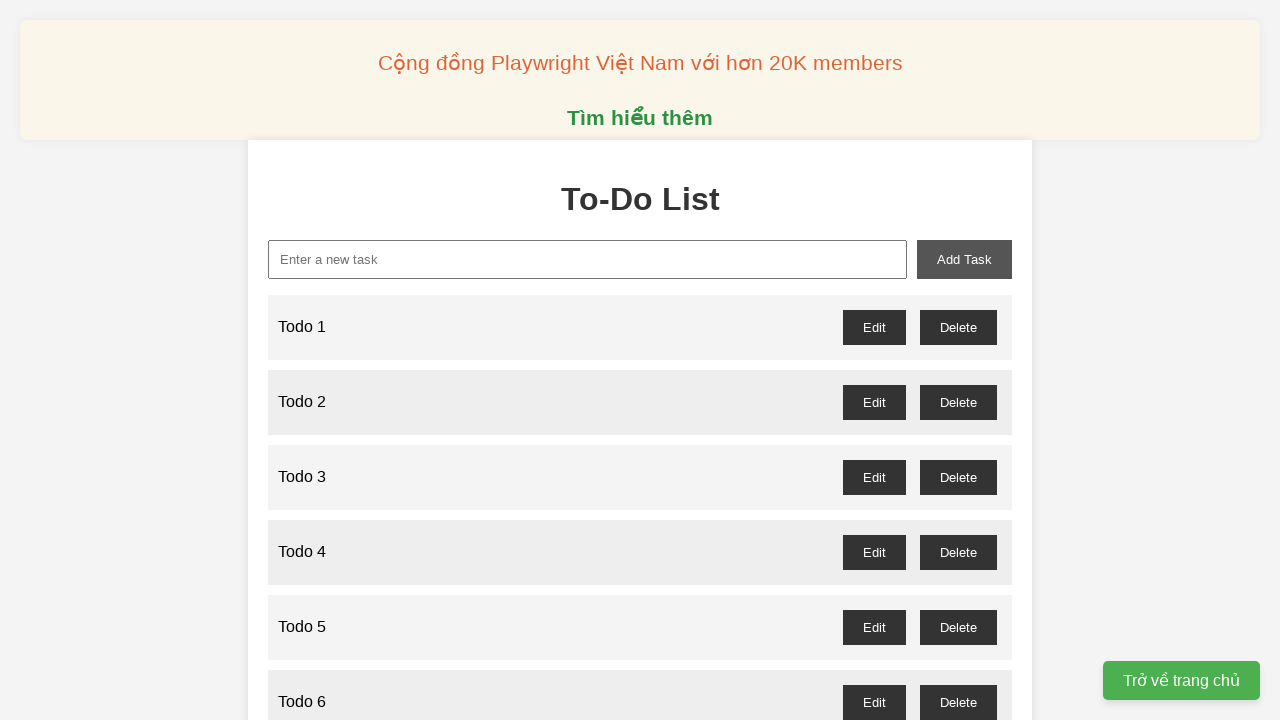

Filled new task input with 'Todo 7' on xpath=//input[@id='new-task']
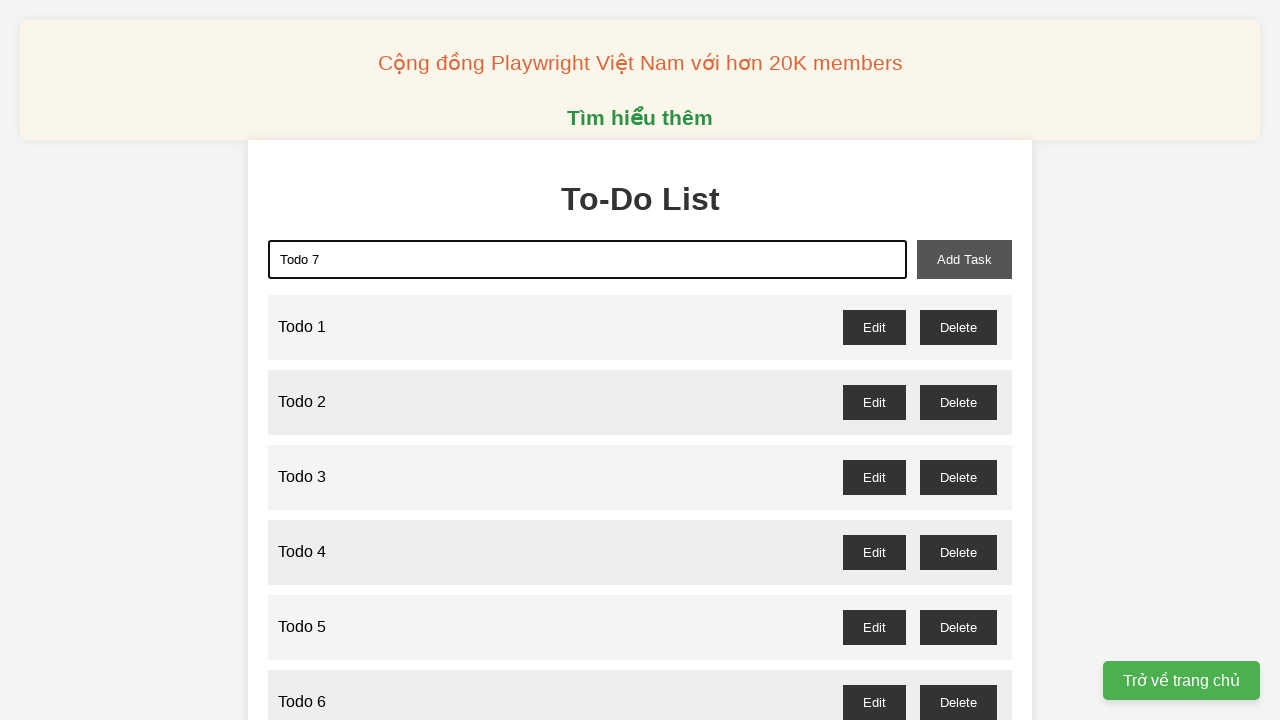

Clicked add task button to add 'Todo 7' at (964, 259) on xpath=//button[@id='add-task']
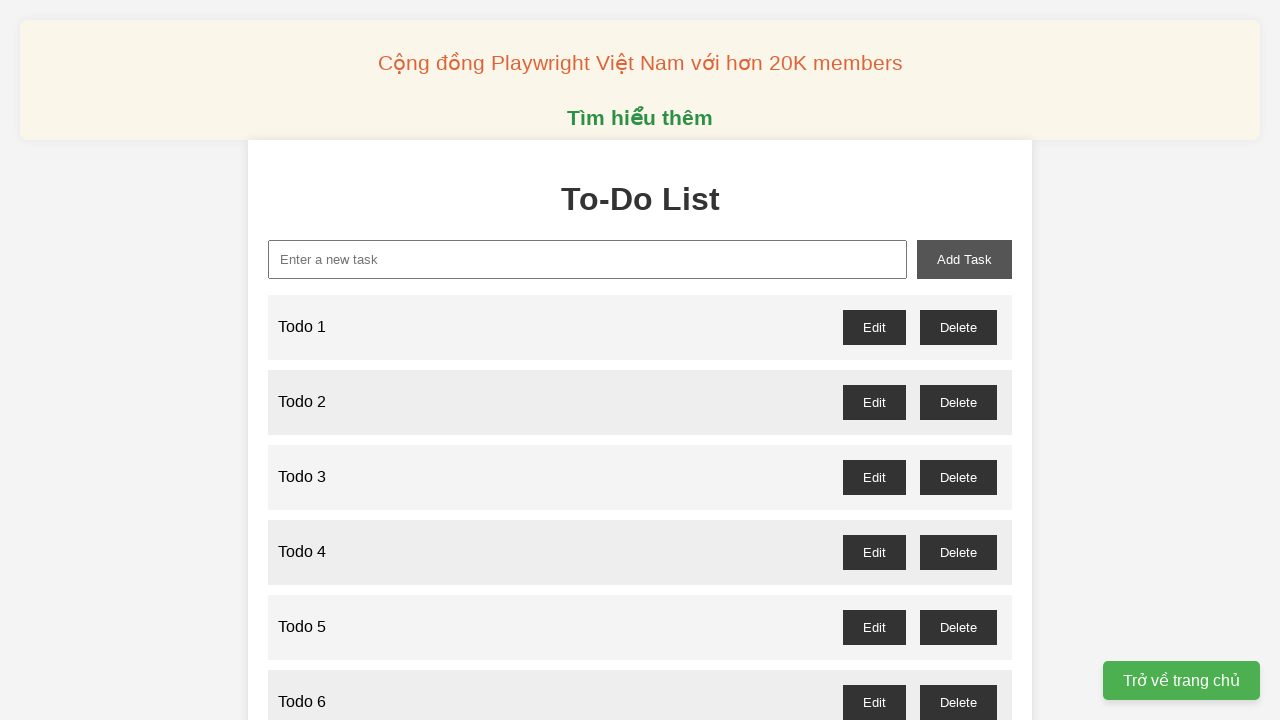

Filled new task input with 'Todo 8' on xpath=//input[@id='new-task']
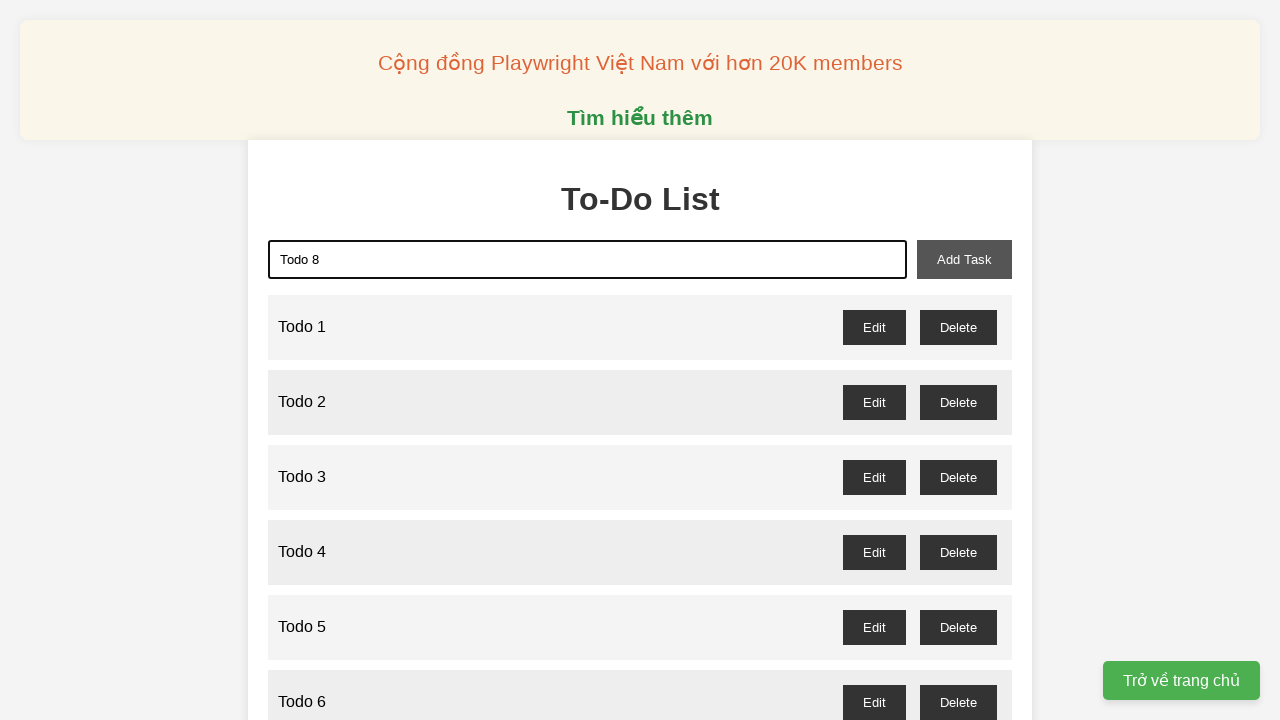

Clicked add task button to add 'Todo 8' at (964, 259) on xpath=//button[@id='add-task']
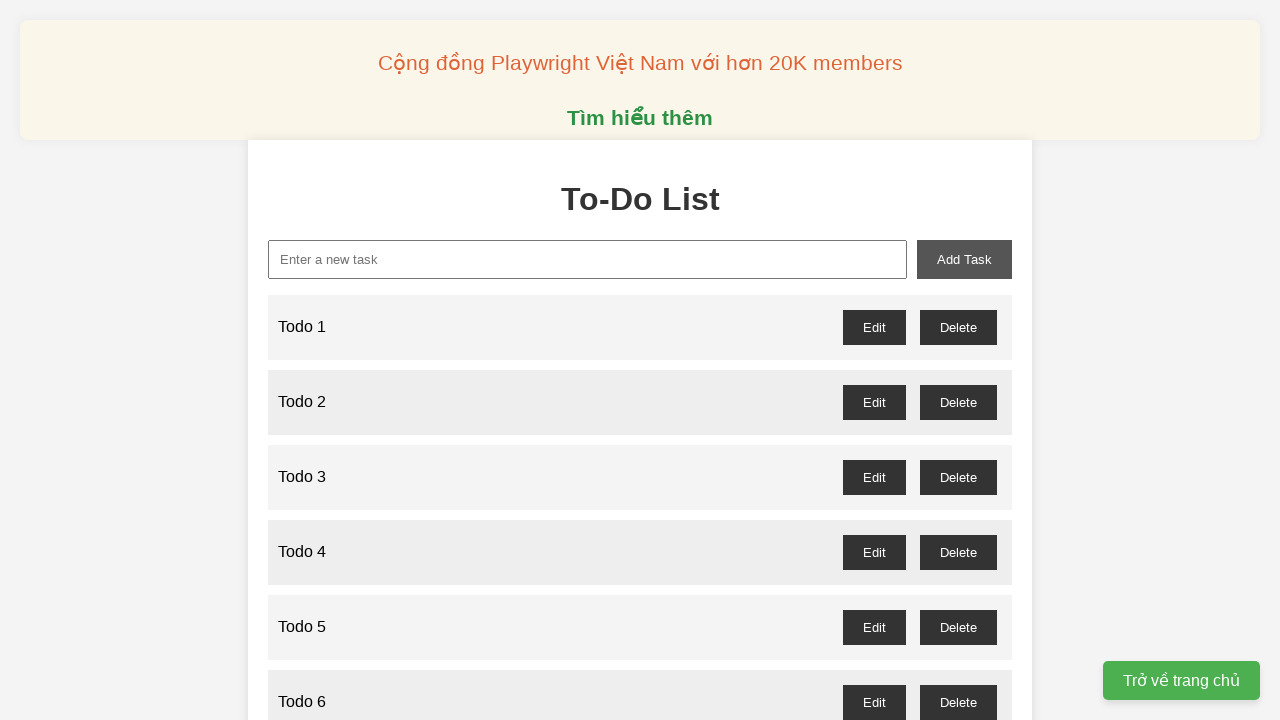

Filled new task input with 'Todo 9' on xpath=//input[@id='new-task']
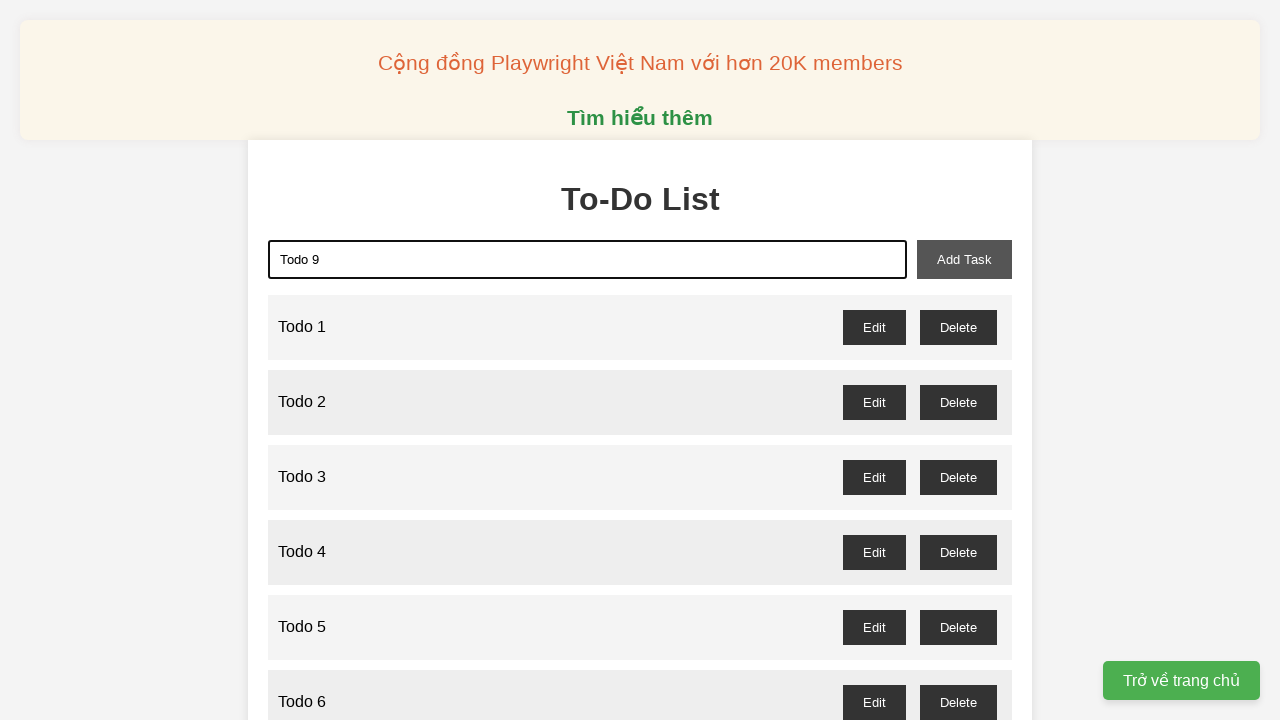

Clicked add task button to add 'Todo 9' at (964, 259) on xpath=//button[@id='add-task']
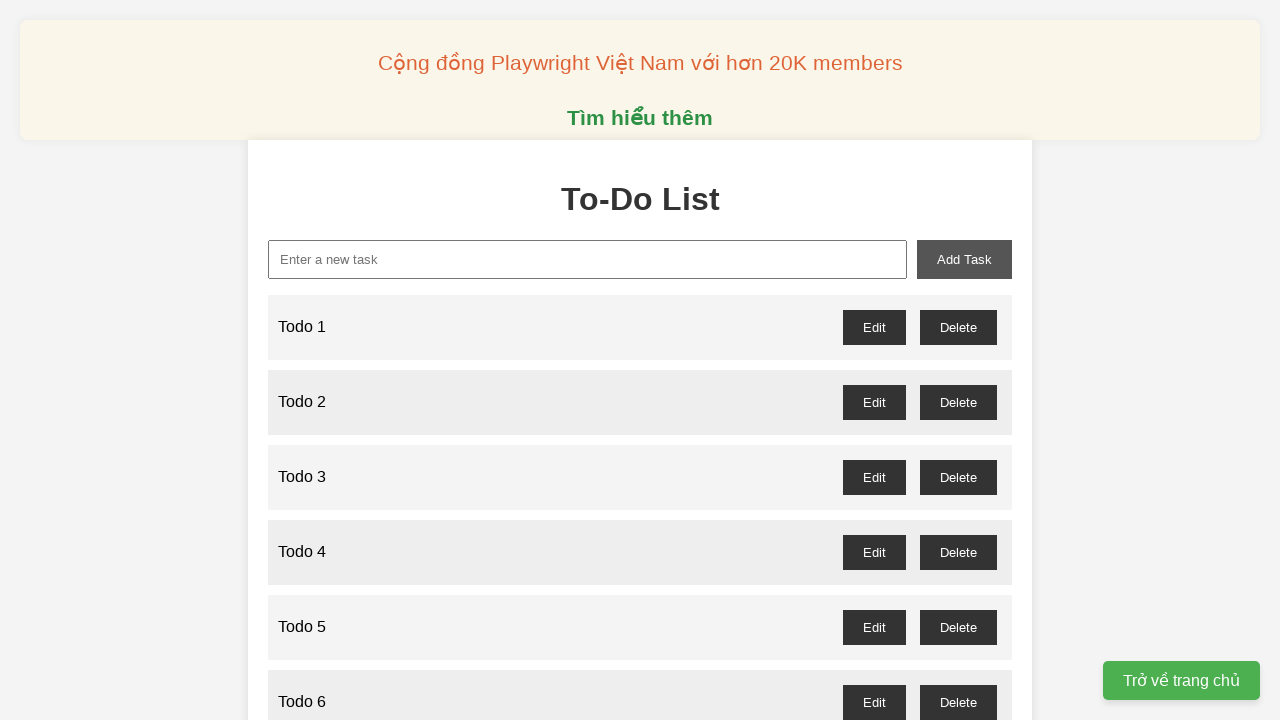

Filled new task input with 'Todo 10' on xpath=//input[@id='new-task']
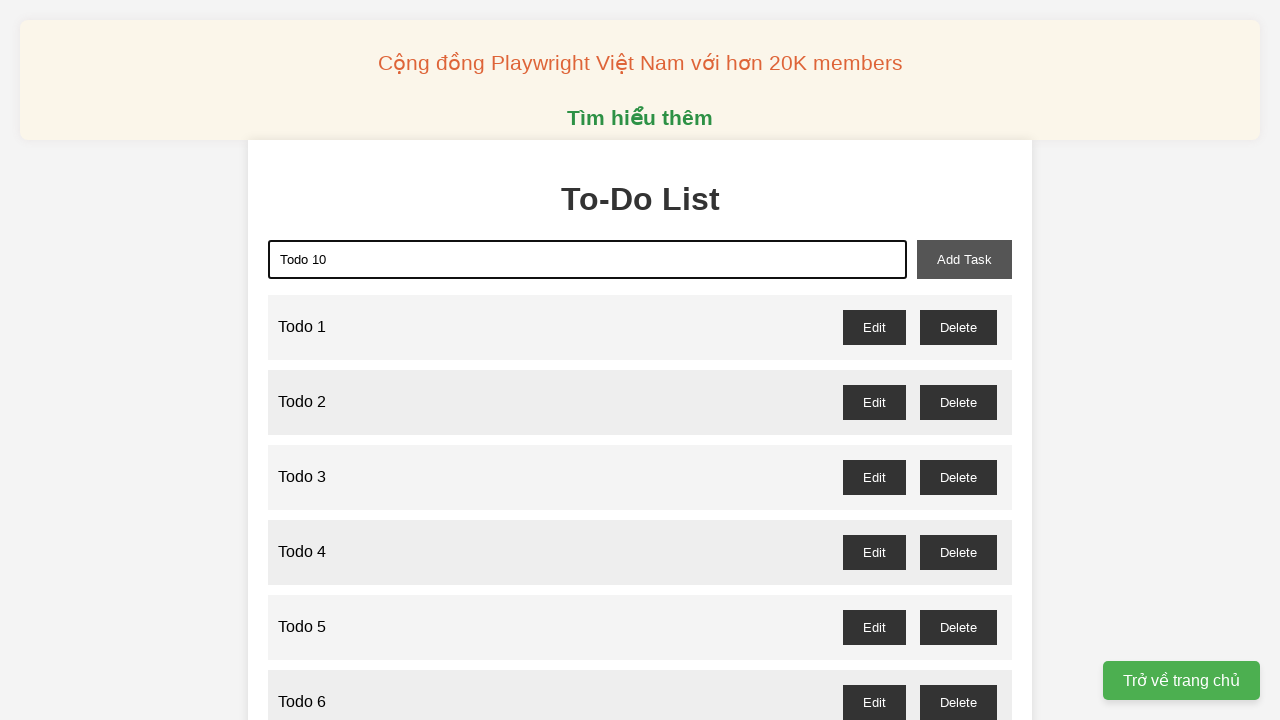

Clicked add task button to add 'Todo 10' at (964, 259) on xpath=//button[@id='add-task']
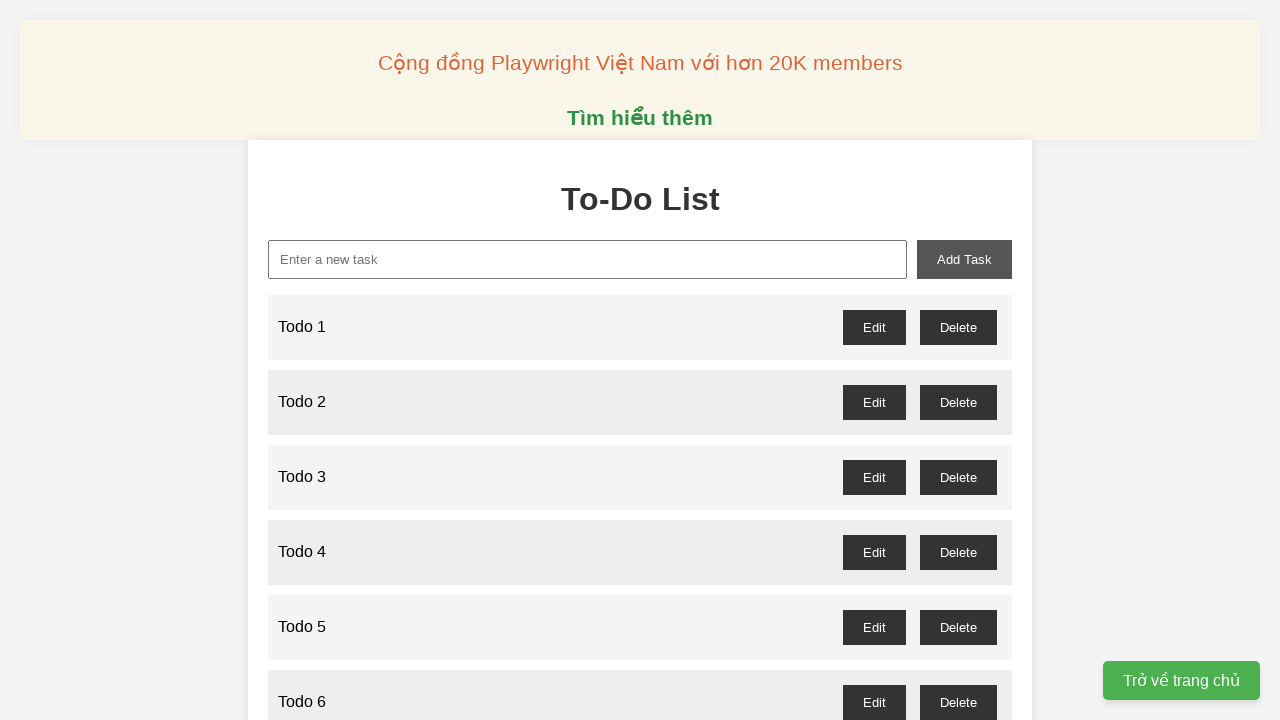

Filled new task input with 'Todo 11' on xpath=//input[@id='new-task']
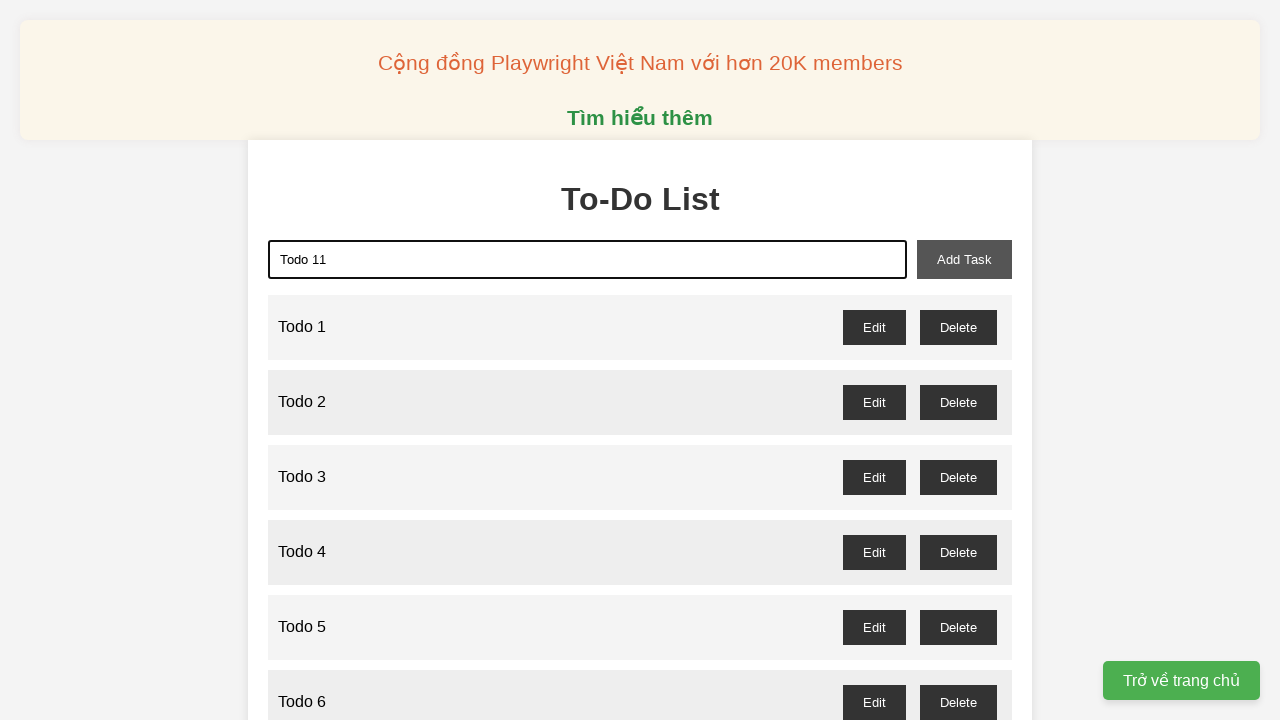

Clicked add task button to add 'Todo 11' at (964, 259) on xpath=//button[@id='add-task']
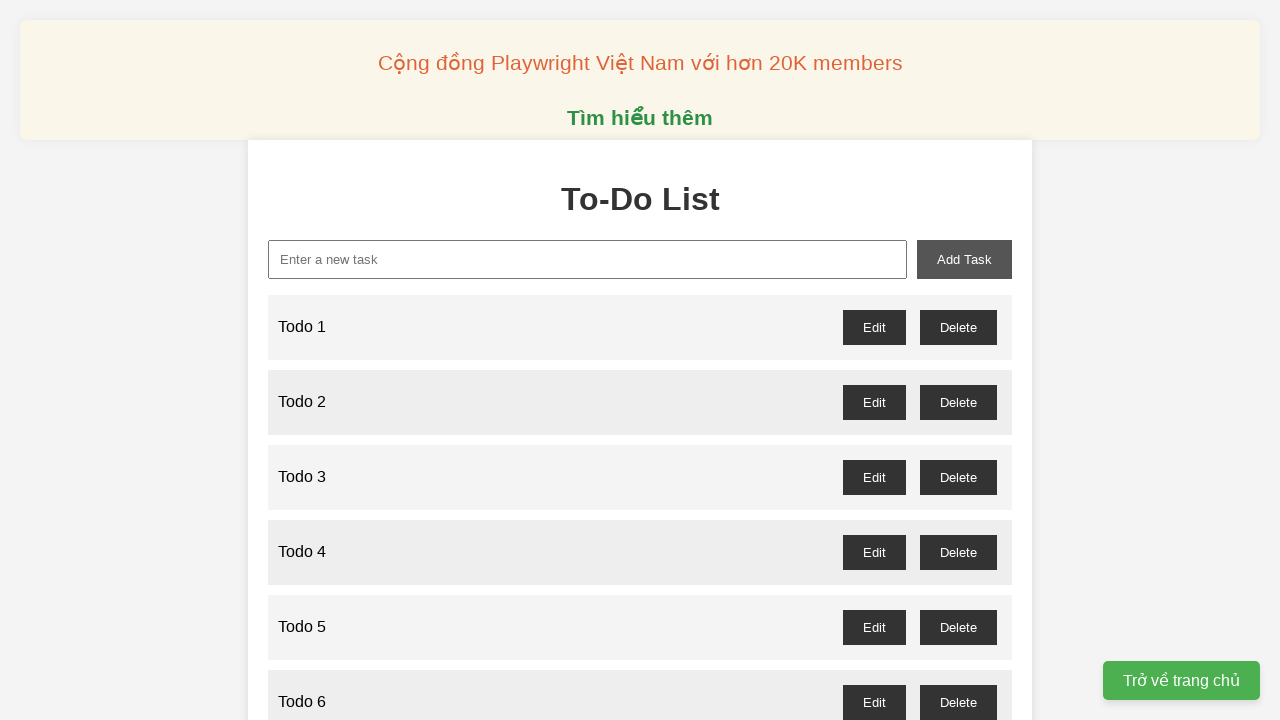

Filled new task input with 'Todo 12' on xpath=//input[@id='new-task']
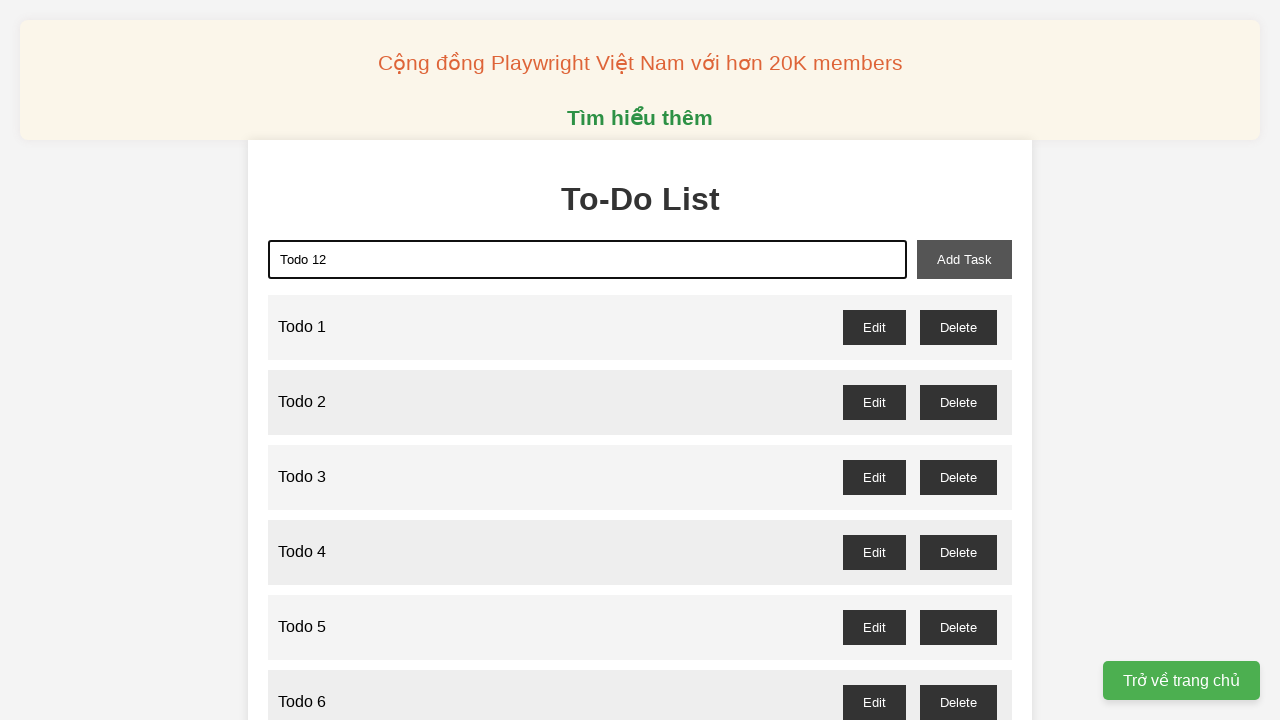

Clicked add task button to add 'Todo 12' at (964, 259) on xpath=//button[@id='add-task']
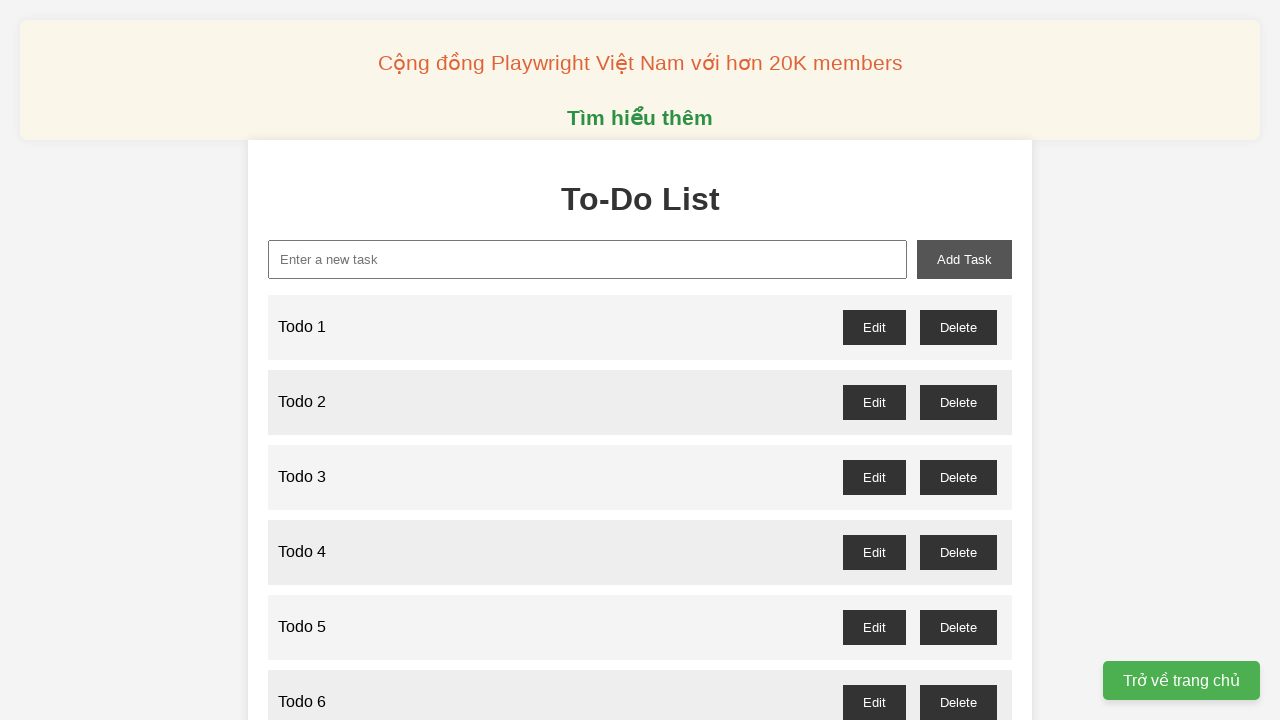

Filled new task input with 'Todo 13' on xpath=//input[@id='new-task']
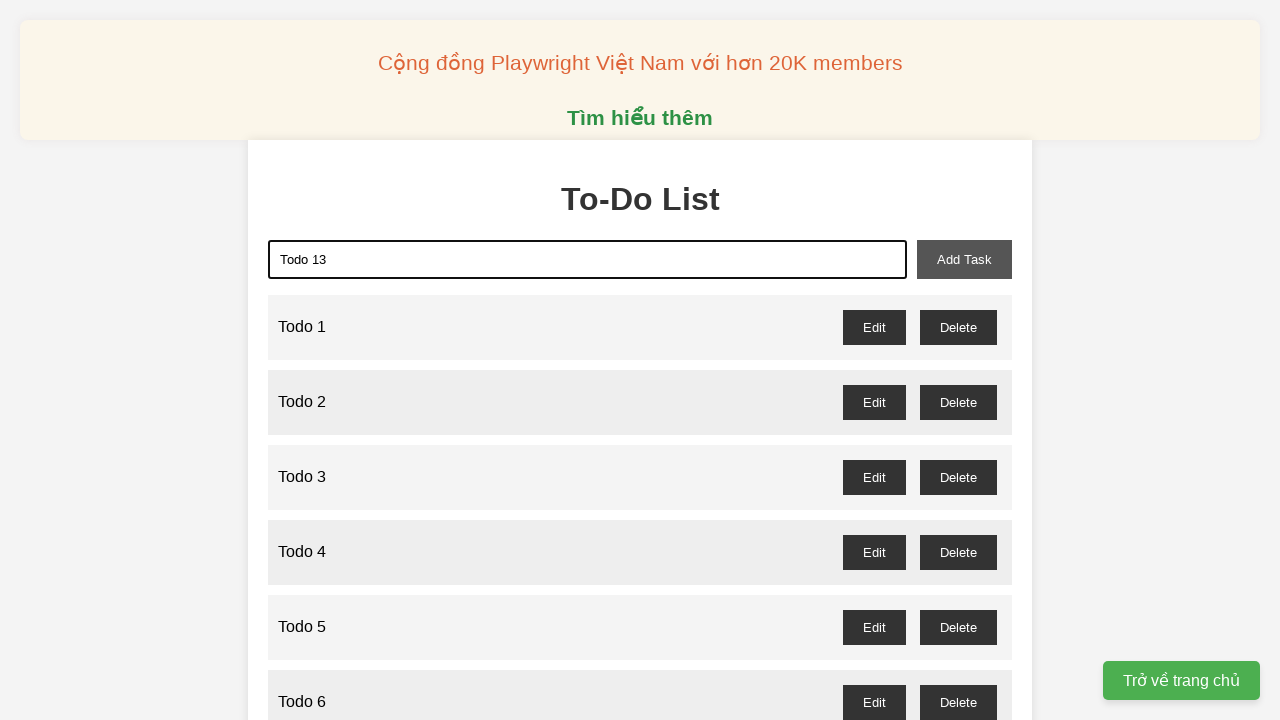

Clicked add task button to add 'Todo 13' at (964, 259) on xpath=//button[@id='add-task']
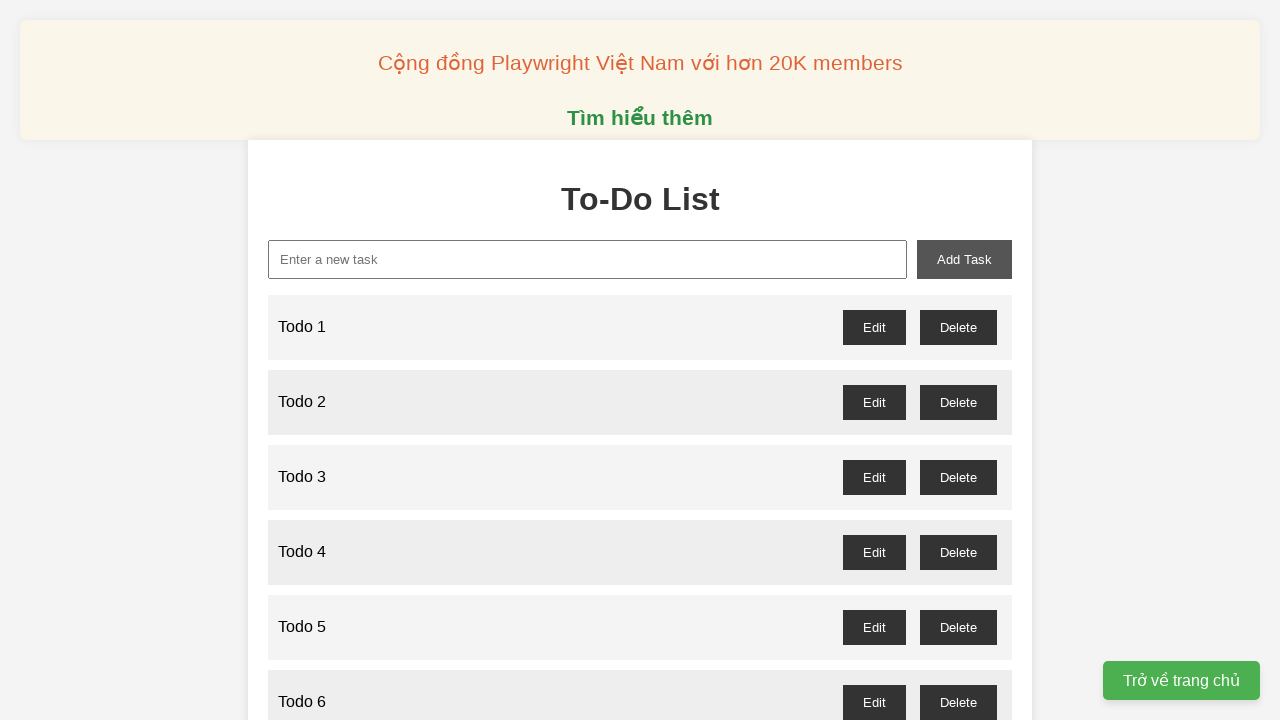

Filled new task input with 'Todo 14' on xpath=//input[@id='new-task']
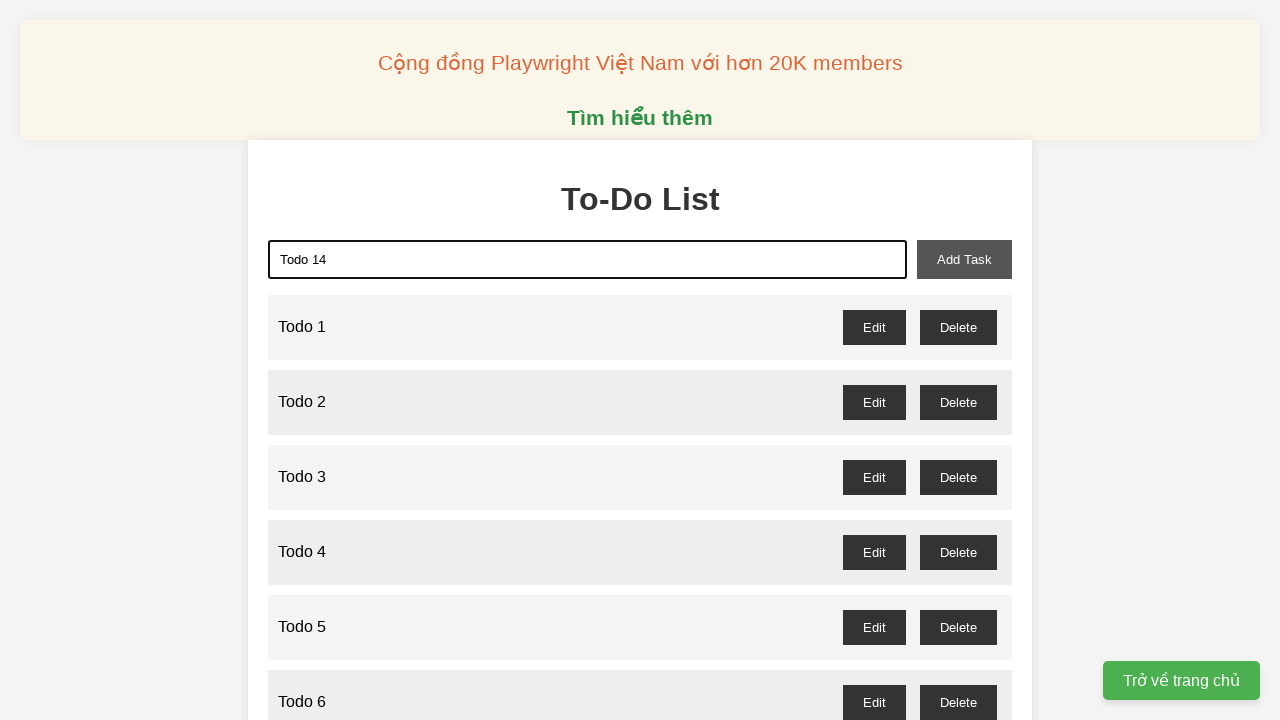

Clicked add task button to add 'Todo 14' at (964, 259) on xpath=//button[@id='add-task']
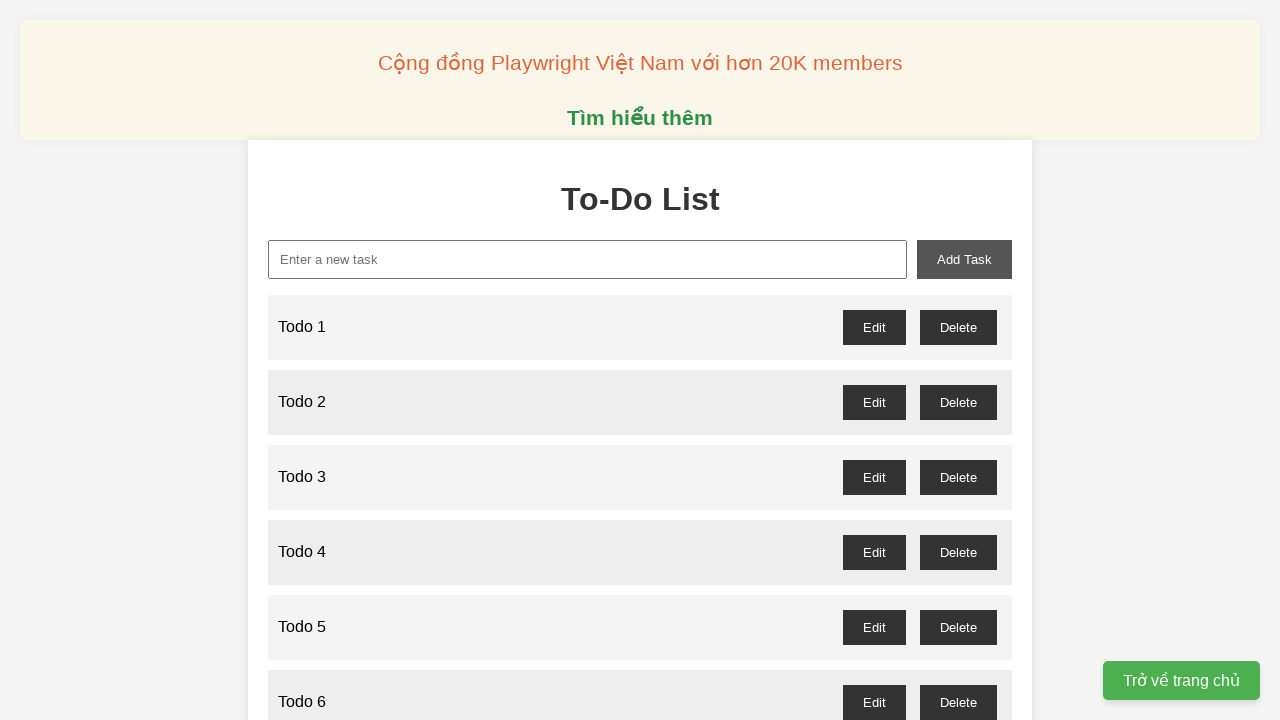

Filled new task input with 'Todo 15' on xpath=//input[@id='new-task']
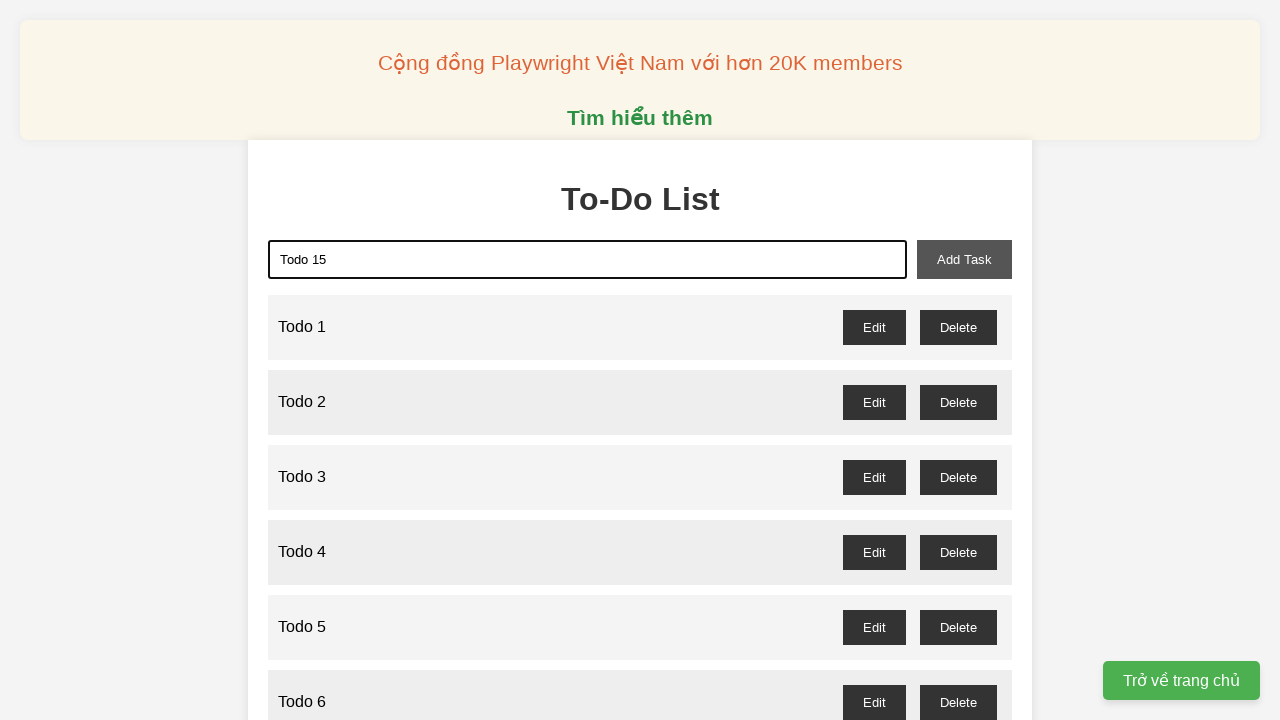

Clicked add task button to add 'Todo 15' at (964, 259) on xpath=//button[@id='add-task']
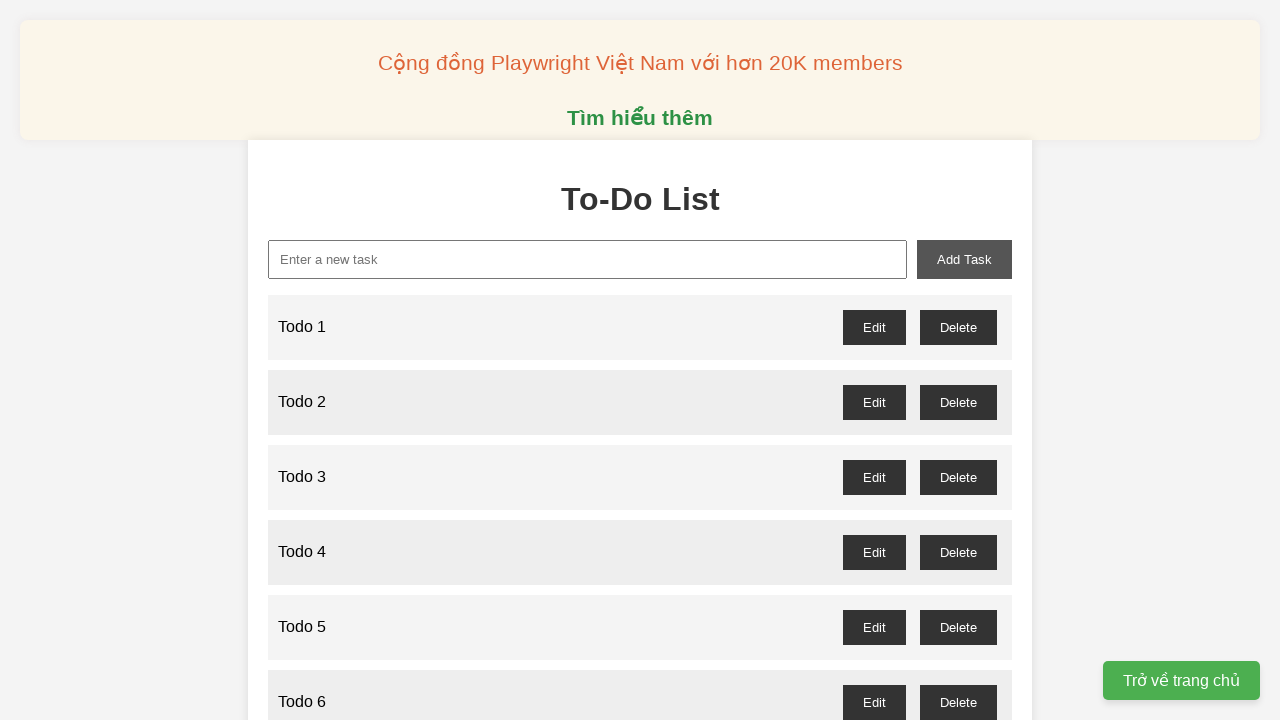

Filled new task input with 'Todo 16' on xpath=//input[@id='new-task']
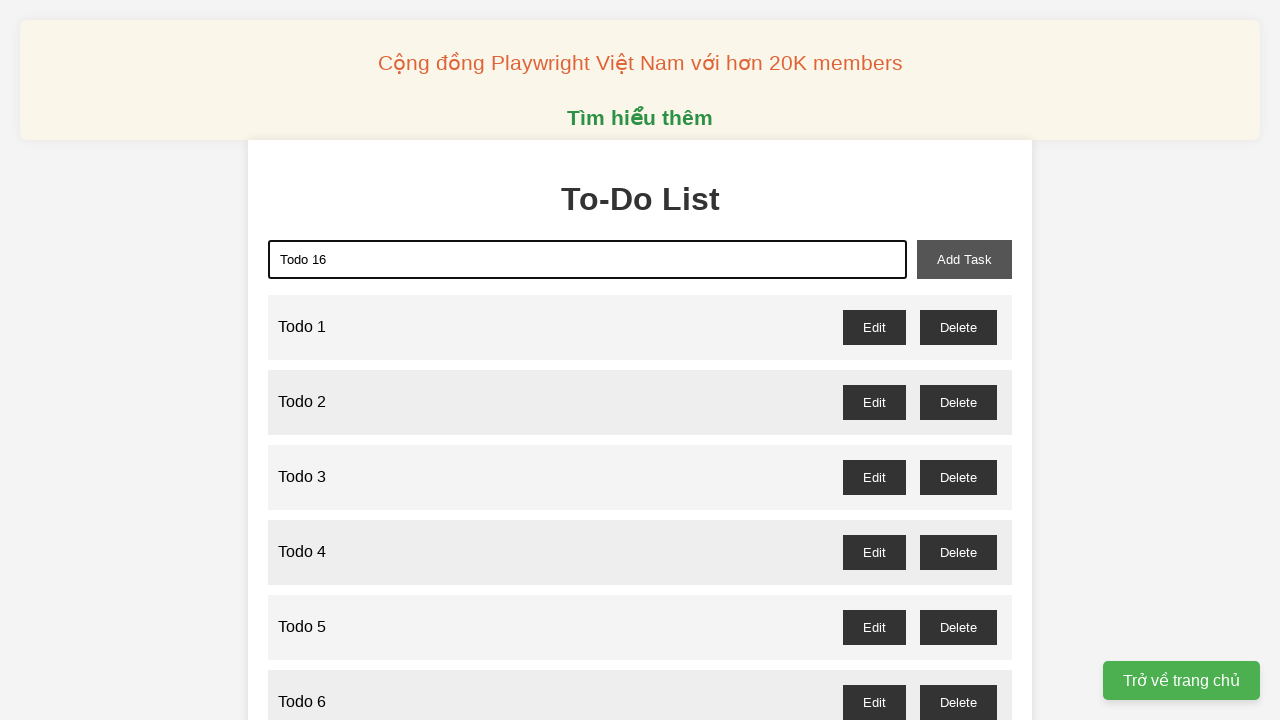

Clicked add task button to add 'Todo 16' at (964, 259) on xpath=//button[@id='add-task']
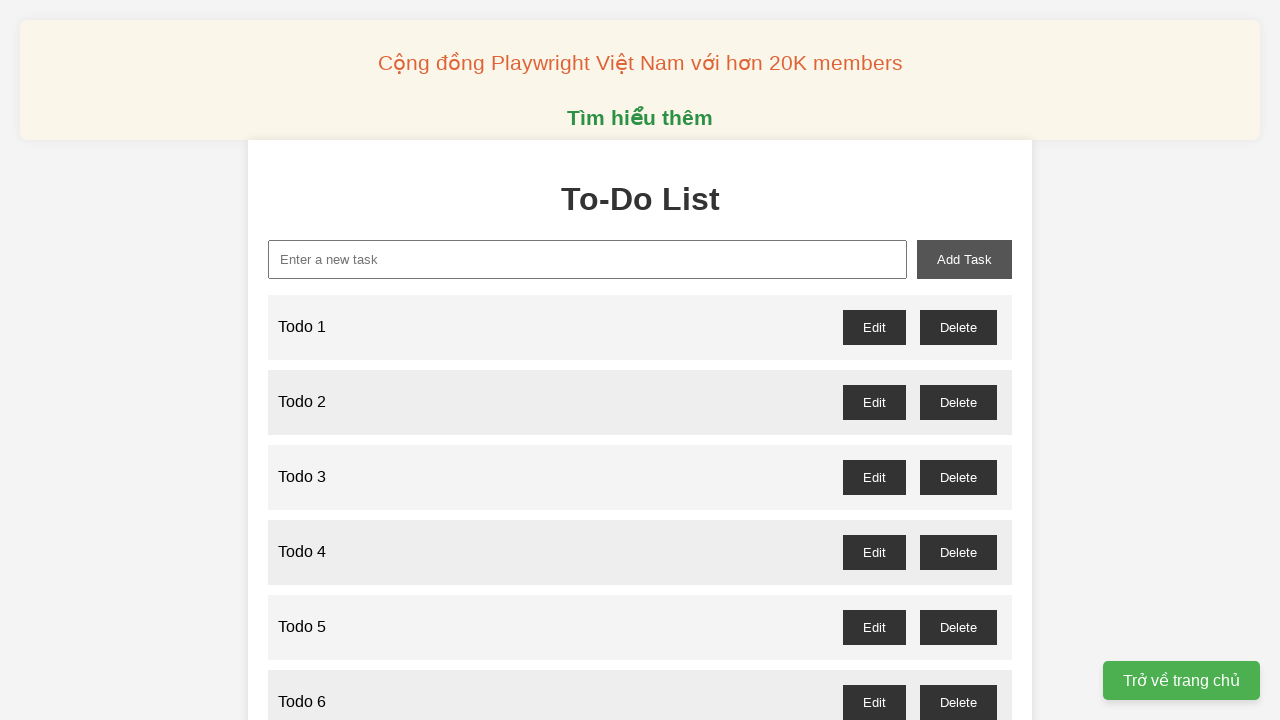

Filled new task input with 'Todo 17' on xpath=//input[@id='new-task']
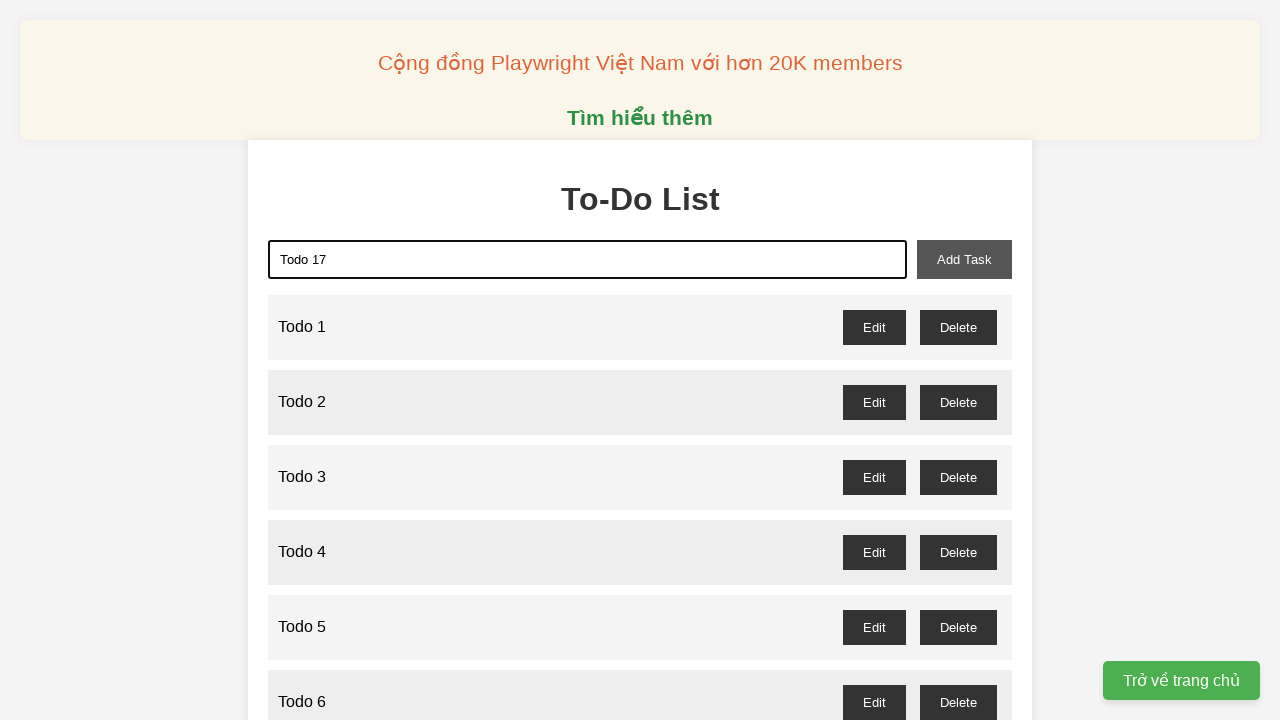

Clicked add task button to add 'Todo 17' at (964, 259) on xpath=//button[@id='add-task']
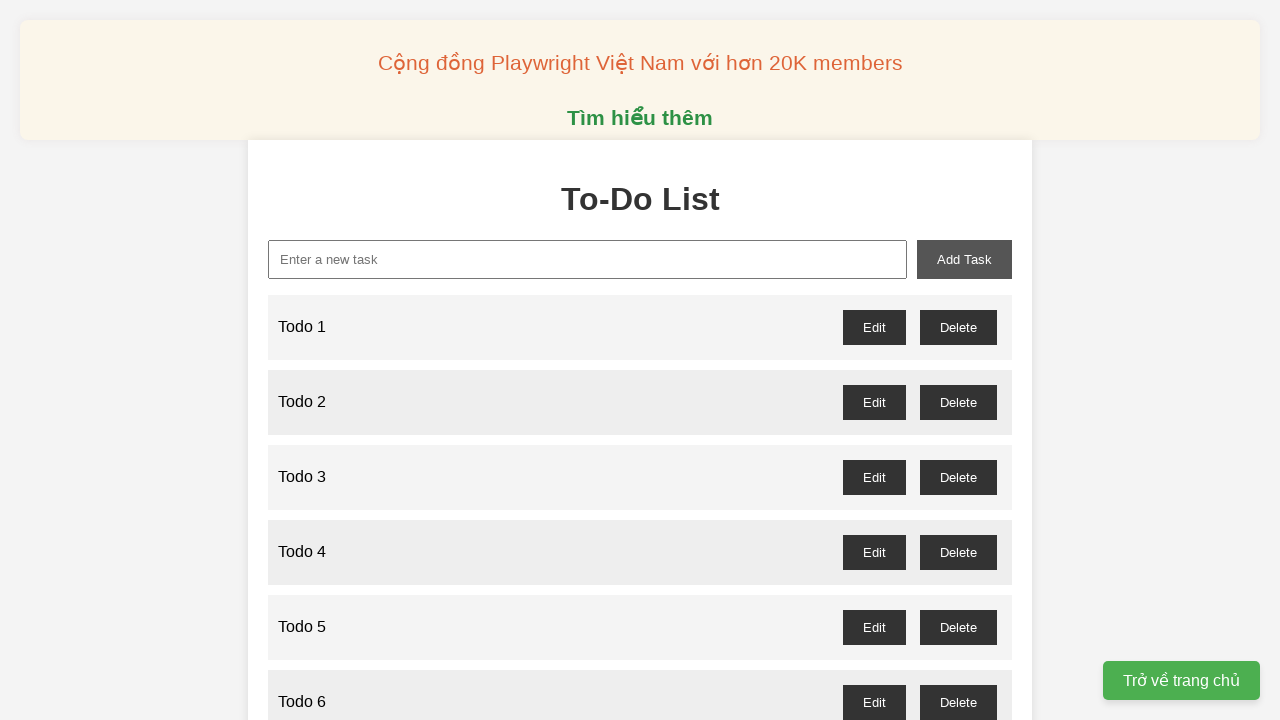

Filled new task input with 'Todo 18' on xpath=//input[@id='new-task']
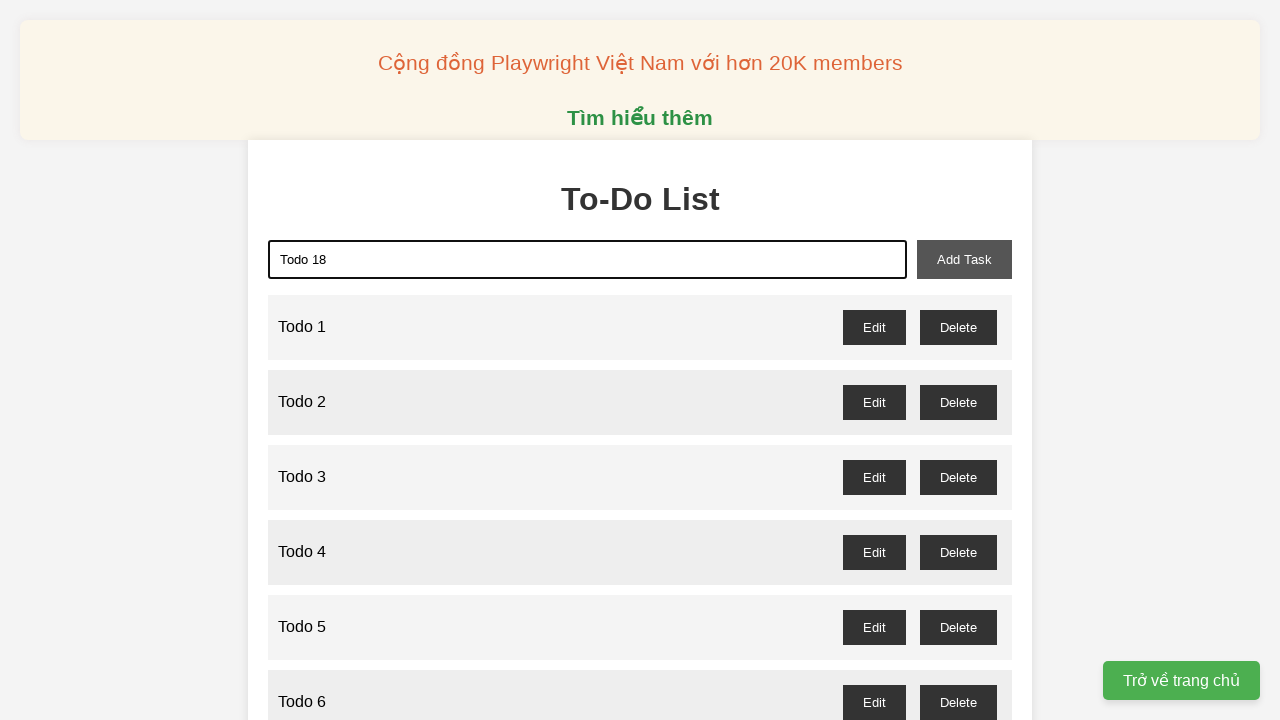

Clicked add task button to add 'Todo 18' at (964, 259) on xpath=//button[@id='add-task']
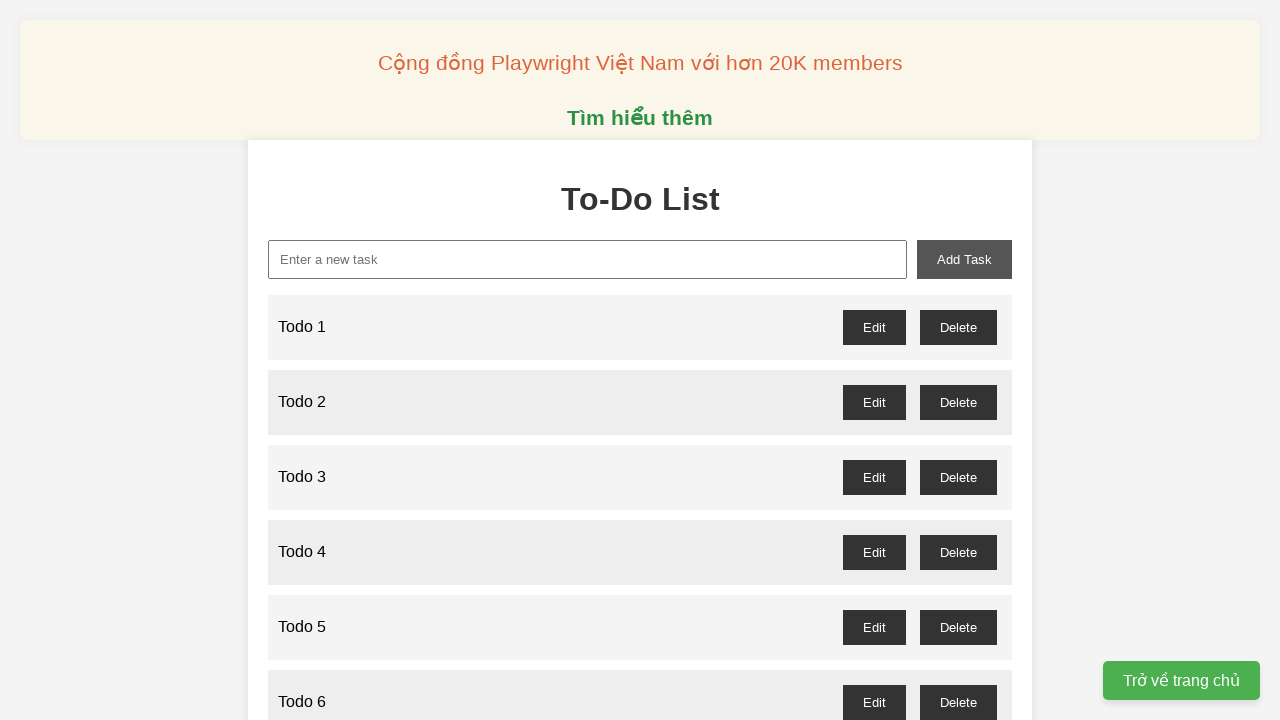

Filled new task input with 'Todo 19' on xpath=//input[@id='new-task']
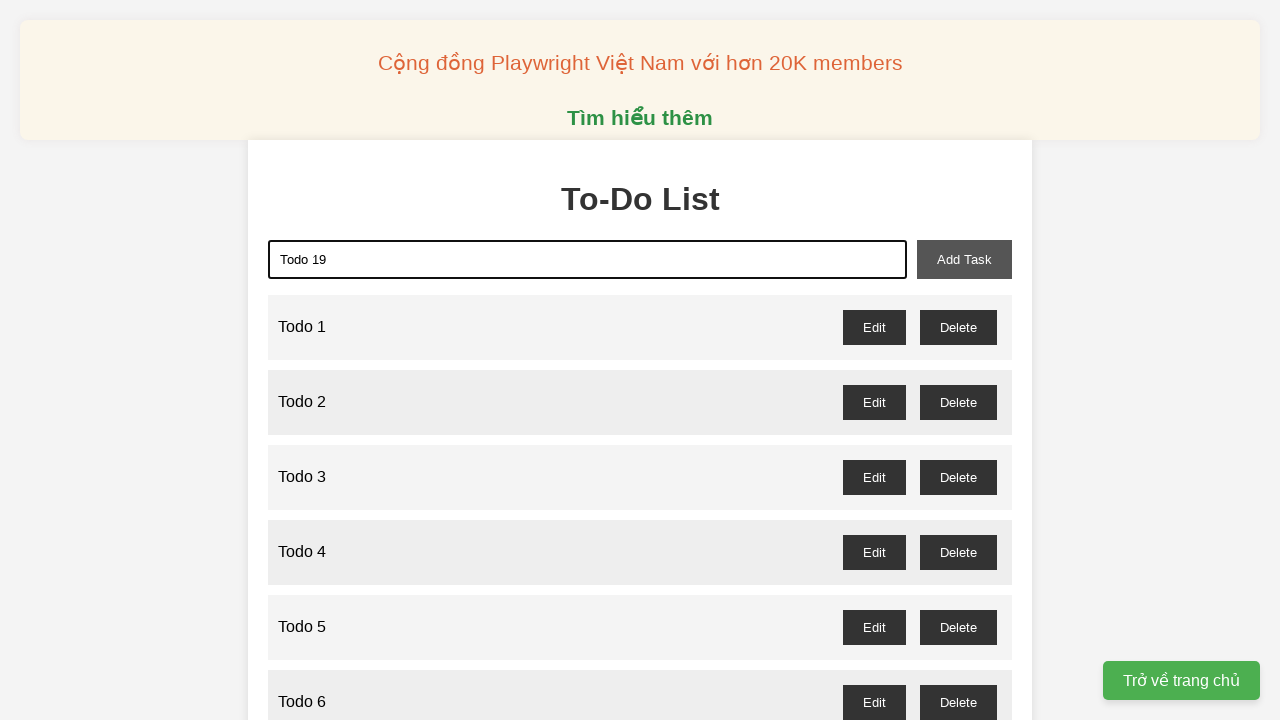

Clicked add task button to add 'Todo 19' at (964, 259) on xpath=//button[@id='add-task']
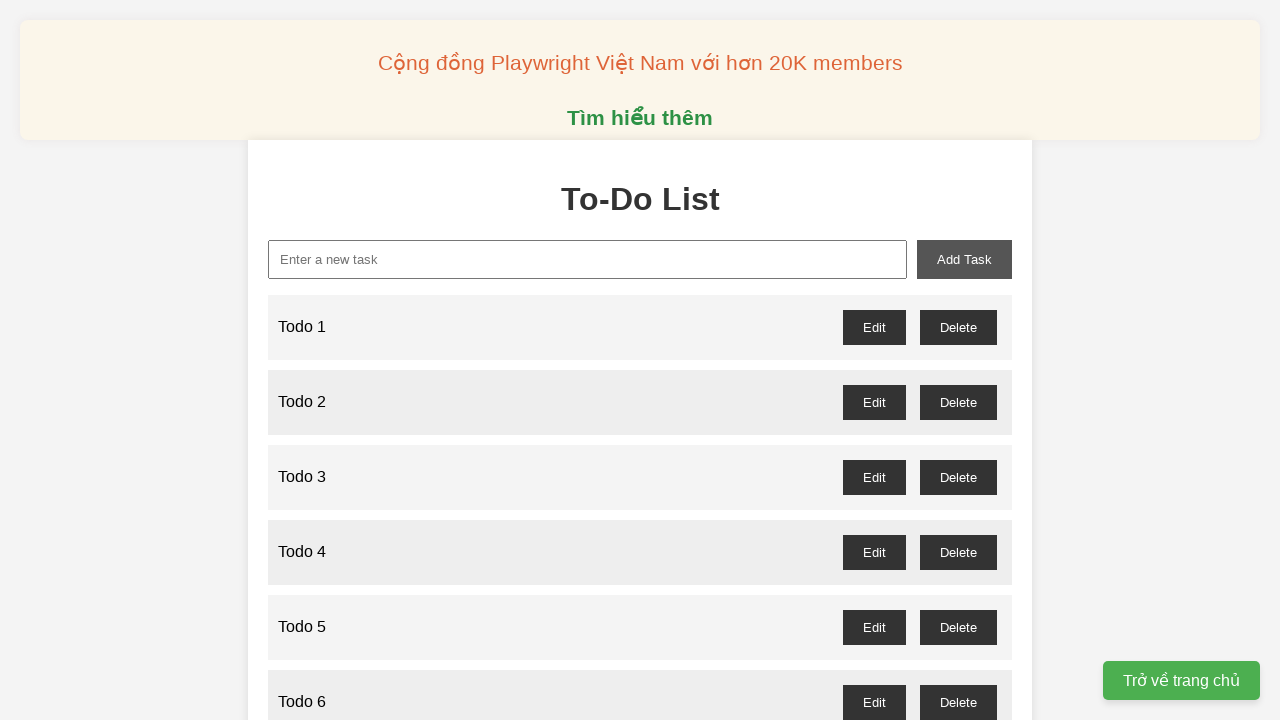

Filled new task input with 'Todo 20' on xpath=//input[@id='new-task']
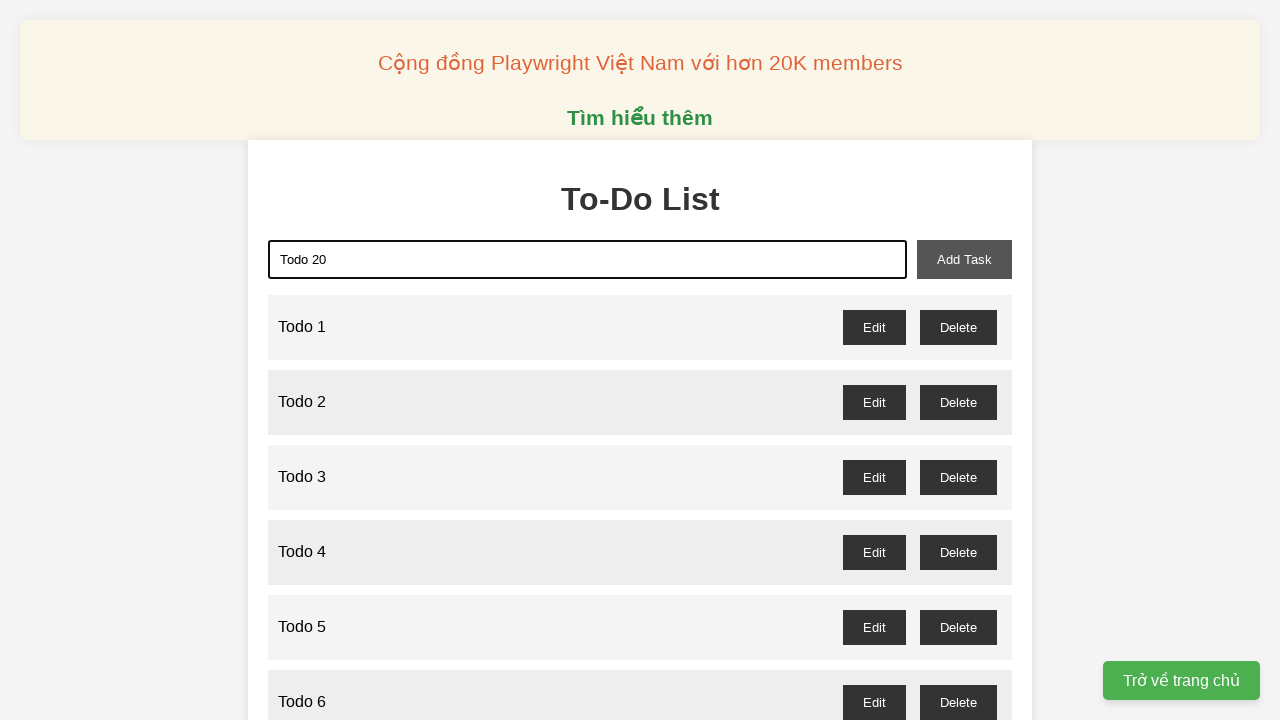

Clicked add task button to add 'Todo 20' at (964, 259) on xpath=//button[@id='add-task']
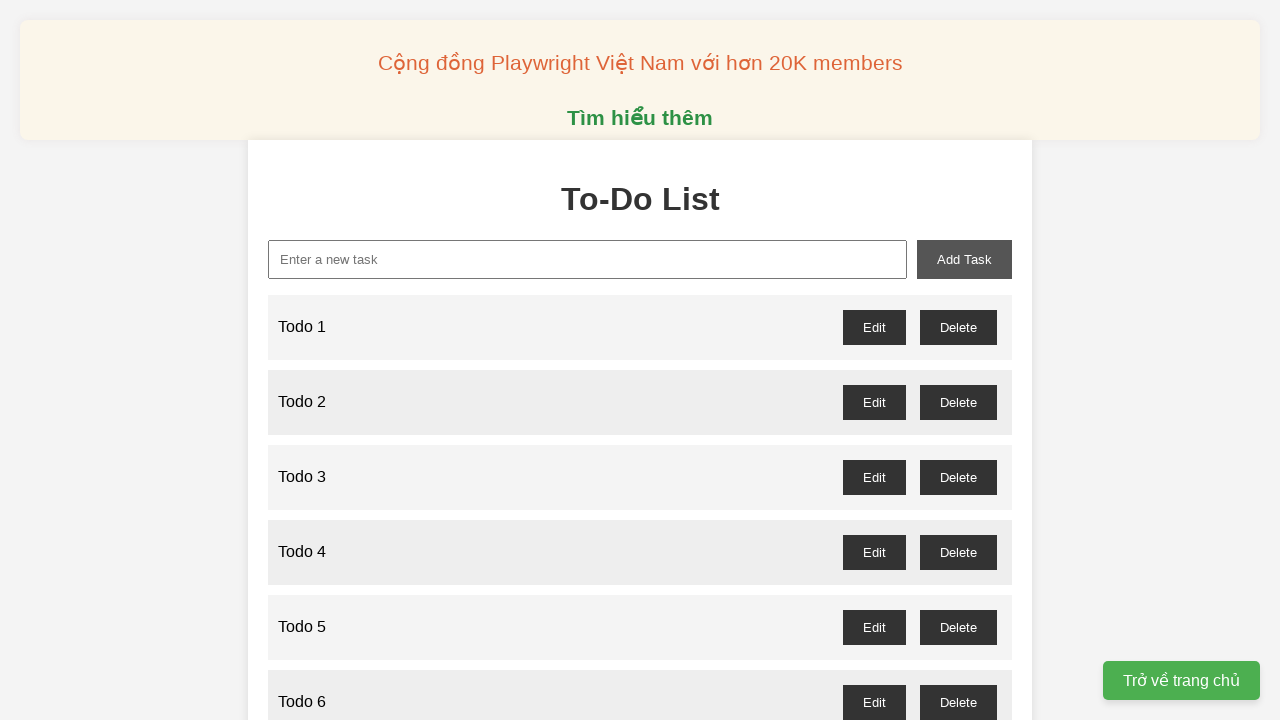

Filled new task input with 'Todo 21' on xpath=//input[@id='new-task']
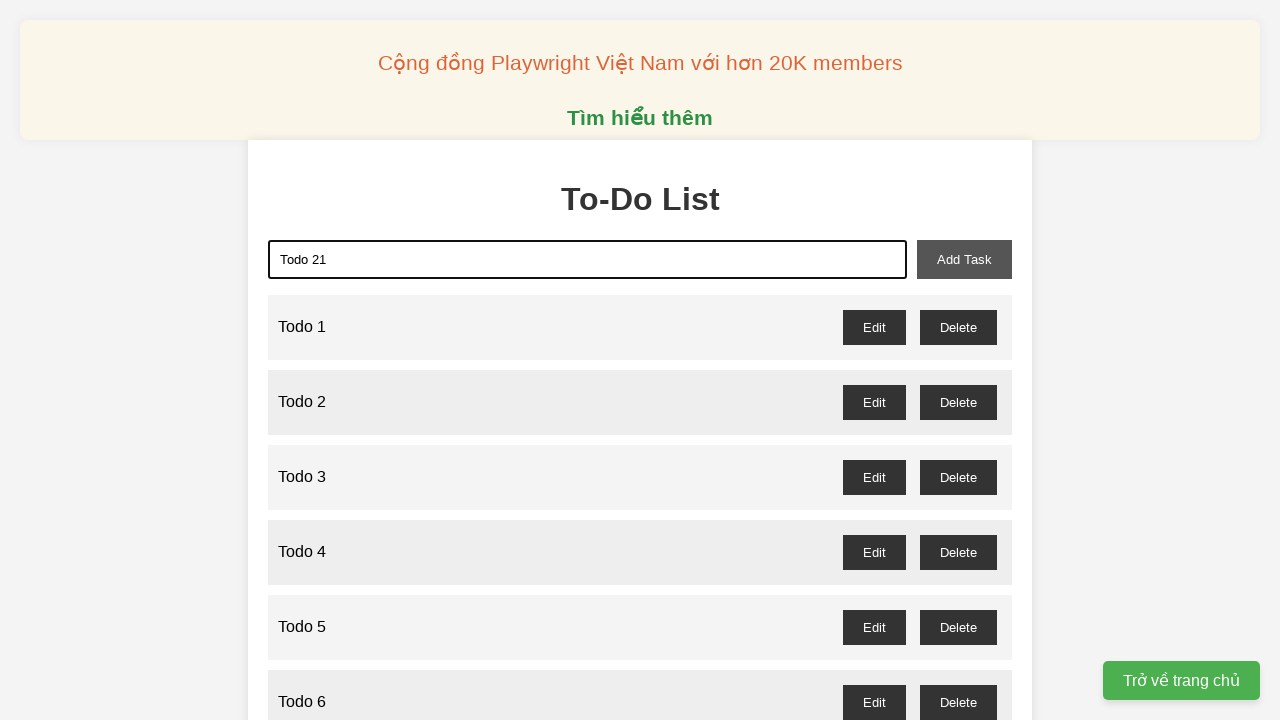

Clicked add task button to add 'Todo 21' at (964, 259) on xpath=//button[@id='add-task']
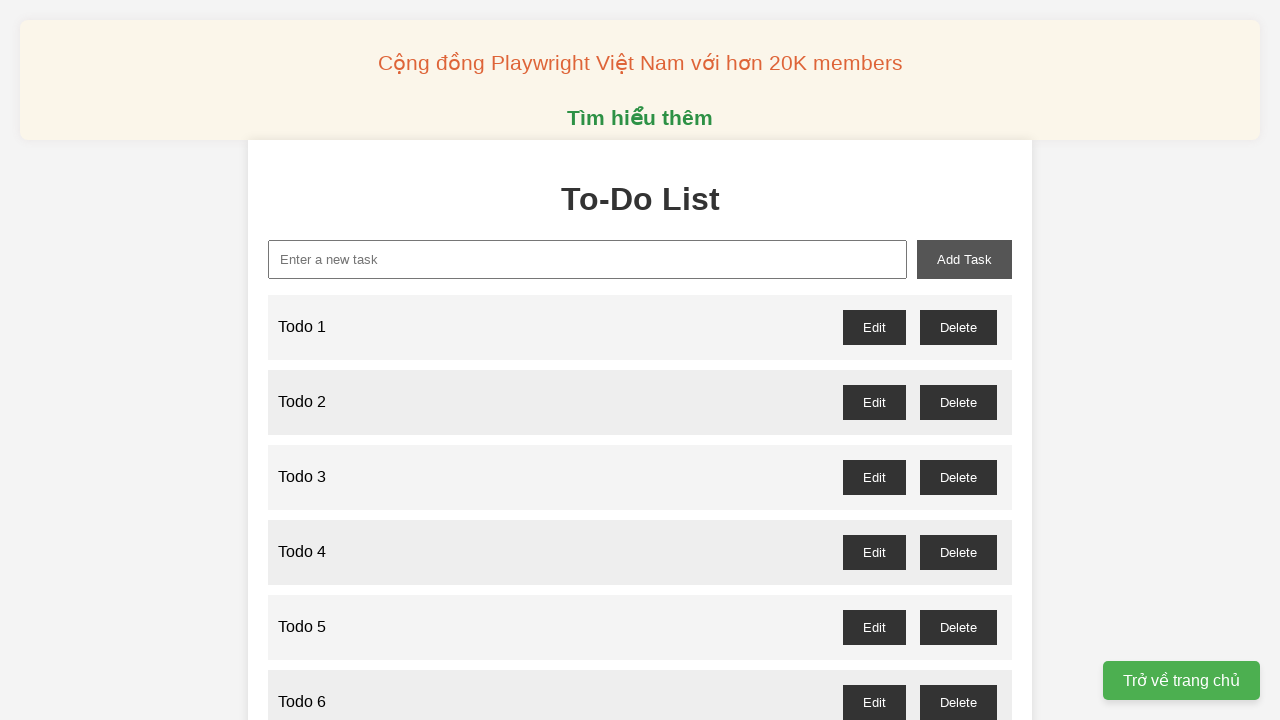

Filled new task input with 'Todo 22' on xpath=//input[@id='new-task']
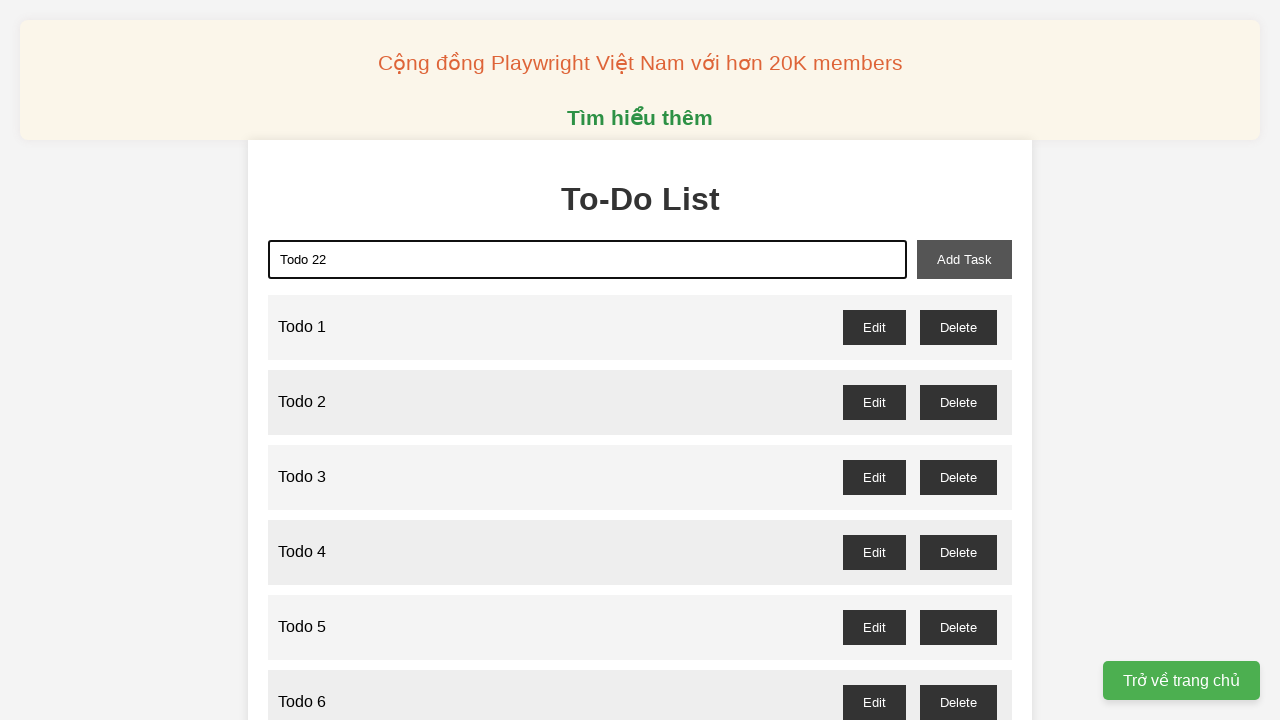

Clicked add task button to add 'Todo 22' at (964, 259) on xpath=//button[@id='add-task']
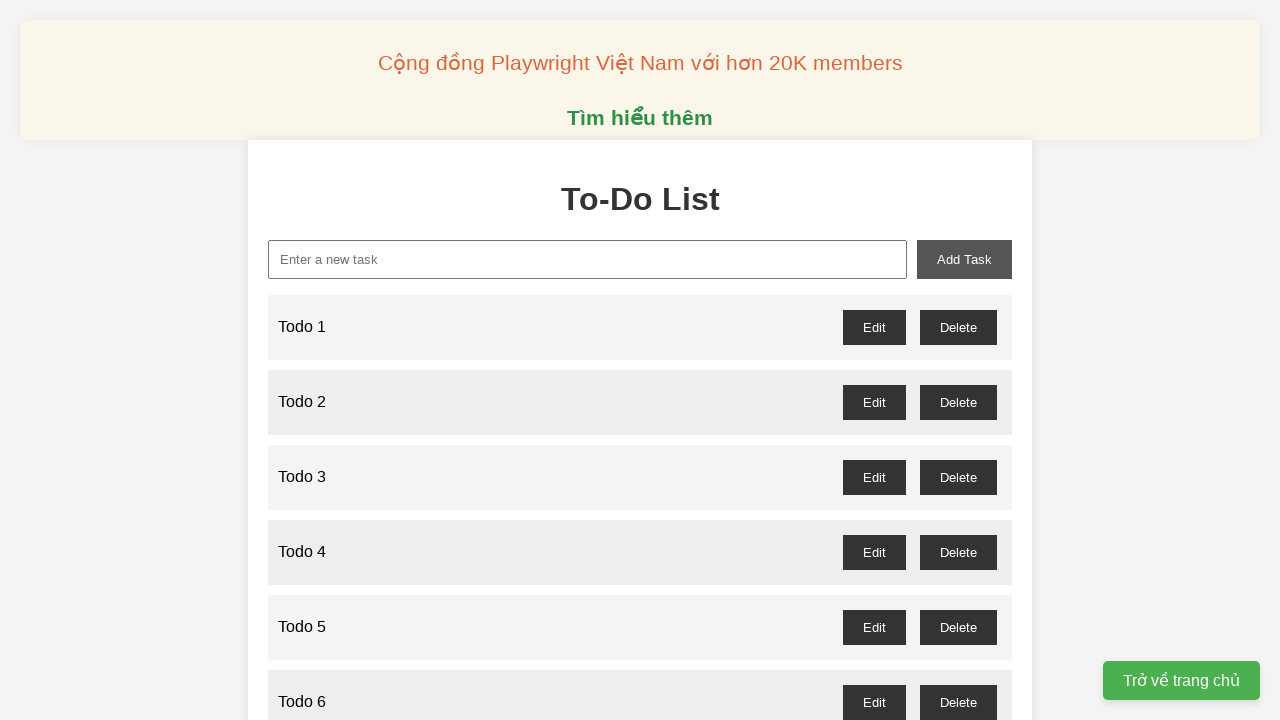

Filled new task input with 'Todo 23' on xpath=//input[@id='new-task']
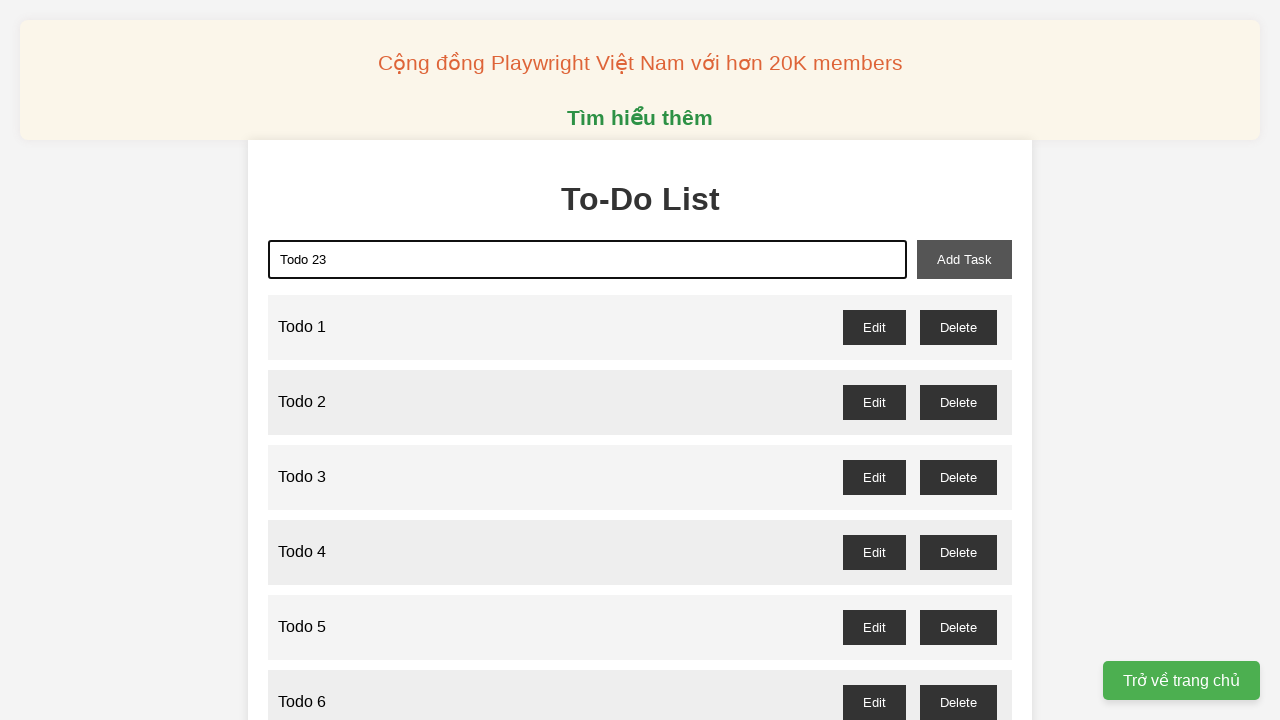

Clicked add task button to add 'Todo 23' at (964, 259) on xpath=//button[@id='add-task']
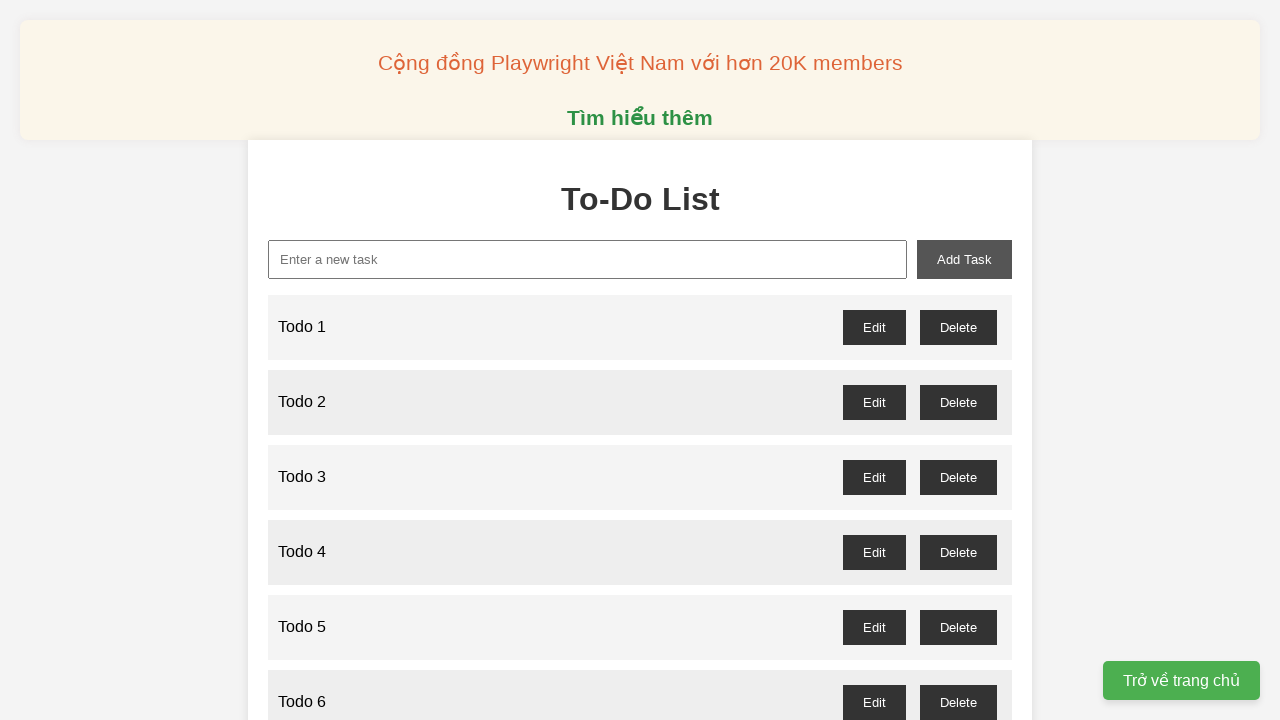

Filled new task input with 'Todo 24' on xpath=//input[@id='new-task']
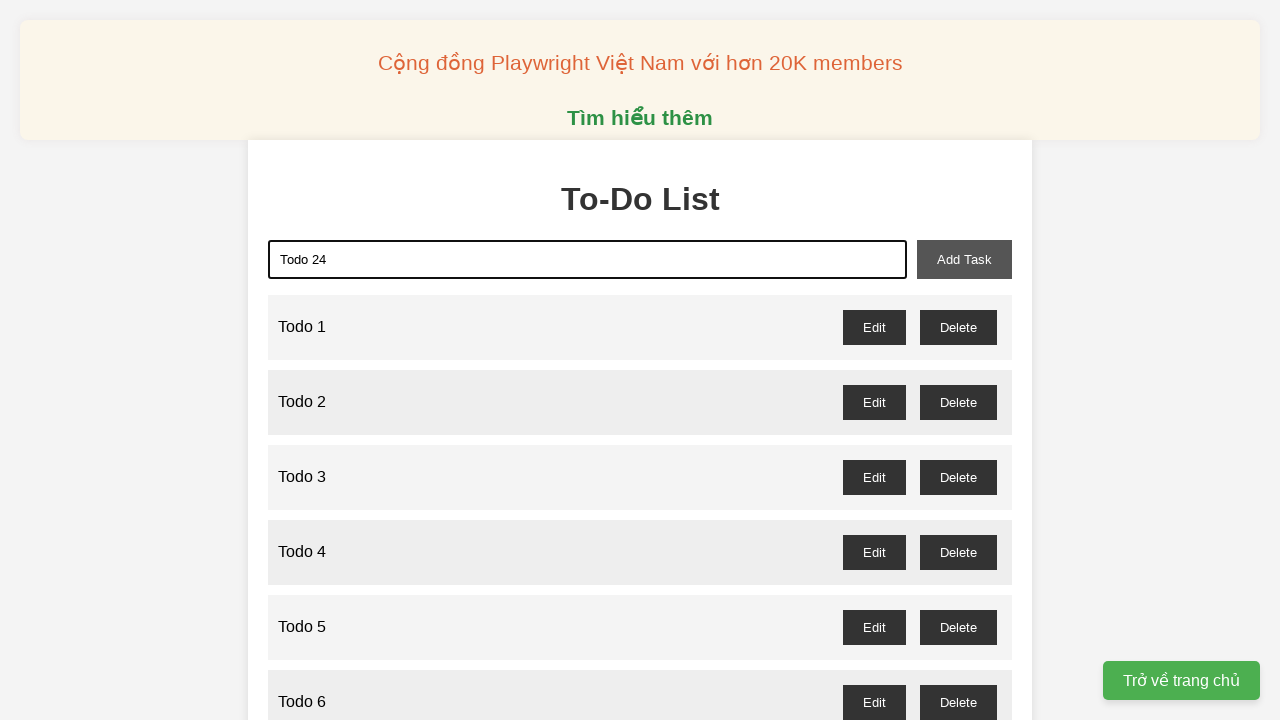

Clicked add task button to add 'Todo 24' at (964, 259) on xpath=//button[@id='add-task']
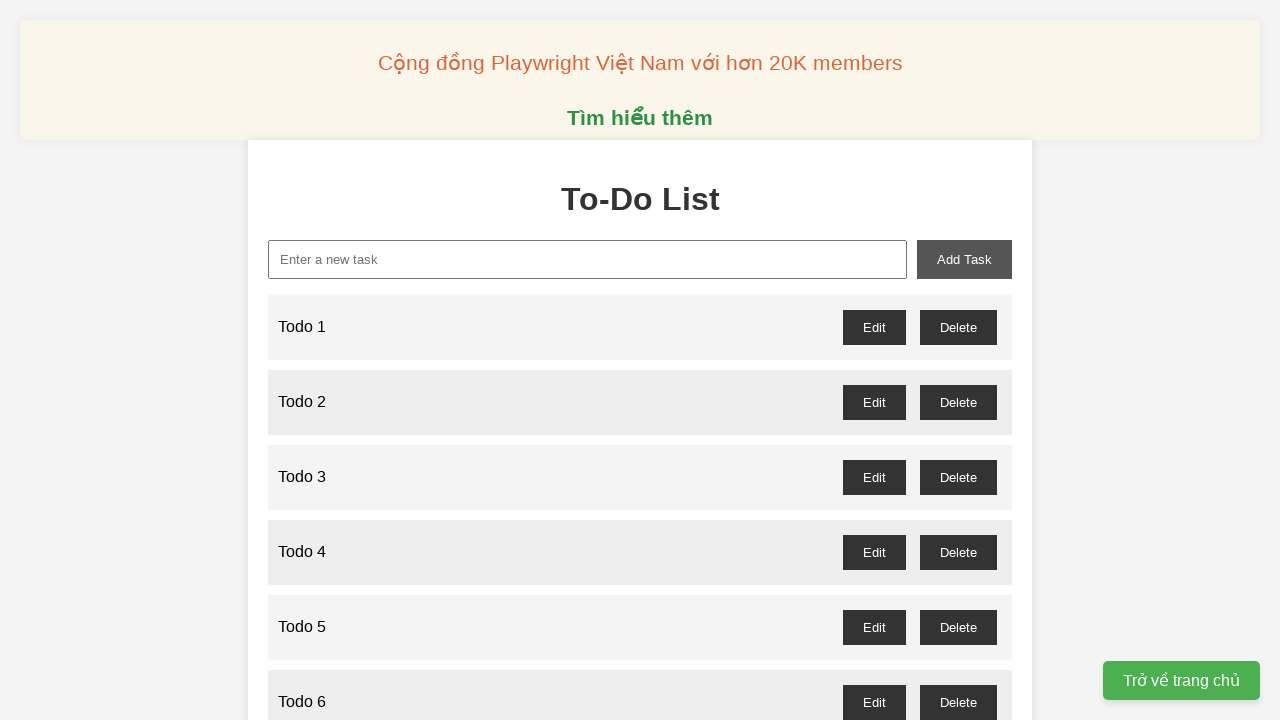

Filled new task input with 'Todo 25' on xpath=//input[@id='new-task']
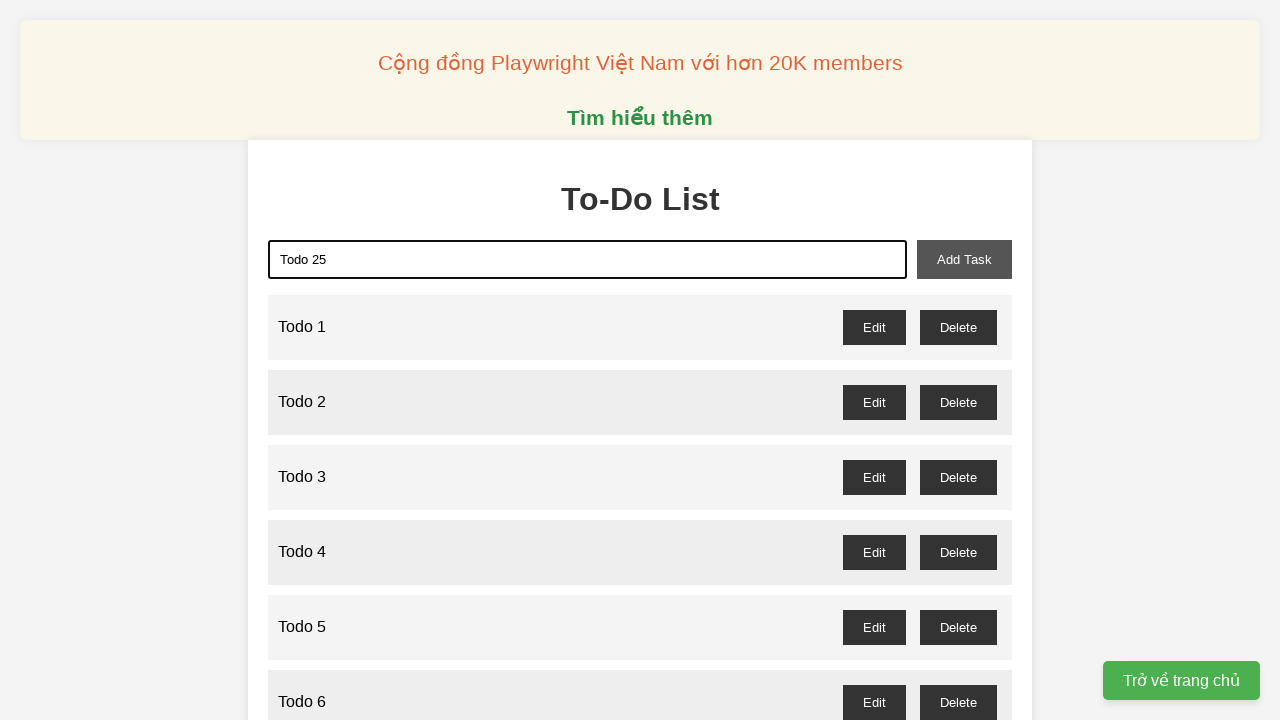

Clicked add task button to add 'Todo 25' at (964, 259) on xpath=//button[@id='add-task']
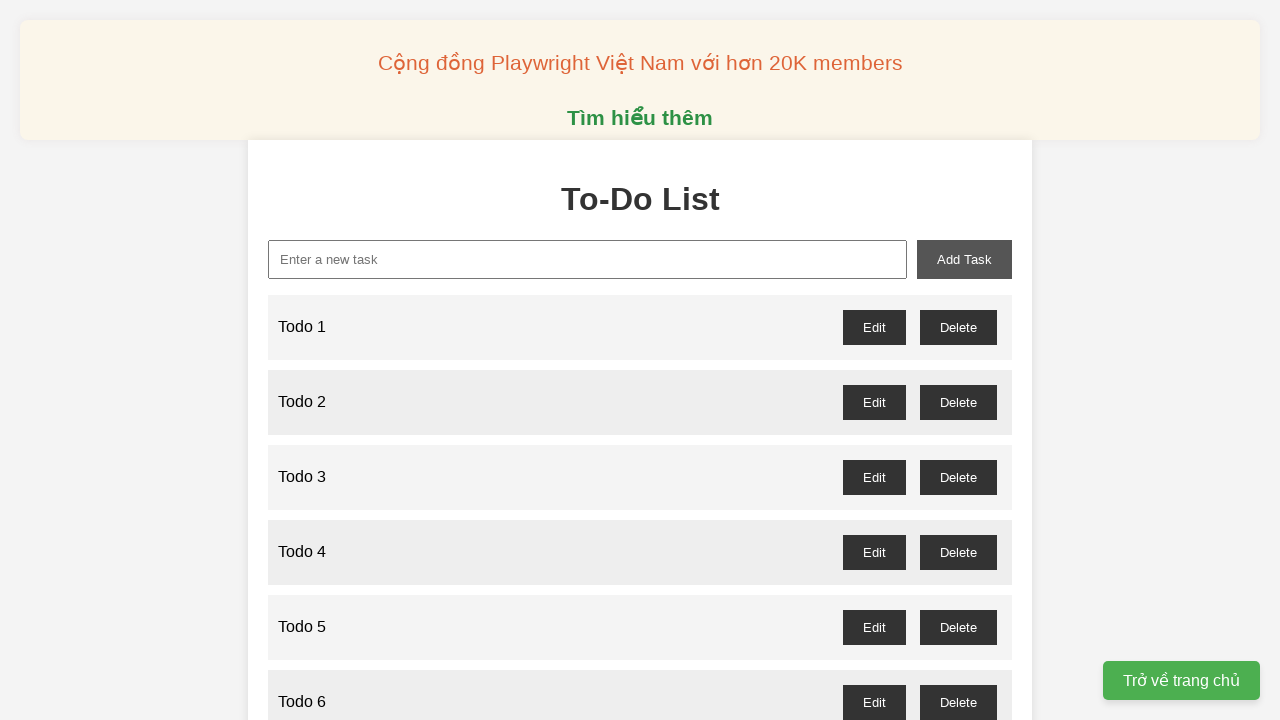

Filled new task input with 'Todo 26' on xpath=//input[@id='new-task']
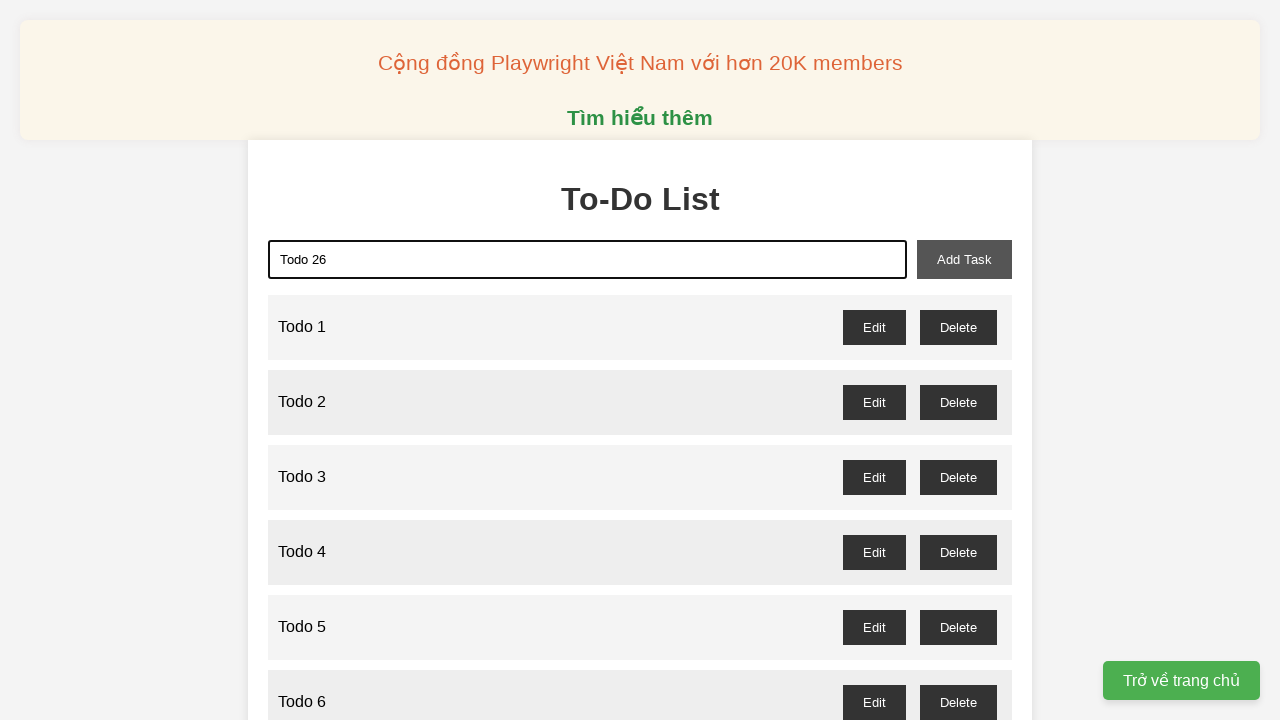

Clicked add task button to add 'Todo 26' at (964, 259) on xpath=//button[@id='add-task']
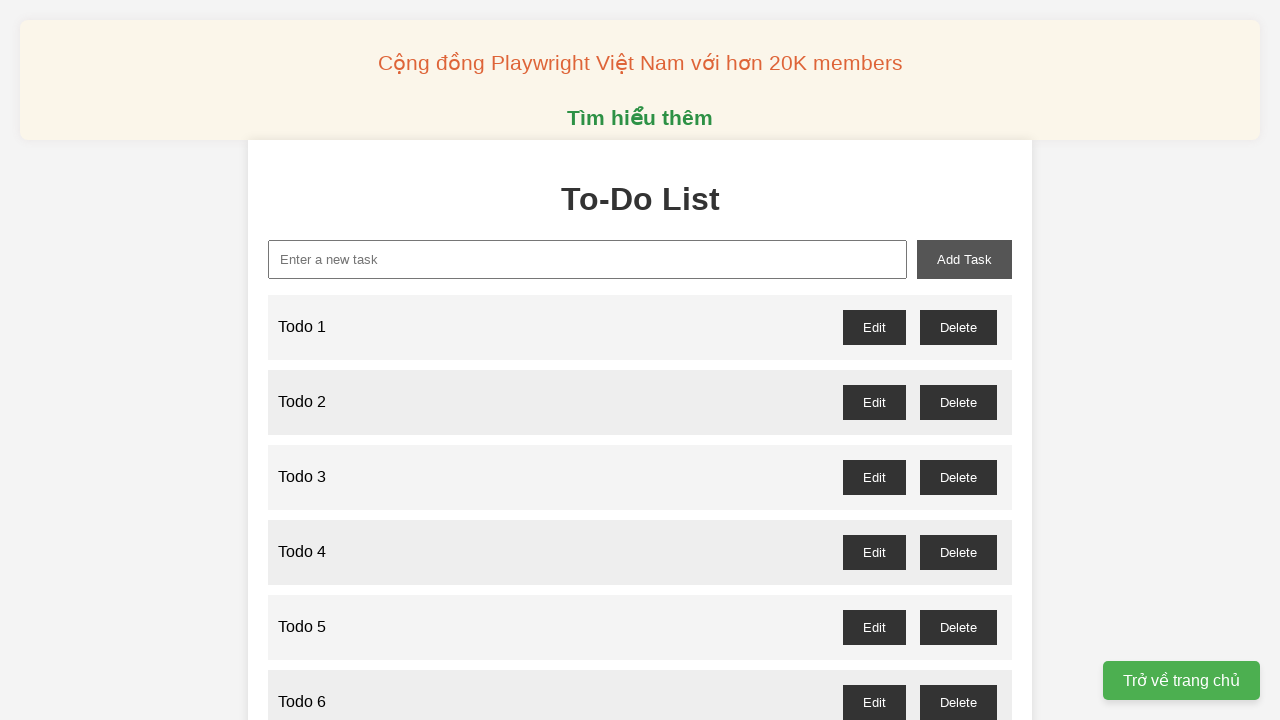

Filled new task input with 'Todo 27' on xpath=//input[@id='new-task']
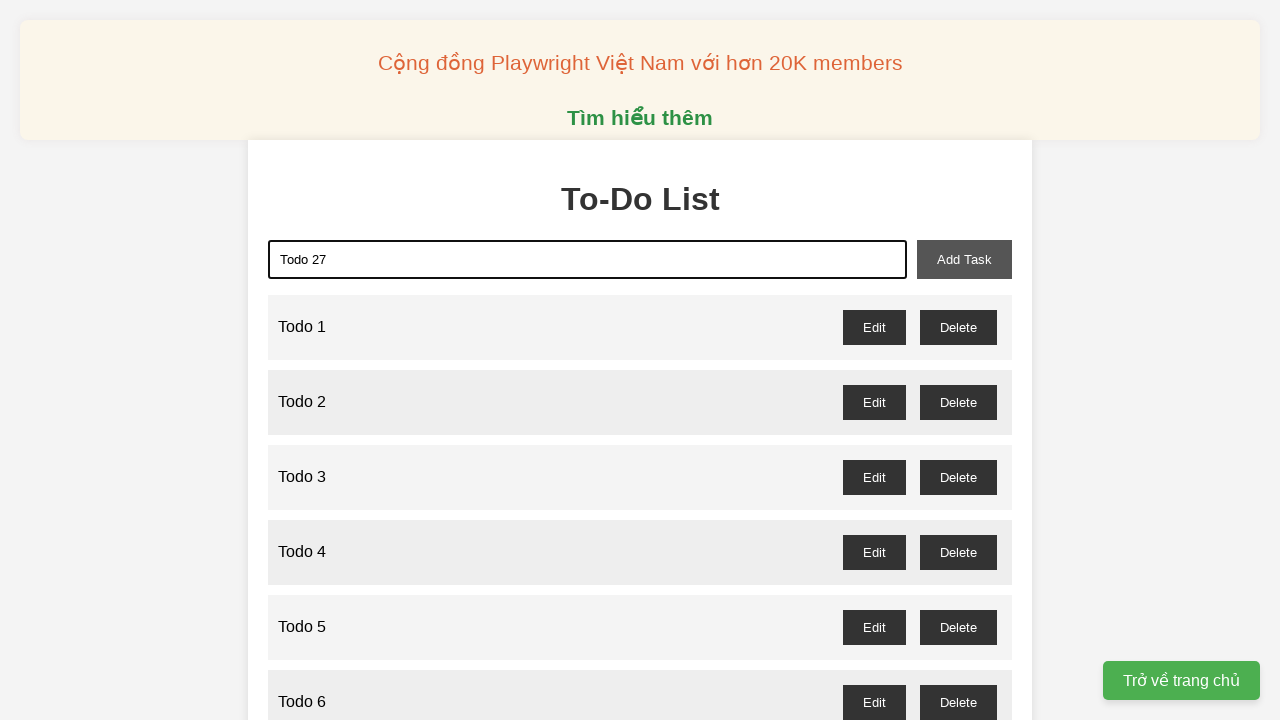

Clicked add task button to add 'Todo 27' at (964, 259) on xpath=//button[@id='add-task']
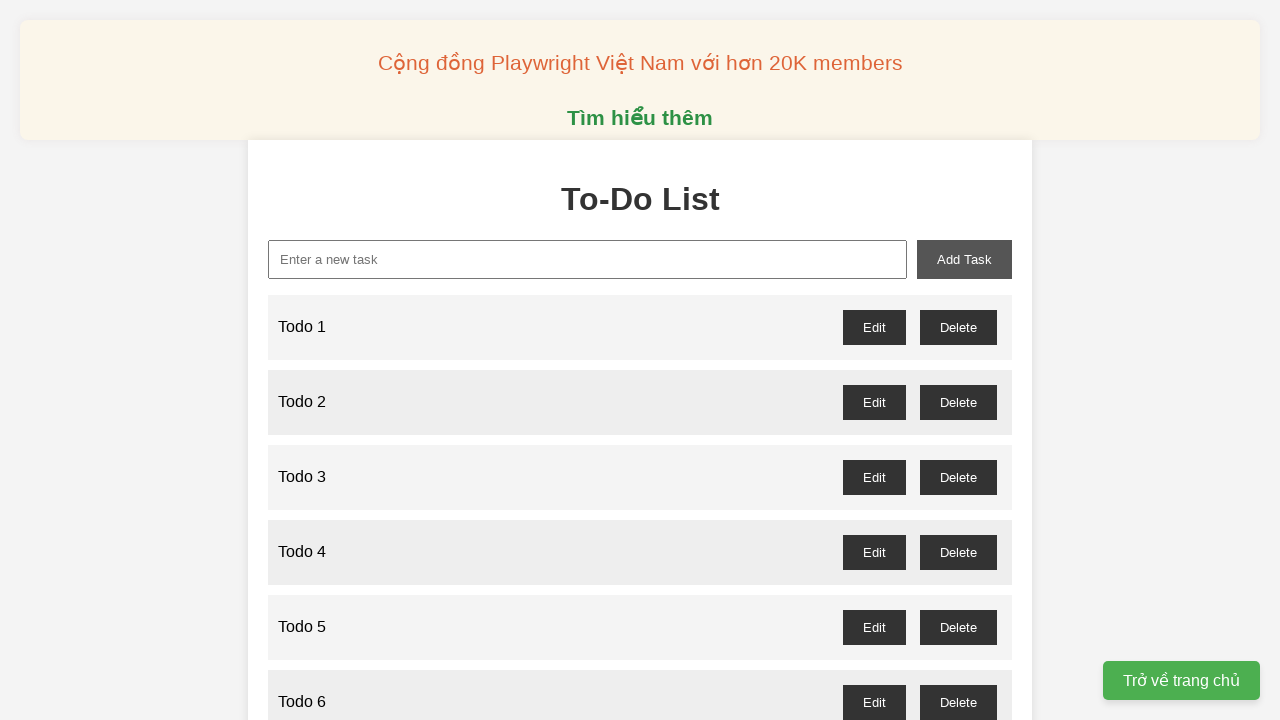

Filled new task input with 'Todo 28' on xpath=//input[@id='new-task']
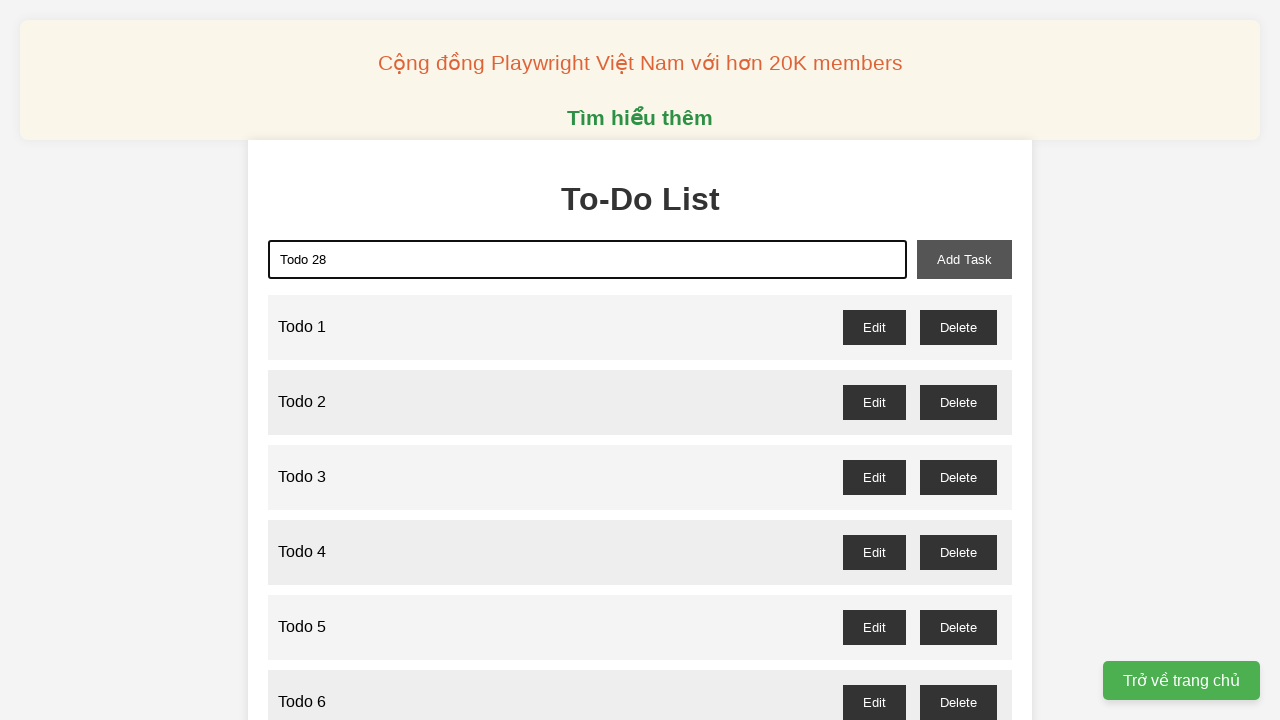

Clicked add task button to add 'Todo 28' at (964, 259) on xpath=//button[@id='add-task']
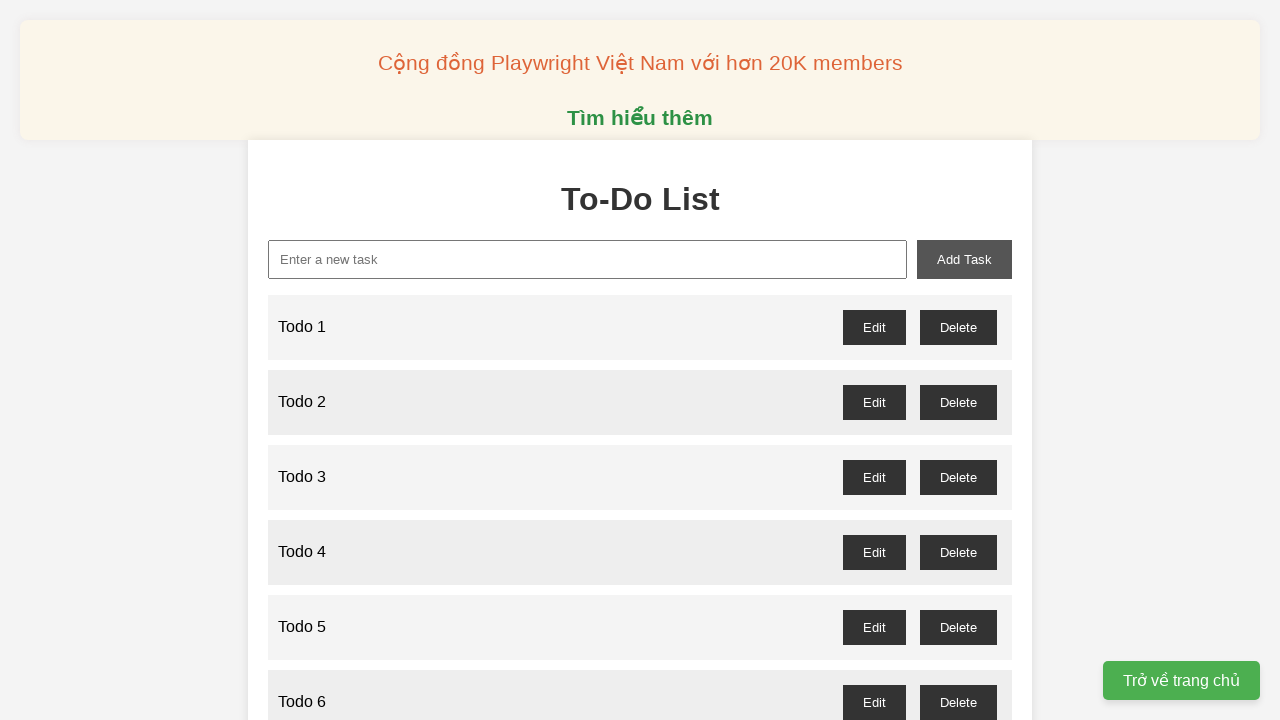

Filled new task input with 'Todo 29' on xpath=//input[@id='new-task']
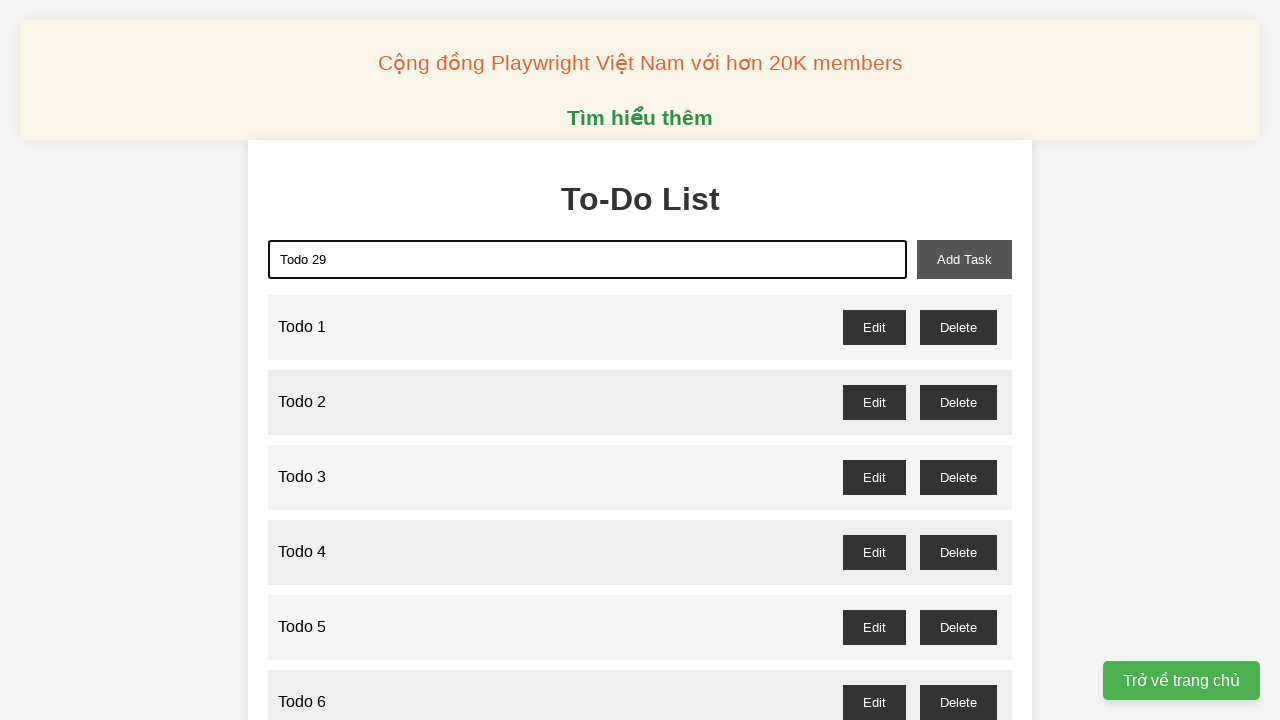

Clicked add task button to add 'Todo 29' at (964, 259) on xpath=//button[@id='add-task']
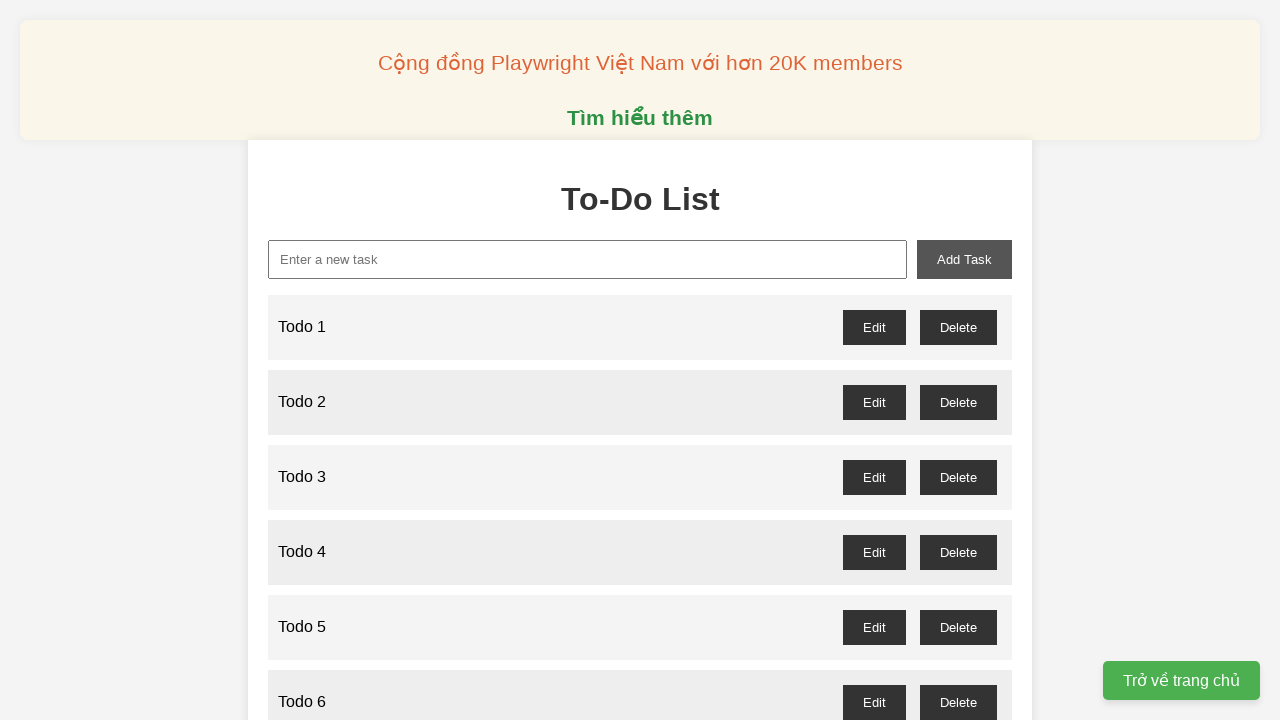

Filled new task input with 'Todo 30' on xpath=//input[@id='new-task']
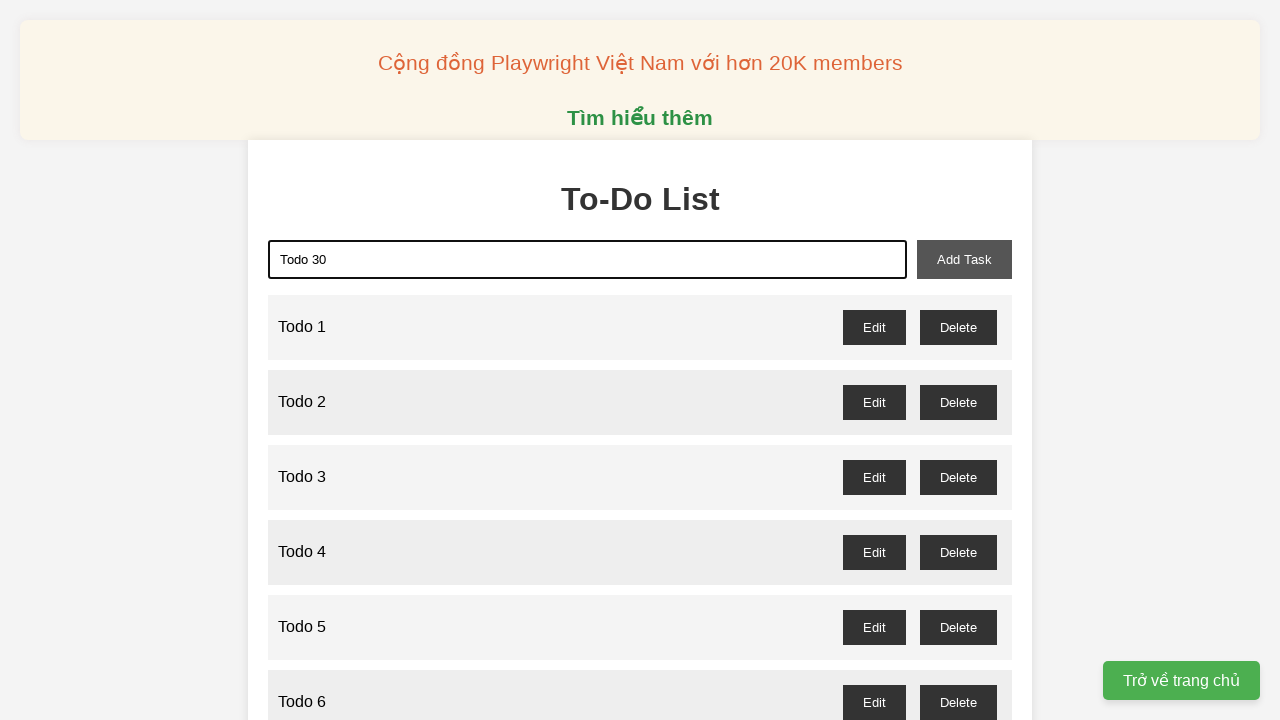

Clicked add task button to add 'Todo 30' at (964, 259) on xpath=//button[@id='add-task']
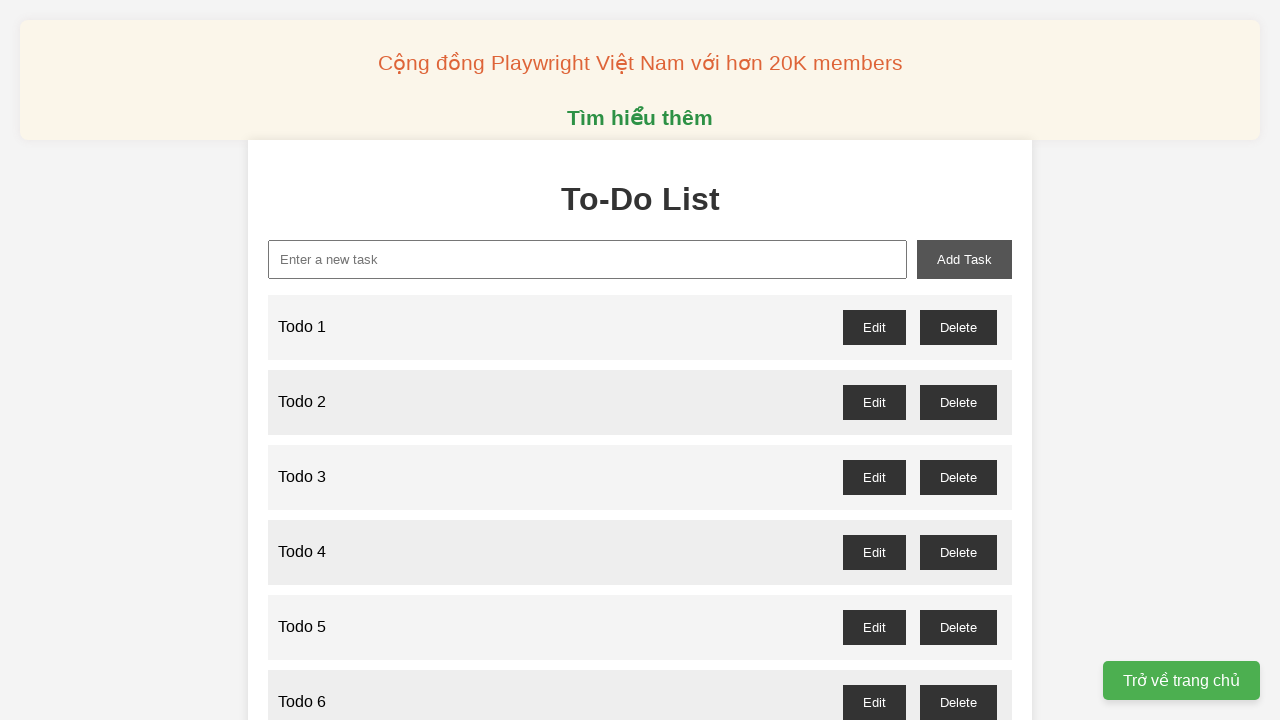

Filled new task input with 'Todo 31' on xpath=//input[@id='new-task']
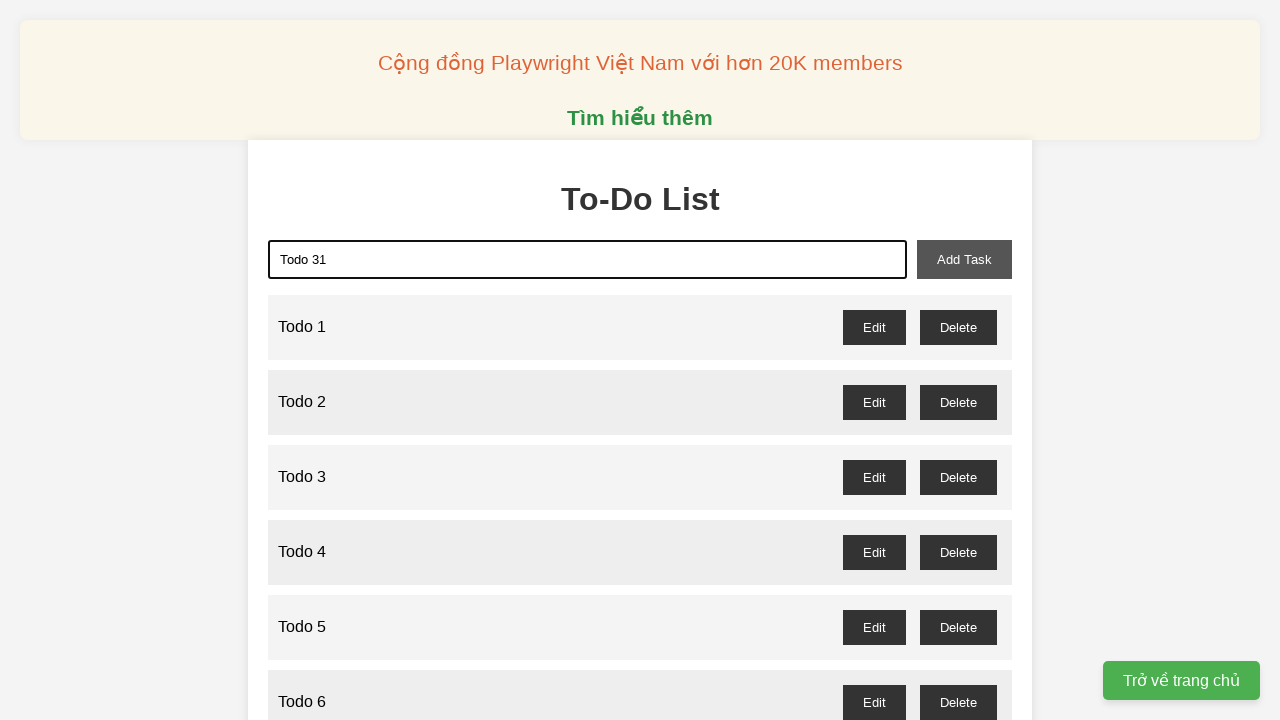

Clicked add task button to add 'Todo 31' at (964, 259) on xpath=//button[@id='add-task']
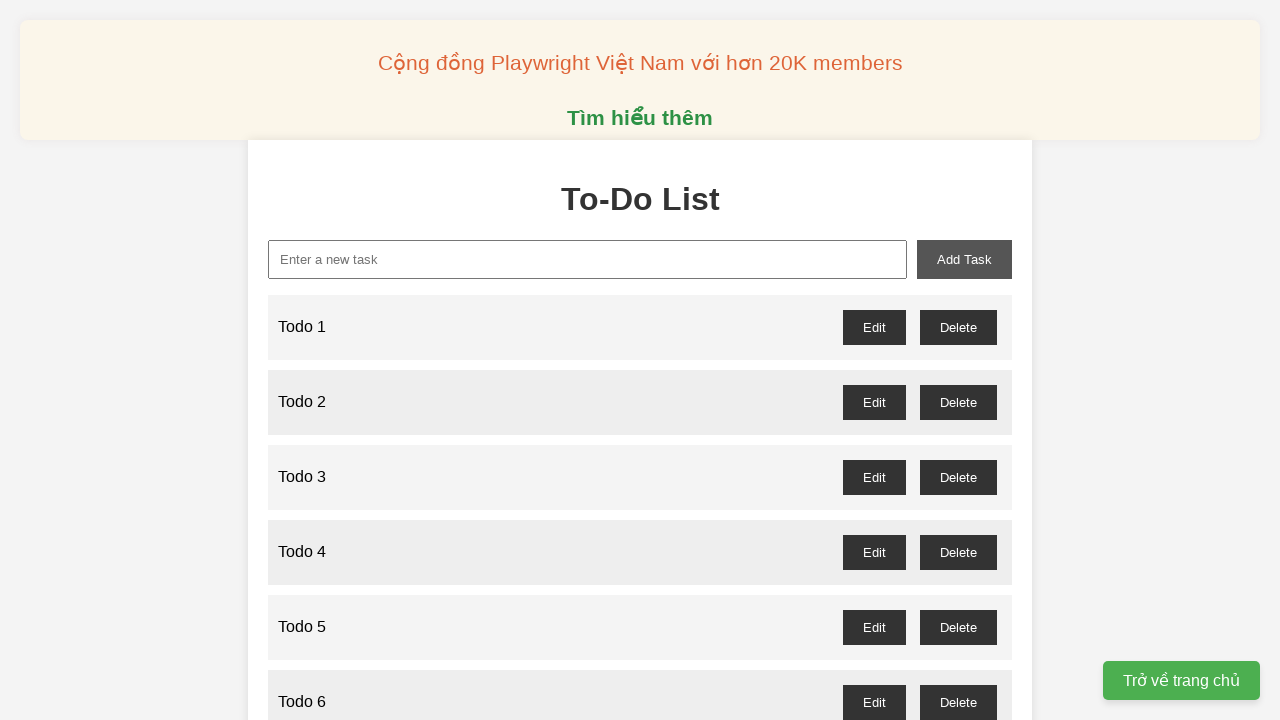

Filled new task input with 'Todo 32' on xpath=//input[@id='new-task']
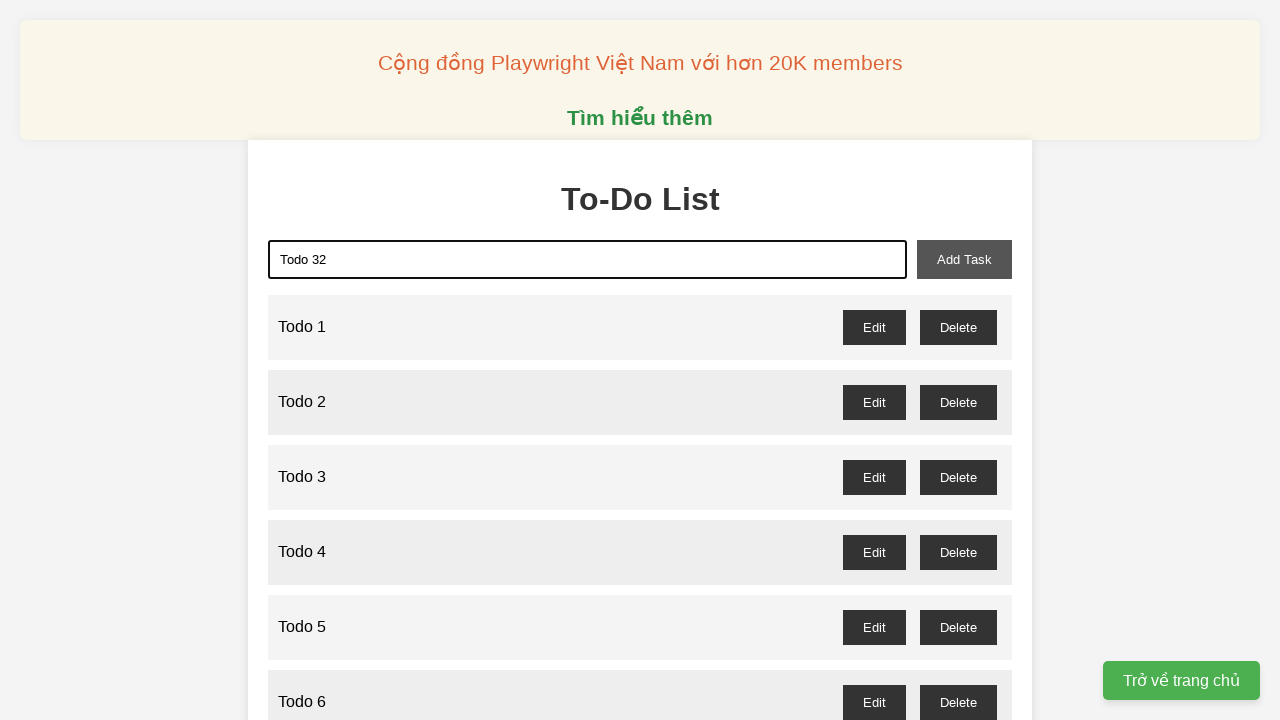

Clicked add task button to add 'Todo 32' at (964, 259) on xpath=//button[@id='add-task']
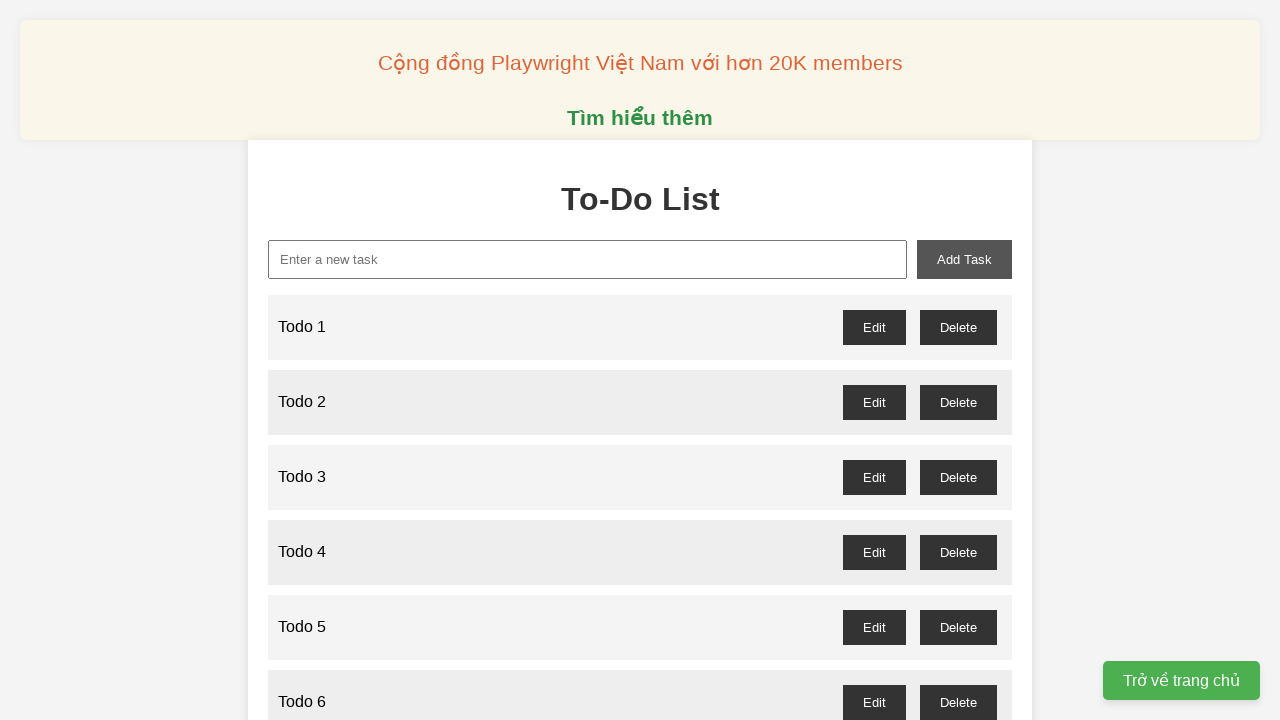

Filled new task input with 'Todo 33' on xpath=//input[@id='new-task']
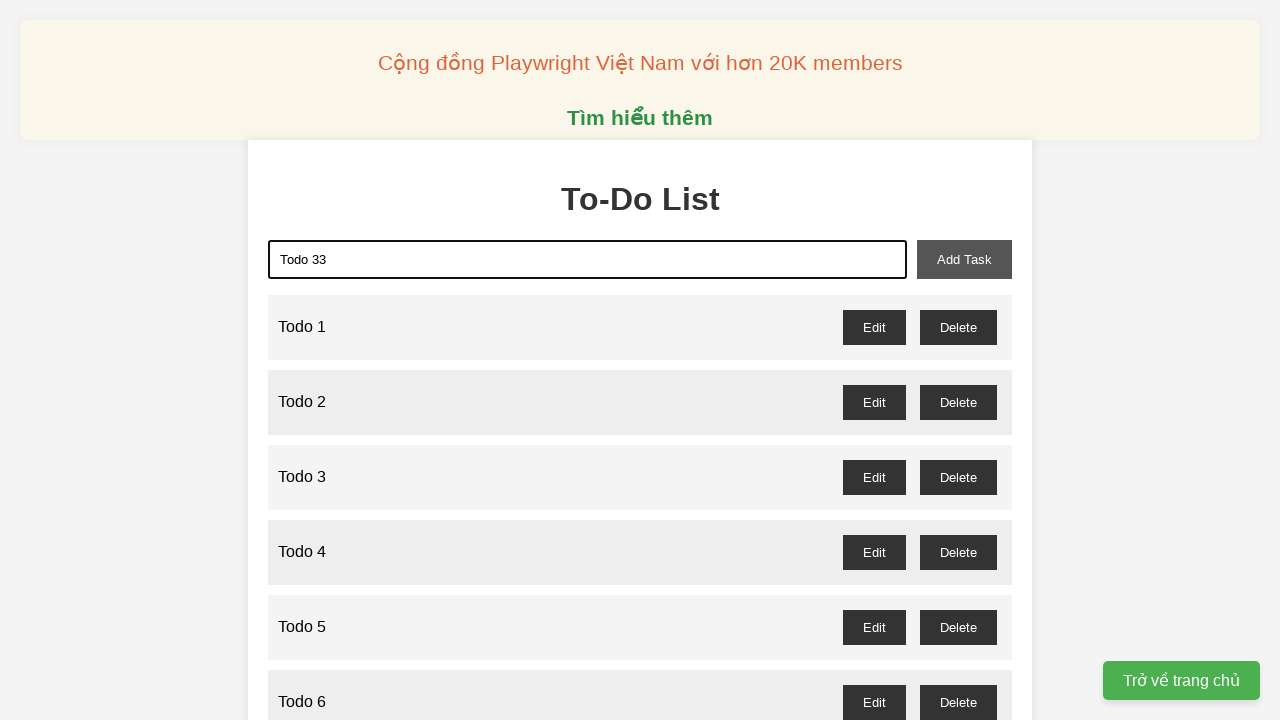

Clicked add task button to add 'Todo 33' at (964, 259) on xpath=//button[@id='add-task']
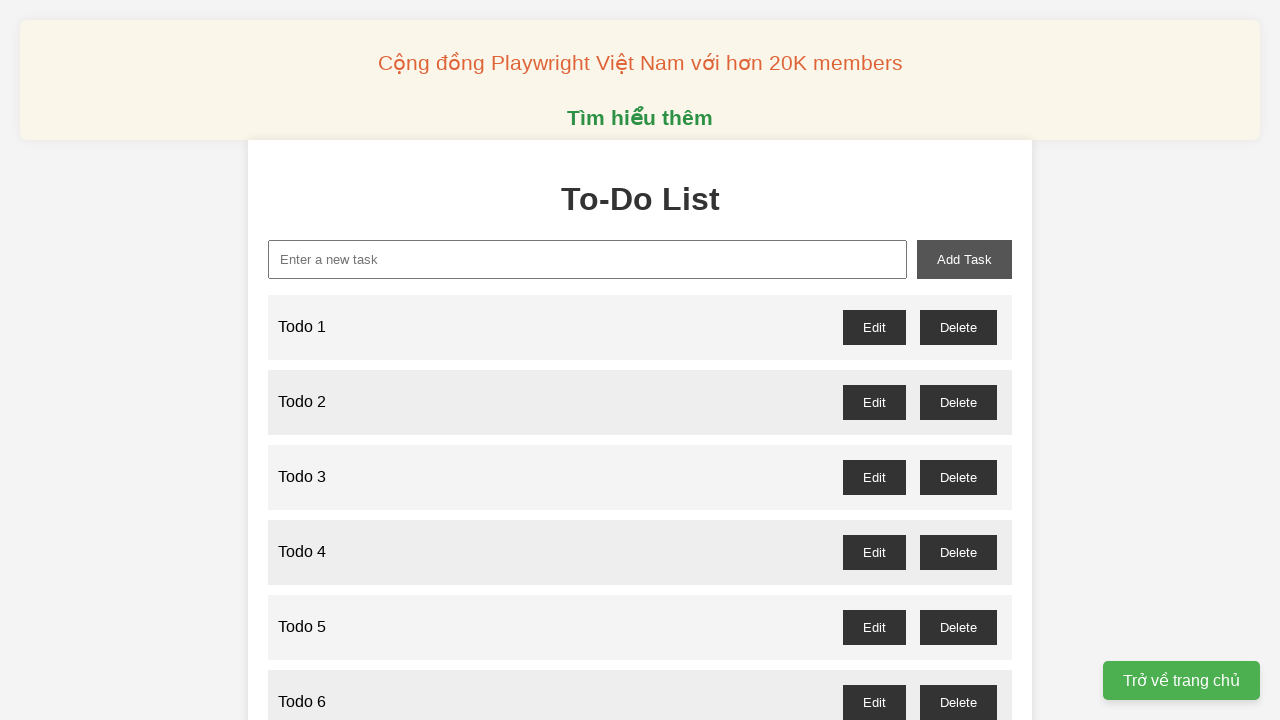

Filled new task input with 'Todo 34' on xpath=//input[@id='new-task']
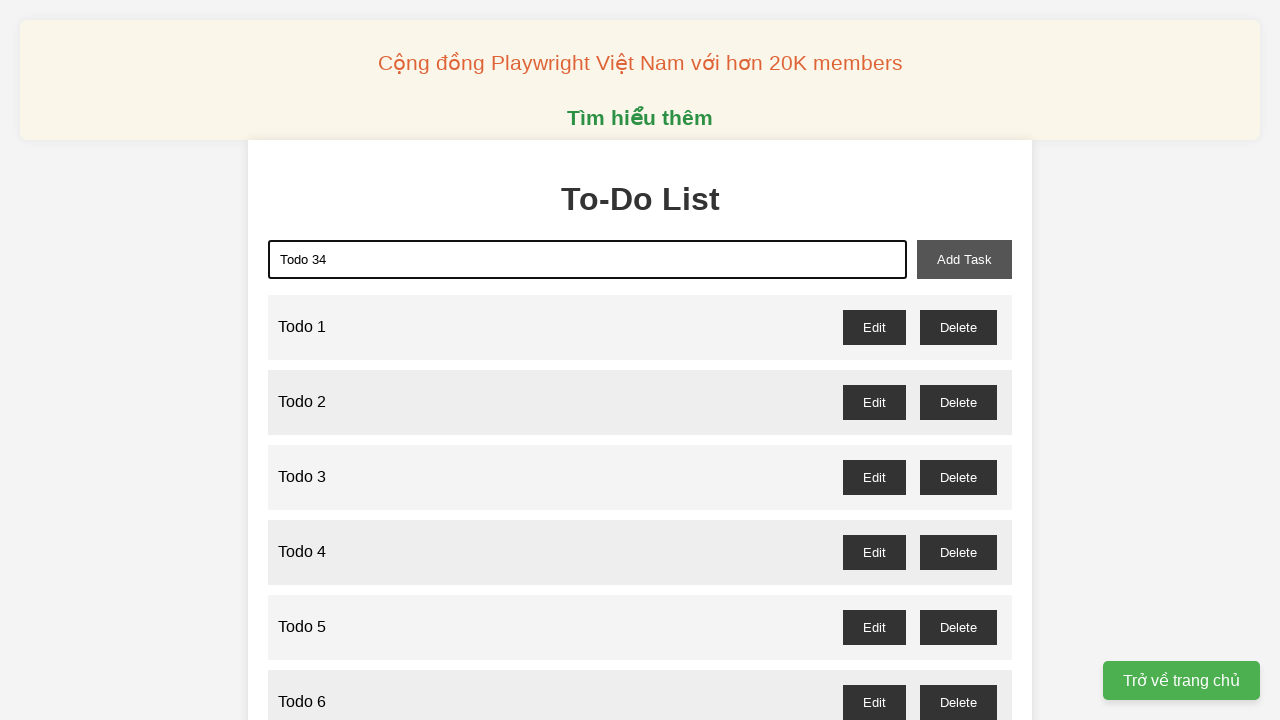

Clicked add task button to add 'Todo 34' at (964, 259) on xpath=//button[@id='add-task']
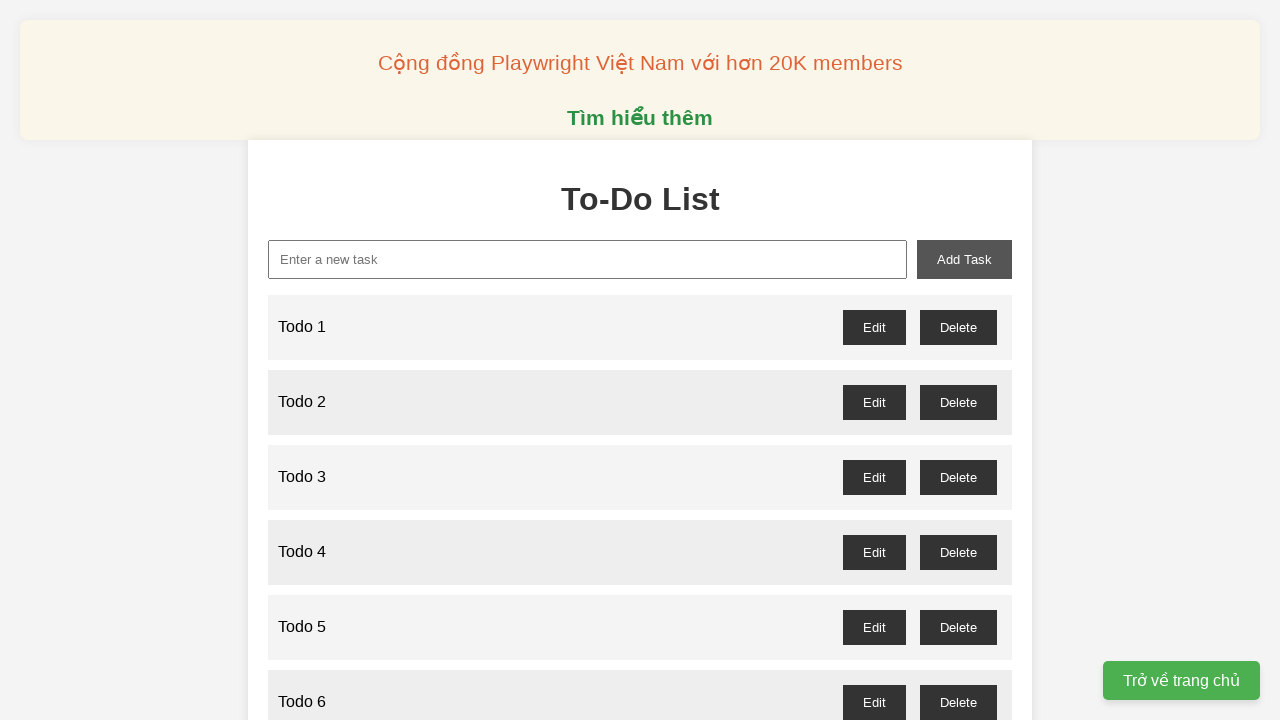

Filled new task input with 'Todo 35' on xpath=//input[@id='new-task']
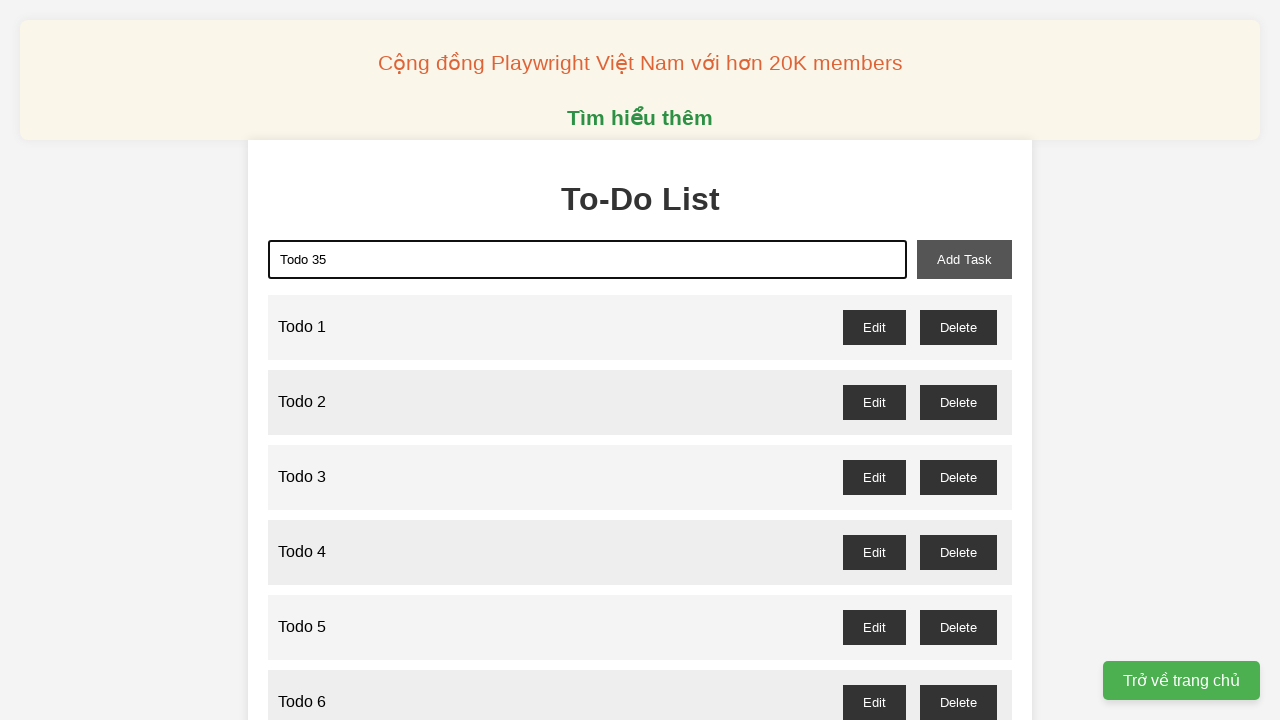

Clicked add task button to add 'Todo 35' at (964, 259) on xpath=//button[@id='add-task']
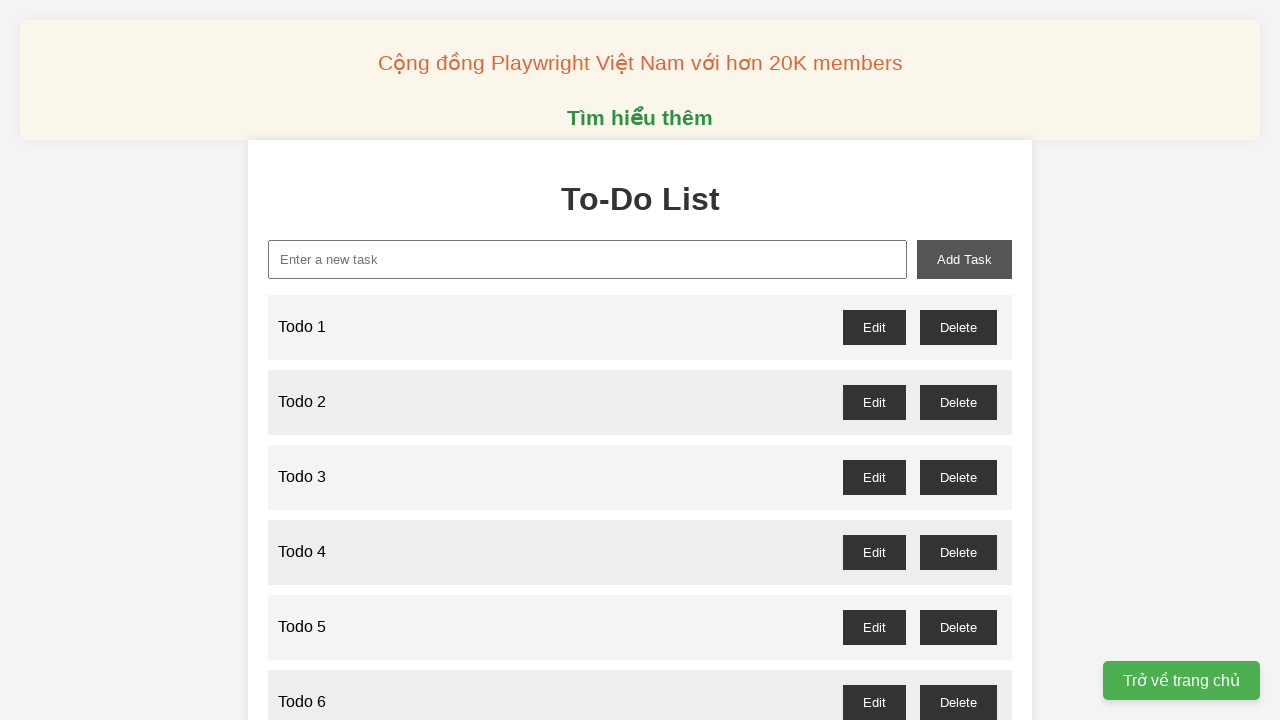

Filled new task input with 'Todo 36' on xpath=//input[@id='new-task']
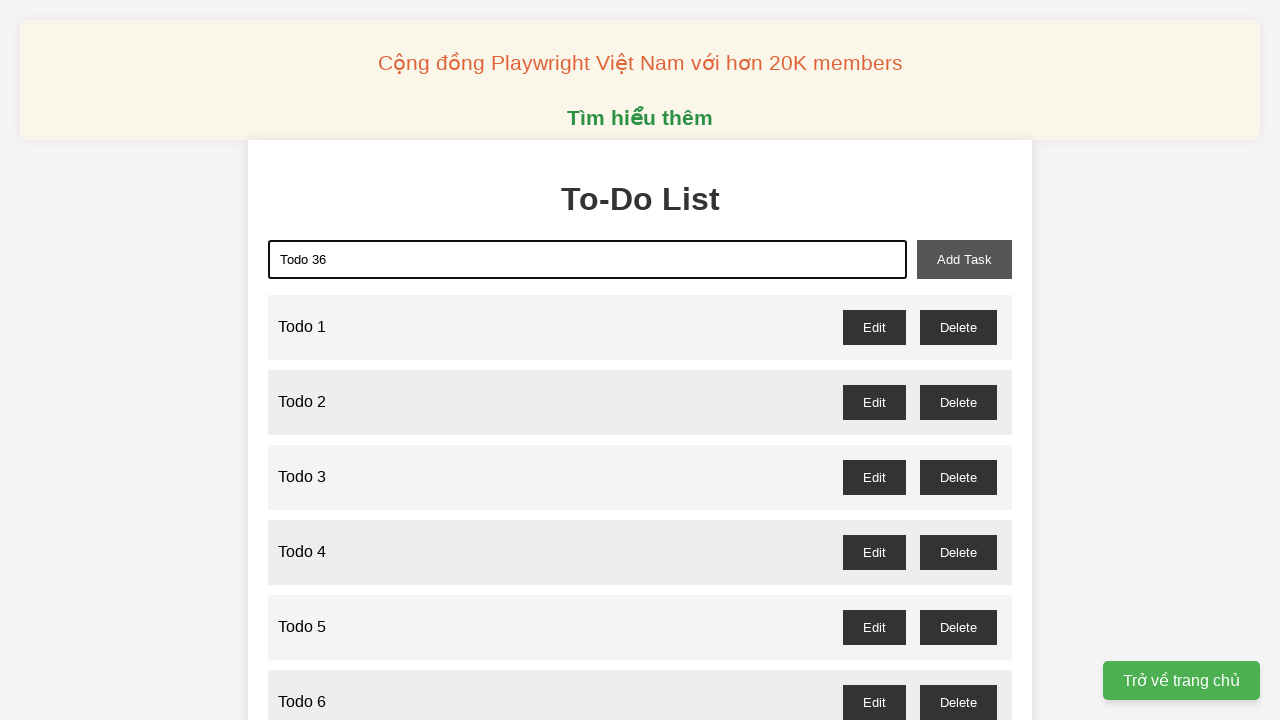

Clicked add task button to add 'Todo 36' at (964, 259) on xpath=//button[@id='add-task']
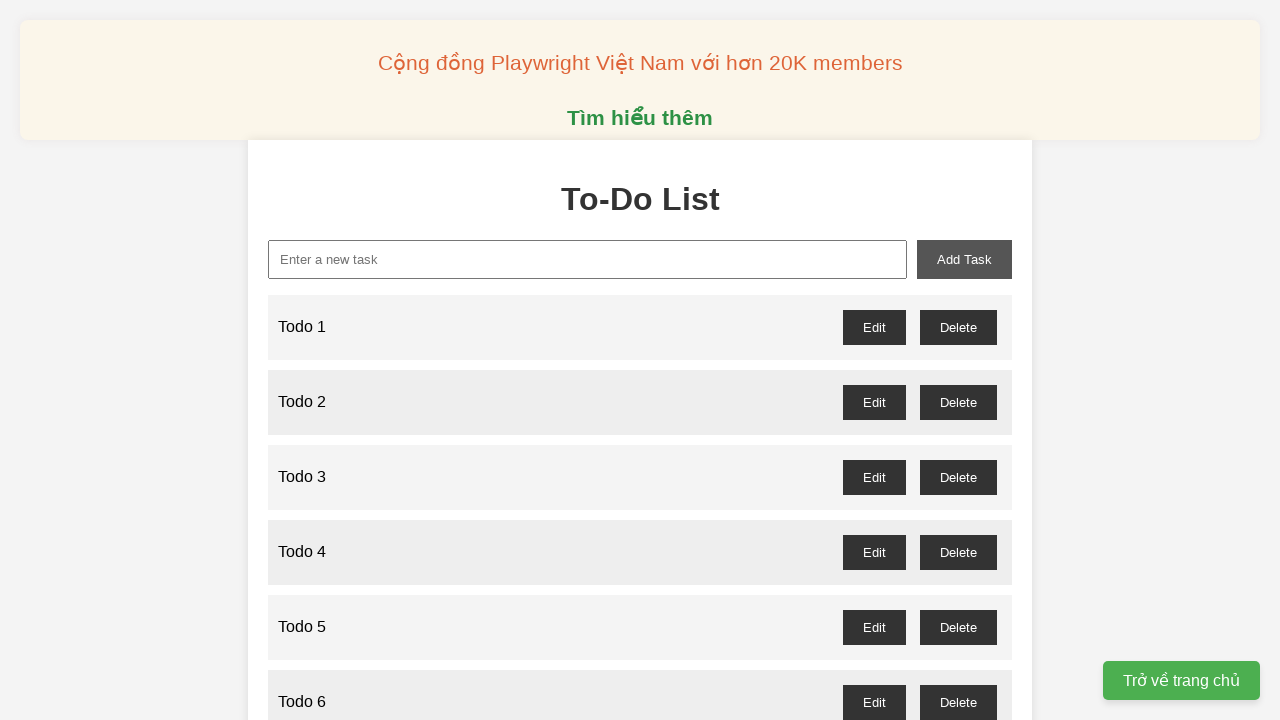

Filled new task input with 'Todo 37' on xpath=//input[@id='new-task']
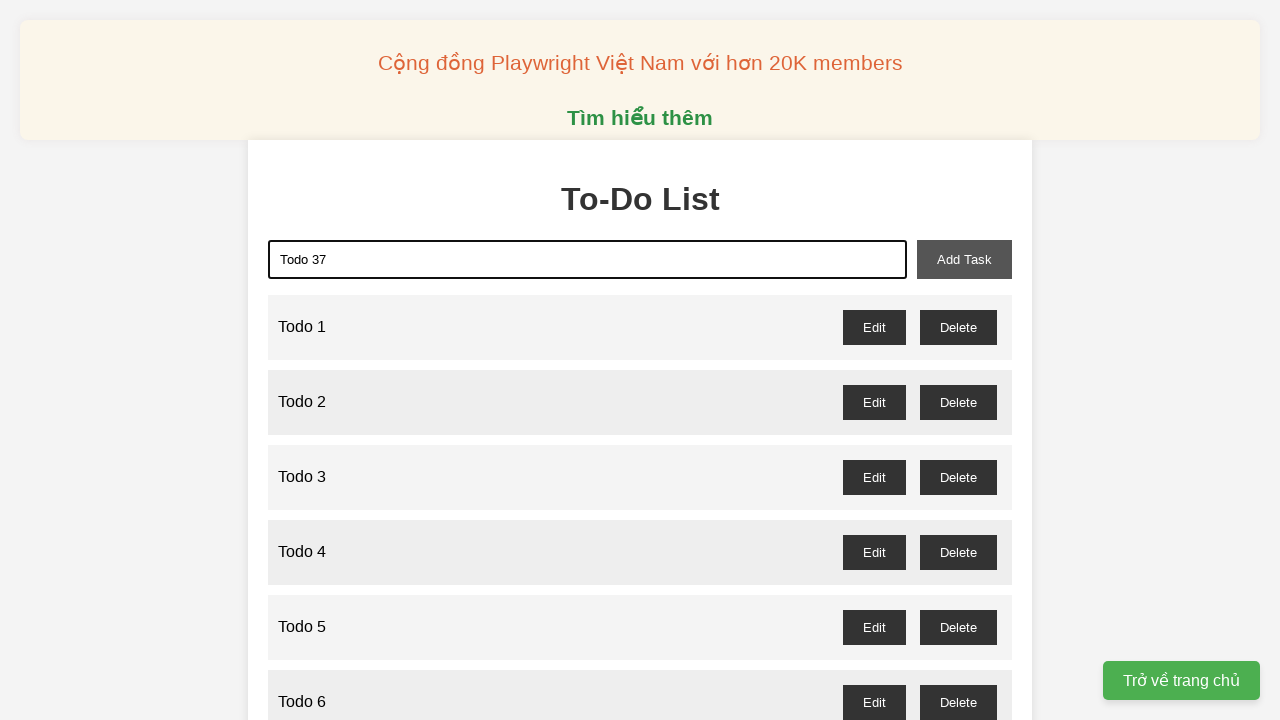

Clicked add task button to add 'Todo 37' at (964, 259) on xpath=//button[@id='add-task']
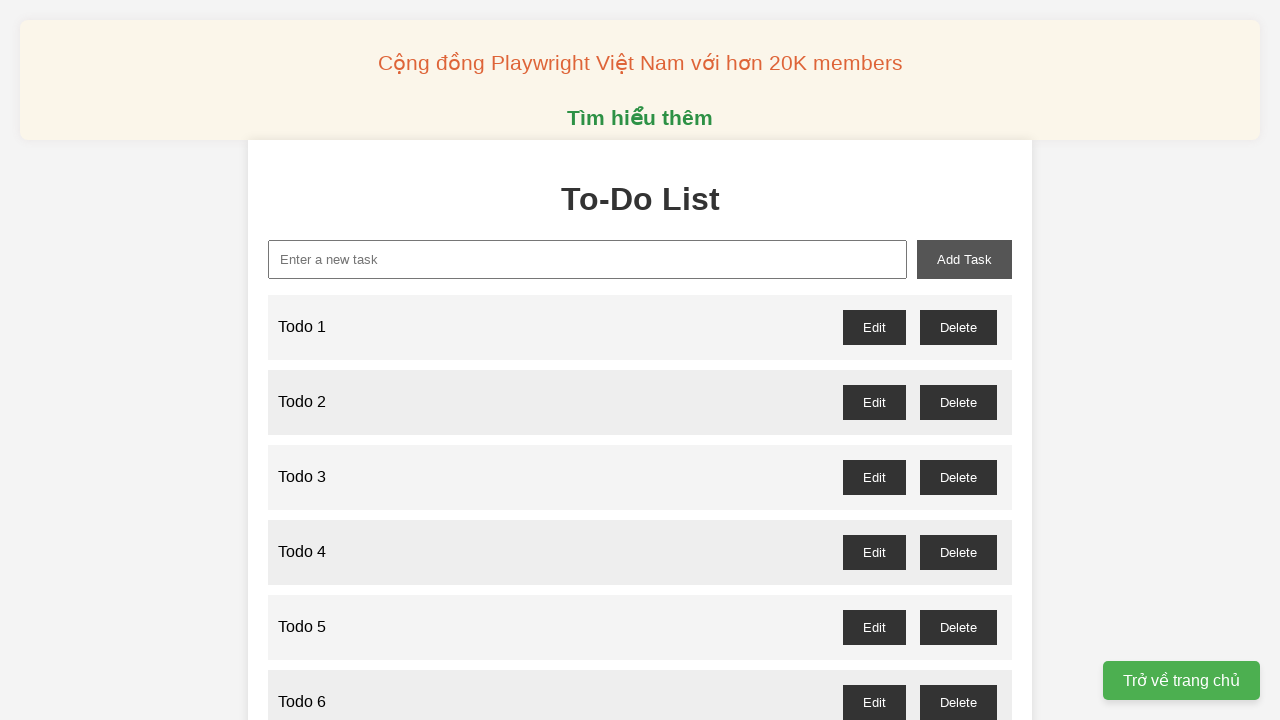

Filled new task input with 'Todo 38' on xpath=//input[@id='new-task']
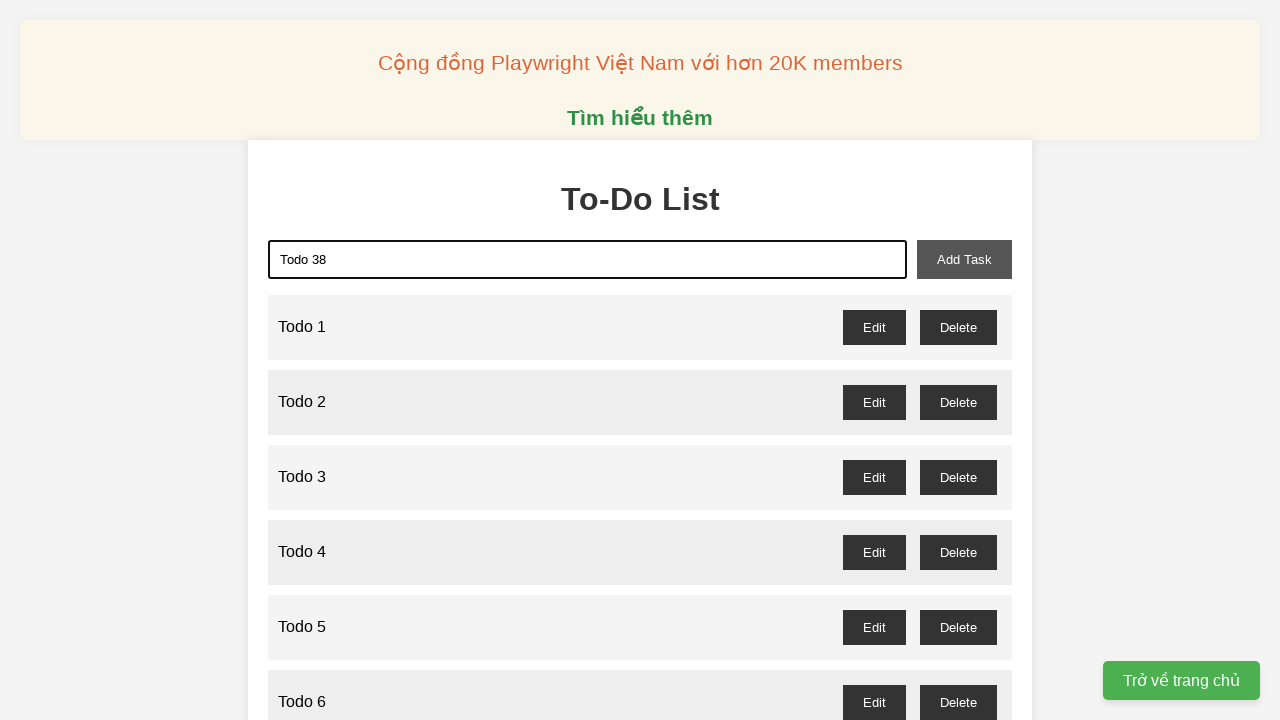

Clicked add task button to add 'Todo 38' at (964, 259) on xpath=//button[@id='add-task']
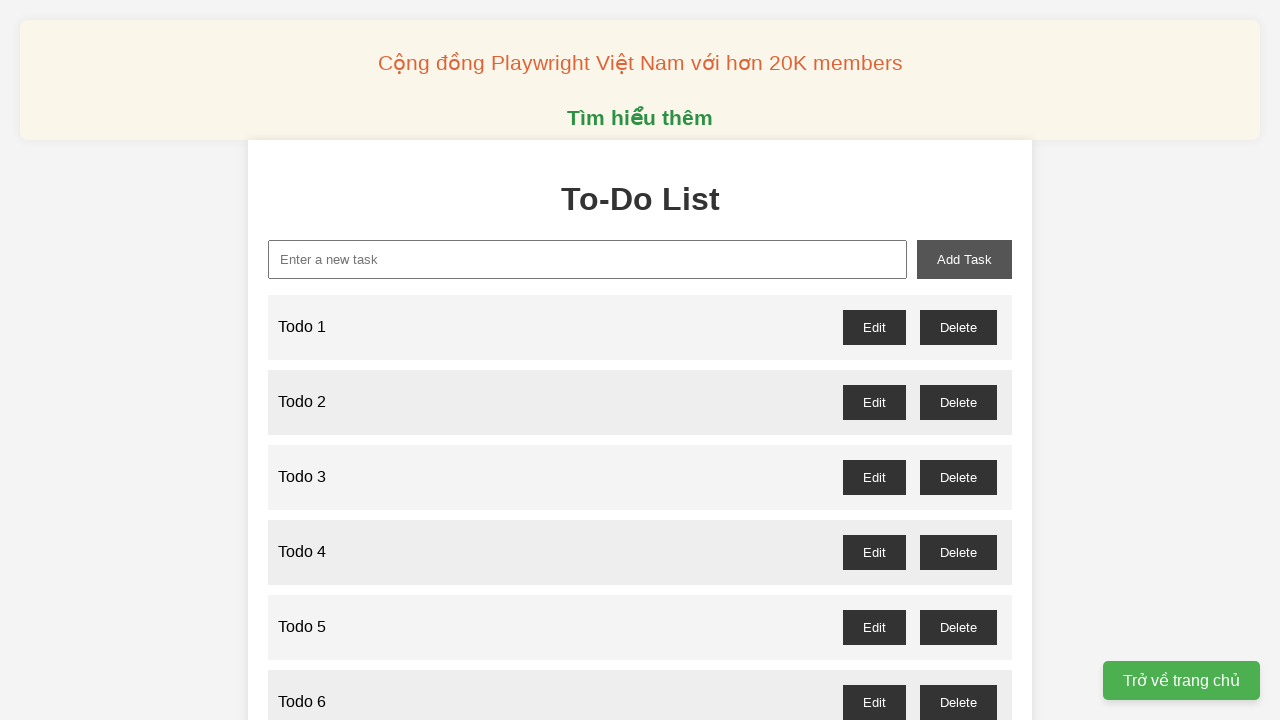

Filled new task input with 'Todo 39' on xpath=//input[@id='new-task']
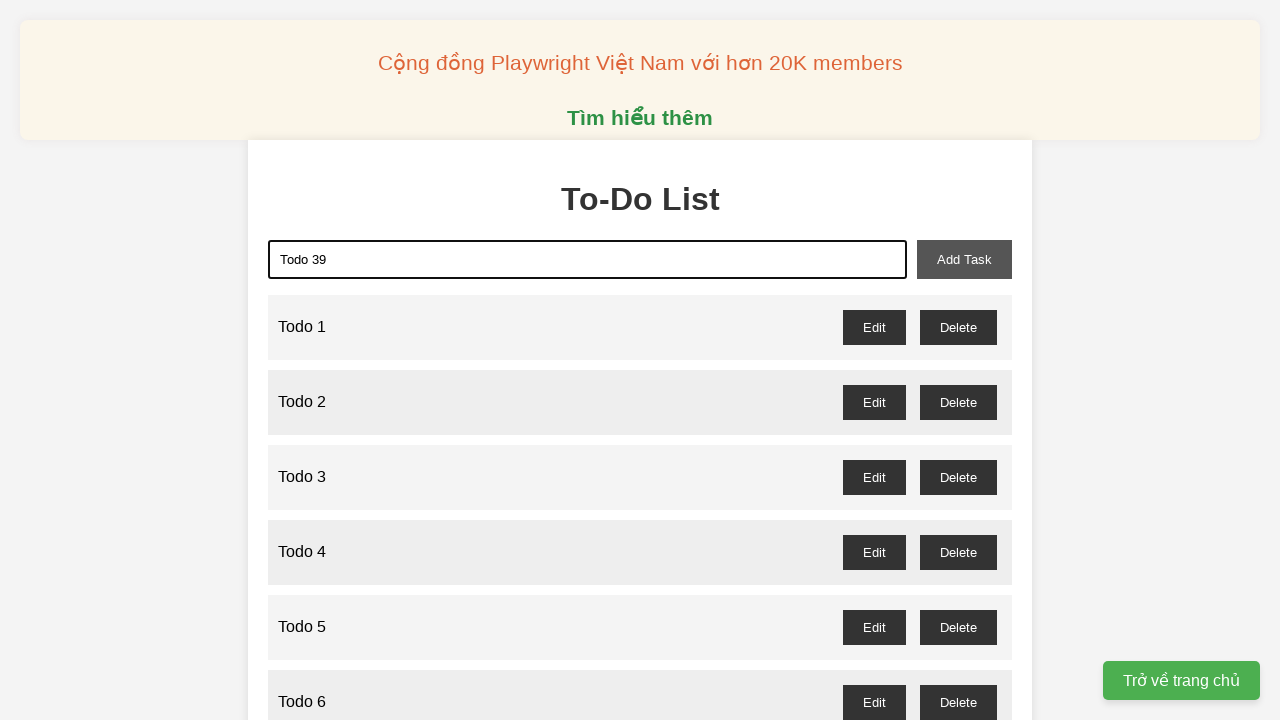

Clicked add task button to add 'Todo 39' at (964, 259) on xpath=//button[@id='add-task']
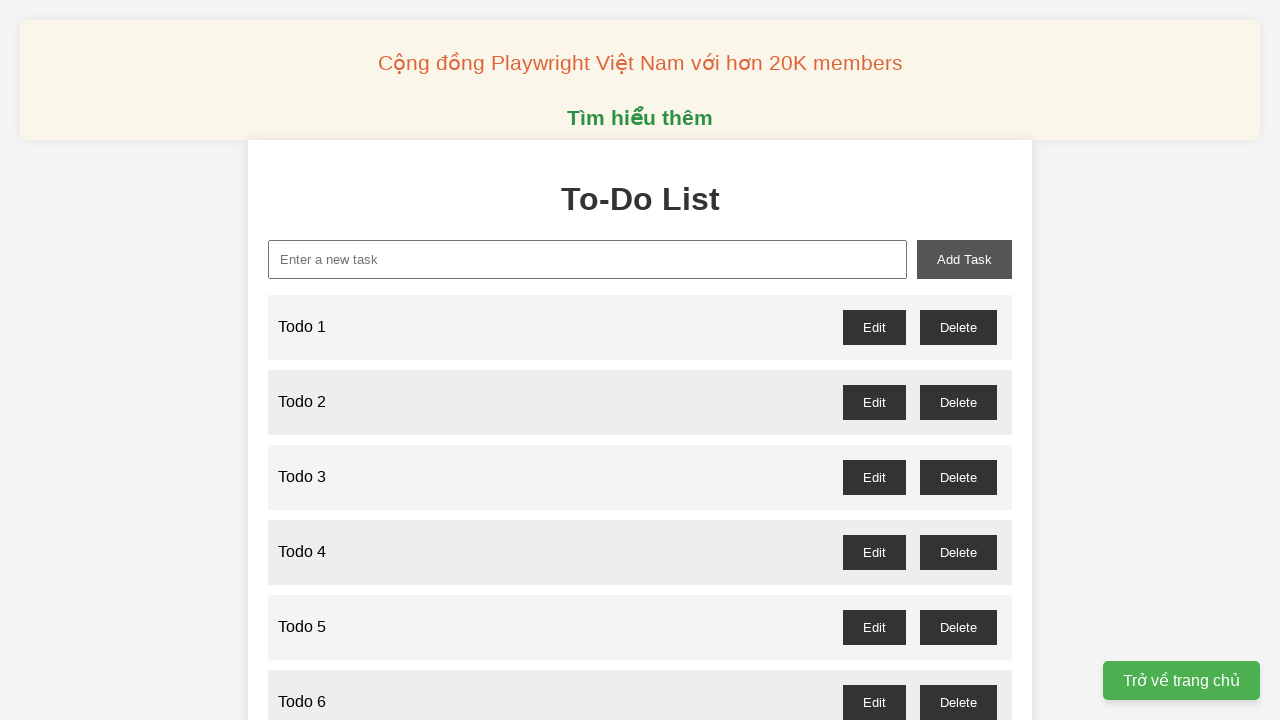

Filled new task input with 'Todo 40' on xpath=//input[@id='new-task']
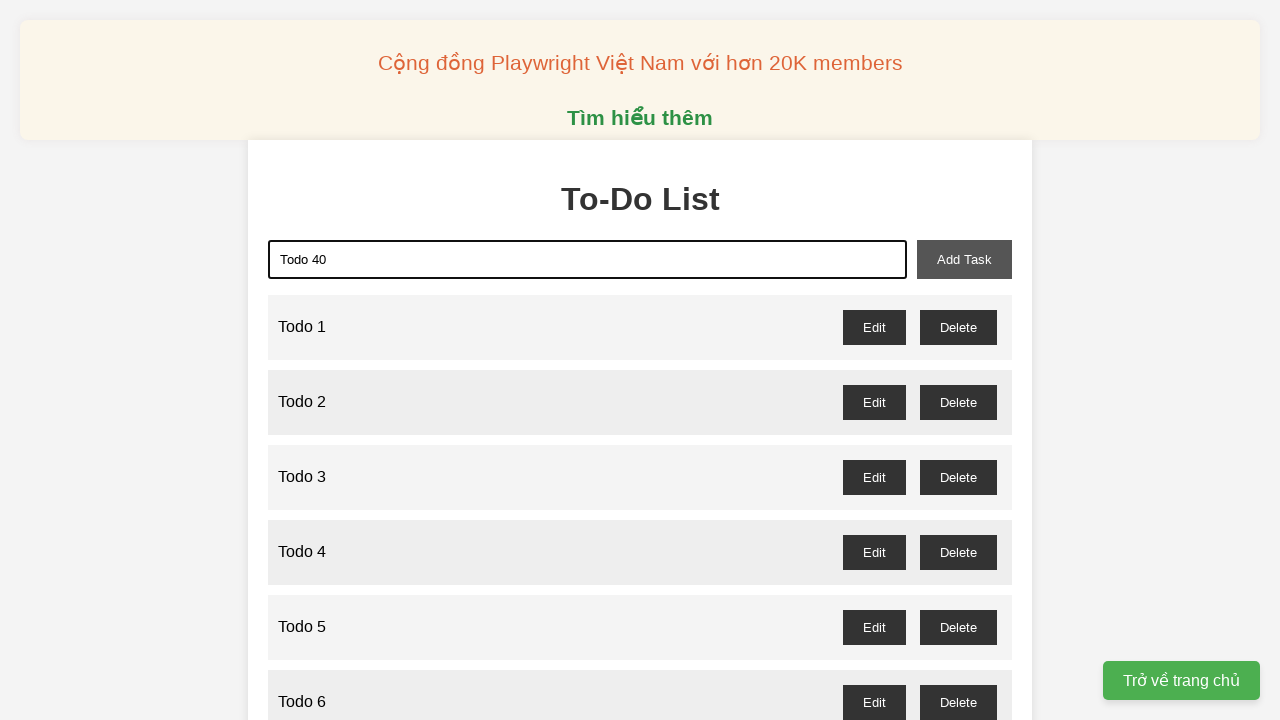

Clicked add task button to add 'Todo 40' at (964, 259) on xpath=//button[@id='add-task']
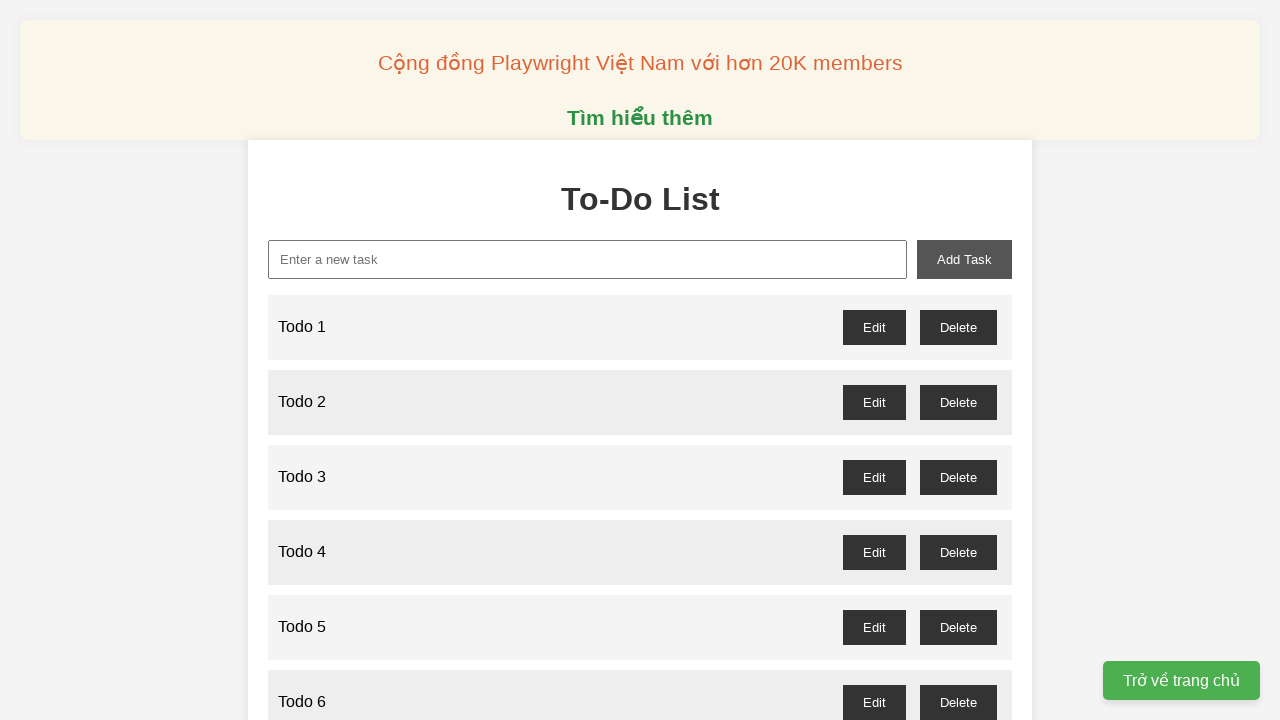

Filled new task input with 'Todo 41' on xpath=//input[@id='new-task']
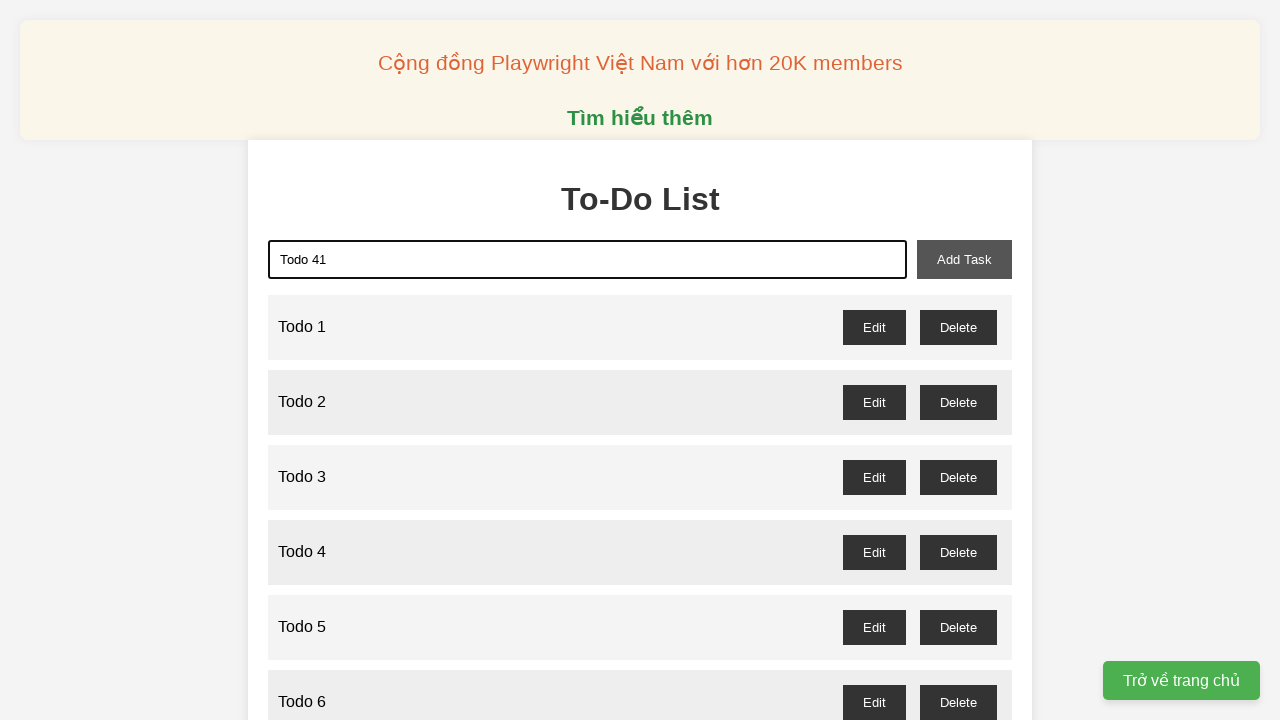

Clicked add task button to add 'Todo 41' at (964, 259) on xpath=//button[@id='add-task']
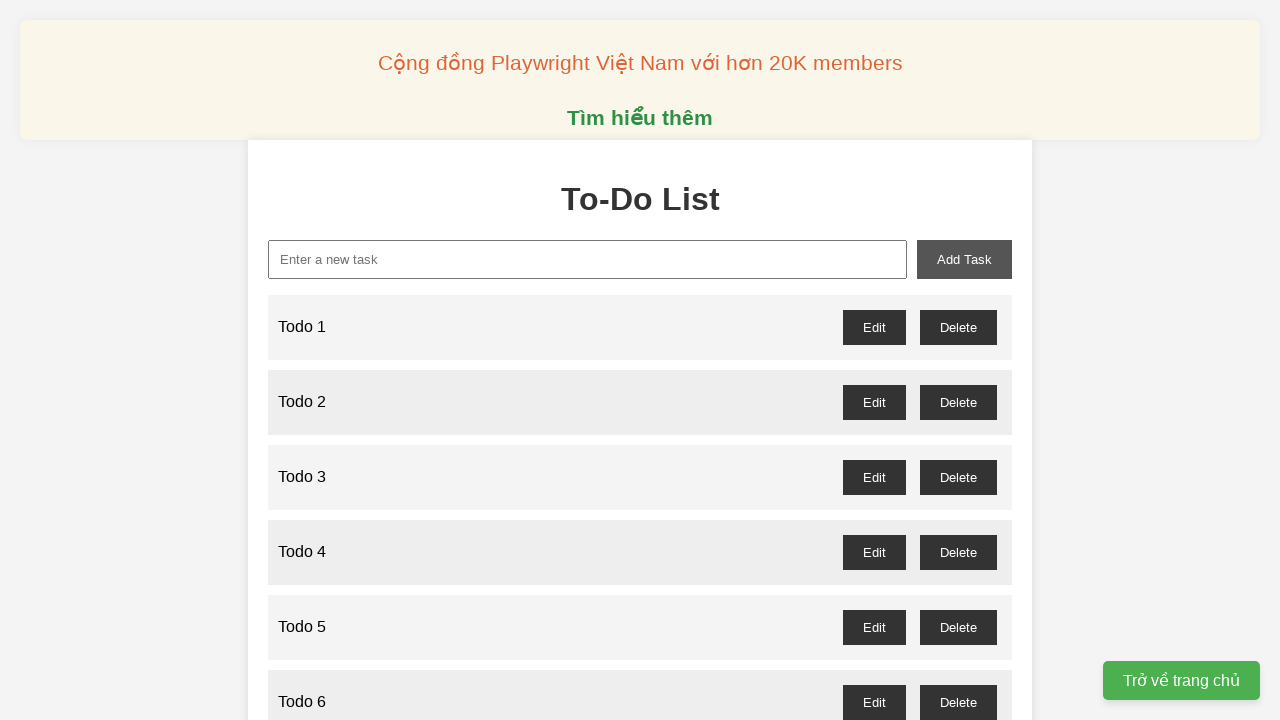

Filled new task input with 'Todo 42' on xpath=//input[@id='new-task']
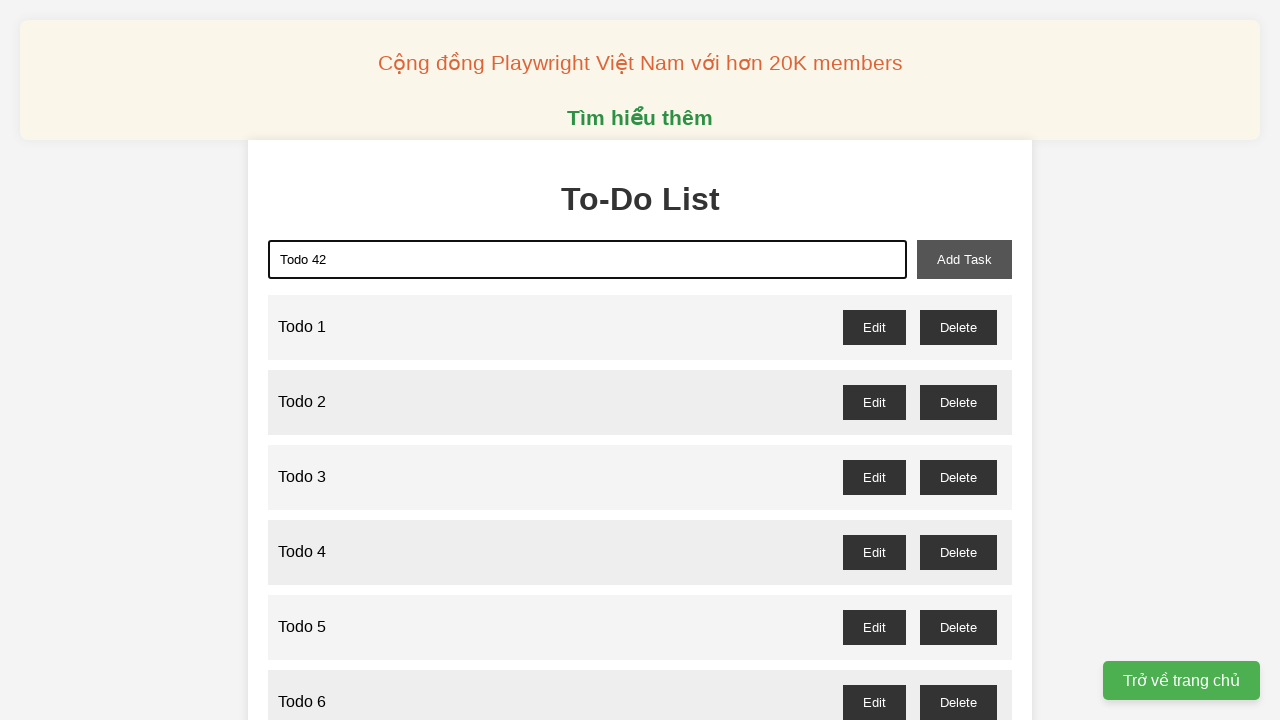

Clicked add task button to add 'Todo 42' at (964, 259) on xpath=//button[@id='add-task']
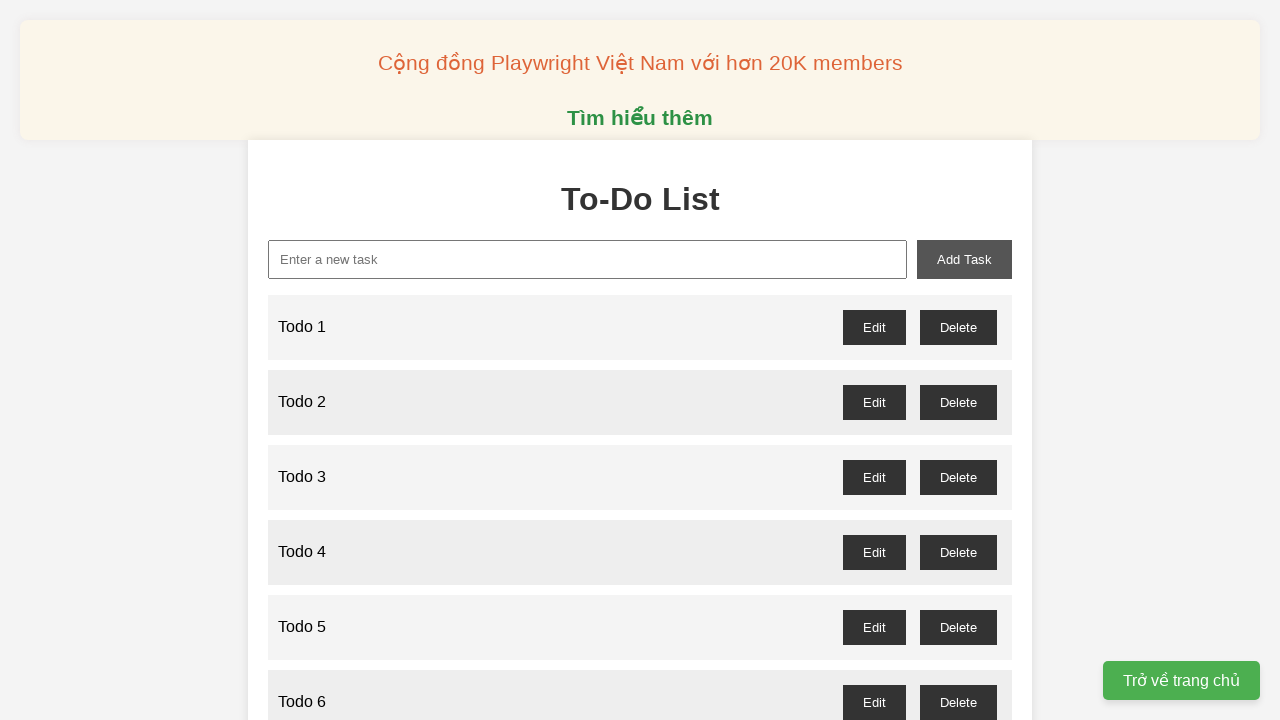

Filled new task input with 'Todo 43' on xpath=//input[@id='new-task']
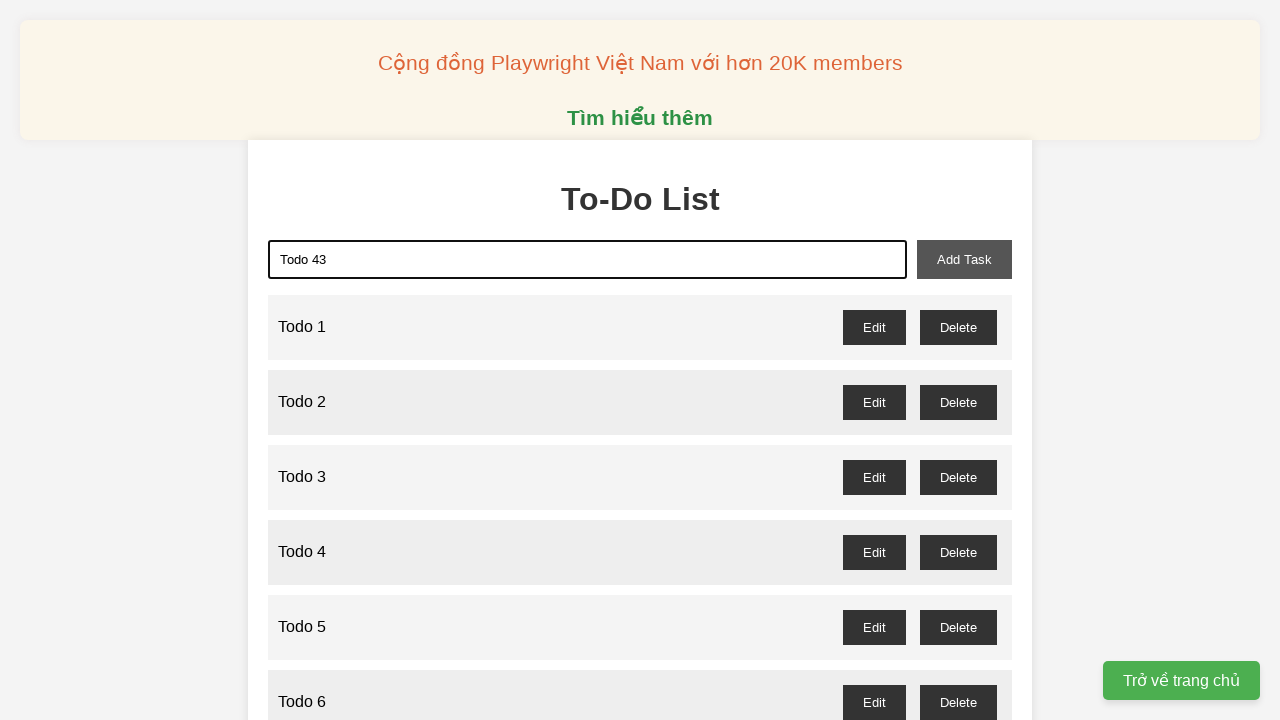

Clicked add task button to add 'Todo 43' at (964, 259) on xpath=//button[@id='add-task']
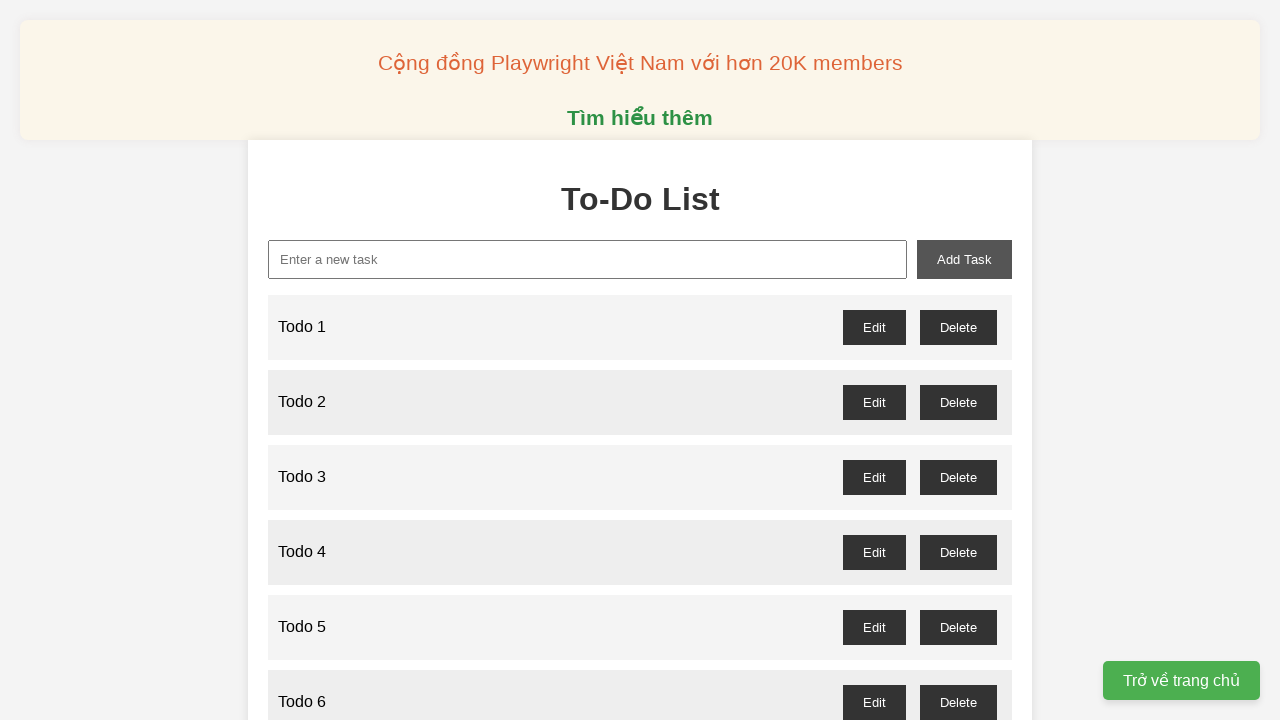

Filled new task input with 'Todo 44' on xpath=//input[@id='new-task']
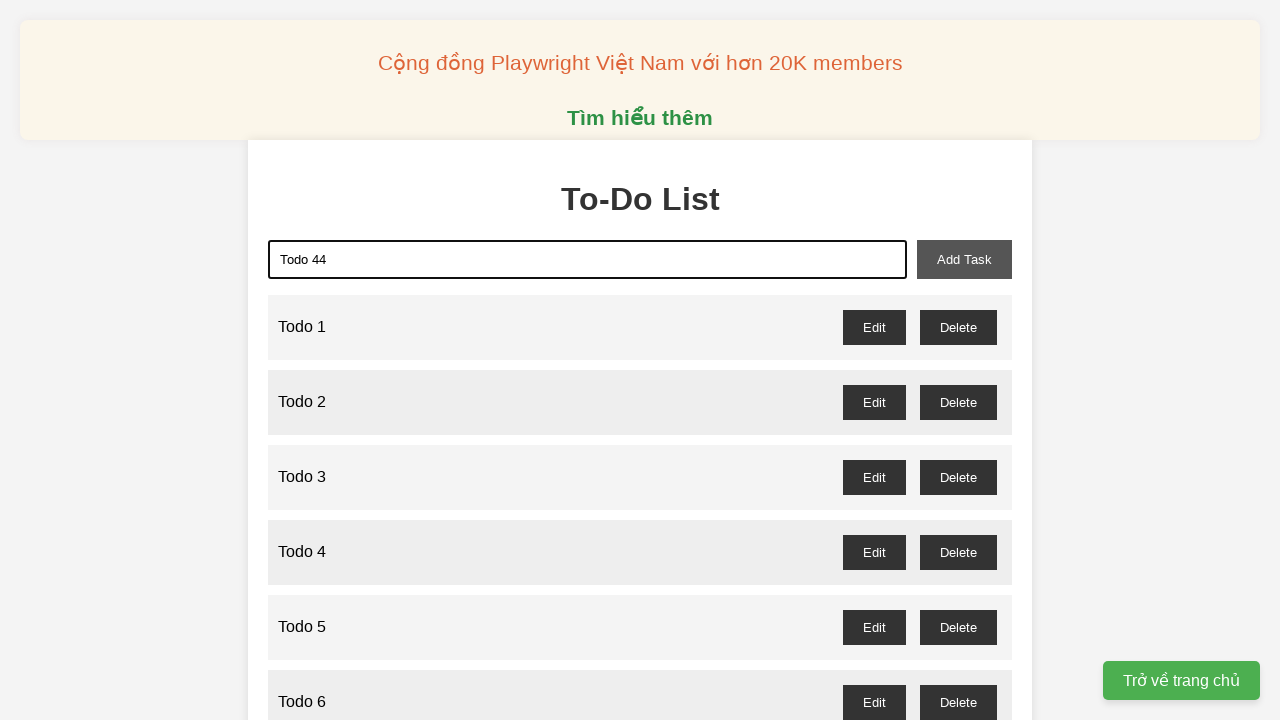

Clicked add task button to add 'Todo 44' at (964, 259) on xpath=//button[@id='add-task']
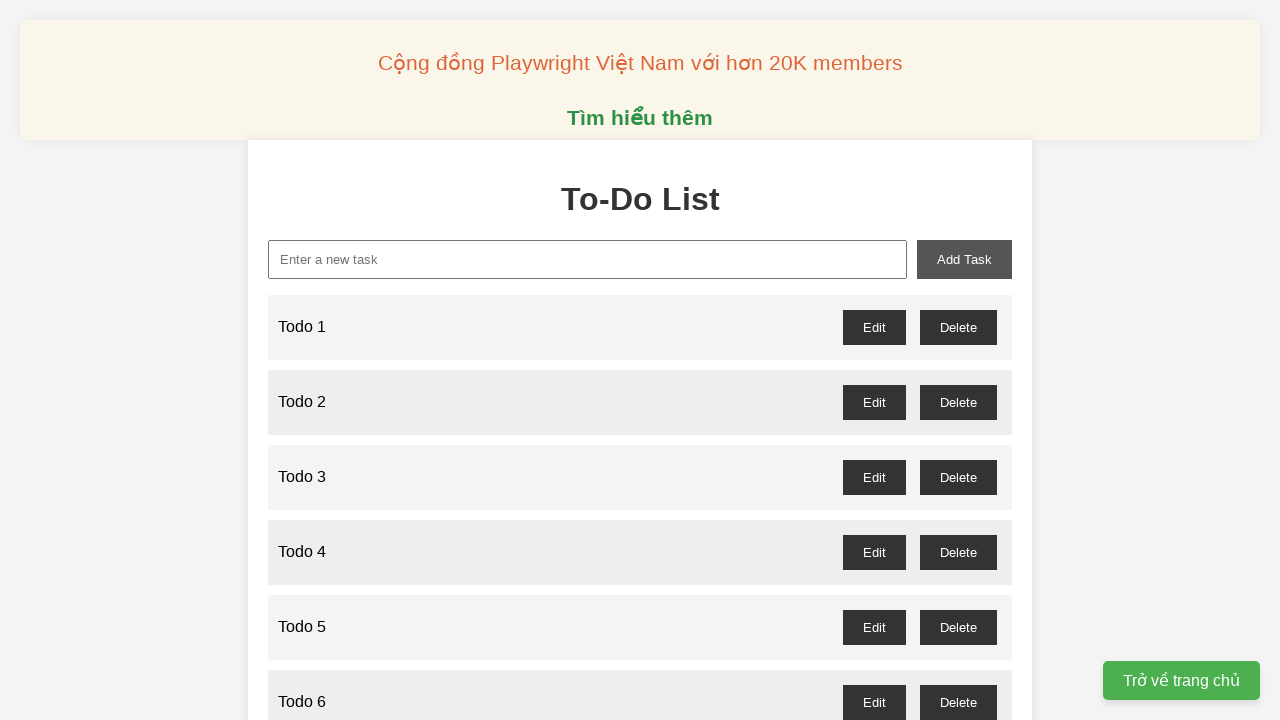

Filled new task input with 'Todo 45' on xpath=//input[@id='new-task']
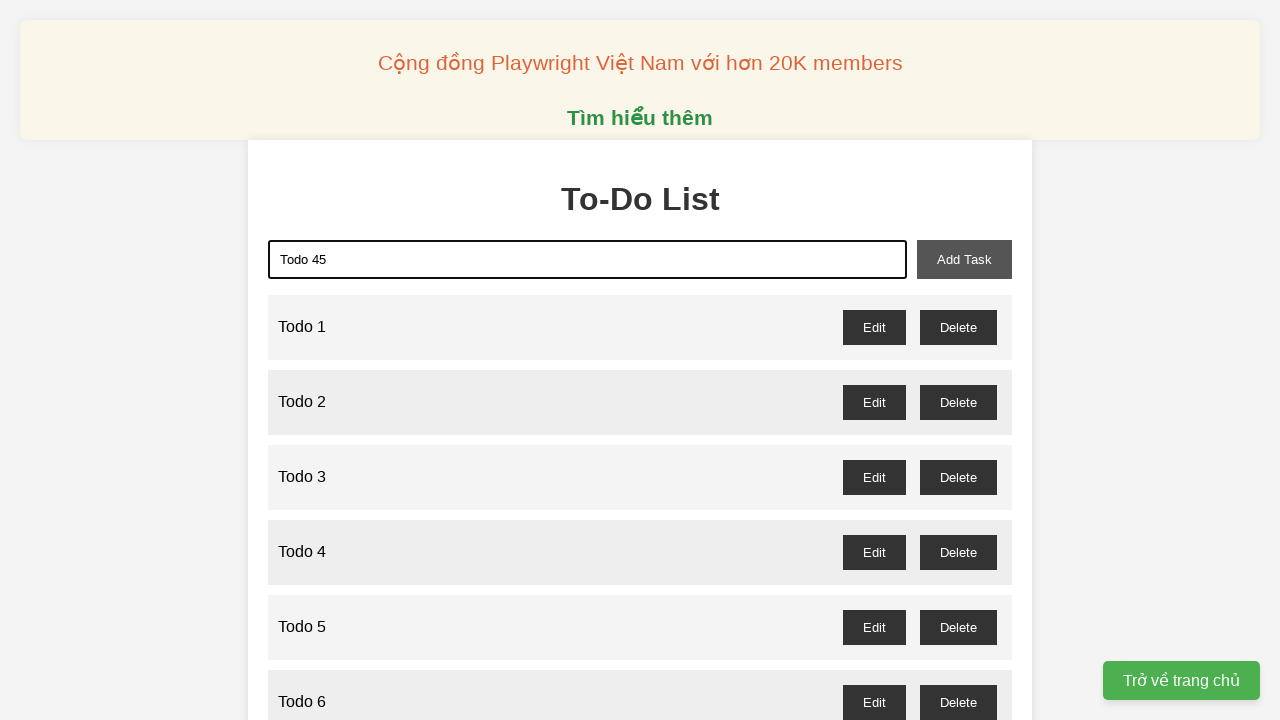

Clicked add task button to add 'Todo 45' at (964, 259) on xpath=//button[@id='add-task']
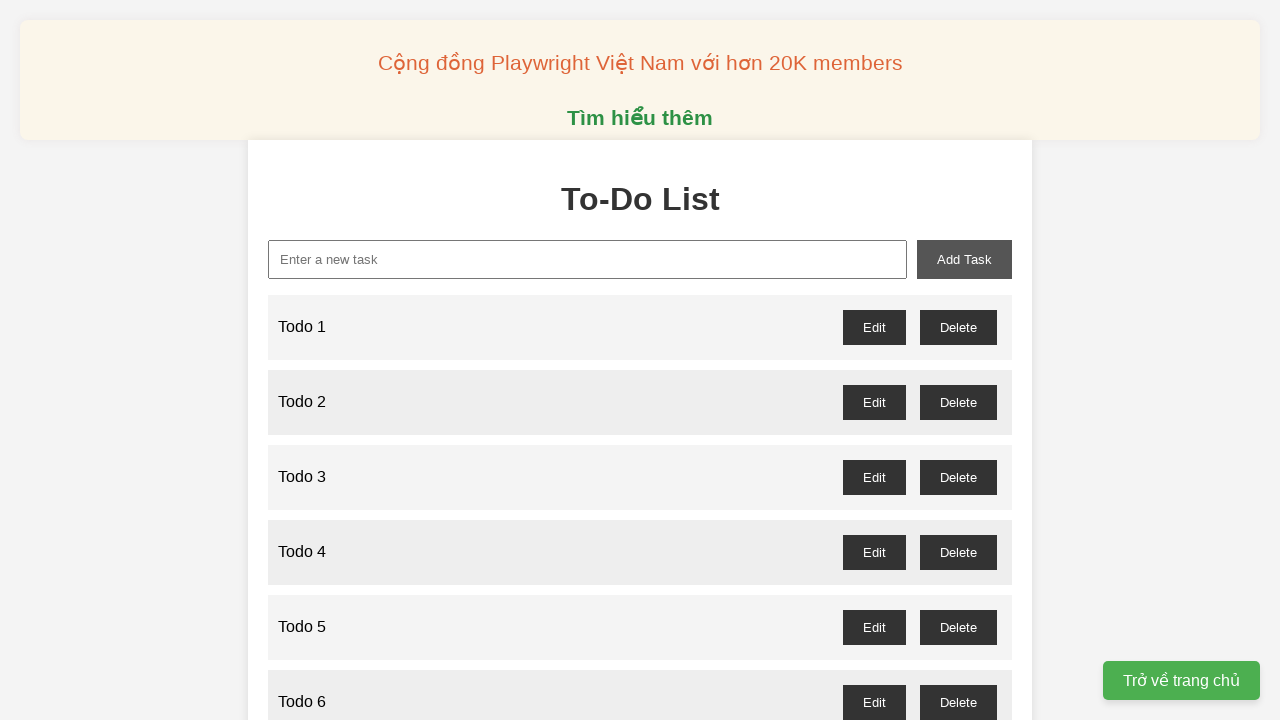

Filled new task input with 'Todo 46' on xpath=//input[@id='new-task']
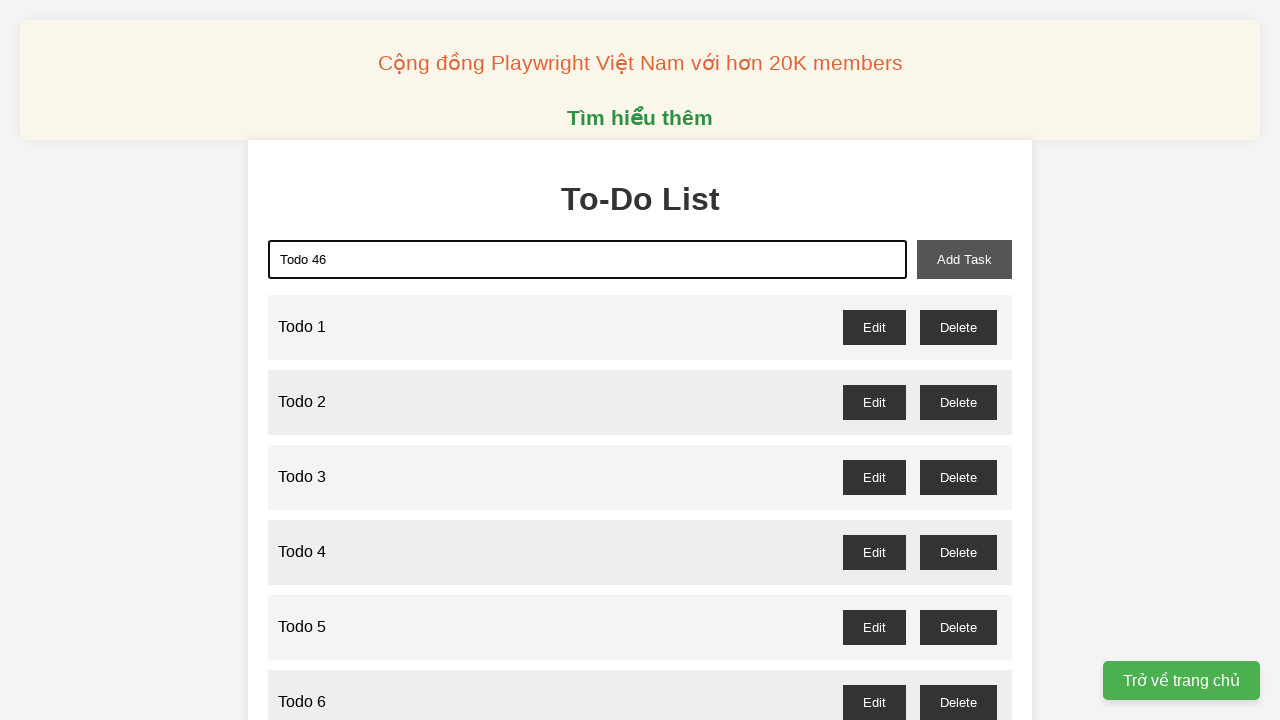

Clicked add task button to add 'Todo 46' at (964, 259) on xpath=//button[@id='add-task']
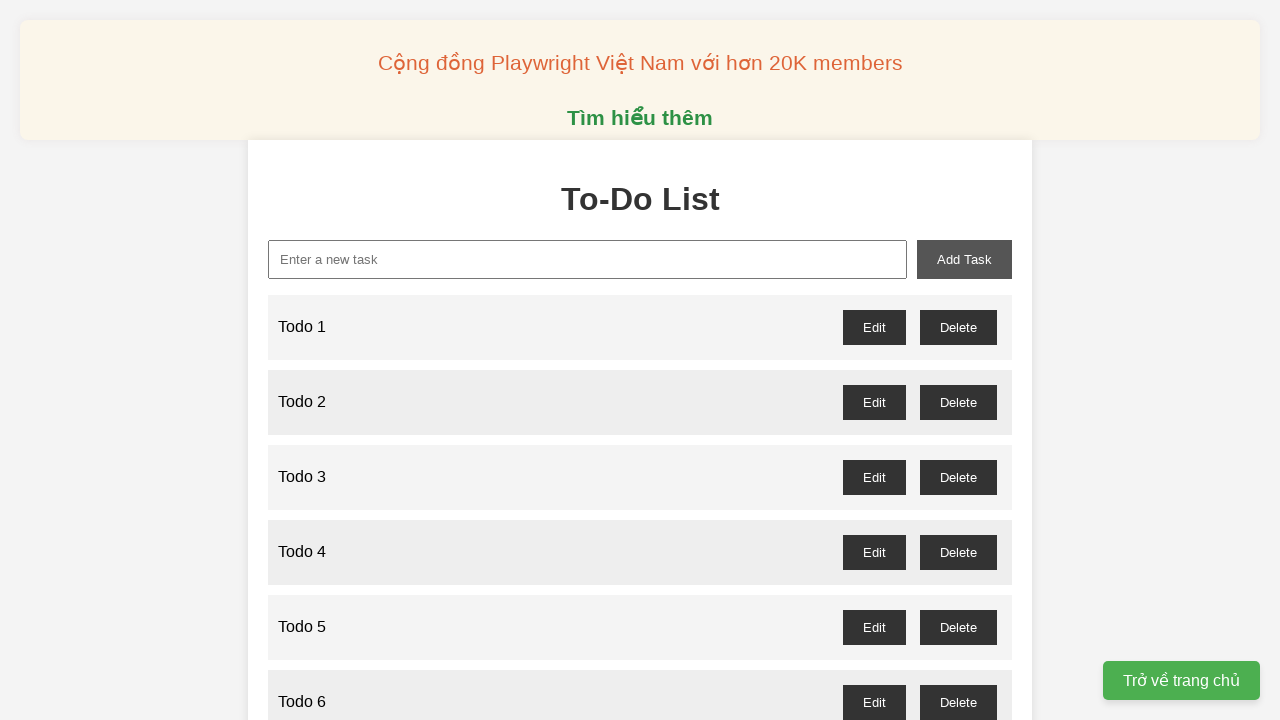

Filled new task input with 'Todo 47' on xpath=//input[@id='new-task']
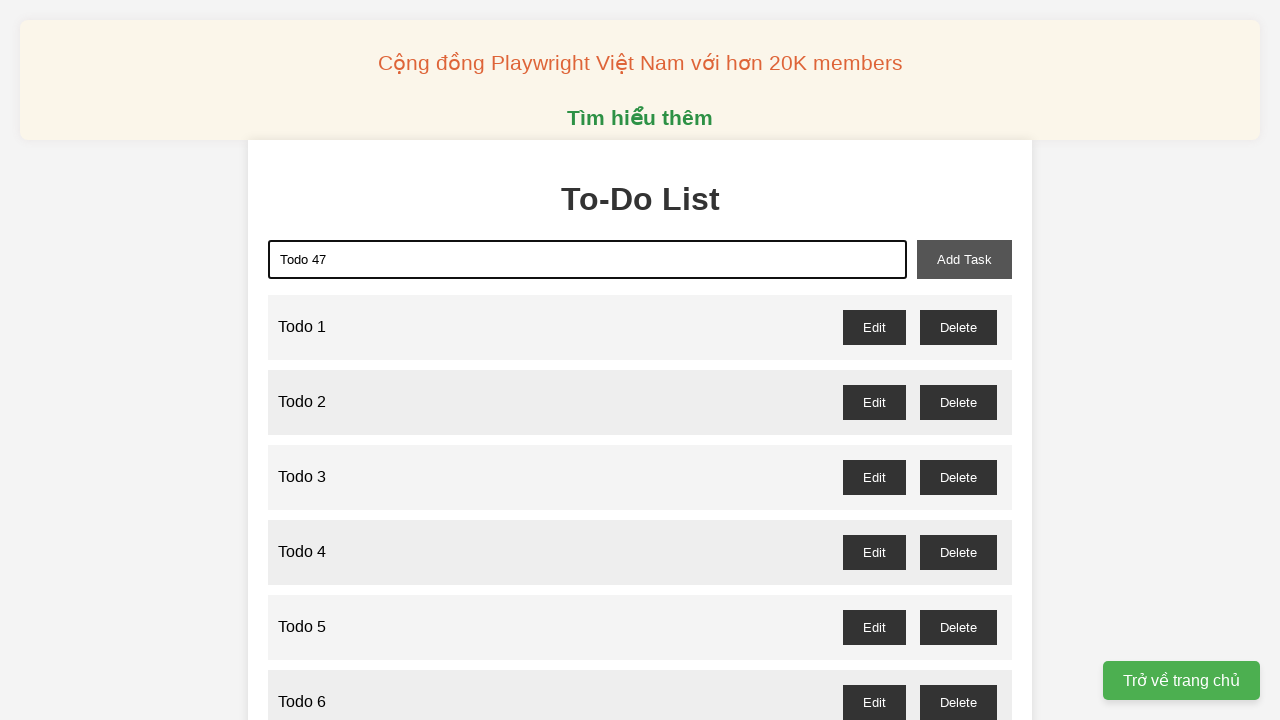

Clicked add task button to add 'Todo 47' at (964, 259) on xpath=//button[@id='add-task']
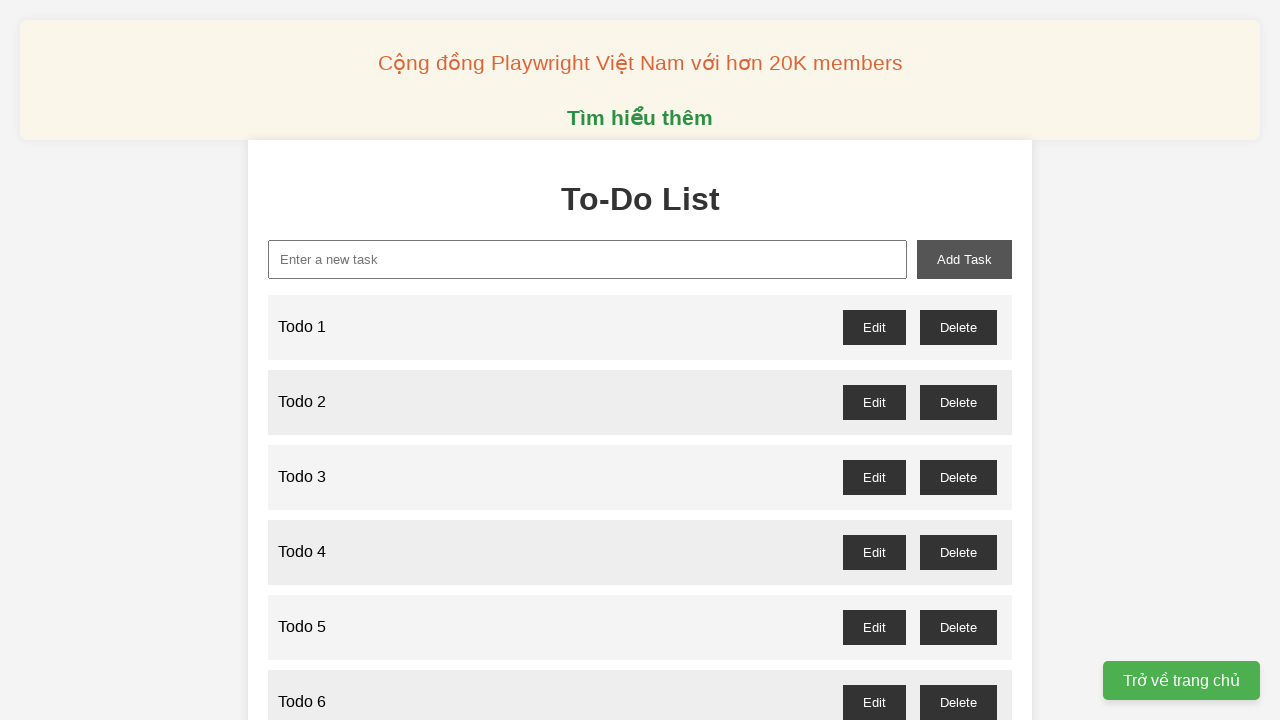

Filled new task input with 'Todo 48' on xpath=//input[@id='new-task']
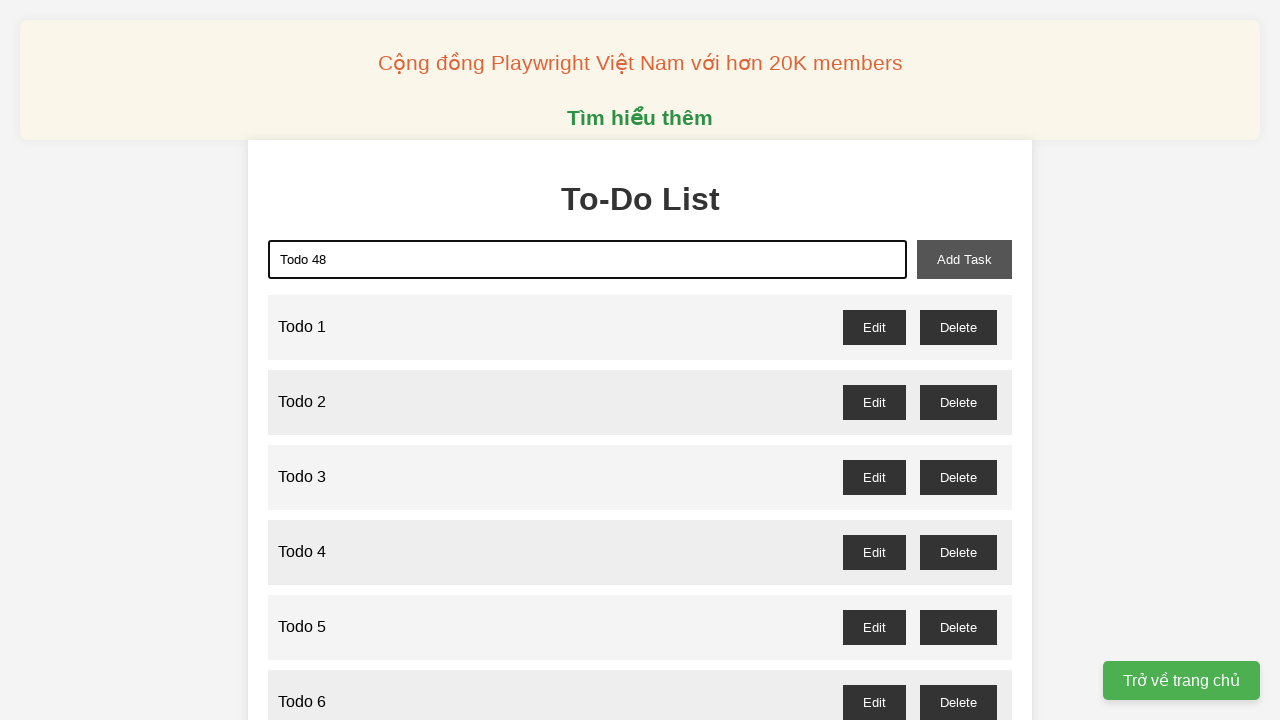

Clicked add task button to add 'Todo 48' at (964, 259) on xpath=//button[@id='add-task']
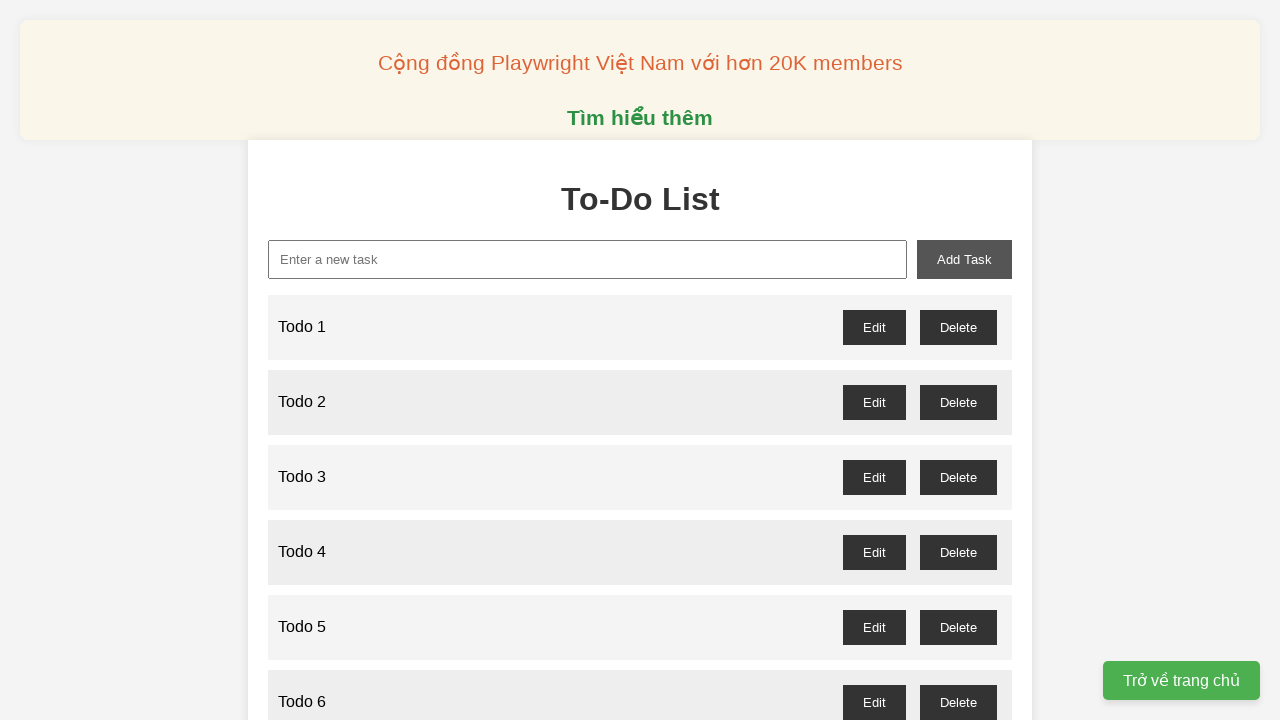

Filled new task input with 'Todo 49' on xpath=//input[@id='new-task']
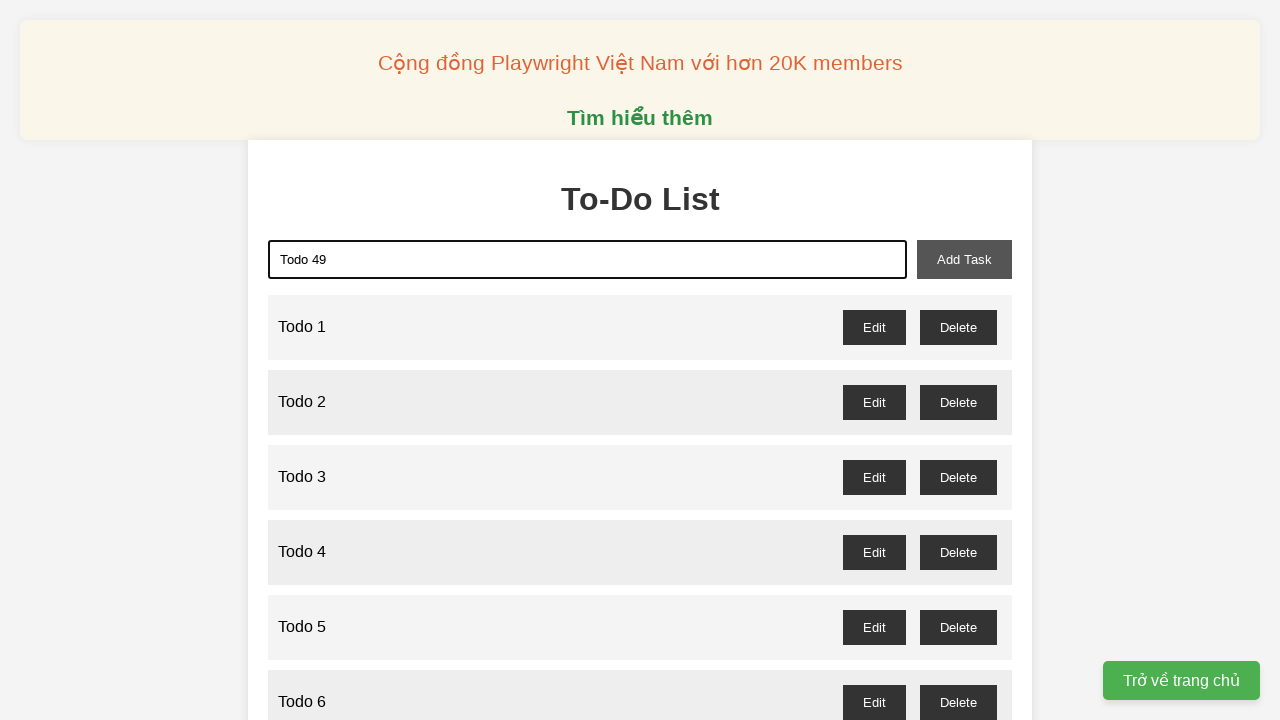

Clicked add task button to add 'Todo 49' at (964, 259) on xpath=//button[@id='add-task']
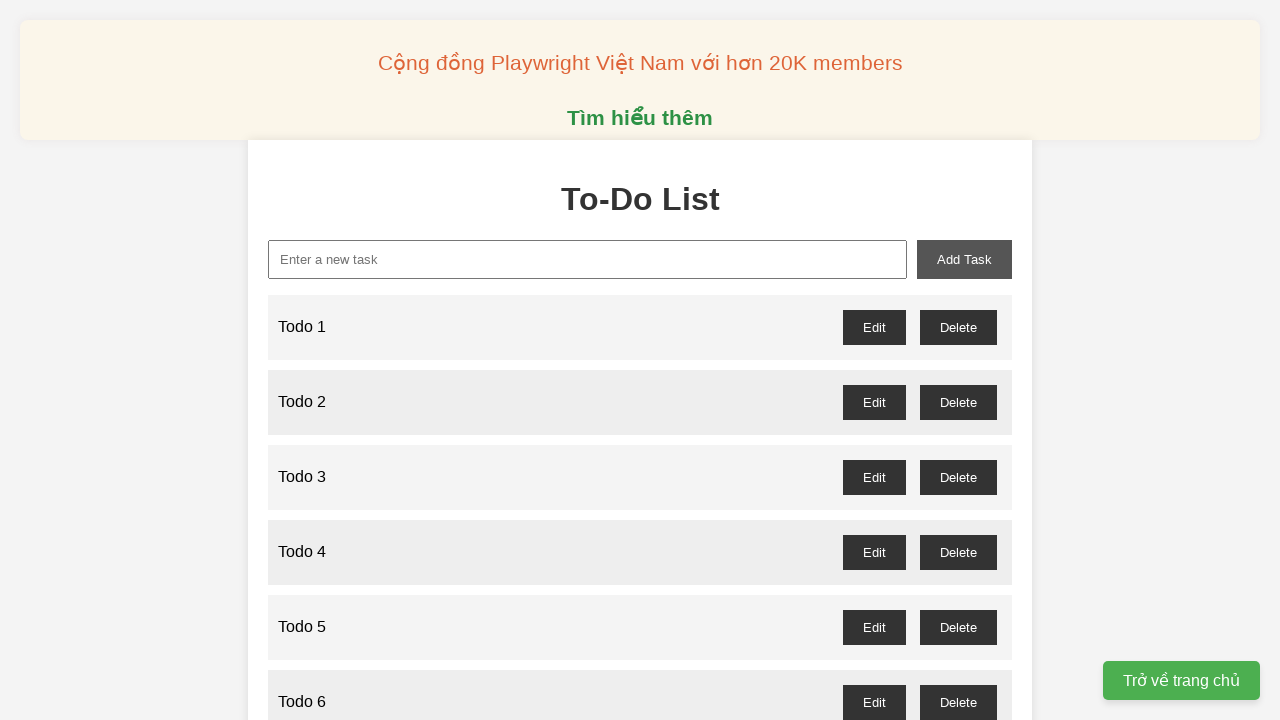

Filled new task input with 'Todo 50' on xpath=//input[@id='new-task']
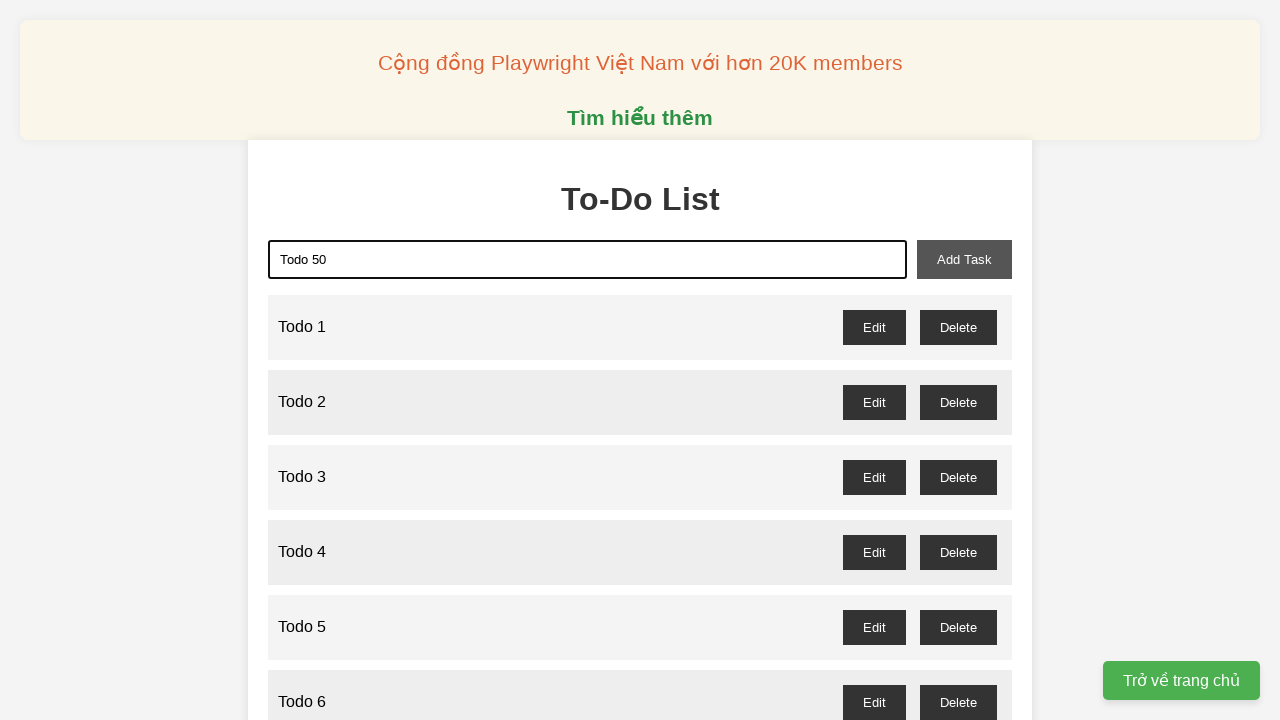

Clicked add task button to add 'Todo 50' at (964, 259) on xpath=//button[@id='add-task']
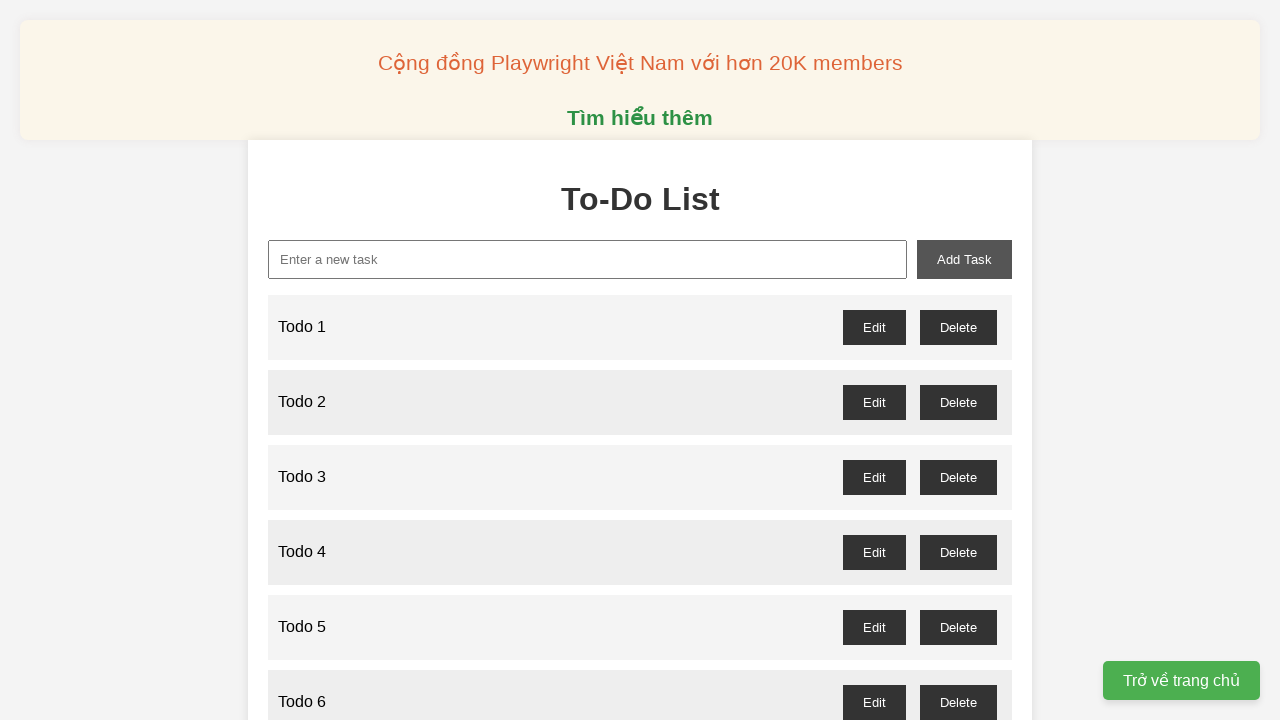

Filled new task input with 'Todo 51' on xpath=//input[@id='new-task']
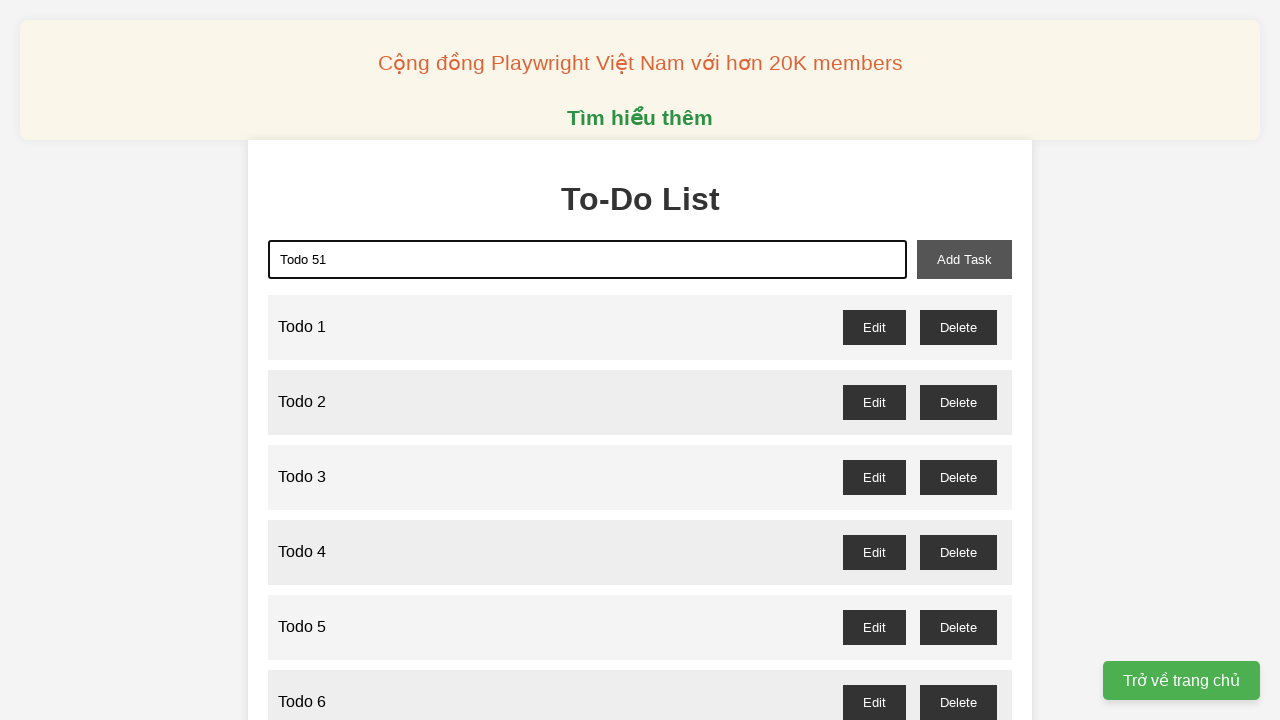

Clicked add task button to add 'Todo 51' at (964, 259) on xpath=//button[@id='add-task']
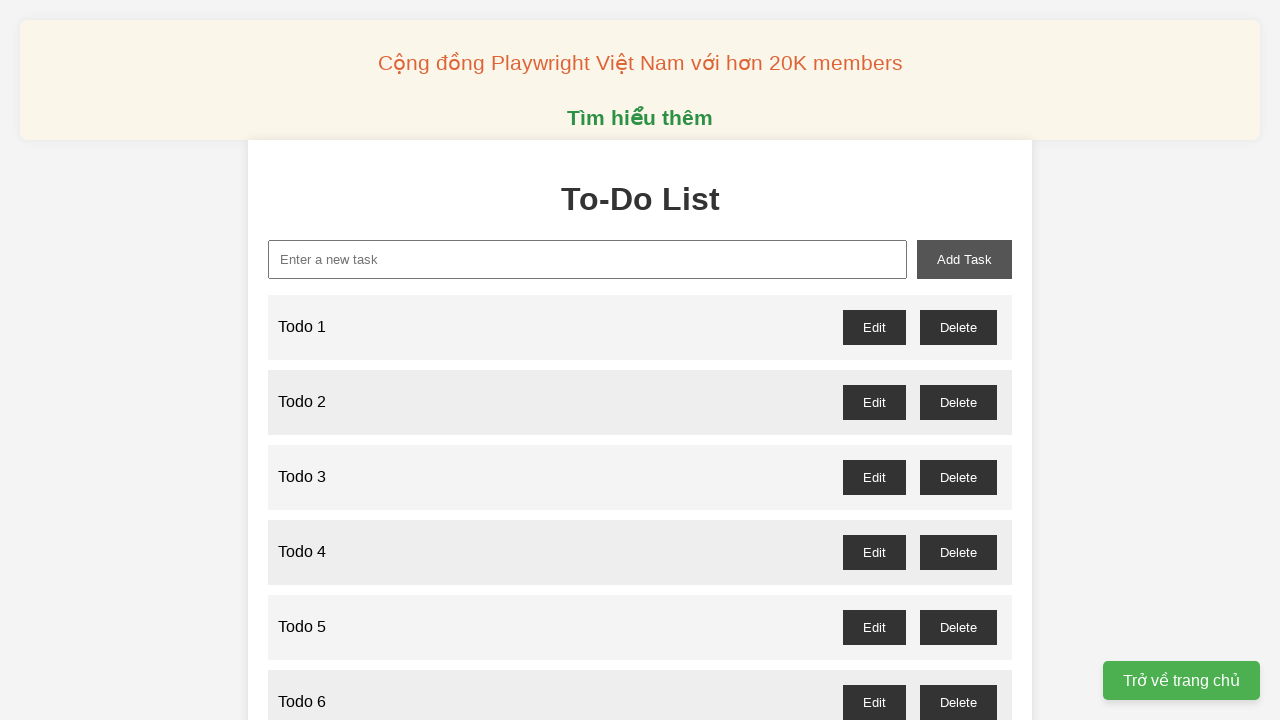

Filled new task input with 'Todo 52' on xpath=//input[@id='new-task']
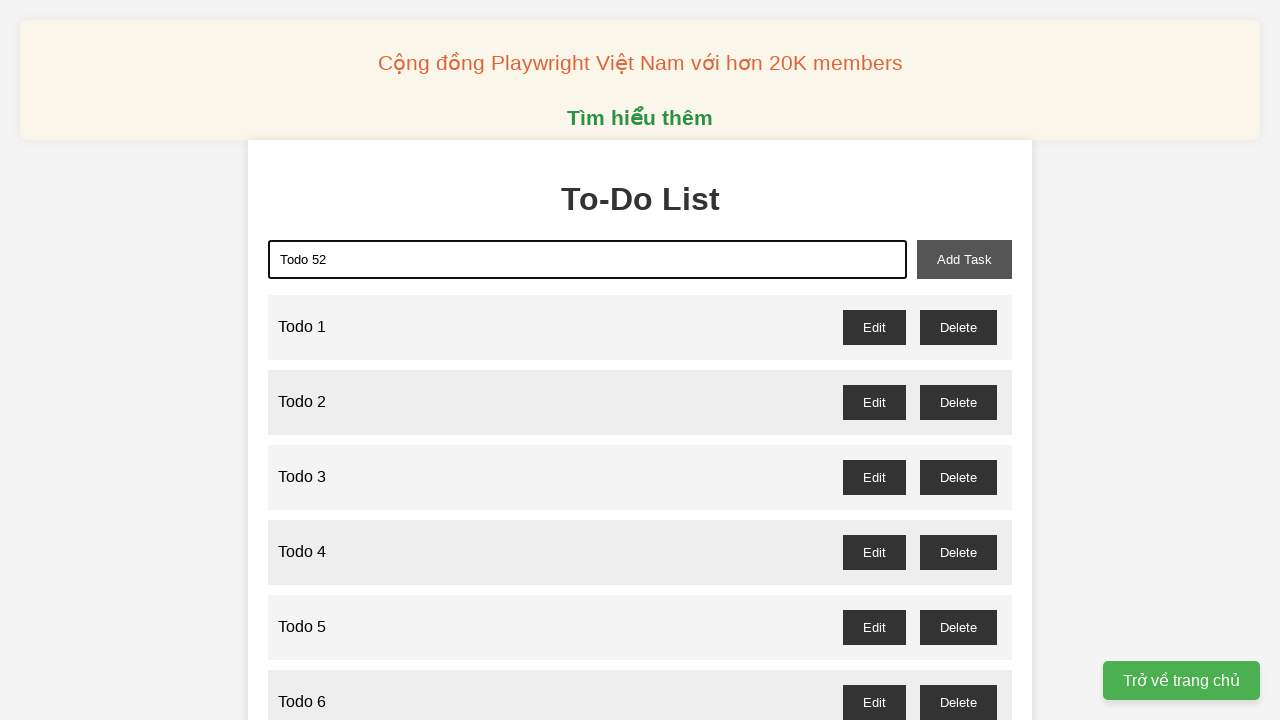

Clicked add task button to add 'Todo 52' at (964, 259) on xpath=//button[@id='add-task']
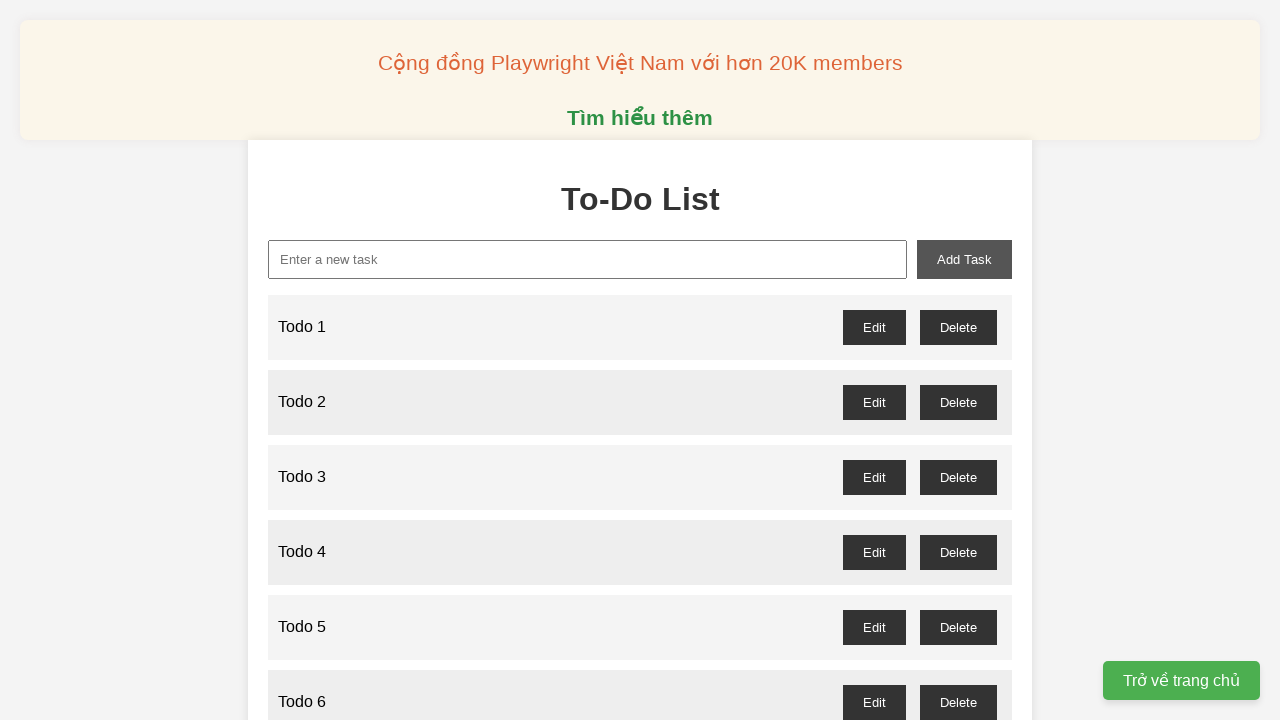

Filled new task input with 'Todo 53' on xpath=//input[@id='new-task']
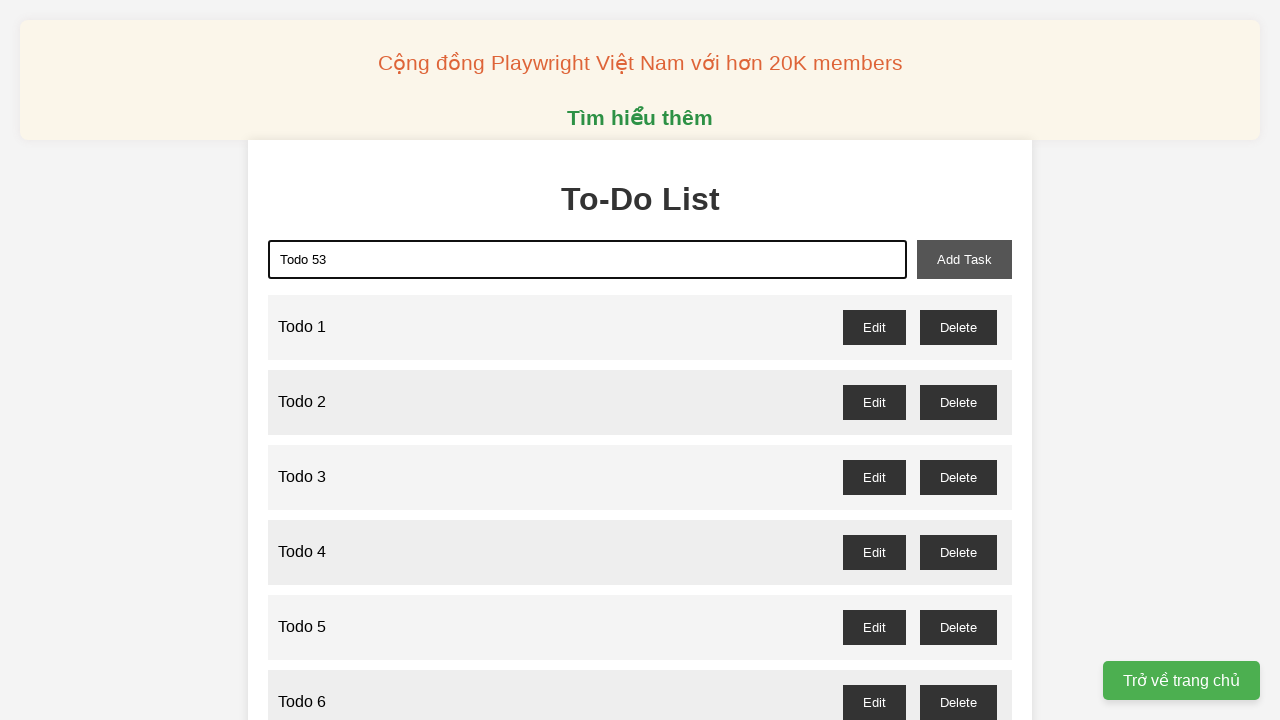

Clicked add task button to add 'Todo 53' at (964, 259) on xpath=//button[@id='add-task']
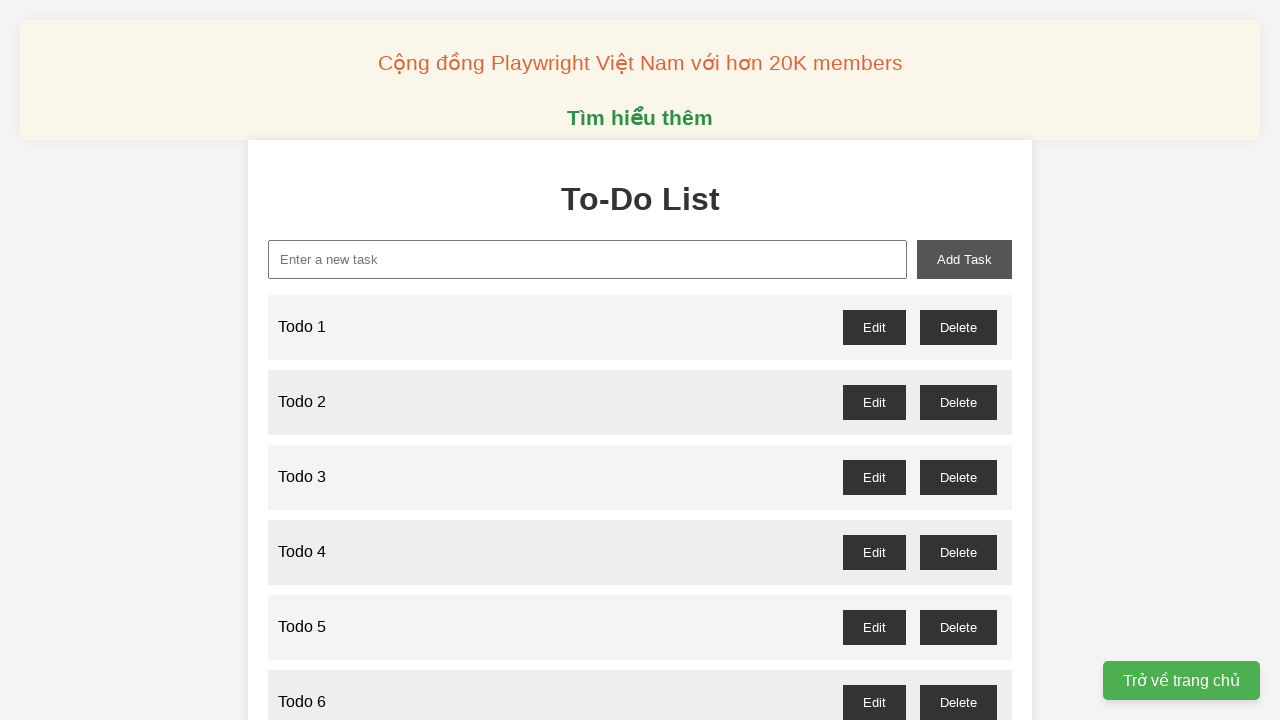

Filled new task input with 'Todo 54' on xpath=//input[@id='new-task']
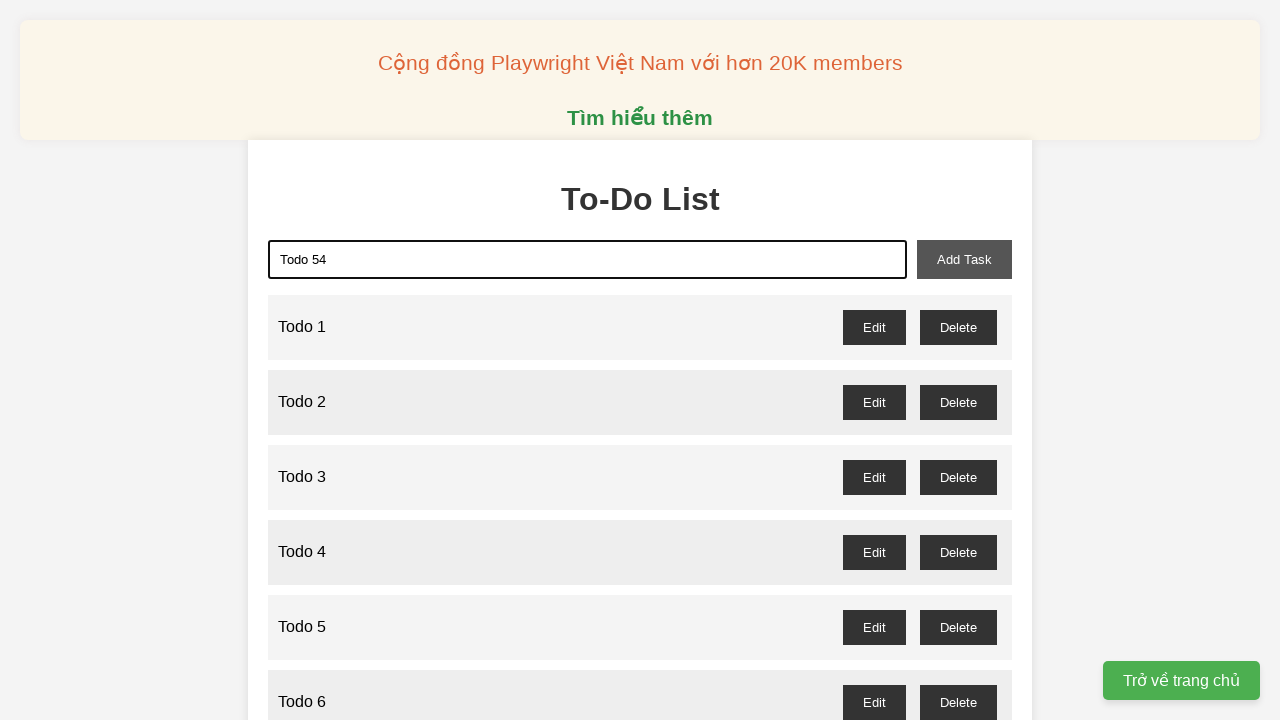

Clicked add task button to add 'Todo 54' at (964, 259) on xpath=//button[@id='add-task']
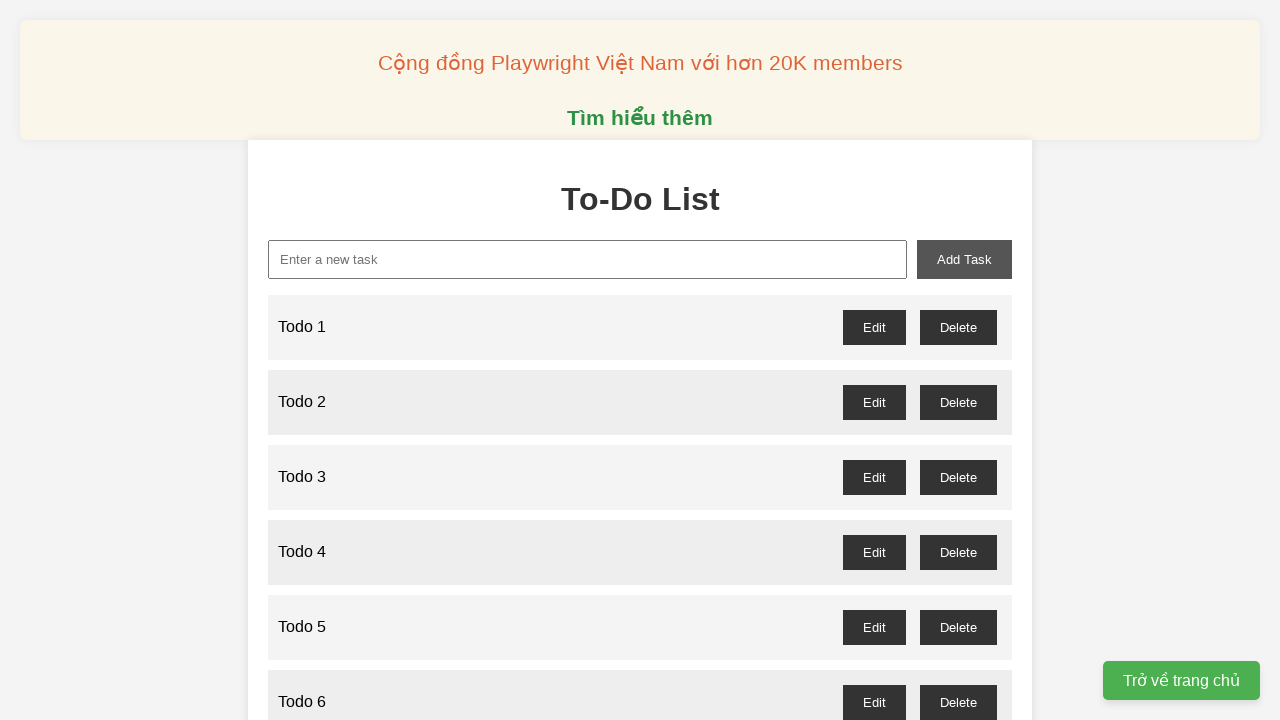

Filled new task input with 'Todo 55' on xpath=//input[@id='new-task']
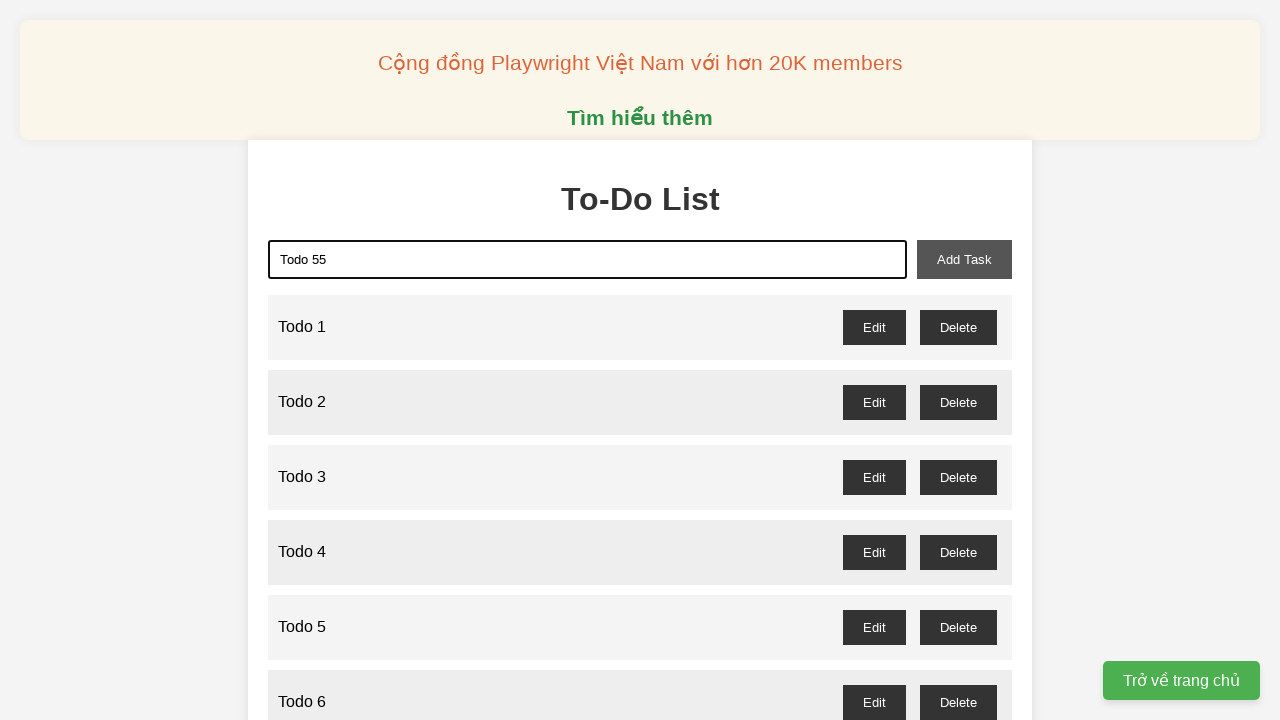

Clicked add task button to add 'Todo 55' at (964, 259) on xpath=//button[@id='add-task']
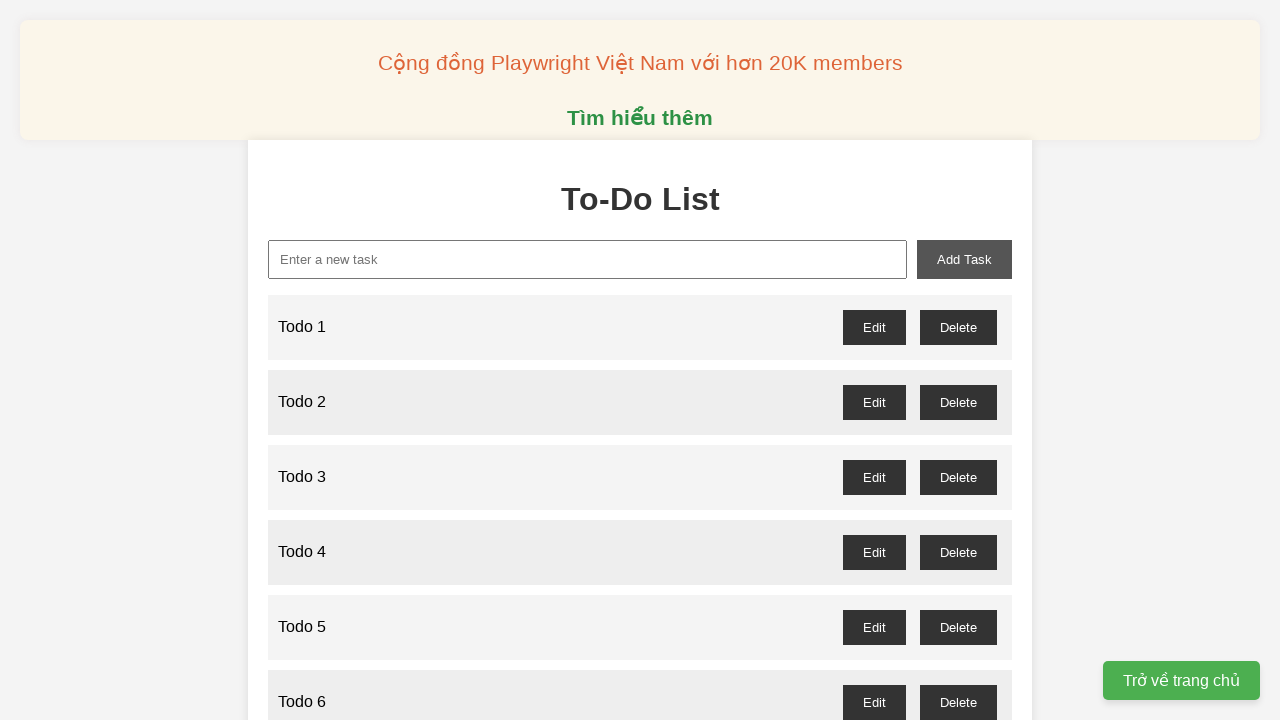

Filled new task input with 'Todo 56' on xpath=//input[@id='new-task']
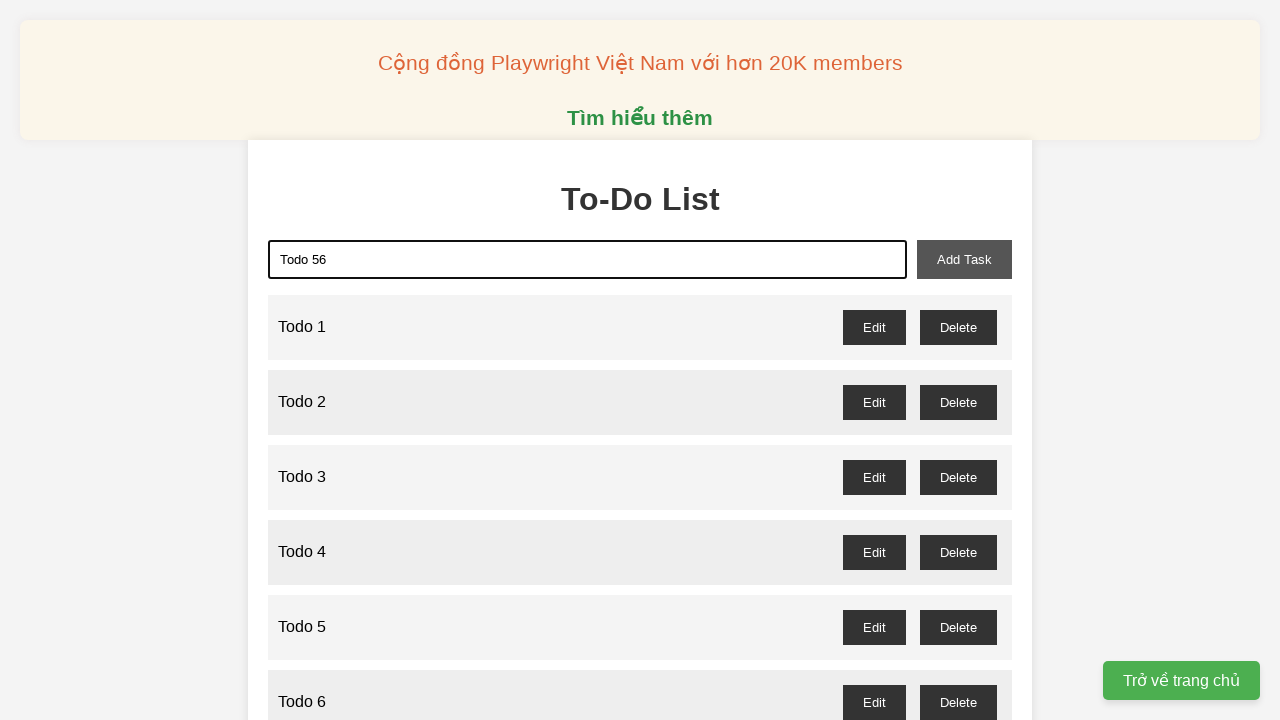

Clicked add task button to add 'Todo 56' at (964, 259) on xpath=//button[@id='add-task']
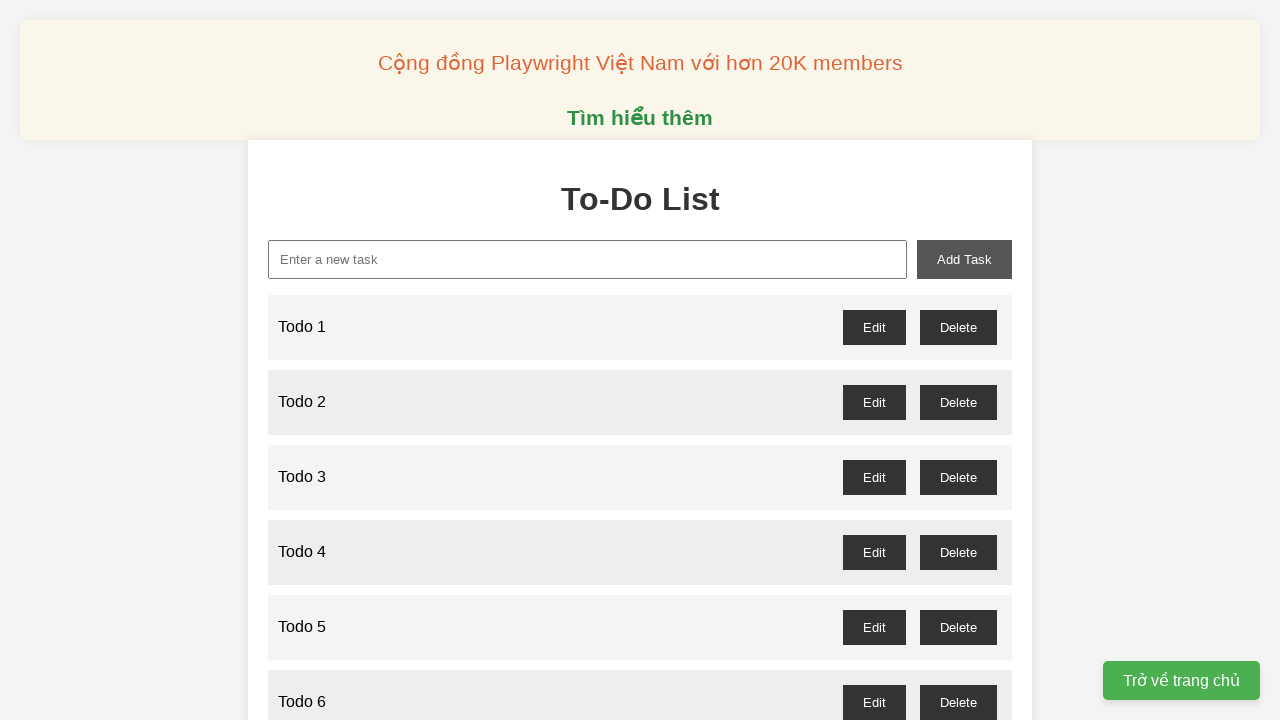

Filled new task input with 'Todo 57' on xpath=//input[@id='new-task']
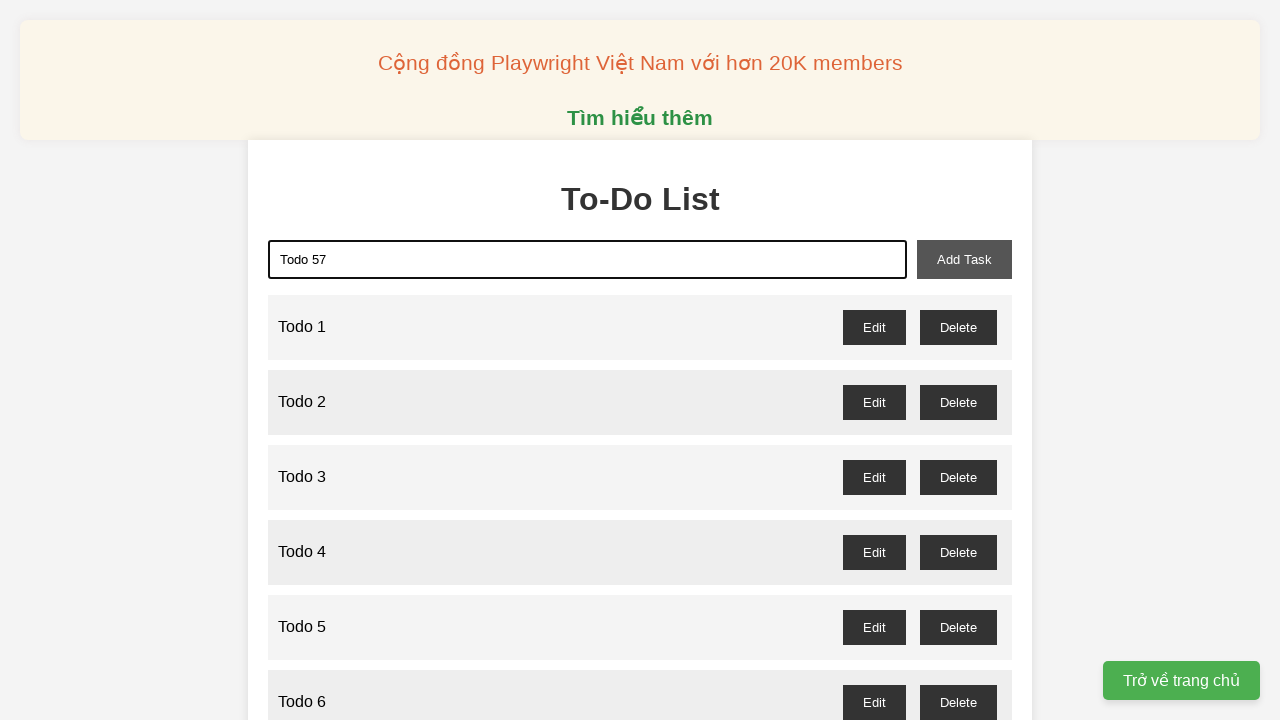

Clicked add task button to add 'Todo 57' at (964, 259) on xpath=//button[@id='add-task']
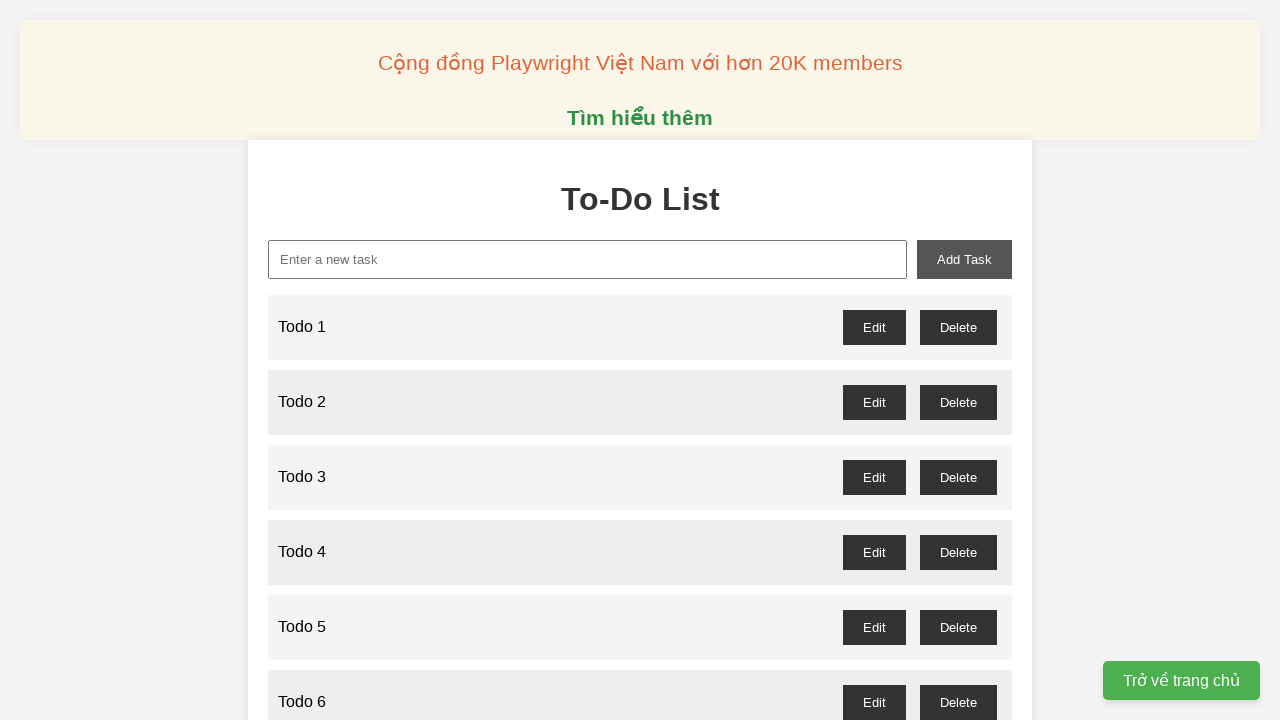

Filled new task input with 'Todo 58' on xpath=//input[@id='new-task']
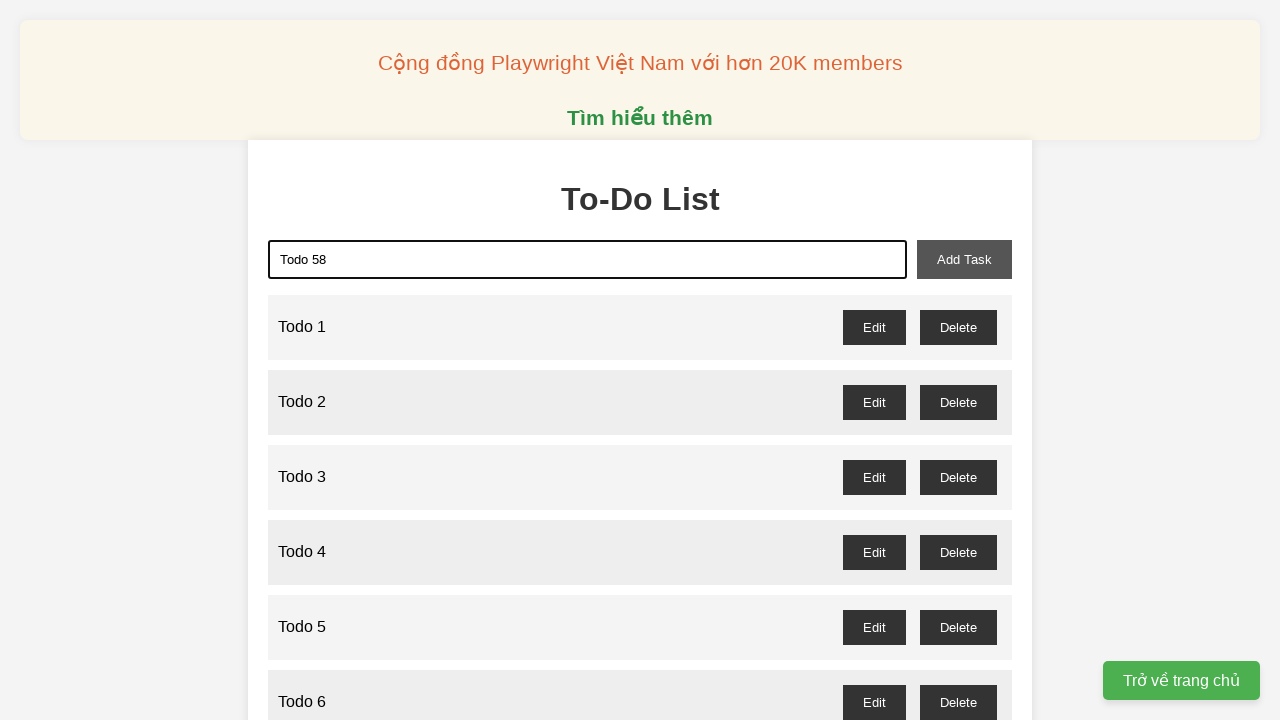

Clicked add task button to add 'Todo 58' at (964, 259) on xpath=//button[@id='add-task']
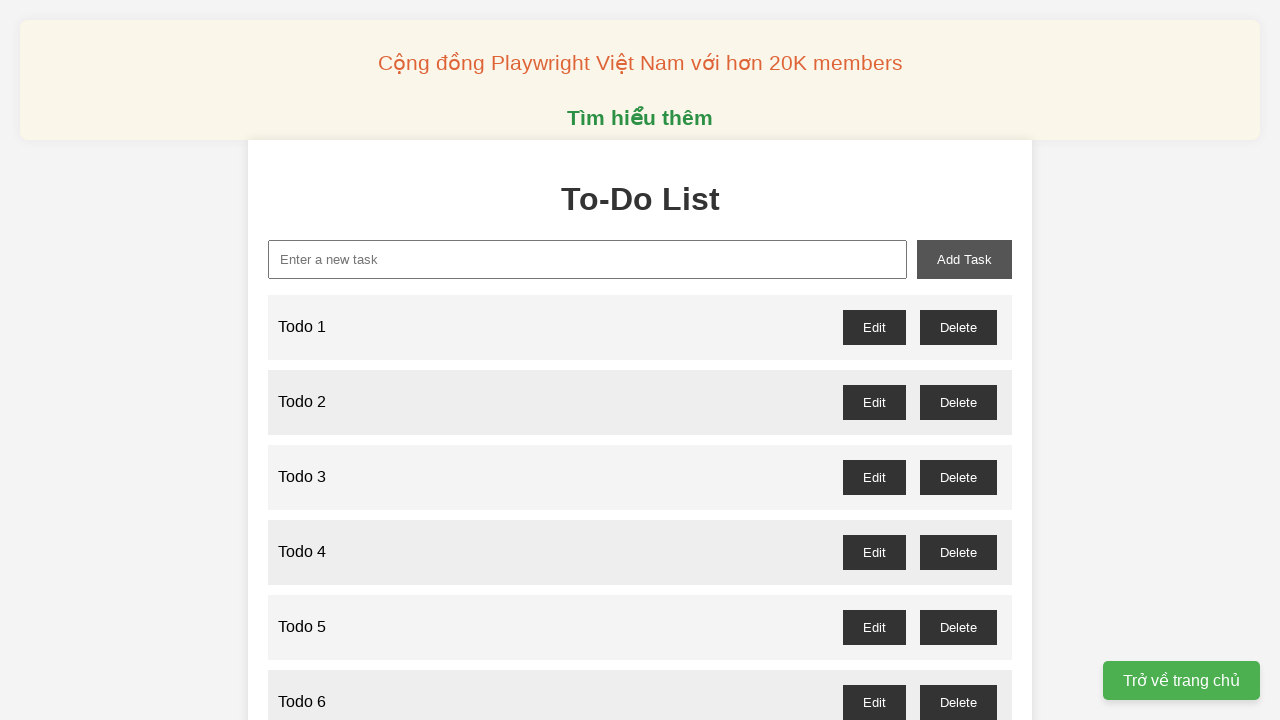

Filled new task input with 'Todo 59' on xpath=//input[@id='new-task']
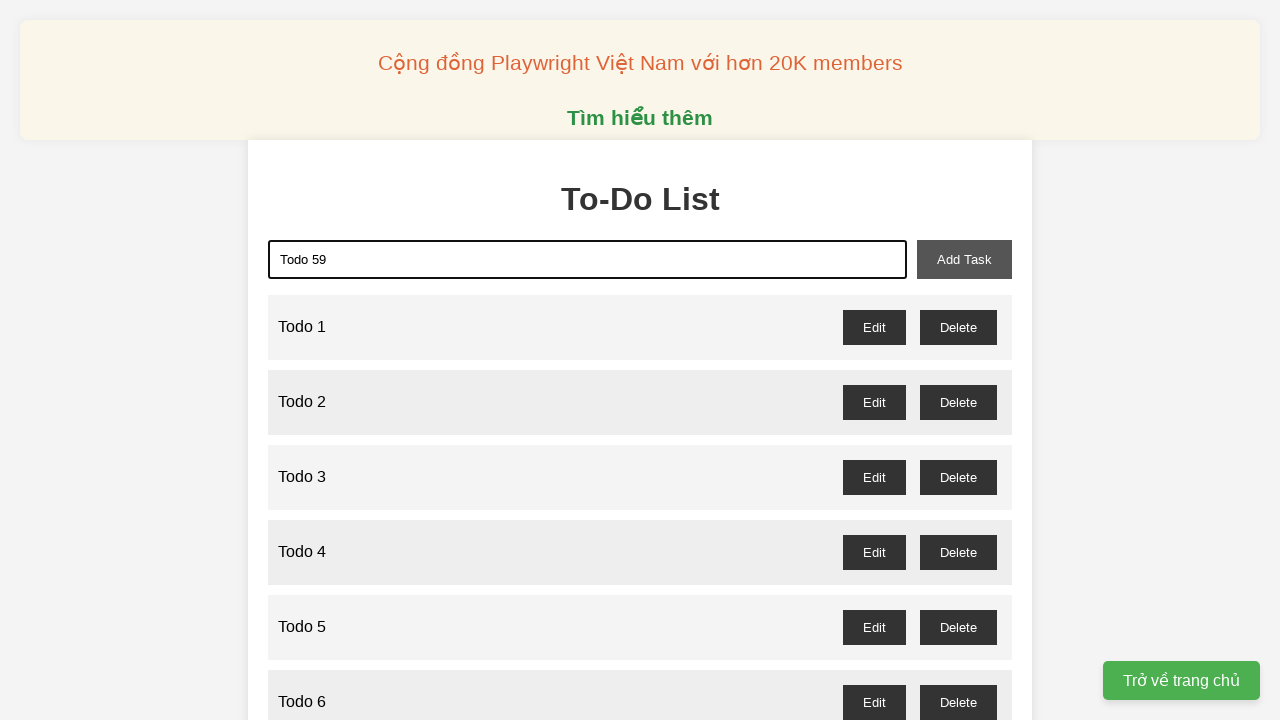

Clicked add task button to add 'Todo 59' at (964, 259) on xpath=//button[@id='add-task']
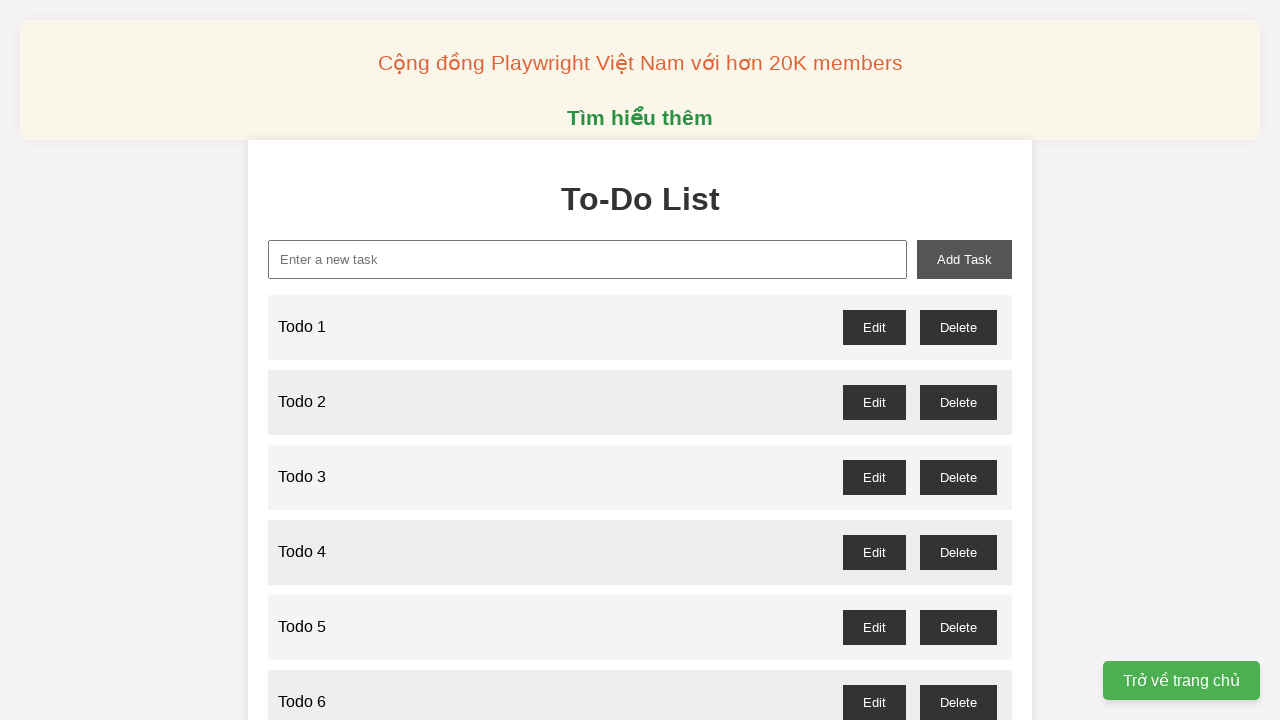

Filled new task input with 'Todo 60' on xpath=//input[@id='new-task']
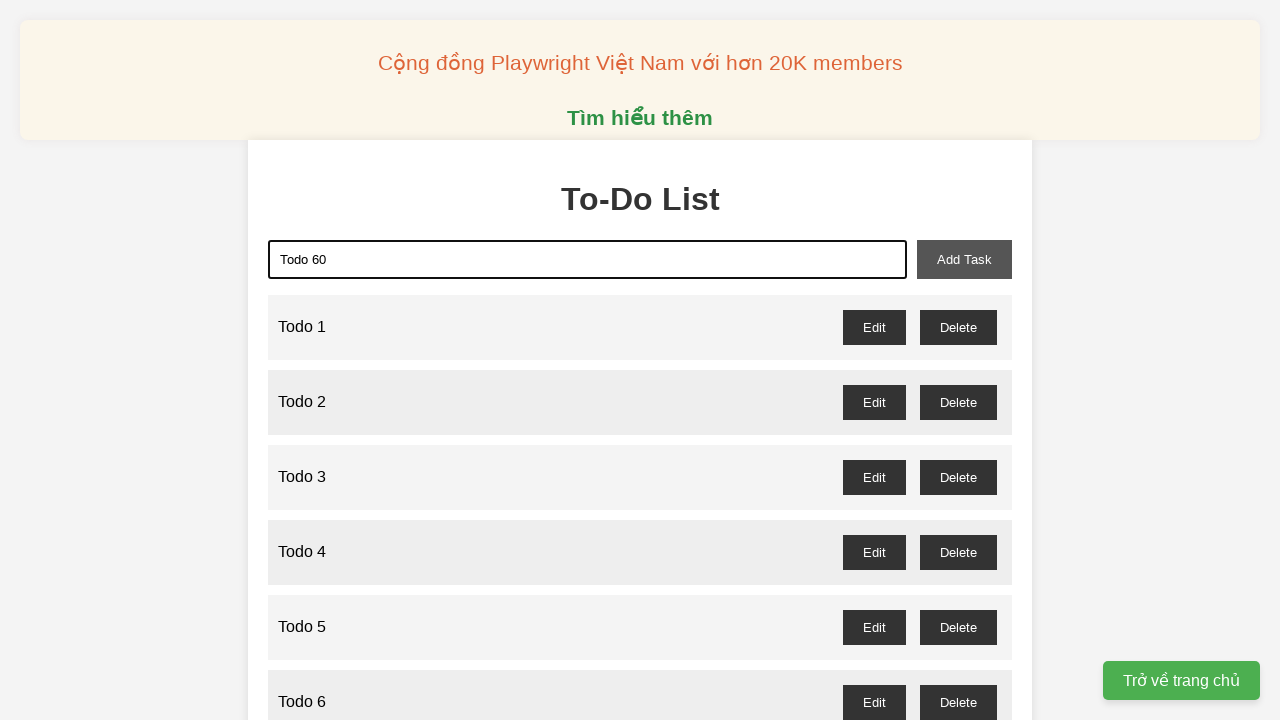

Clicked add task button to add 'Todo 60' at (964, 259) on xpath=//button[@id='add-task']
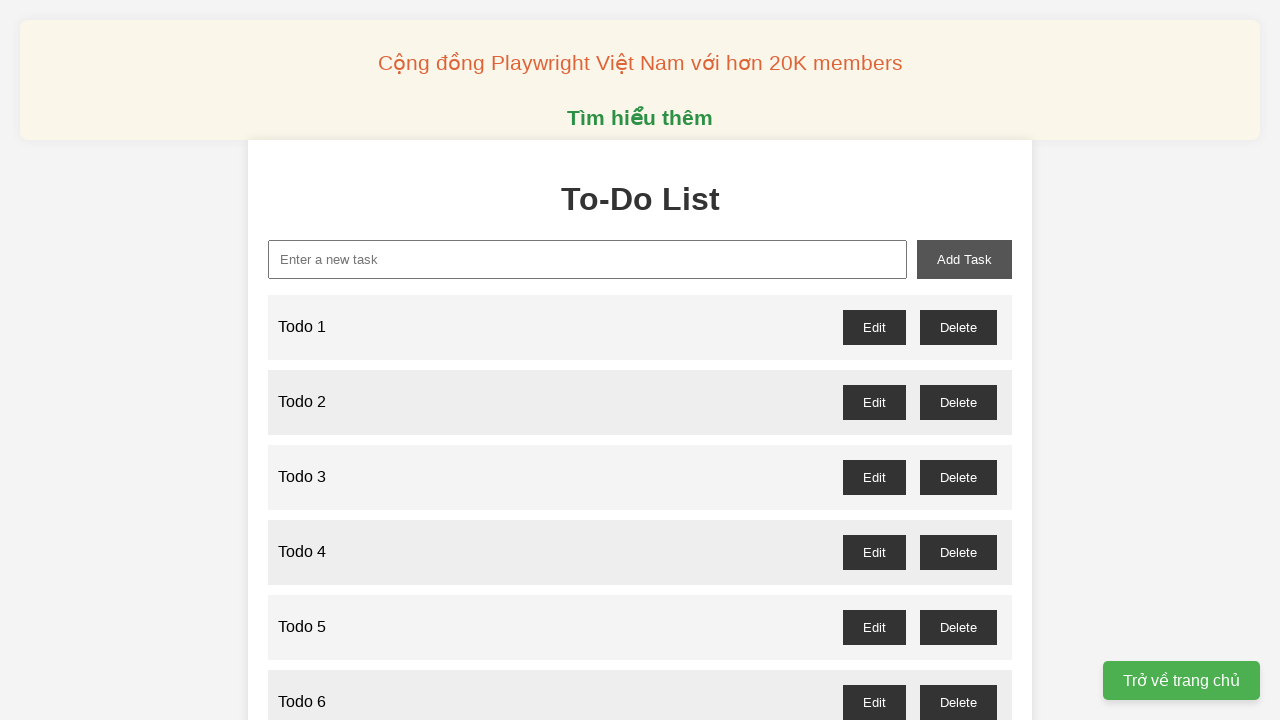

Filled new task input with 'Todo 61' on xpath=//input[@id='new-task']
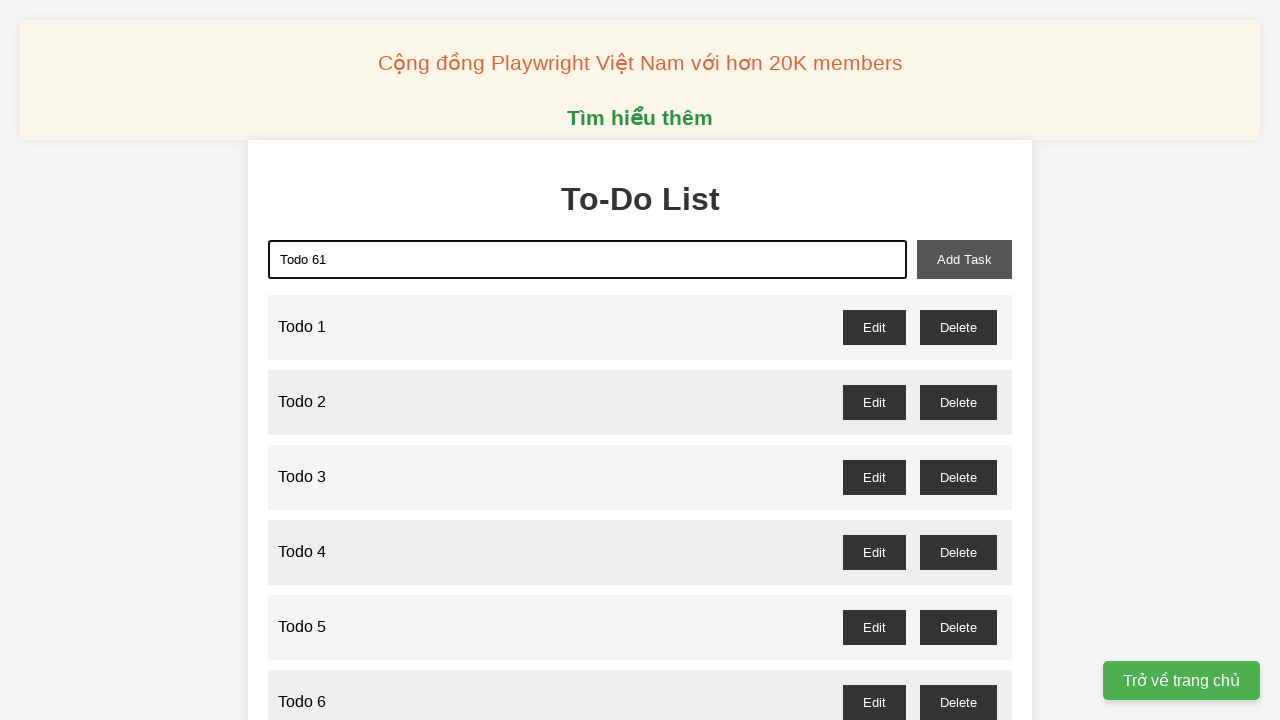

Clicked add task button to add 'Todo 61' at (964, 259) on xpath=//button[@id='add-task']
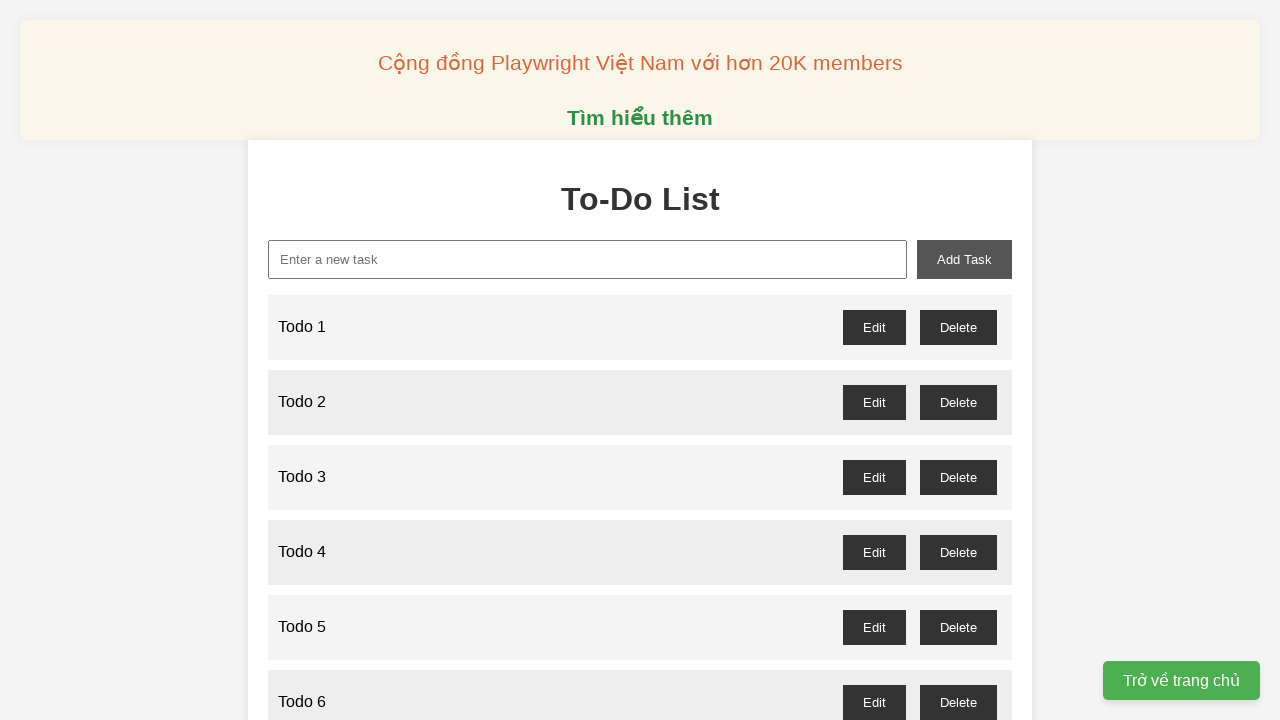

Filled new task input with 'Todo 62' on xpath=//input[@id='new-task']
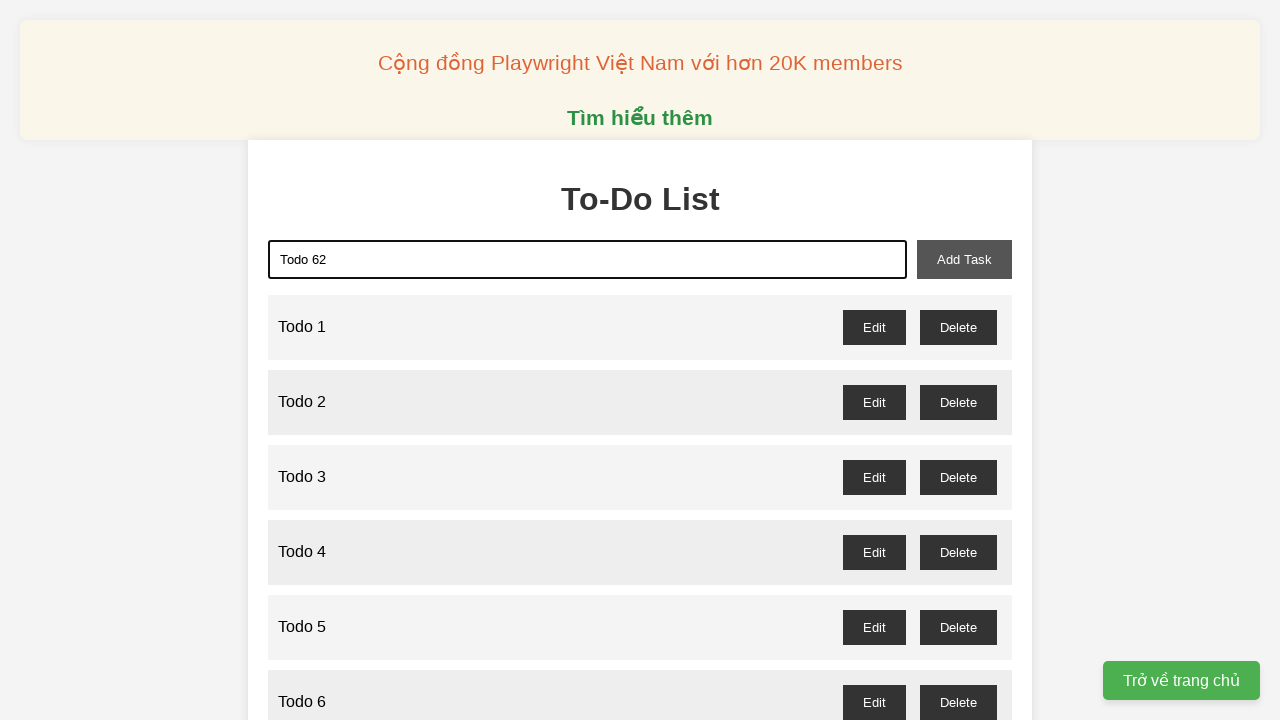

Clicked add task button to add 'Todo 62' at (964, 259) on xpath=//button[@id='add-task']
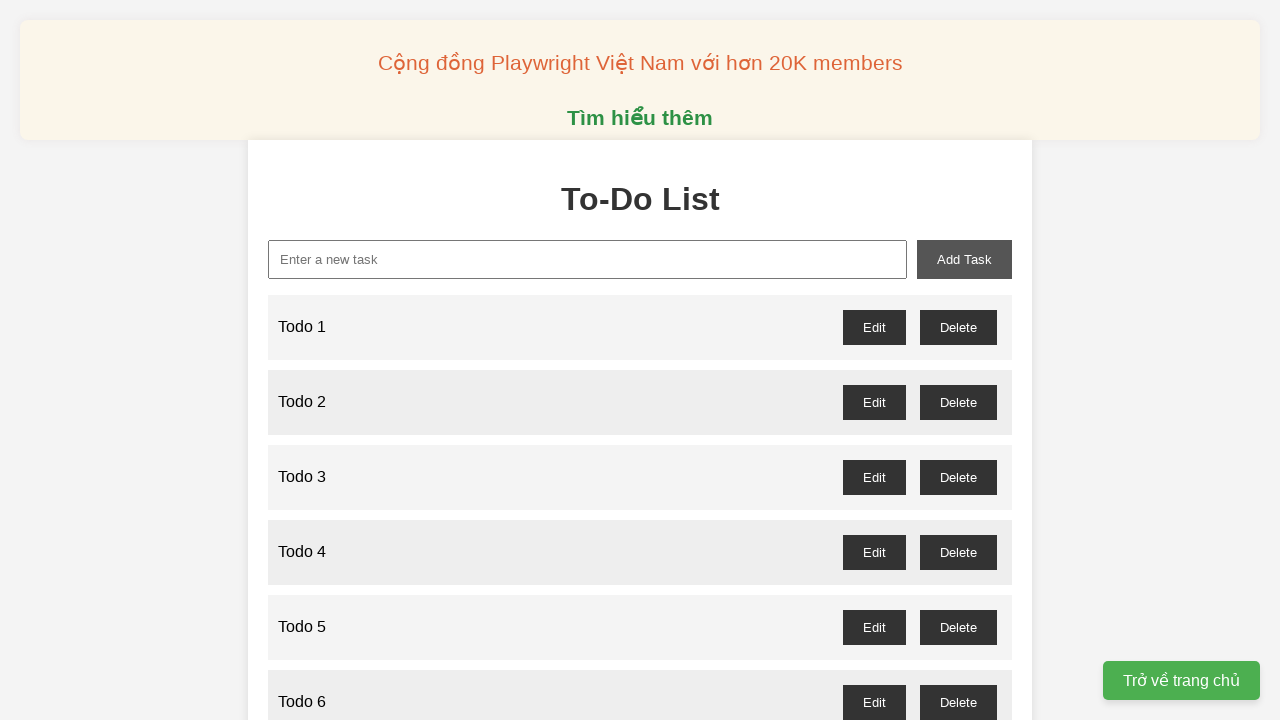

Filled new task input with 'Todo 63' on xpath=//input[@id='new-task']
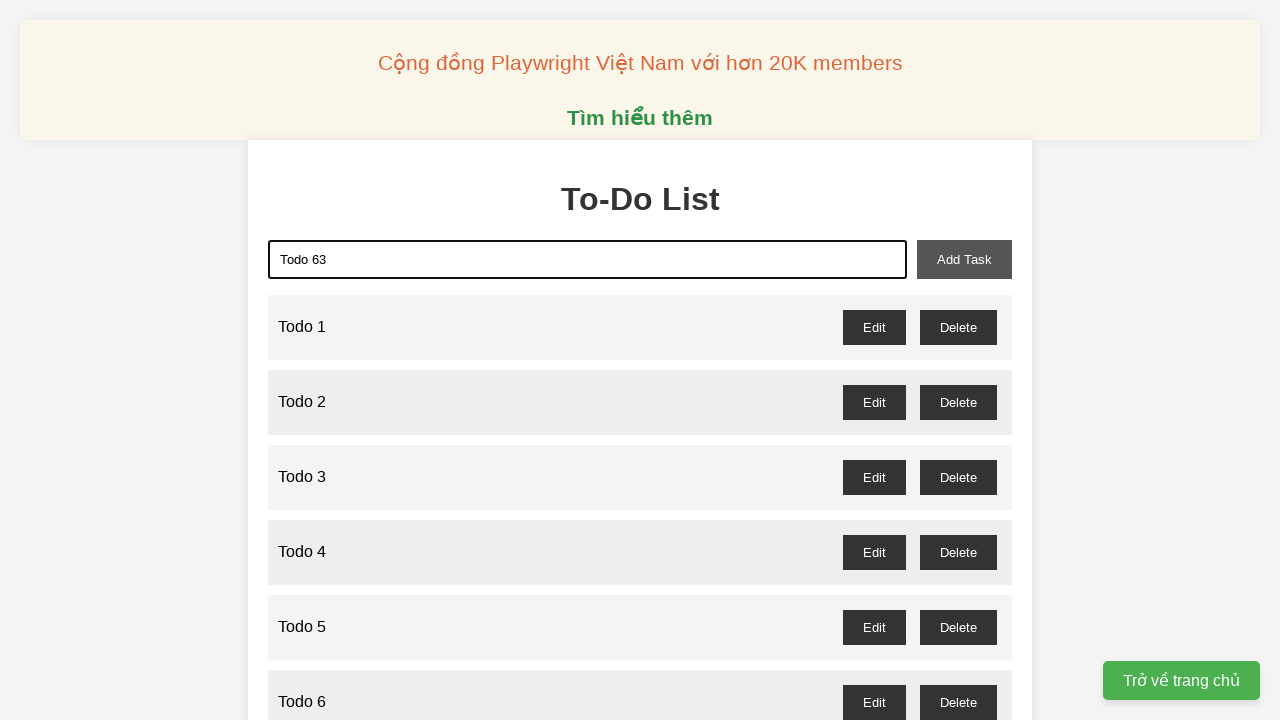

Clicked add task button to add 'Todo 63' at (964, 259) on xpath=//button[@id='add-task']
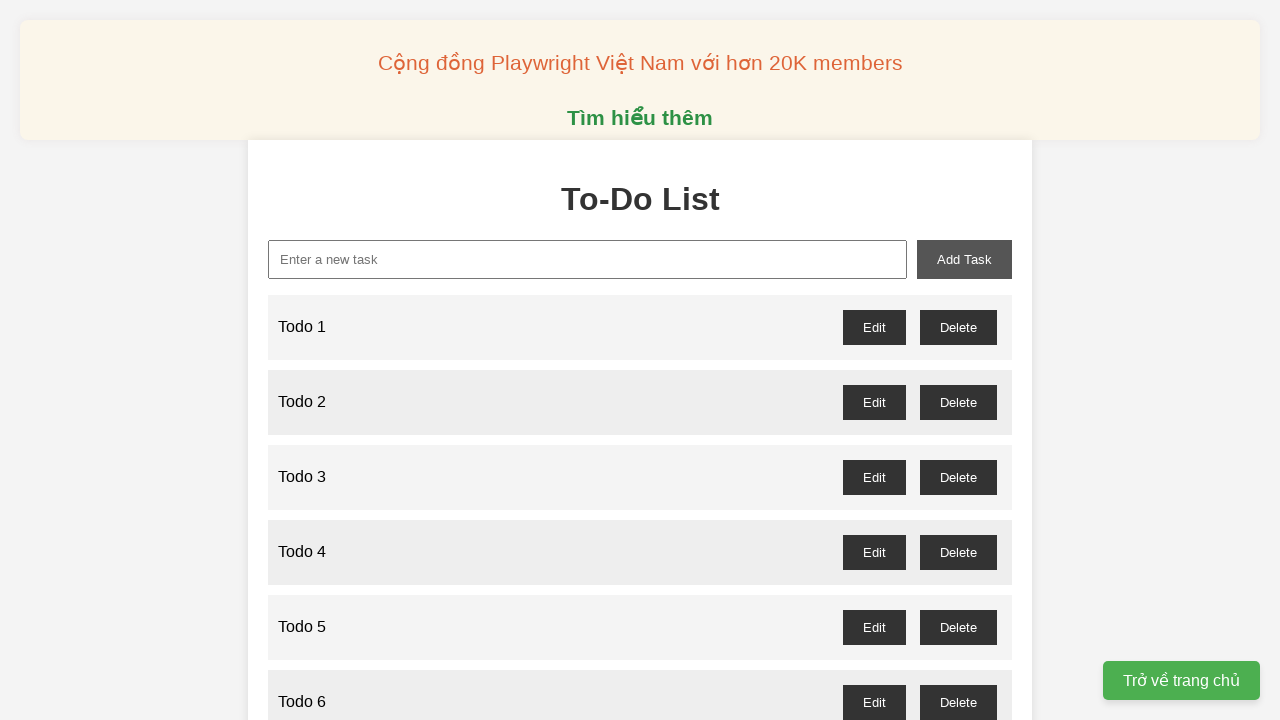

Filled new task input with 'Todo 64' on xpath=//input[@id='new-task']
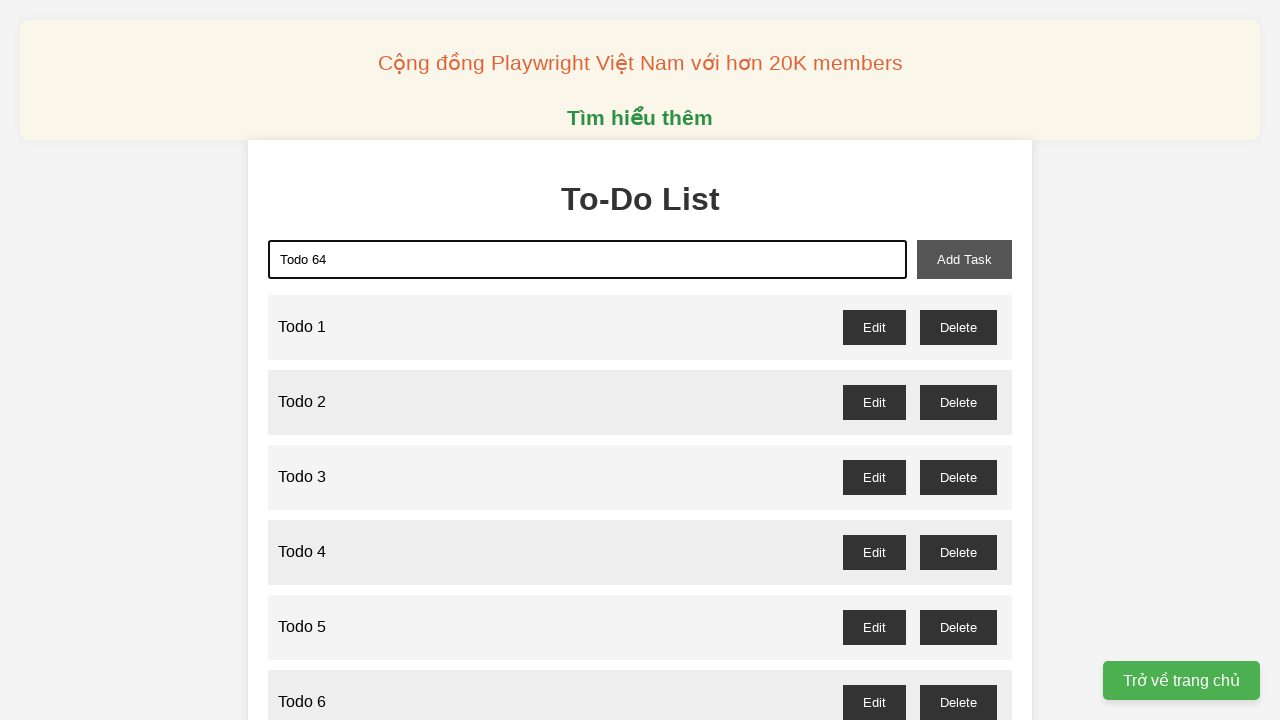

Clicked add task button to add 'Todo 64' at (964, 259) on xpath=//button[@id='add-task']
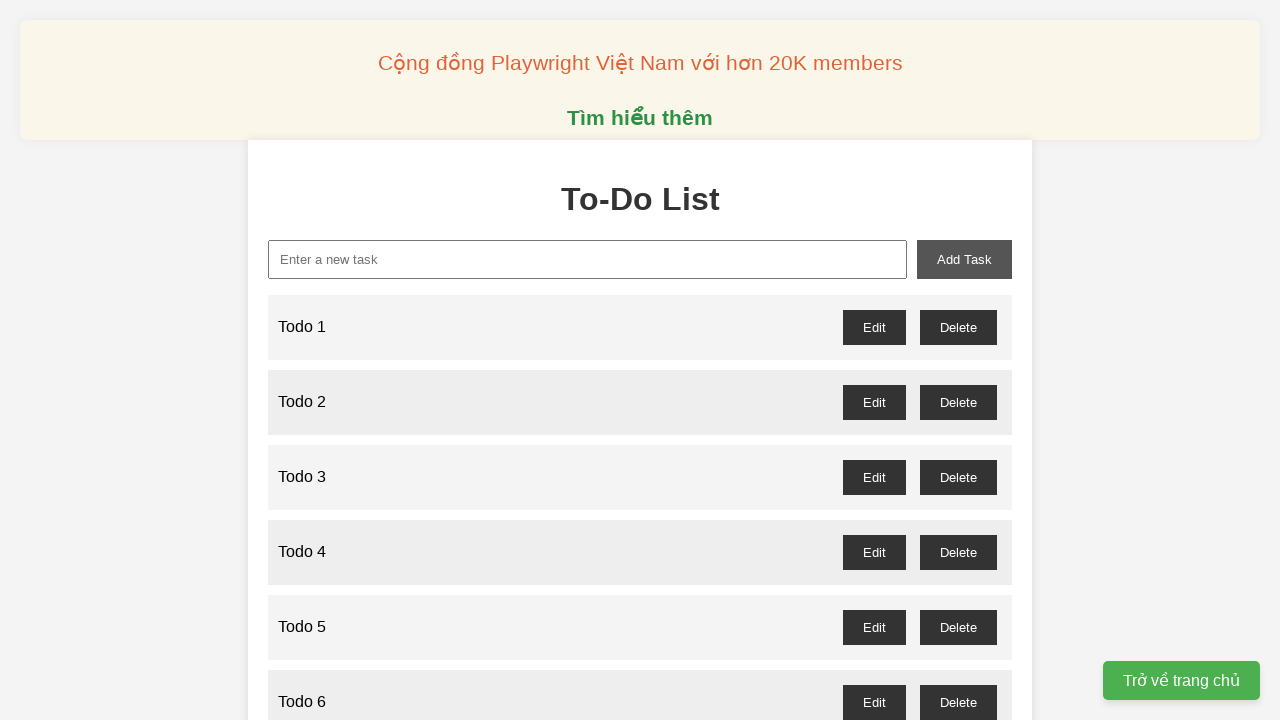

Filled new task input with 'Todo 65' on xpath=//input[@id='new-task']
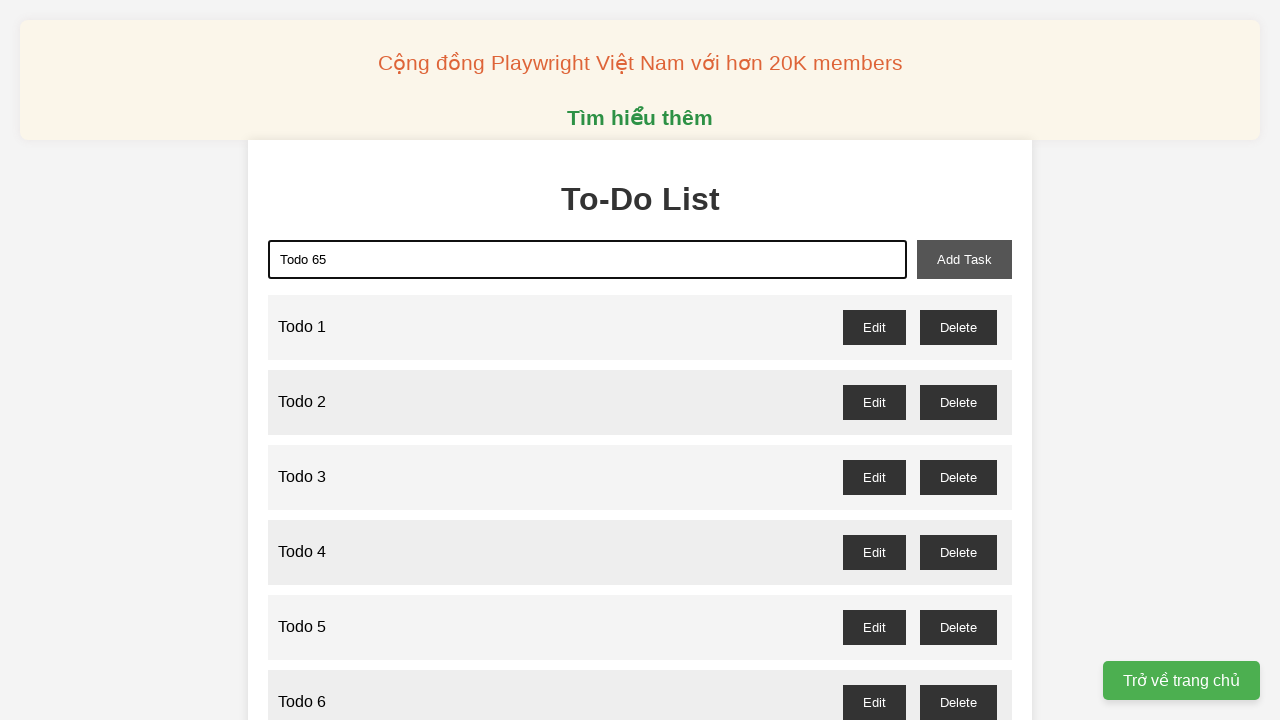

Clicked add task button to add 'Todo 65' at (964, 259) on xpath=//button[@id='add-task']
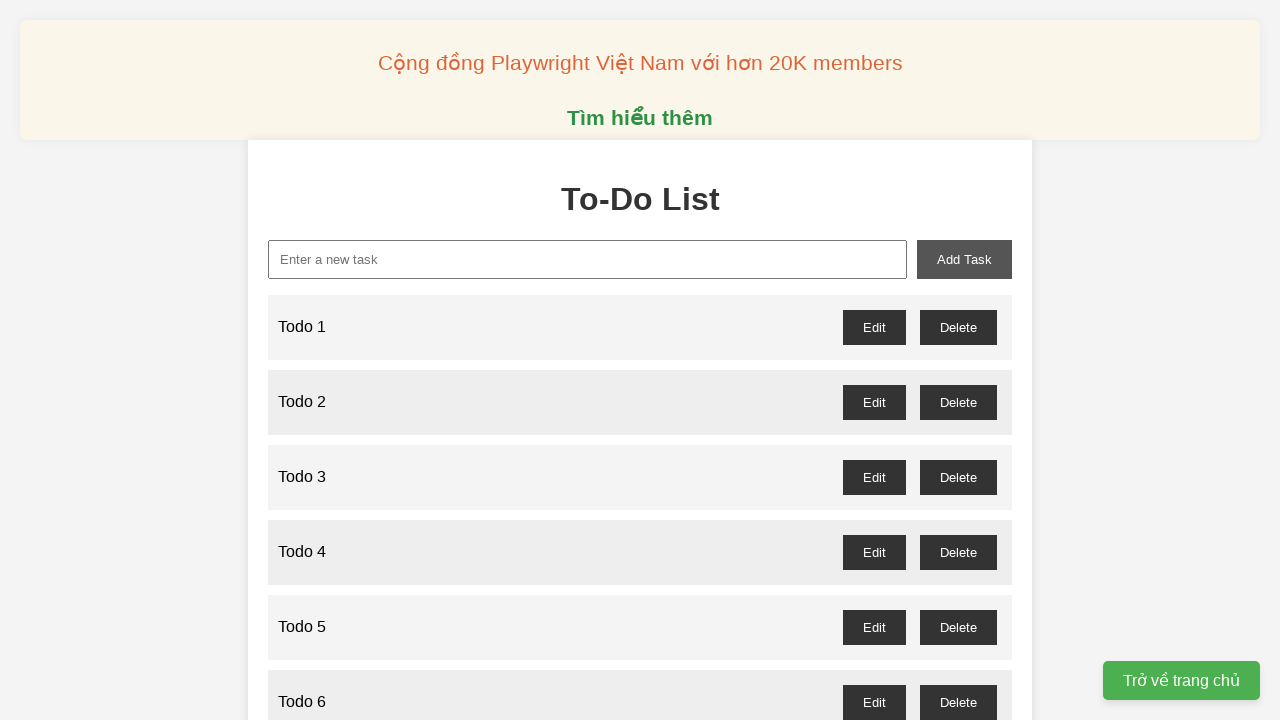

Filled new task input with 'Todo 66' on xpath=//input[@id='new-task']
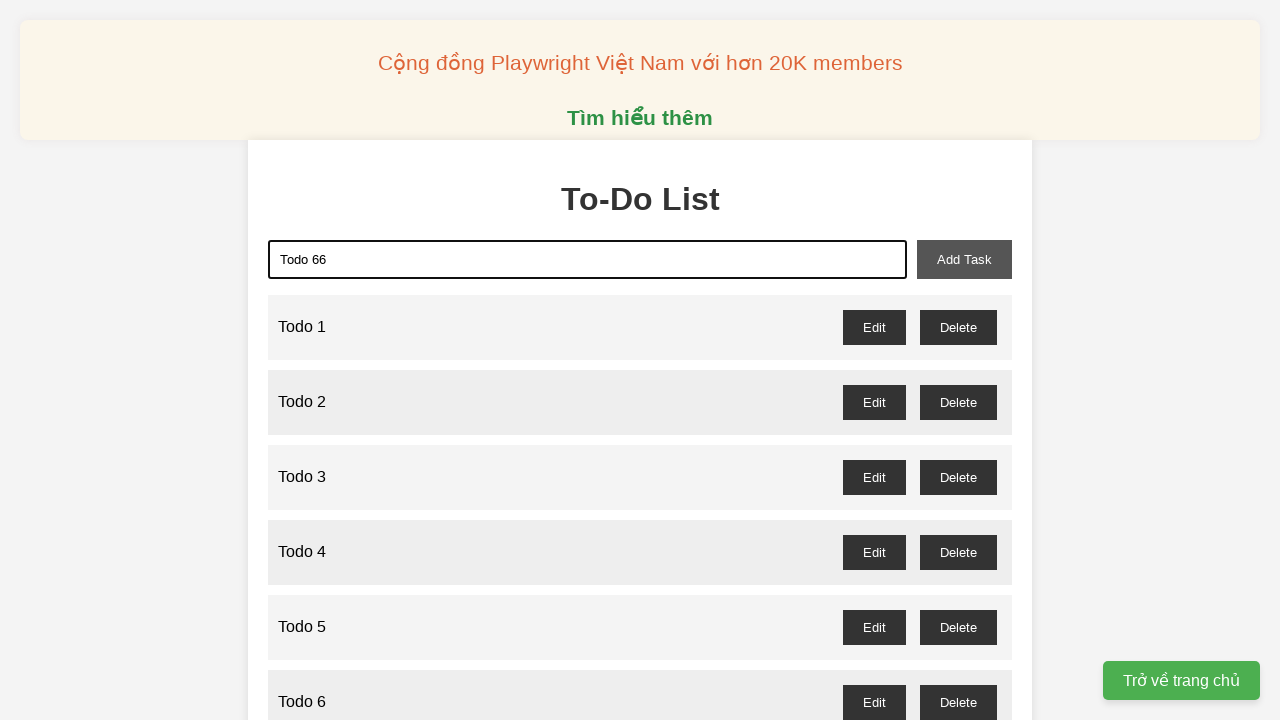

Clicked add task button to add 'Todo 66' at (964, 259) on xpath=//button[@id='add-task']
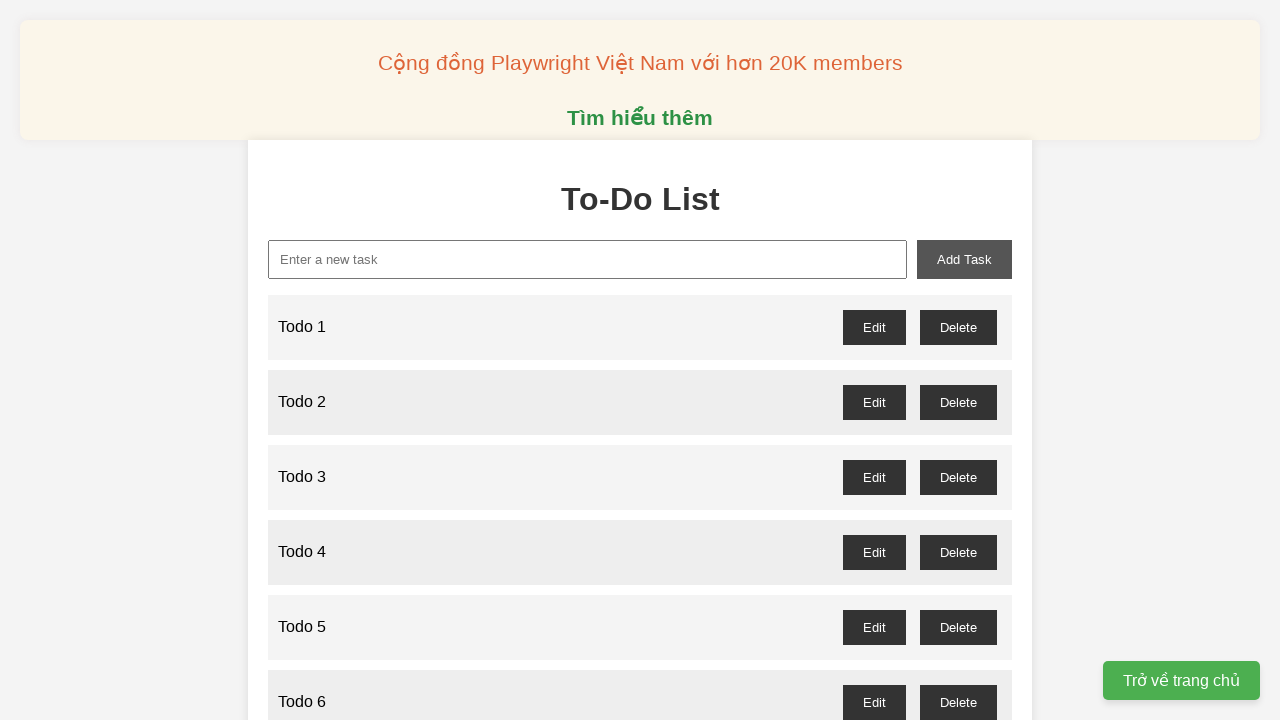

Filled new task input with 'Todo 67' on xpath=//input[@id='new-task']
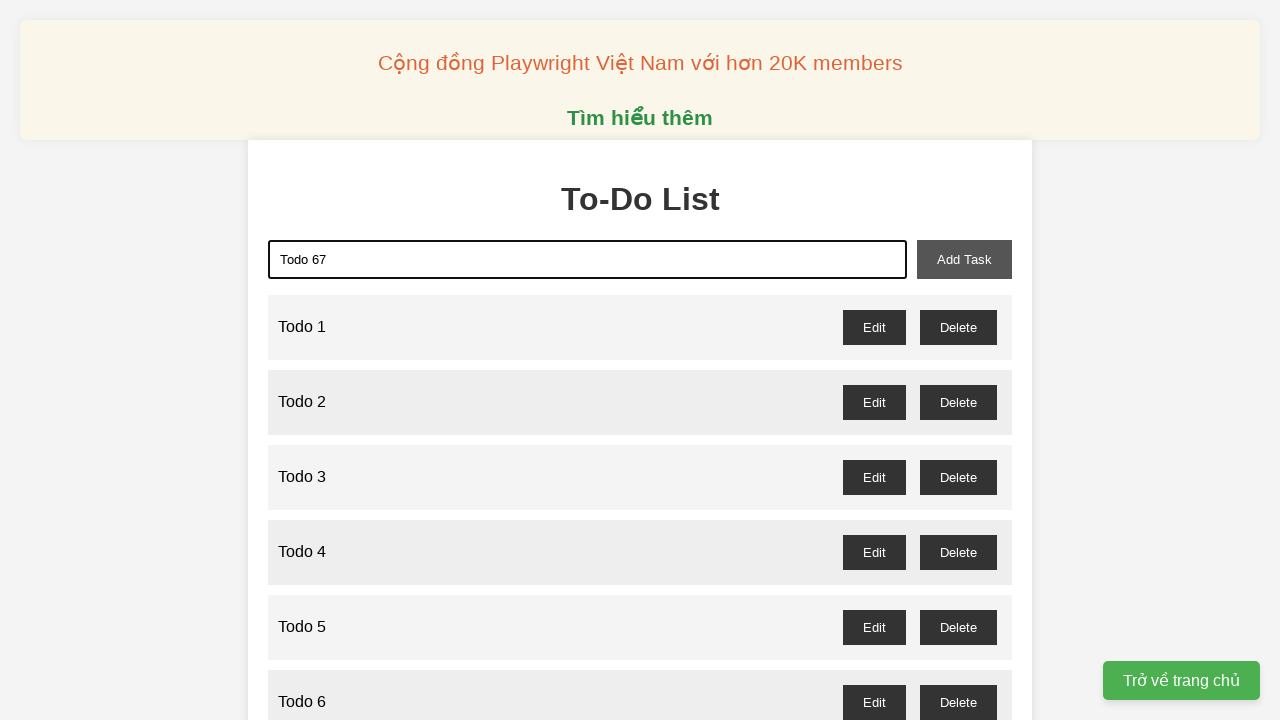

Clicked add task button to add 'Todo 67' at (964, 259) on xpath=//button[@id='add-task']
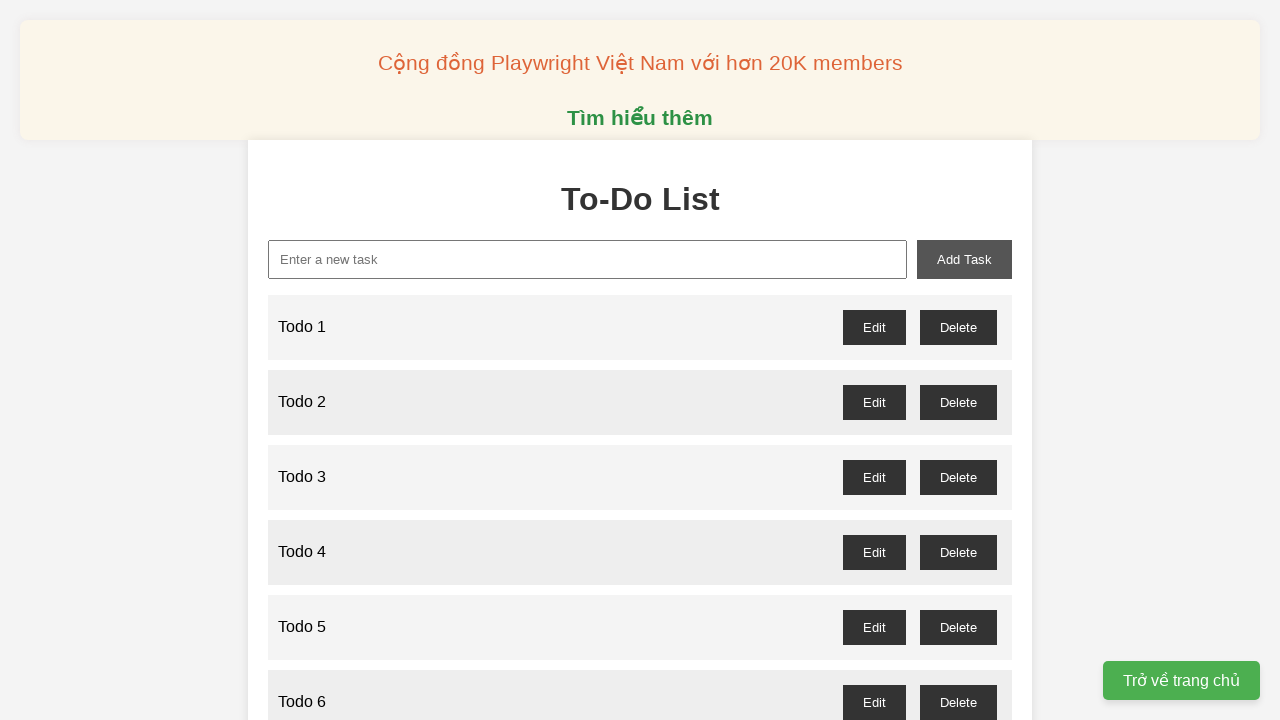

Filled new task input with 'Todo 68' on xpath=//input[@id='new-task']
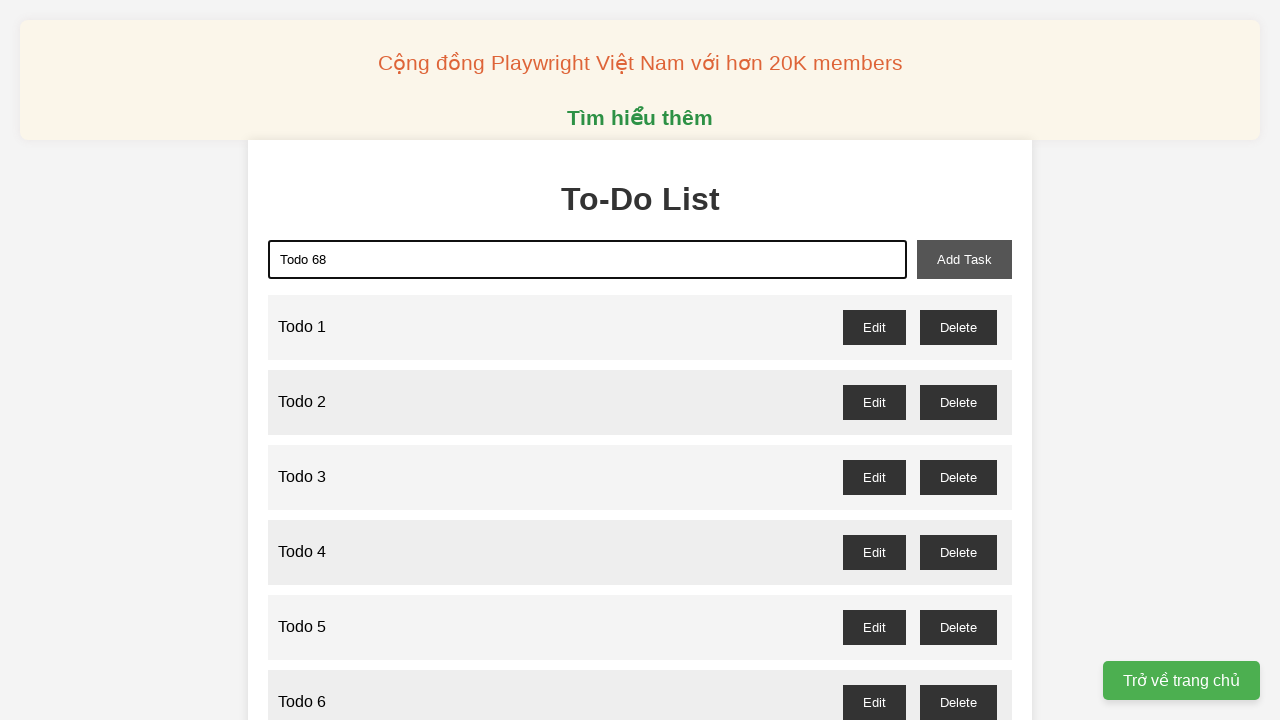

Clicked add task button to add 'Todo 68' at (964, 259) on xpath=//button[@id='add-task']
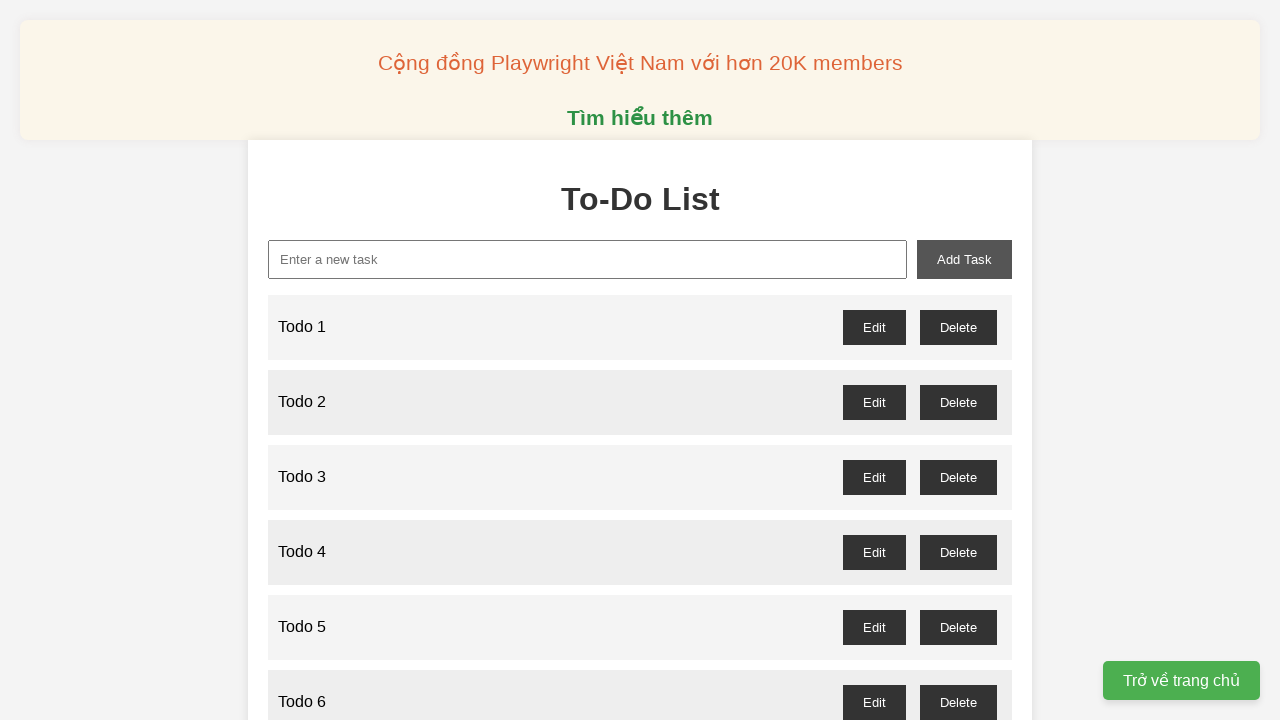

Filled new task input with 'Todo 69' on xpath=//input[@id='new-task']
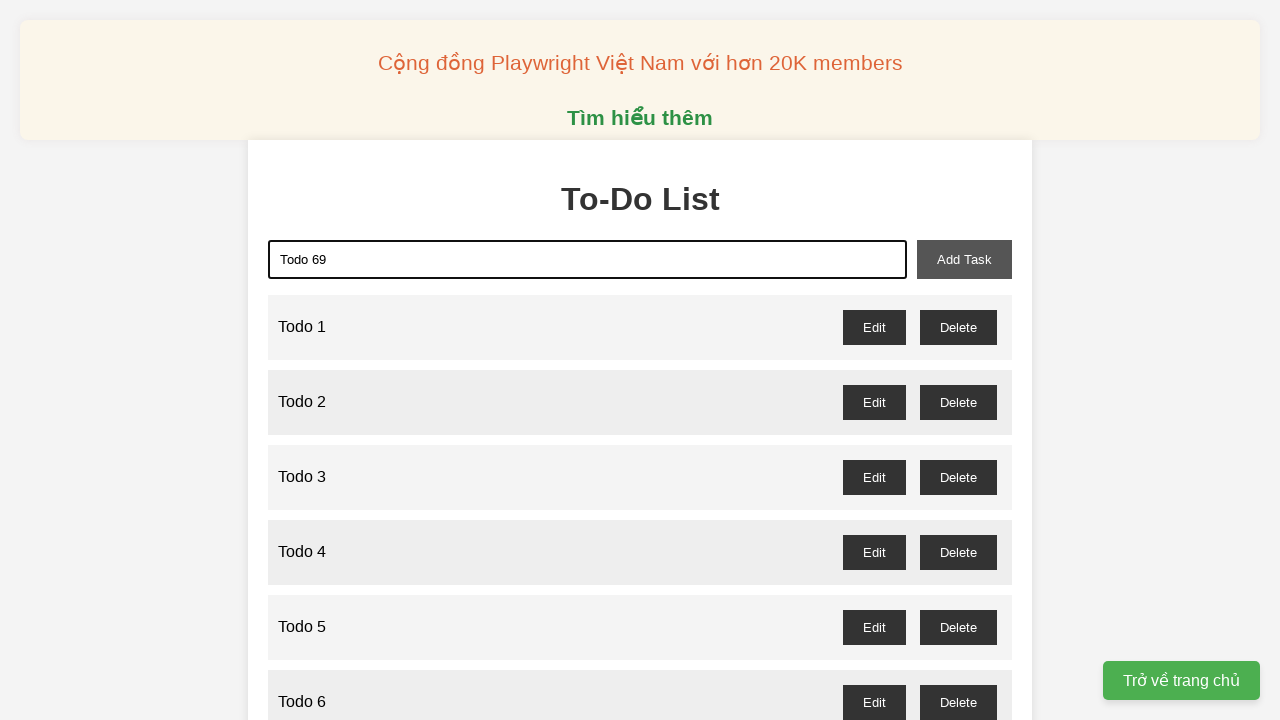

Clicked add task button to add 'Todo 69' at (964, 259) on xpath=//button[@id='add-task']
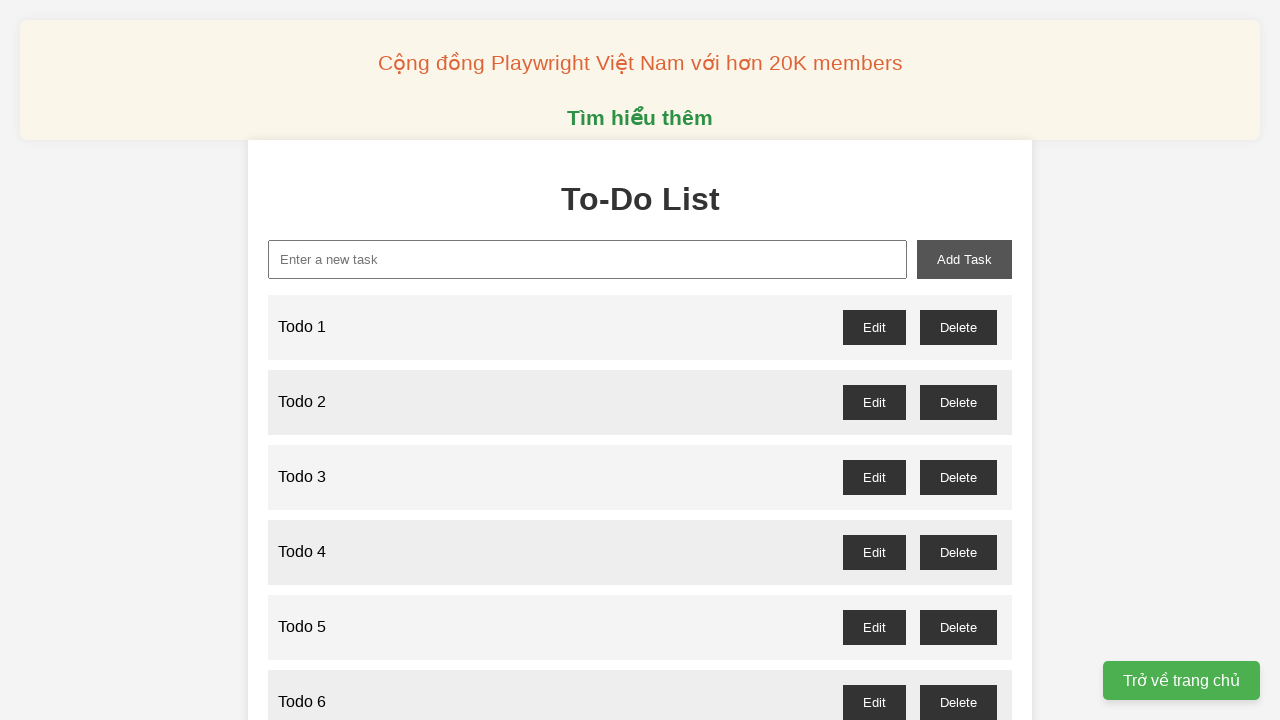

Filled new task input with 'Todo 70' on xpath=//input[@id='new-task']
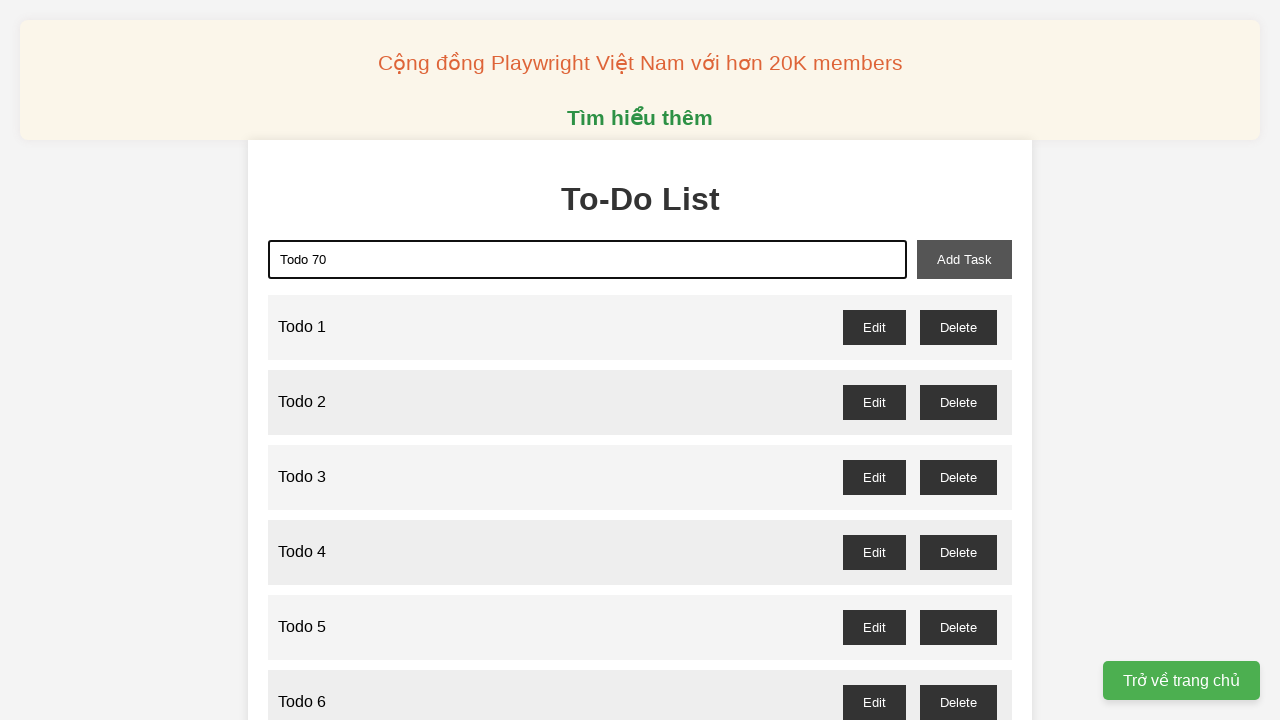

Clicked add task button to add 'Todo 70' at (964, 259) on xpath=//button[@id='add-task']
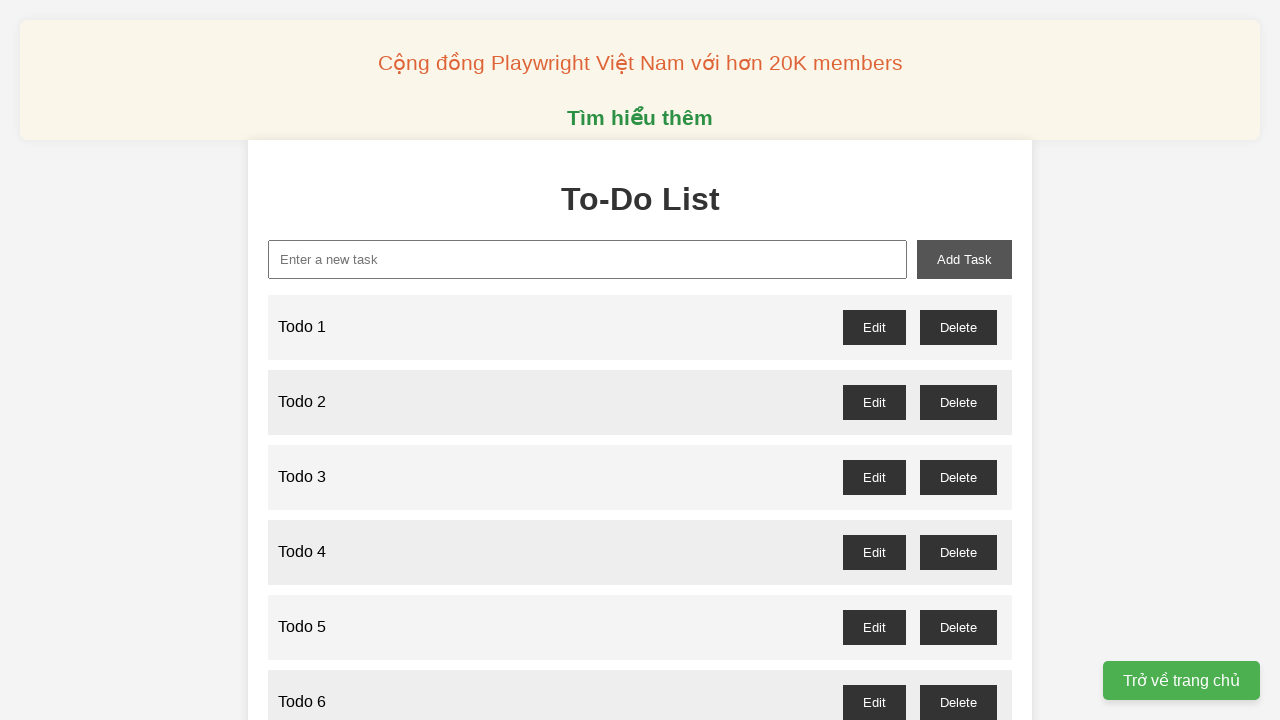

Filled new task input with 'Todo 71' on xpath=//input[@id='new-task']
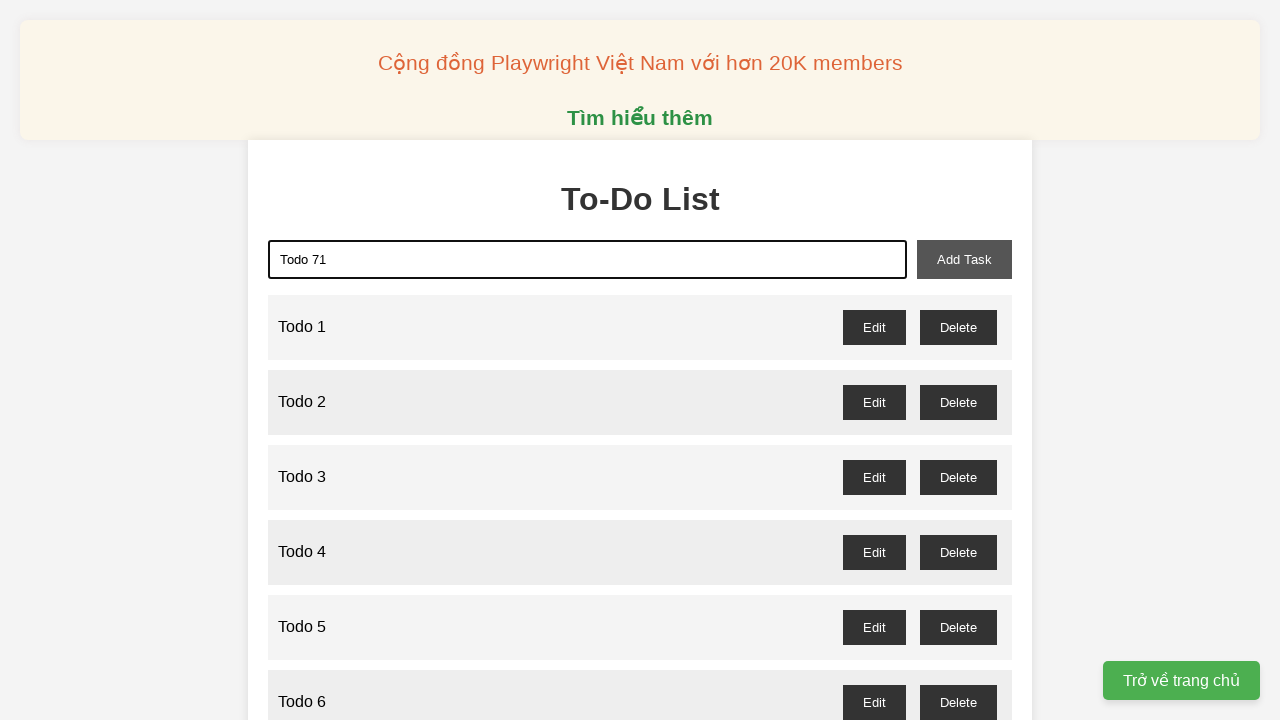

Clicked add task button to add 'Todo 71' at (964, 259) on xpath=//button[@id='add-task']
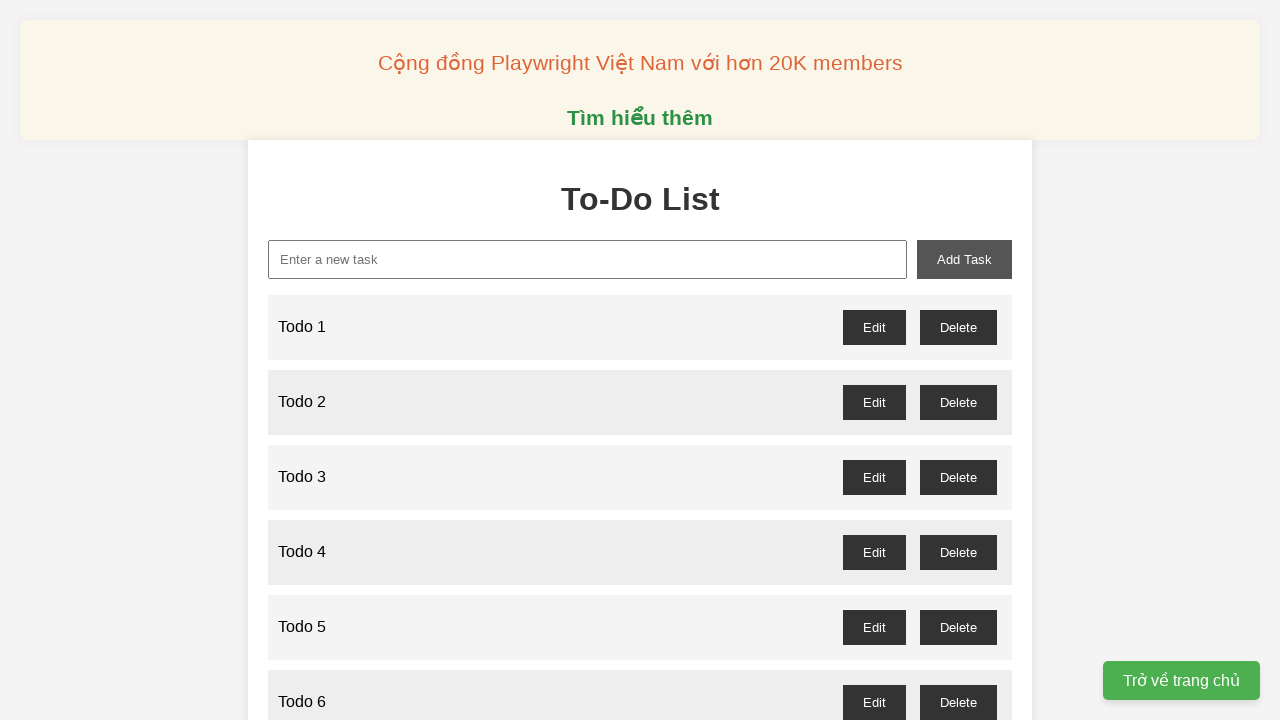

Filled new task input with 'Todo 72' on xpath=//input[@id='new-task']
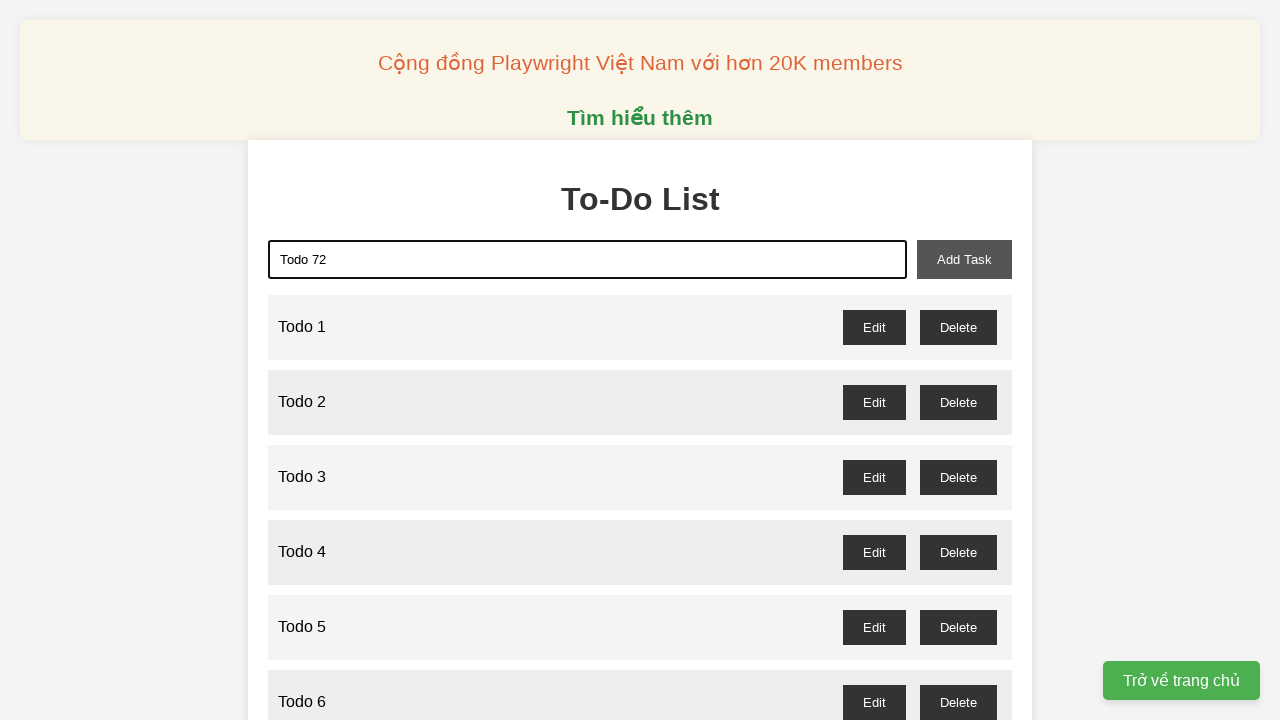

Clicked add task button to add 'Todo 72' at (964, 259) on xpath=//button[@id='add-task']
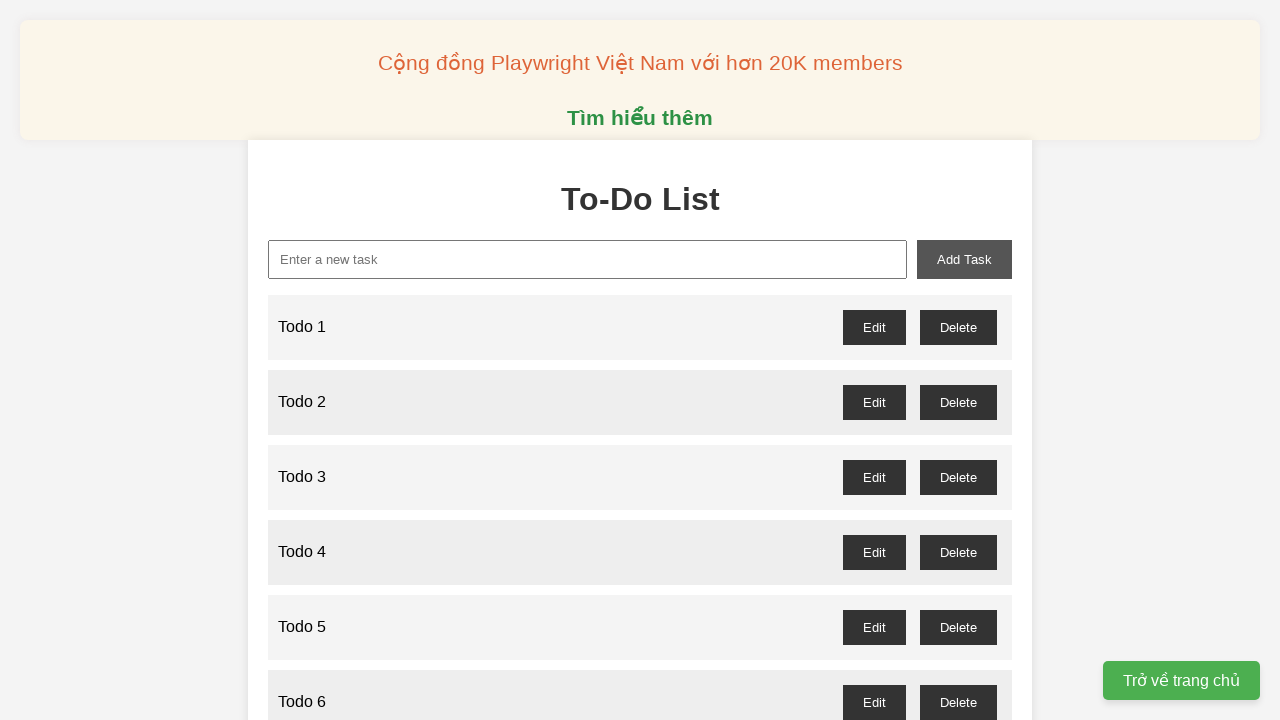

Filled new task input with 'Todo 73' on xpath=//input[@id='new-task']
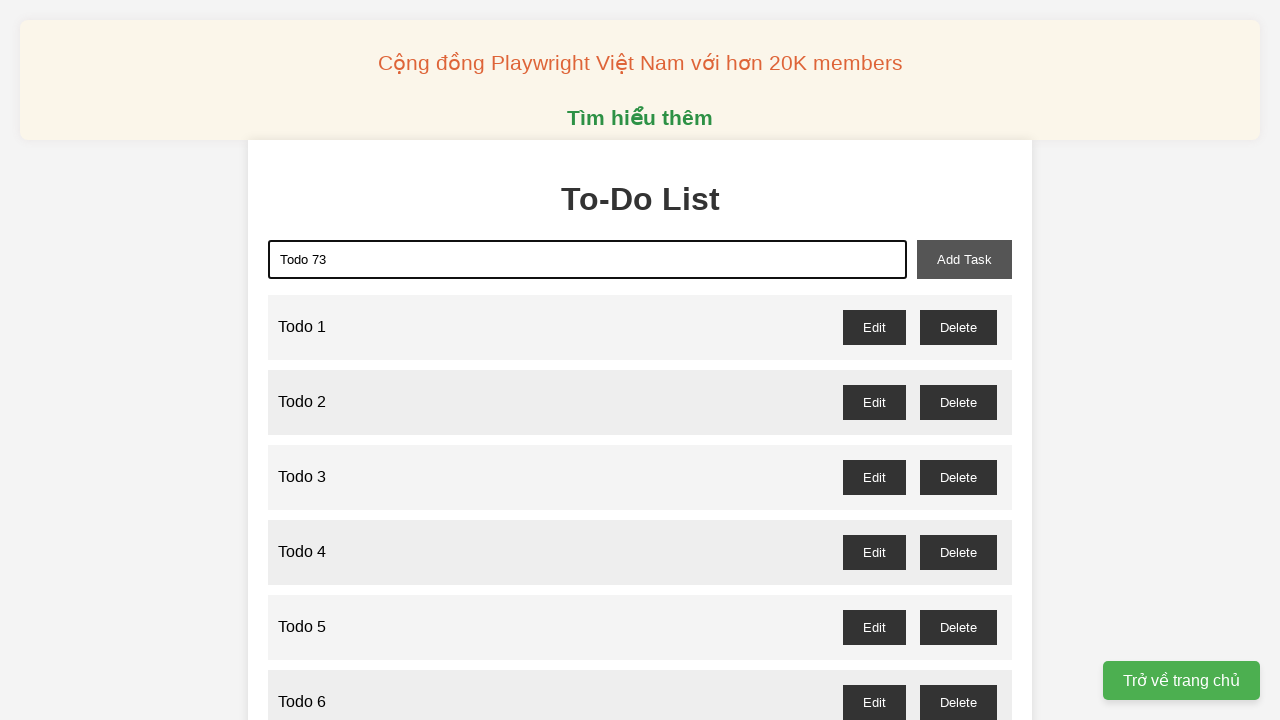

Clicked add task button to add 'Todo 73' at (964, 259) on xpath=//button[@id='add-task']
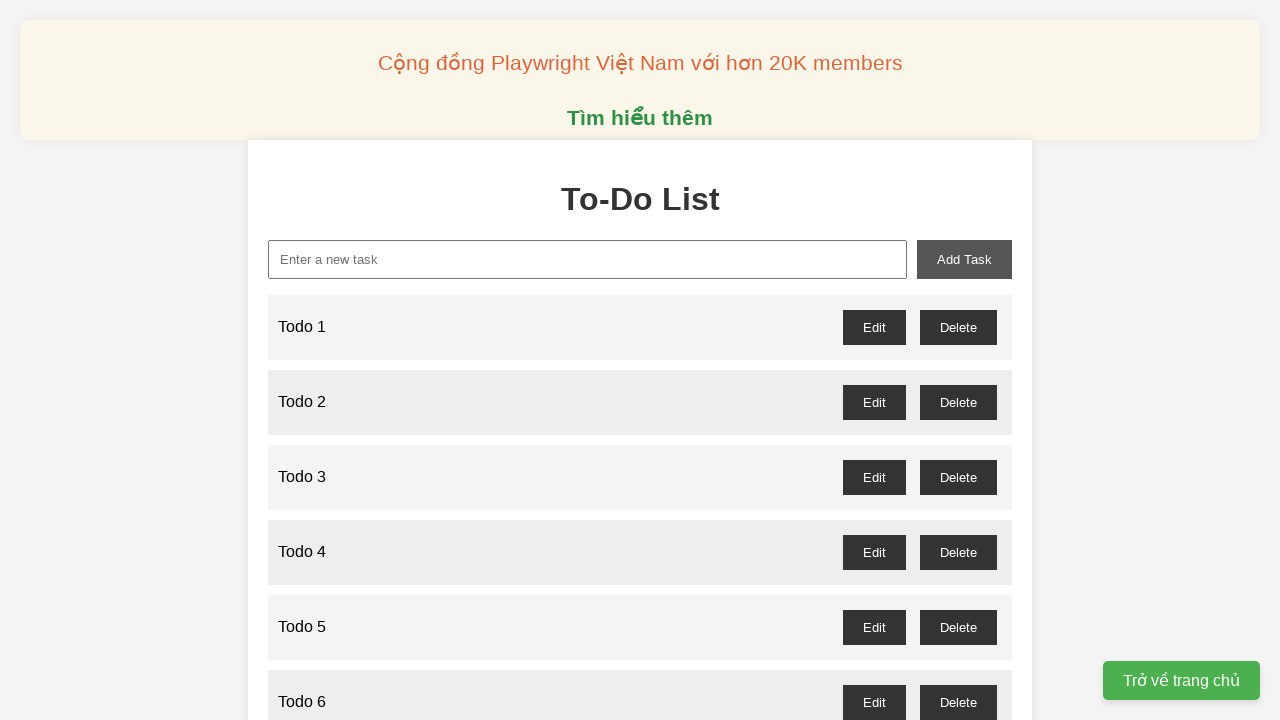

Filled new task input with 'Todo 74' on xpath=//input[@id='new-task']
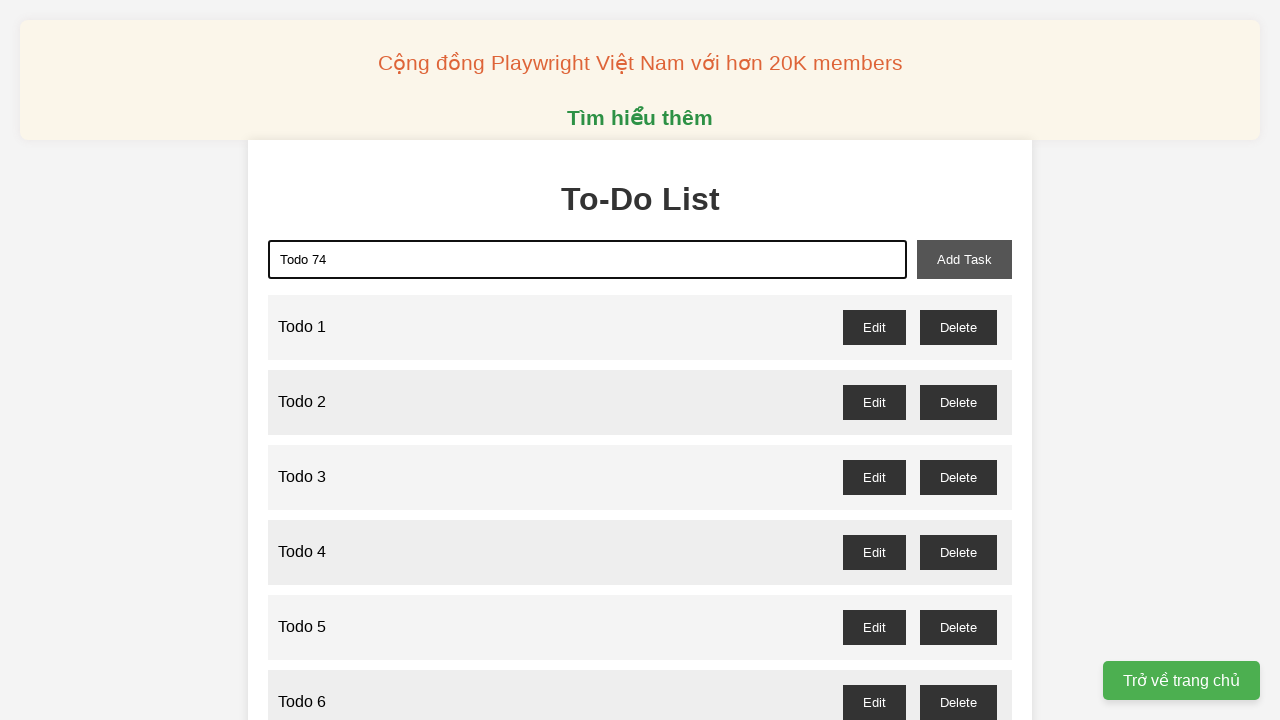

Clicked add task button to add 'Todo 74' at (964, 259) on xpath=//button[@id='add-task']
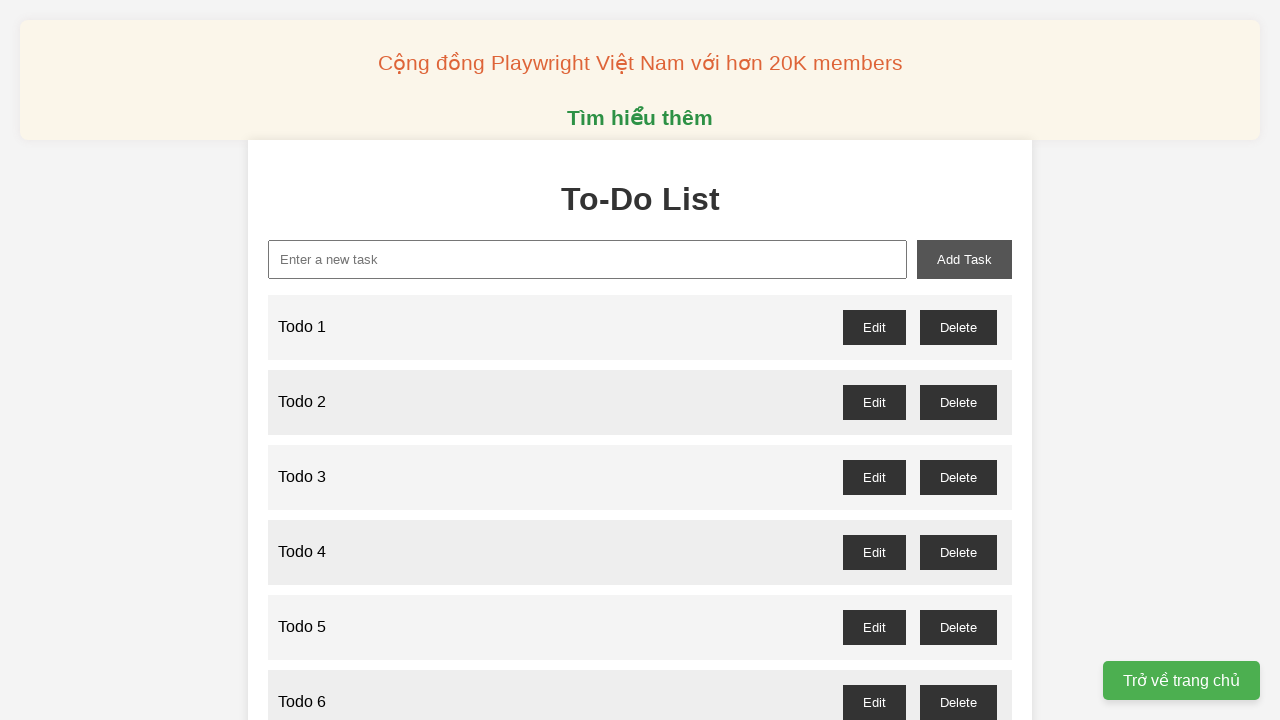

Filled new task input with 'Todo 75' on xpath=//input[@id='new-task']
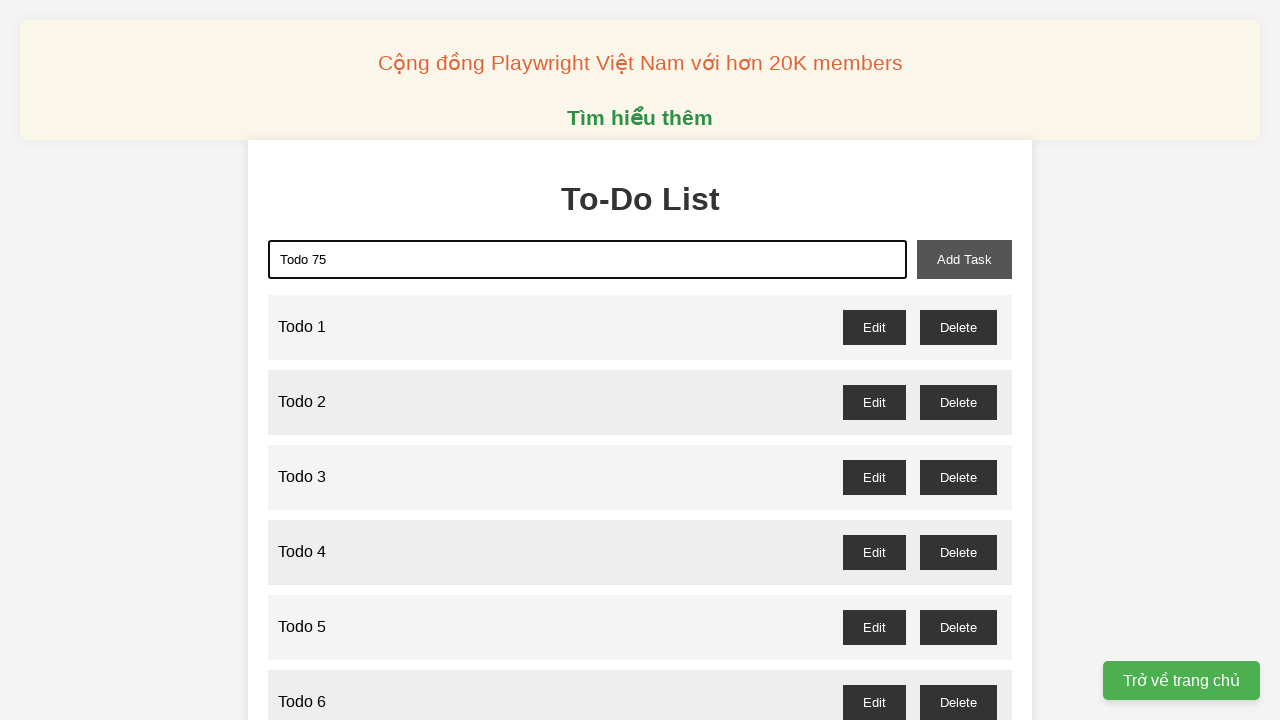

Clicked add task button to add 'Todo 75' at (964, 259) on xpath=//button[@id='add-task']
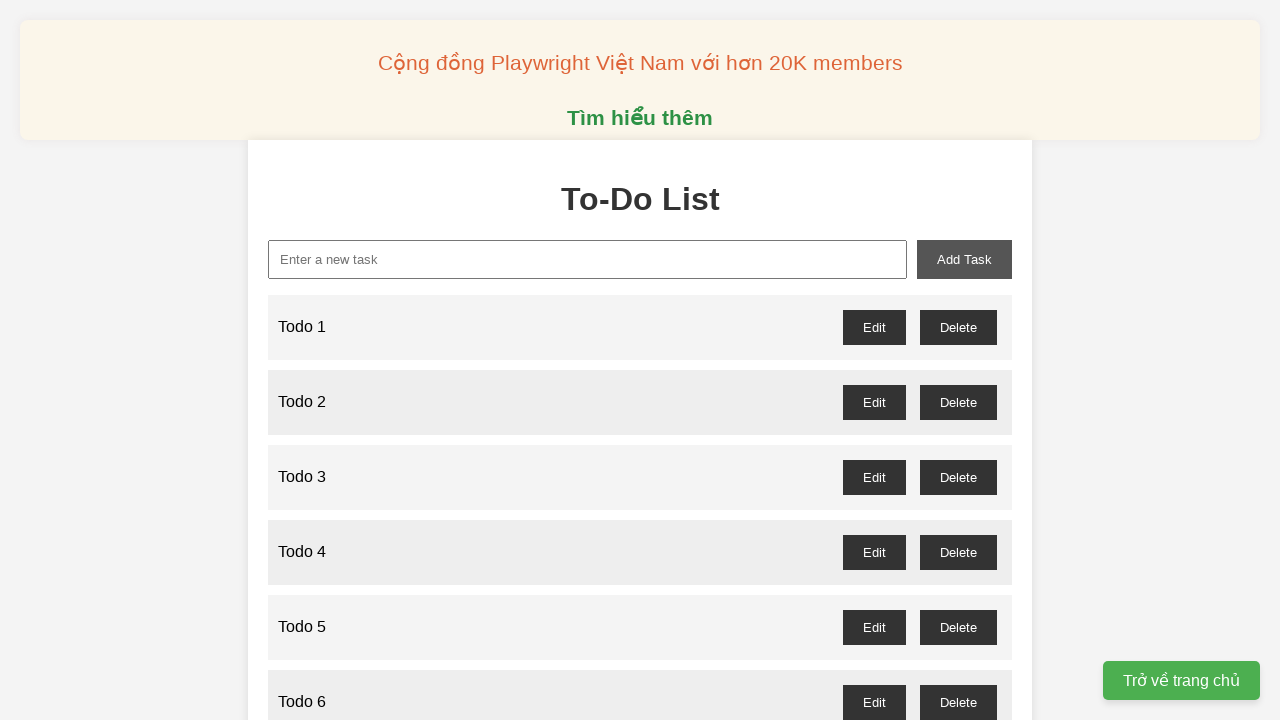

Filled new task input with 'Todo 76' on xpath=//input[@id='new-task']
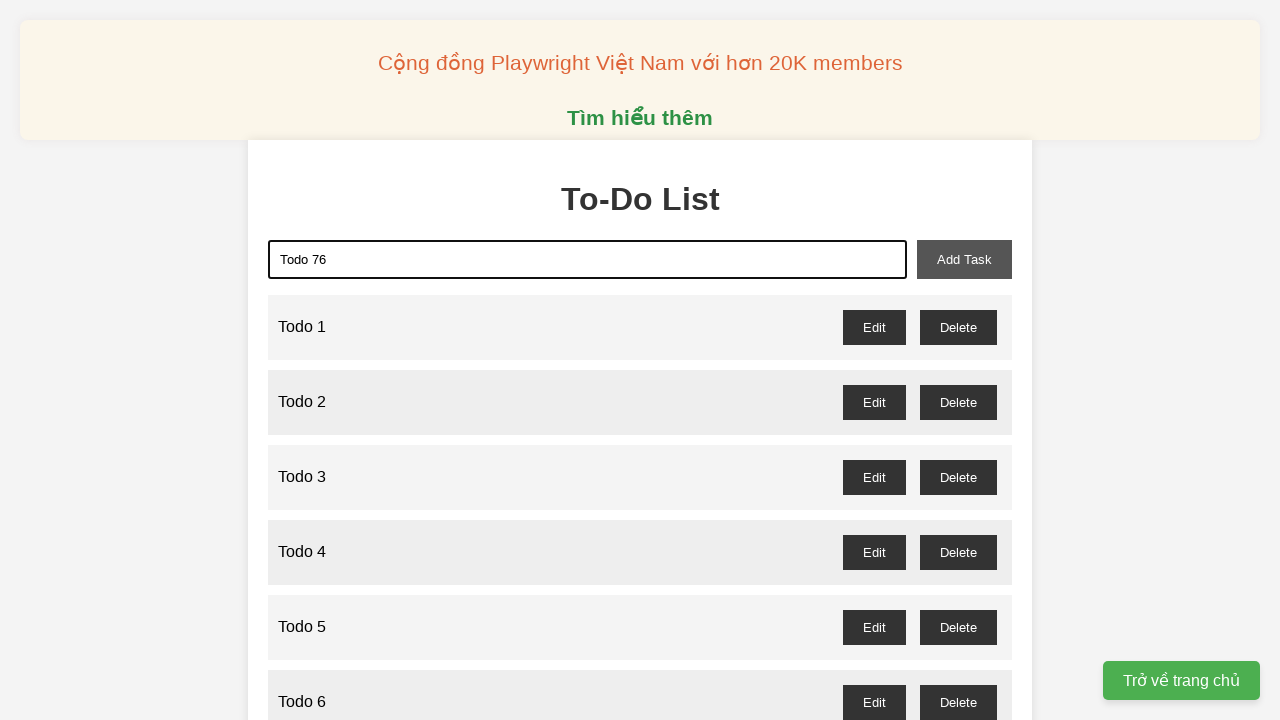

Clicked add task button to add 'Todo 76' at (964, 259) on xpath=//button[@id='add-task']
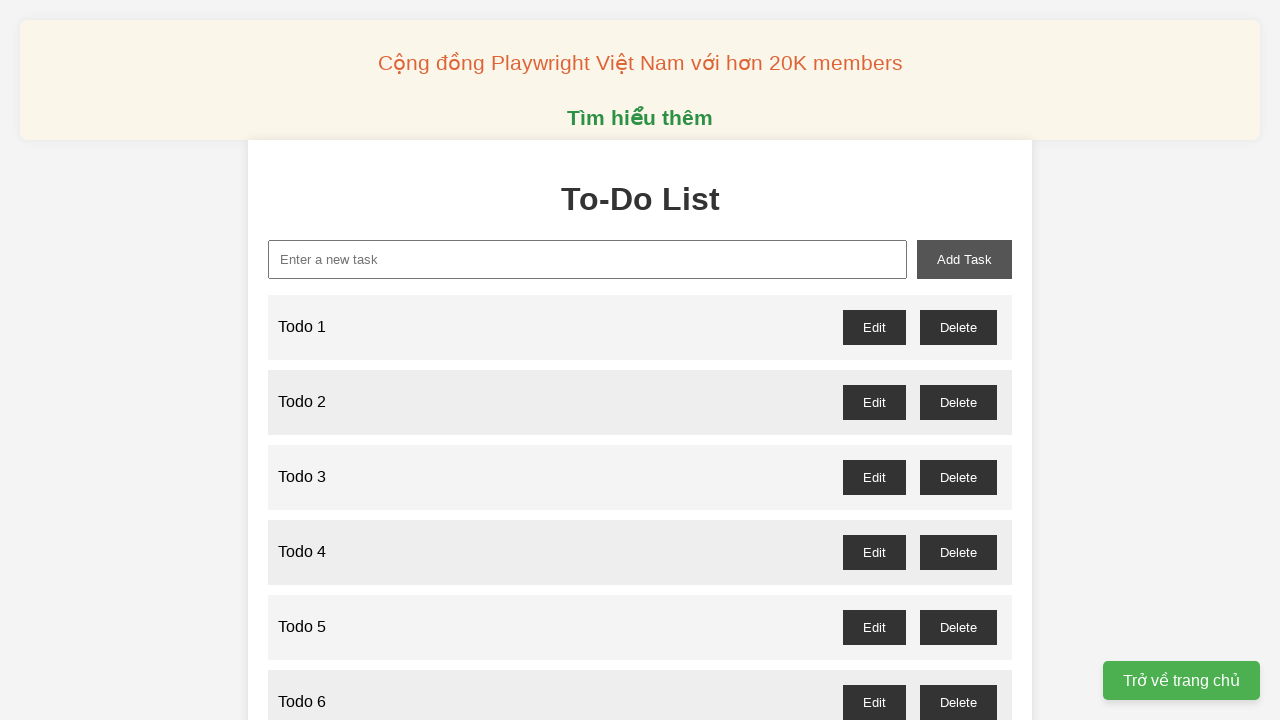

Filled new task input with 'Todo 77' on xpath=//input[@id='new-task']
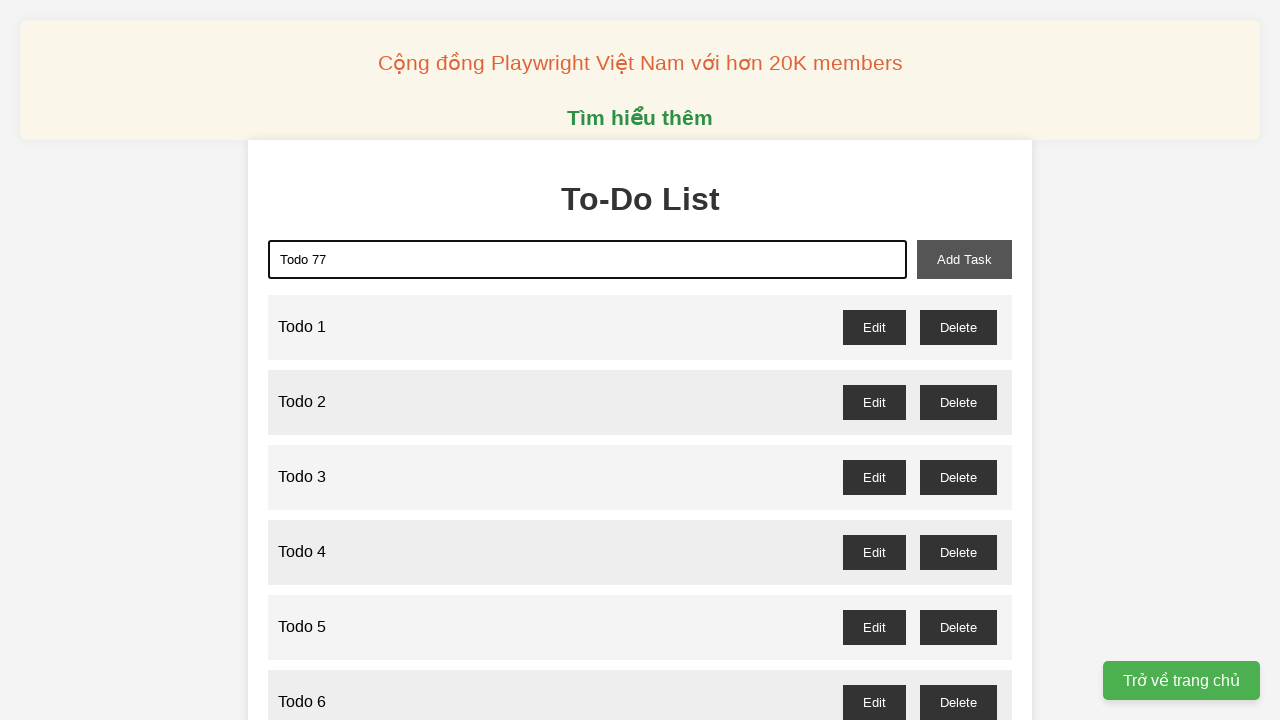

Clicked add task button to add 'Todo 77' at (964, 259) on xpath=//button[@id='add-task']
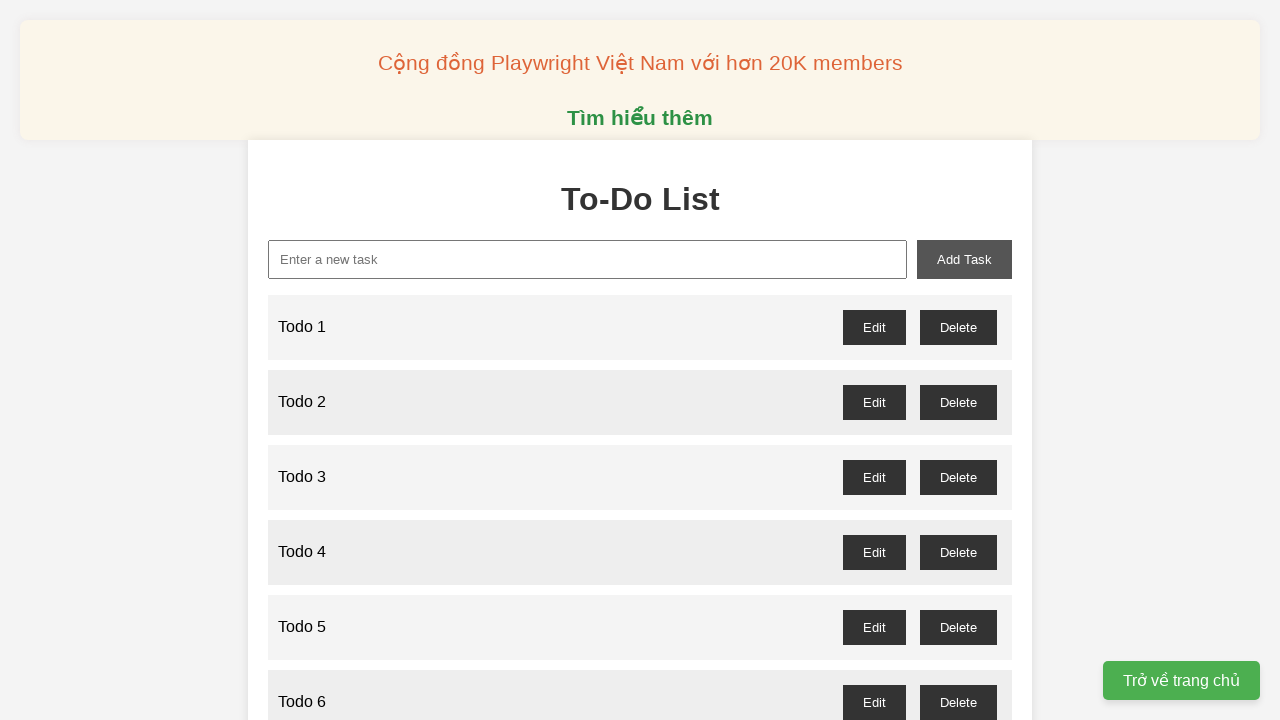

Filled new task input with 'Todo 78' on xpath=//input[@id='new-task']
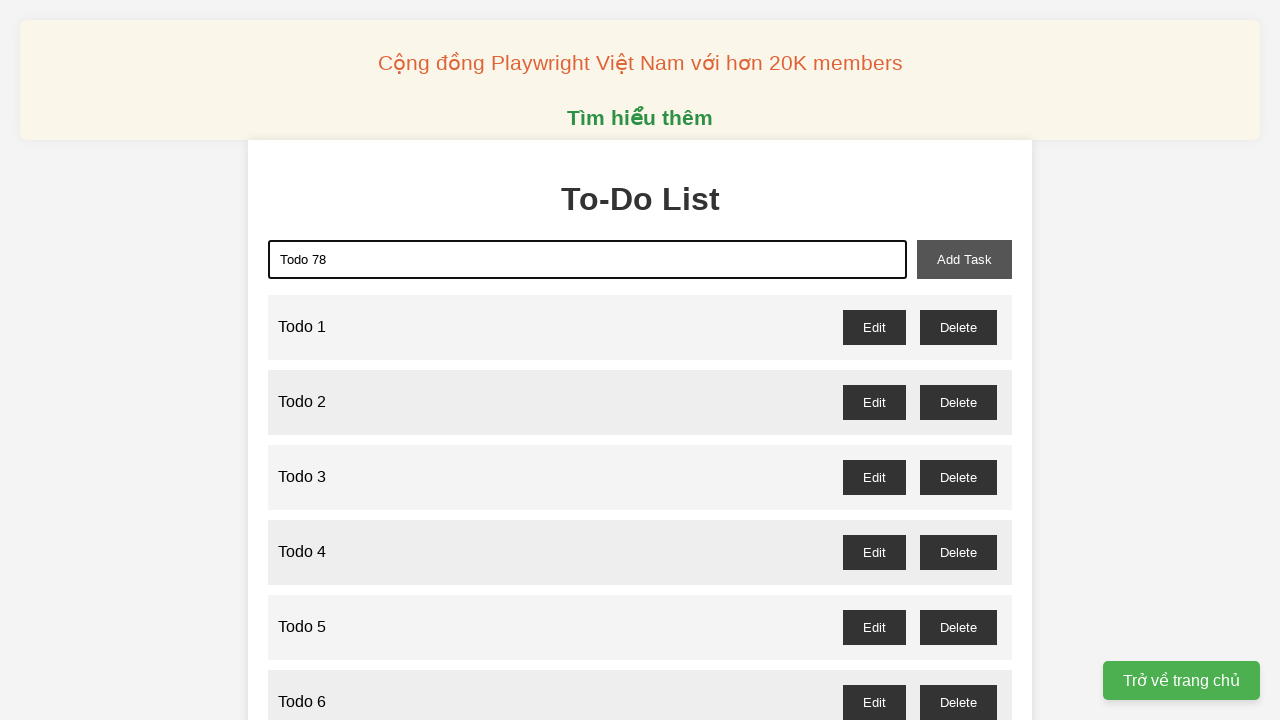

Clicked add task button to add 'Todo 78' at (964, 259) on xpath=//button[@id='add-task']
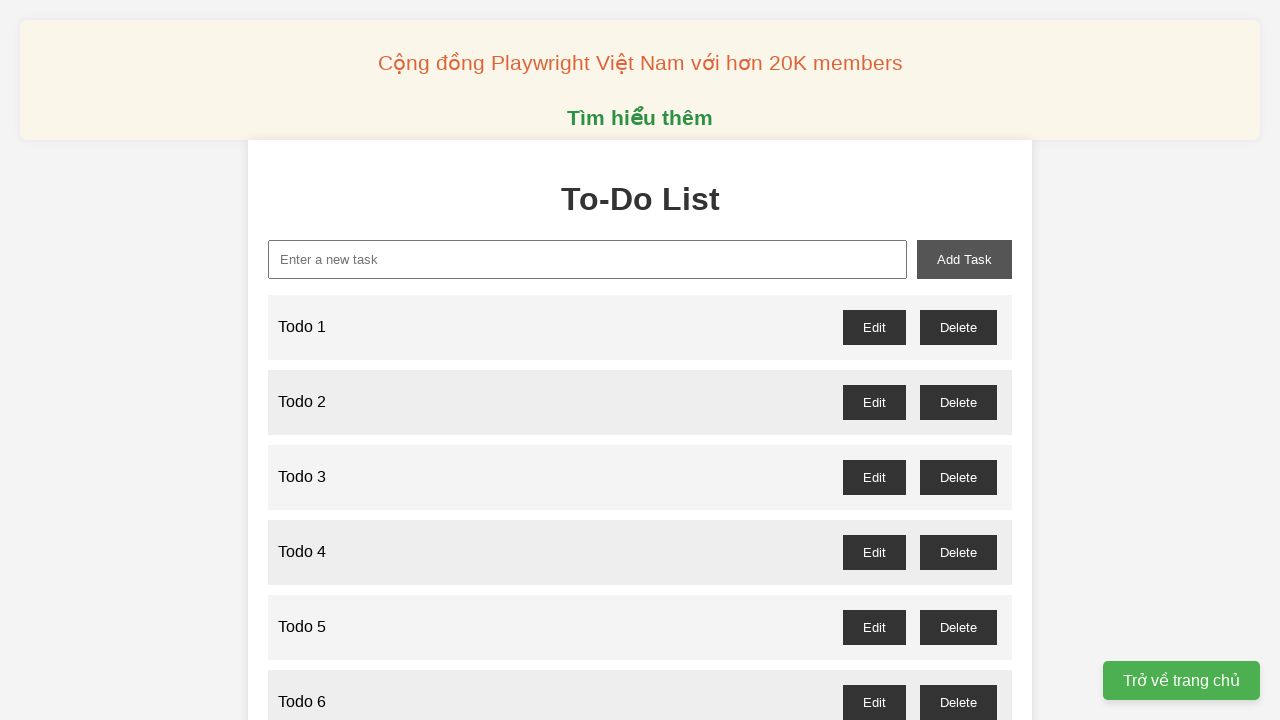

Filled new task input with 'Todo 79' on xpath=//input[@id='new-task']
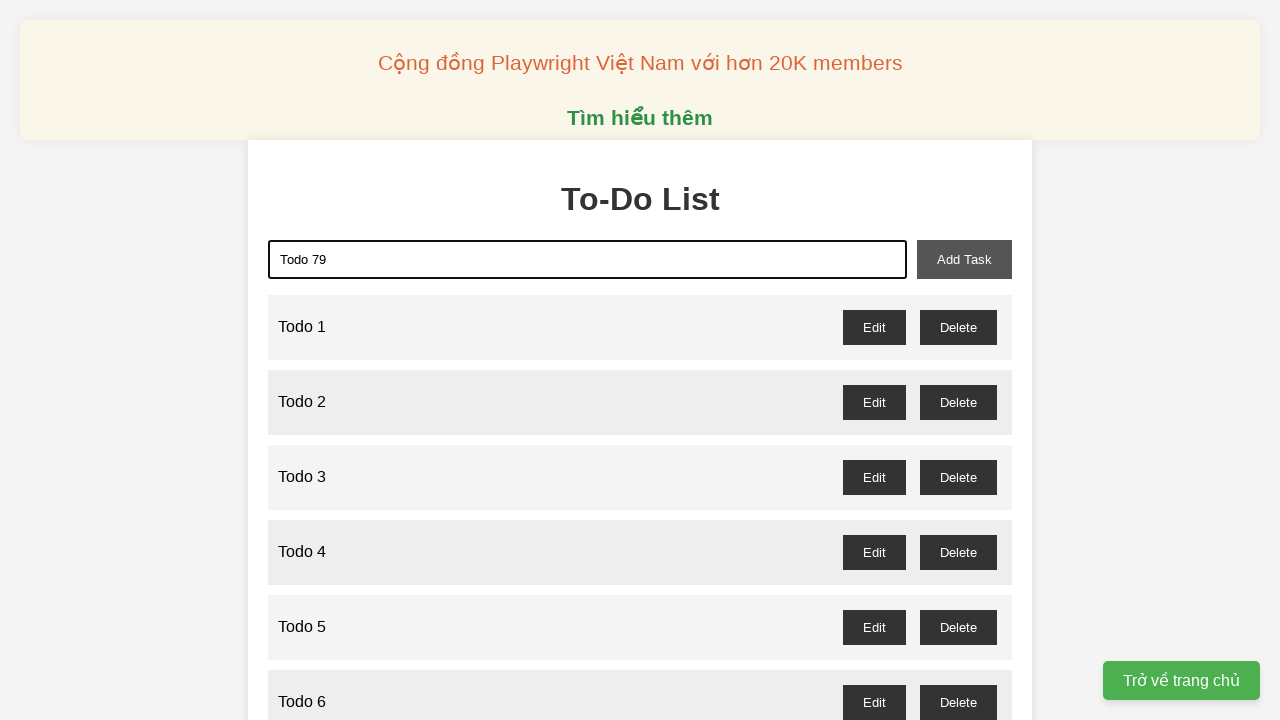

Clicked add task button to add 'Todo 79' at (964, 259) on xpath=//button[@id='add-task']
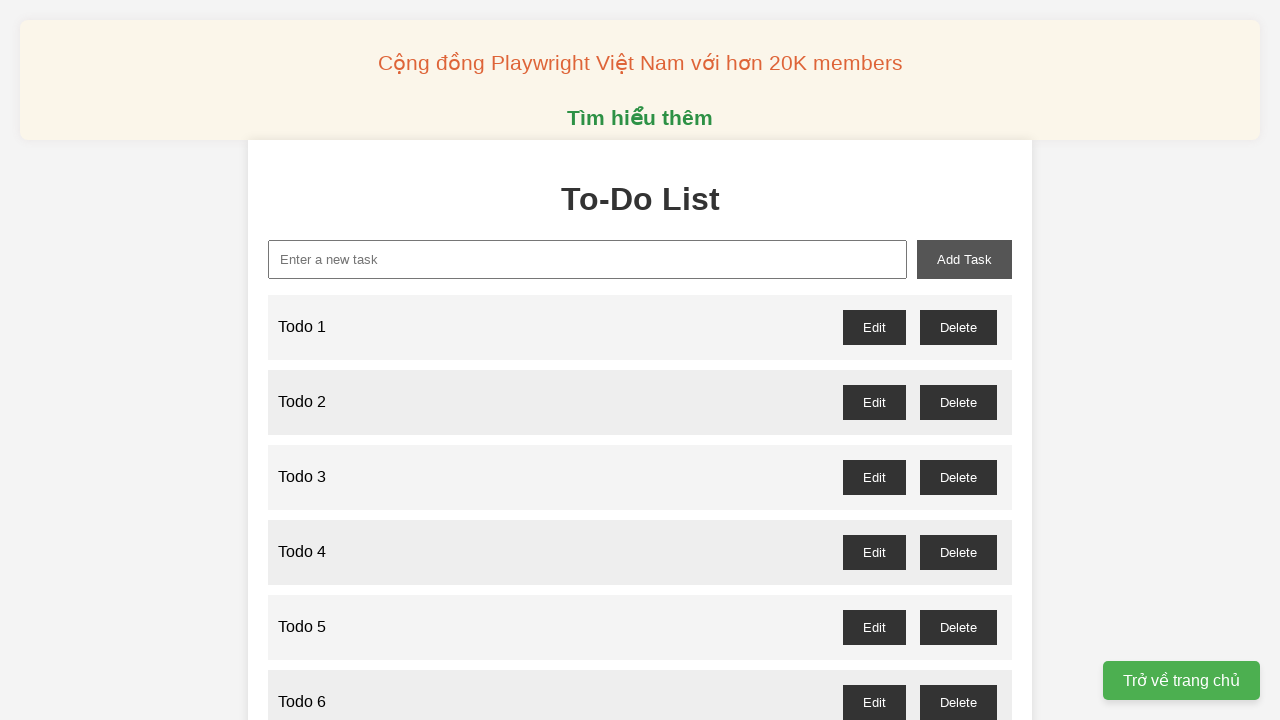

Filled new task input with 'Todo 80' on xpath=//input[@id='new-task']
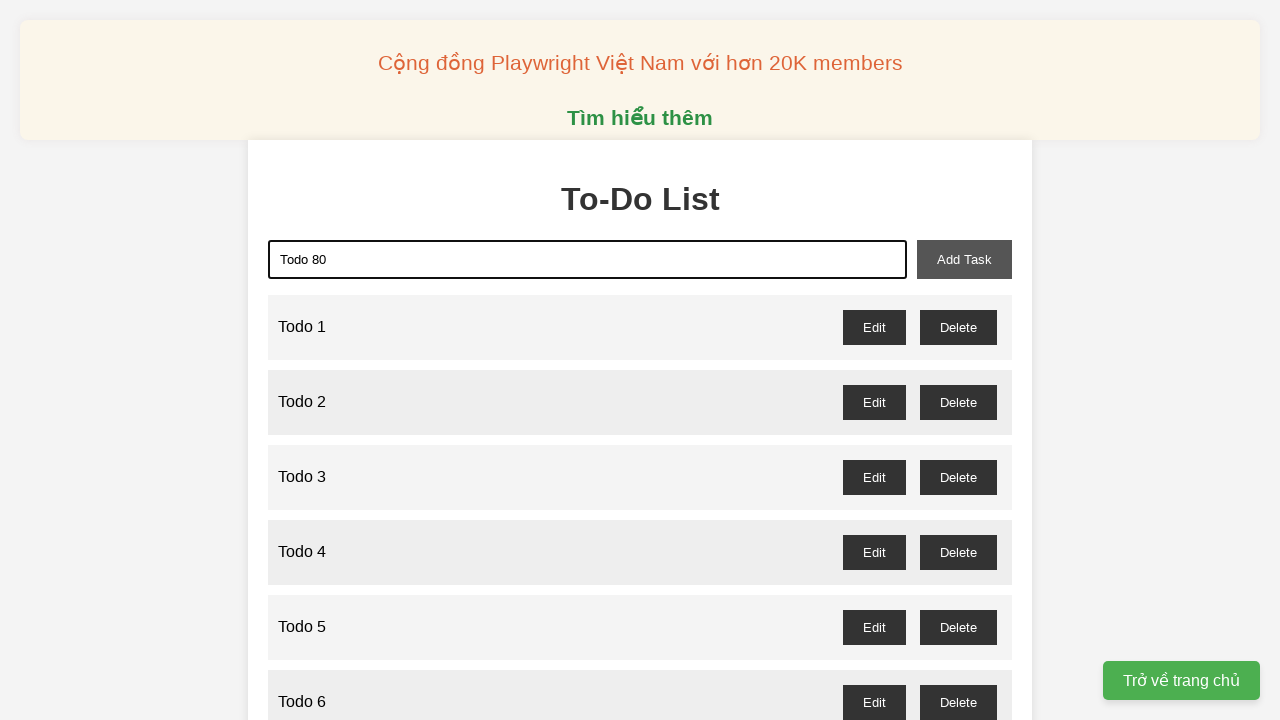

Clicked add task button to add 'Todo 80' at (964, 259) on xpath=//button[@id='add-task']
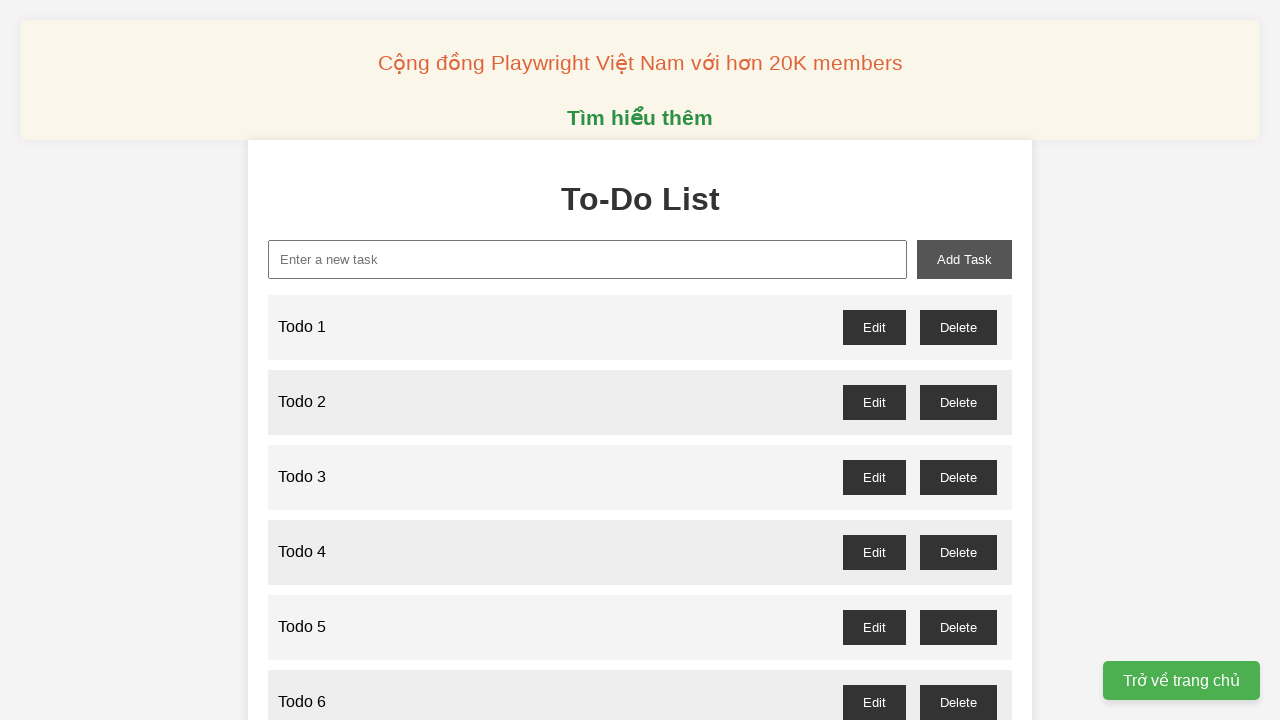

Filled new task input with 'Todo 81' on xpath=//input[@id='new-task']
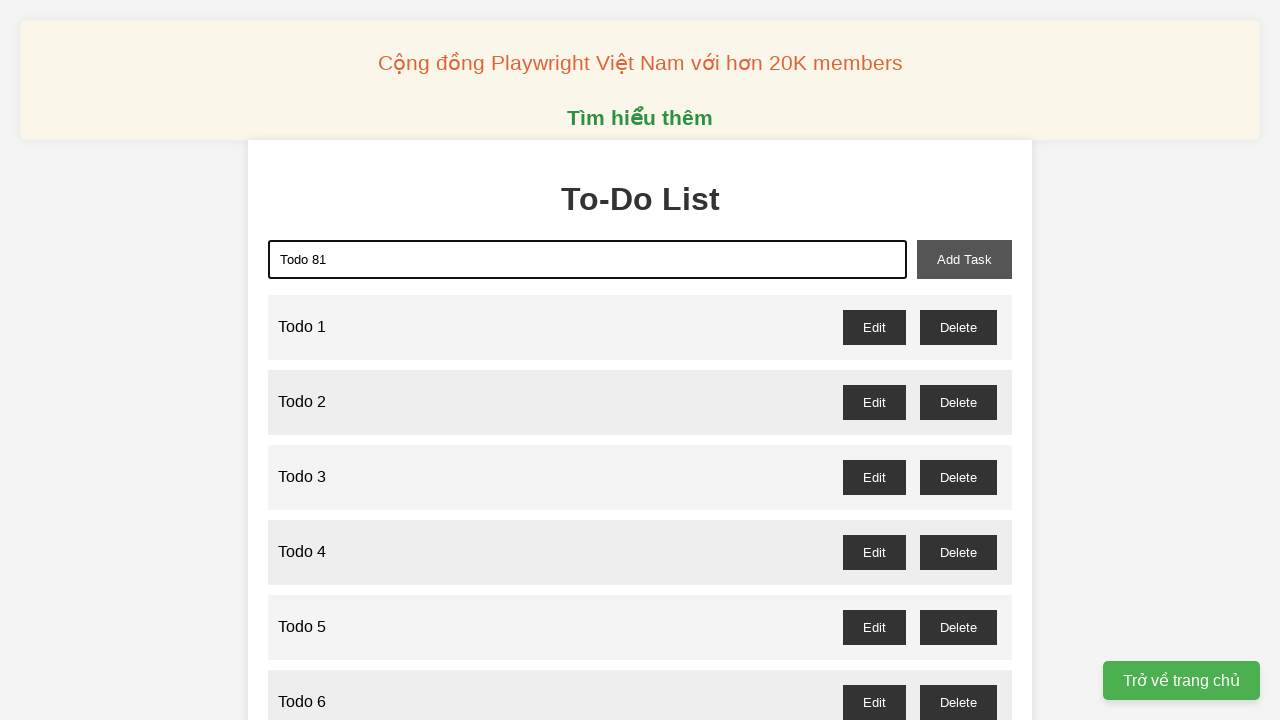

Clicked add task button to add 'Todo 81' at (964, 259) on xpath=//button[@id='add-task']
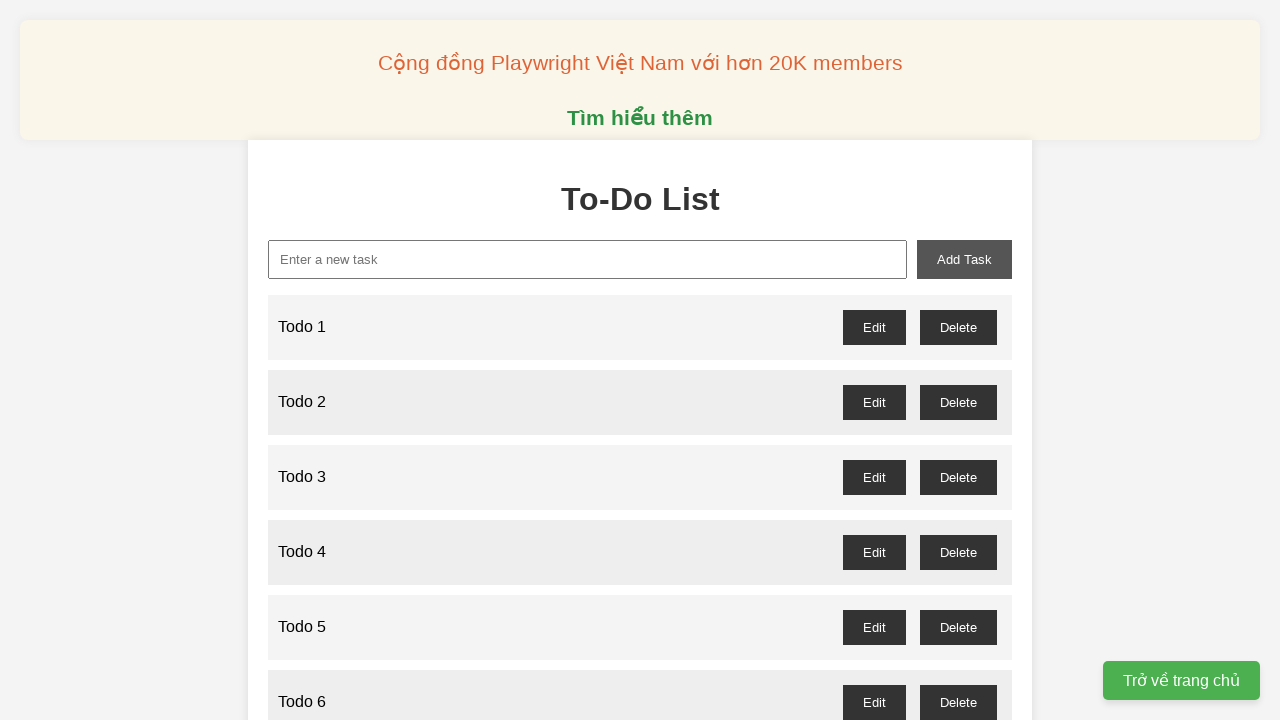

Filled new task input with 'Todo 82' on xpath=//input[@id='new-task']
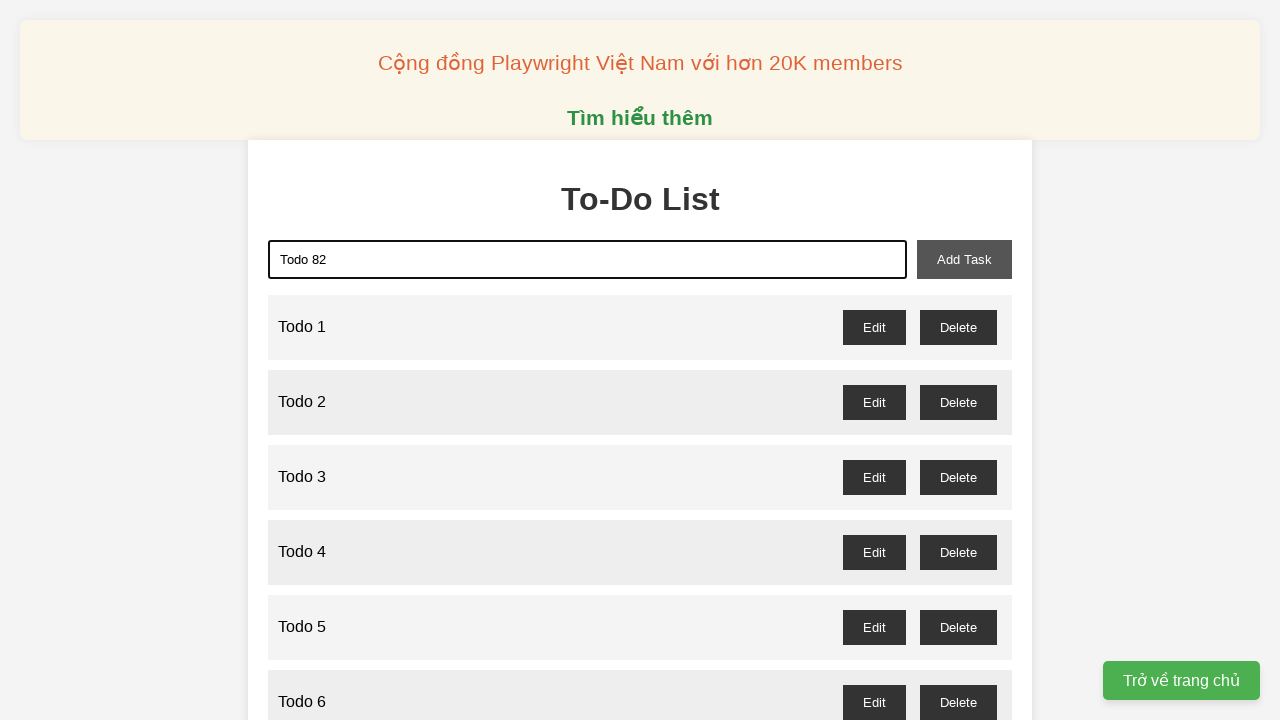

Clicked add task button to add 'Todo 82' at (964, 259) on xpath=//button[@id='add-task']
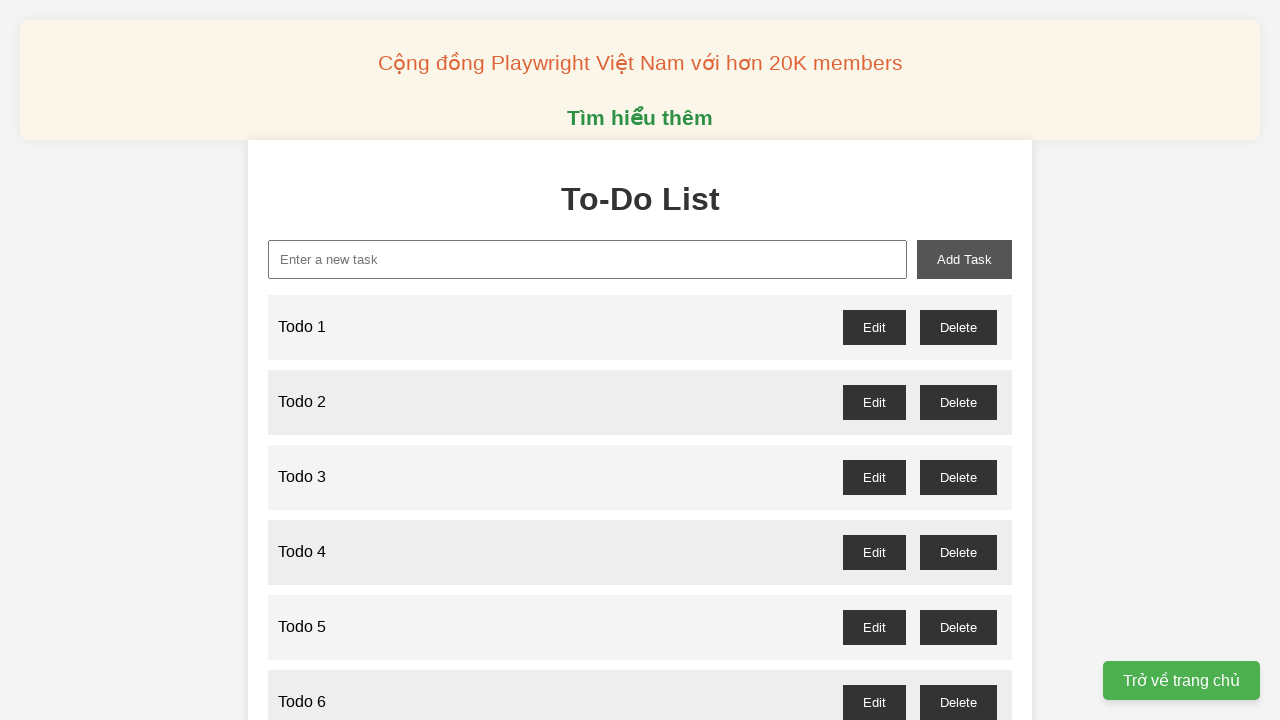

Filled new task input with 'Todo 83' on xpath=//input[@id='new-task']
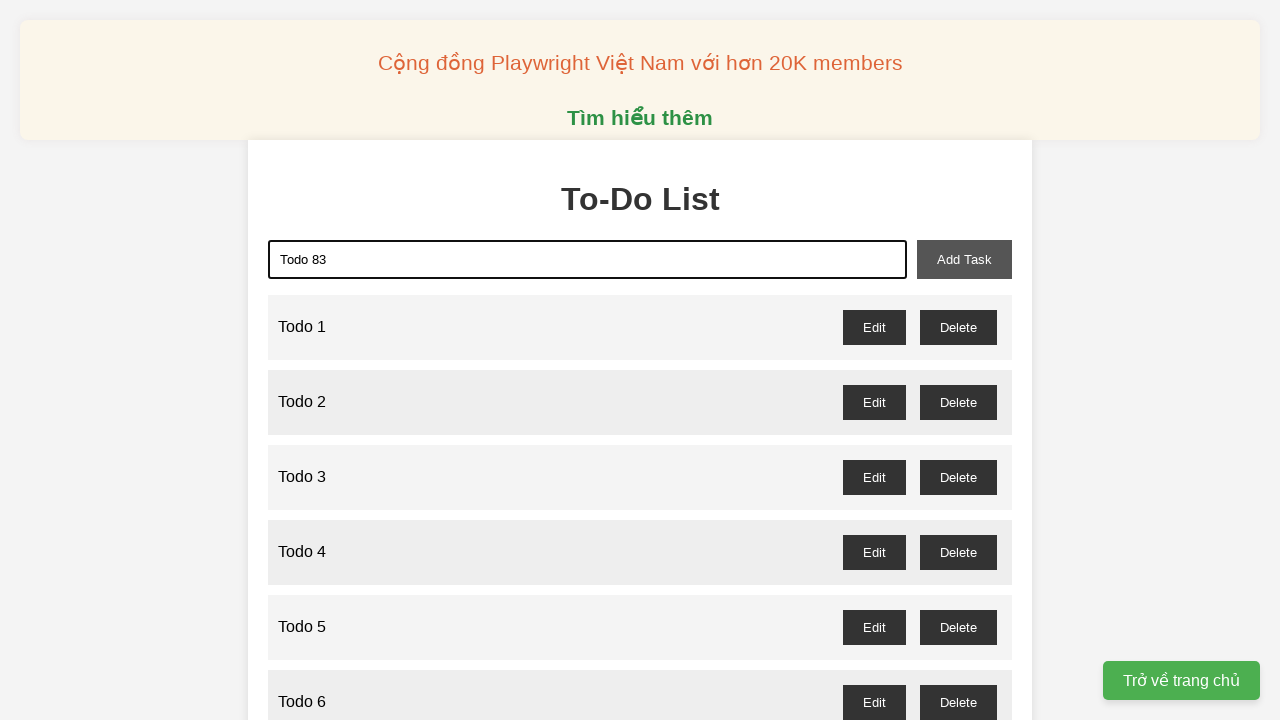

Clicked add task button to add 'Todo 83' at (964, 259) on xpath=//button[@id='add-task']
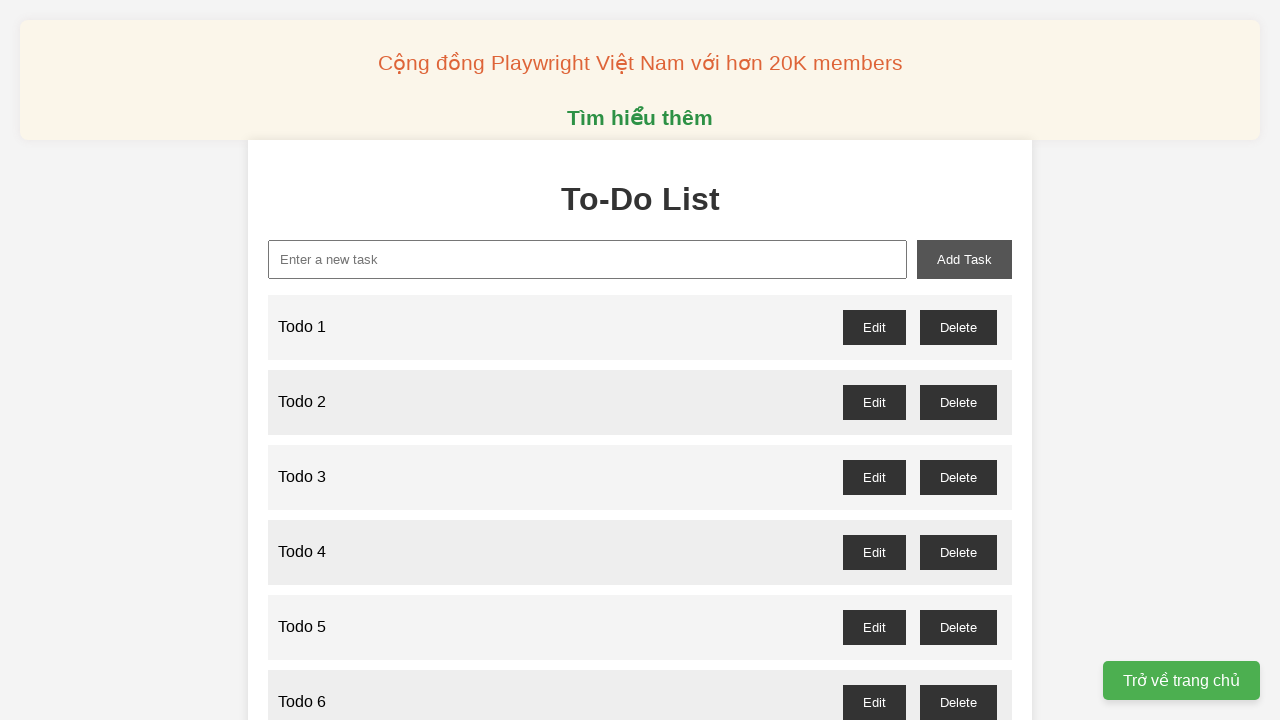

Filled new task input with 'Todo 84' on xpath=//input[@id='new-task']
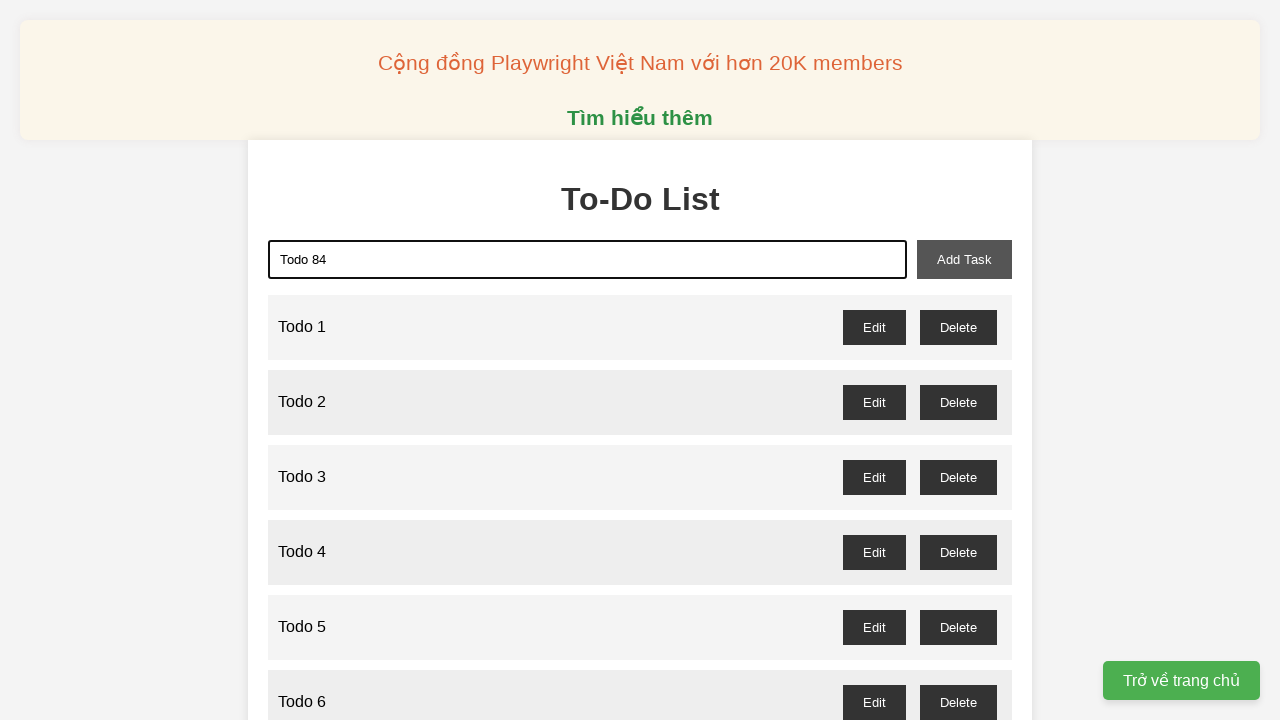

Clicked add task button to add 'Todo 84' at (964, 259) on xpath=//button[@id='add-task']
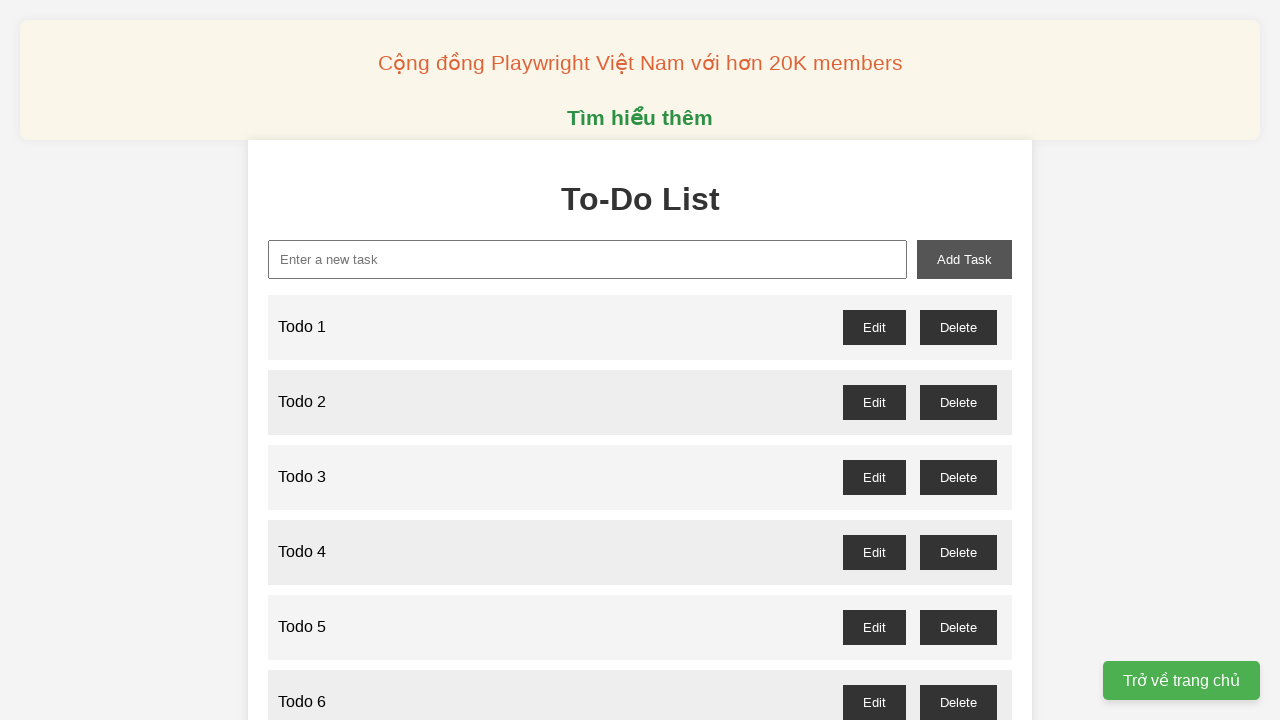

Filled new task input with 'Todo 85' on xpath=//input[@id='new-task']
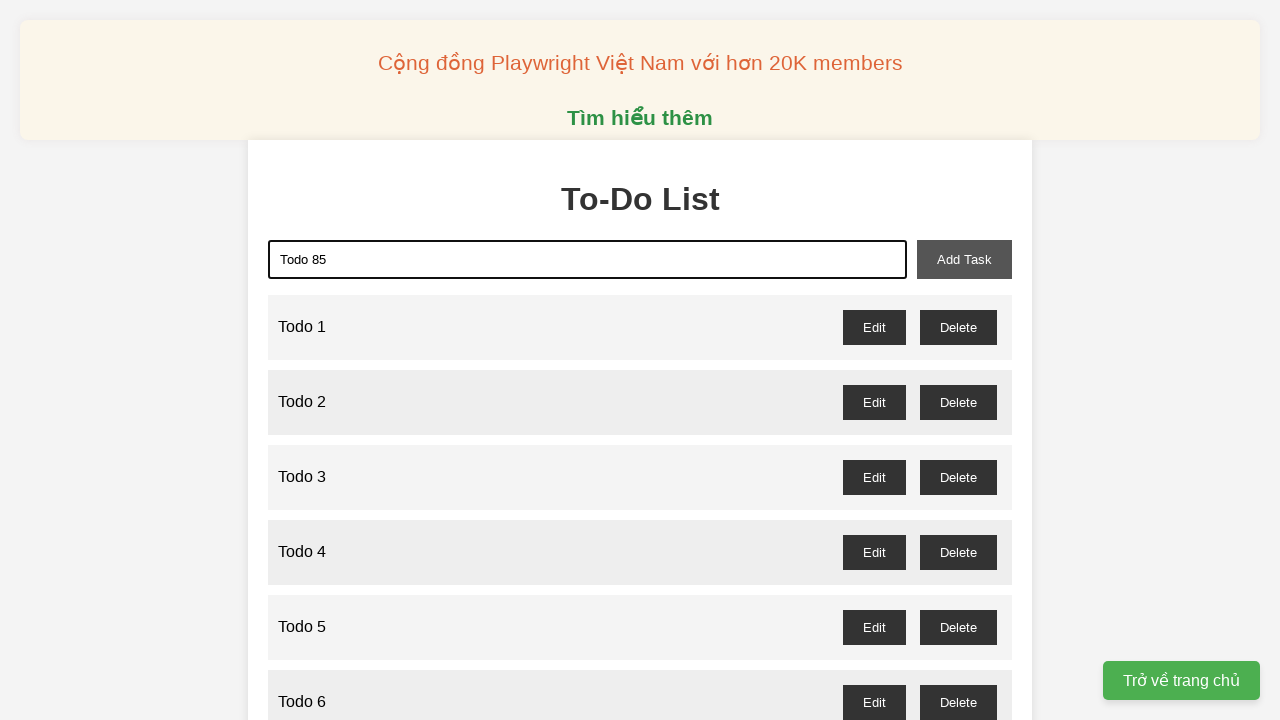

Clicked add task button to add 'Todo 85' at (964, 259) on xpath=//button[@id='add-task']
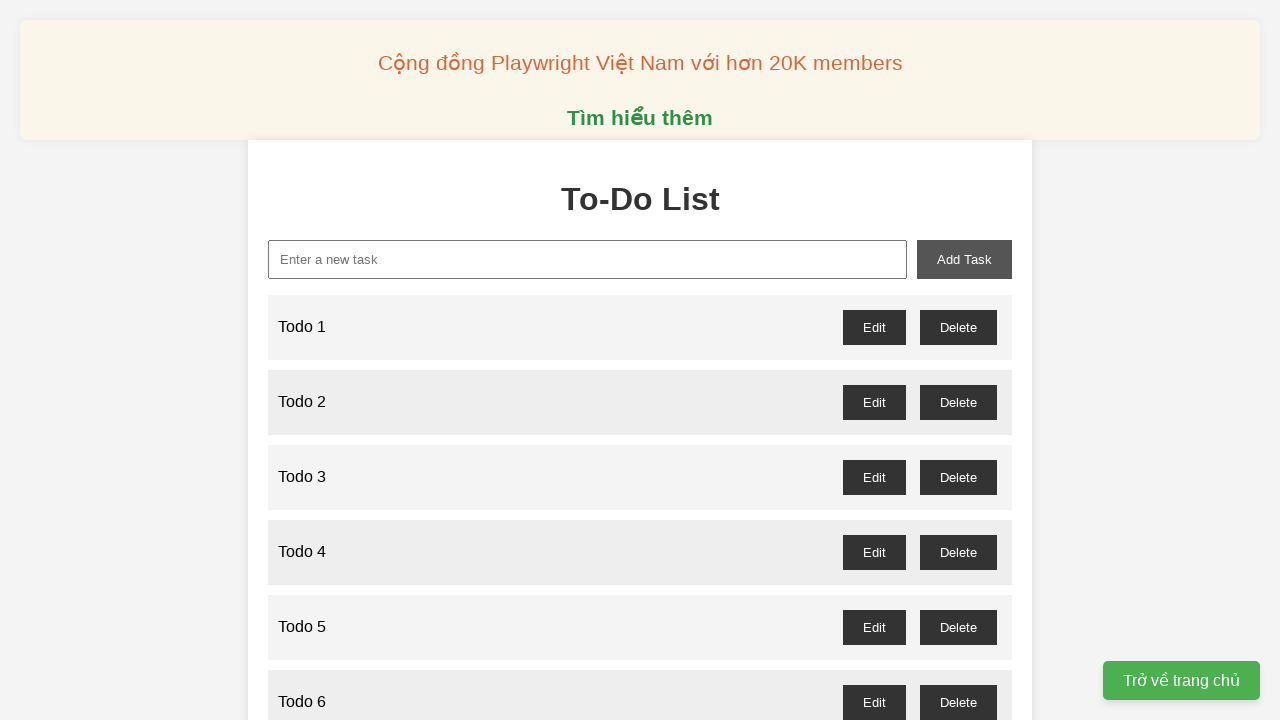

Filled new task input with 'Todo 86' on xpath=//input[@id='new-task']
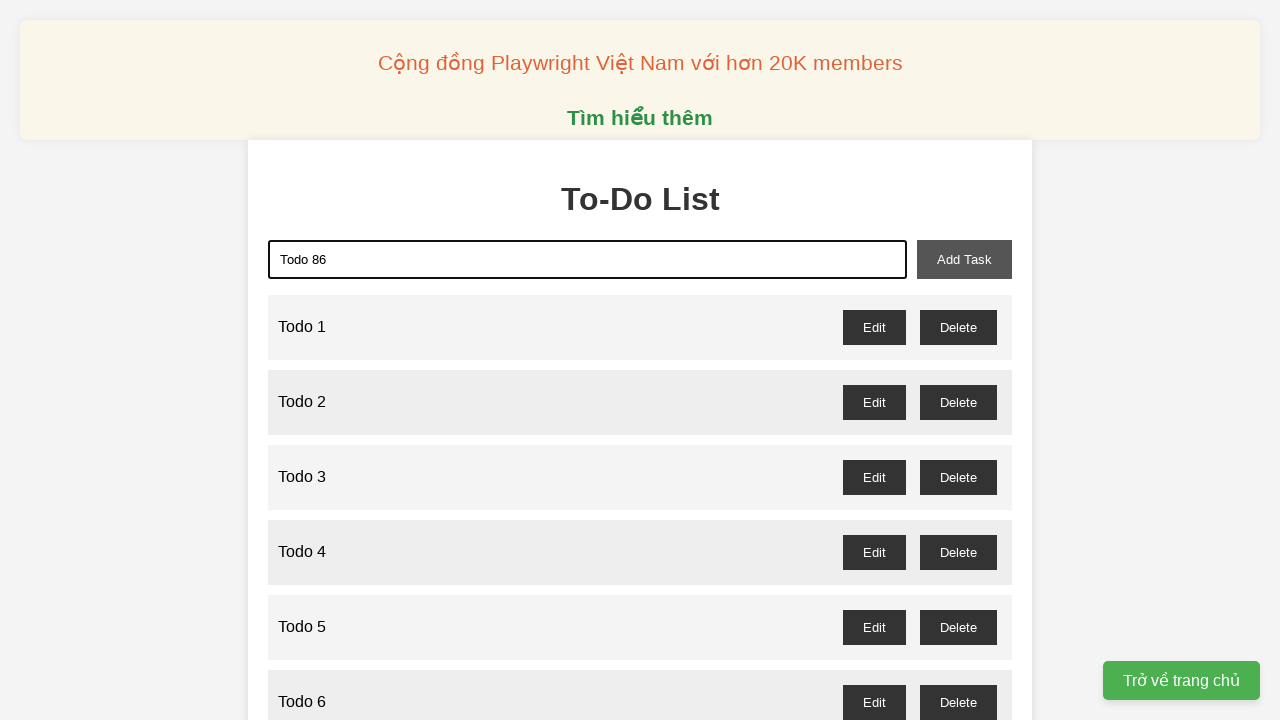

Clicked add task button to add 'Todo 86' at (964, 259) on xpath=//button[@id='add-task']
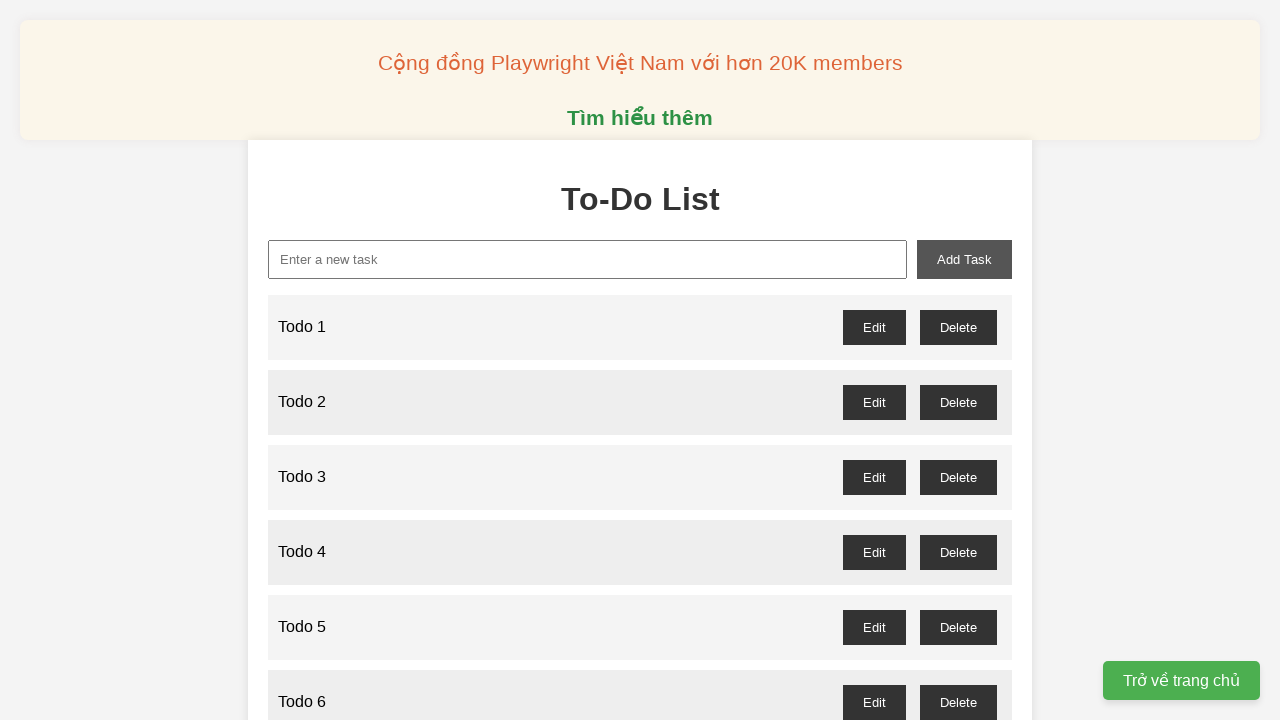

Filled new task input with 'Todo 87' on xpath=//input[@id='new-task']
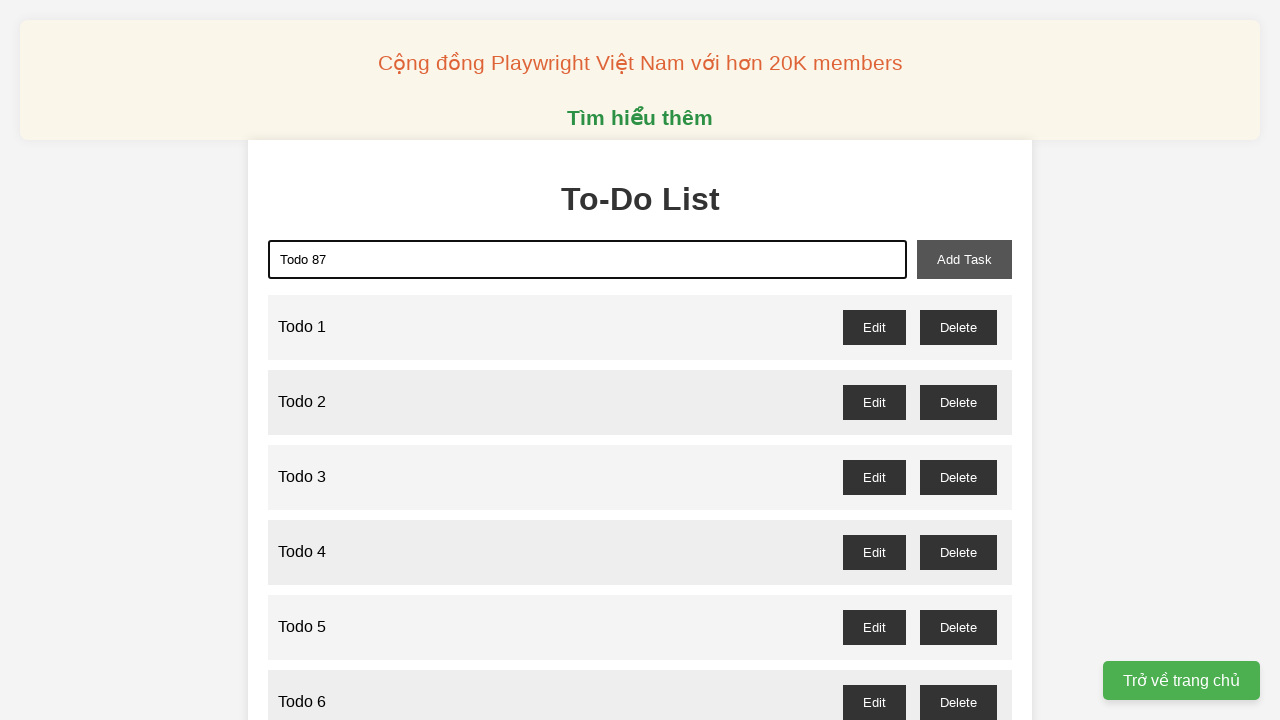

Clicked add task button to add 'Todo 87' at (964, 259) on xpath=//button[@id='add-task']
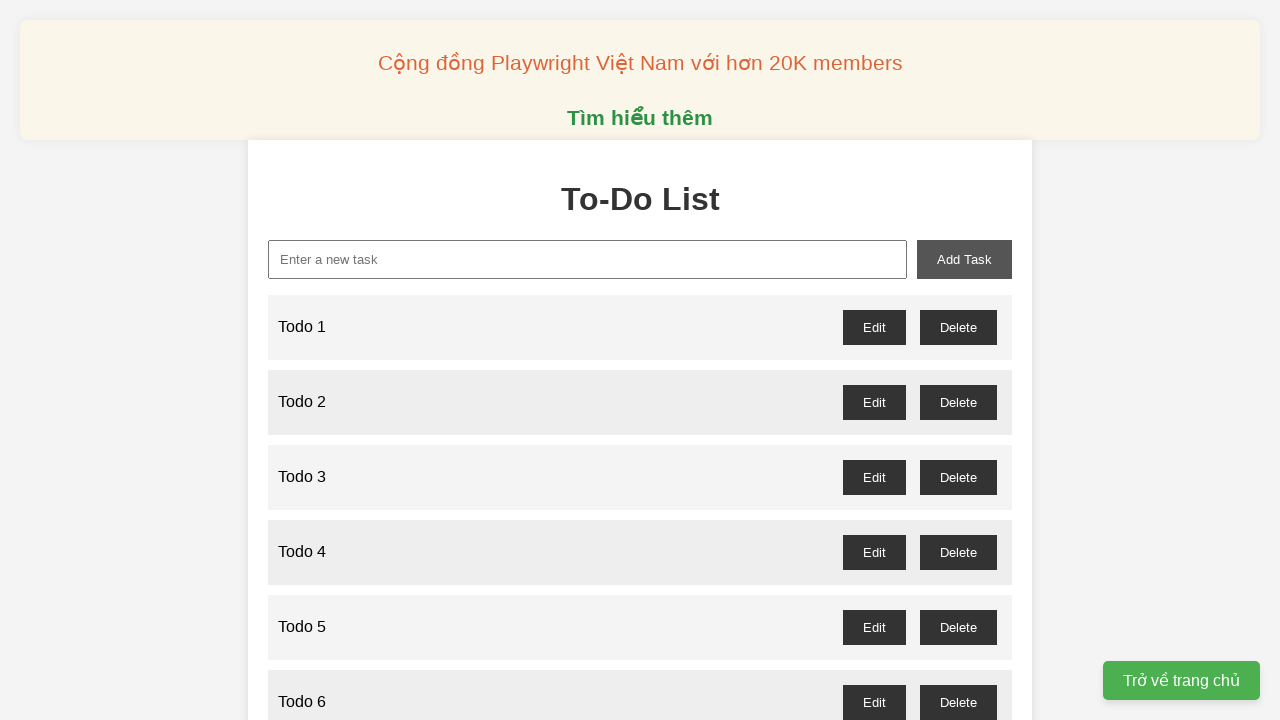

Filled new task input with 'Todo 88' on xpath=//input[@id='new-task']
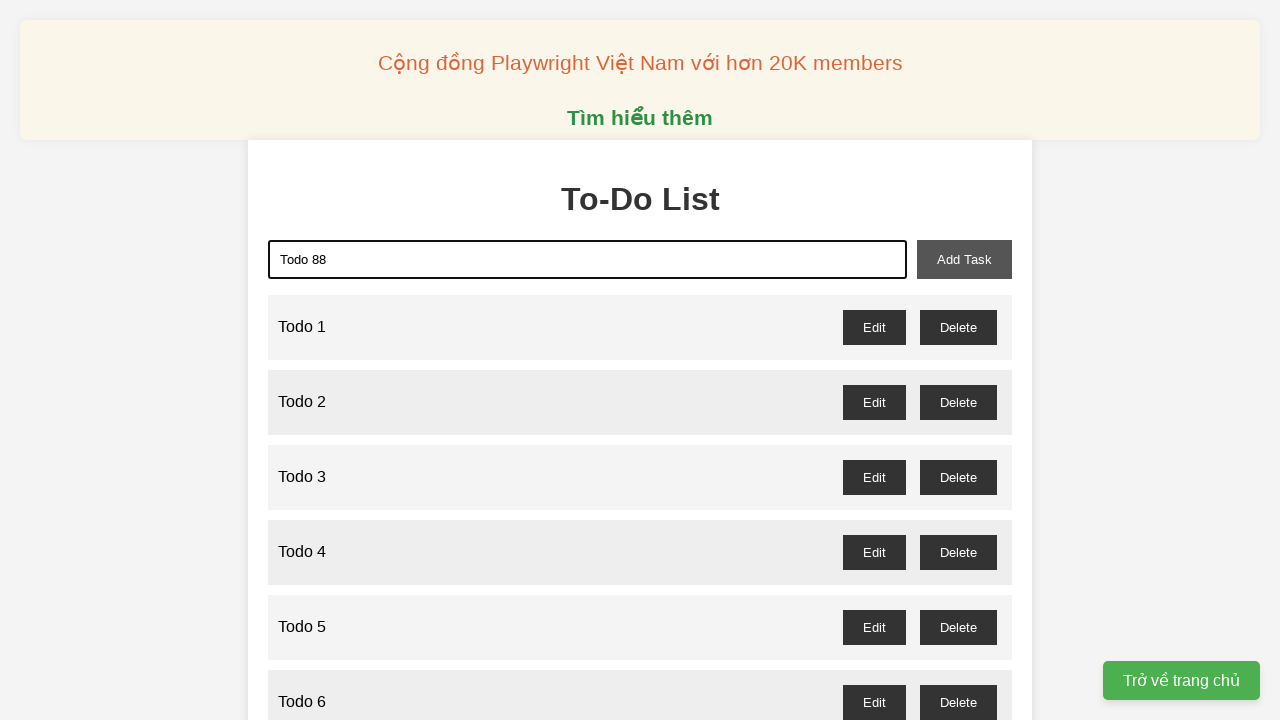

Clicked add task button to add 'Todo 88' at (964, 259) on xpath=//button[@id='add-task']
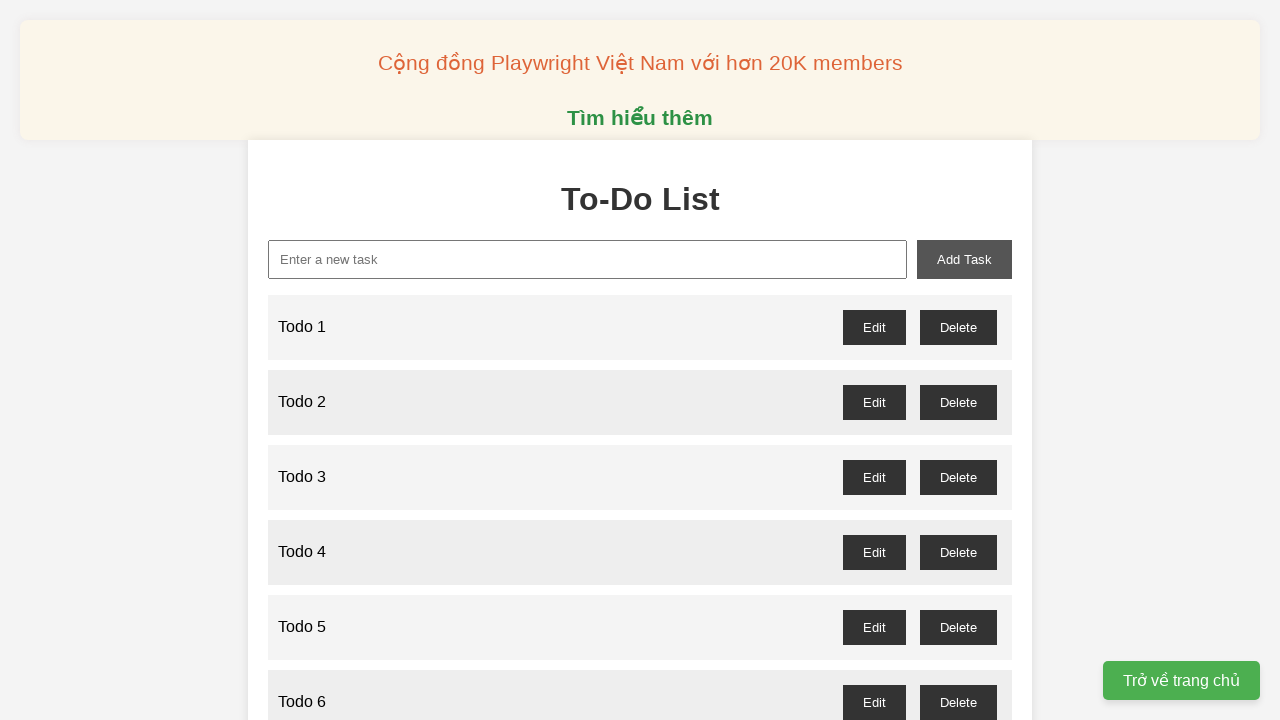

Filled new task input with 'Todo 89' on xpath=//input[@id='new-task']
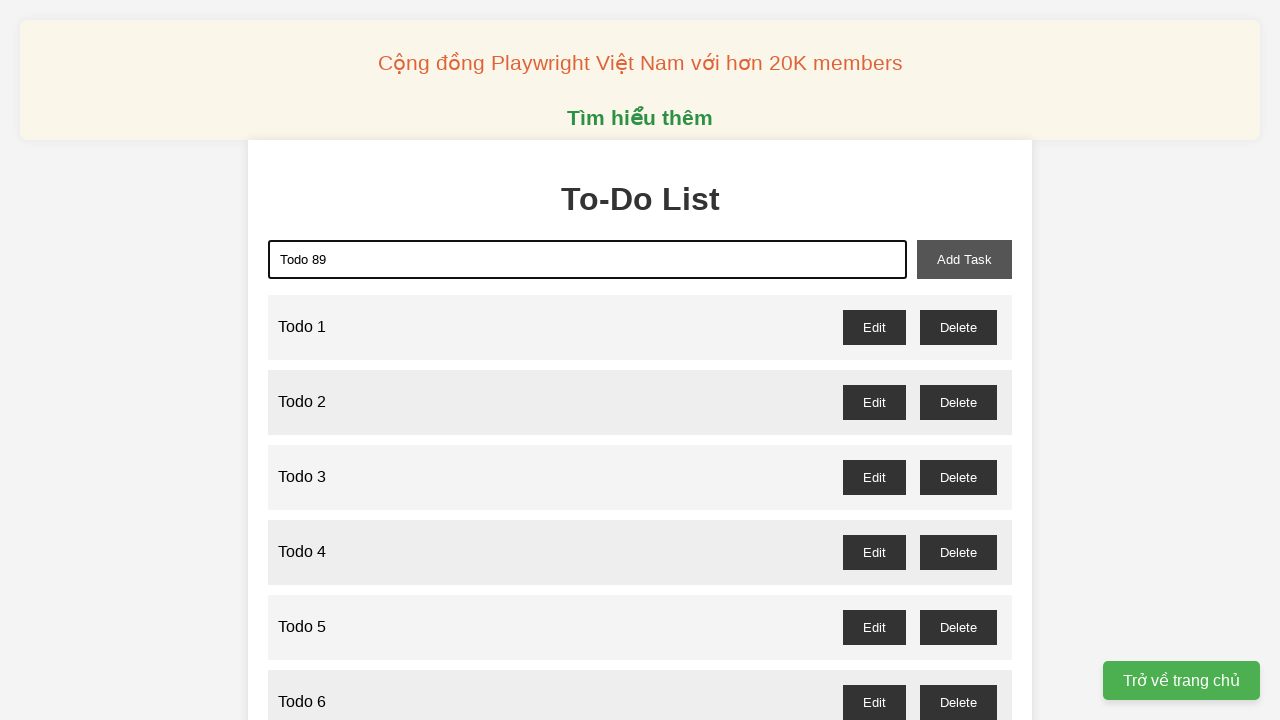

Clicked add task button to add 'Todo 89' at (964, 259) on xpath=//button[@id='add-task']
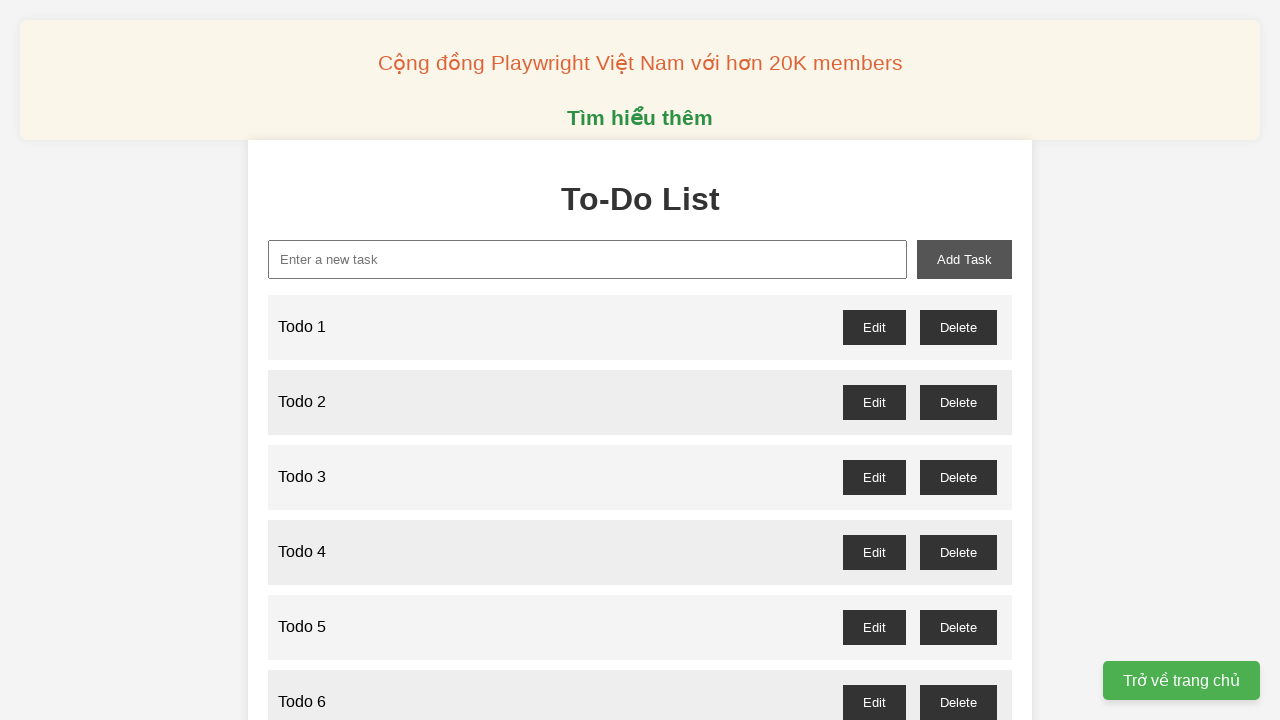

Filled new task input with 'Todo 90' on xpath=//input[@id='new-task']
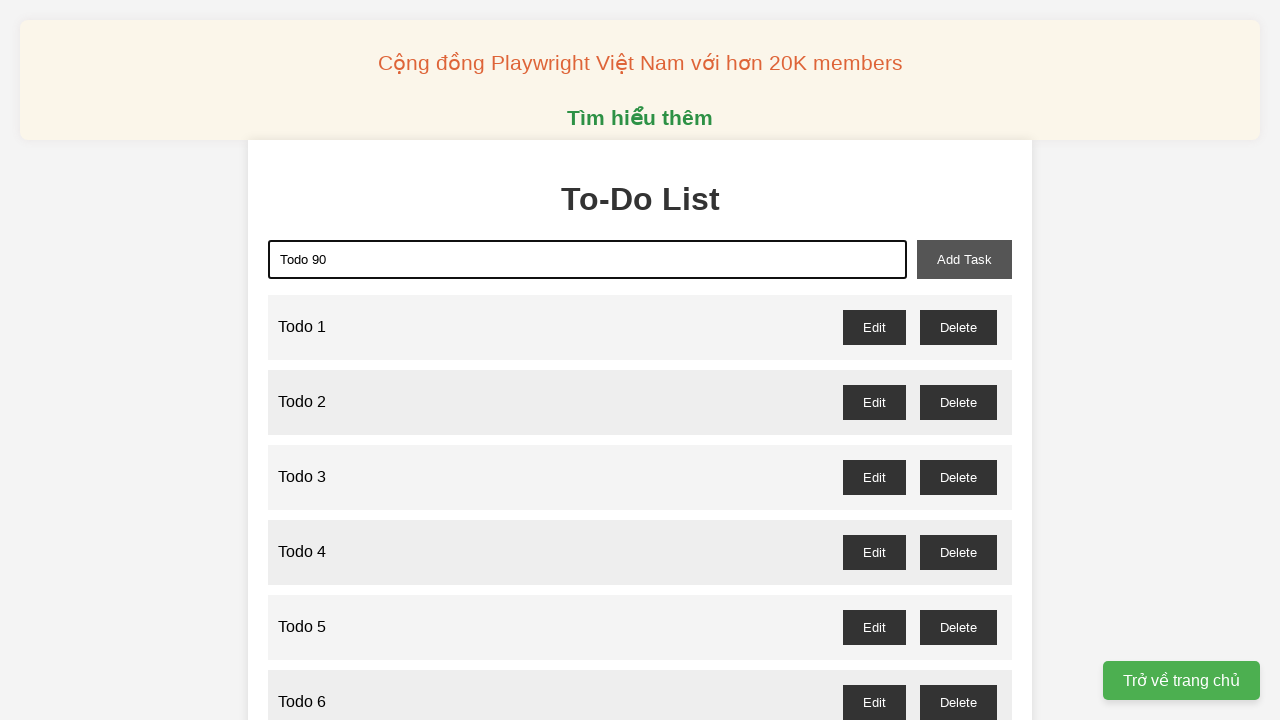

Clicked add task button to add 'Todo 90' at (964, 259) on xpath=//button[@id='add-task']
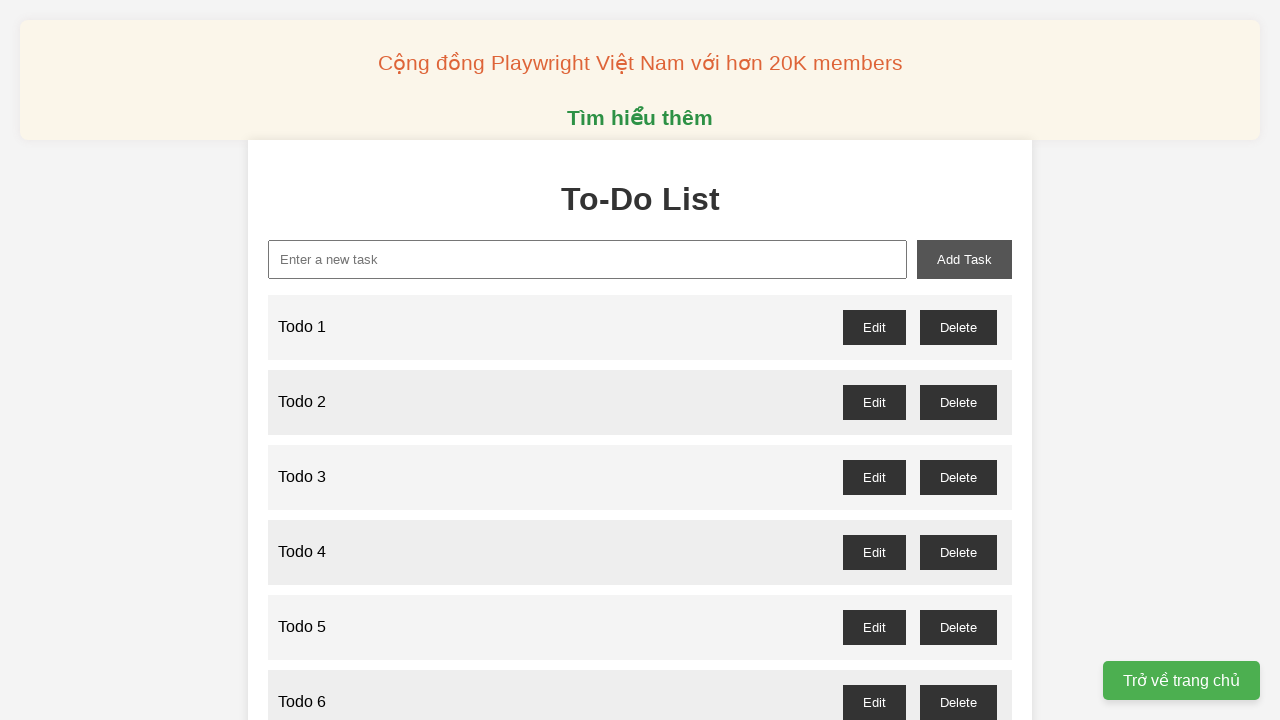

Filled new task input with 'Todo 91' on xpath=//input[@id='new-task']
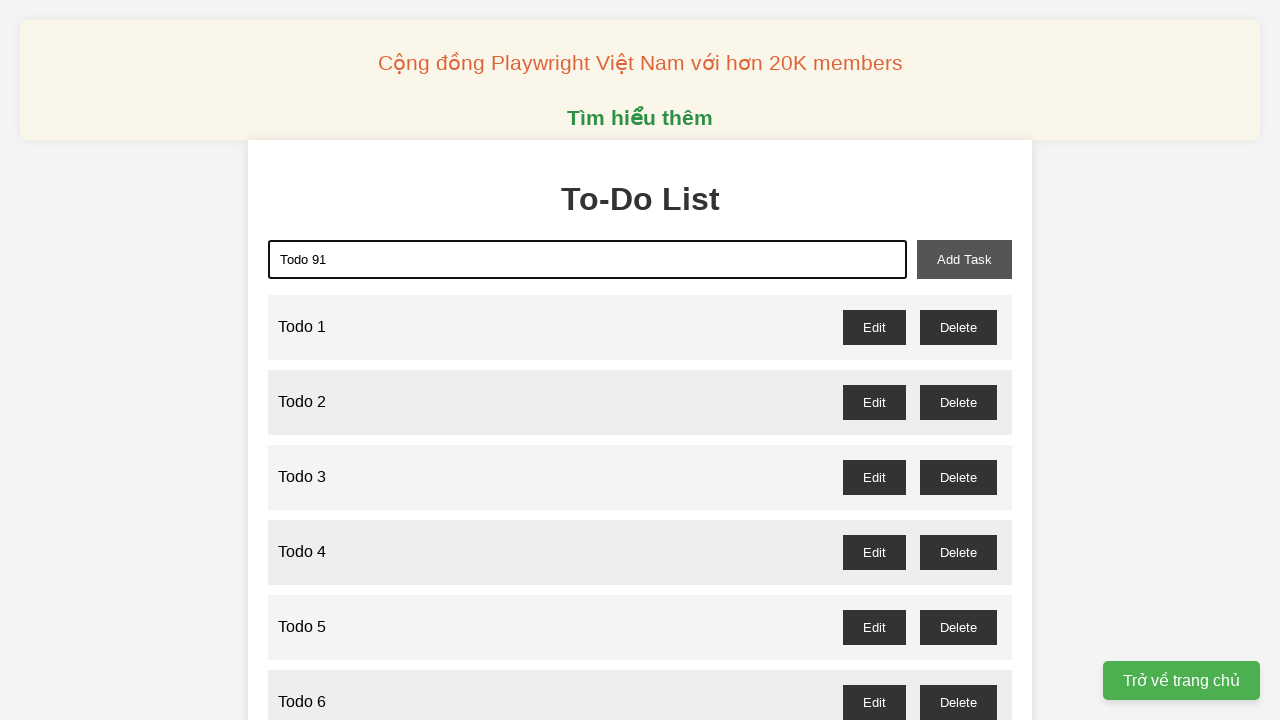

Clicked add task button to add 'Todo 91' at (964, 259) on xpath=//button[@id='add-task']
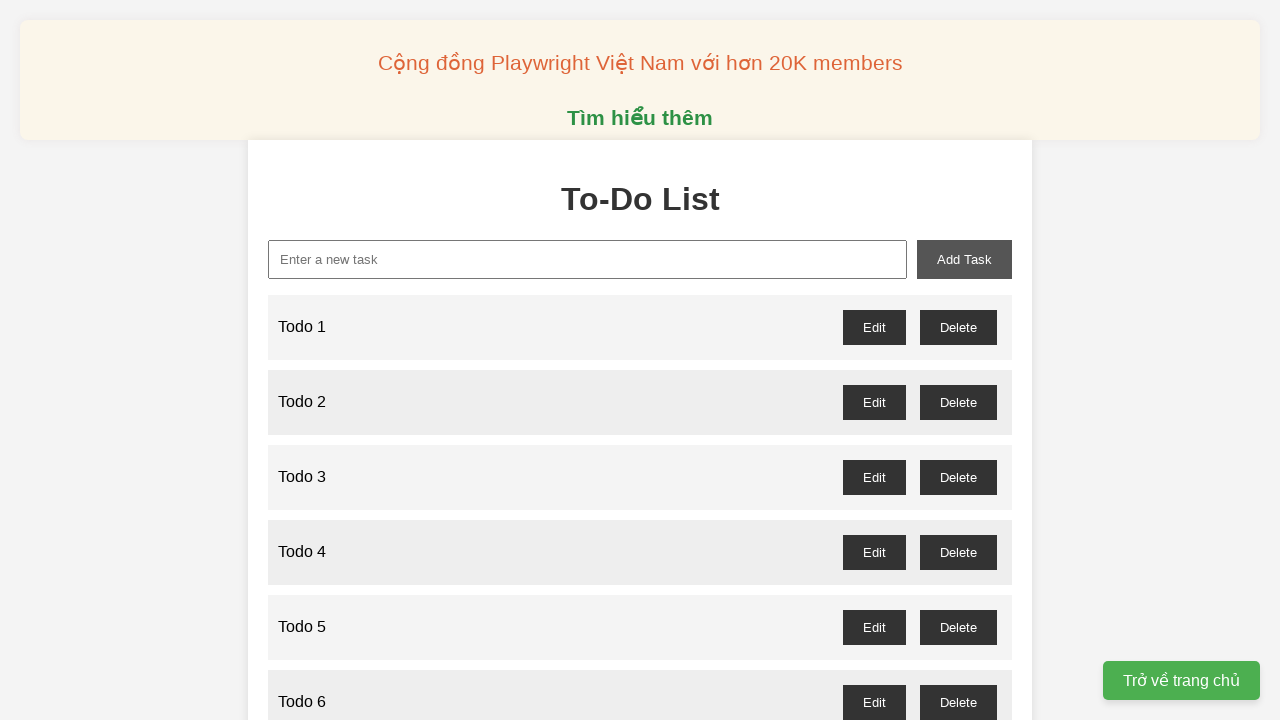

Filled new task input with 'Todo 92' on xpath=//input[@id='new-task']
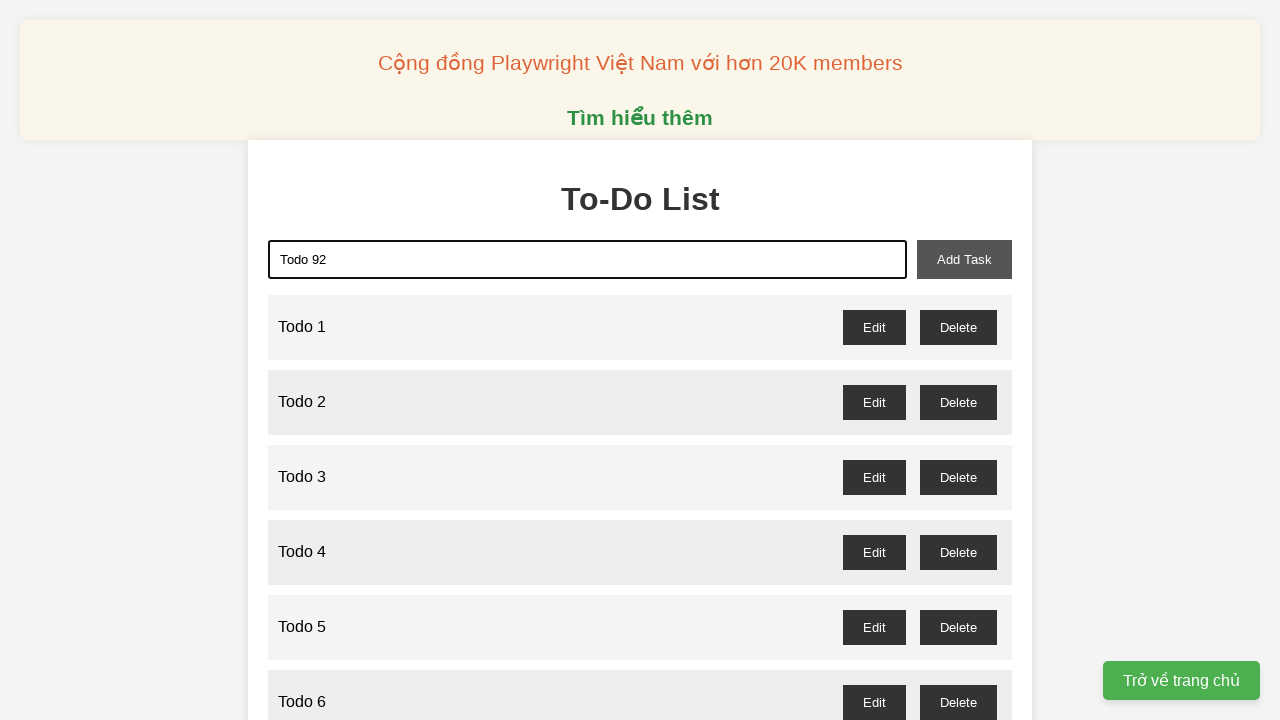

Clicked add task button to add 'Todo 92' at (964, 259) on xpath=//button[@id='add-task']
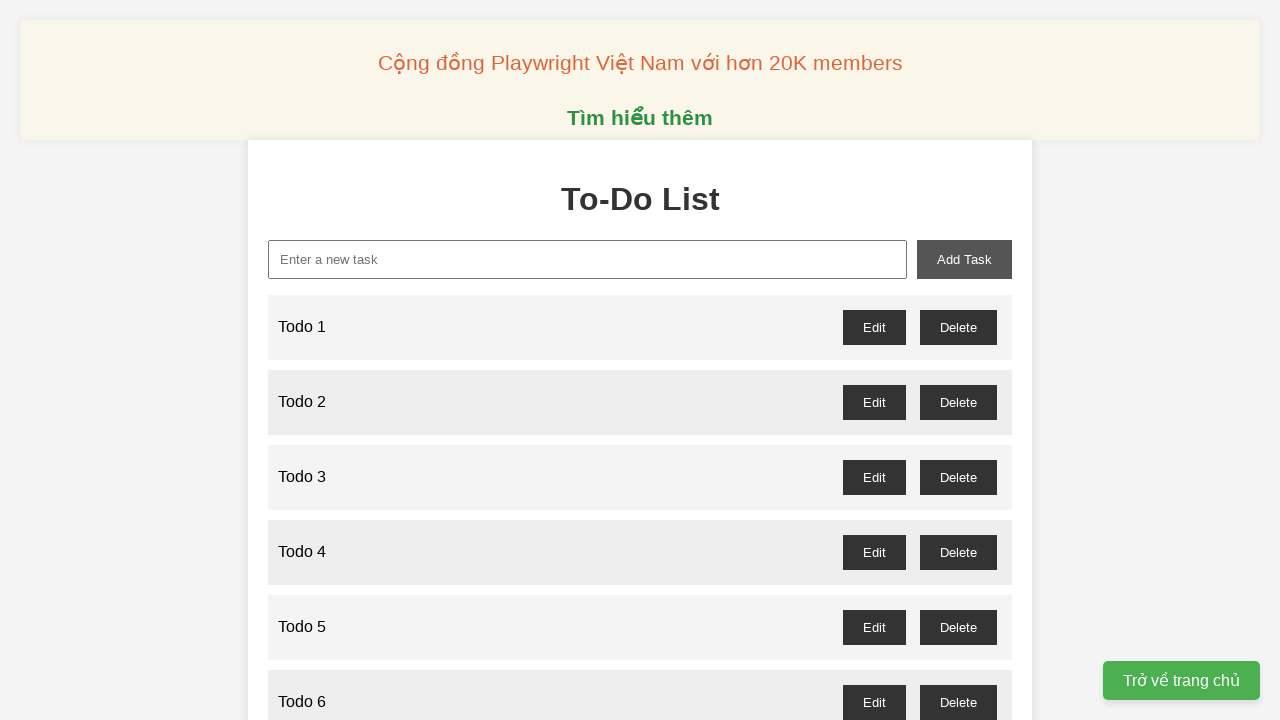

Filled new task input with 'Todo 93' on xpath=//input[@id='new-task']
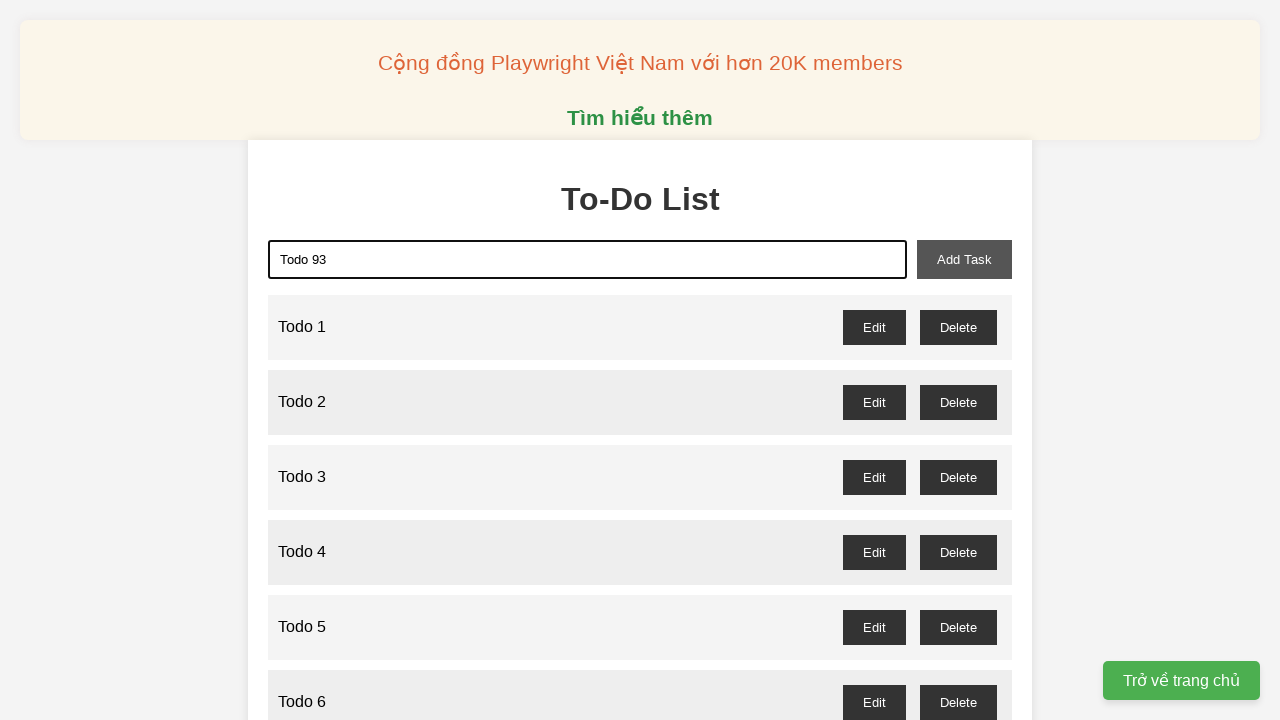

Clicked add task button to add 'Todo 93' at (964, 259) on xpath=//button[@id='add-task']
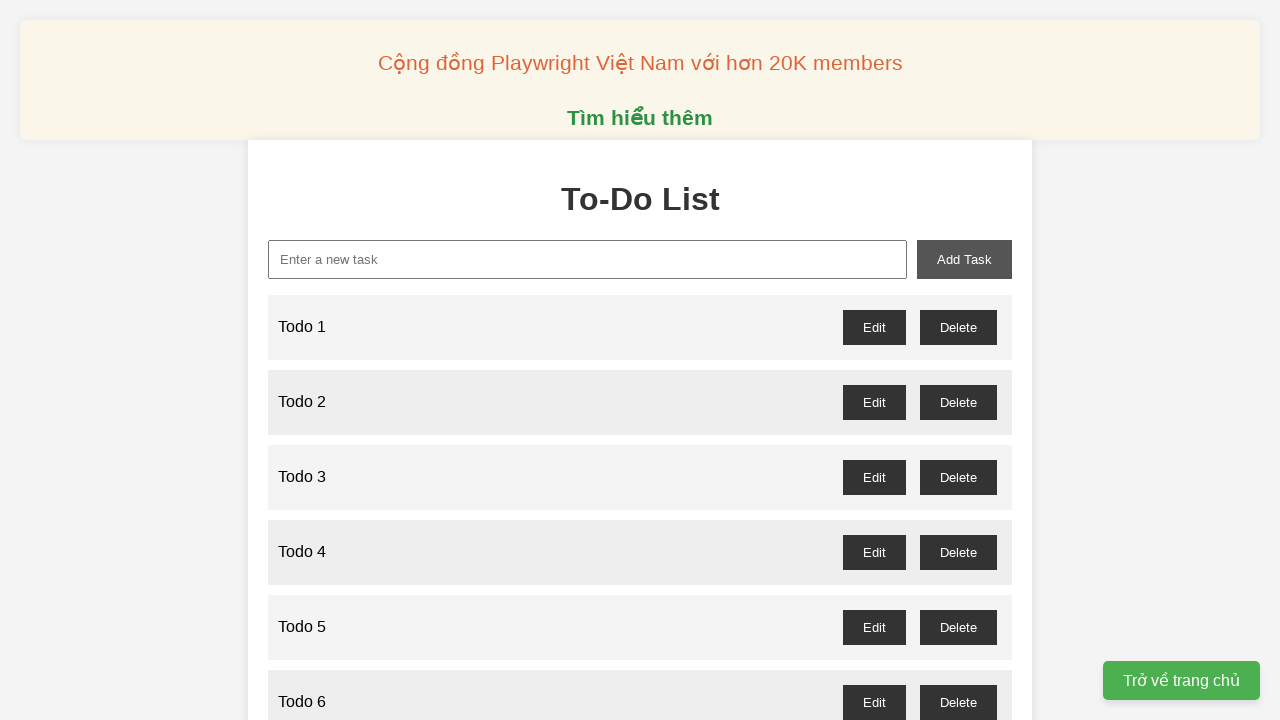

Filled new task input with 'Todo 94' on xpath=//input[@id='new-task']
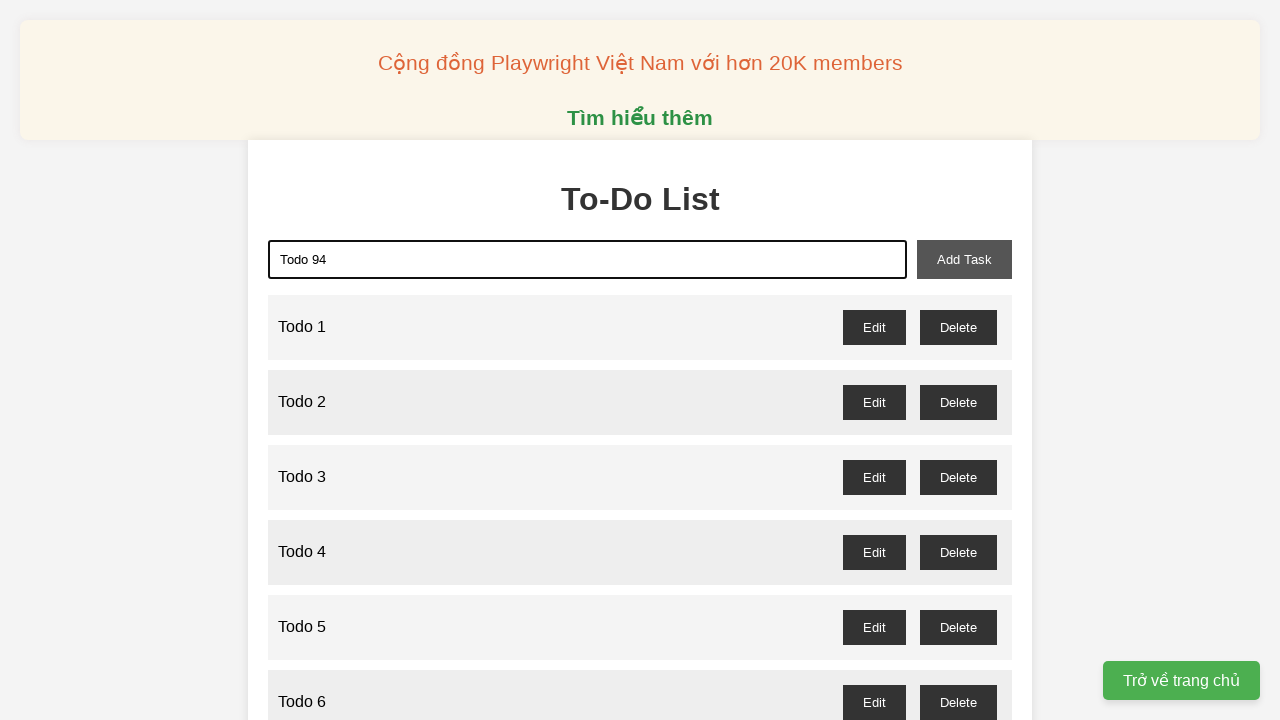

Clicked add task button to add 'Todo 94' at (964, 259) on xpath=//button[@id='add-task']
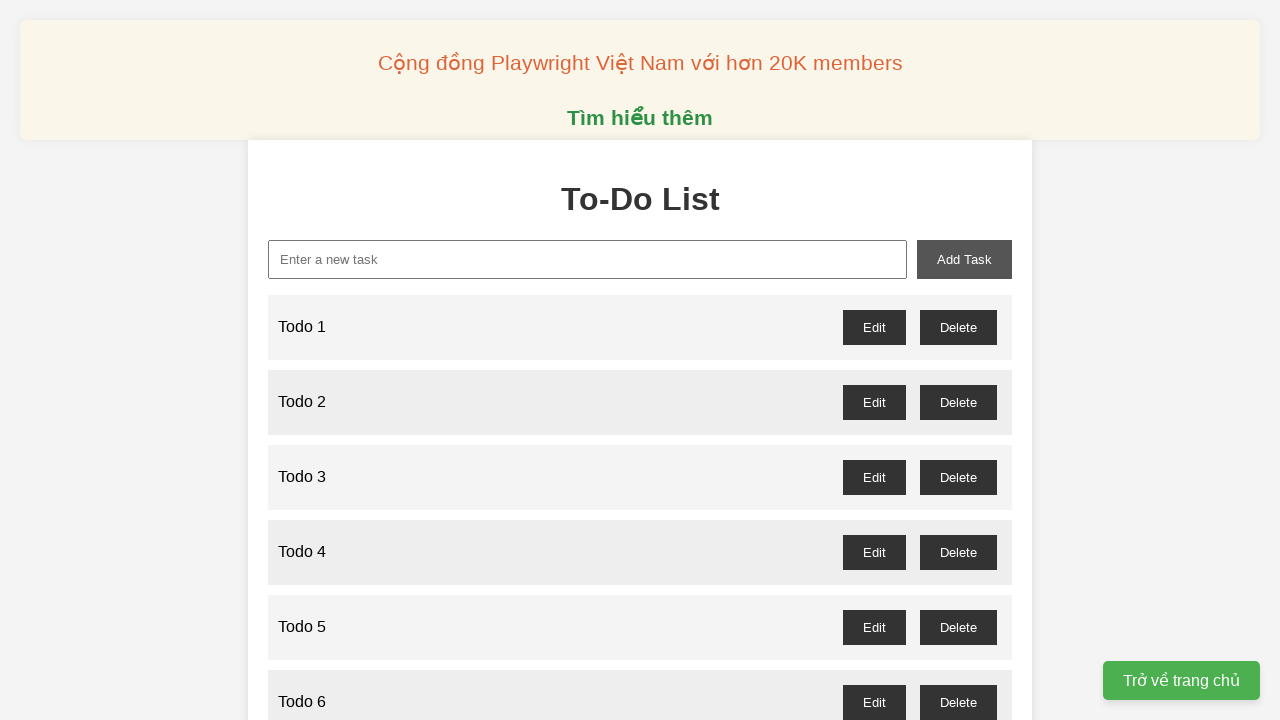

Filled new task input with 'Todo 95' on xpath=//input[@id='new-task']
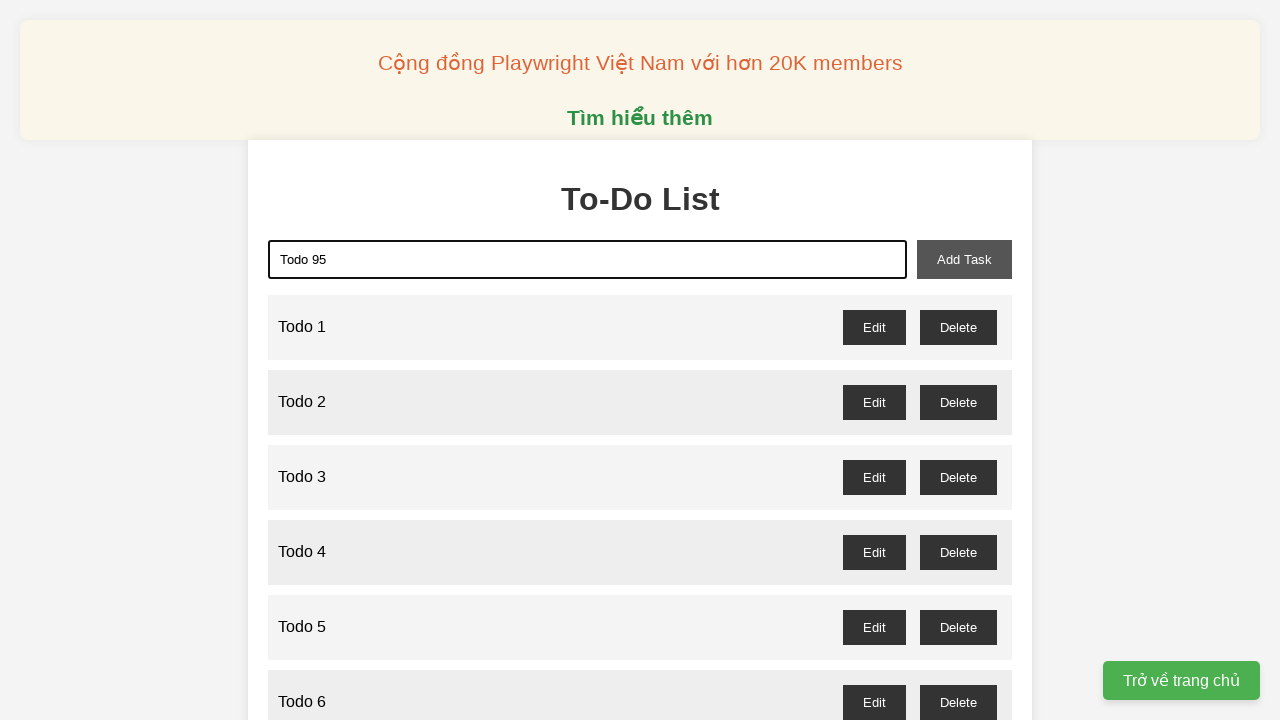

Clicked add task button to add 'Todo 95' at (964, 259) on xpath=//button[@id='add-task']
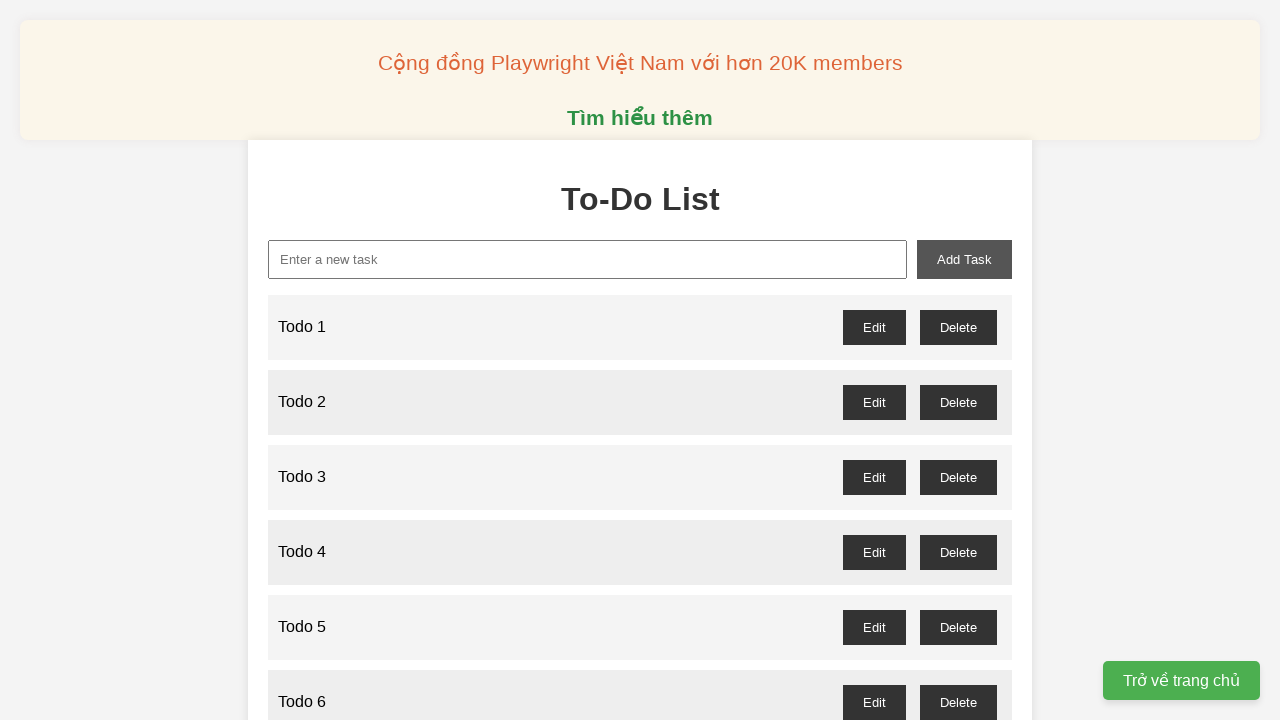

Filled new task input with 'Todo 96' on xpath=//input[@id='new-task']
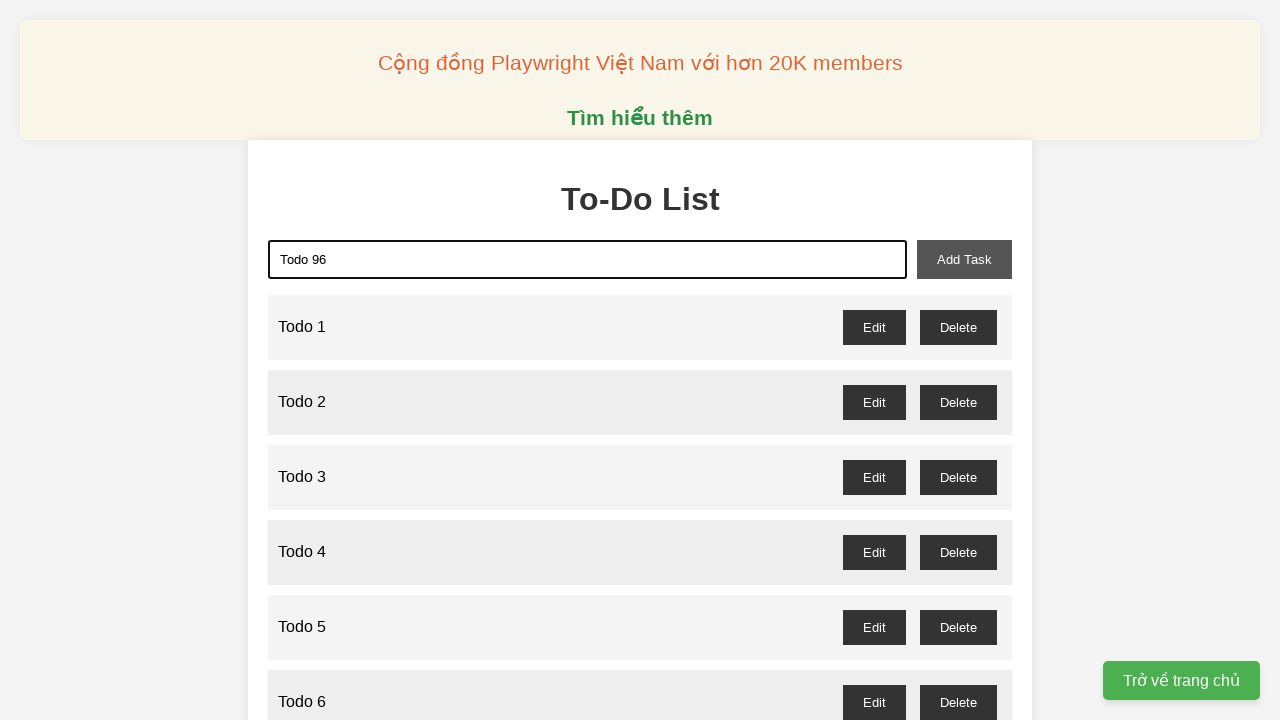

Clicked add task button to add 'Todo 96' at (964, 259) on xpath=//button[@id='add-task']
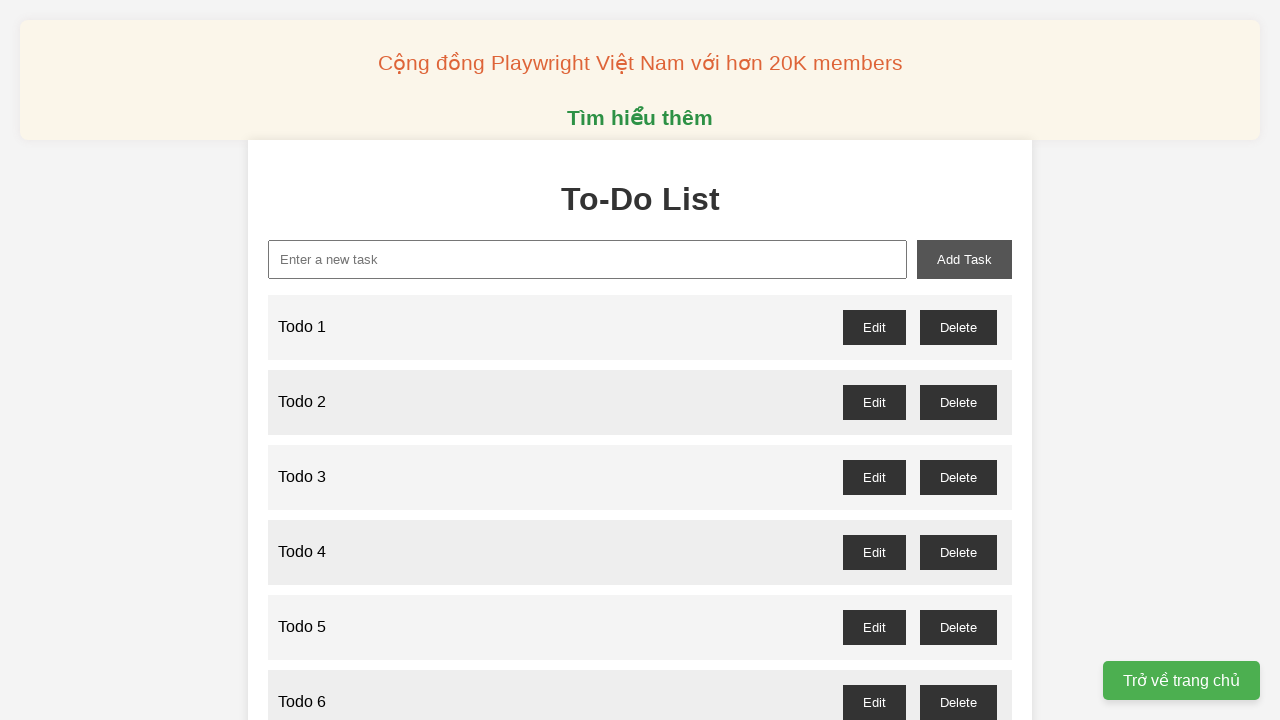

Filled new task input with 'Todo 97' on xpath=//input[@id='new-task']
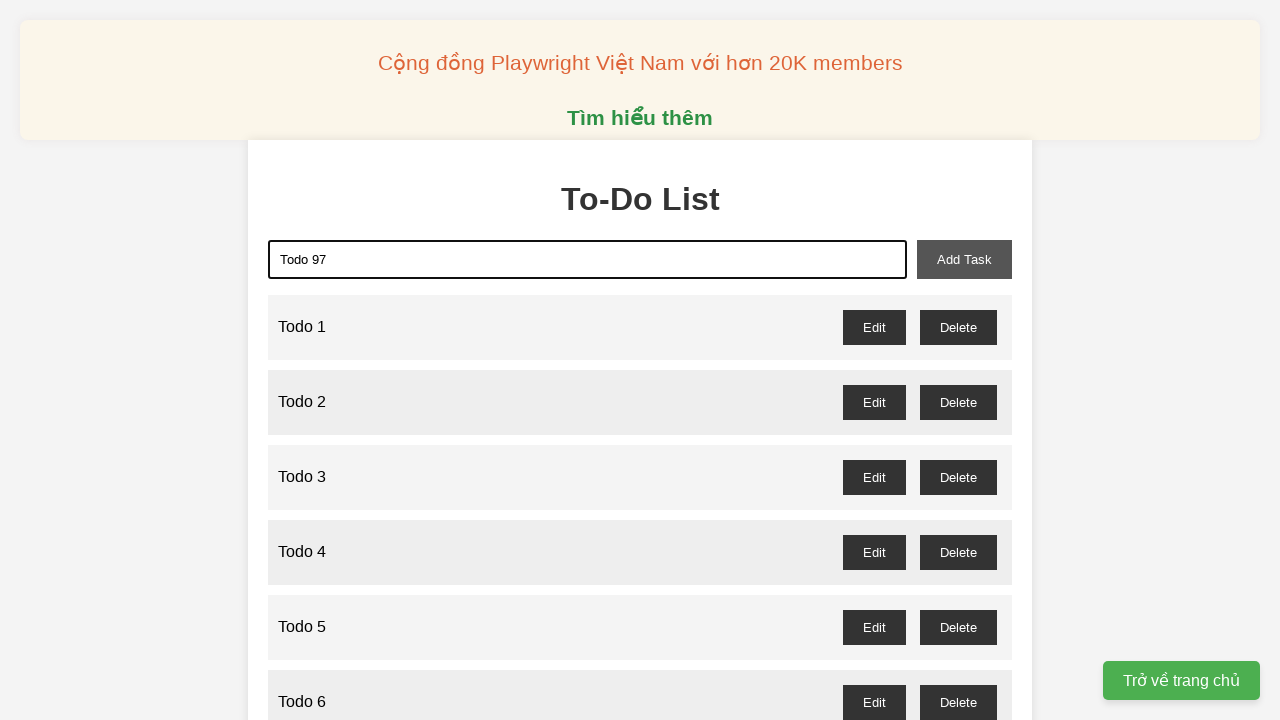

Clicked add task button to add 'Todo 97' at (964, 259) on xpath=//button[@id='add-task']
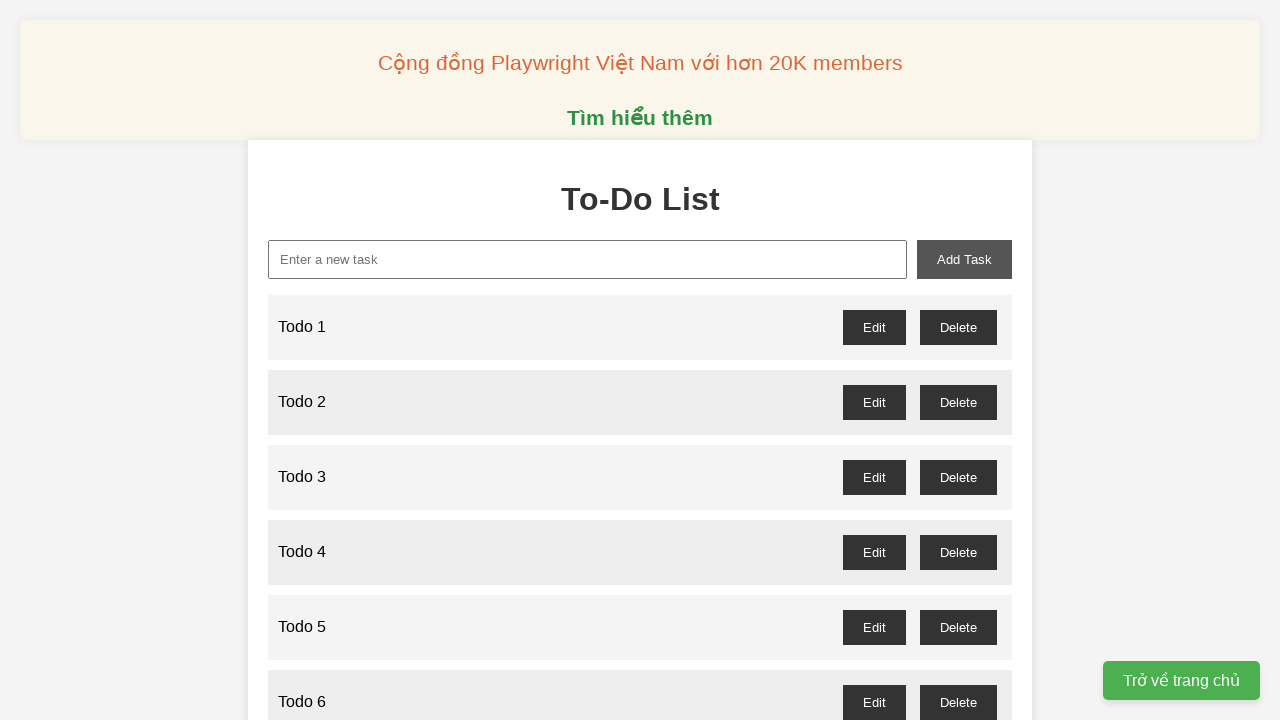

Filled new task input with 'Todo 98' on xpath=//input[@id='new-task']
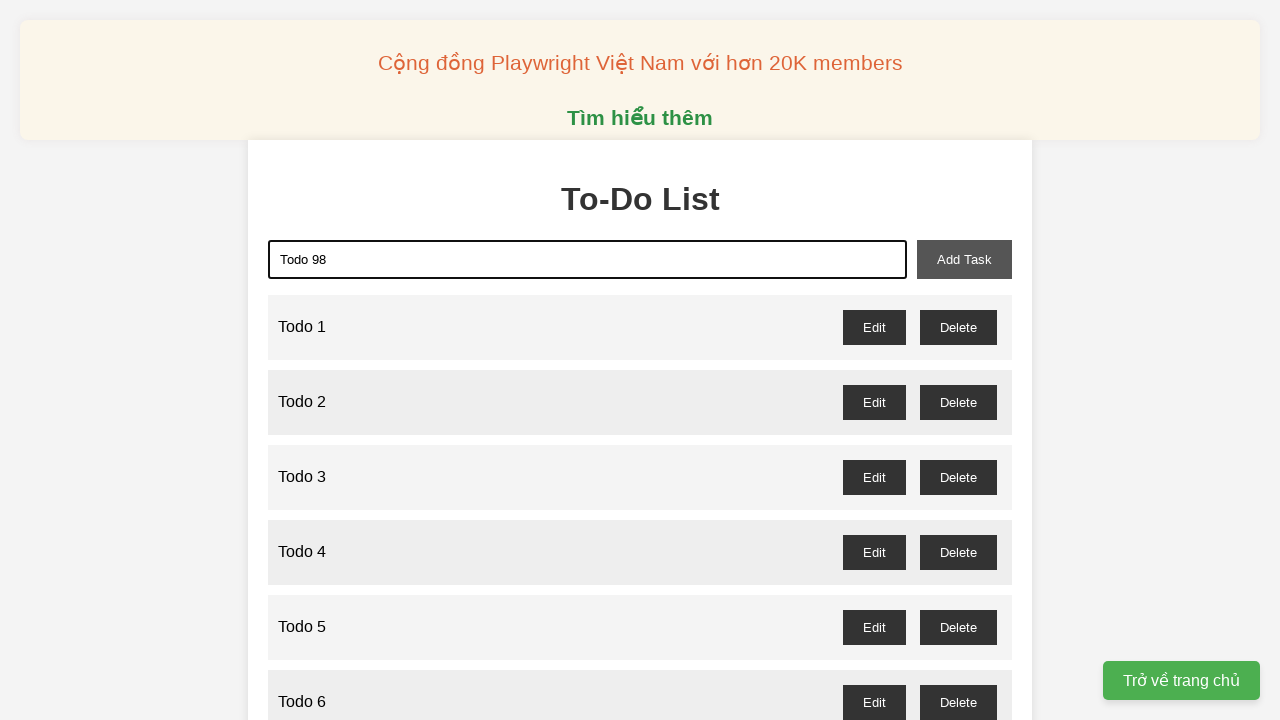

Clicked add task button to add 'Todo 98' at (964, 259) on xpath=//button[@id='add-task']
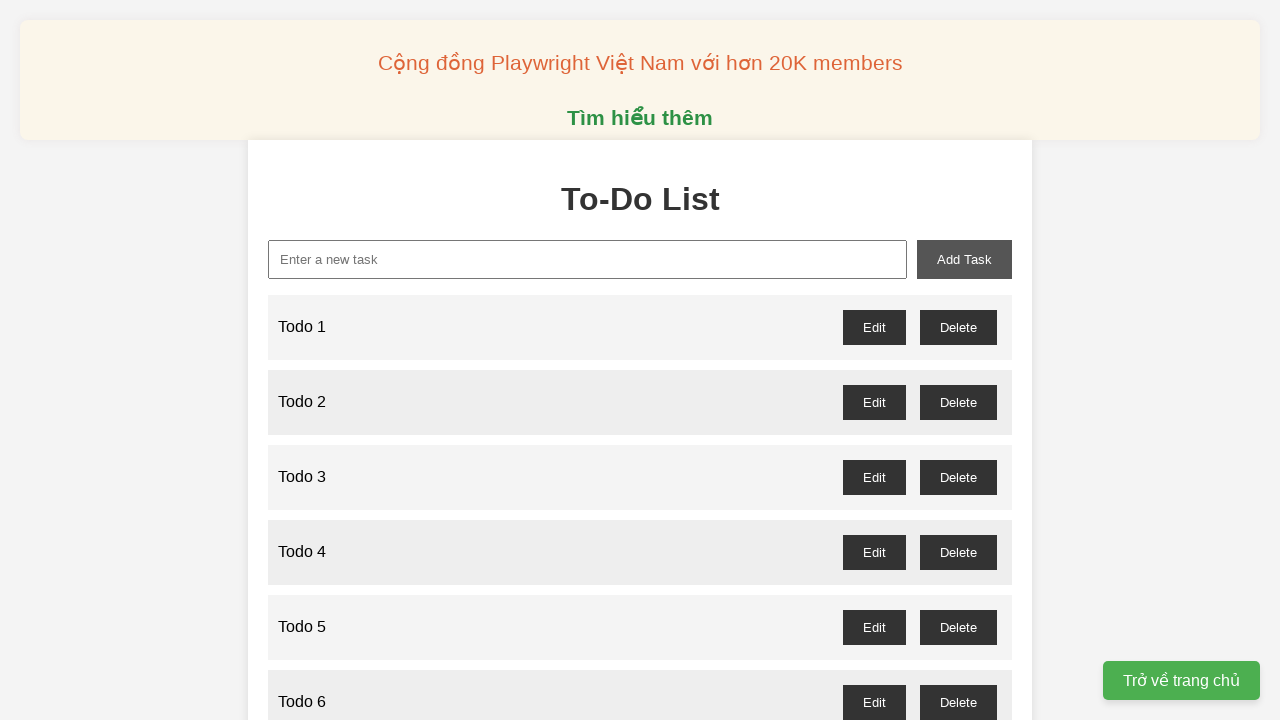

Filled new task input with 'Todo 99' on xpath=//input[@id='new-task']
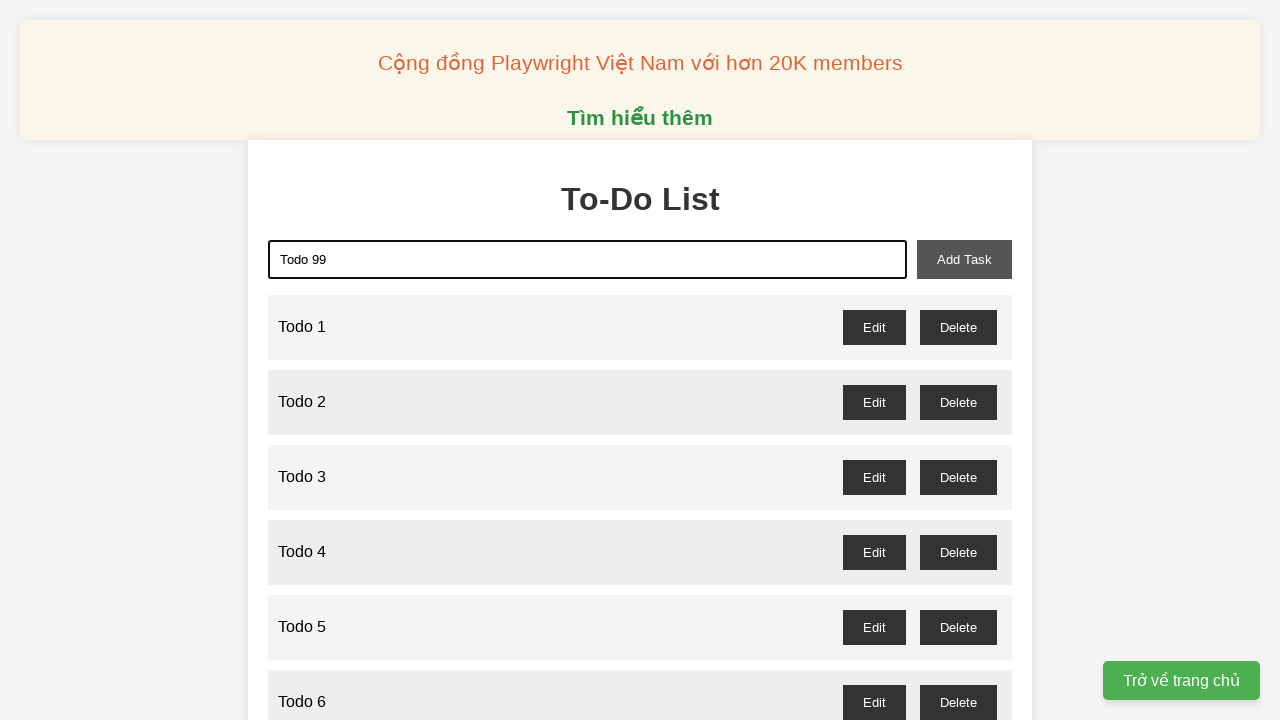

Clicked add task button to add 'Todo 99' at (964, 259) on xpath=//button[@id='add-task']
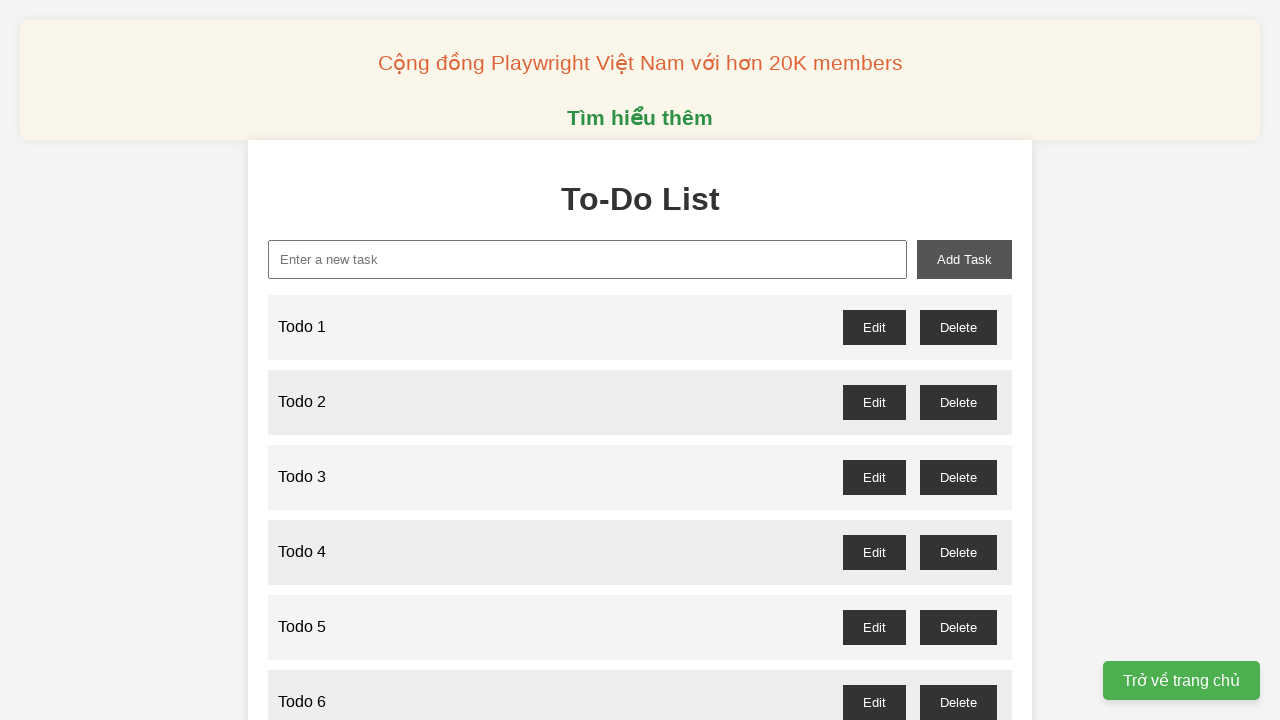

Filled new task input with 'Todo 100' on xpath=//input[@id='new-task']
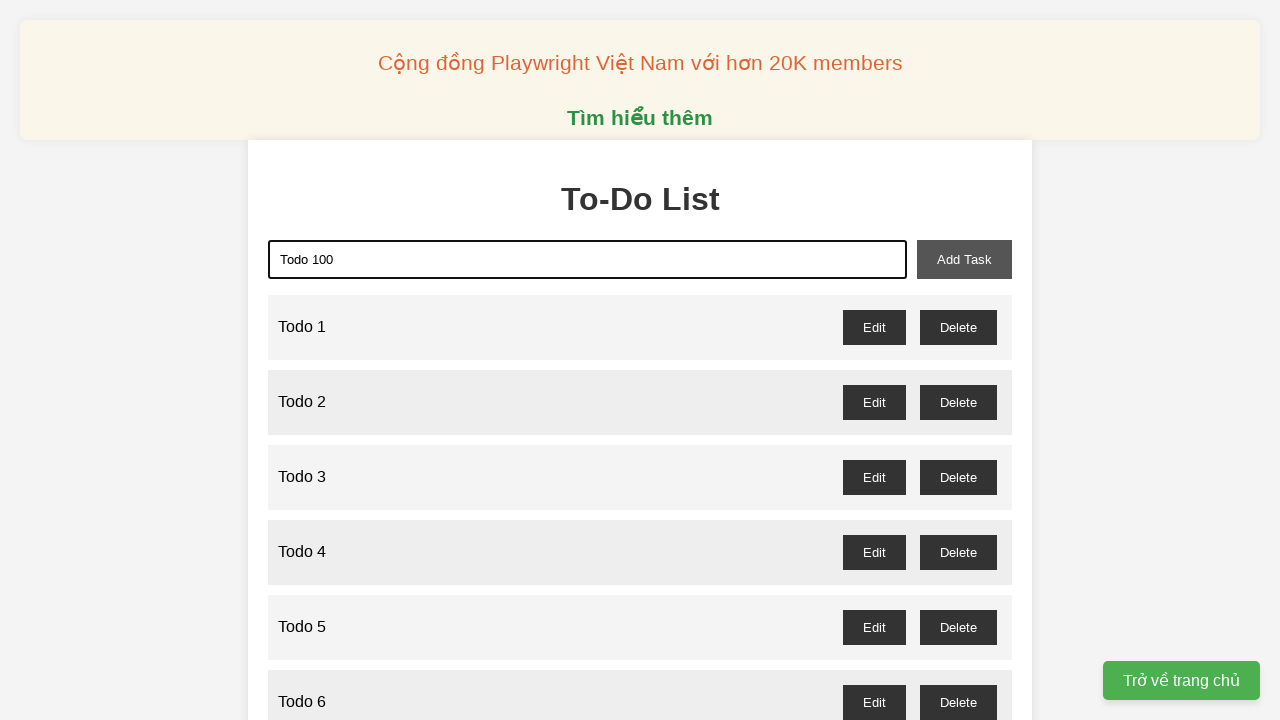

Clicked add task button to add 'Todo 100' at (964, 259) on xpath=//button[@id='add-task']
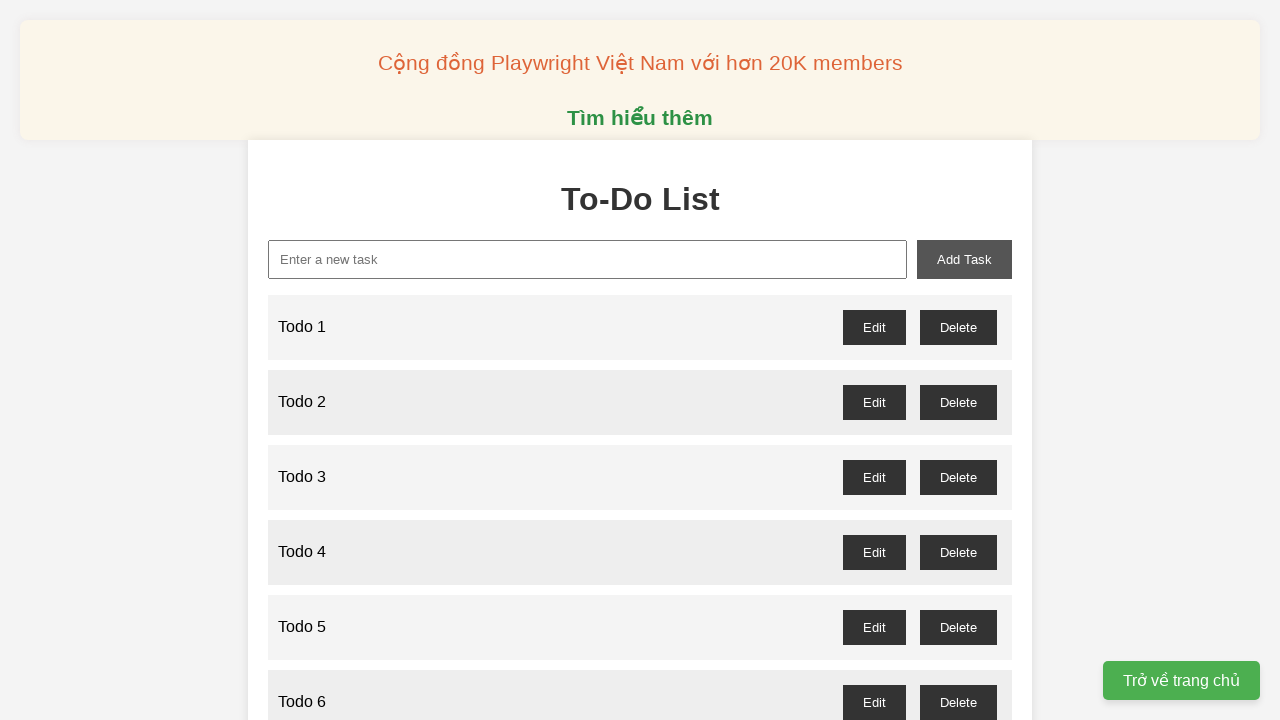

Set up dialog handler to accept confirmation dialogs
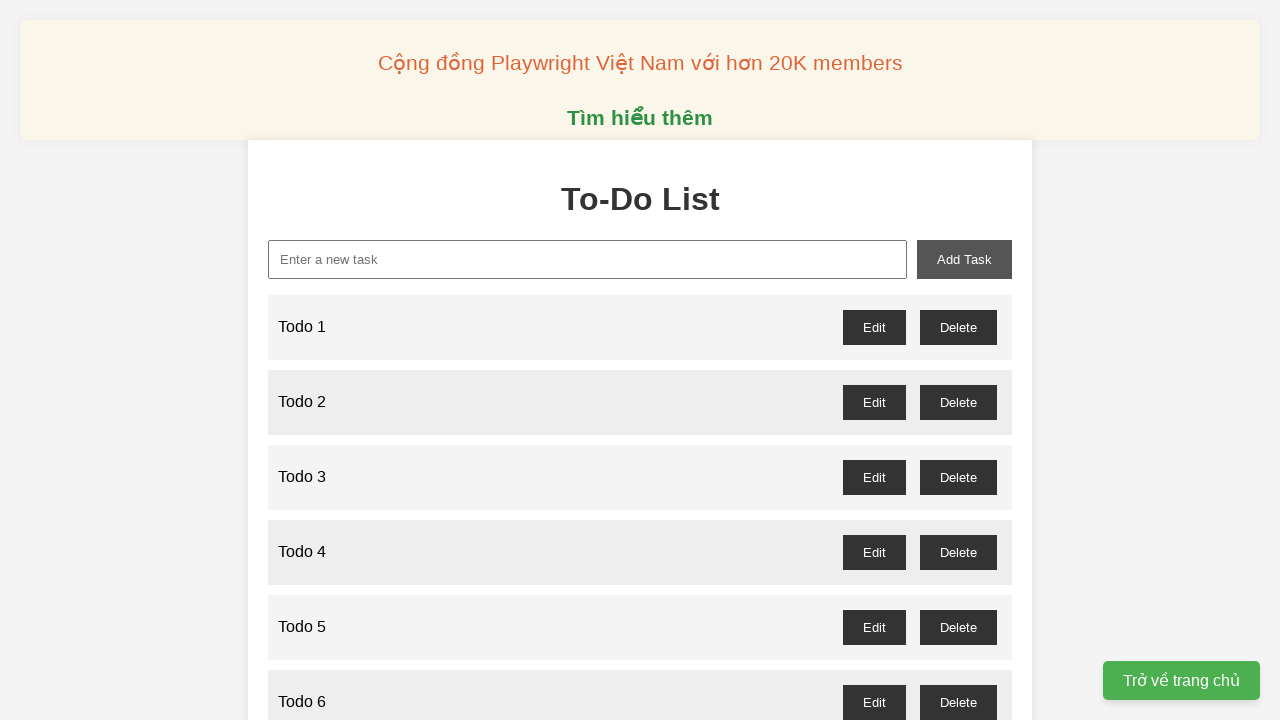

Clicked delete button for odd-numbered item 'Todo 1' at (958, 327) on //button[@id='todo-1-delete']
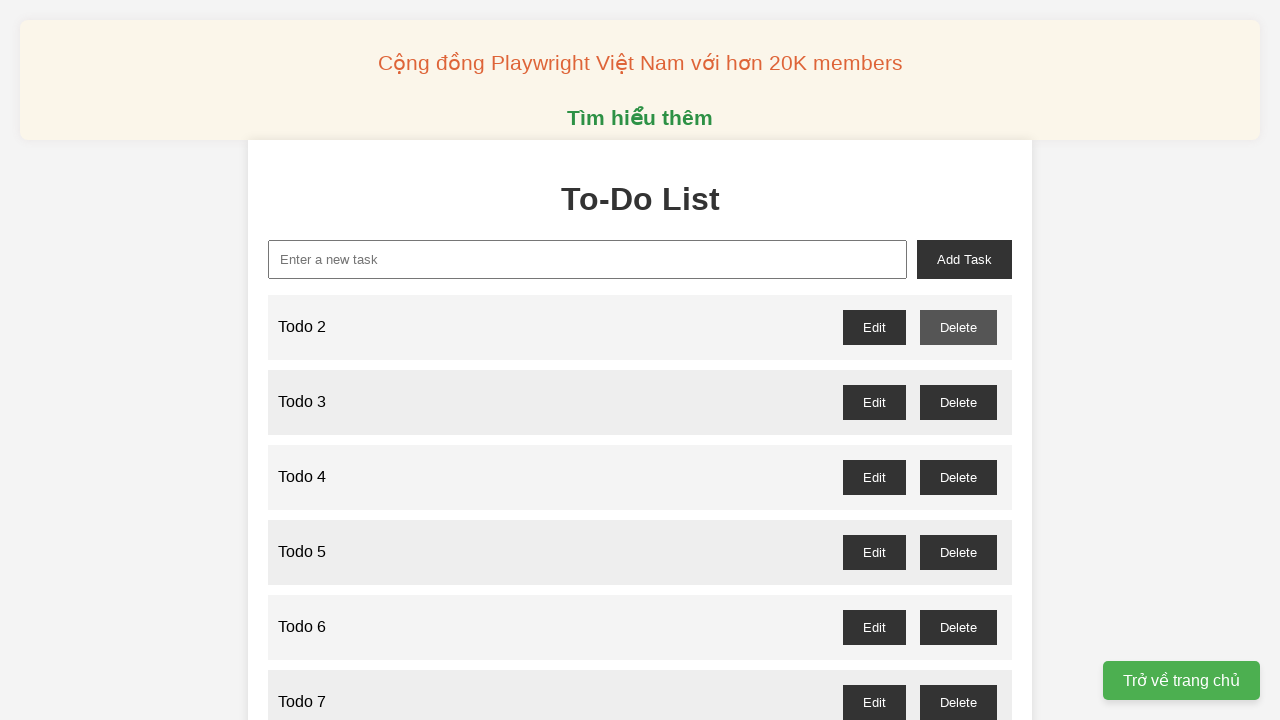

Waited for deletion confirmation dialog for 'Todo 1' to be handled
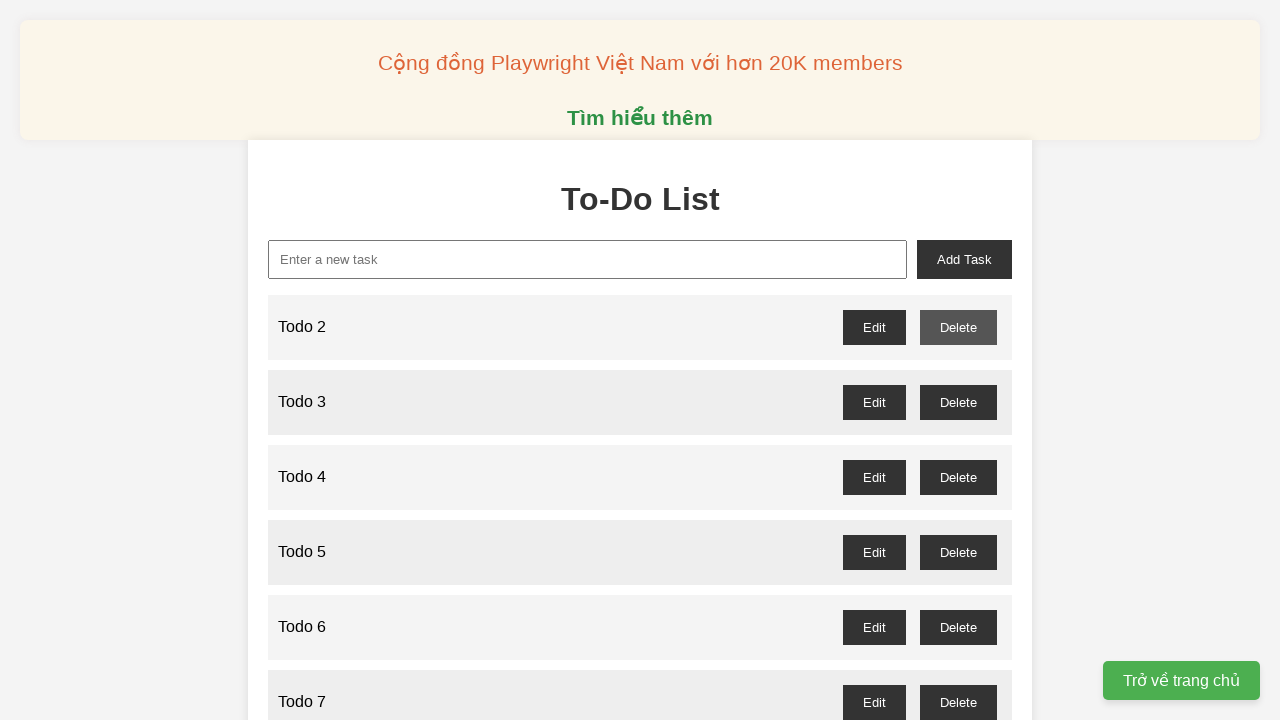

Clicked delete button for odd-numbered item 'Todo 3' at (958, 402) on //button[@id='todo-3-delete']
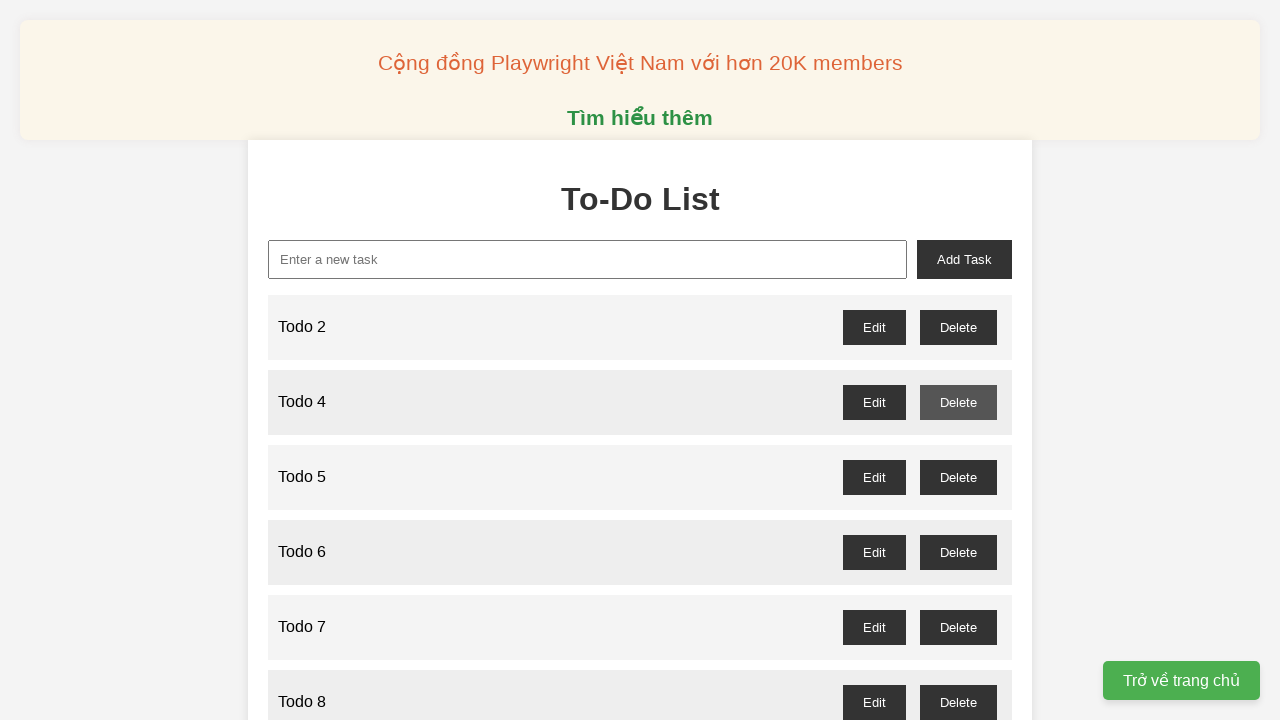

Waited for deletion confirmation dialog for 'Todo 3' to be handled
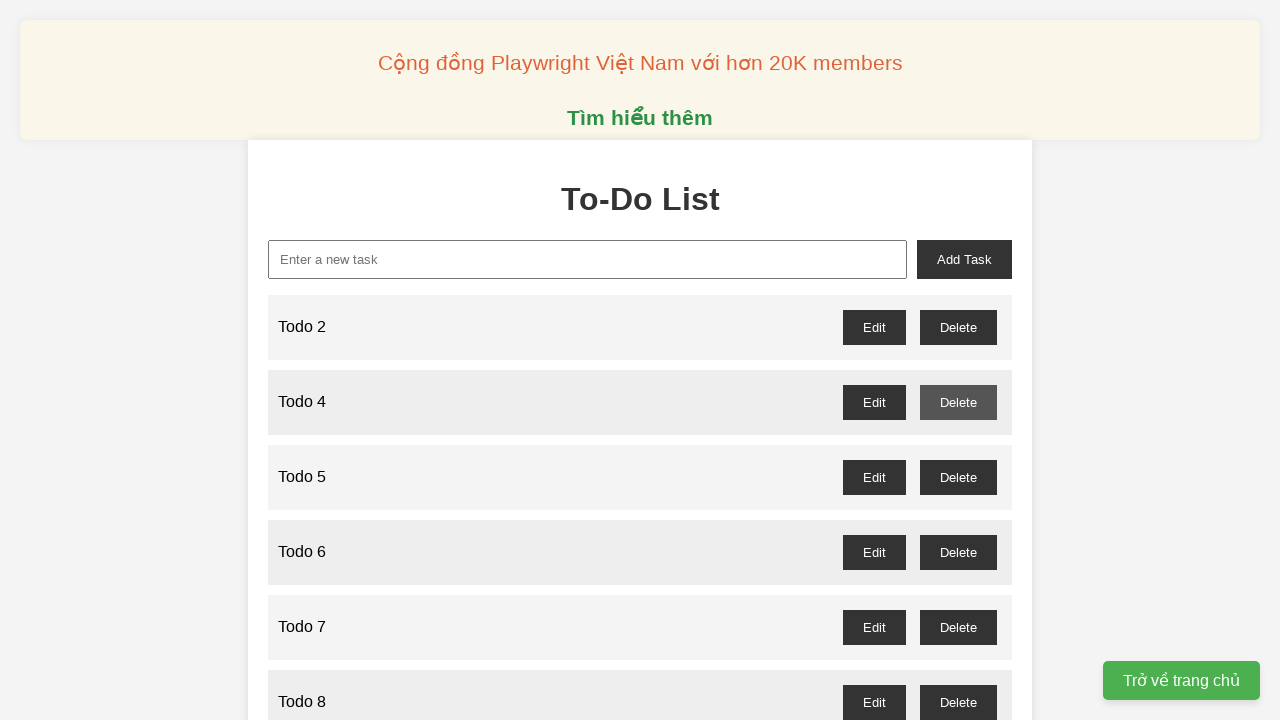

Clicked delete button for odd-numbered item 'Todo 5' at (958, 477) on //button[@id='todo-5-delete']
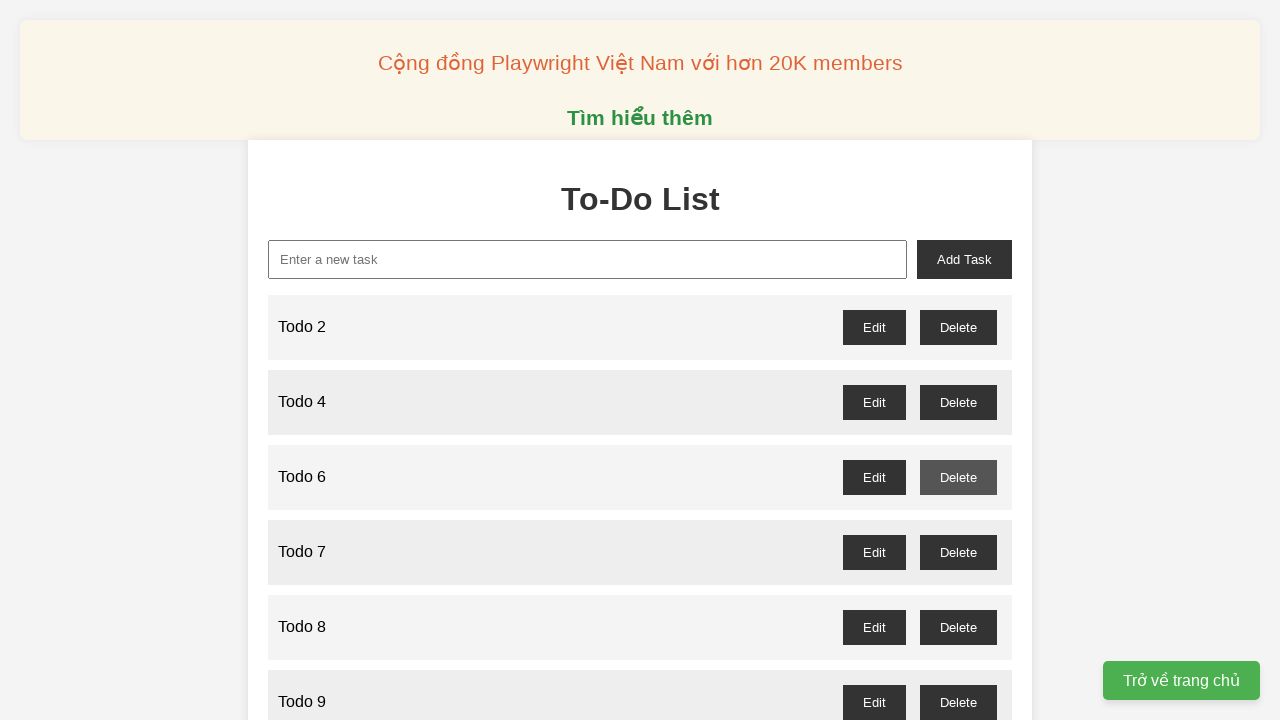

Waited for deletion confirmation dialog for 'Todo 5' to be handled
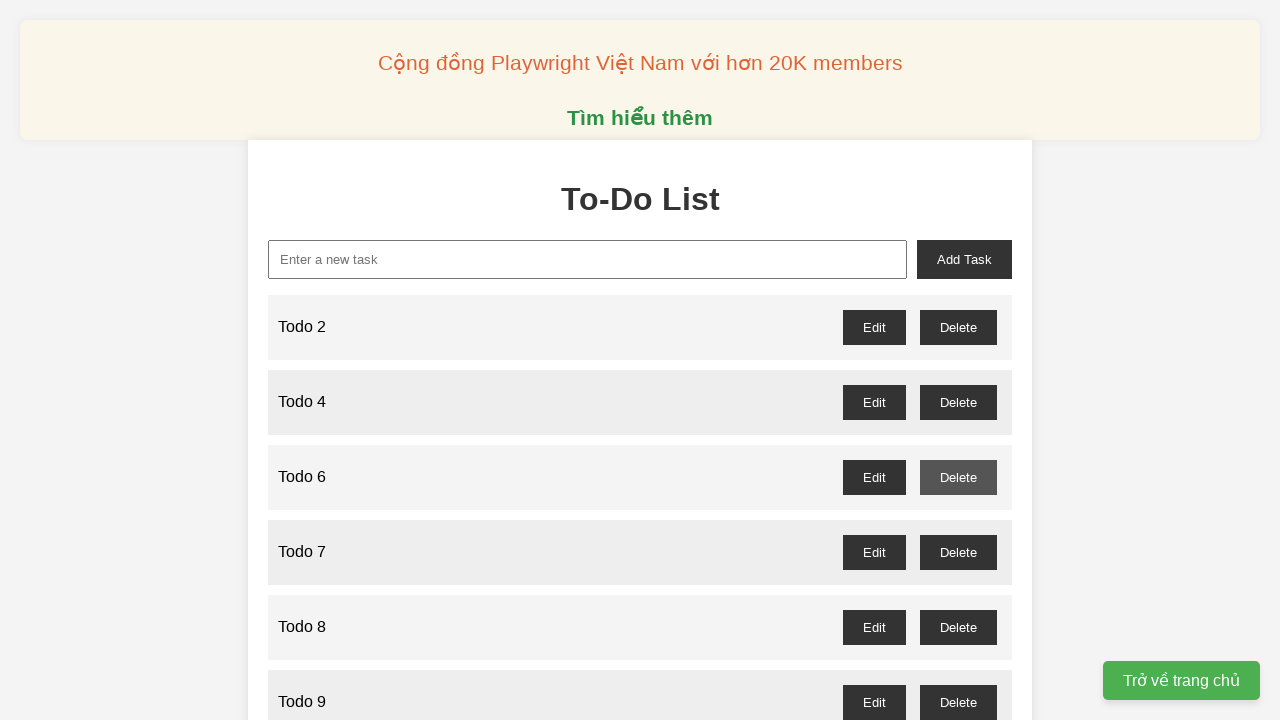

Clicked delete button for odd-numbered item 'Todo 7' at (958, 552) on //button[@id='todo-7-delete']
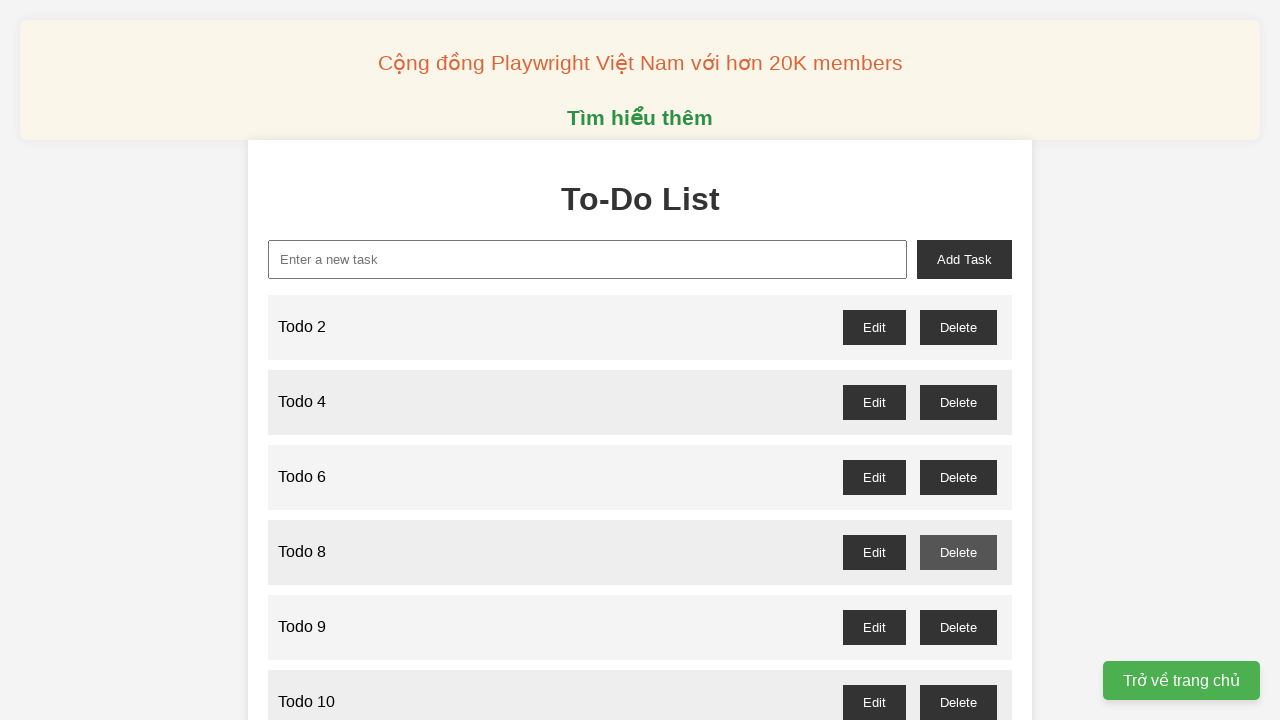

Waited for deletion confirmation dialog for 'Todo 7' to be handled
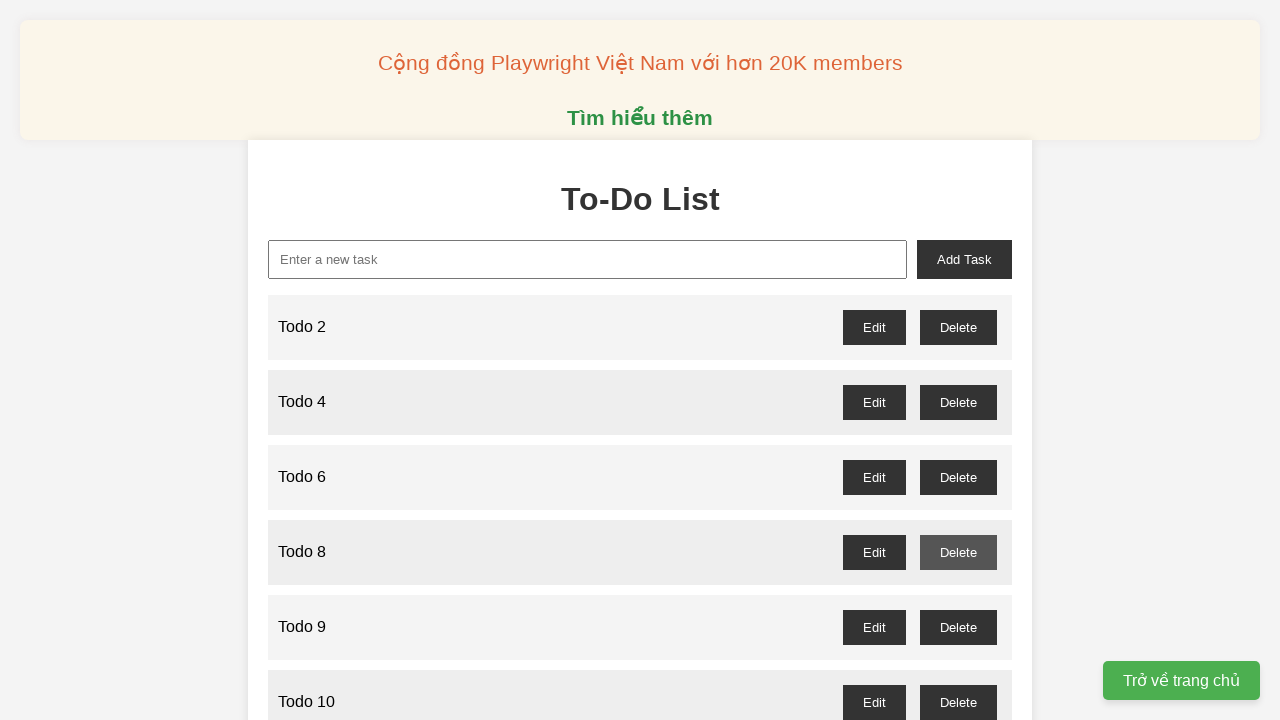

Clicked delete button for odd-numbered item 'Todo 9' at (958, 627) on //button[@id='todo-9-delete']
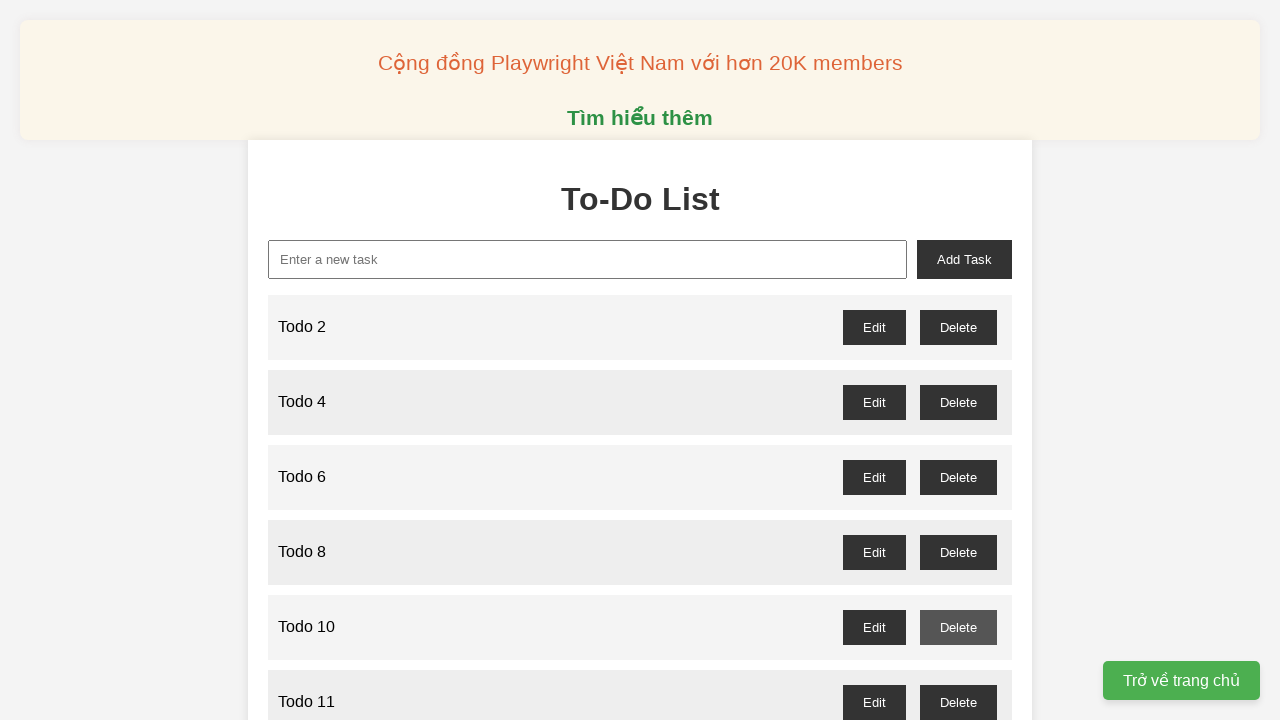

Waited for deletion confirmation dialog for 'Todo 9' to be handled
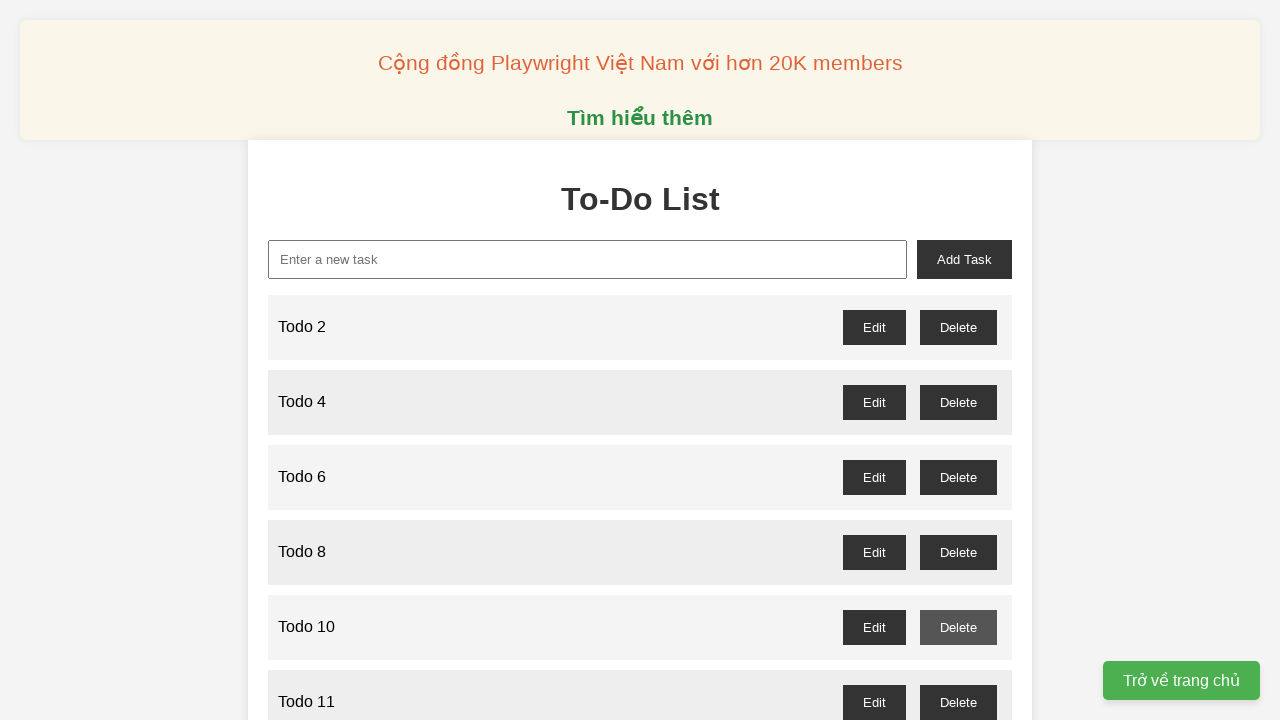

Clicked delete button for odd-numbered item 'Todo 11' at (958, 702) on //button[@id='todo-11-delete']
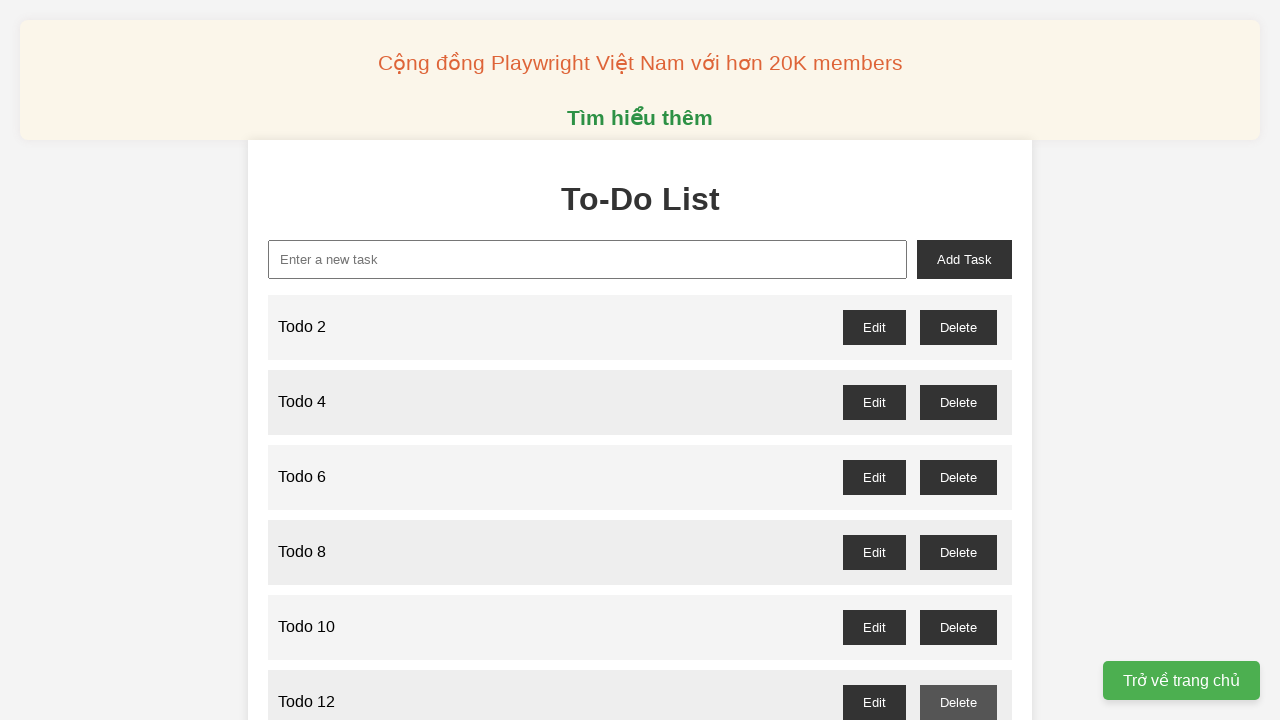

Waited for deletion confirmation dialog for 'Todo 11' to be handled
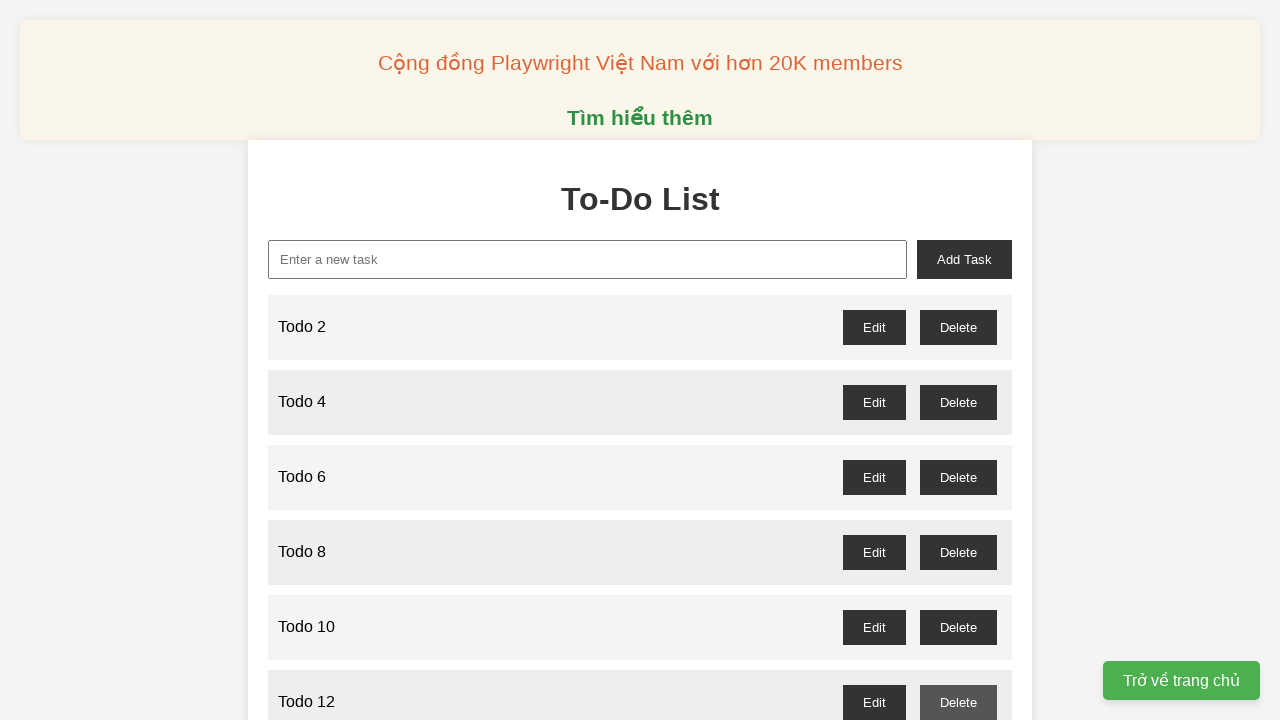

Clicked delete button for odd-numbered item 'Todo 13' at (958, 360) on //button[@id='todo-13-delete']
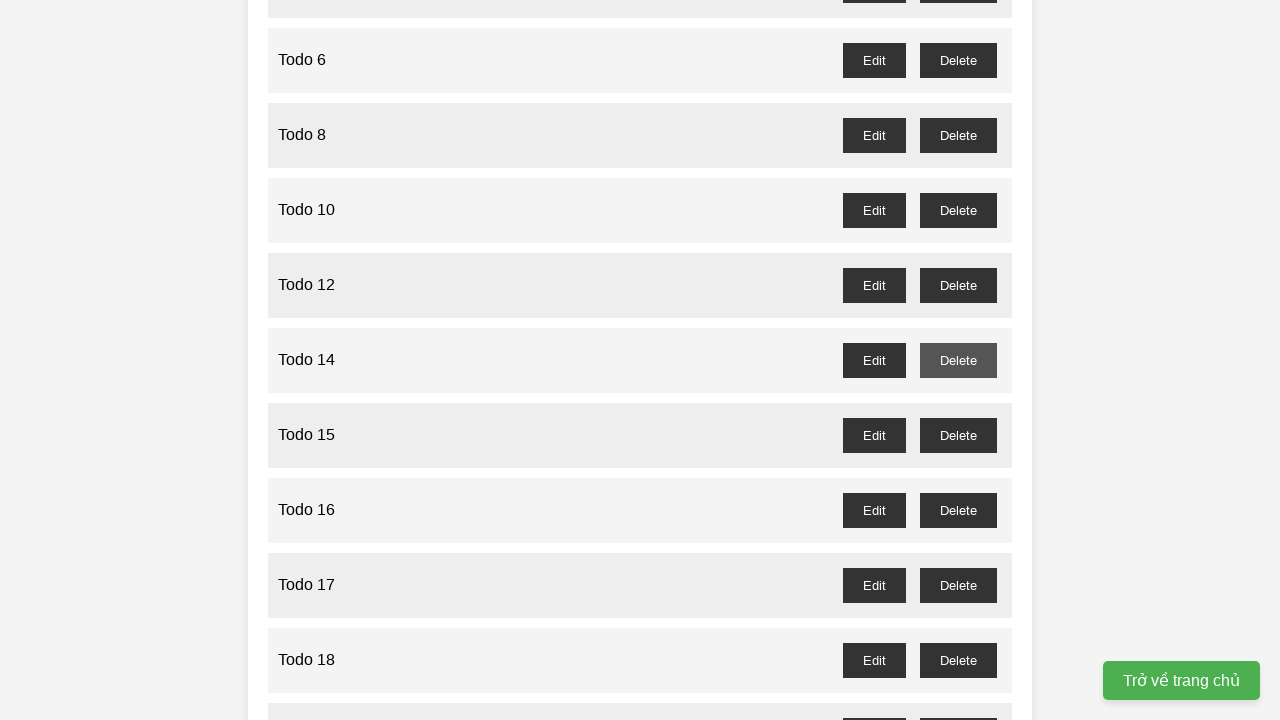

Waited for deletion confirmation dialog for 'Todo 13' to be handled
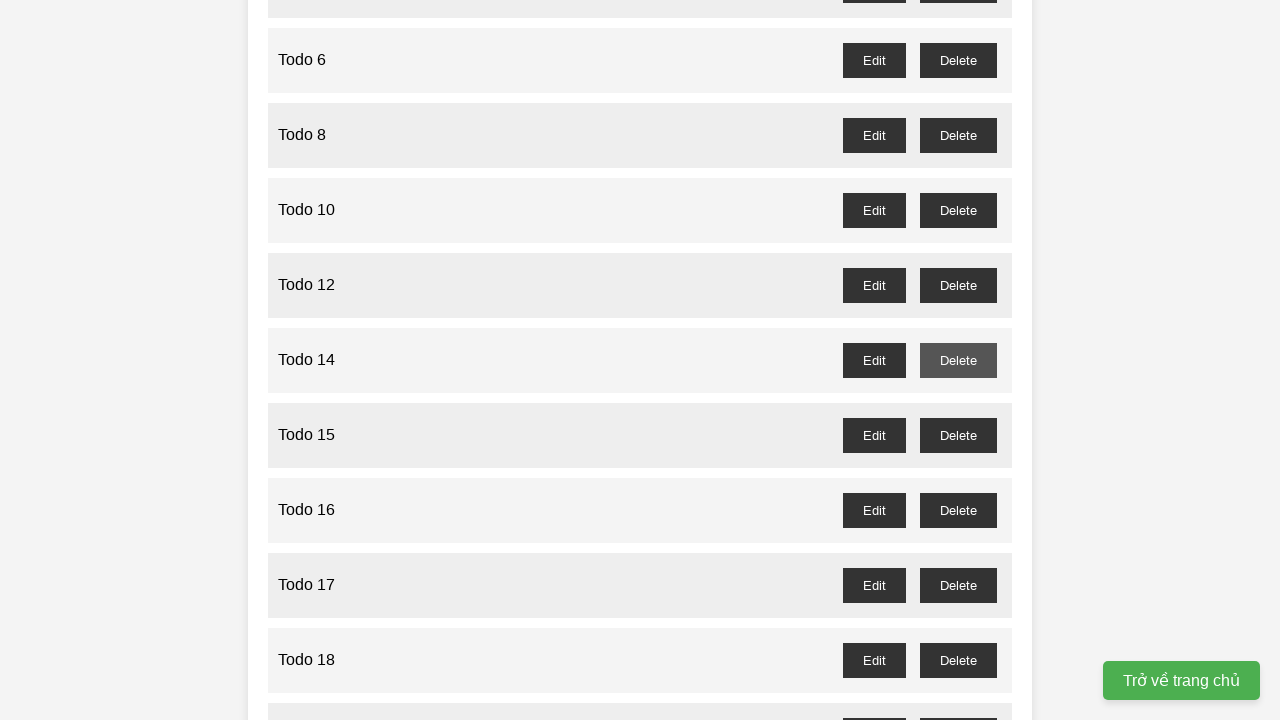

Clicked delete button for odd-numbered item 'Todo 15' at (958, 435) on //button[@id='todo-15-delete']
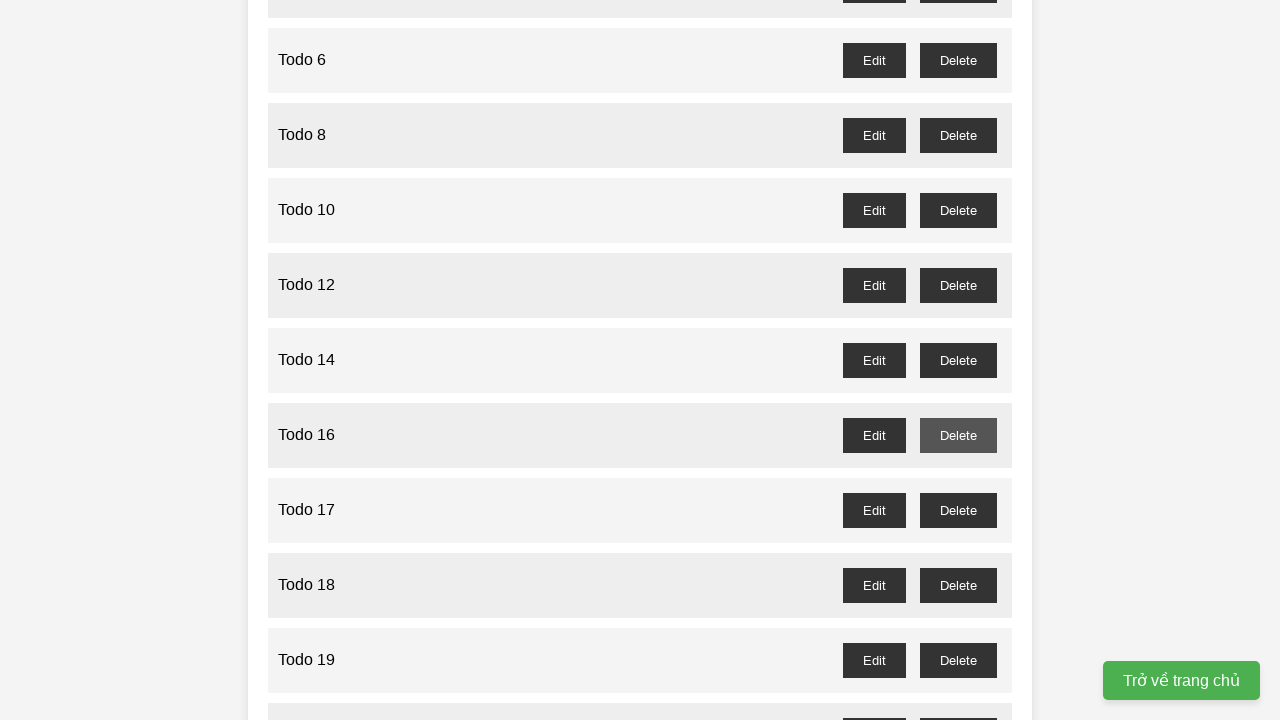

Waited for deletion confirmation dialog for 'Todo 15' to be handled
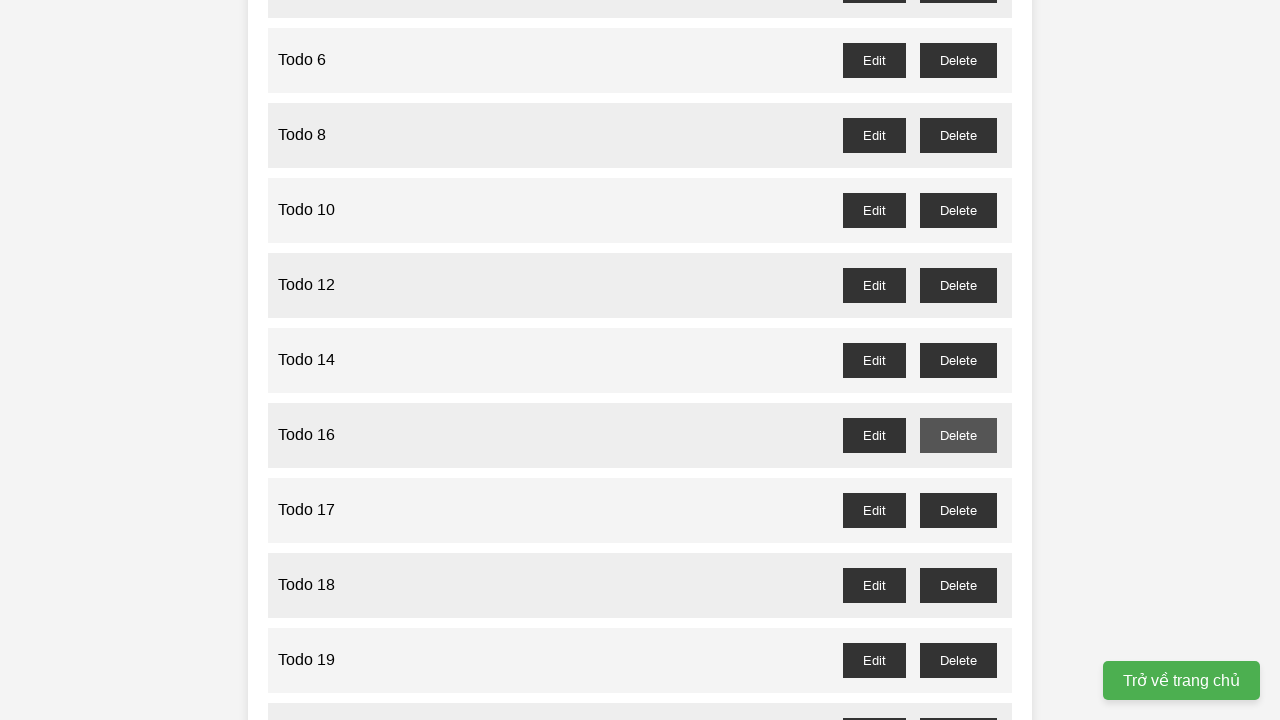

Clicked delete button for odd-numbered item 'Todo 17' at (958, 510) on //button[@id='todo-17-delete']
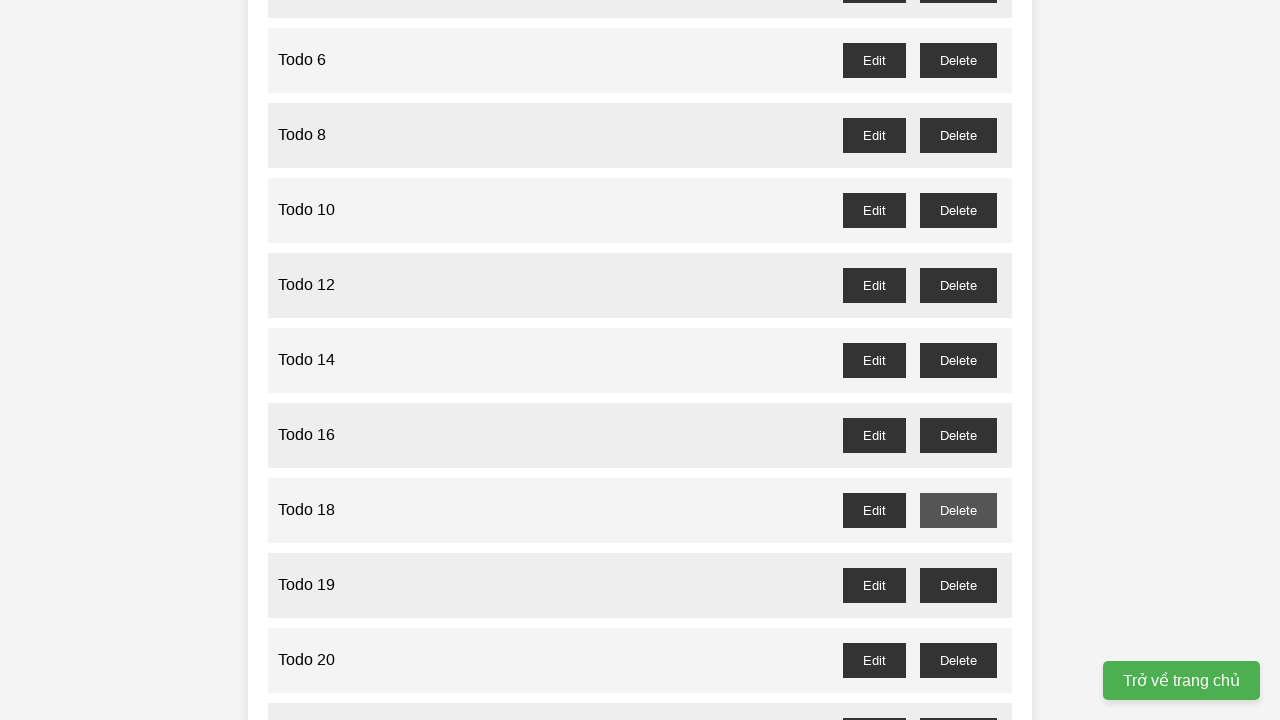

Waited for deletion confirmation dialog for 'Todo 17' to be handled
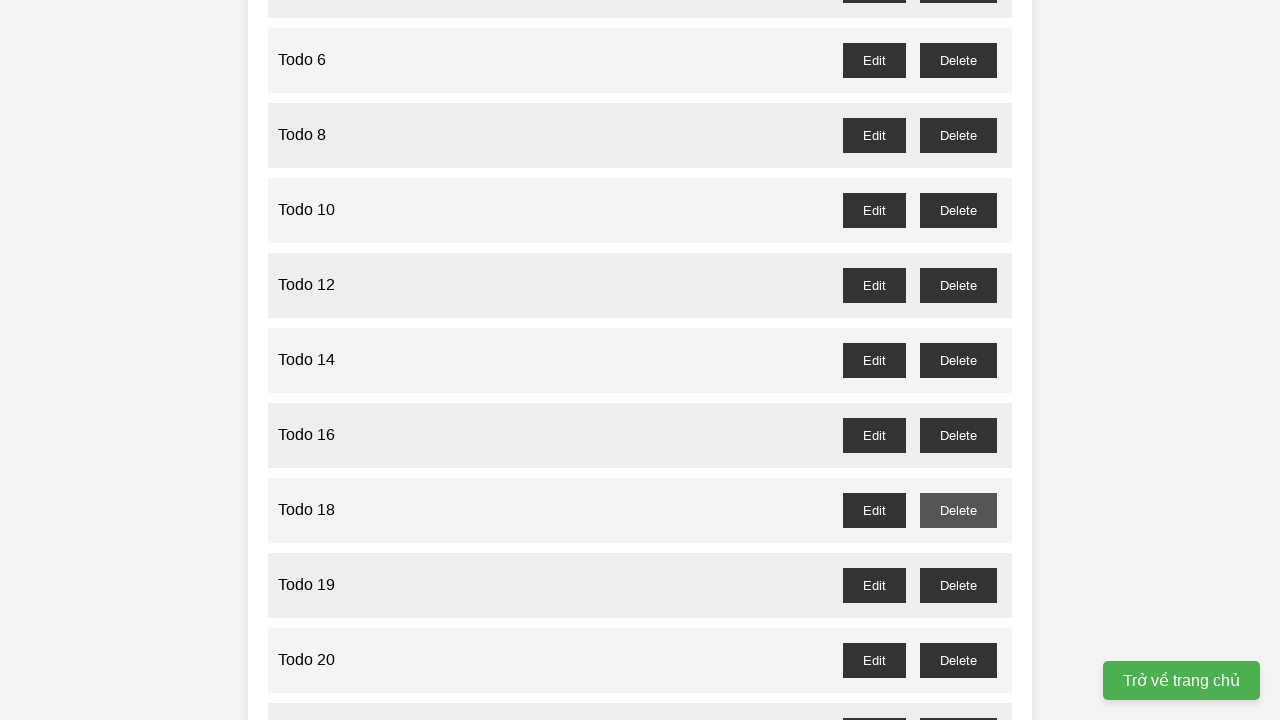

Clicked delete button for odd-numbered item 'Todo 19' at (958, 585) on //button[@id='todo-19-delete']
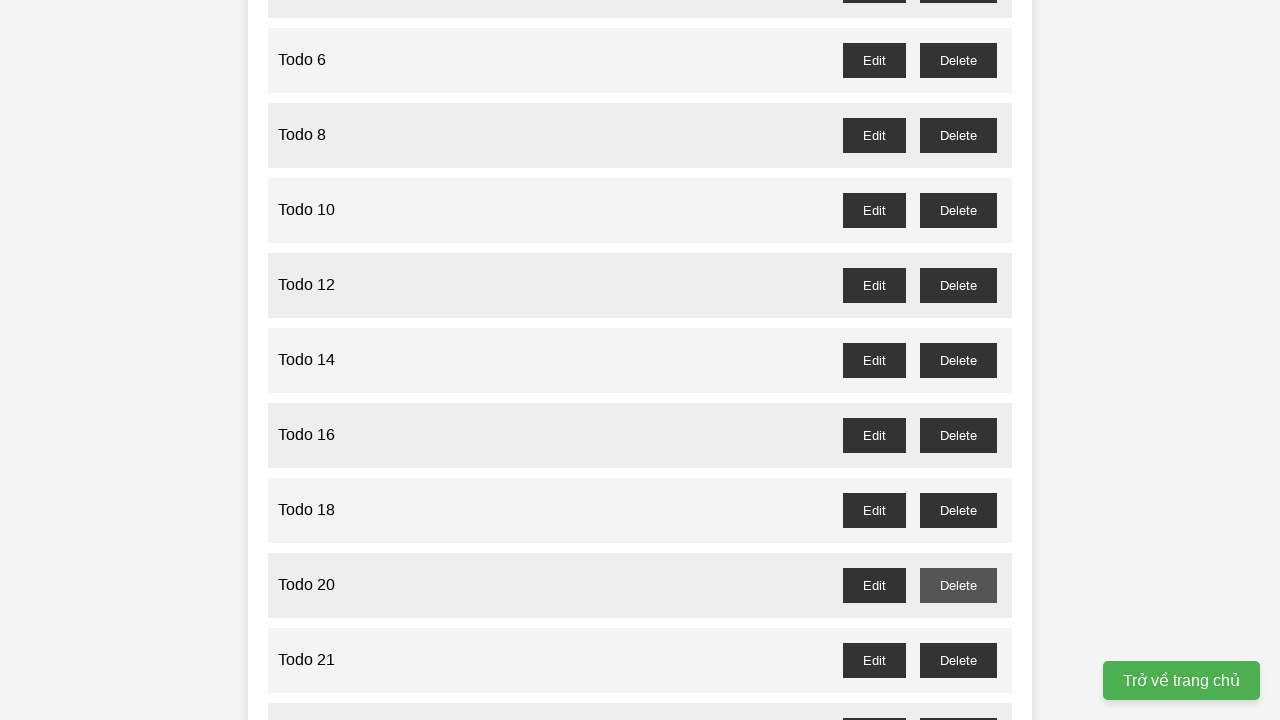

Waited for deletion confirmation dialog for 'Todo 19' to be handled
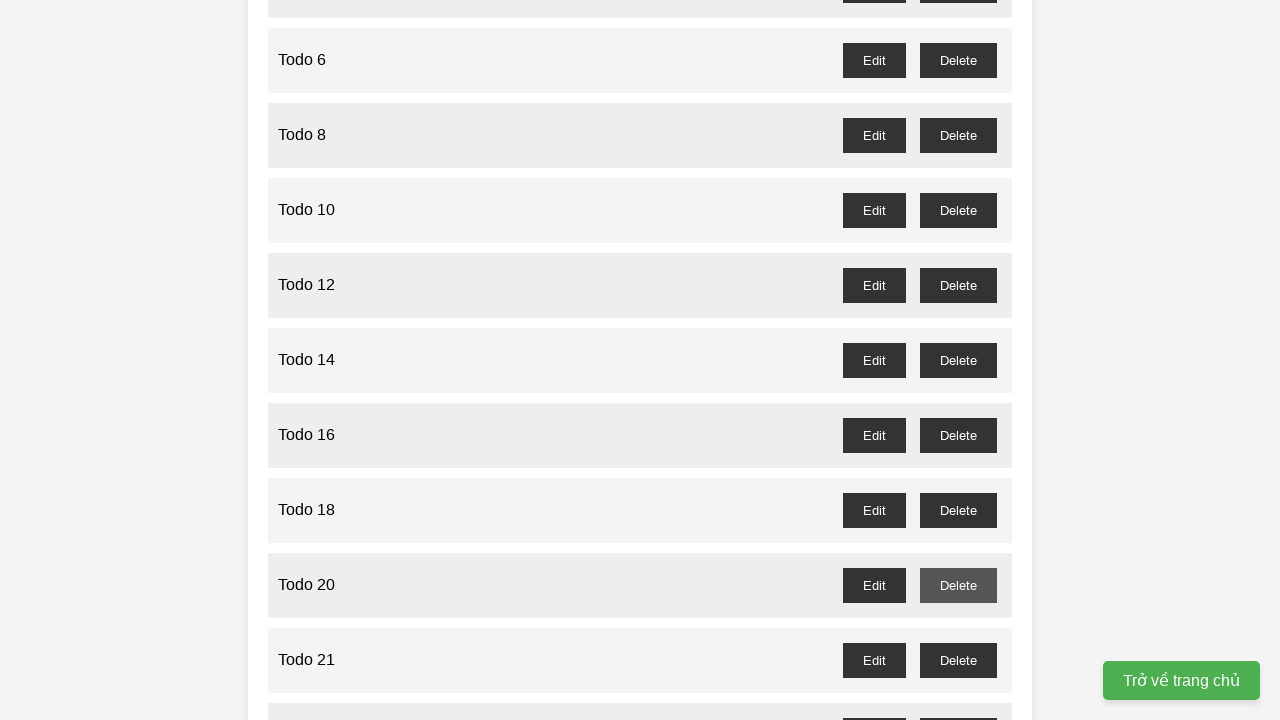

Clicked delete button for odd-numbered item 'Todo 21' at (958, 660) on //button[@id='todo-21-delete']
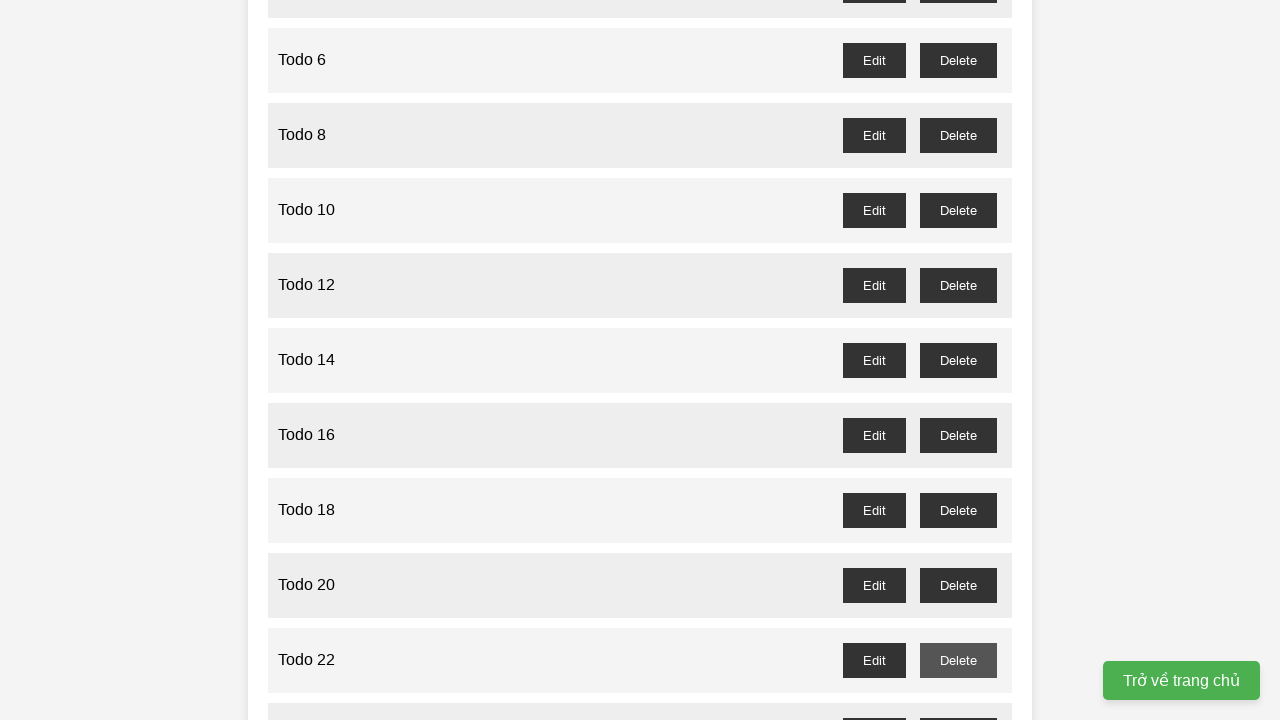

Waited for deletion confirmation dialog for 'Todo 21' to be handled
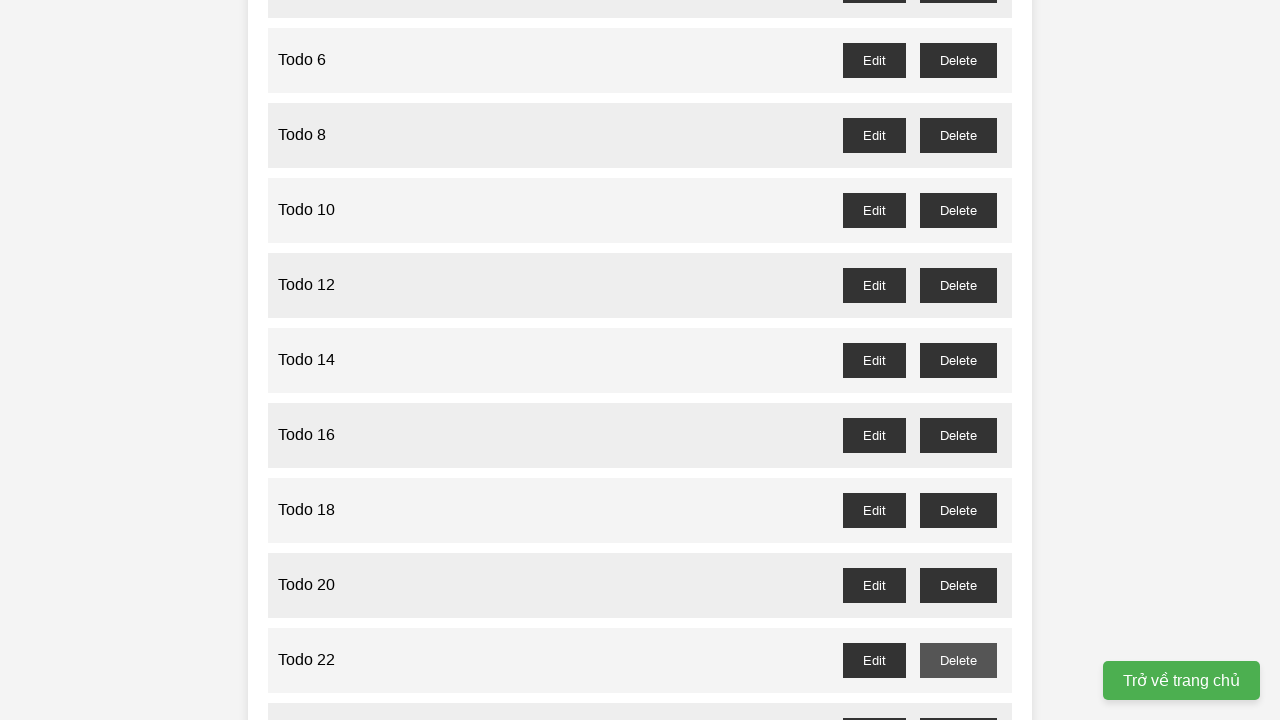

Clicked delete button for odd-numbered item 'Todo 23' at (958, 703) on //button[@id='todo-23-delete']
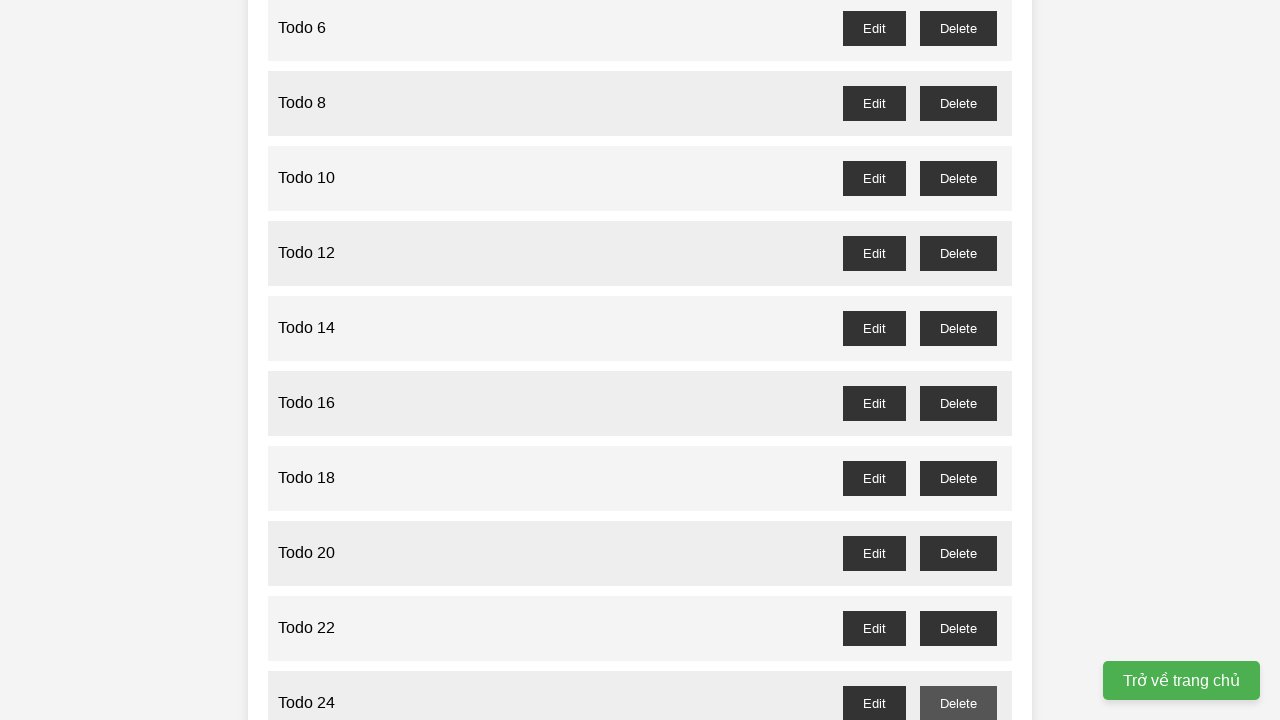

Waited for deletion confirmation dialog for 'Todo 23' to be handled
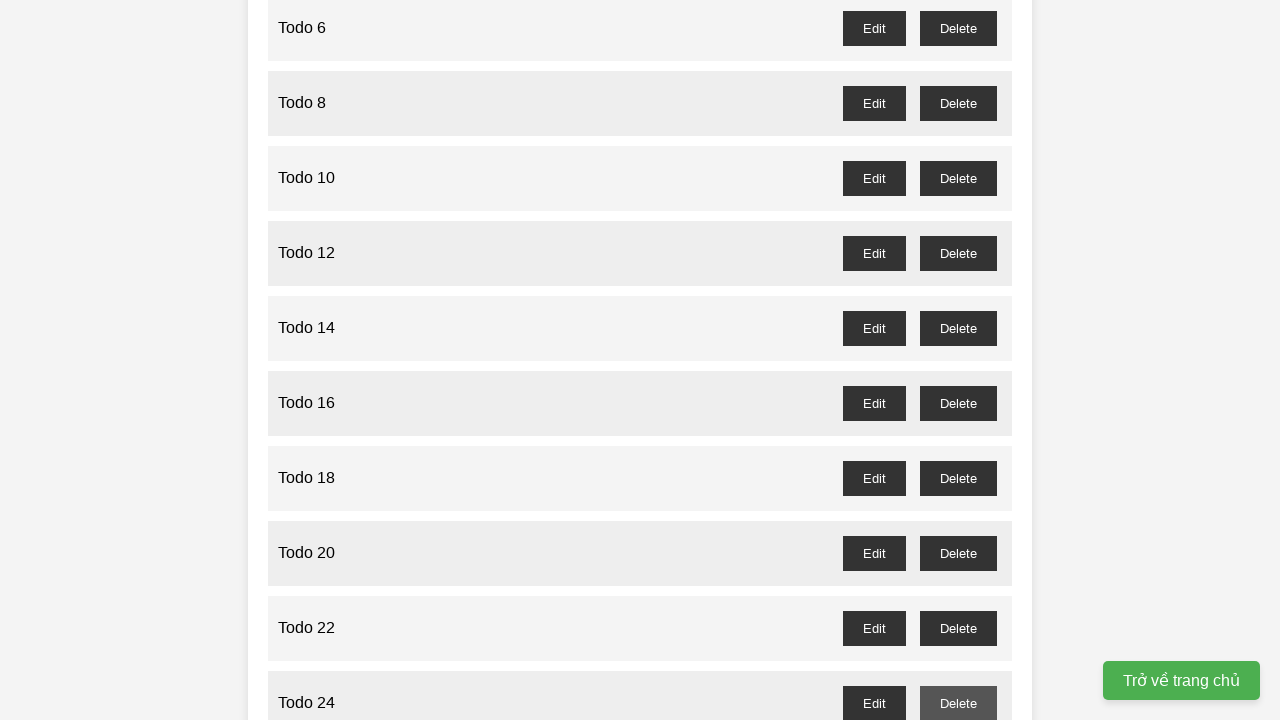

Clicked delete button for odd-numbered item 'Todo 25' at (958, 360) on //button[@id='todo-25-delete']
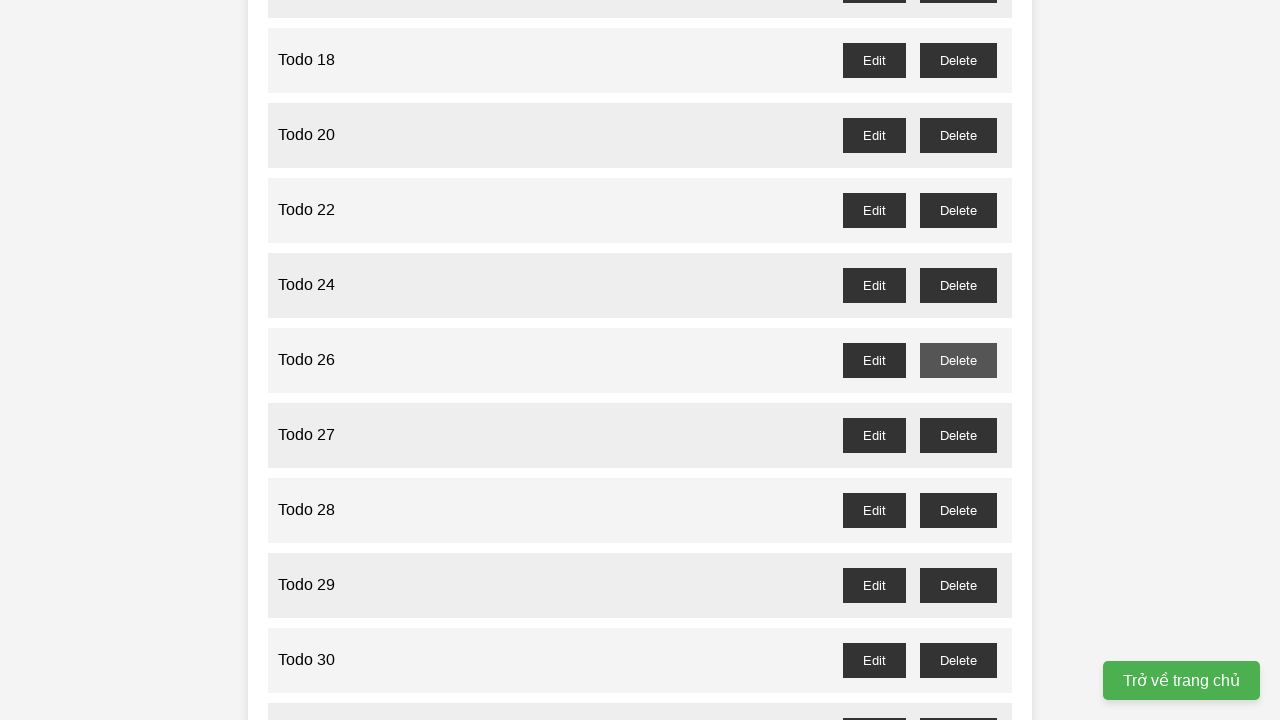

Waited for deletion confirmation dialog for 'Todo 25' to be handled
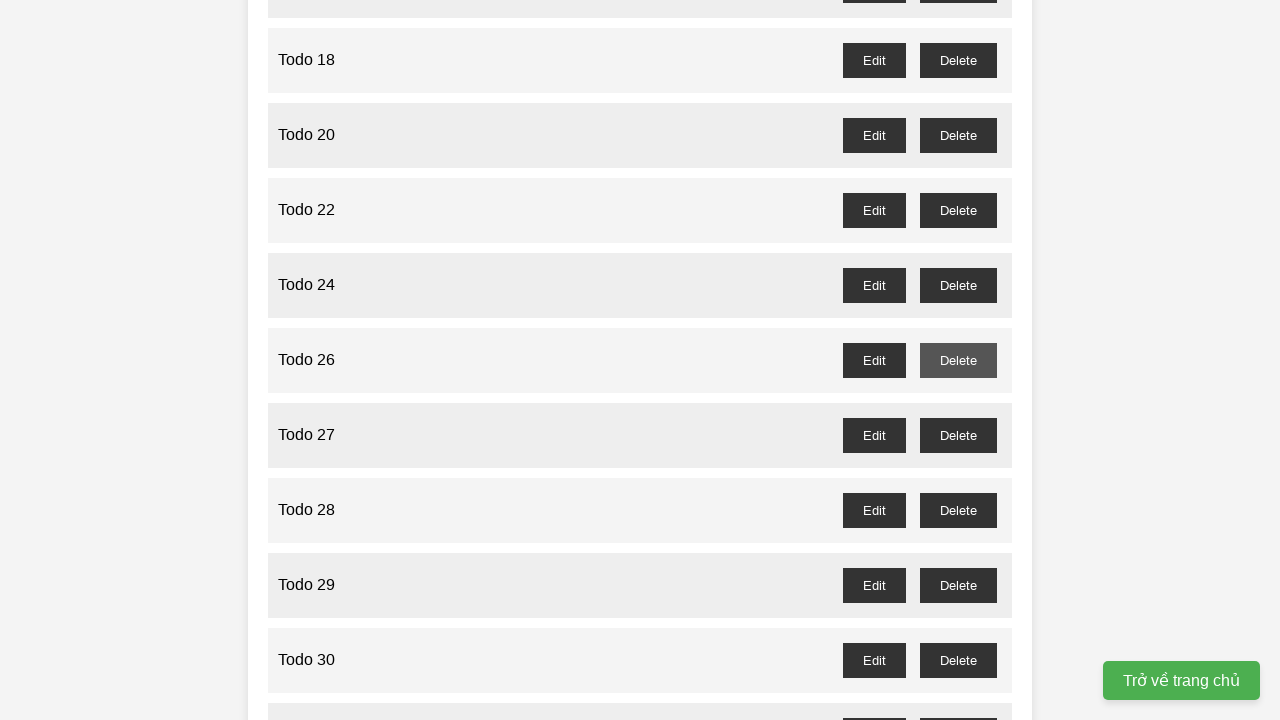

Clicked delete button for odd-numbered item 'Todo 27' at (958, 435) on //button[@id='todo-27-delete']
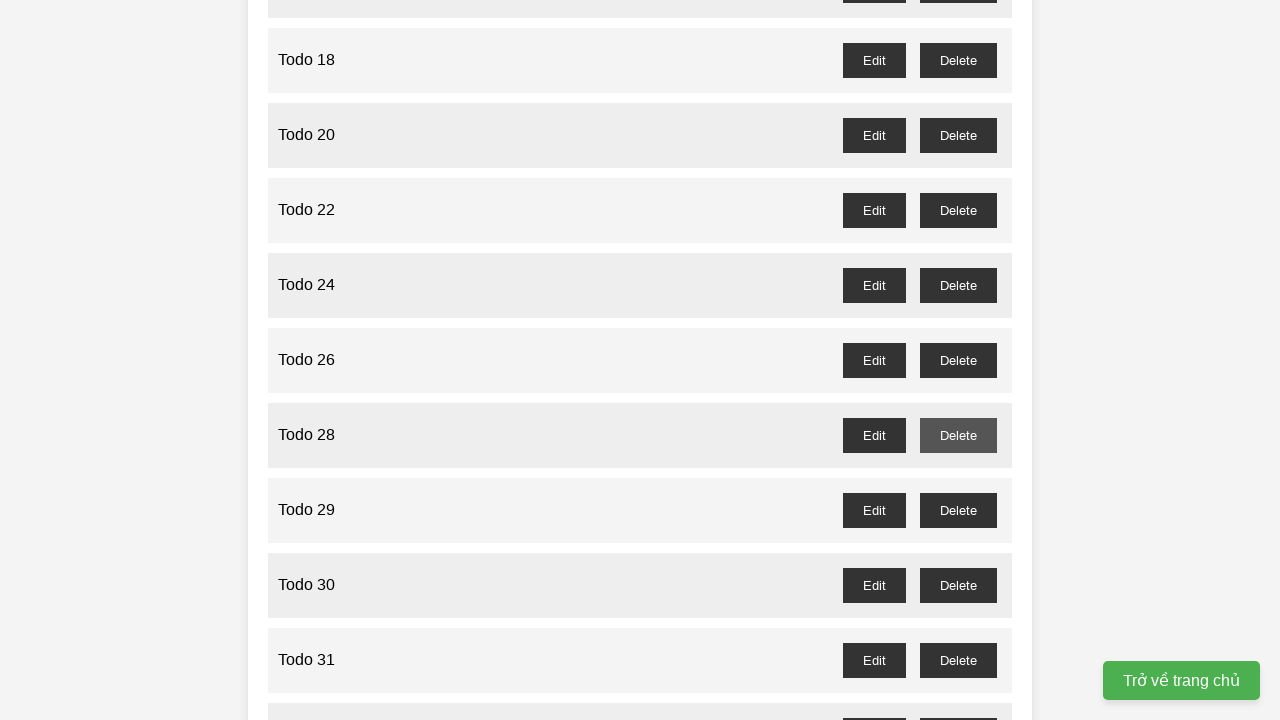

Waited for deletion confirmation dialog for 'Todo 27' to be handled
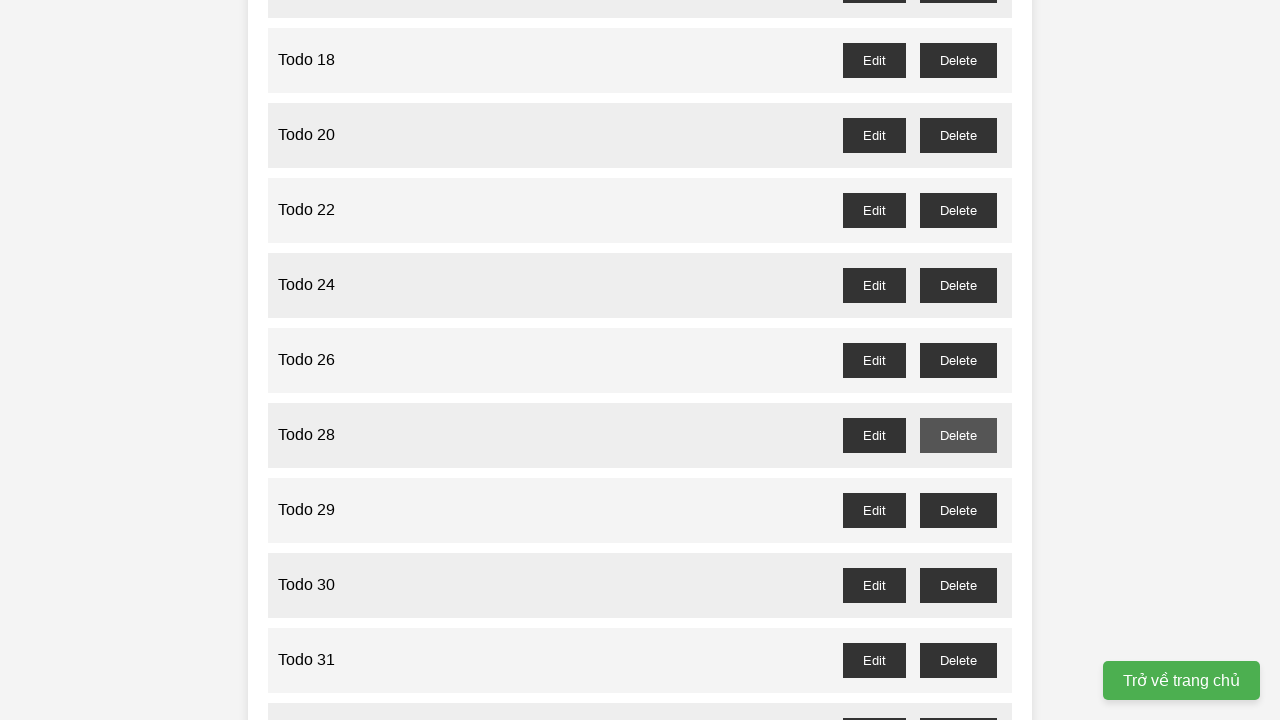

Clicked delete button for odd-numbered item 'Todo 29' at (958, 510) on //button[@id='todo-29-delete']
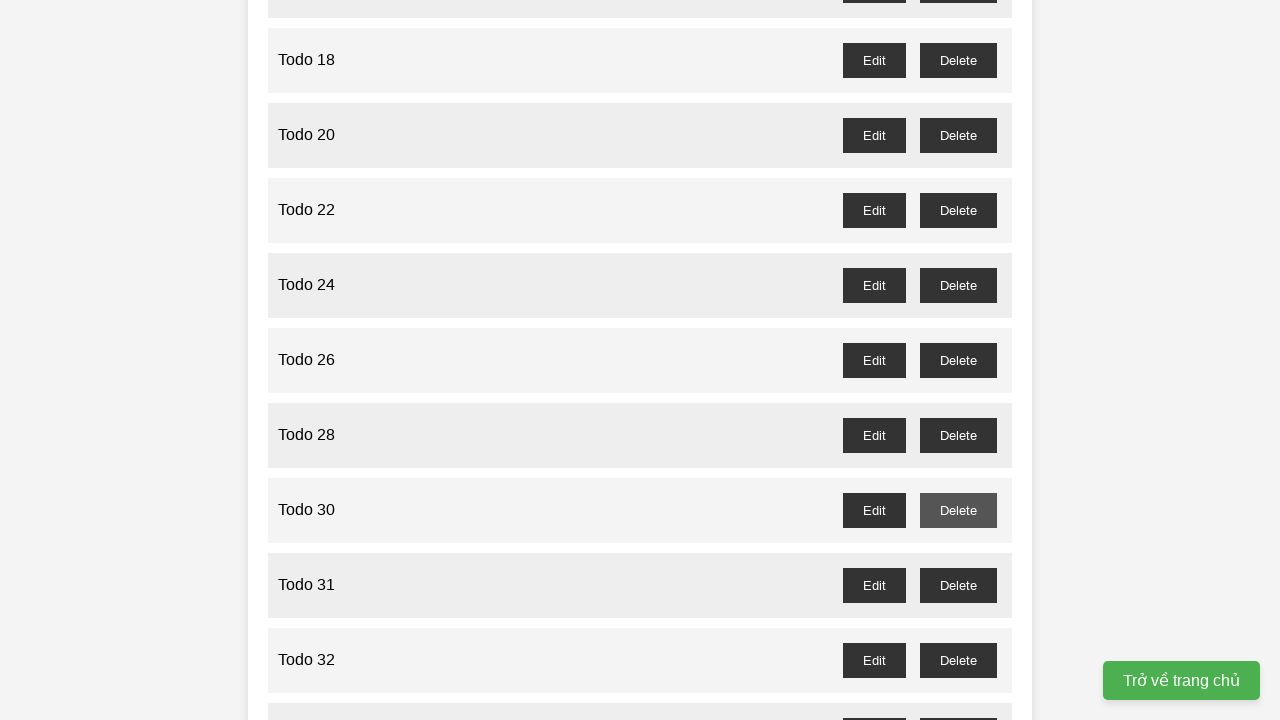

Waited for deletion confirmation dialog for 'Todo 29' to be handled
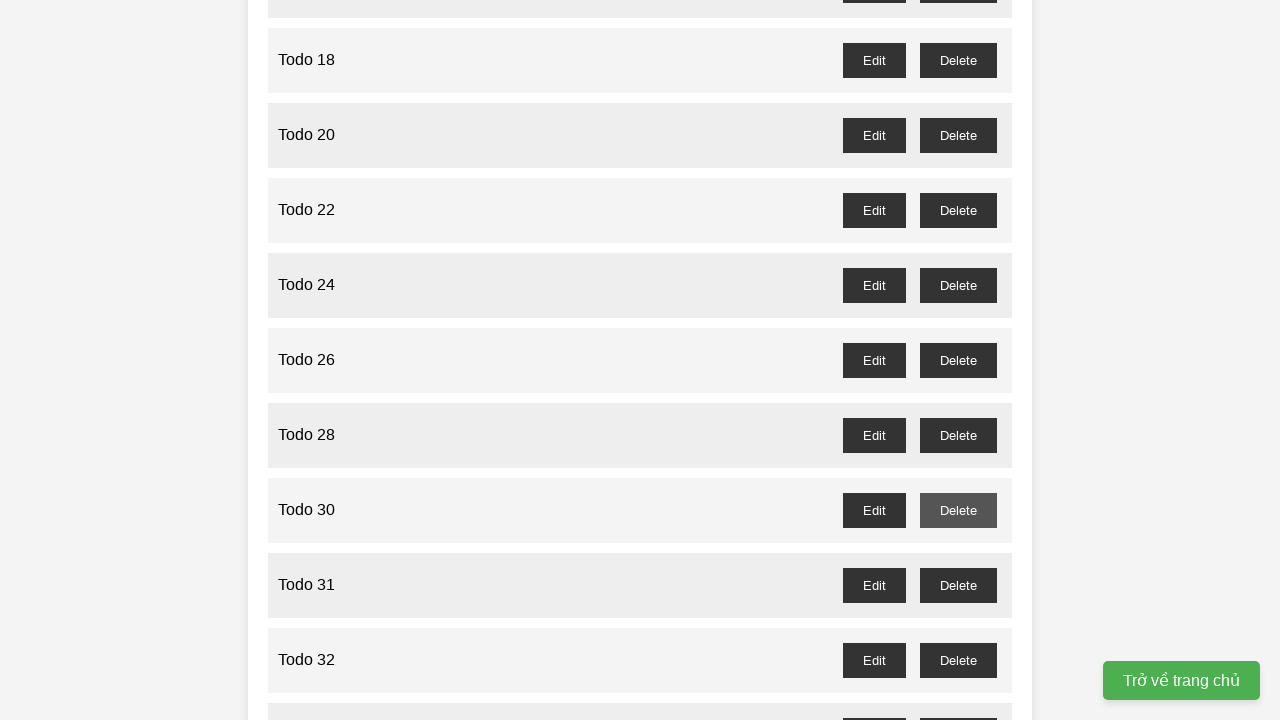

Clicked delete button for odd-numbered item 'Todo 31' at (958, 585) on //button[@id='todo-31-delete']
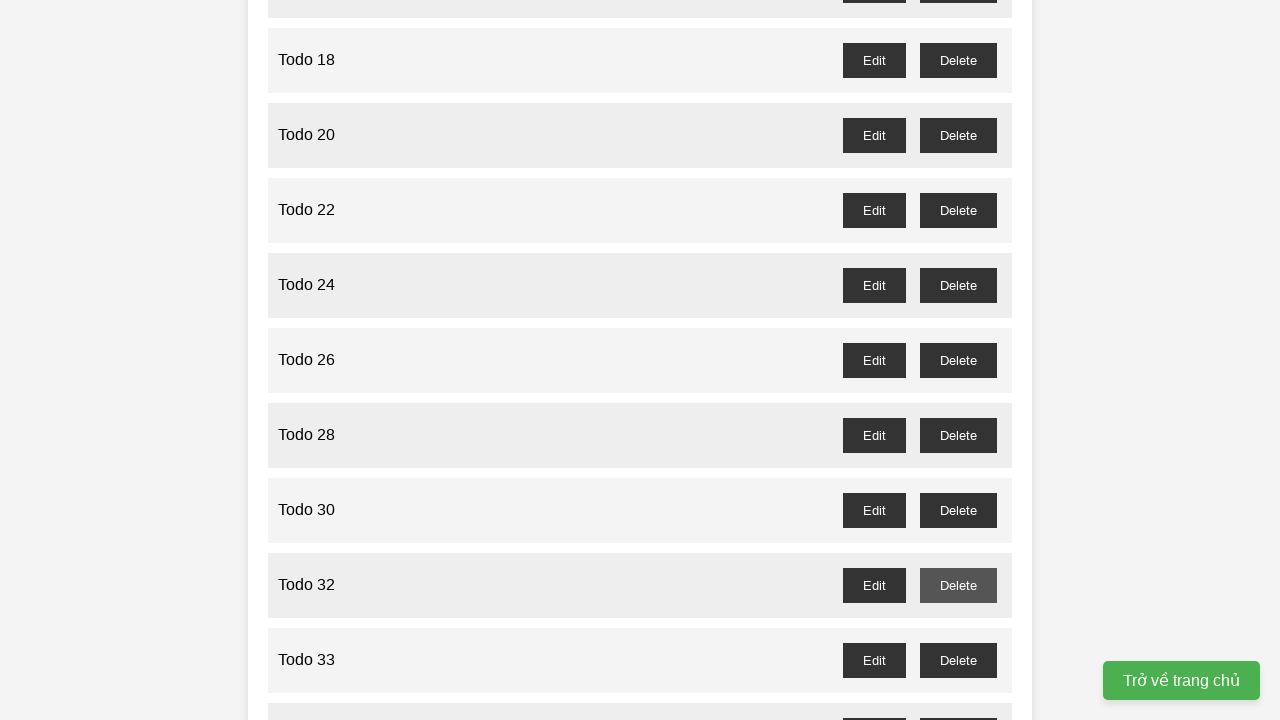

Waited for deletion confirmation dialog for 'Todo 31' to be handled
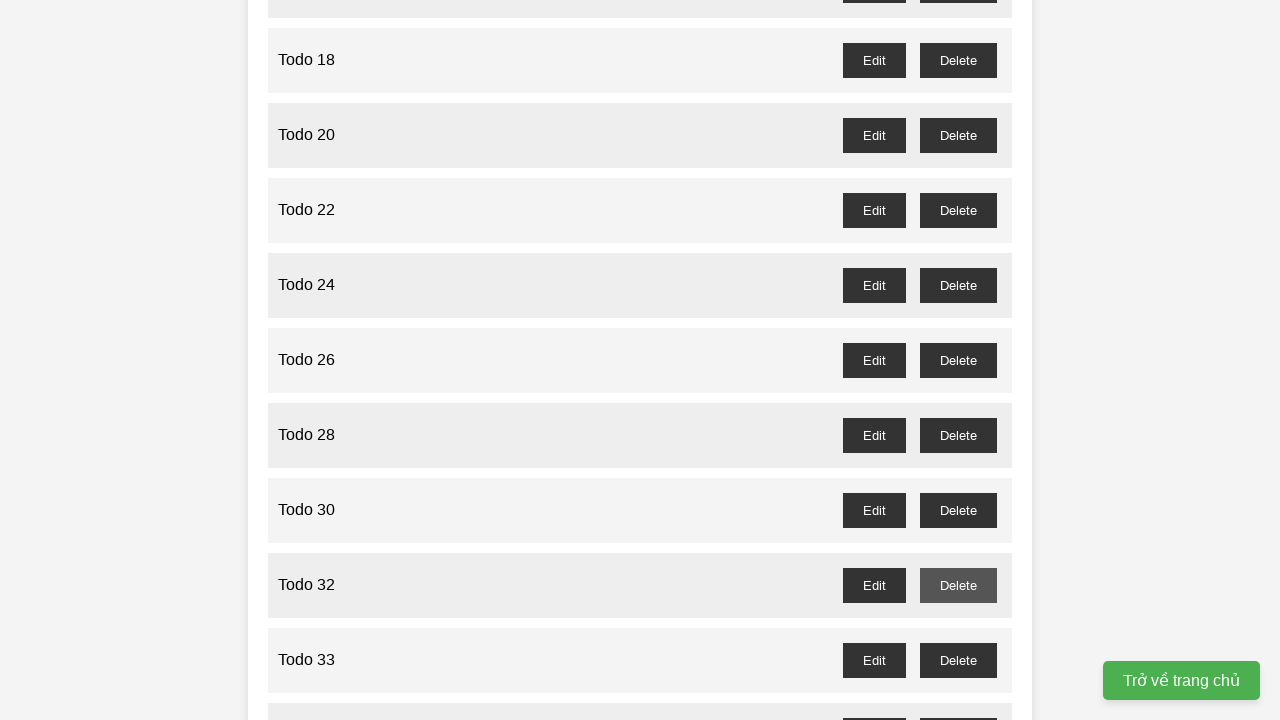

Clicked delete button for odd-numbered item 'Todo 33' at (958, 660) on //button[@id='todo-33-delete']
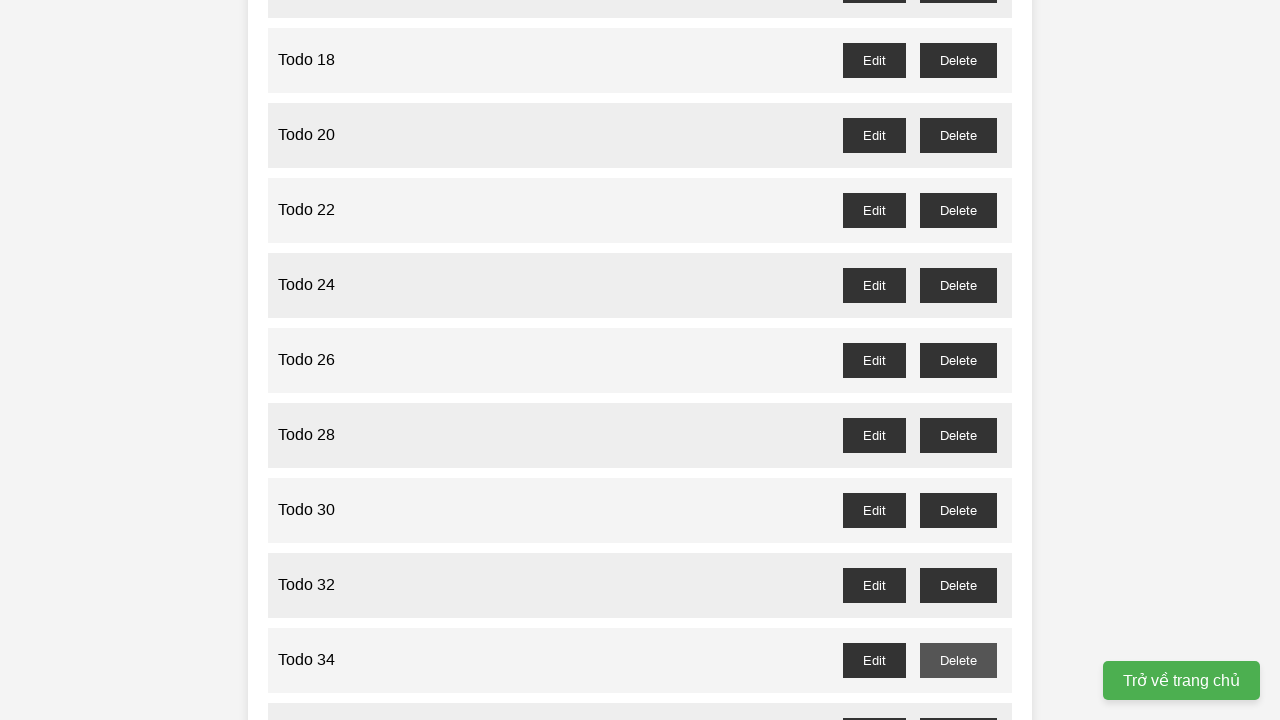

Waited for deletion confirmation dialog for 'Todo 33' to be handled
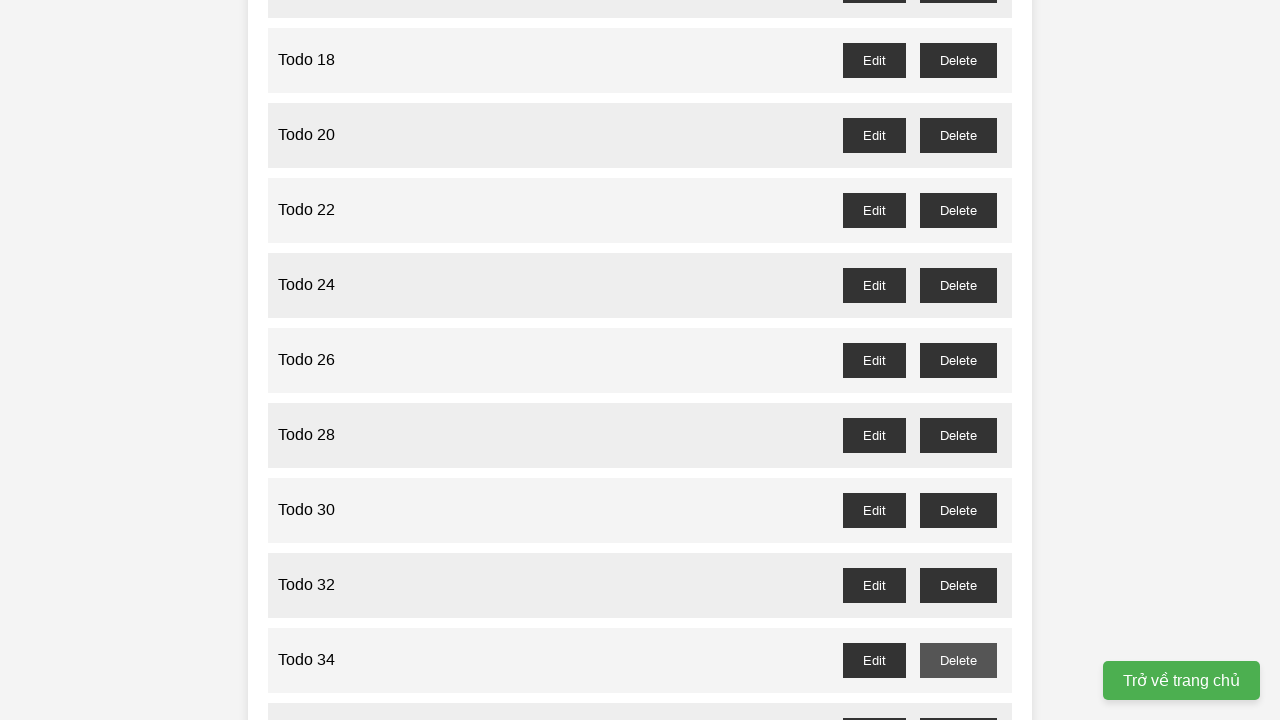

Clicked delete button for odd-numbered item 'Todo 35' at (958, 703) on //button[@id='todo-35-delete']
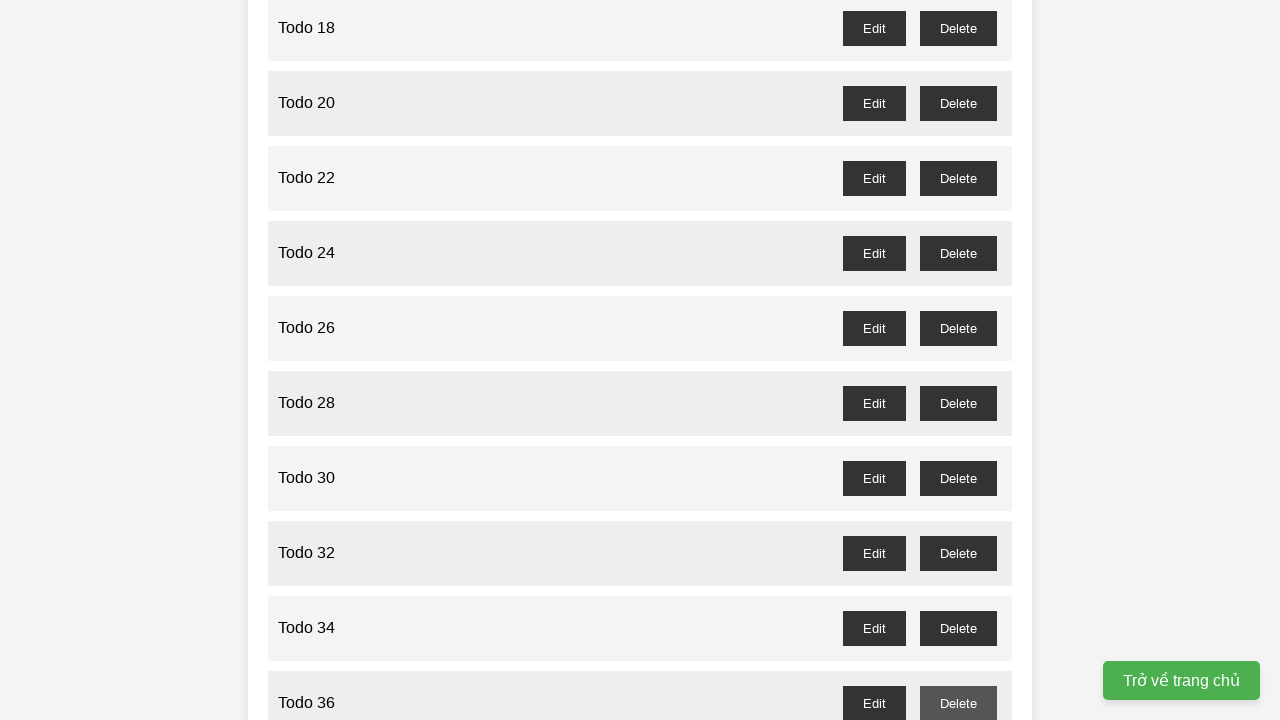

Waited for deletion confirmation dialog for 'Todo 35' to be handled
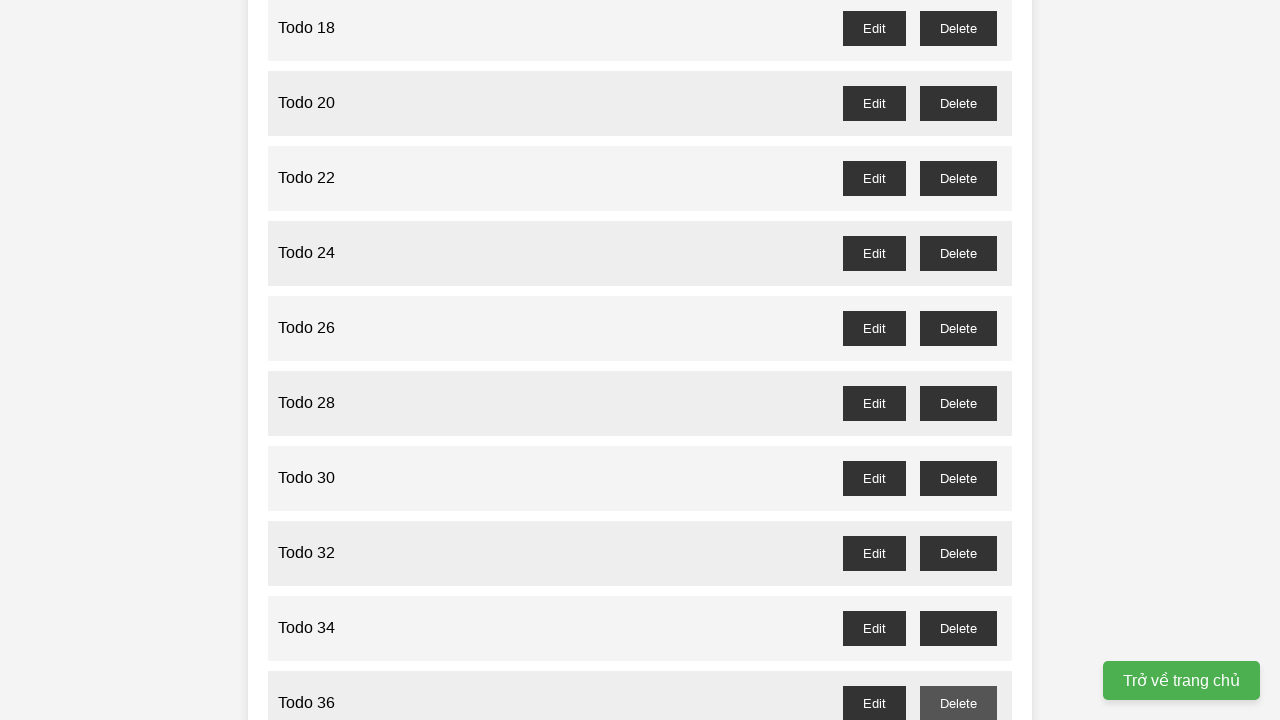

Clicked delete button for odd-numbered item 'Todo 37' at (958, 360) on //button[@id='todo-37-delete']
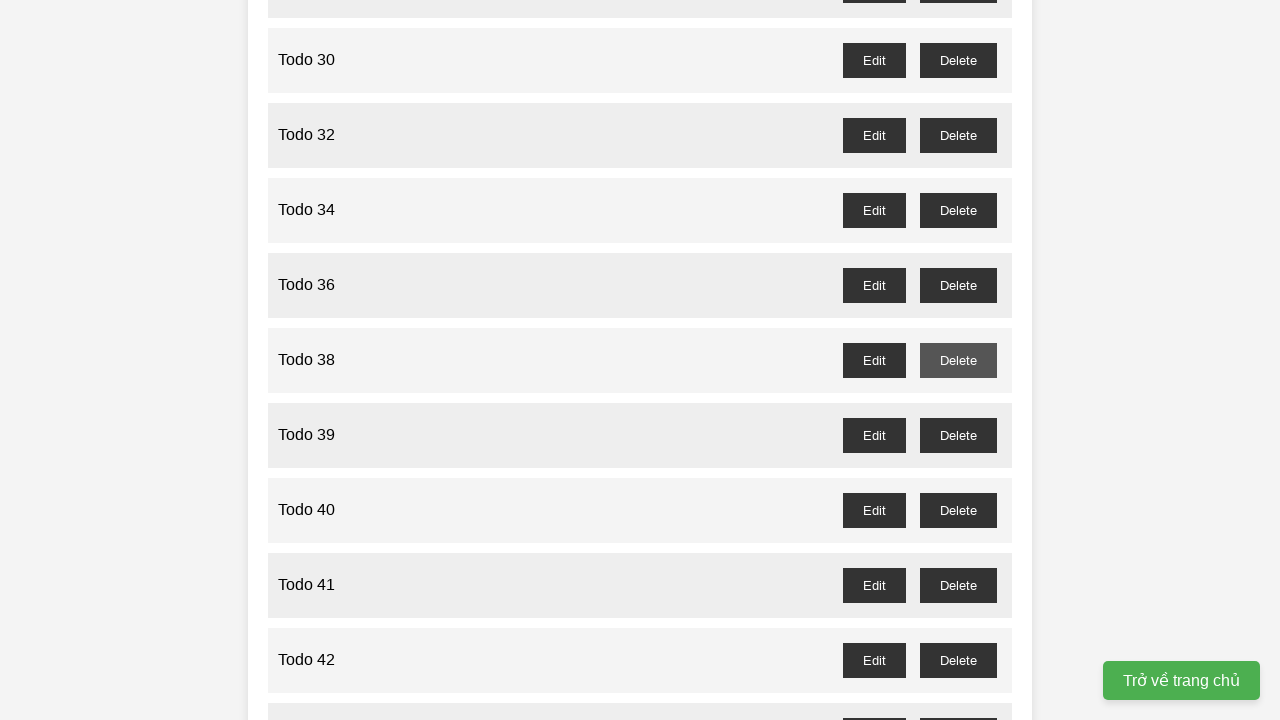

Waited for deletion confirmation dialog for 'Todo 37' to be handled
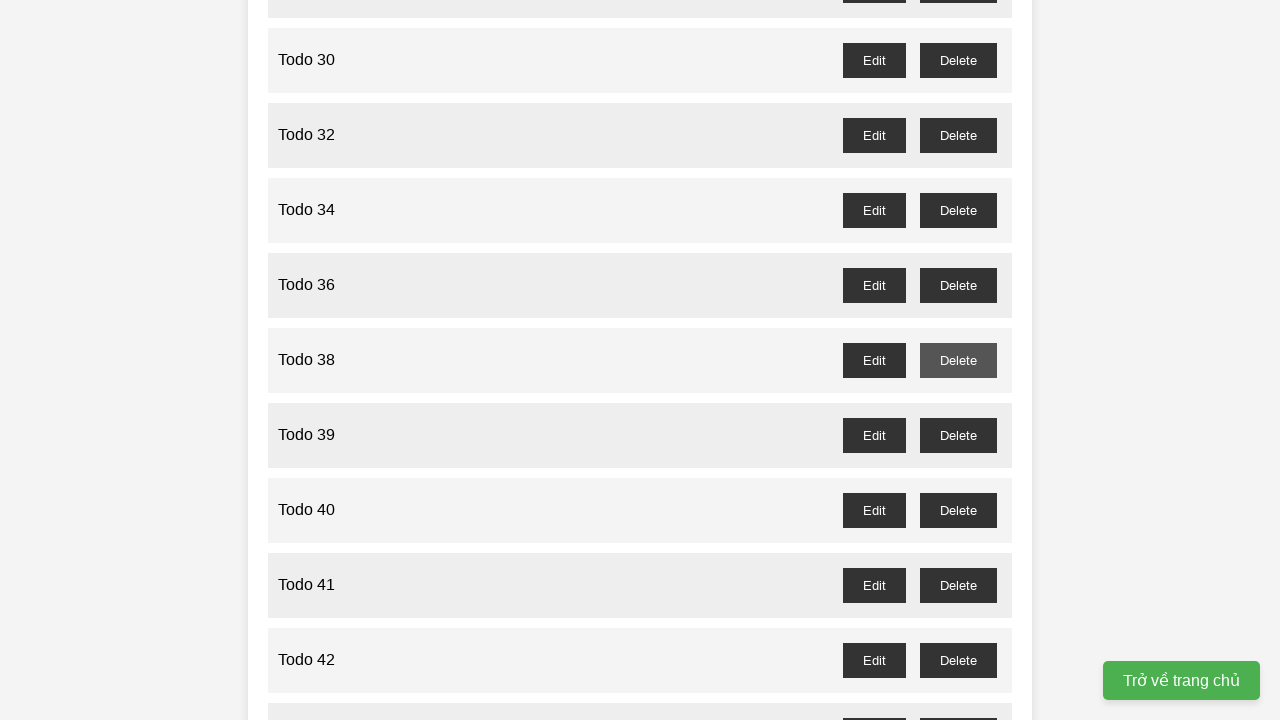

Clicked delete button for odd-numbered item 'Todo 39' at (958, 435) on //button[@id='todo-39-delete']
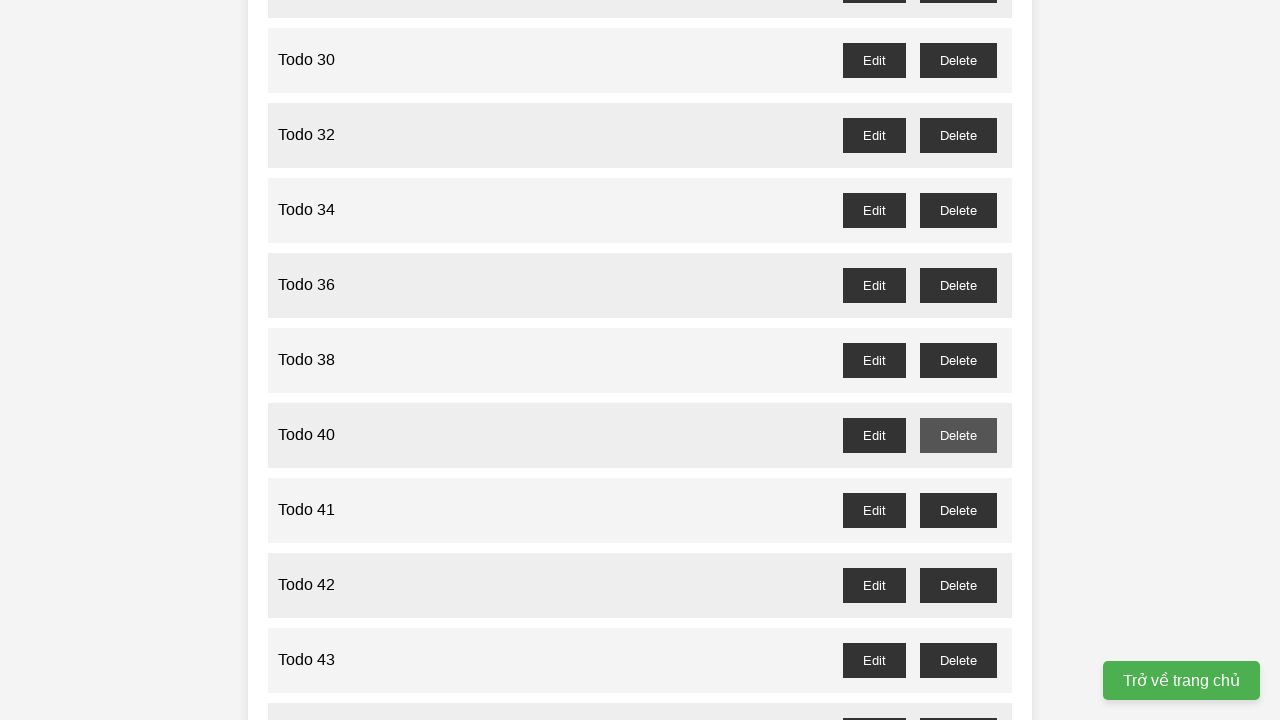

Waited for deletion confirmation dialog for 'Todo 39' to be handled
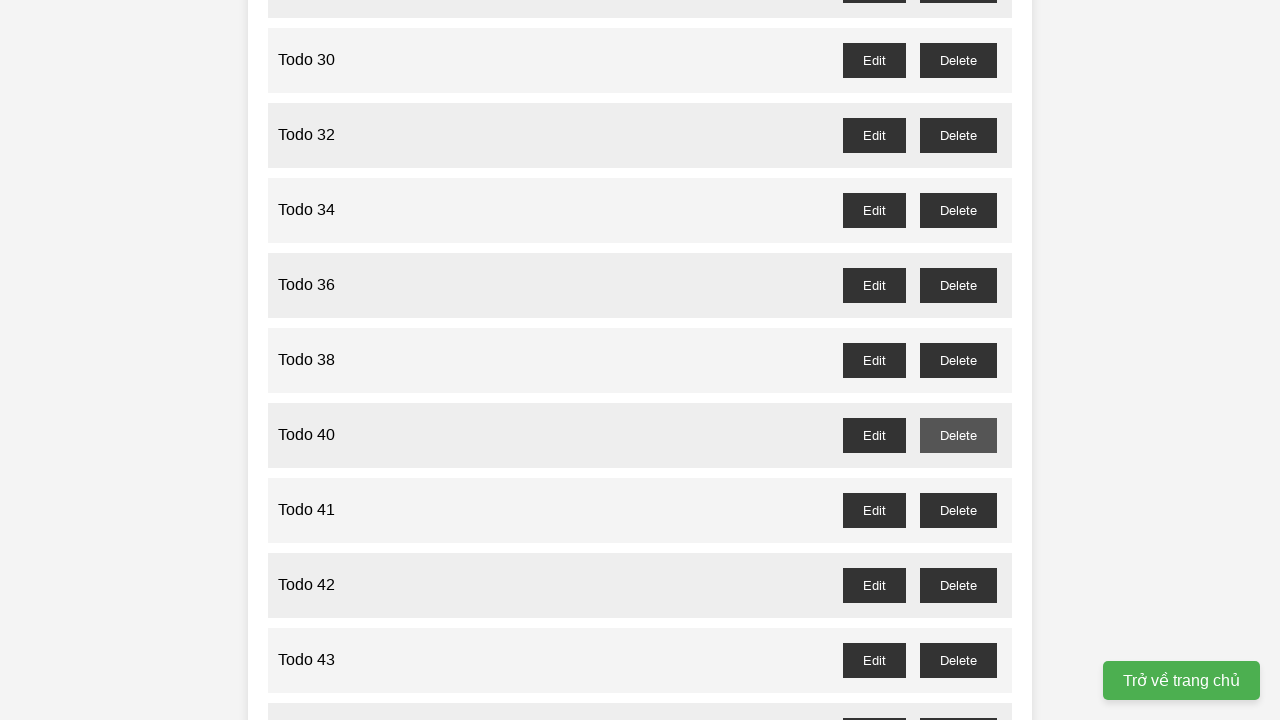

Clicked delete button for odd-numbered item 'Todo 41' at (958, 510) on //button[@id='todo-41-delete']
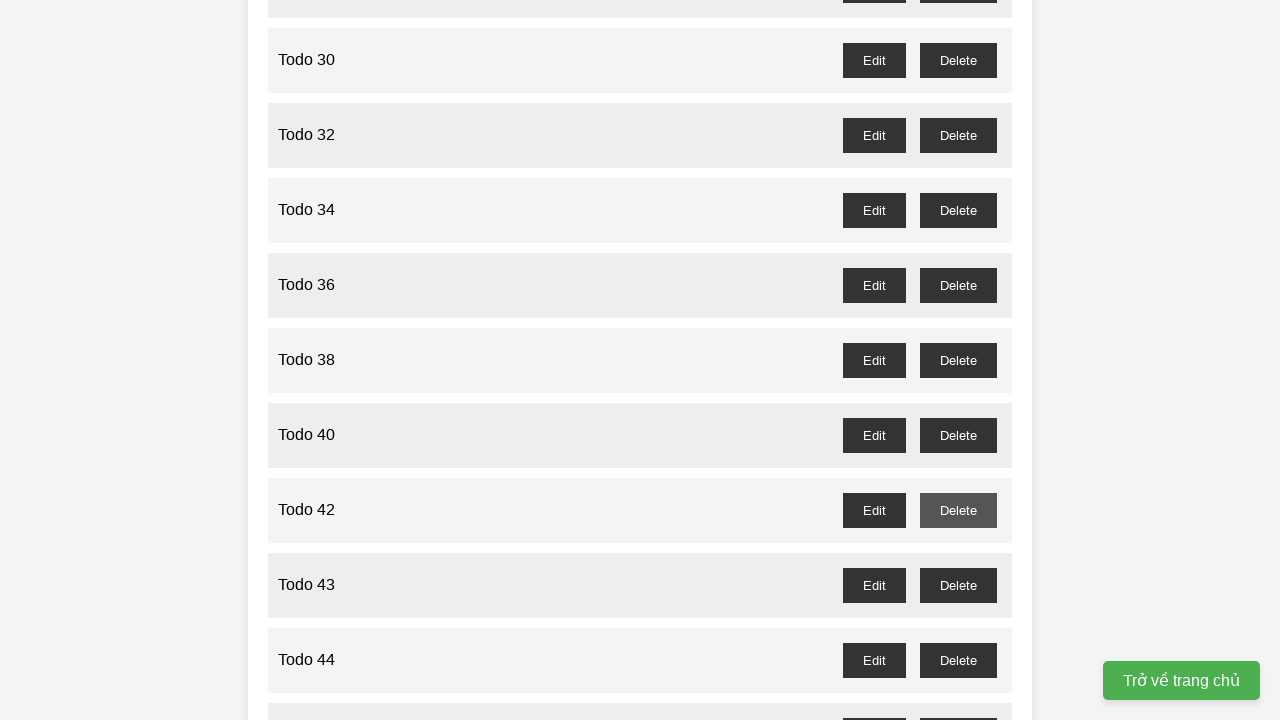

Waited for deletion confirmation dialog for 'Todo 41' to be handled
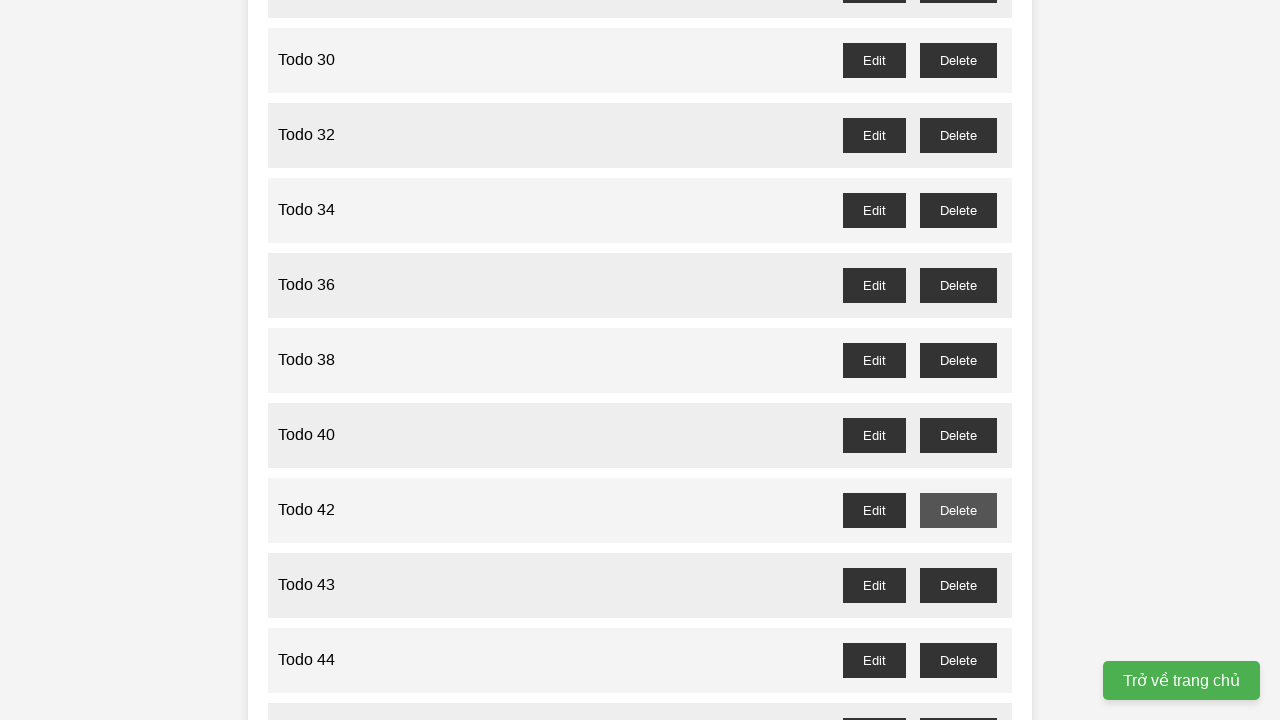

Clicked delete button for odd-numbered item 'Todo 43' at (958, 585) on //button[@id='todo-43-delete']
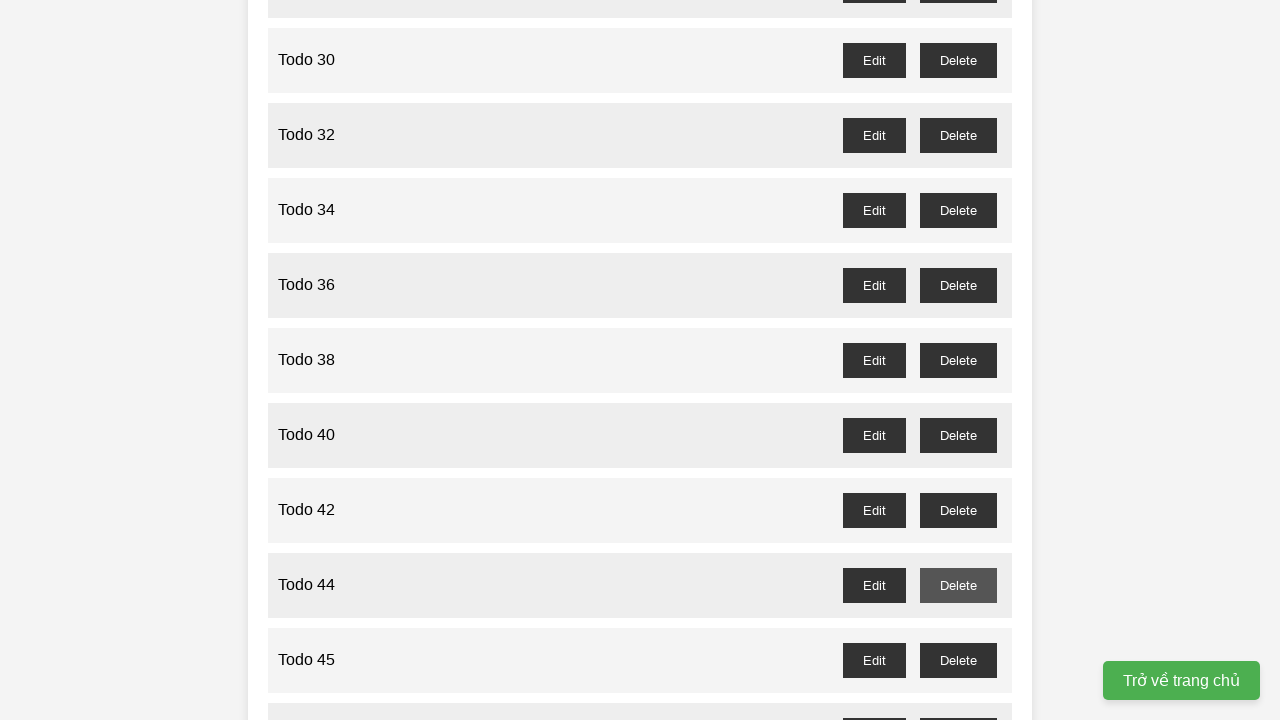

Waited for deletion confirmation dialog for 'Todo 43' to be handled
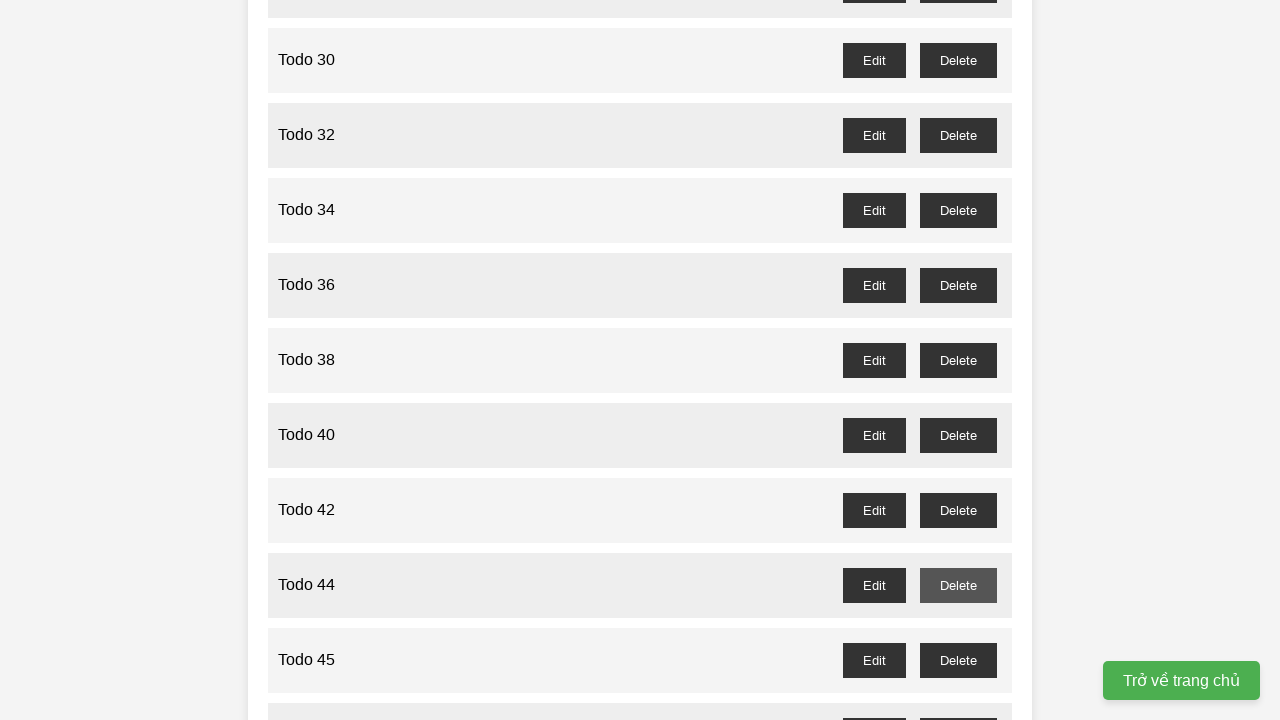

Clicked delete button for odd-numbered item 'Todo 45' at (958, 660) on //button[@id='todo-45-delete']
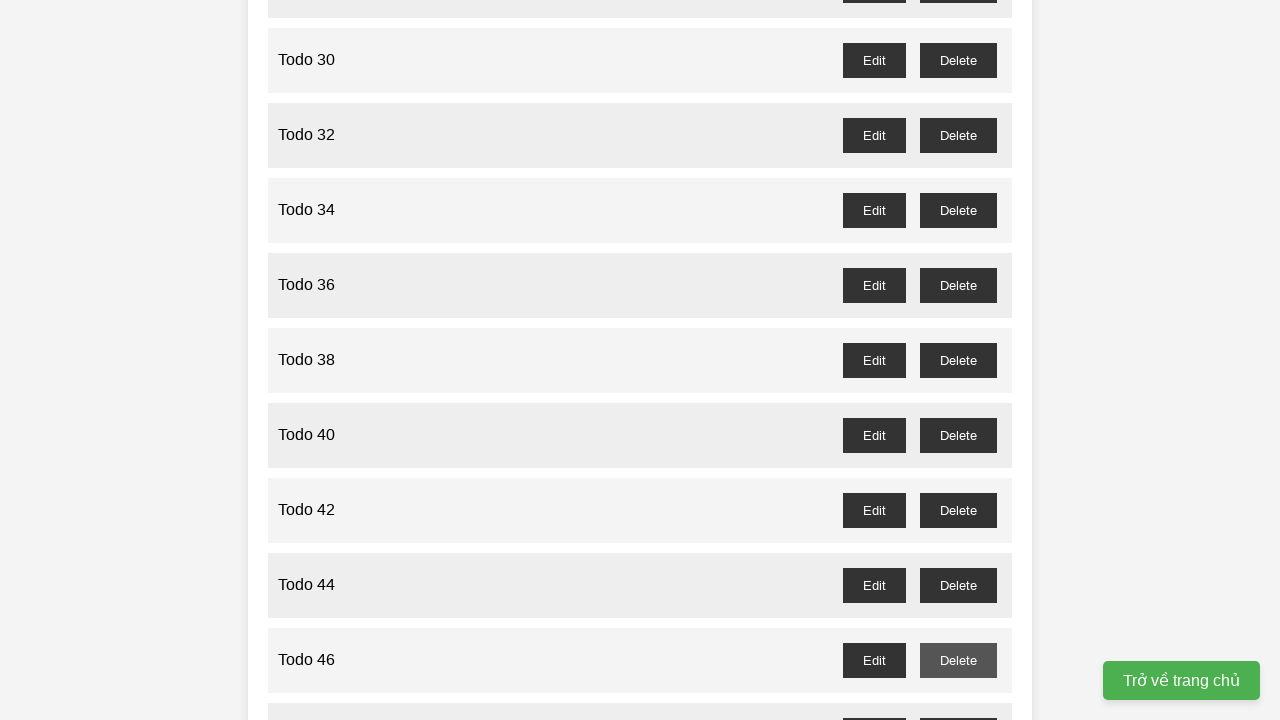

Waited for deletion confirmation dialog for 'Todo 45' to be handled
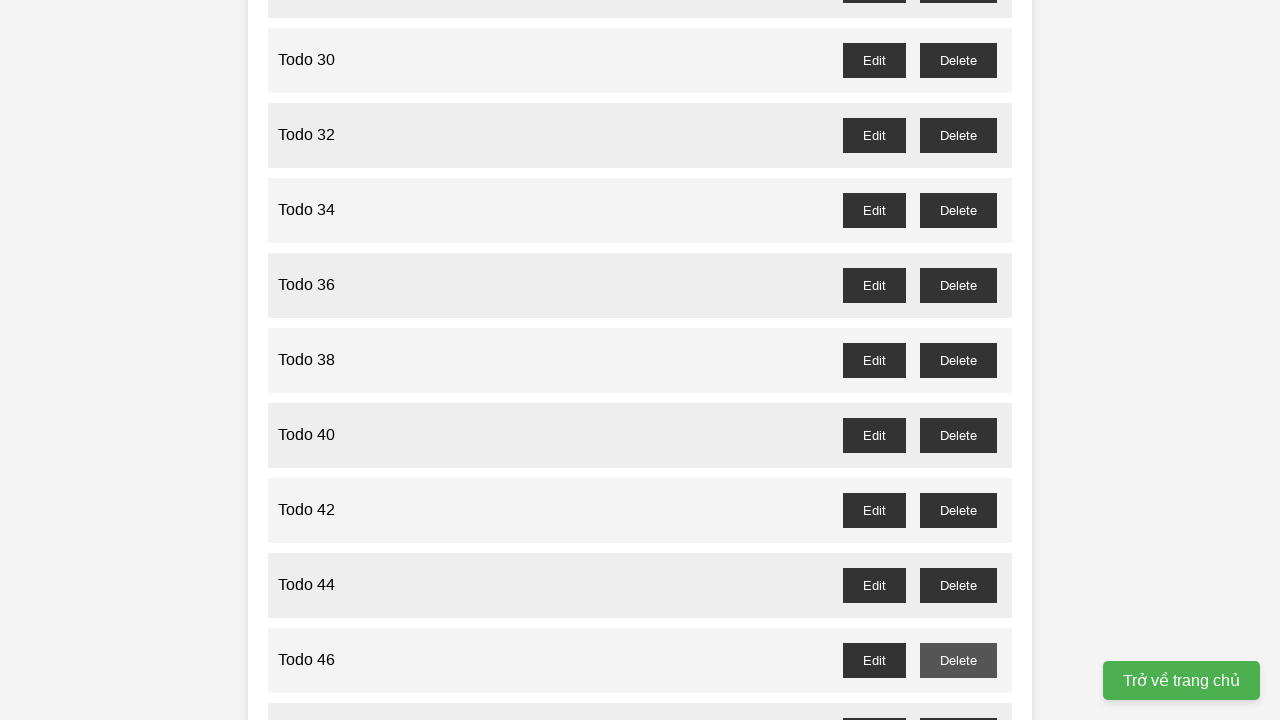

Clicked delete button for odd-numbered item 'Todo 47' at (958, 703) on //button[@id='todo-47-delete']
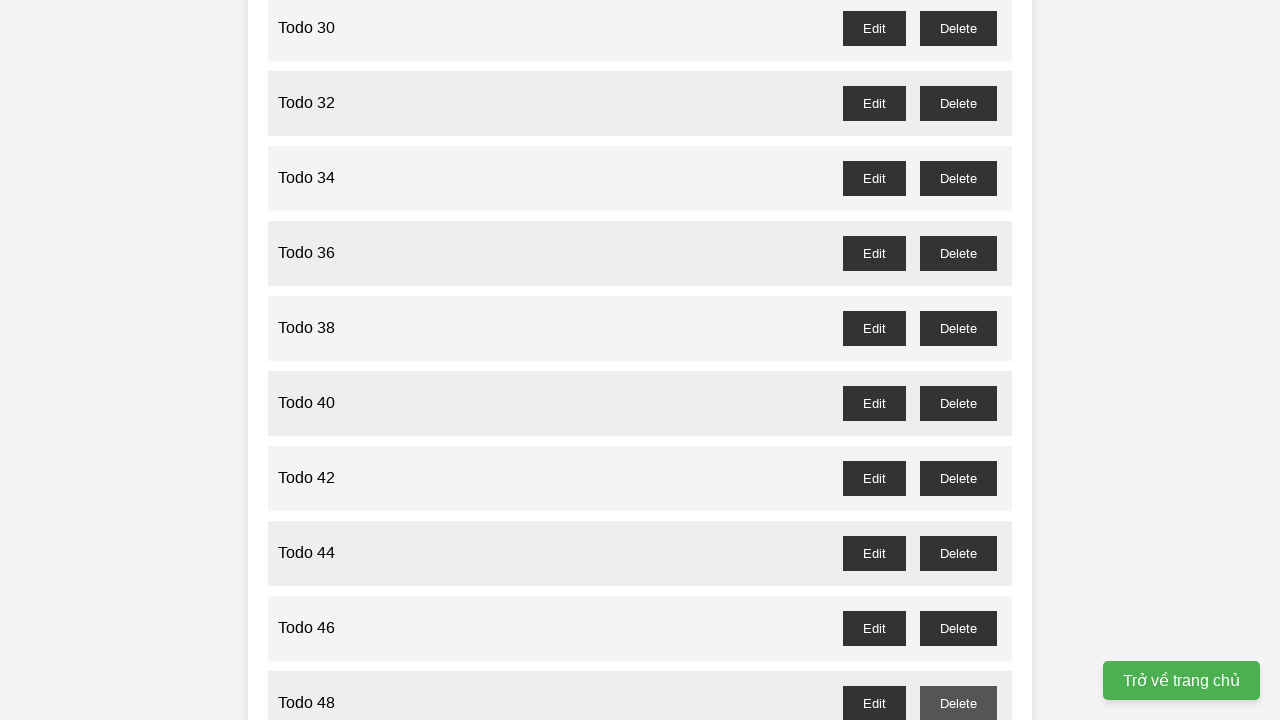

Waited for deletion confirmation dialog for 'Todo 47' to be handled
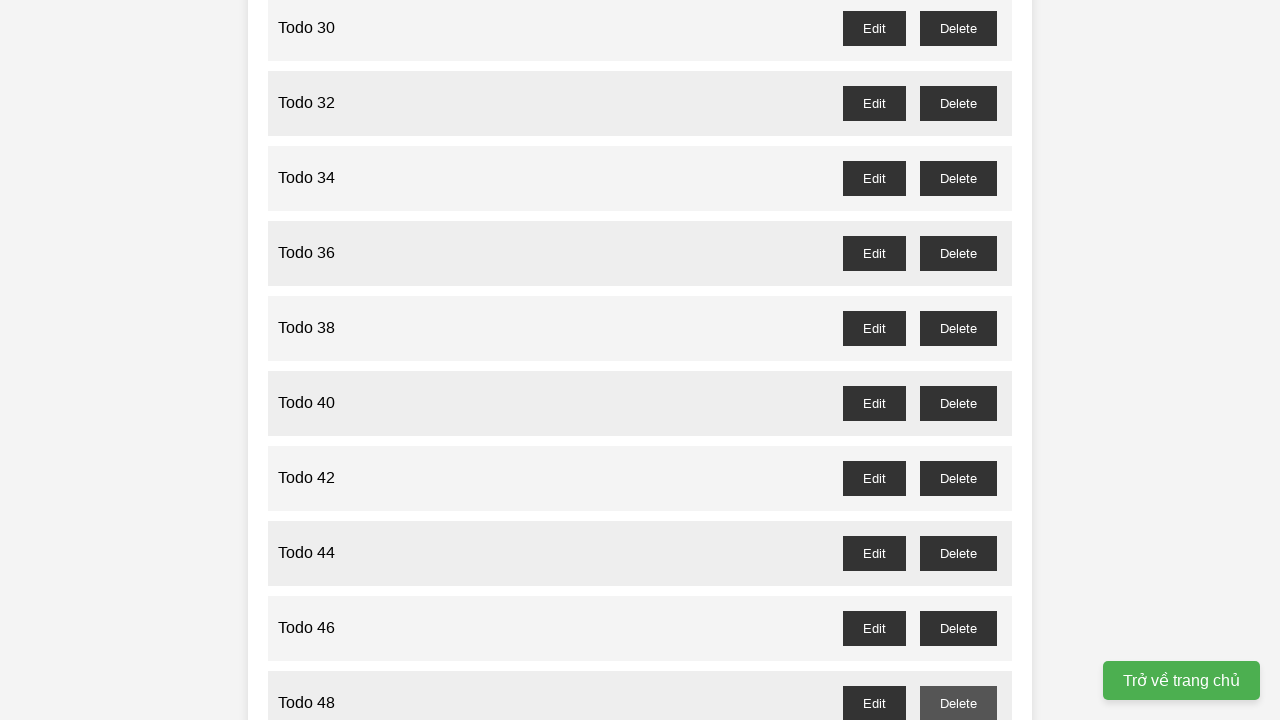

Clicked delete button for odd-numbered item 'Todo 49' at (958, 360) on //button[@id='todo-49-delete']
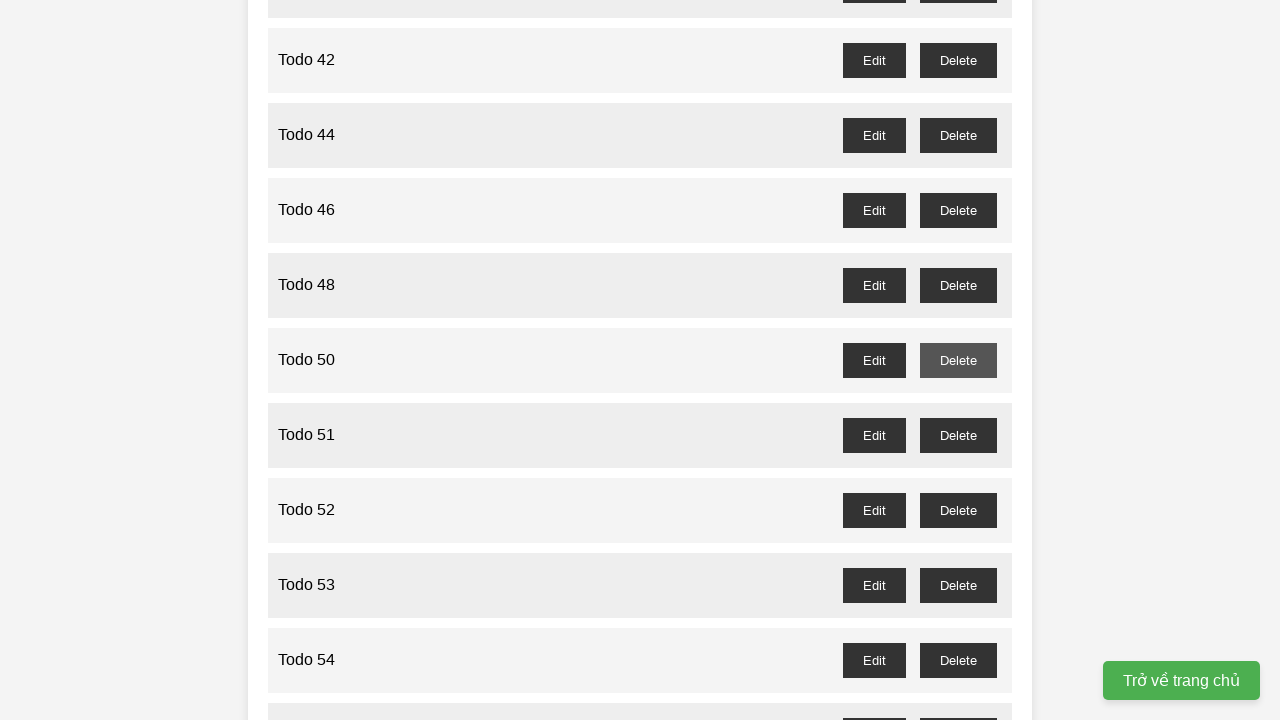

Waited for deletion confirmation dialog for 'Todo 49' to be handled
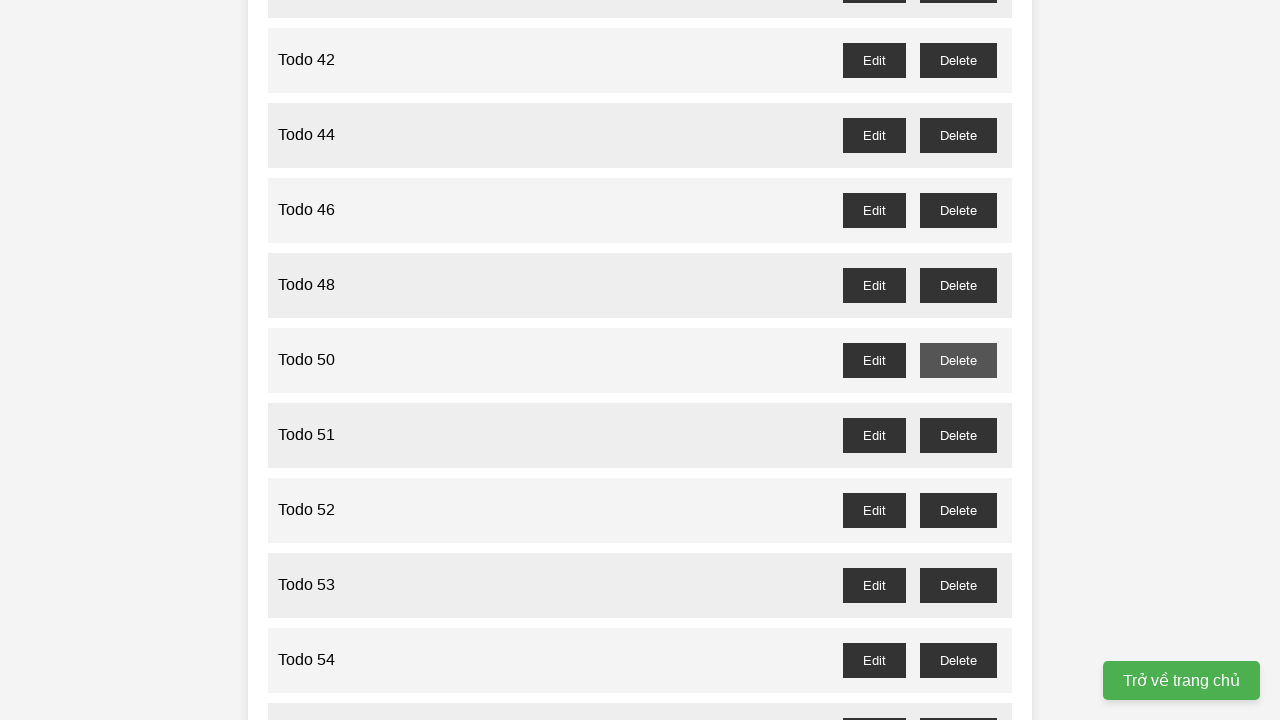

Clicked delete button for odd-numbered item 'Todo 51' at (958, 435) on //button[@id='todo-51-delete']
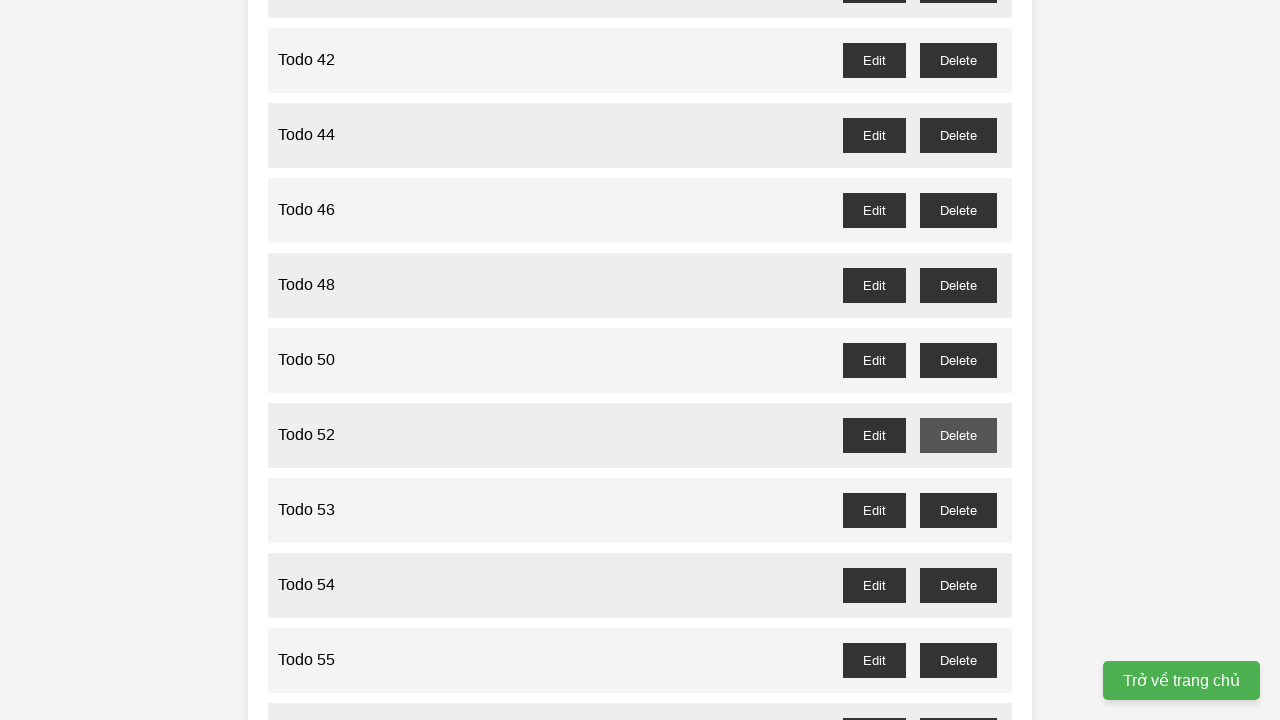

Waited for deletion confirmation dialog for 'Todo 51' to be handled
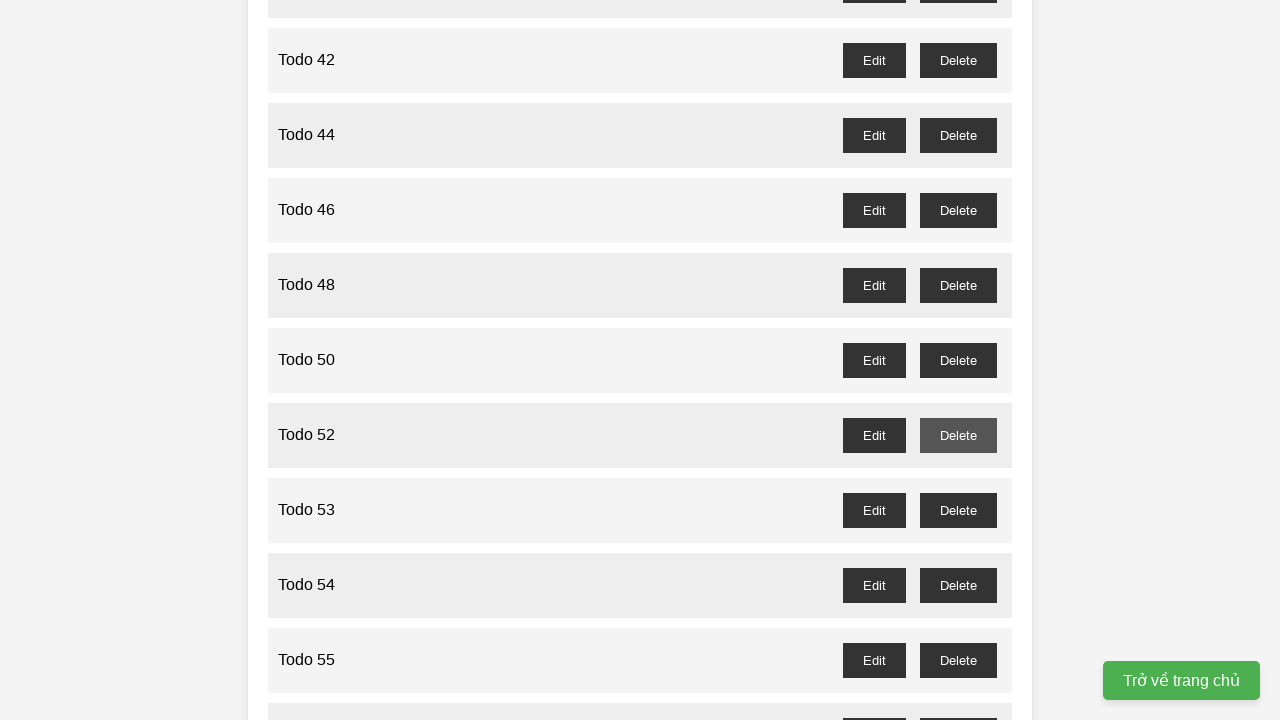

Clicked delete button for odd-numbered item 'Todo 53' at (958, 510) on //button[@id='todo-53-delete']
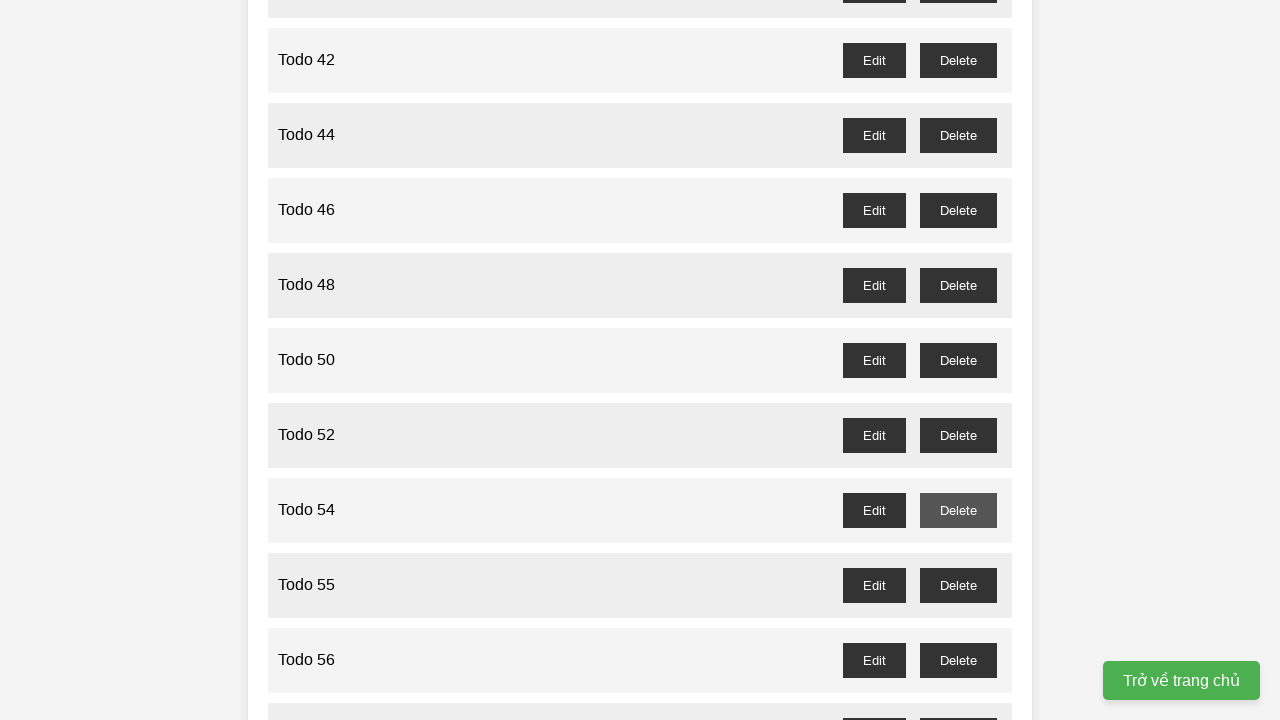

Waited for deletion confirmation dialog for 'Todo 53' to be handled
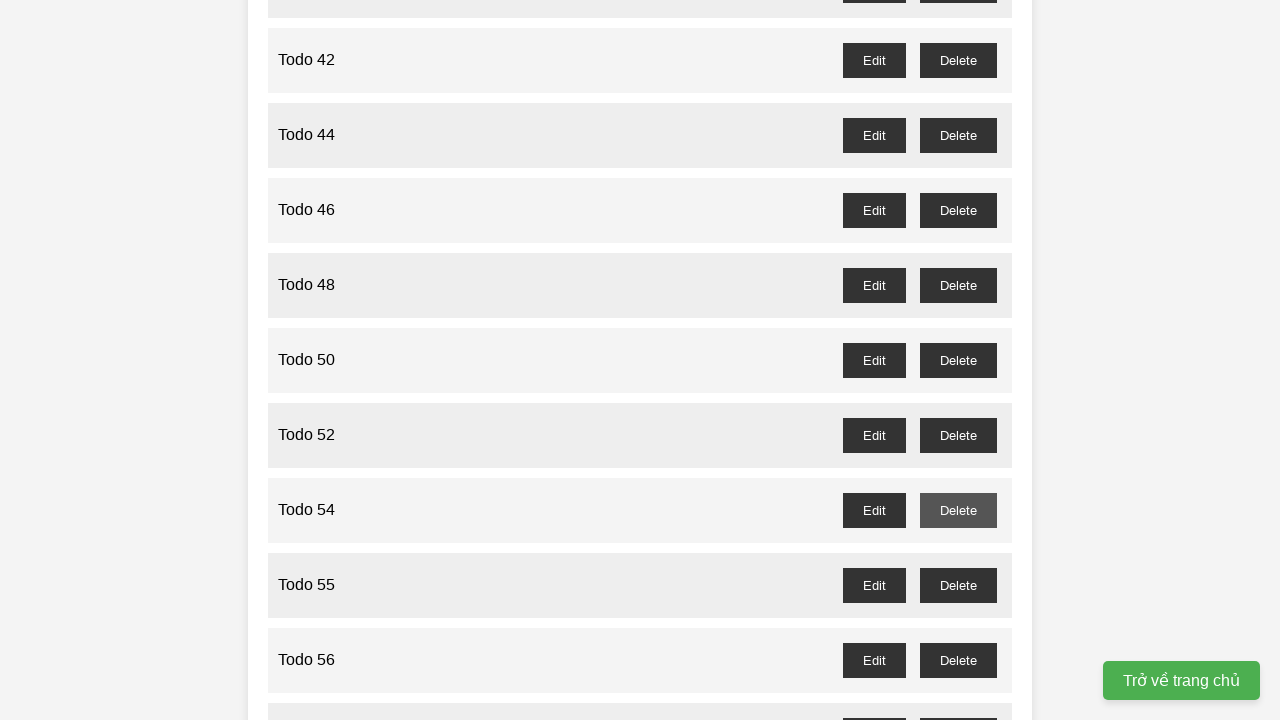

Clicked delete button for odd-numbered item 'Todo 55' at (958, 585) on //button[@id='todo-55-delete']
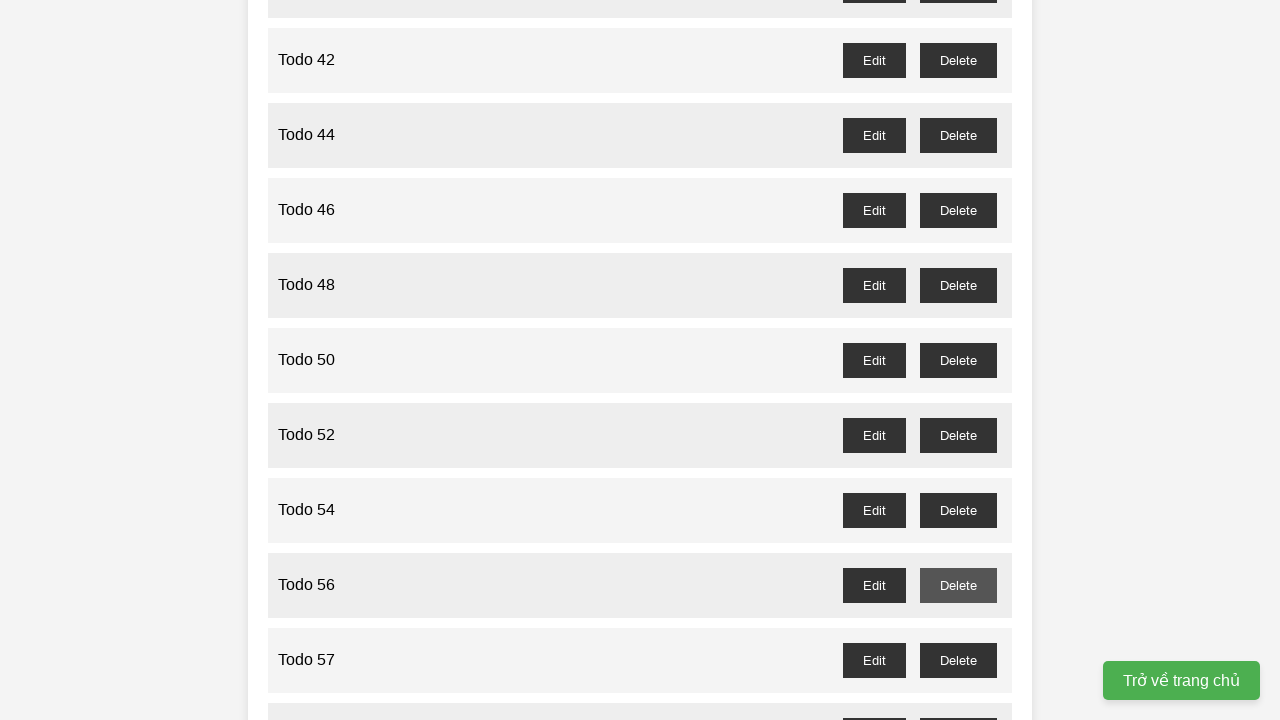

Waited for deletion confirmation dialog for 'Todo 55' to be handled
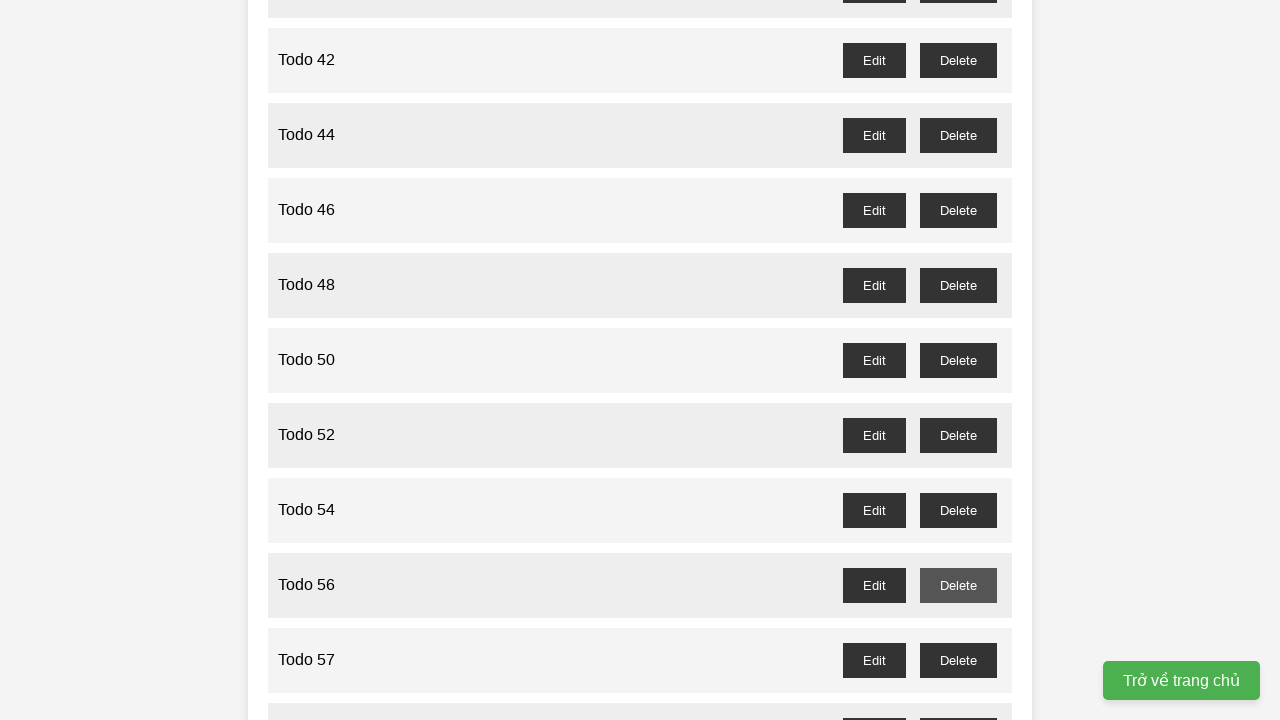

Clicked delete button for odd-numbered item 'Todo 57' at (958, 660) on //button[@id='todo-57-delete']
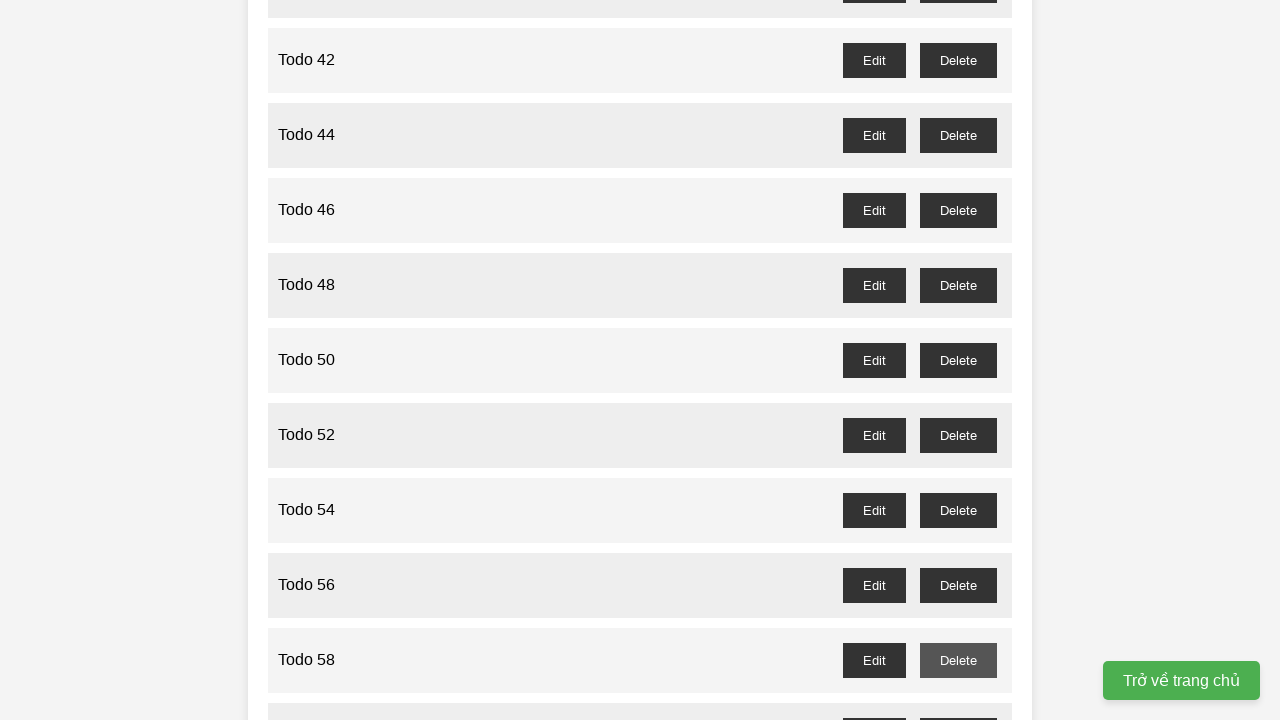

Waited for deletion confirmation dialog for 'Todo 57' to be handled
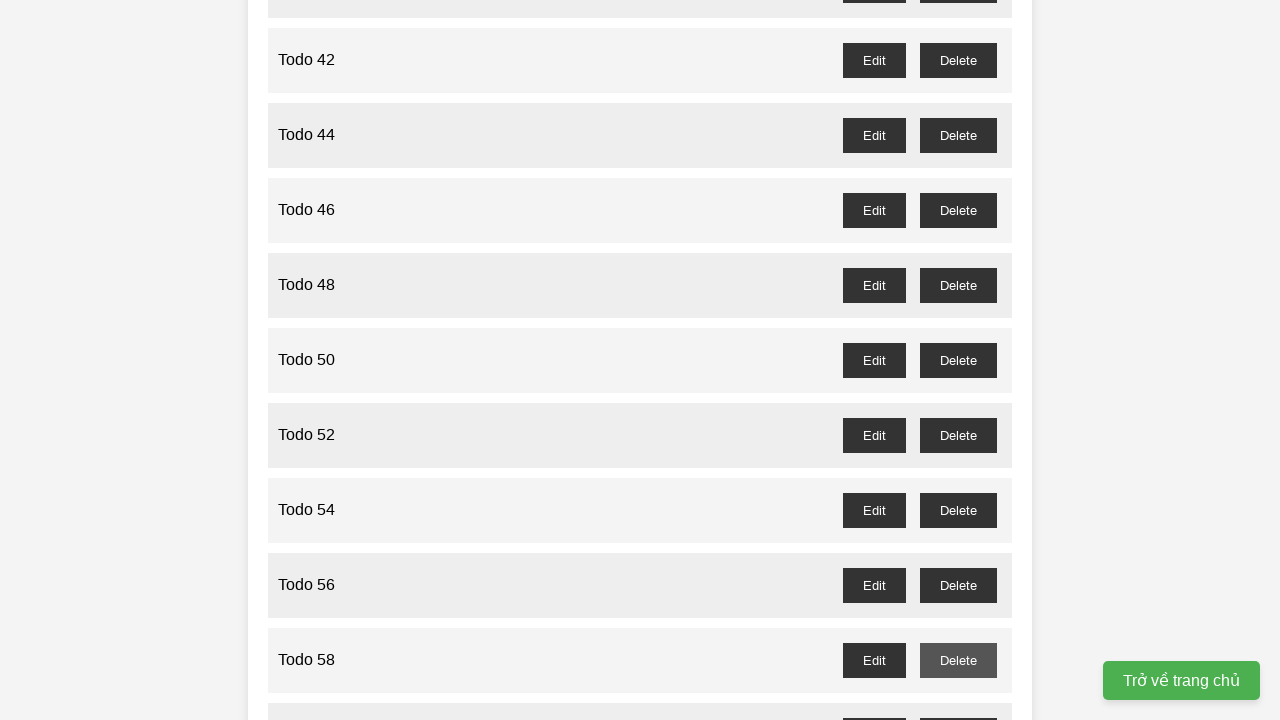

Clicked delete button for odd-numbered item 'Todo 59' at (958, 703) on //button[@id='todo-59-delete']
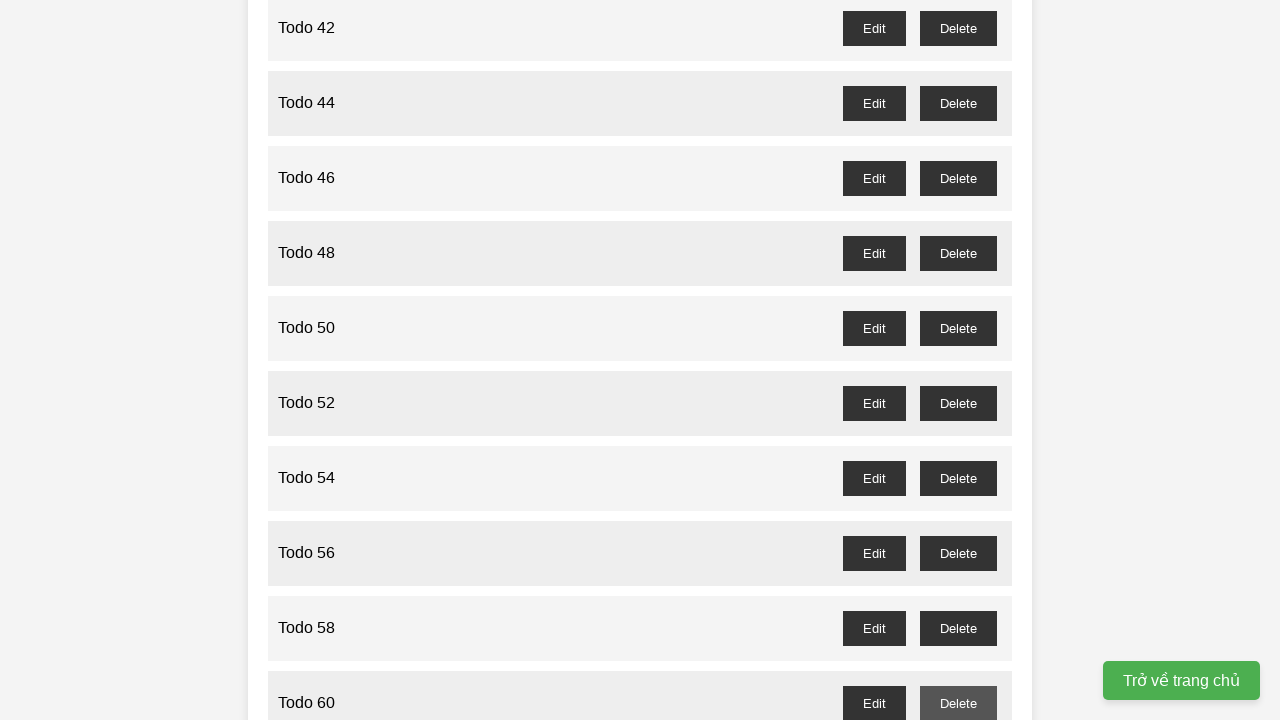

Waited for deletion confirmation dialog for 'Todo 59' to be handled
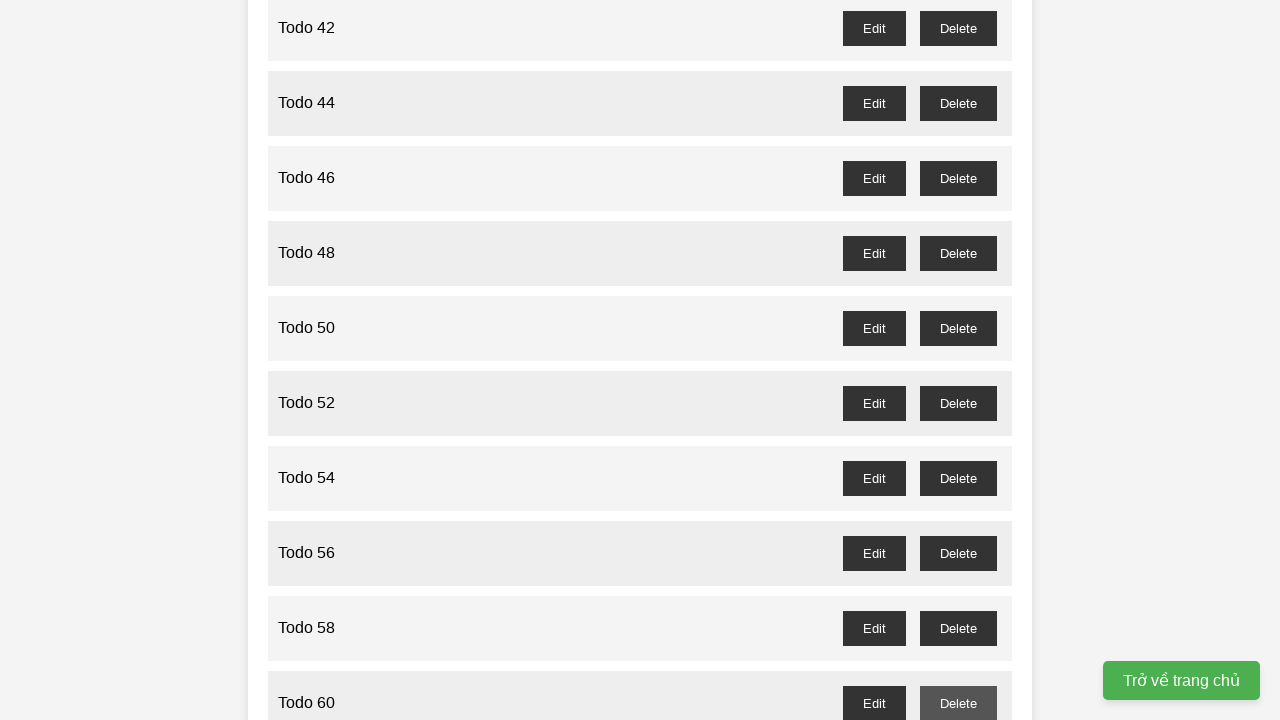

Clicked delete button for odd-numbered item 'Todo 61' at (958, 360) on //button[@id='todo-61-delete']
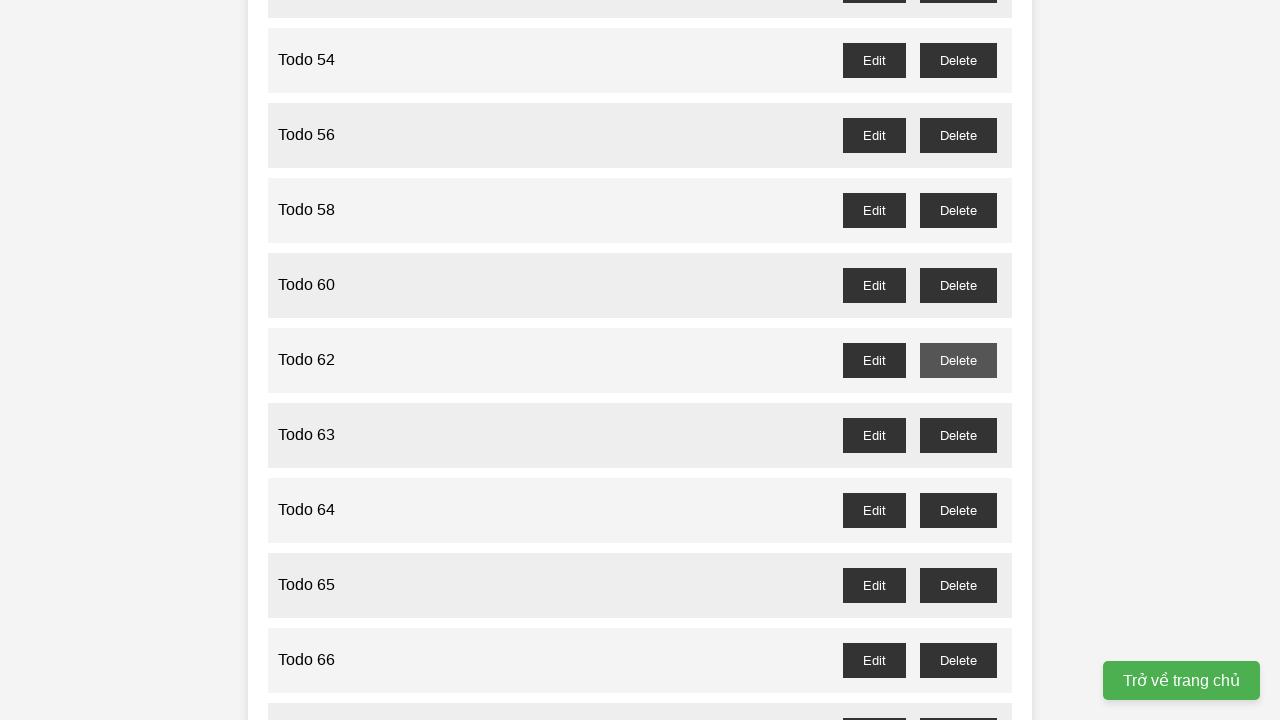

Waited for deletion confirmation dialog for 'Todo 61' to be handled
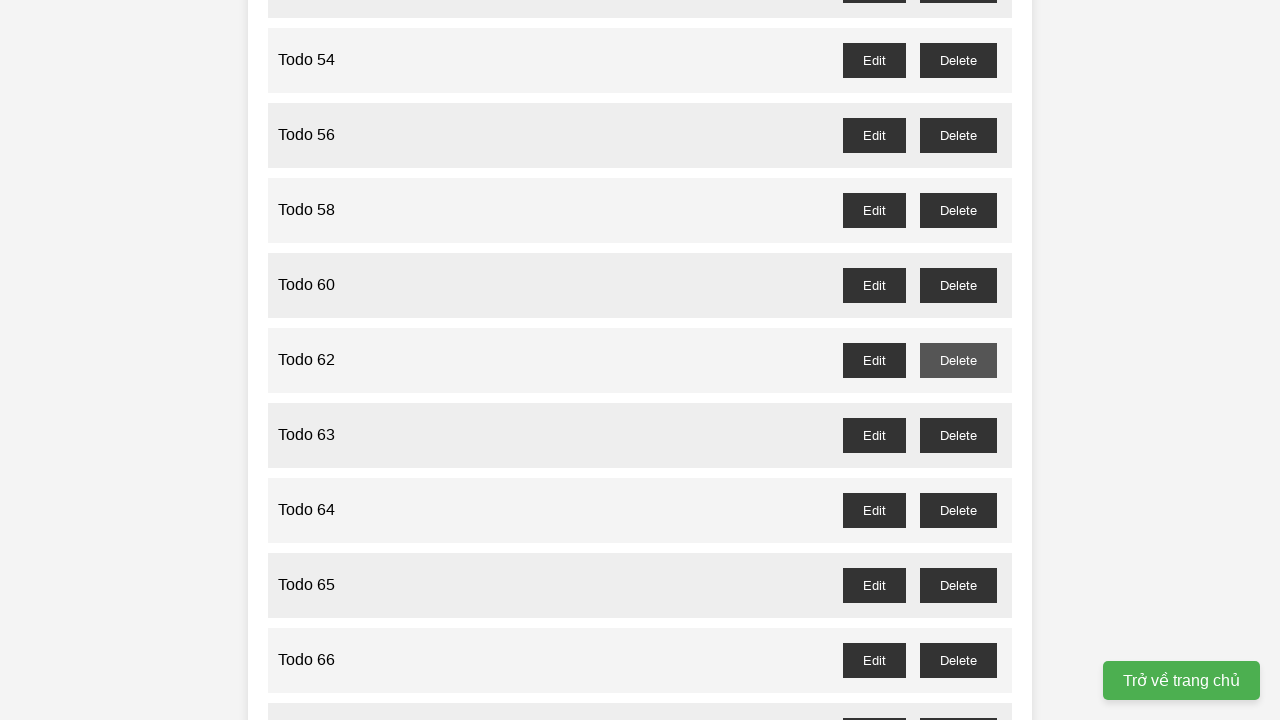

Clicked delete button for odd-numbered item 'Todo 63' at (958, 435) on //button[@id='todo-63-delete']
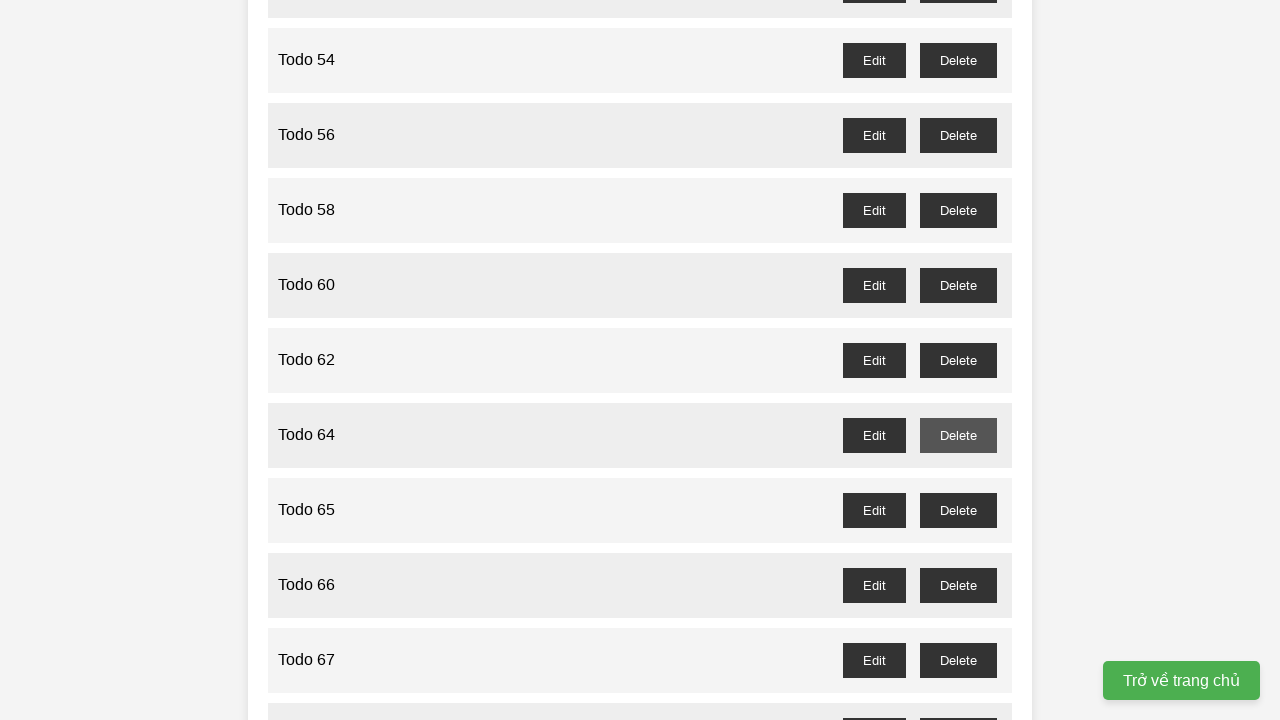

Waited for deletion confirmation dialog for 'Todo 63' to be handled
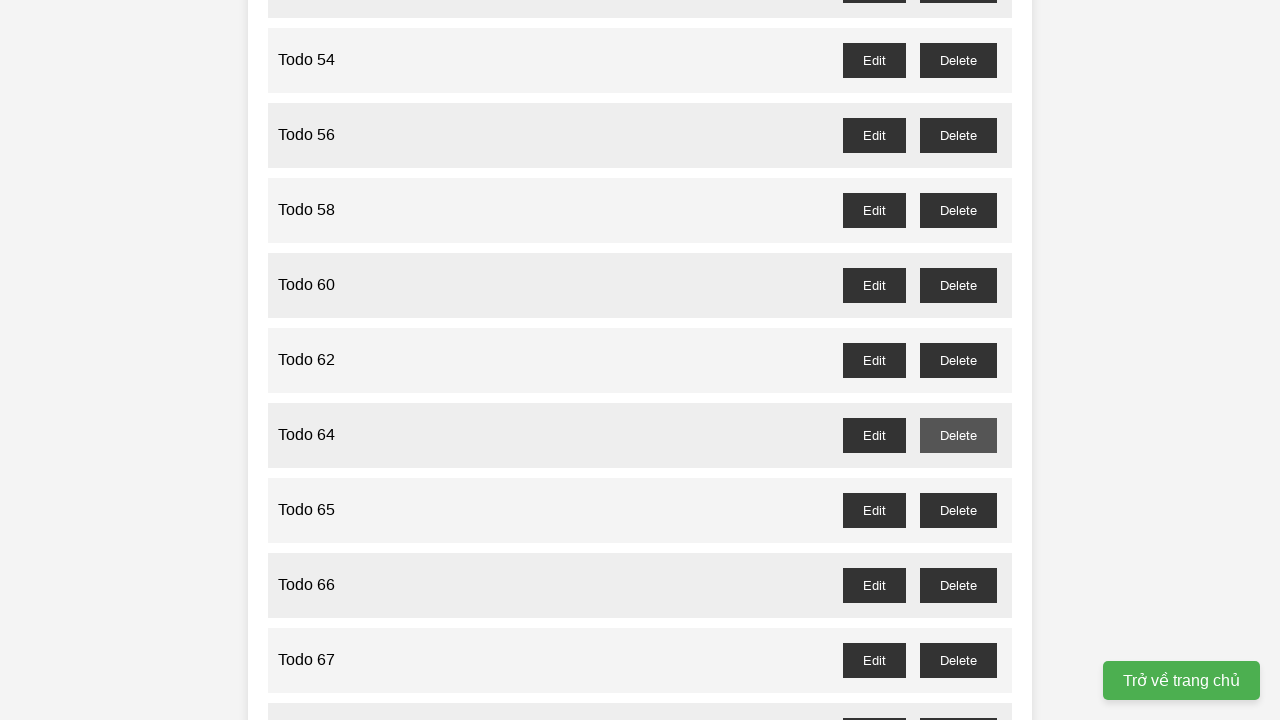

Clicked delete button for odd-numbered item 'Todo 65' at (958, 510) on //button[@id='todo-65-delete']
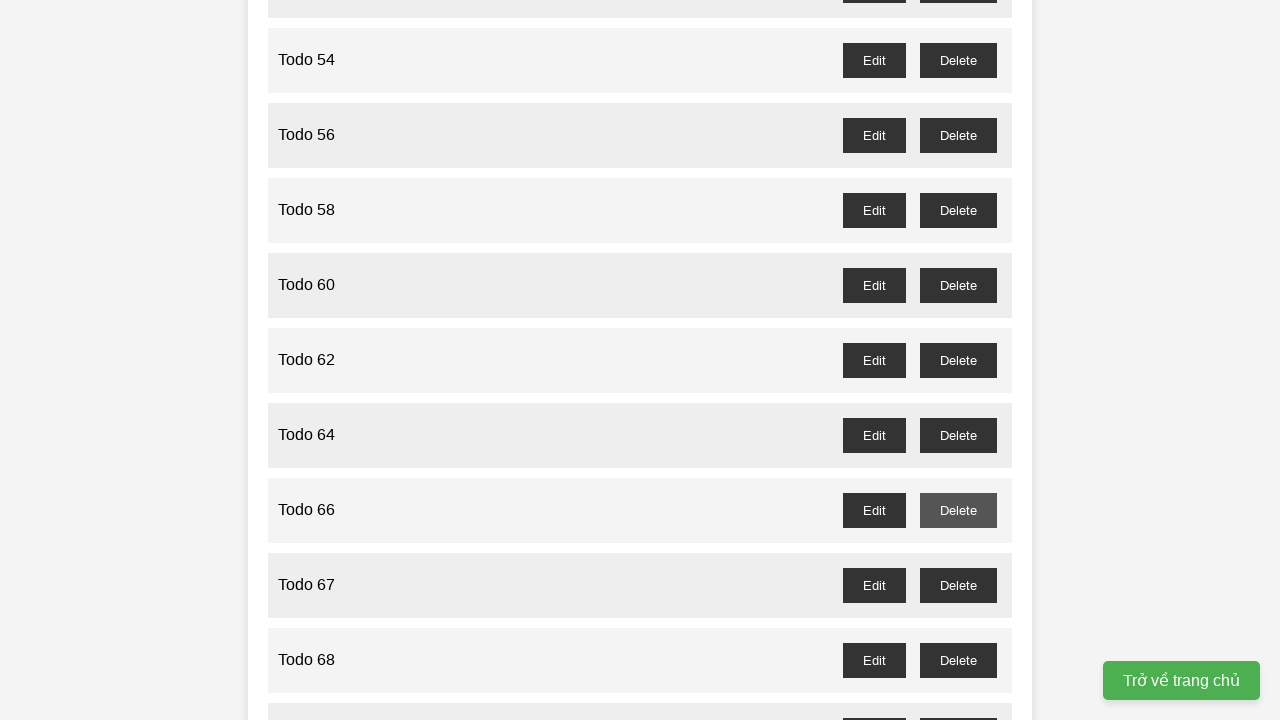

Waited for deletion confirmation dialog for 'Todo 65' to be handled
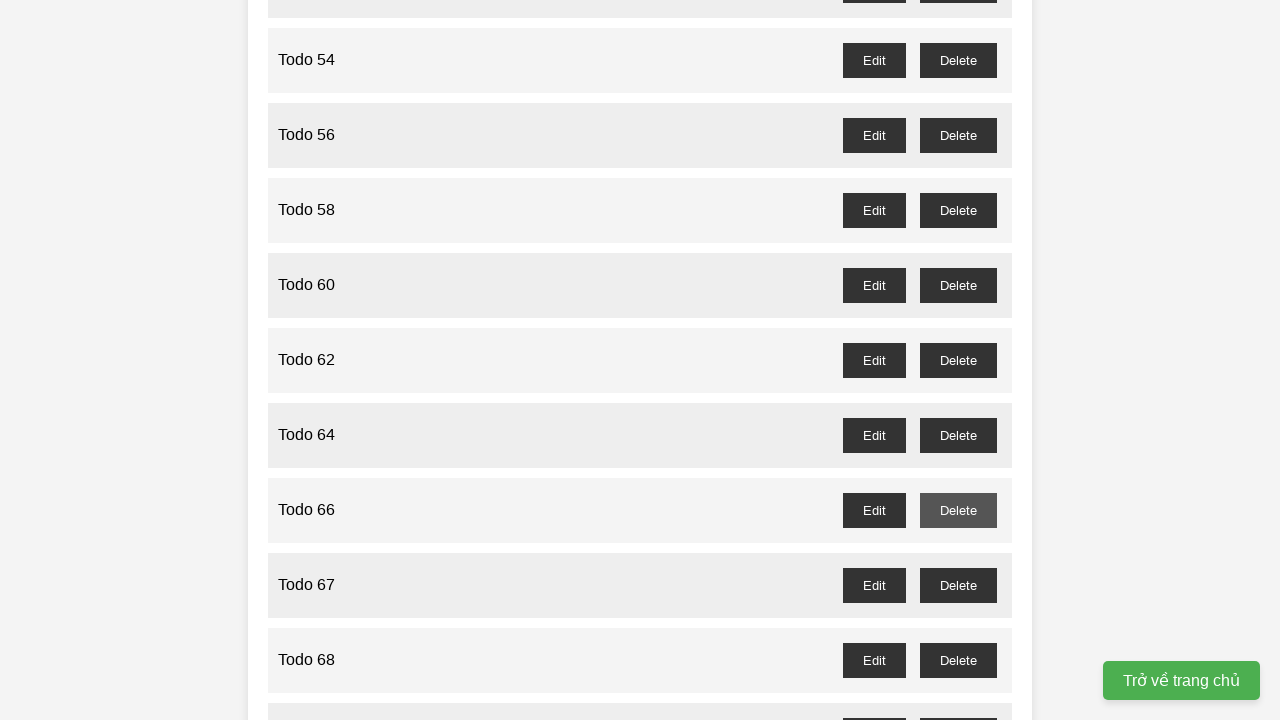

Clicked delete button for odd-numbered item 'Todo 67' at (958, 585) on //button[@id='todo-67-delete']
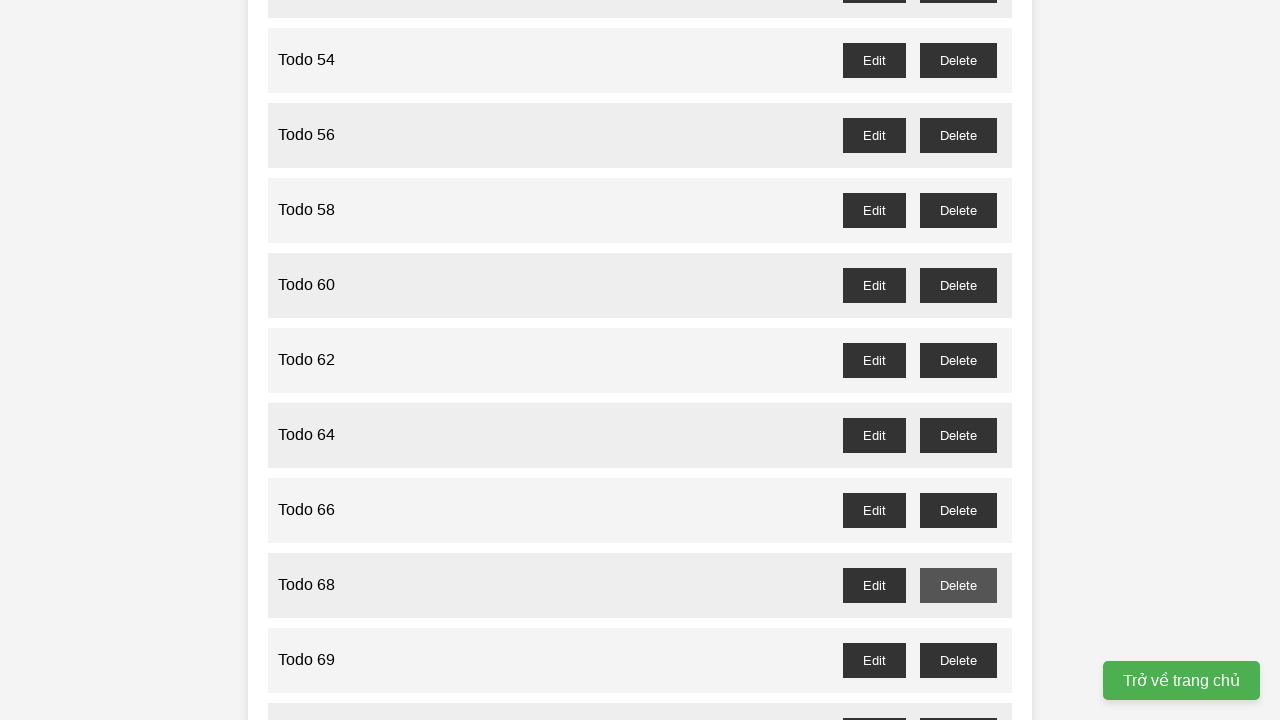

Waited for deletion confirmation dialog for 'Todo 67' to be handled
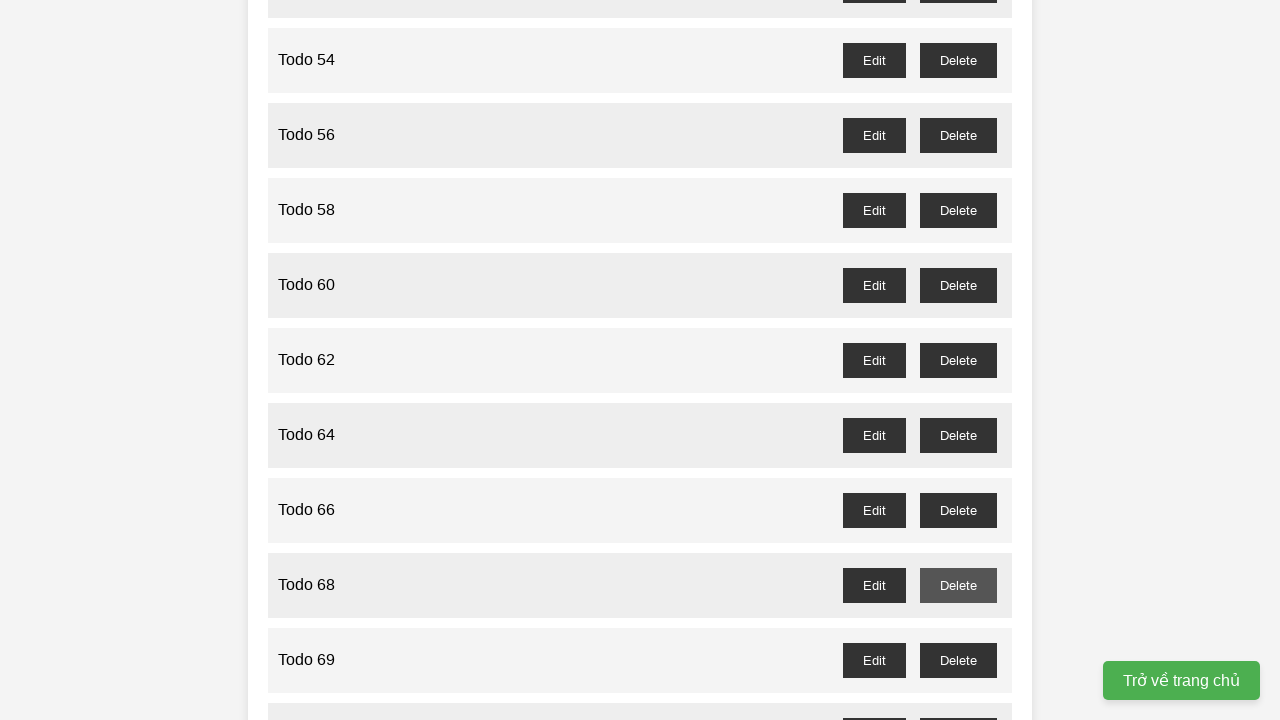

Clicked delete button for odd-numbered item 'Todo 69' at (958, 660) on //button[@id='todo-69-delete']
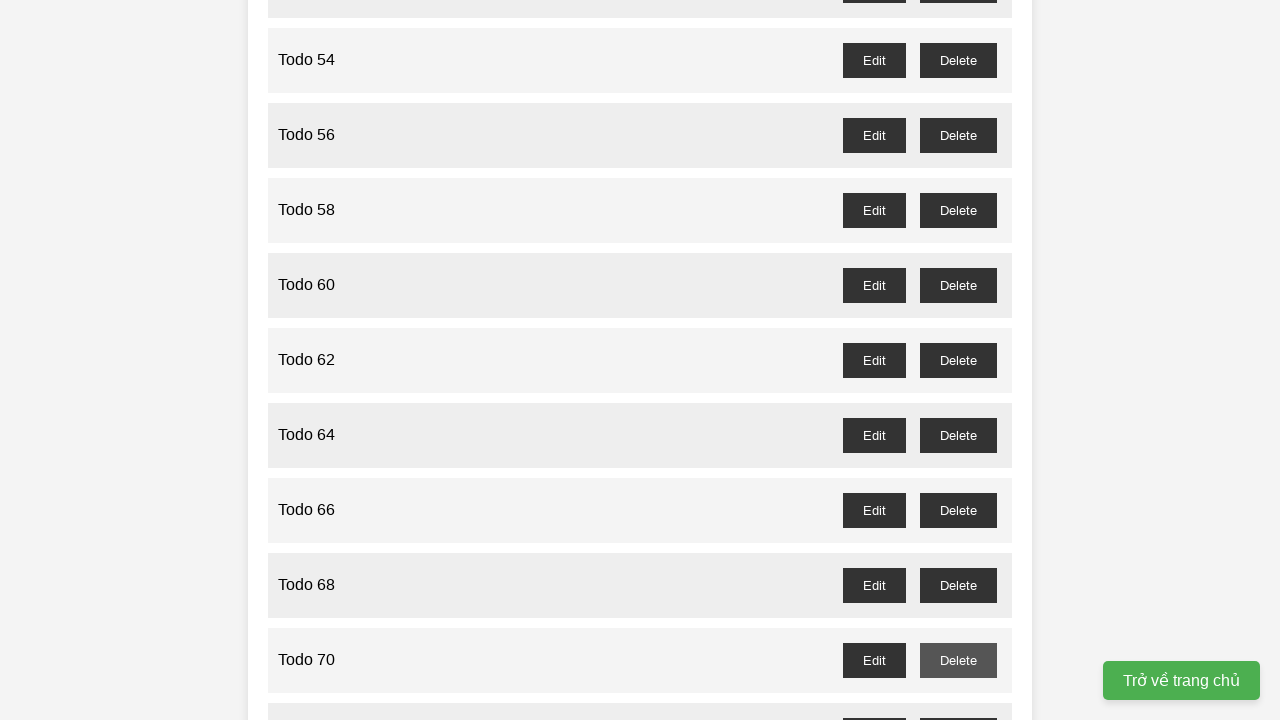

Waited for deletion confirmation dialog for 'Todo 69' to be handled
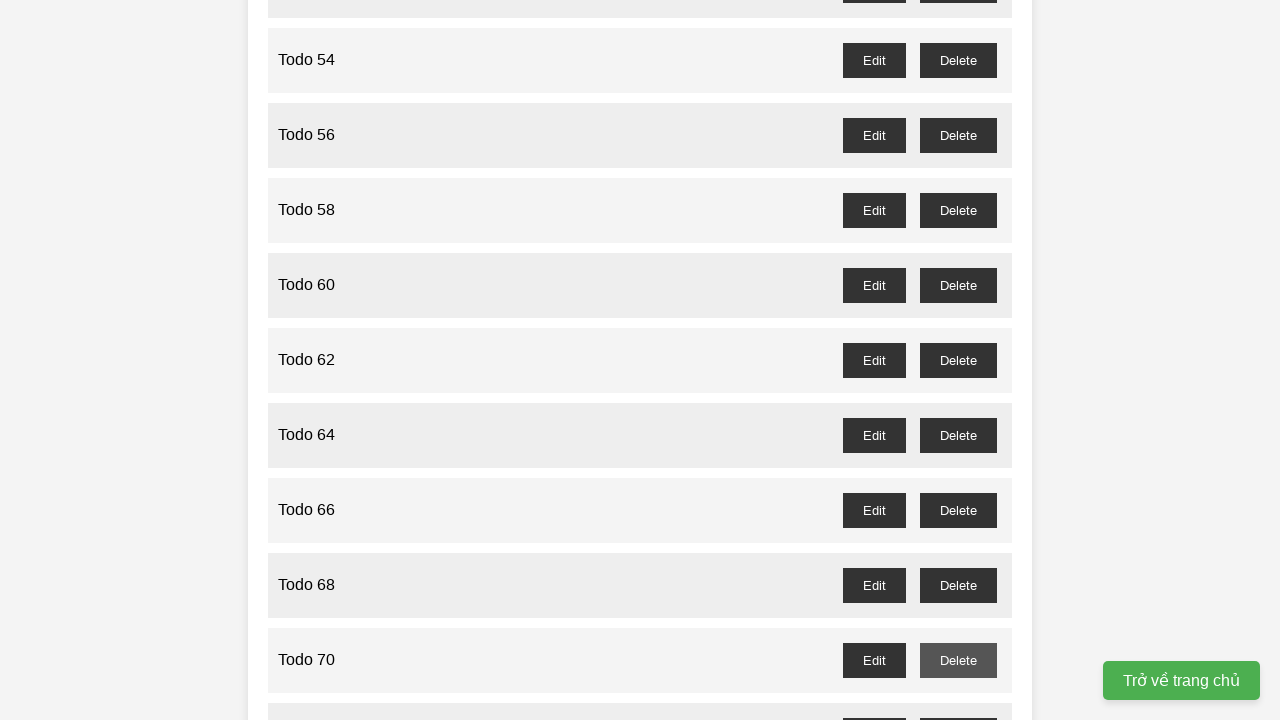

Clicked delete button for odd-numbered item 'Todo 71' at (958, 703) on //button[@id='todo-71-delete']
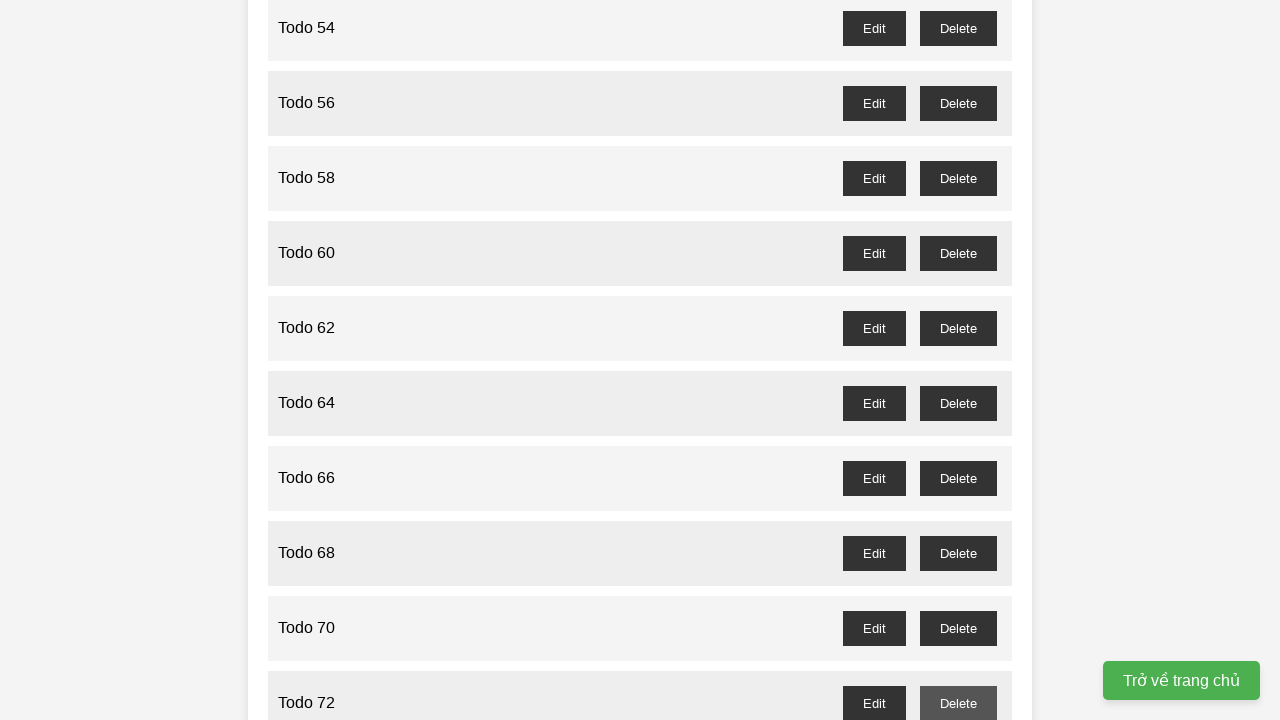

Waited for deletion confirmation dialog for 'Todo 71' to be handled
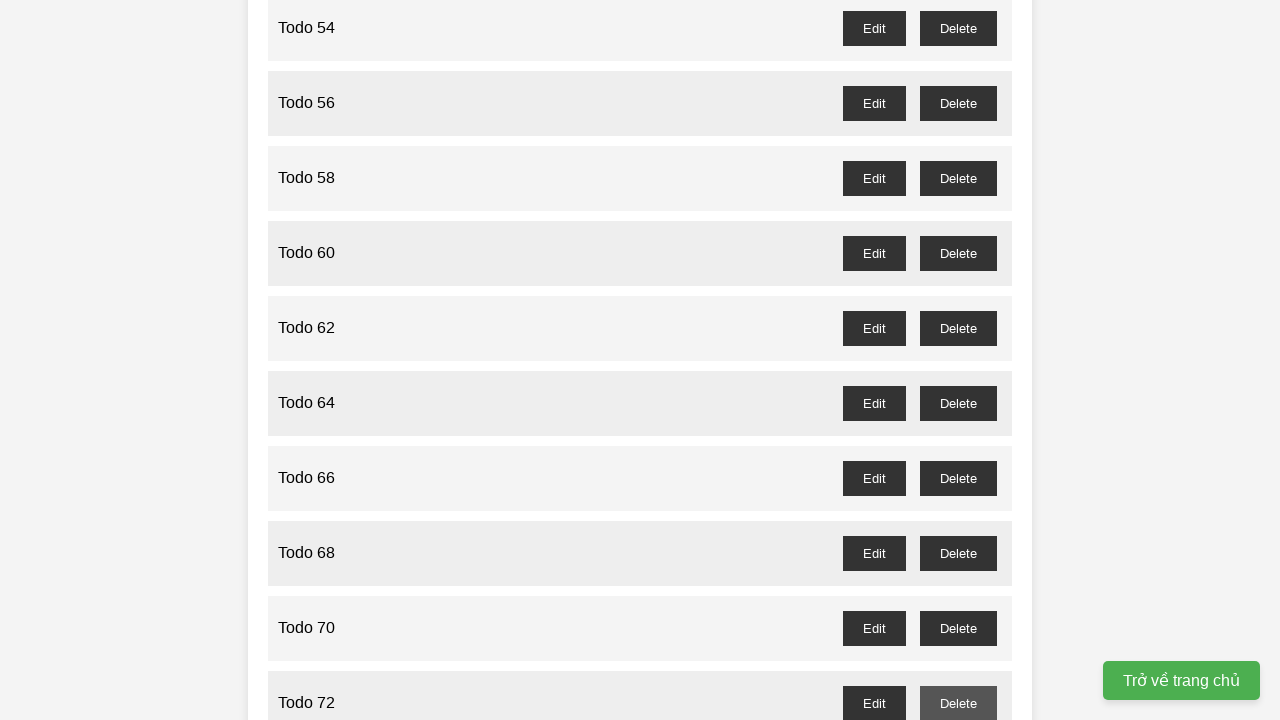

Clicked delete button for odd-numbered item 'Todo 73' at (958, 360) on //button[@id='todo-73-delete']
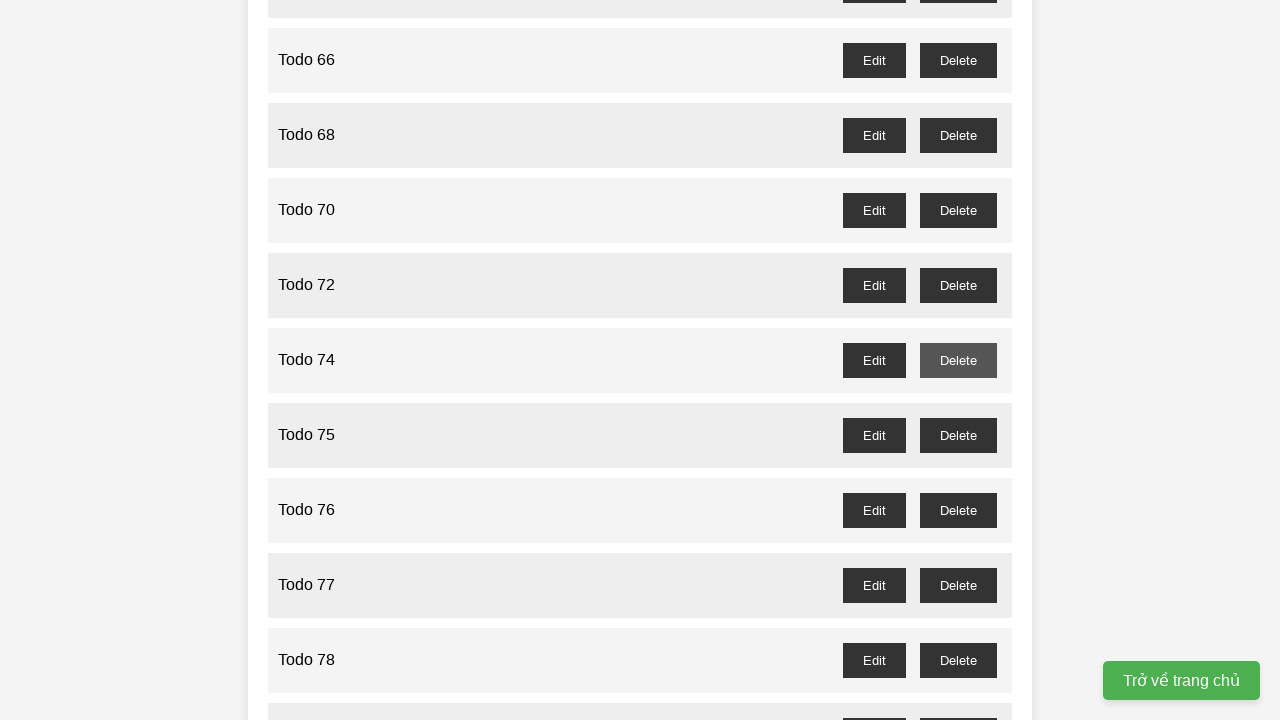

Waited for deletion confirmation dialog for 'Todo 73' to be handled
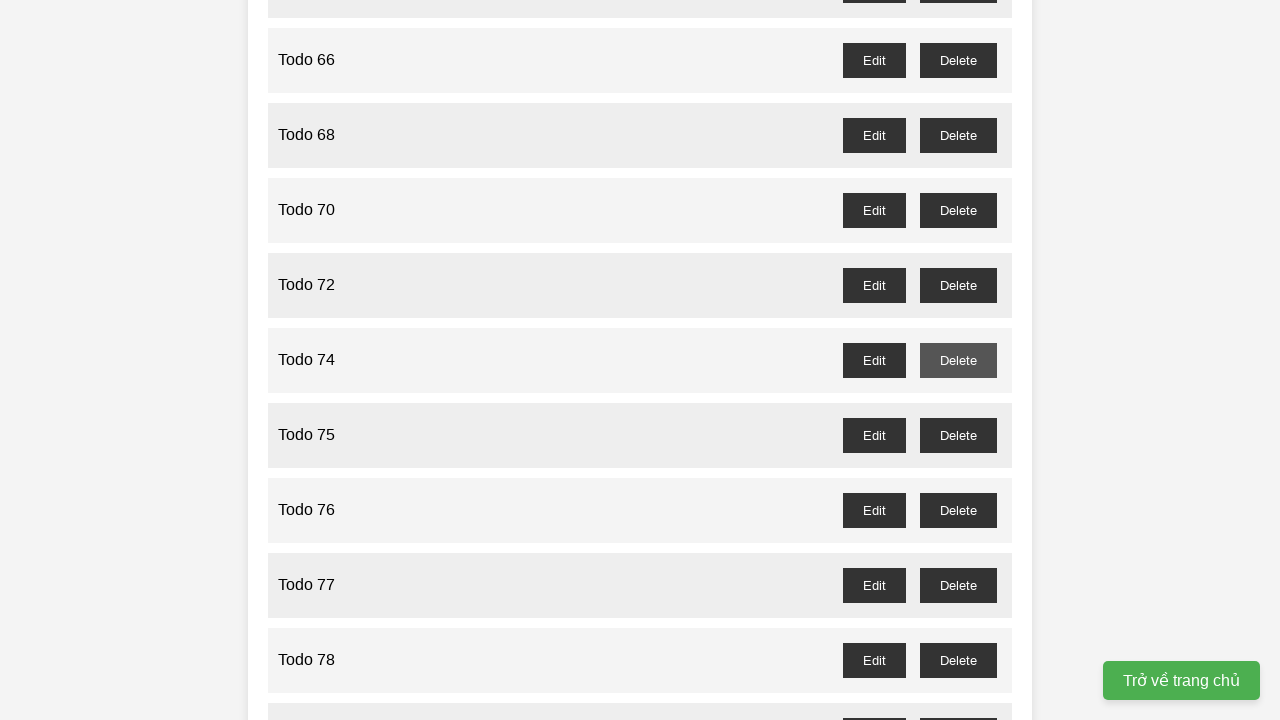

Clicked delete button for odd-numbered item 'Todo 75' at (958, 435) on //button[@id='todo-75-delete']
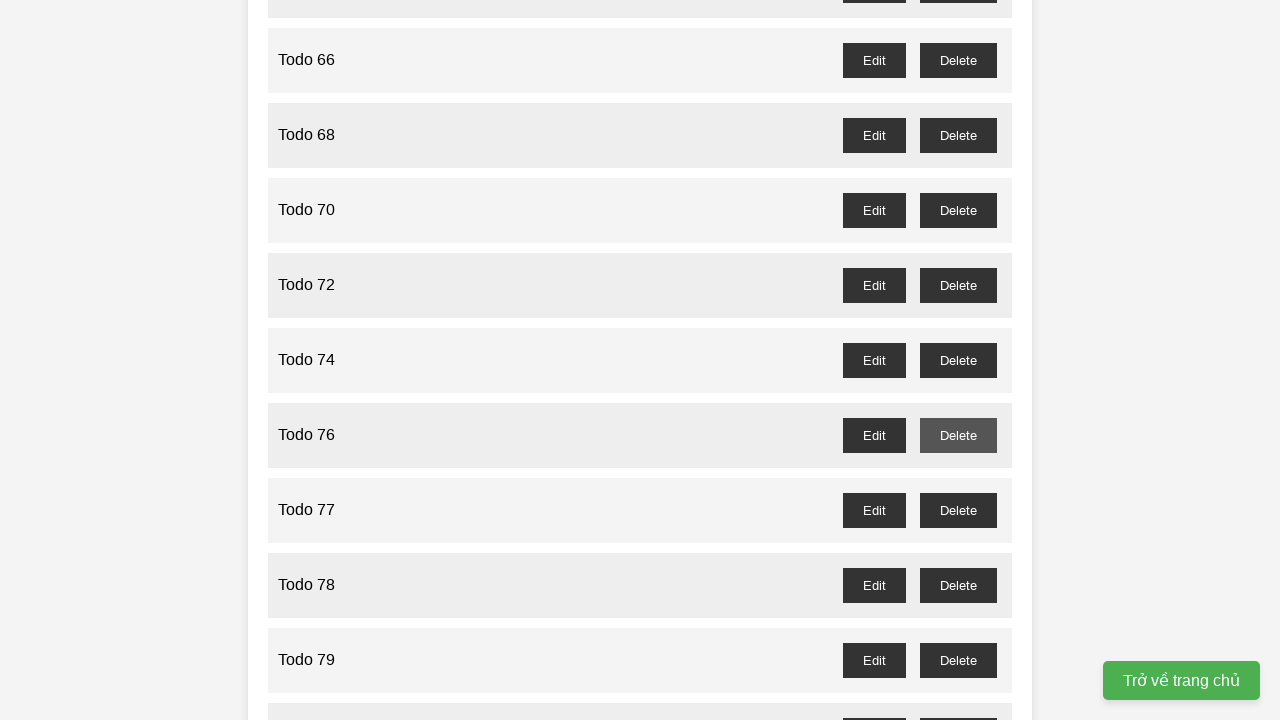

Waited for deletion confirmation dialog for 'Todo 75' to be handled
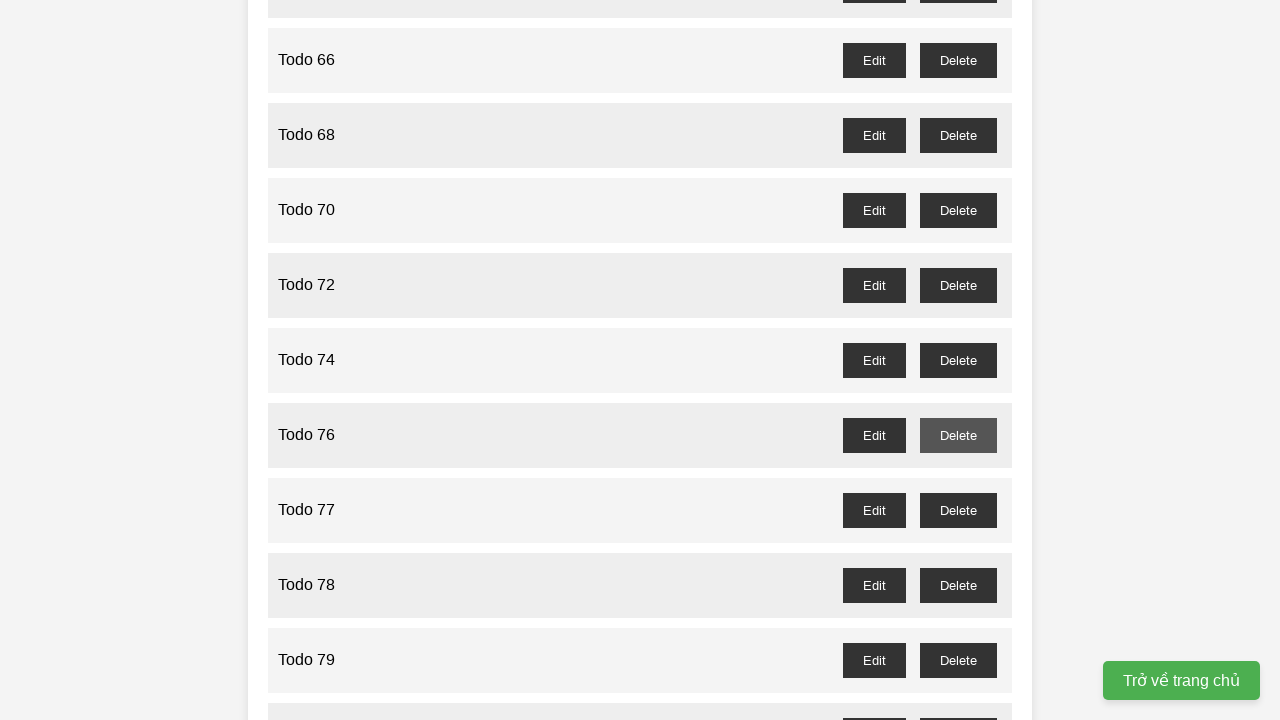

Clicked delete button for odd-numbered item 'Todo 77' at (958, 510) on //button[@id='todo-77-delete']
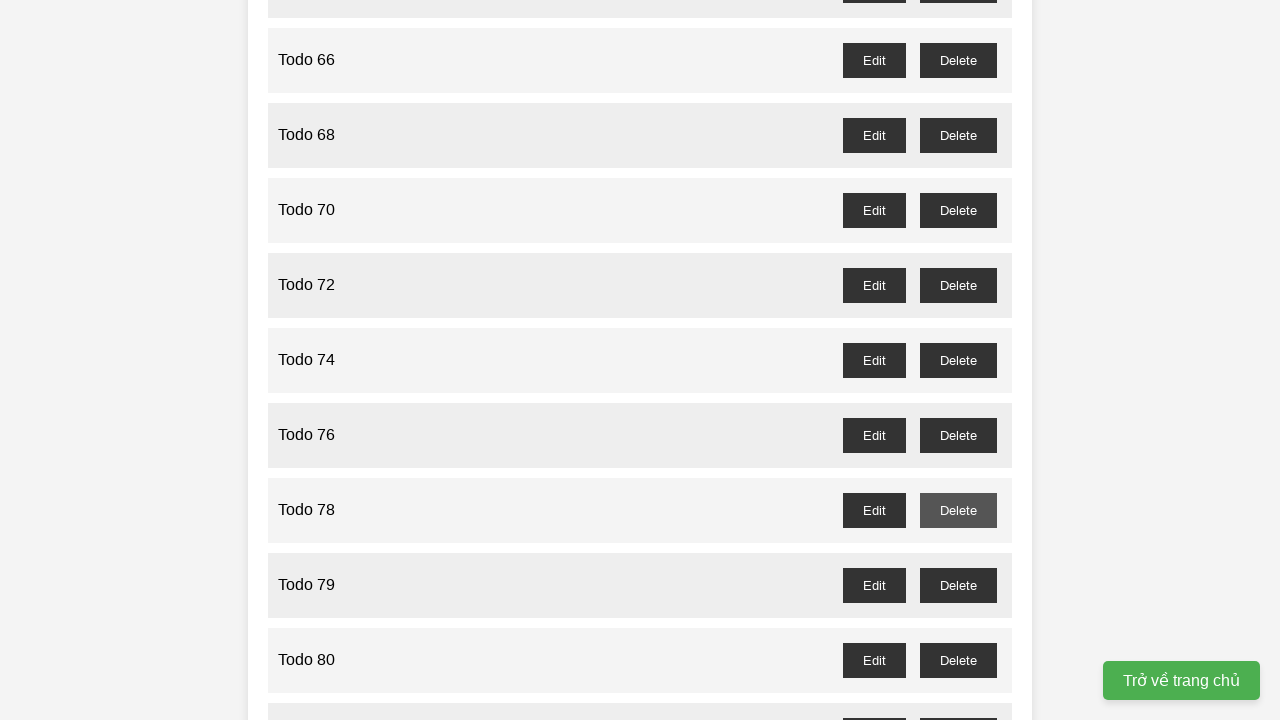

Waited for deletion confirmation dialog for 'Todo 77' to be handled
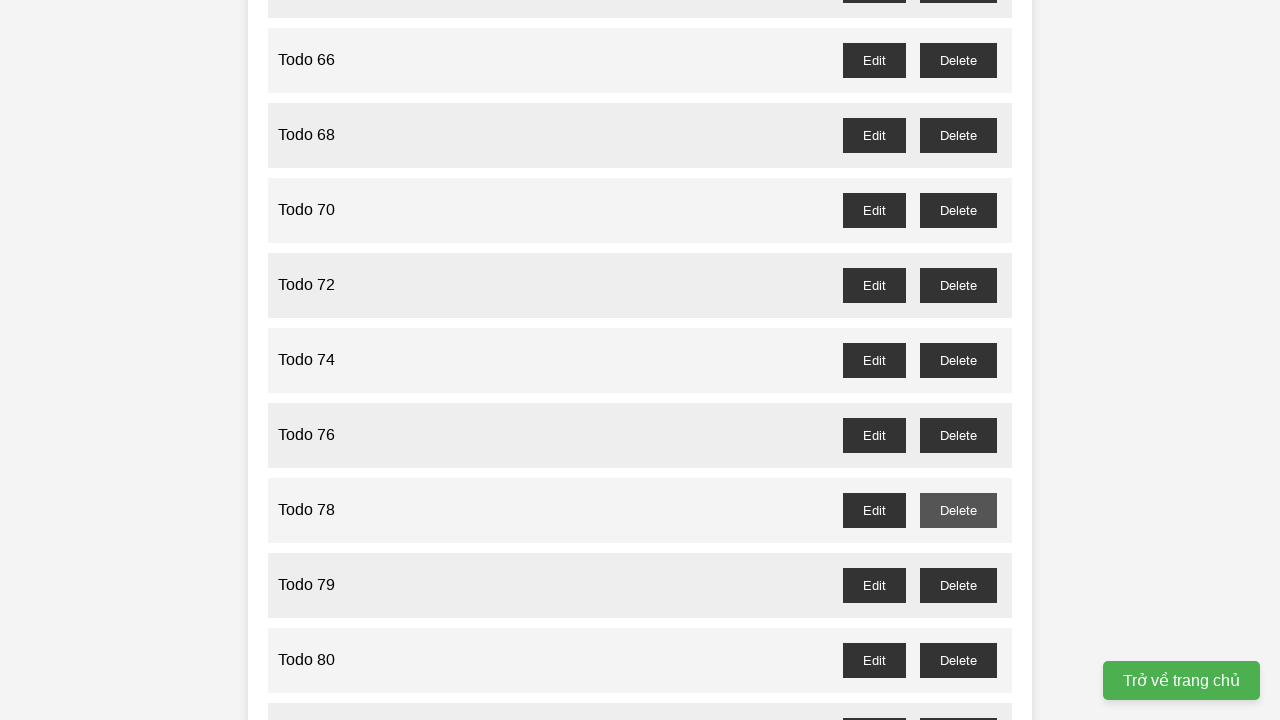

Clicked delete button for odd-numbered item 'Todo 79' at (958, 585) on //button[@id='todo-79-delete']
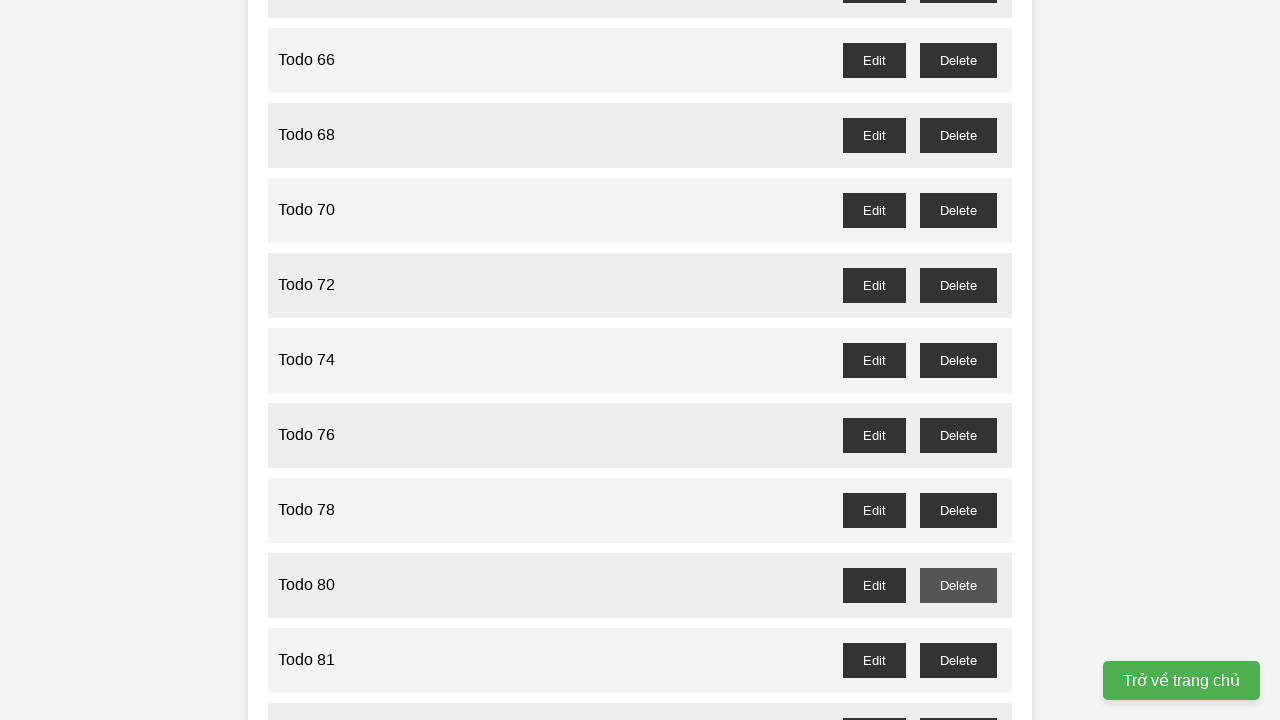

Waited for deletion confirmation dialog for 'Todo 79' to be handled
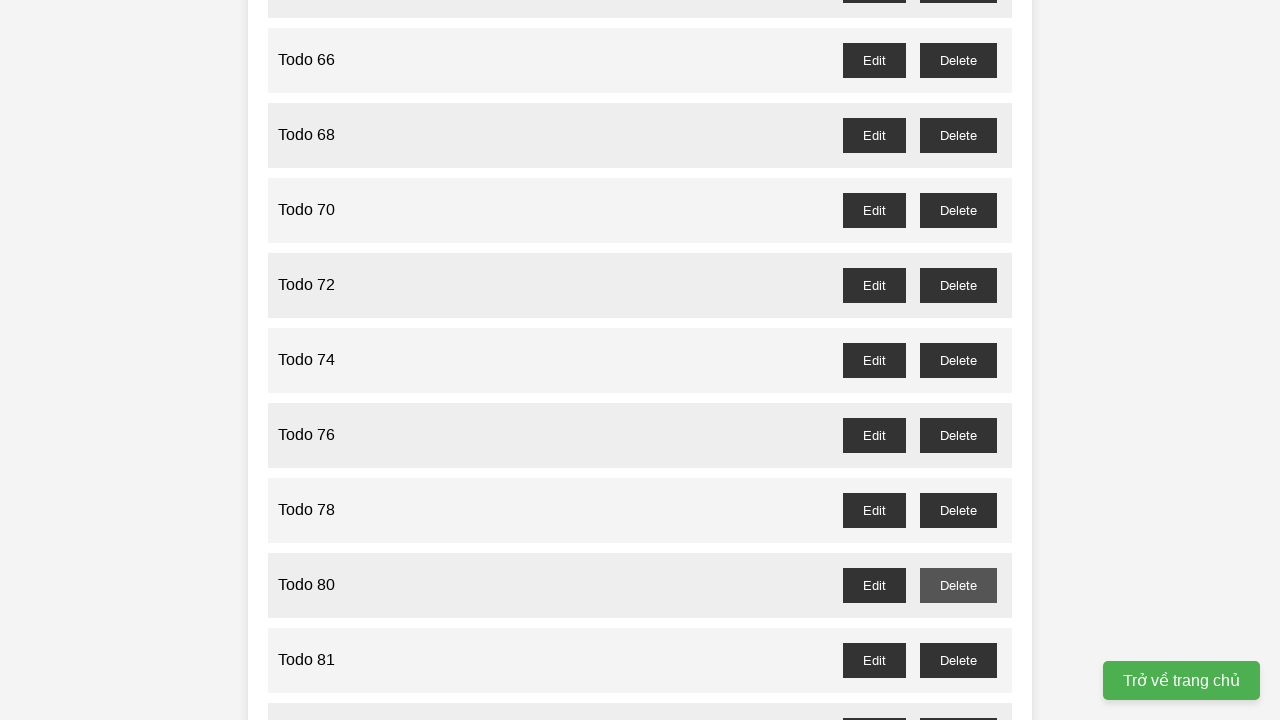

Clicked delete button for odd-numbered item 'Todo 81' at (958, 660) on //button[@id='todo-81-delete']
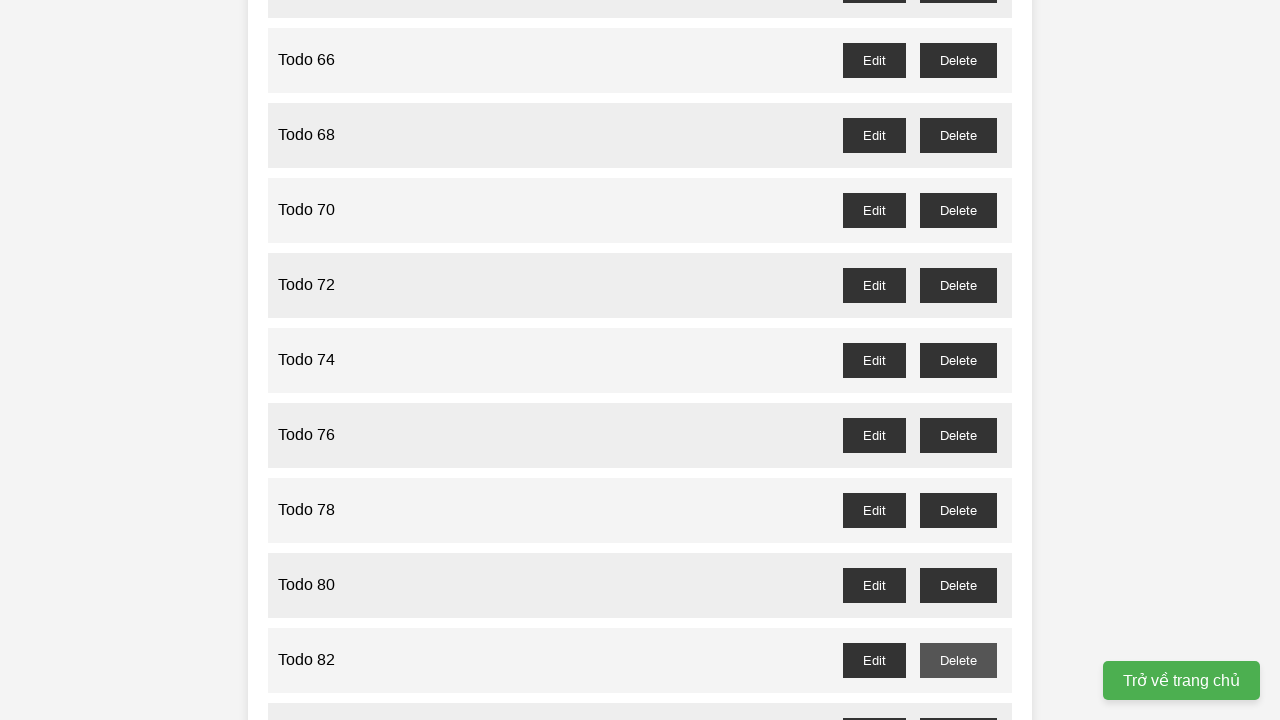

Waited for deletion confirmation dialog for 'Todo 81' to be handled
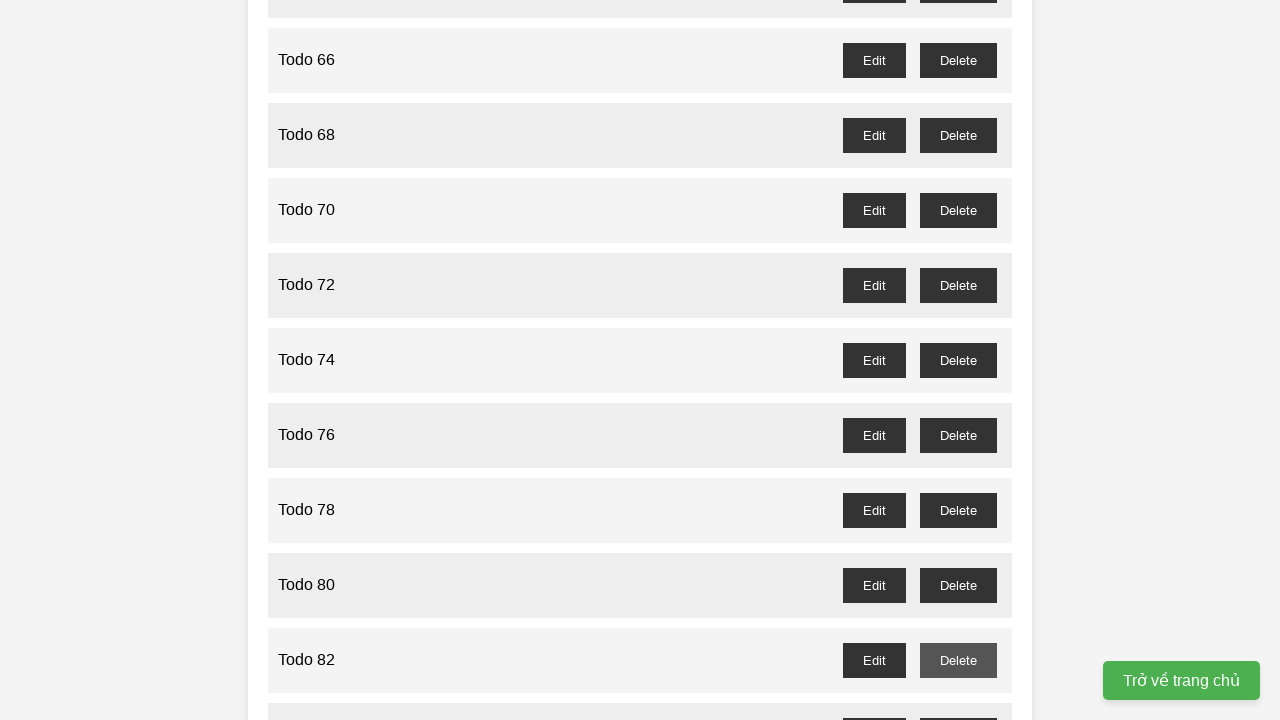

Clicked delete button for odd-numbered item 'Todo 83' at (958, 703) on //button[@id='todo-83-delete']
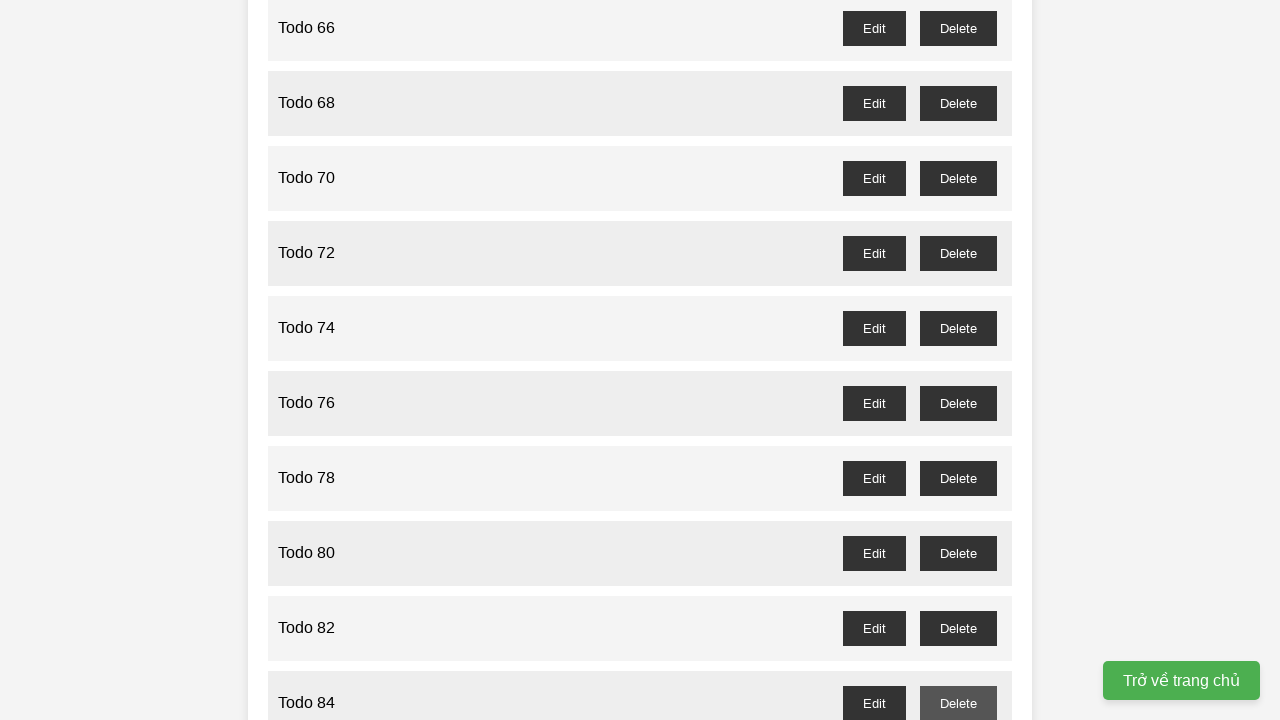

Waited for deletion confirmation dialog for 'Todo 83' to be handled
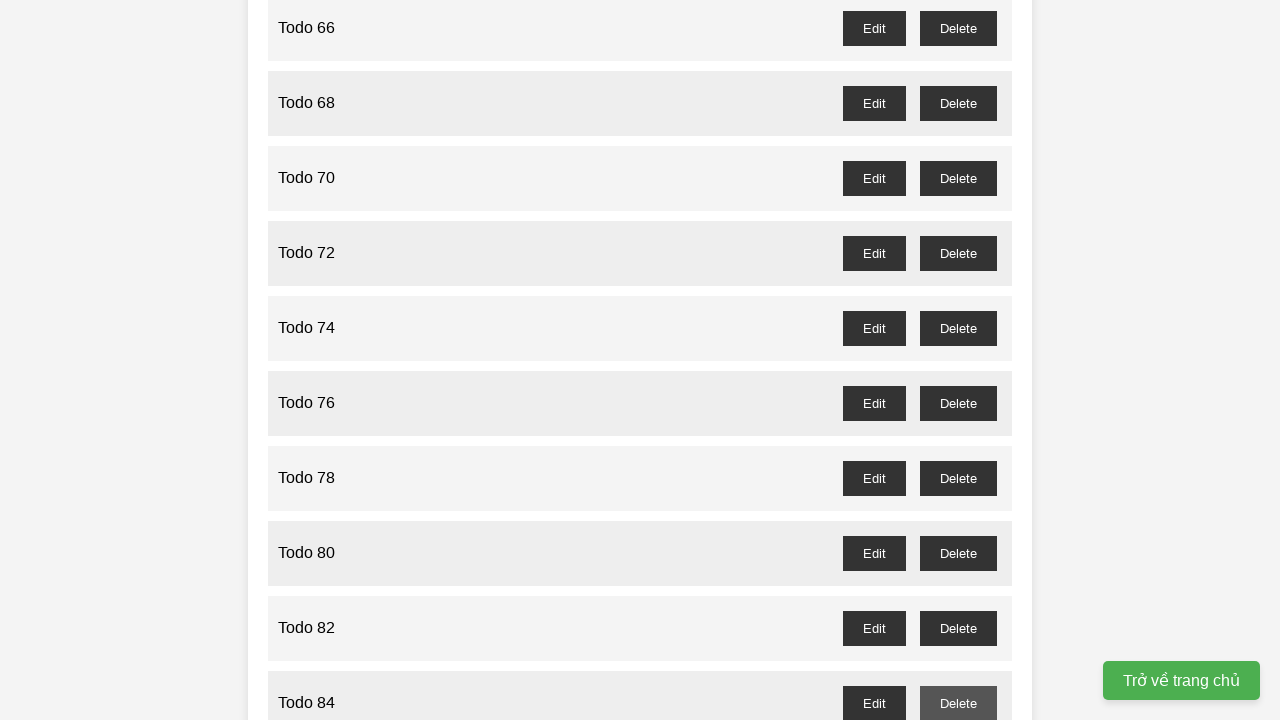

Clicked delete button for odd-numbered item 'Todo 85' at (958, 360) on //button[@id='todo-85-delete']
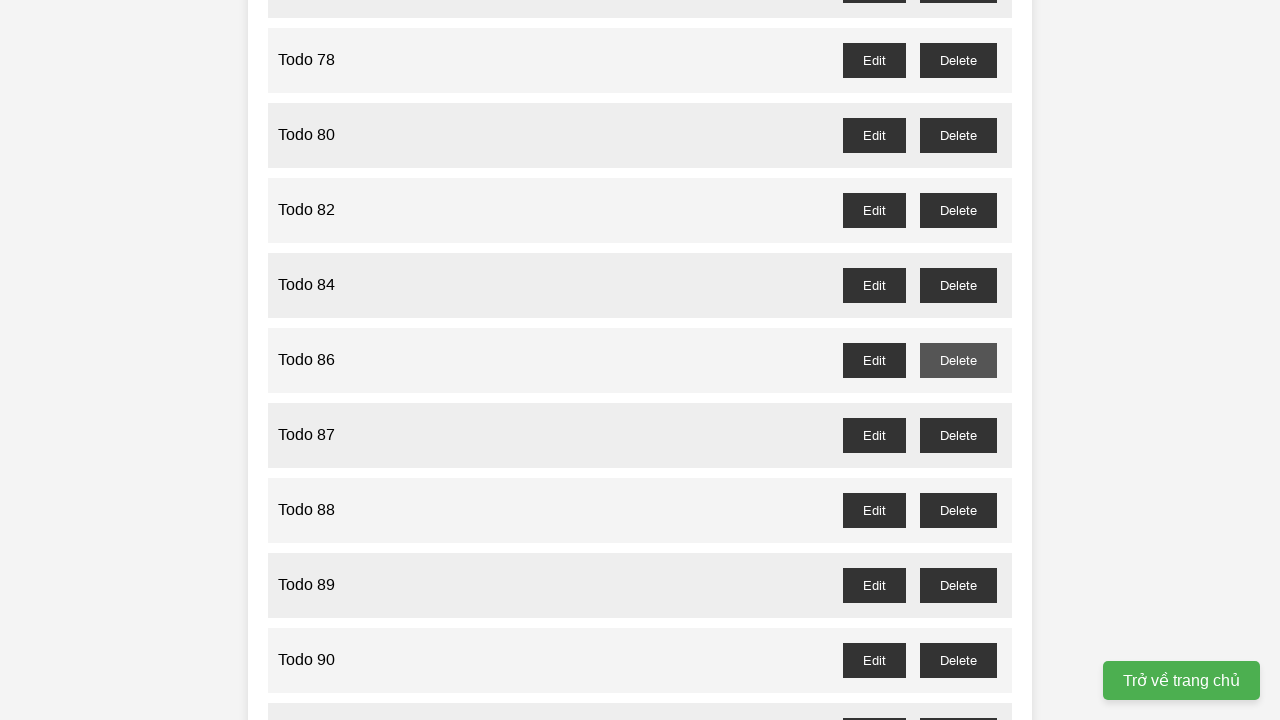

Waited for deletion confirmation dialog for 'Todo 85' to be handled
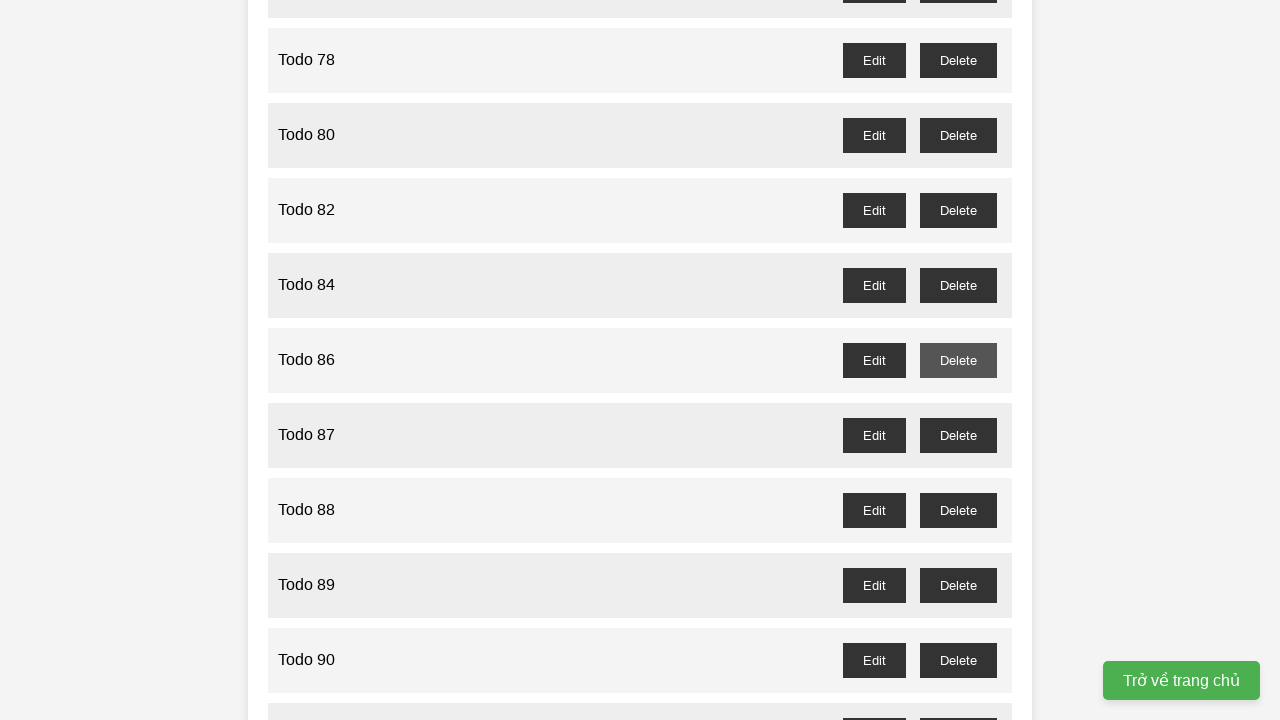

Clicked delete button for odd-numbered item 'Todo 87' at (958, 435) on //button[@id='todo-87-delete']
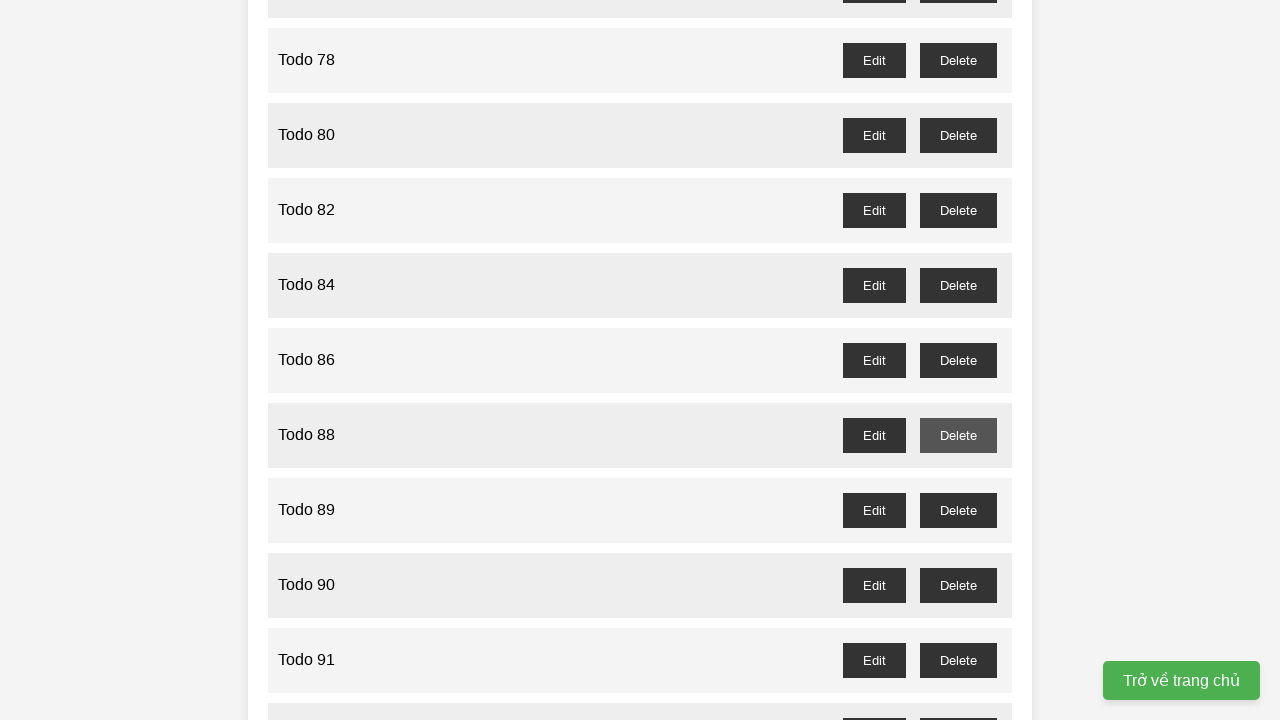

Waited for deletion confirmation dialog for 'Todo 87' to be handled
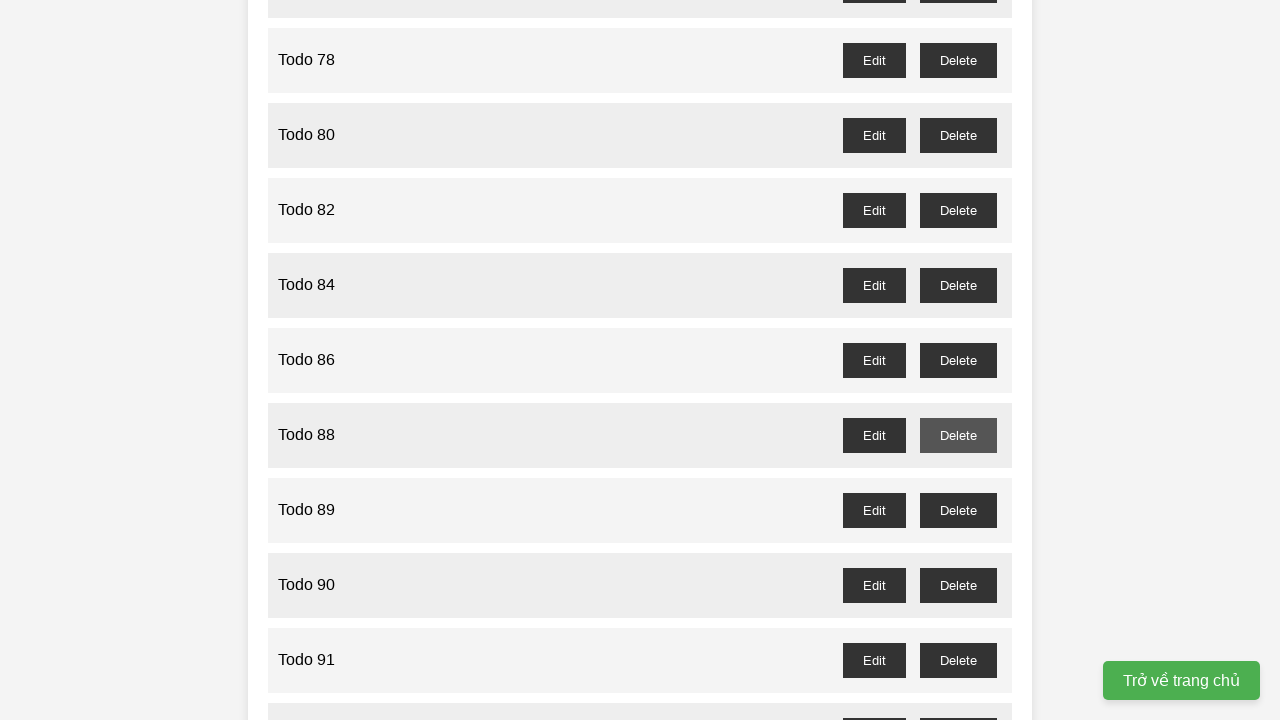

Clicked delete button for odd-numbered item 'Todo 89' at (958, 510) on //button[@id='todo-89-delete']
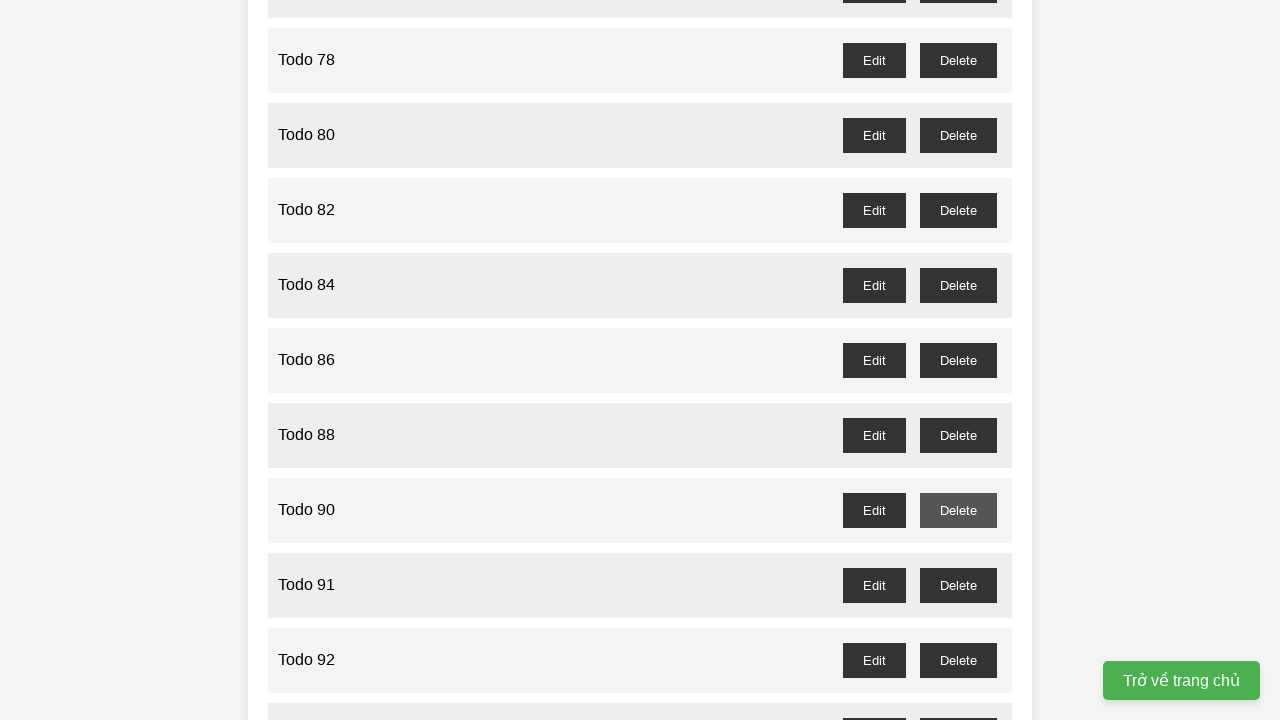

Waited for deletion confirmation dialog for 'Todo 89' to be handled
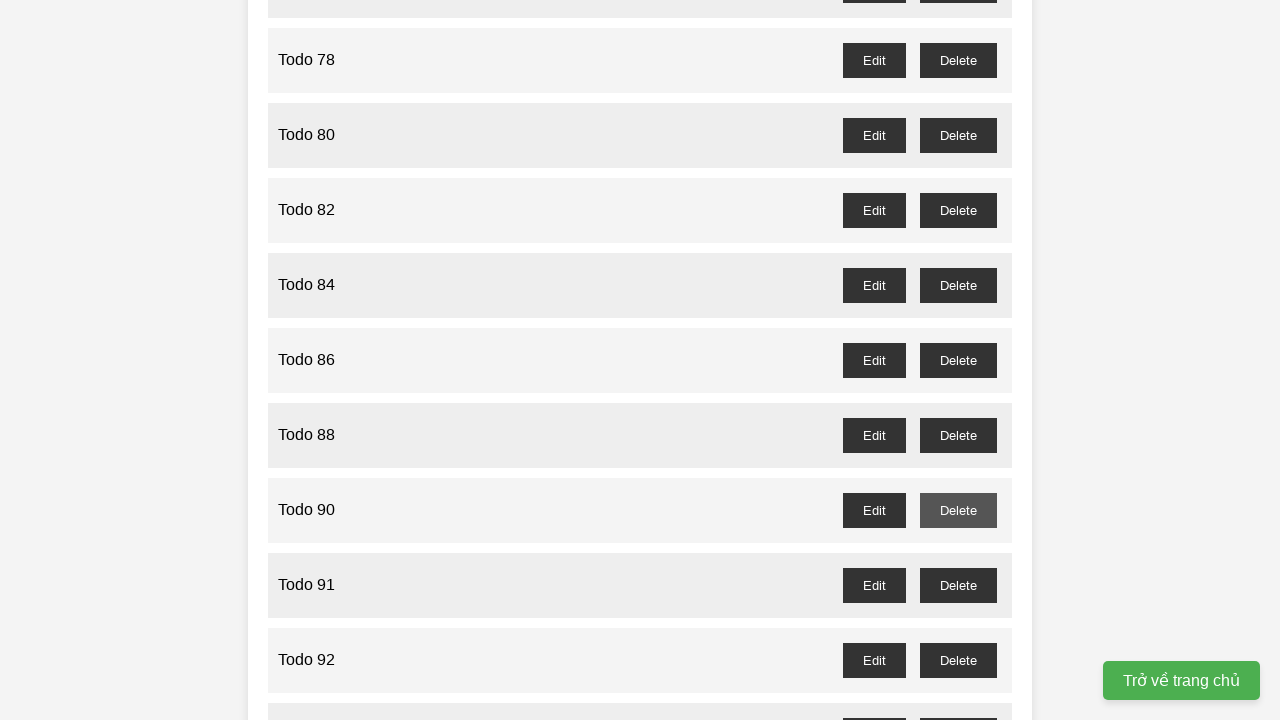

Clicked delete button for odd-numbered item 'Todo 91' at (958, 585) on //button[@id='todo-91-delete']
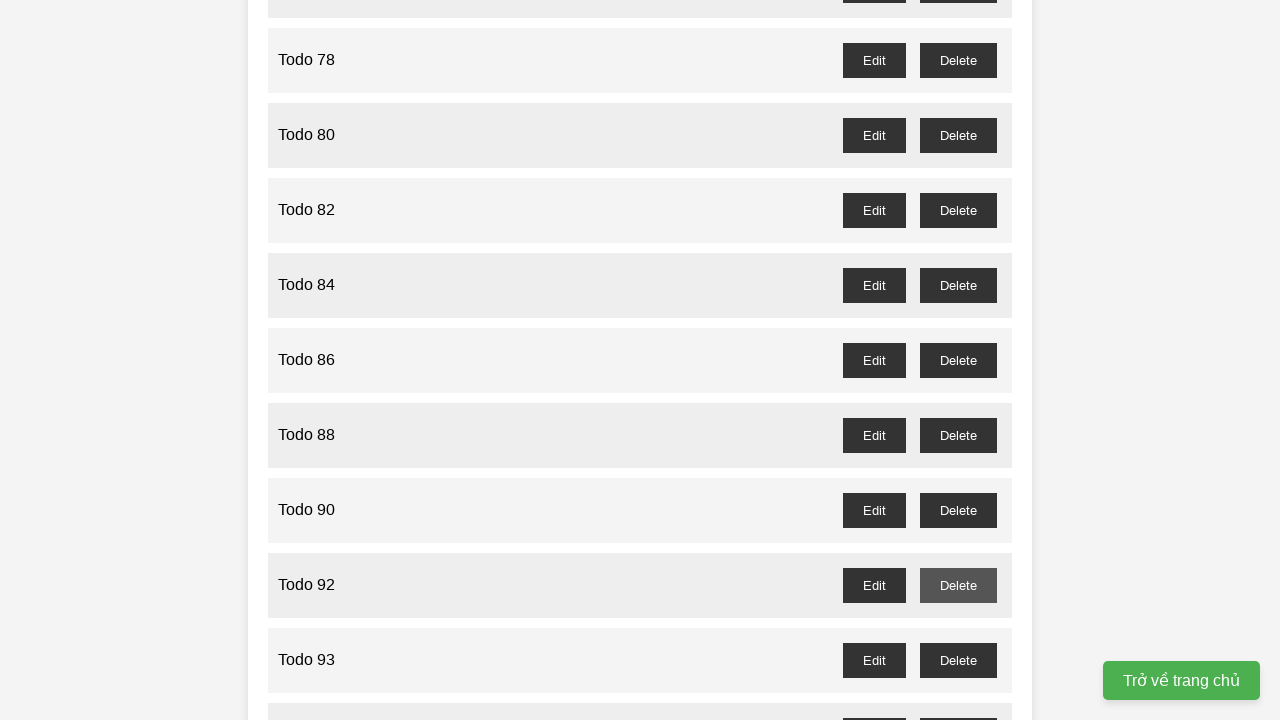

Waited for deletion confirmation dialog for 'Todo 91' to be handled
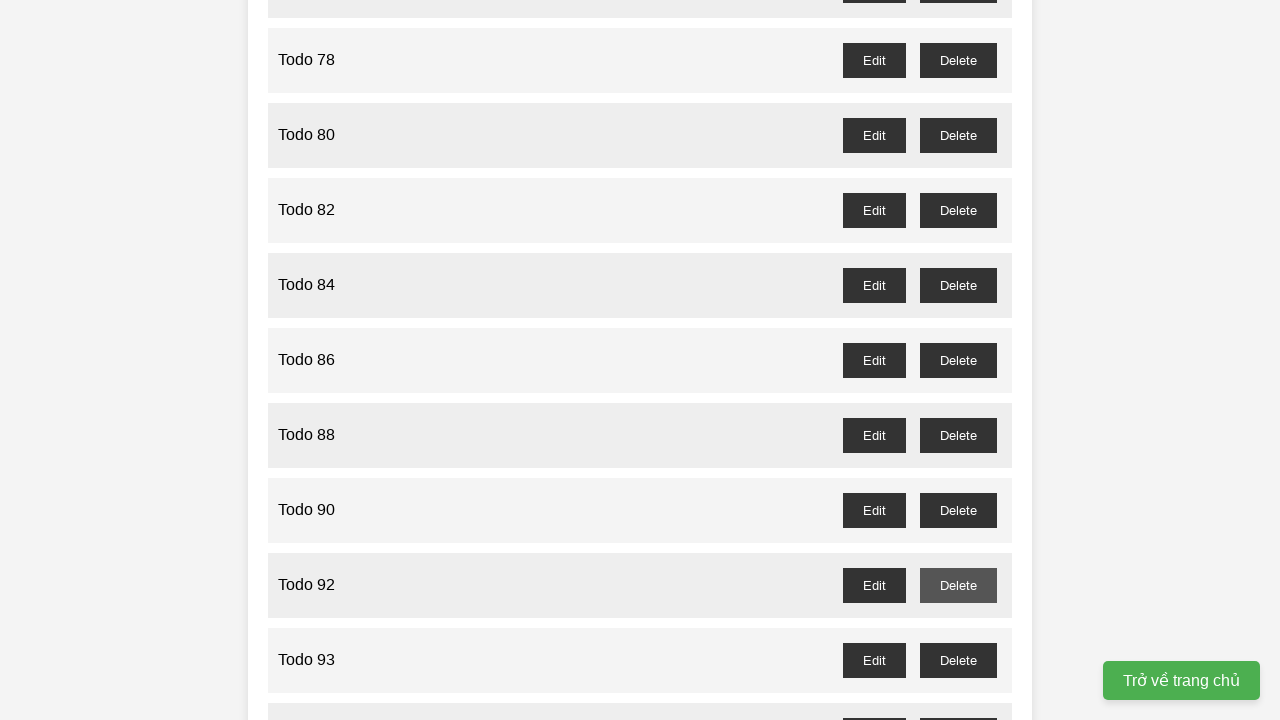

Clicked delete button for odd-numbered item 'Todo 93' at (958, 660) on //button[@id='todo-93-delete']
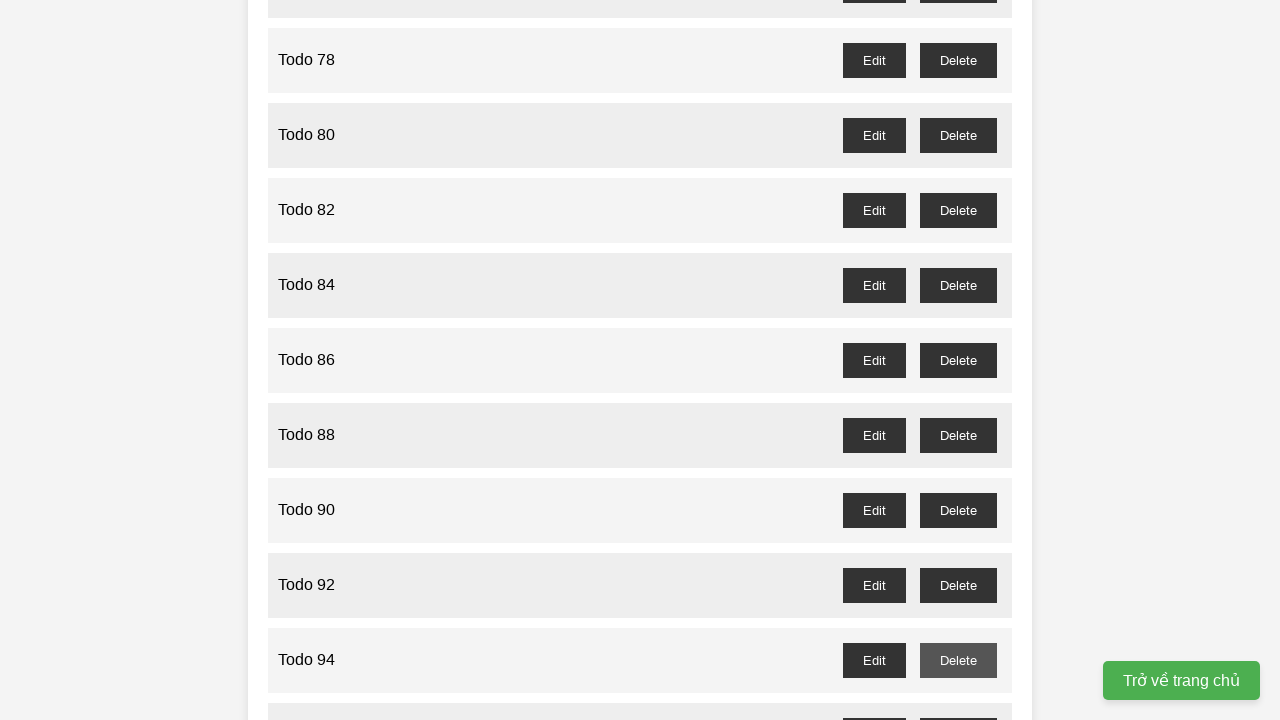

Waited for deletion confirmation dialog for 'Todo 93' to be handled
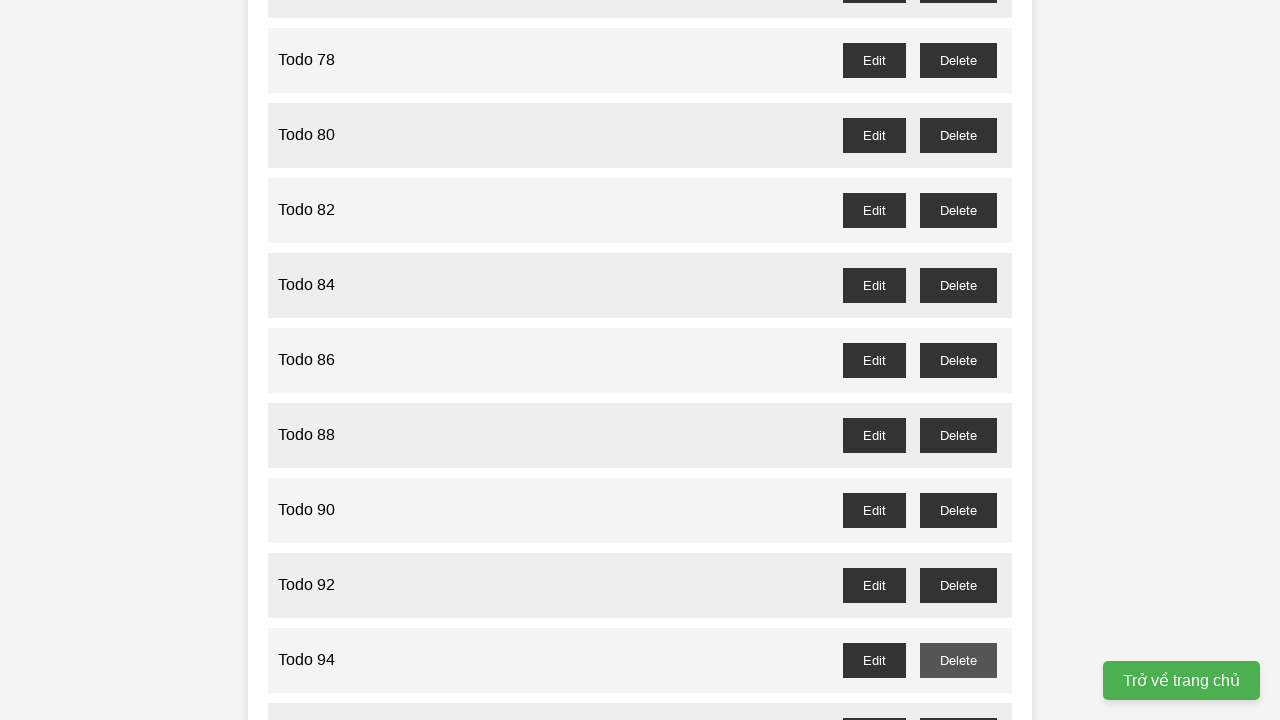

Clicked delete button for odd-numbered item 'Todo 95' at (958, 703) on //button[@id='todo-95-delete']
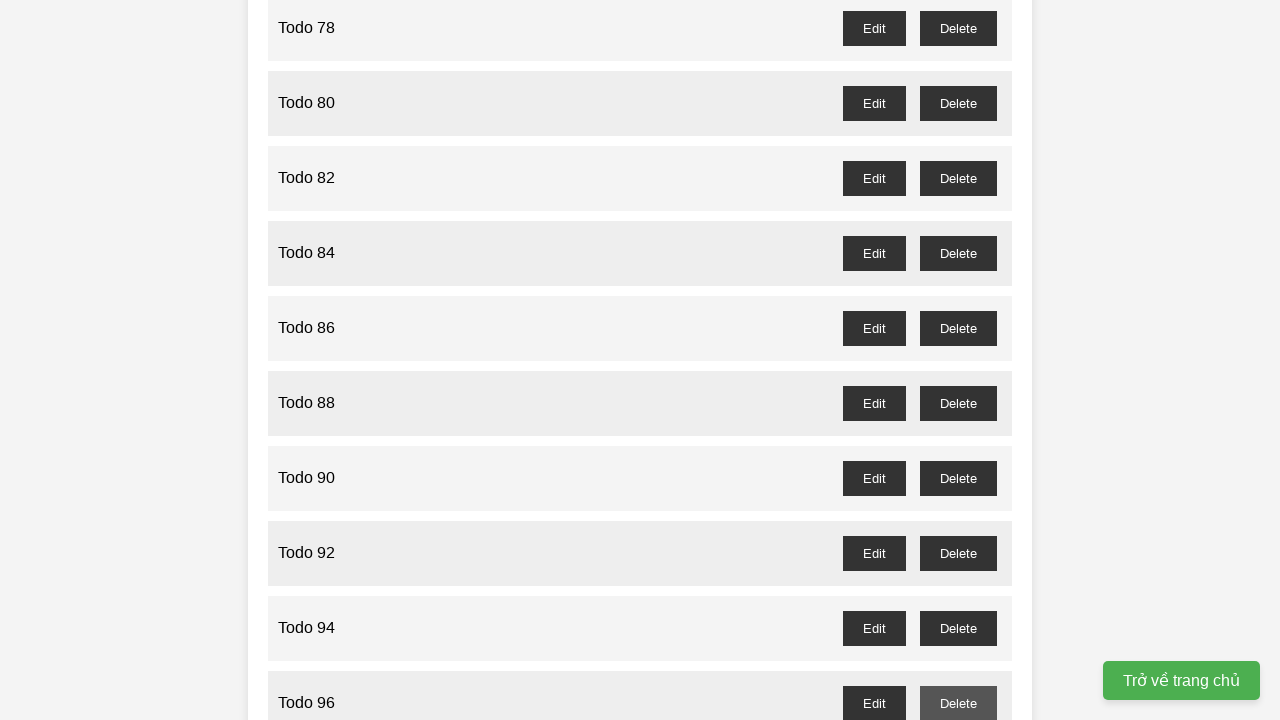

Waited for deletion confirmation dialog for 'Todo 95' to be handled
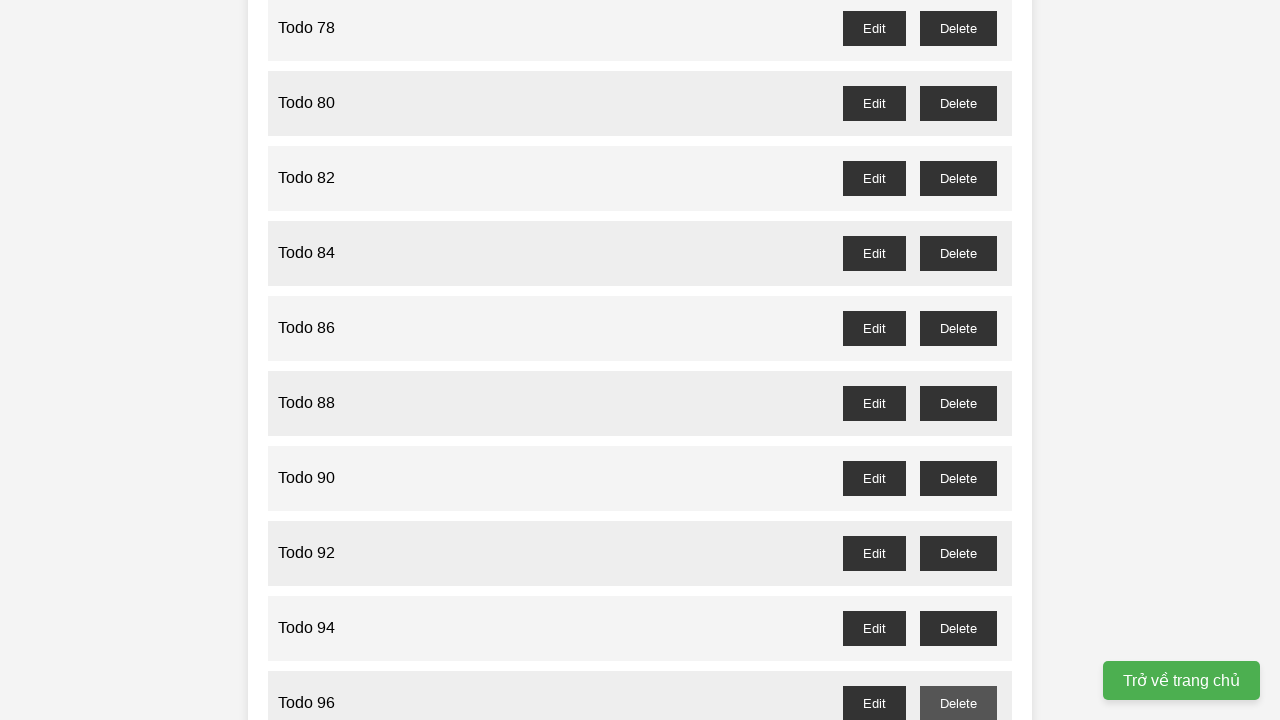

Clicked delete button for odd-numbered item 'Todo 97' at (958, 406) on //button[@id='todo-97-delete']
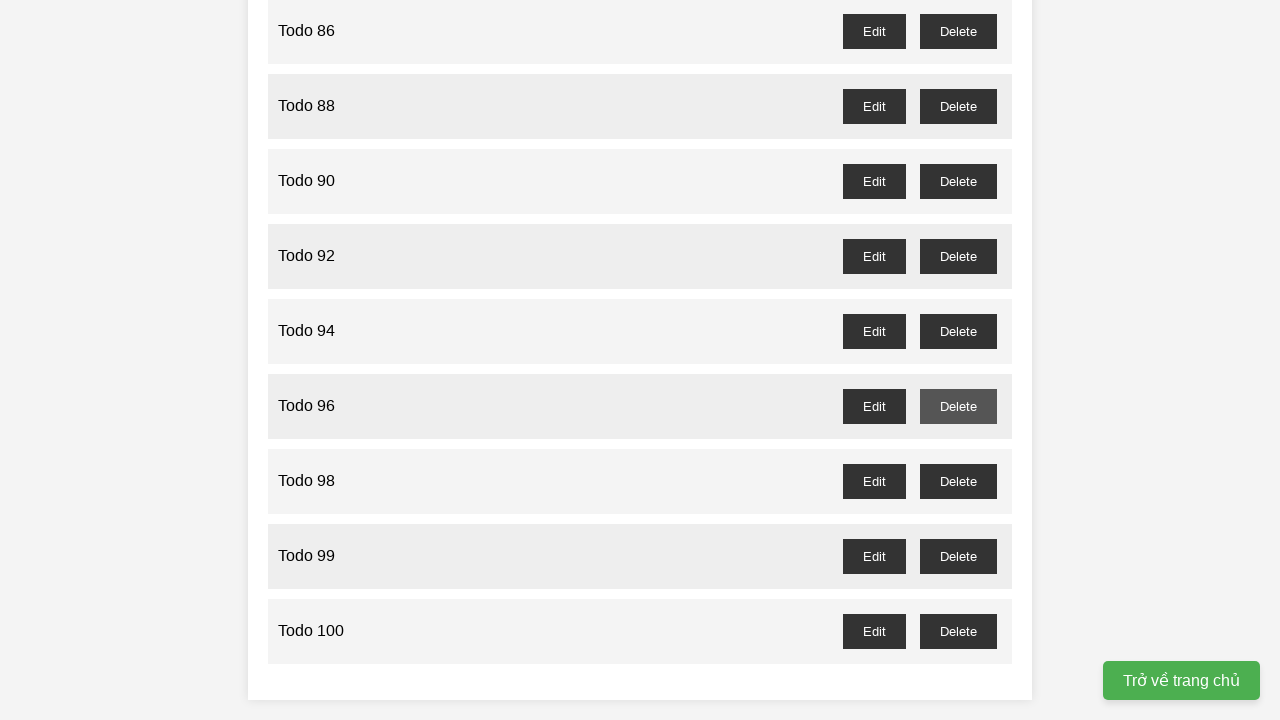

Waited for deletion confirmation dialog for 'Todo 97' to be handled
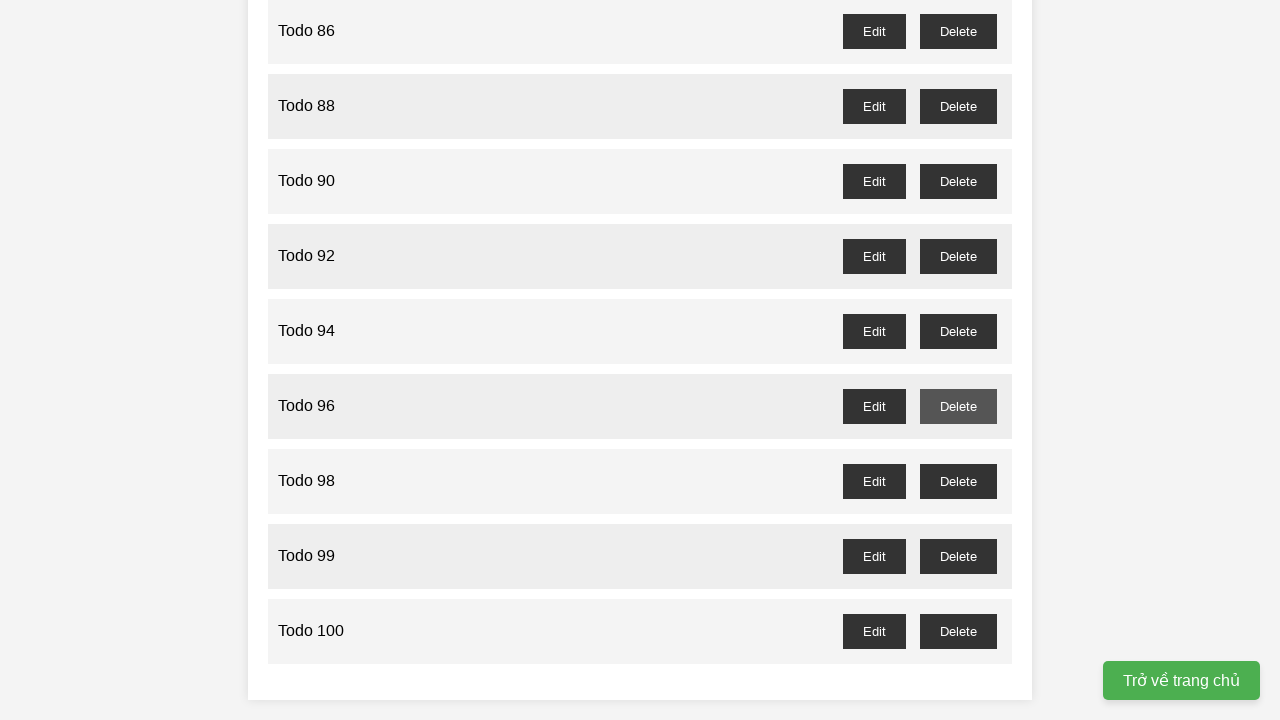

Clicked delete button for odd-numbered item 'Todo 99' at (958, 556) on //button[@id='todo-99-delete']
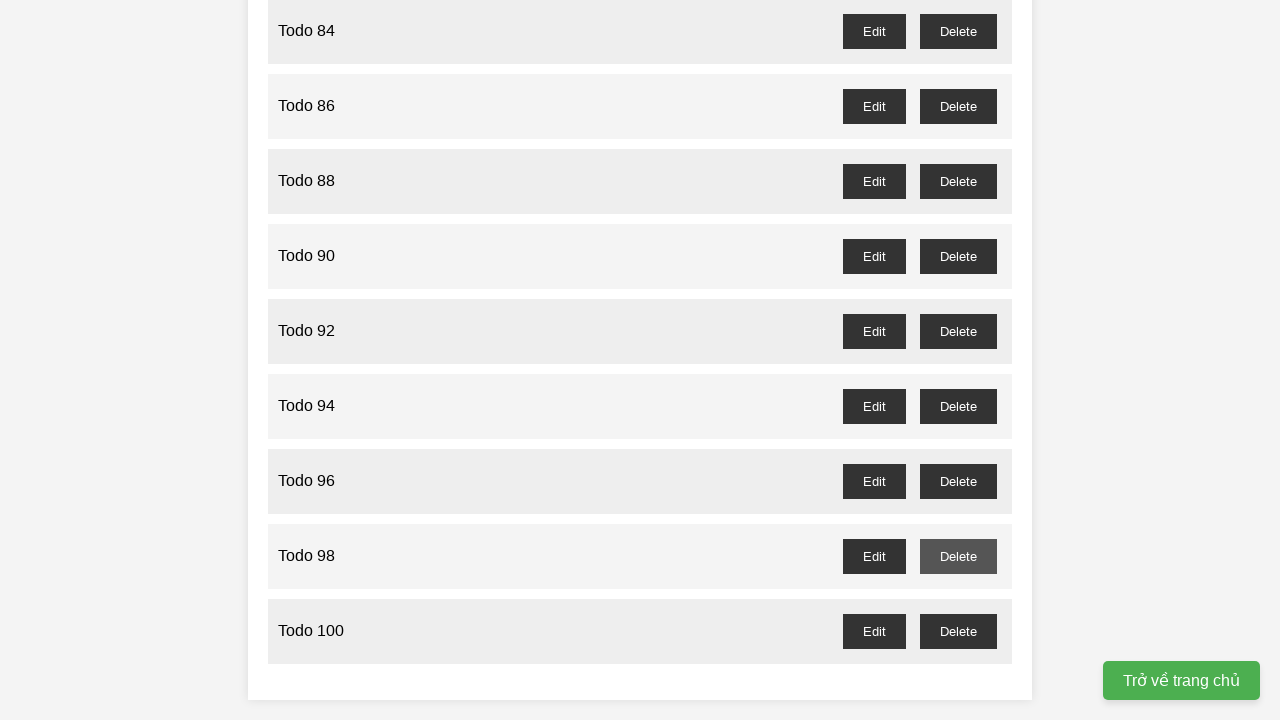

Waited for deletion confirmation dialog for 'Todo 99' to be handled
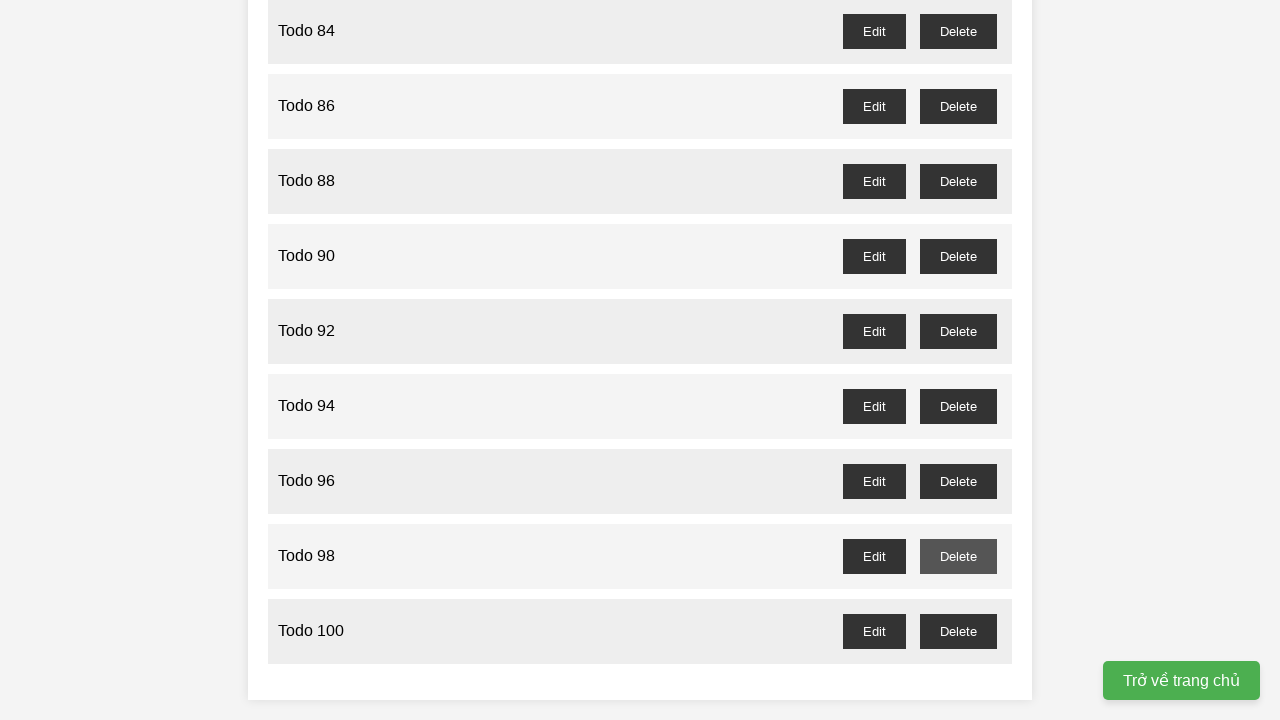

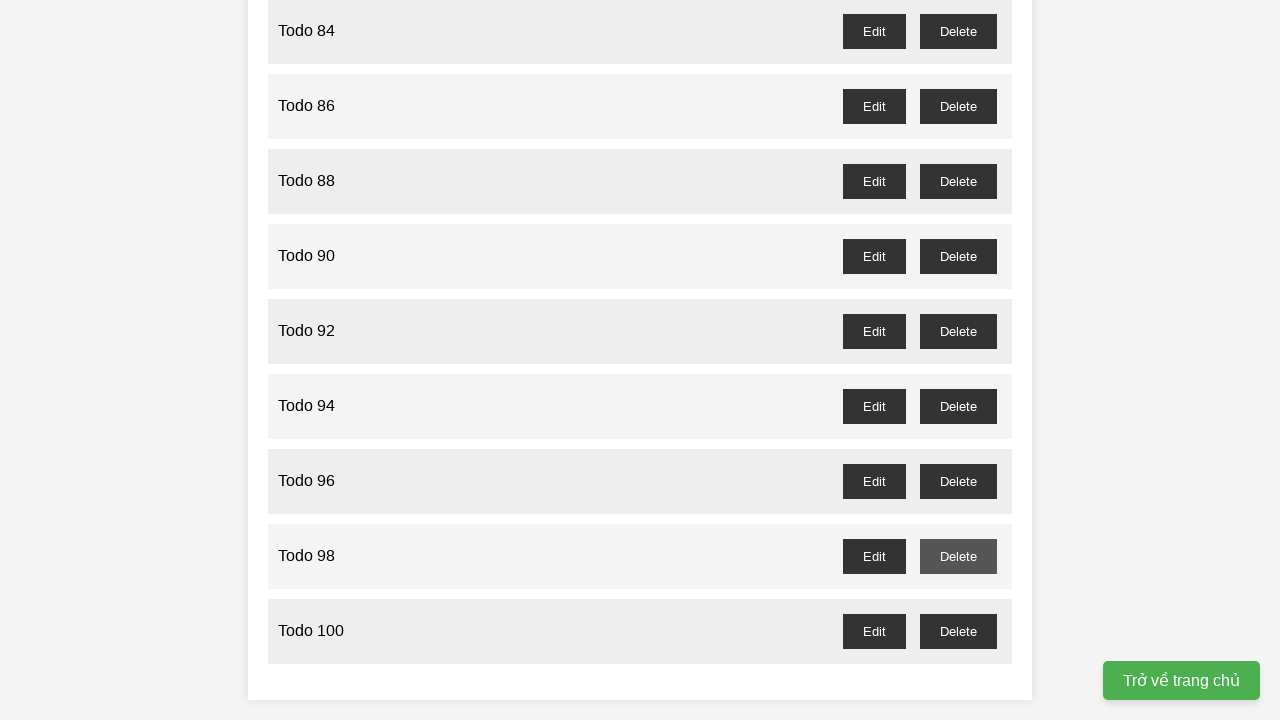